Tests date picker calendar widget by navigating to July 2007 and selecting the 4th day.

Starting URL: https://acctabootcamp.github.io/site/examples/actions

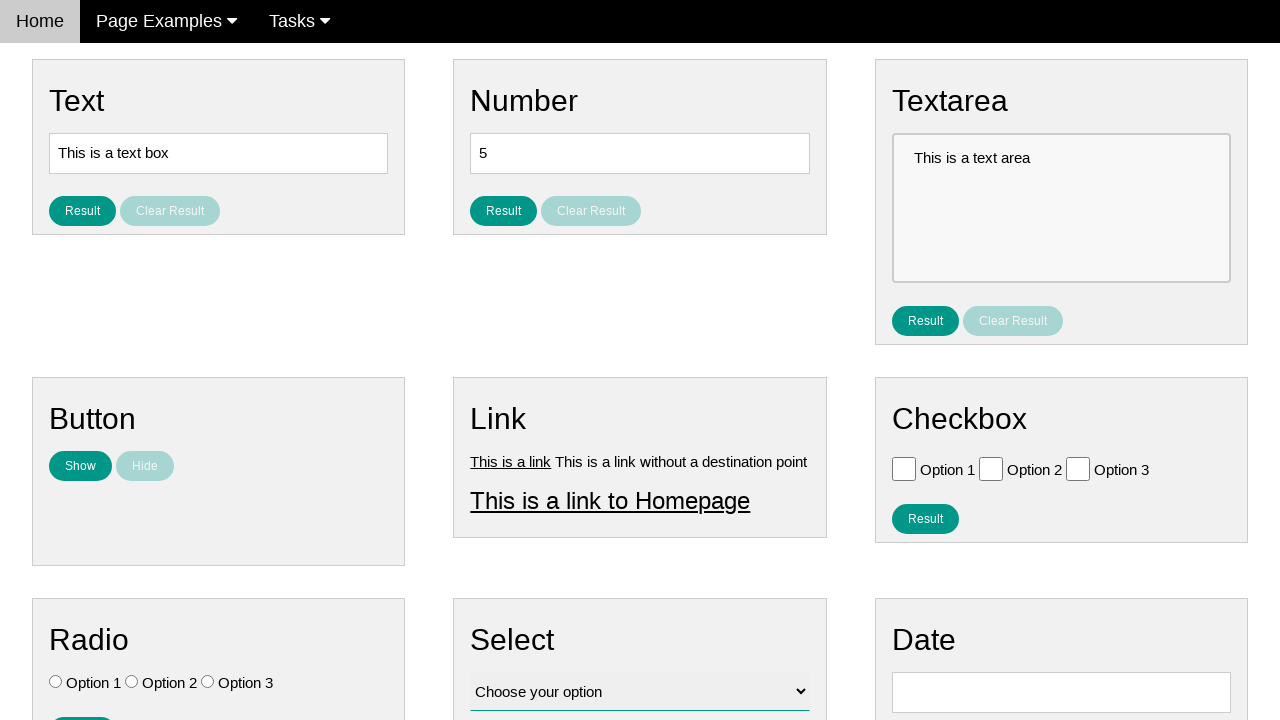

Clicked date input field to open calendar at (1061, 692) on #vfb-8
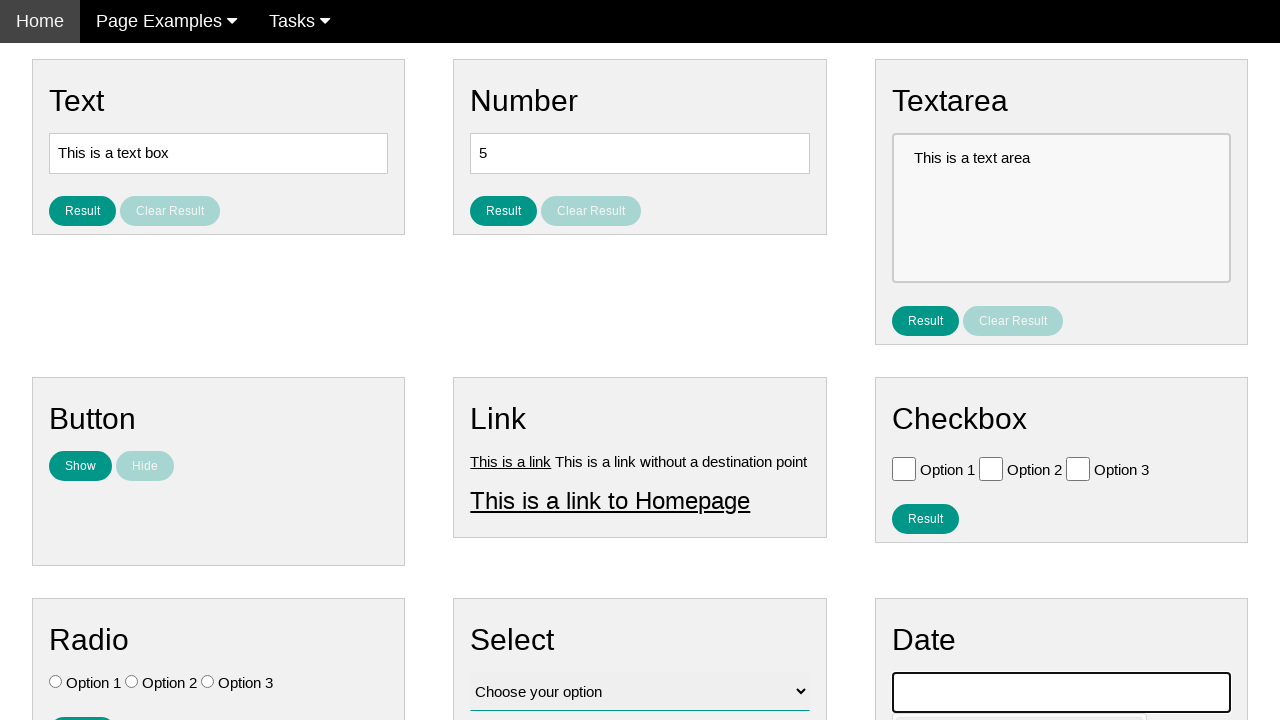

Calendar popup appeared
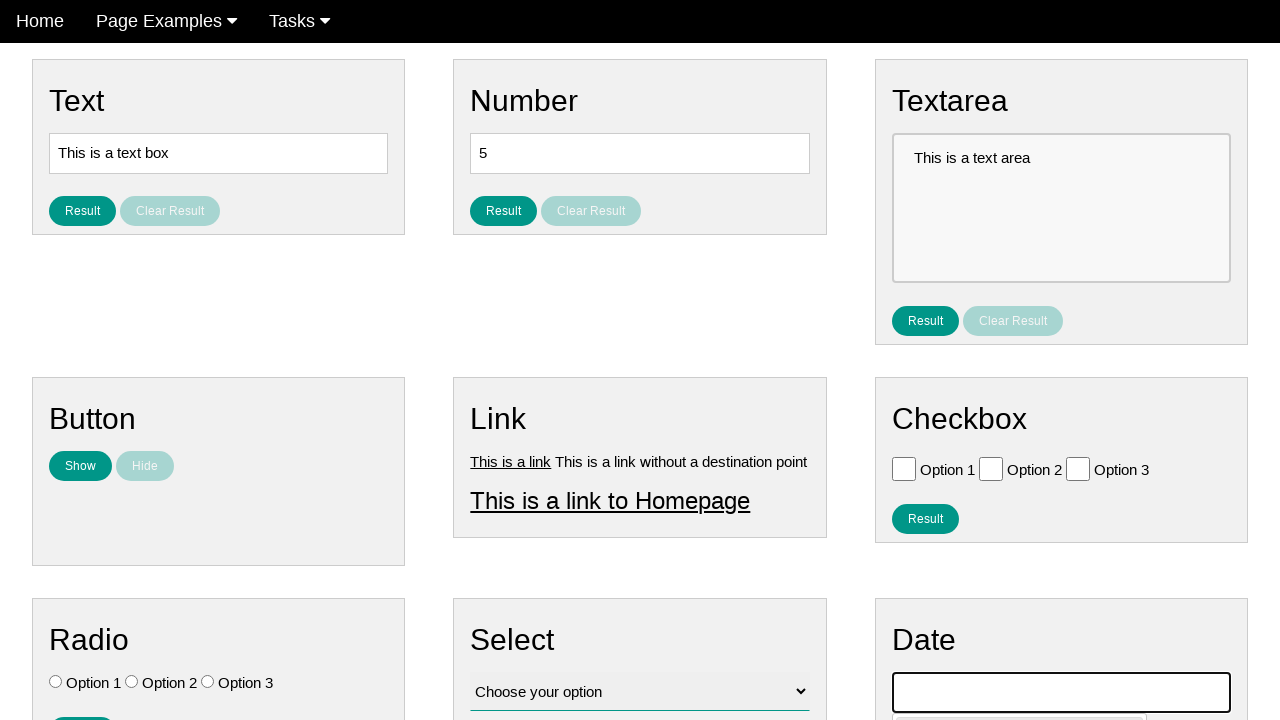

Clicked previous month button (currently at March 2026) at (912, 408) on .ui-datepicker-prev
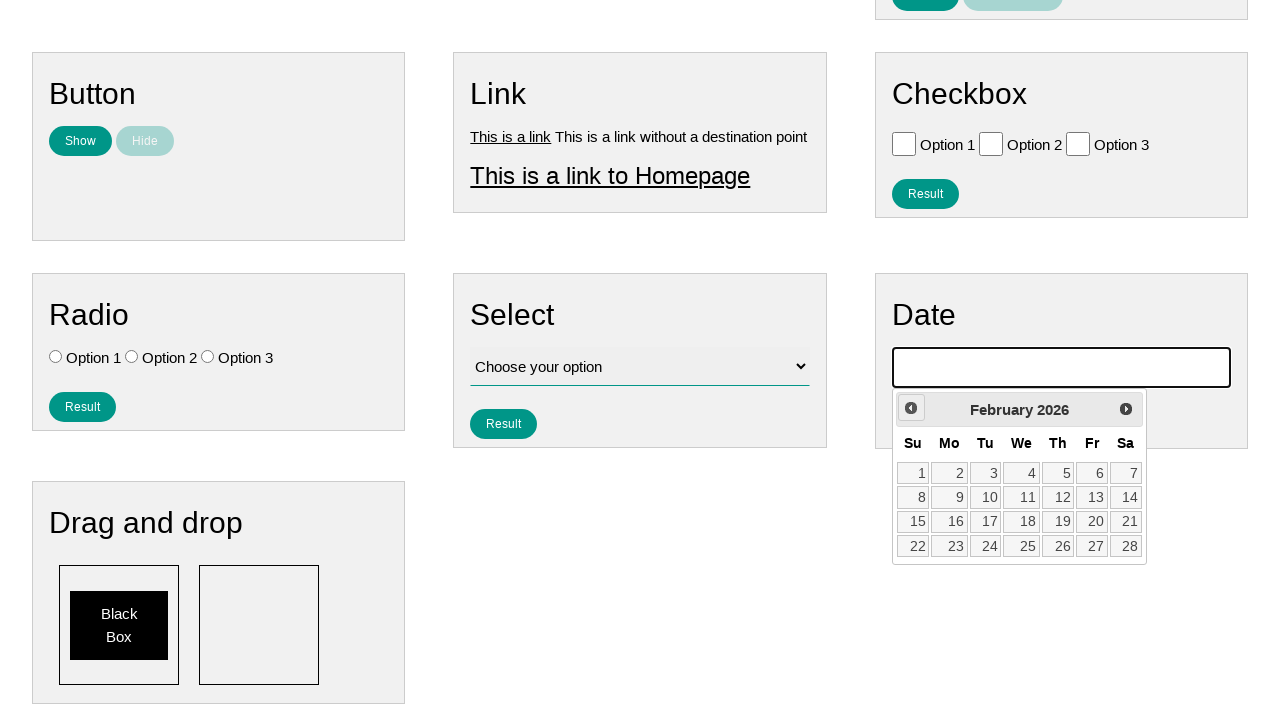

Waited for calendar to update
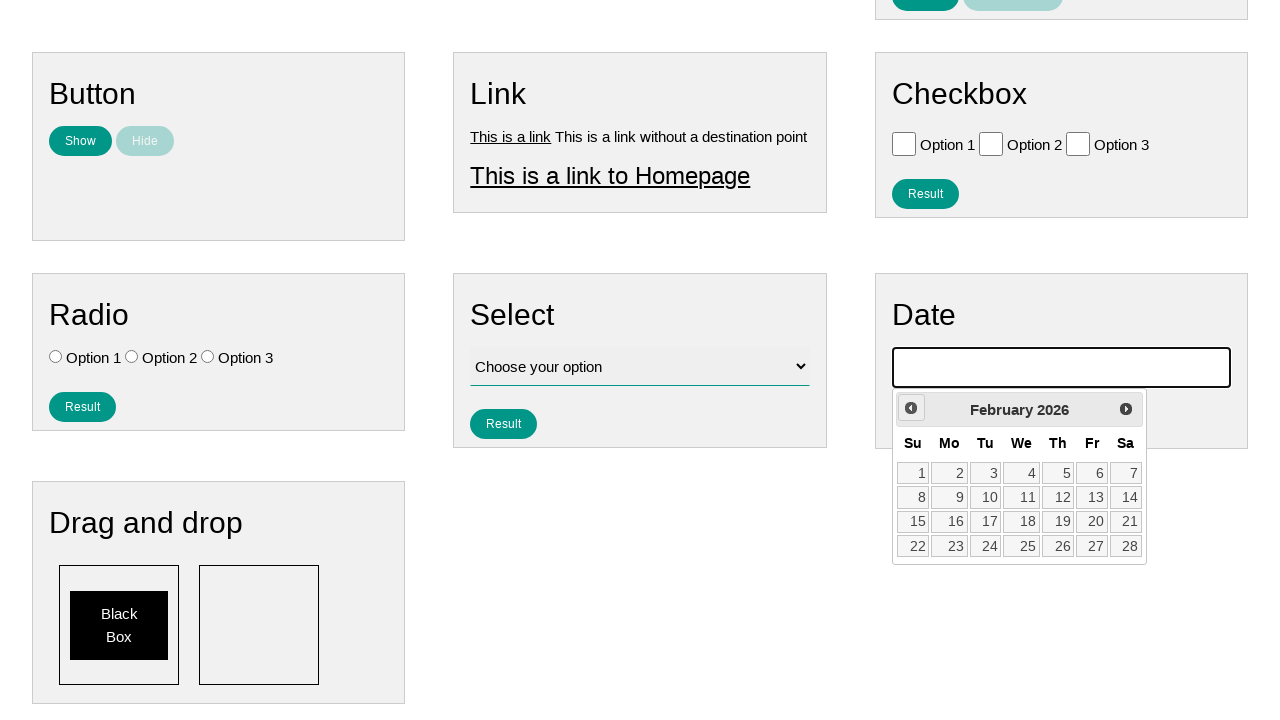

Clicked previous month button (currently at February 2026) at (911, 408) on .ui-datepicker-prev
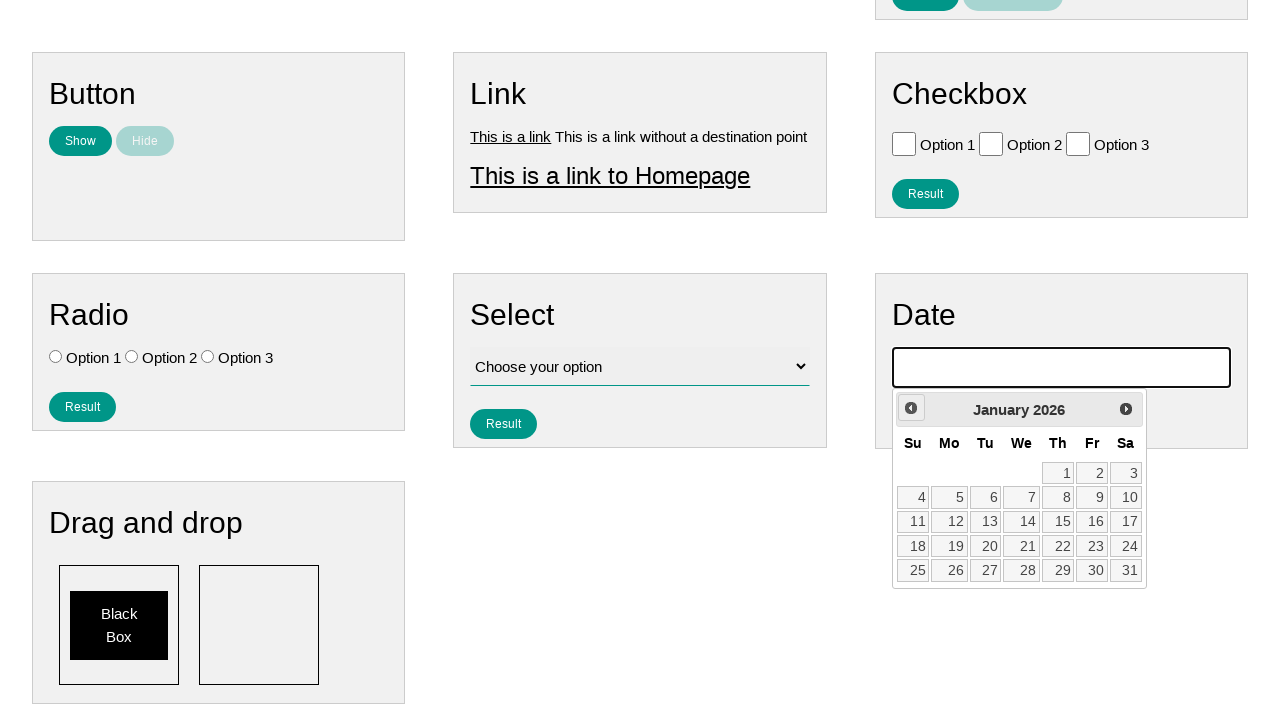

Waited for calendar to update
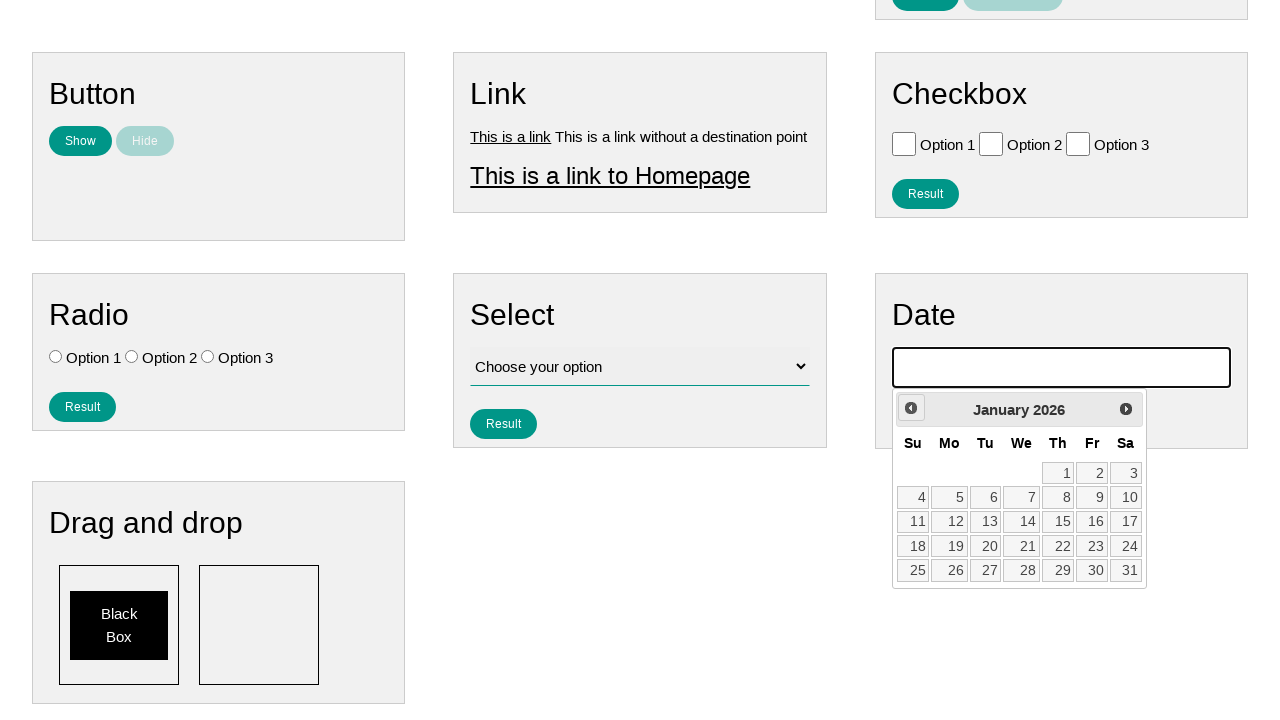

Clicked previous month button (currently at January 2026) at (911, 408) on .ui-datepicker-prev
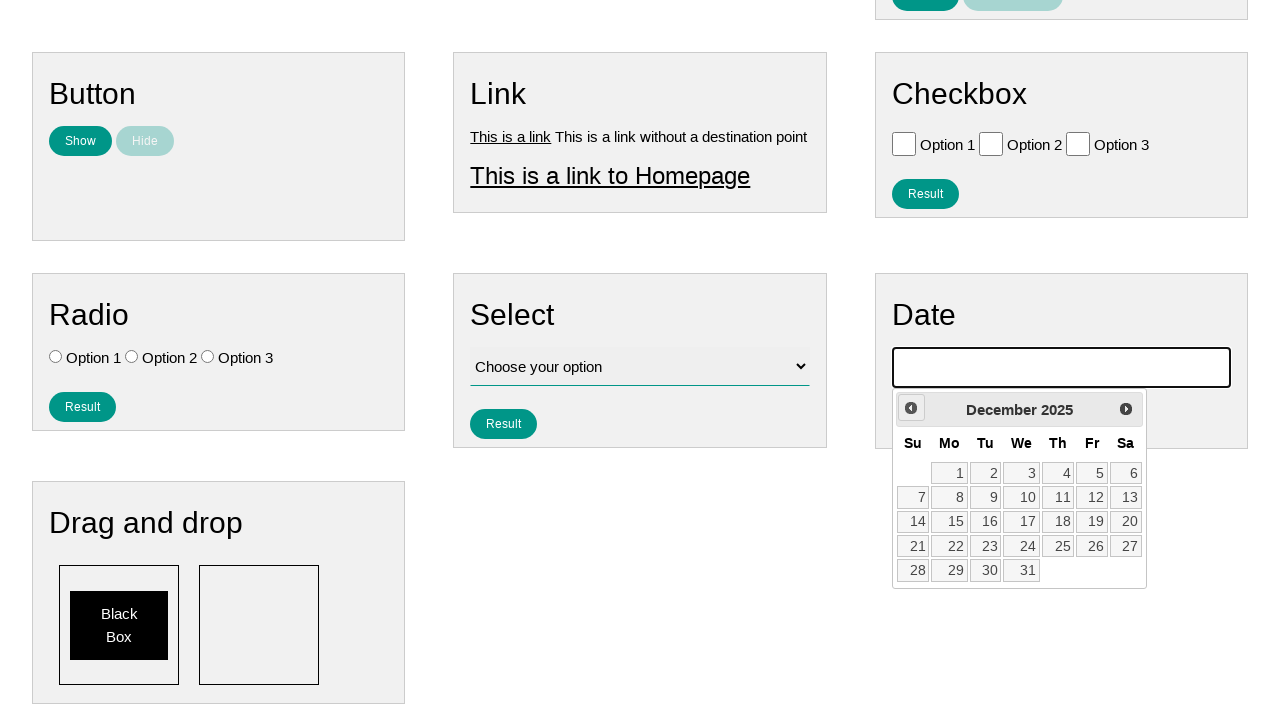

Waited for calendar to update
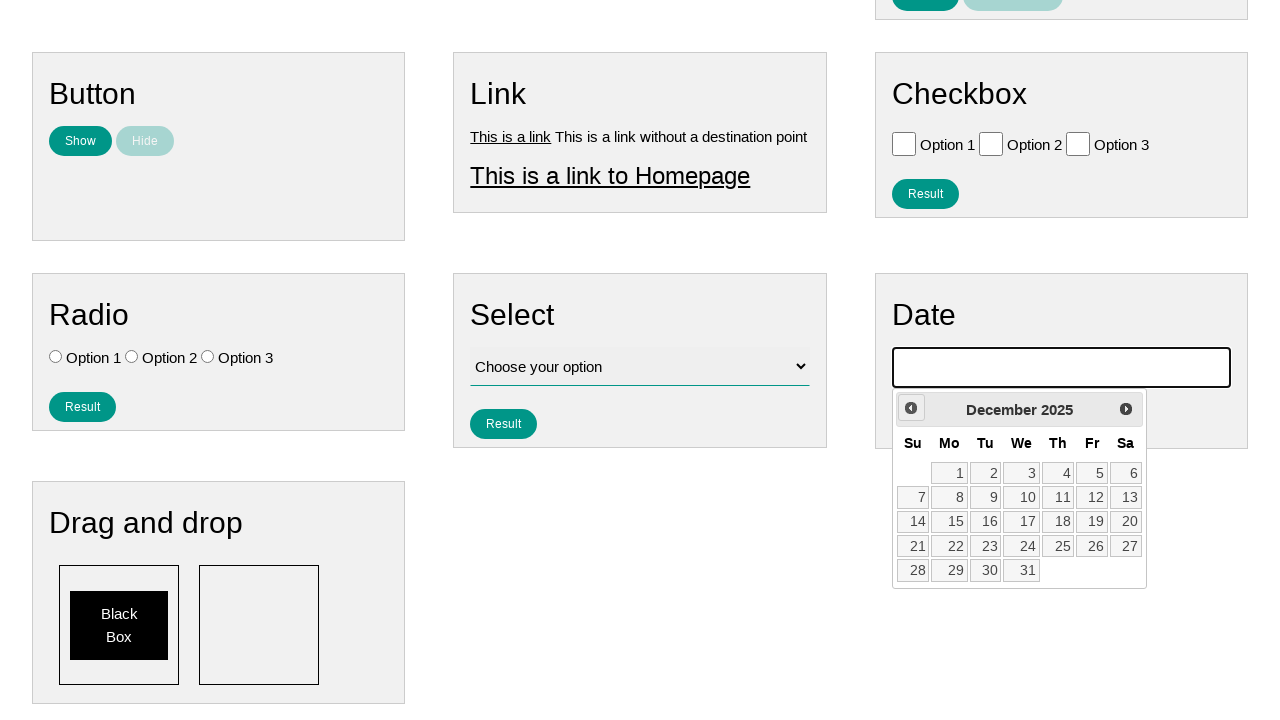

Clicked previous month button (currently at December 2025) at (911, 408) on .ui-datepicker-prev
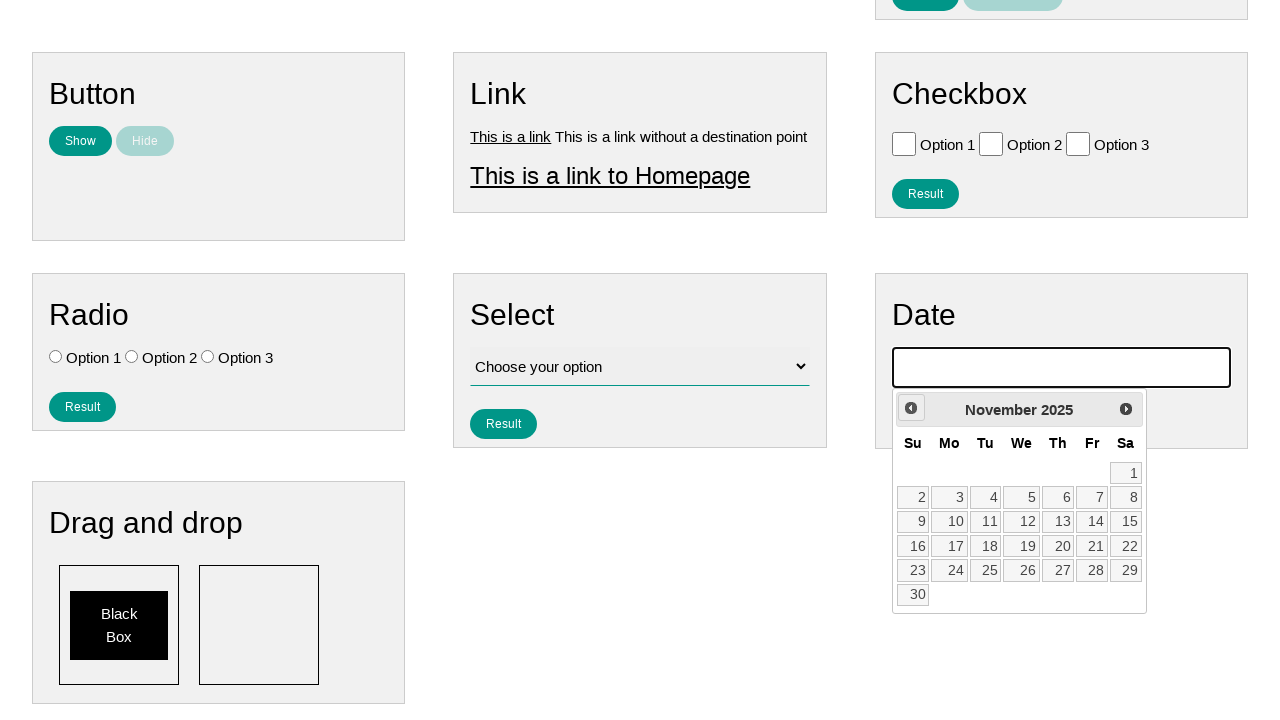

Waited for calendar to update
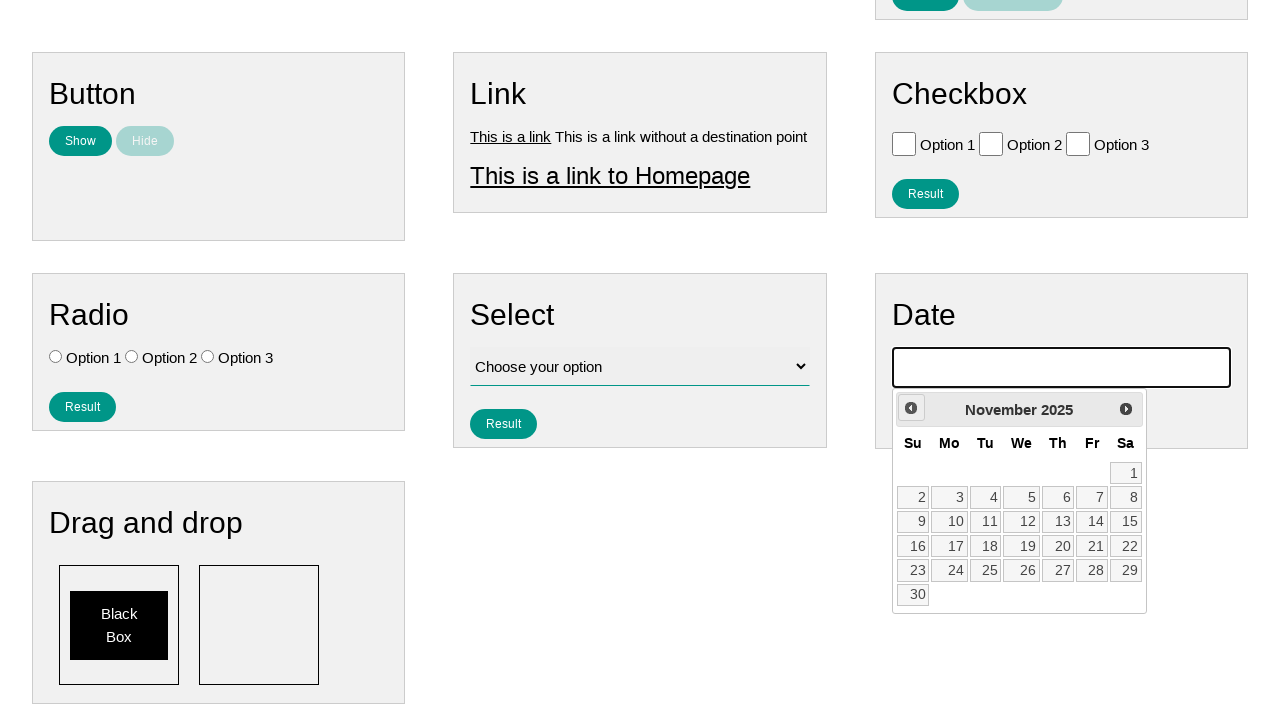

Clicked previous month button (currently at November 2025) at (911, 408) on .ui-datepicker-prev
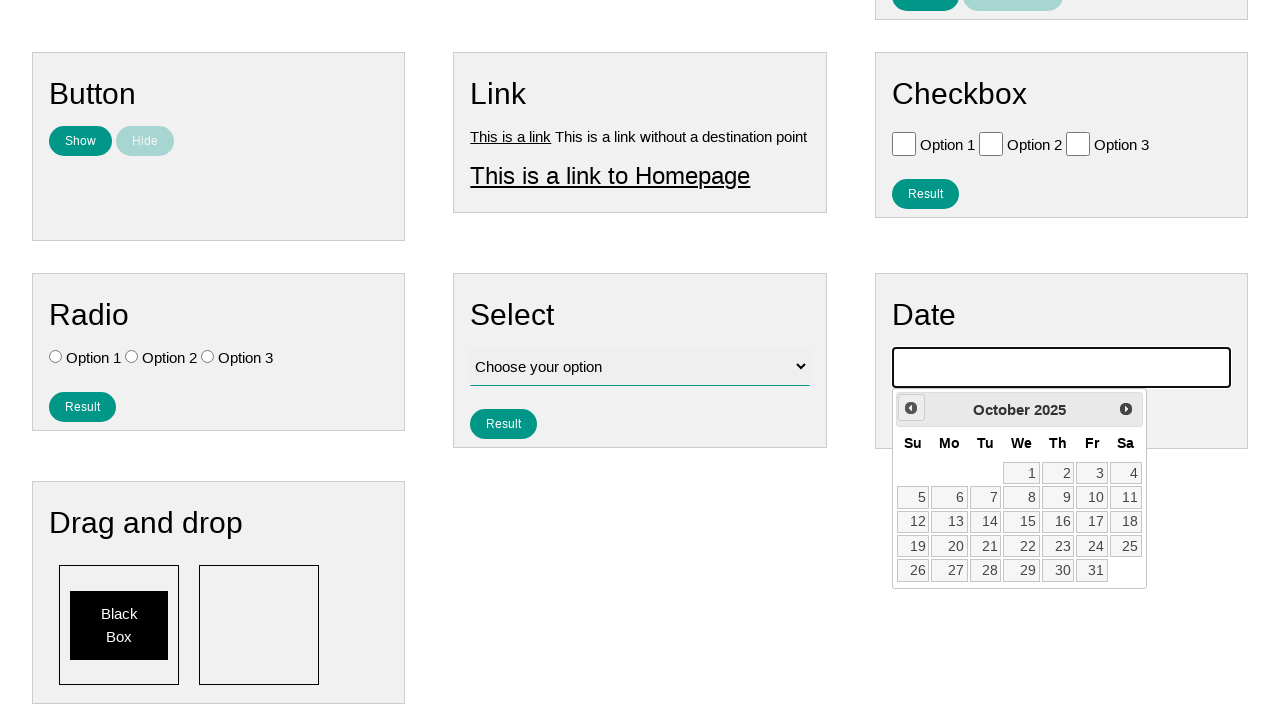

Waited for calendar to update
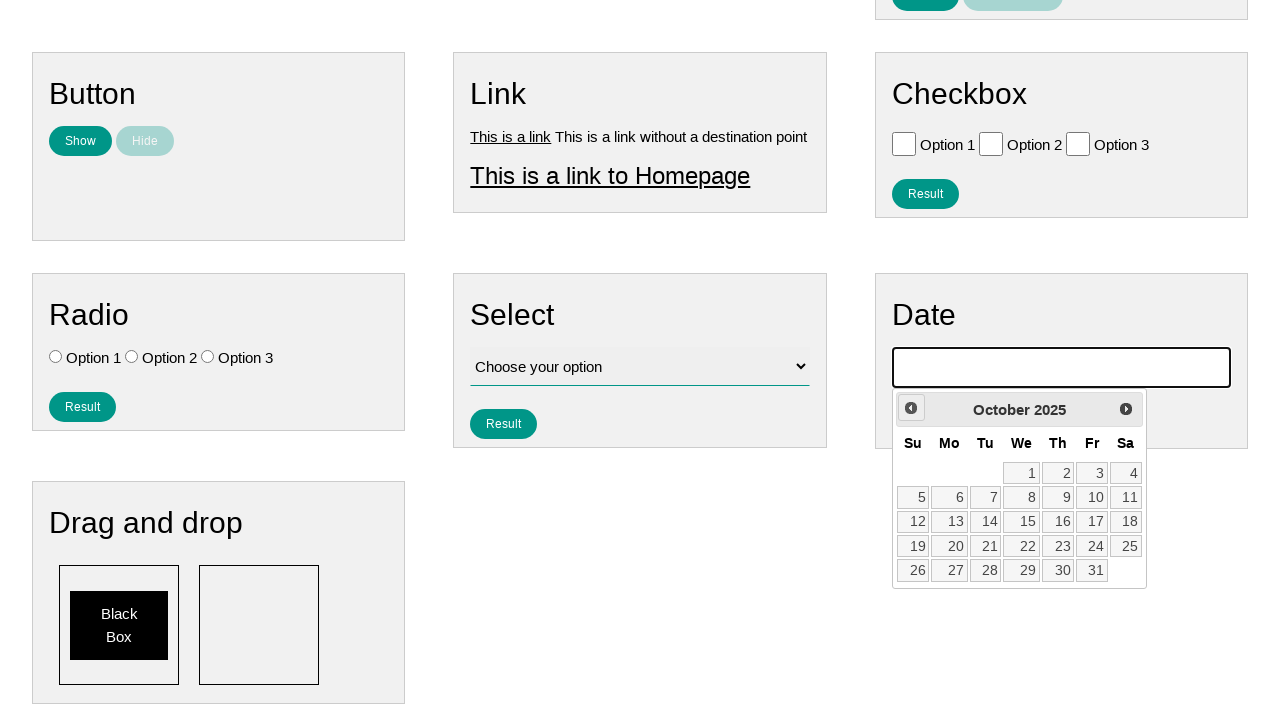

Clicked previous month button (currently at October 2025) at (911, 408) on .ui-datepicker-prev
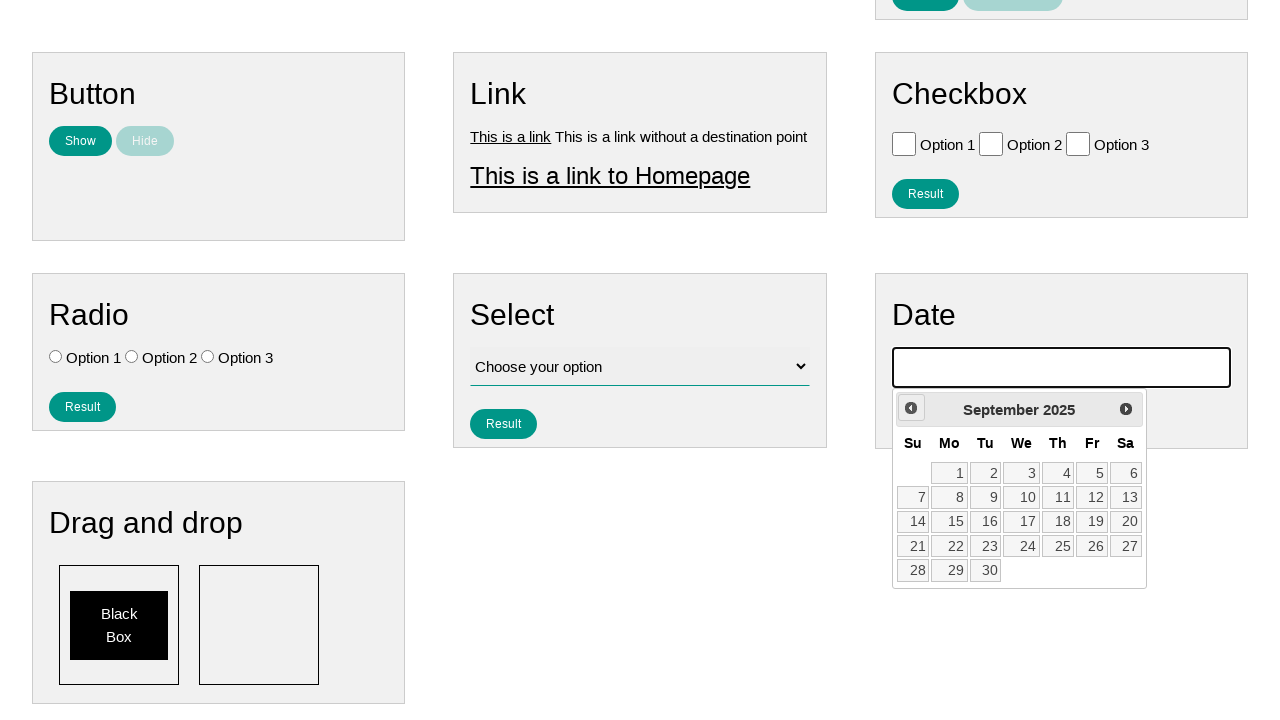

Waited for calendar to update
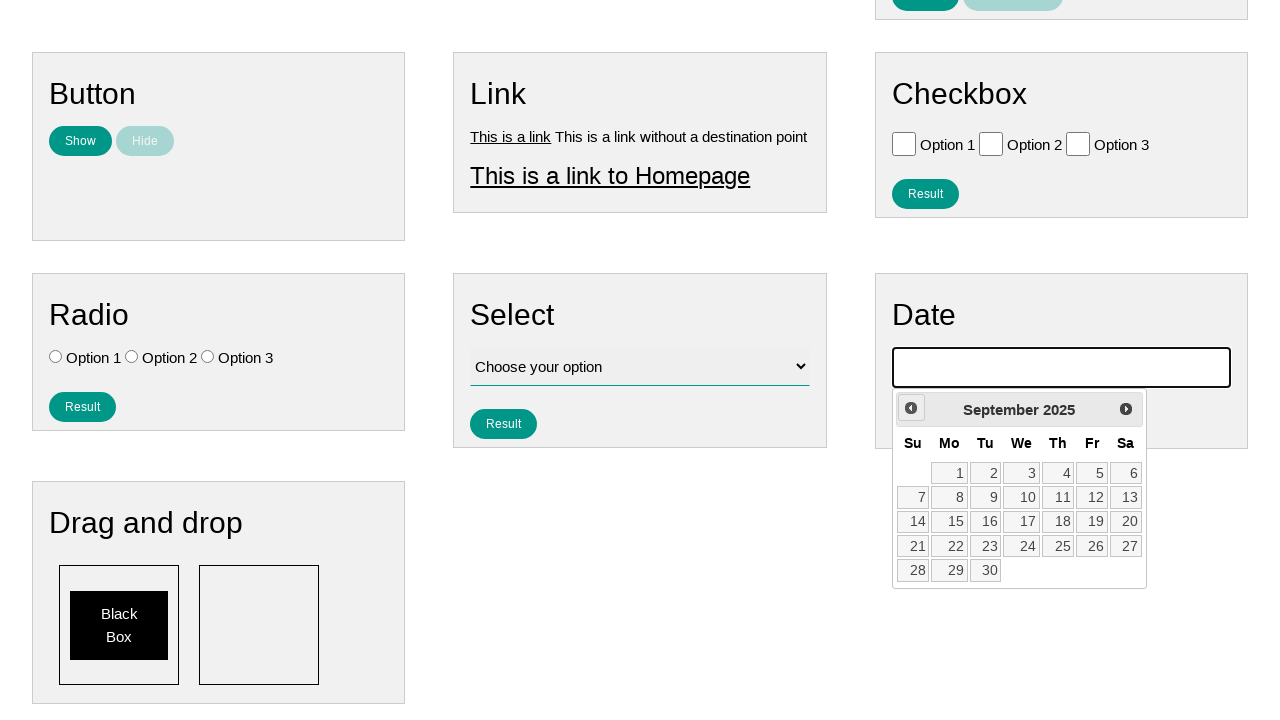

Clicked previous month button (currently at September 2025) at (911, 408) on .ui-datepicker-prev
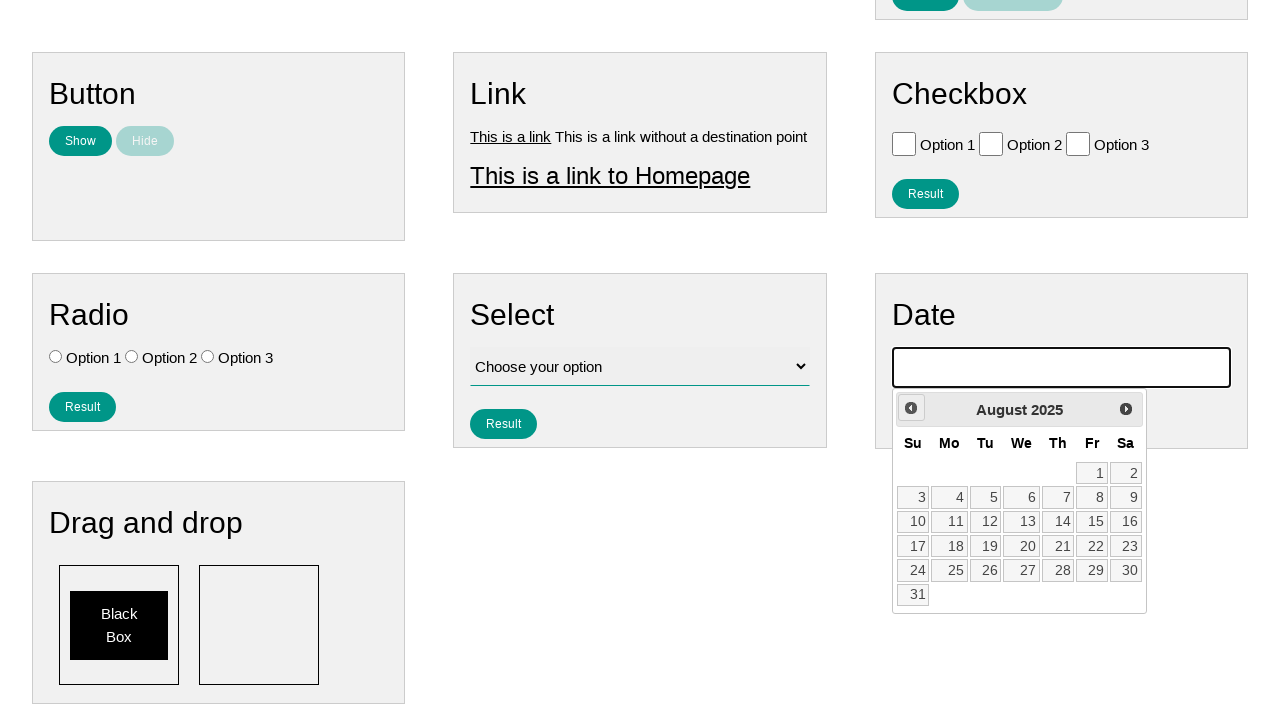

Waited for calendar to update
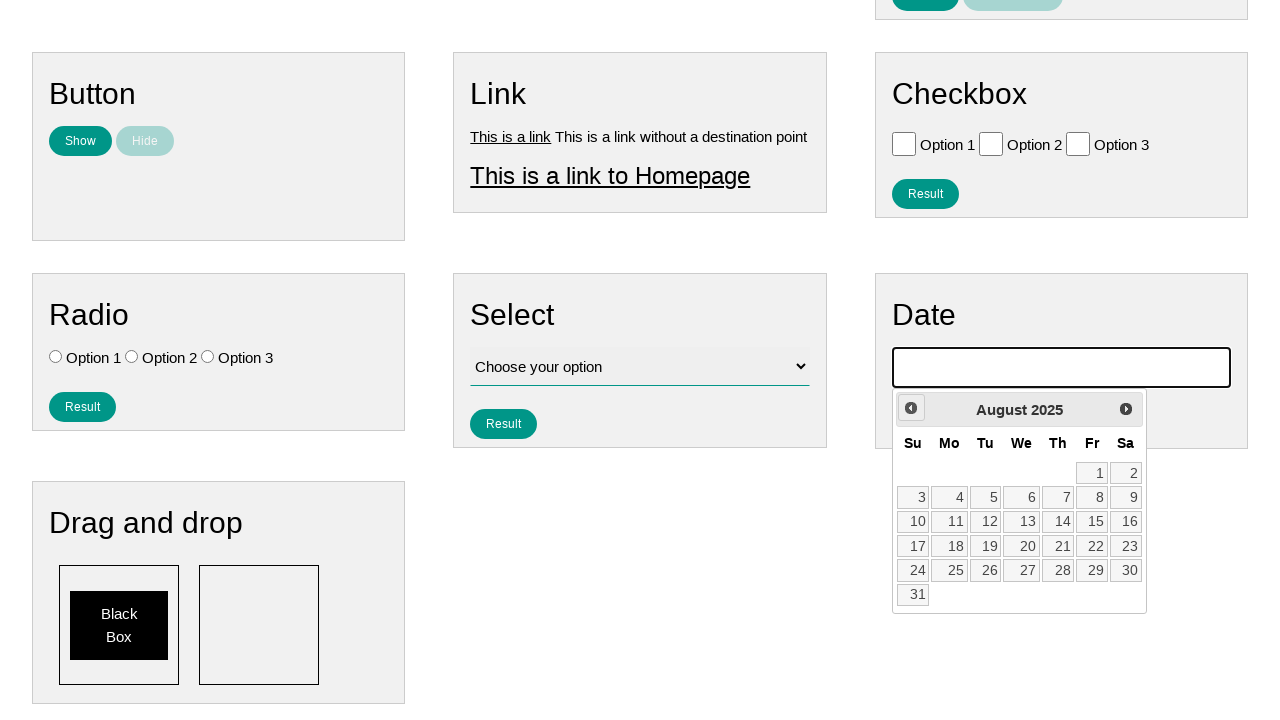

Clicked previous month button (currently at August 2025) at (911, 408) on .ui-datepicker-prev
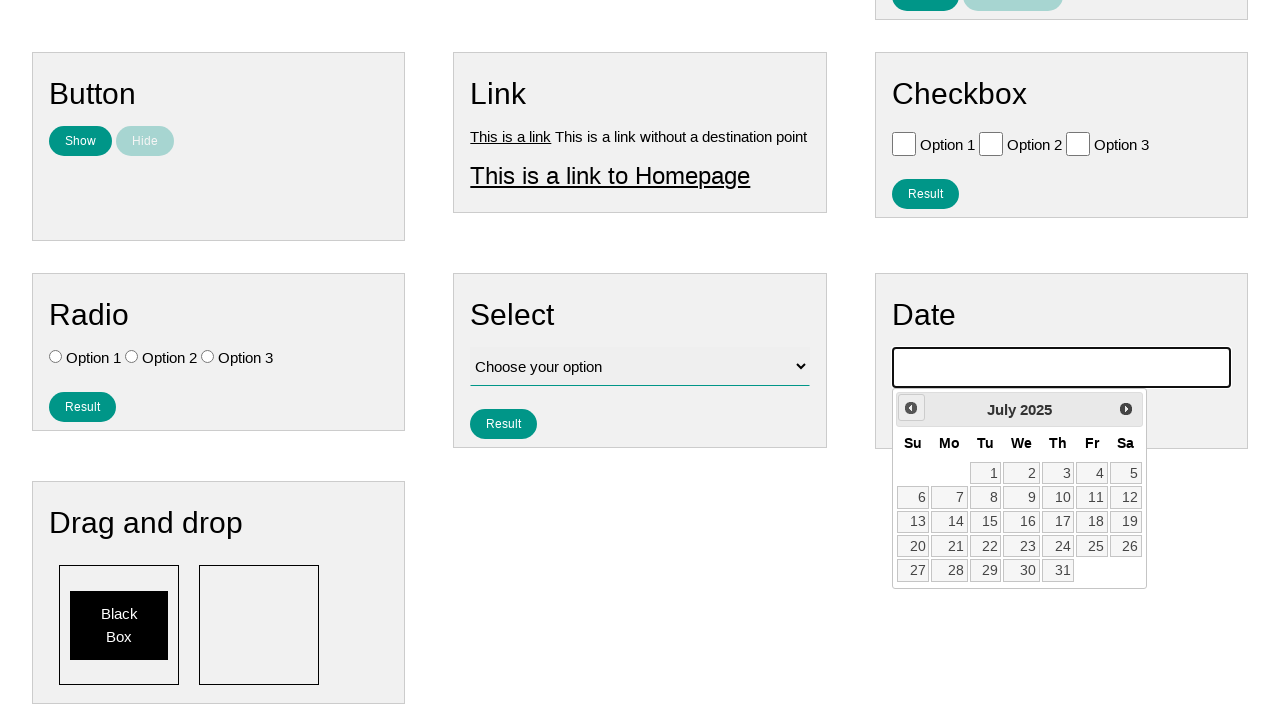

Waited for calendar to update
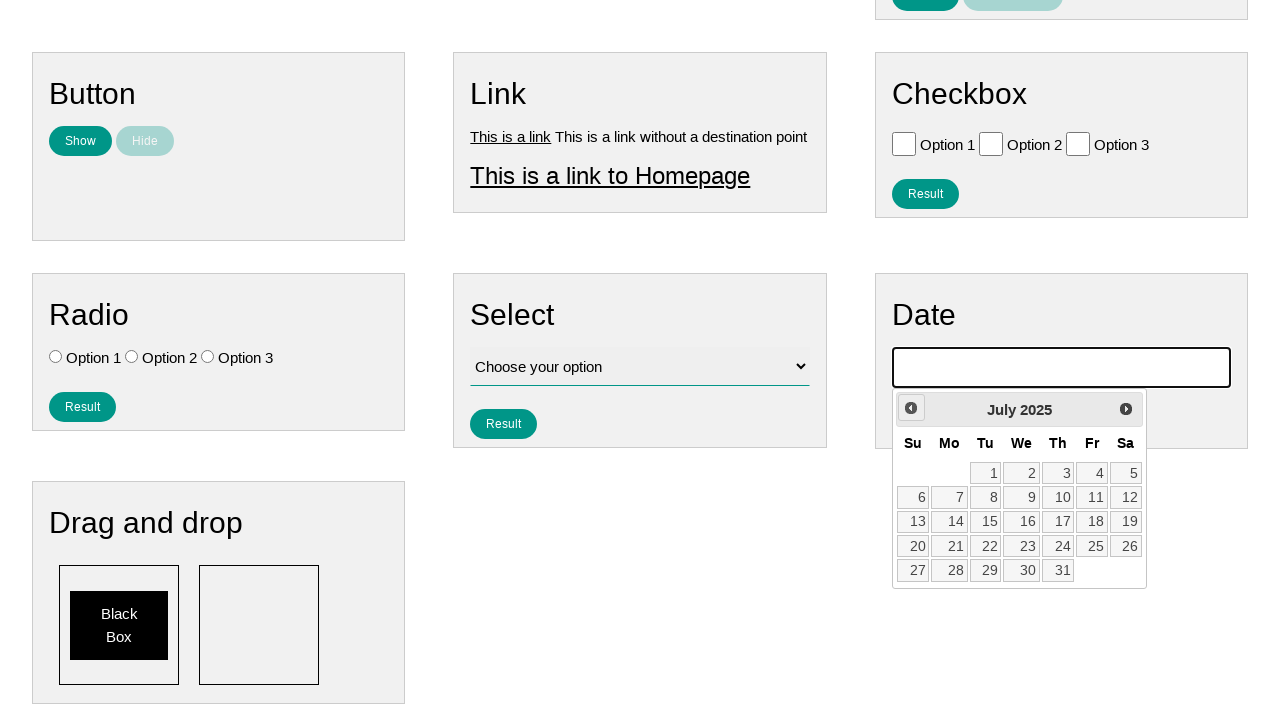

Clicked previous month button (currently at July 2025) at (911, 408) on .ui-datepicker-prev
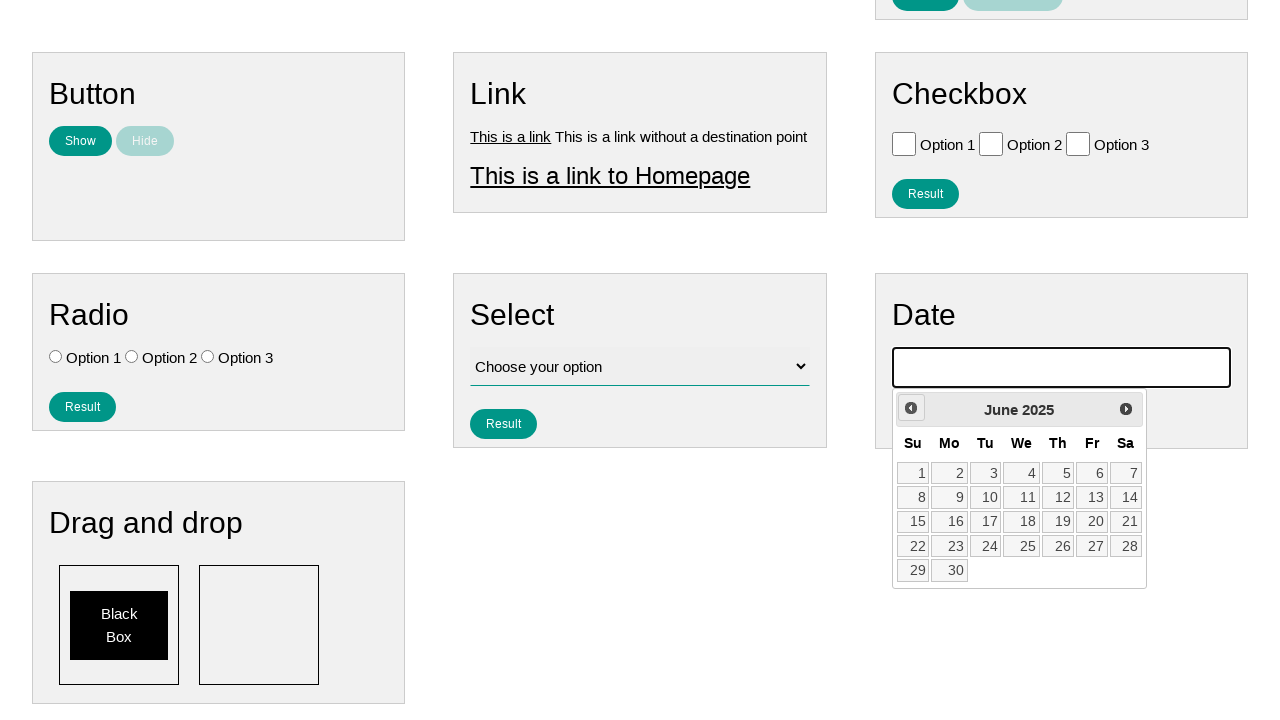

Waited for calendar to update
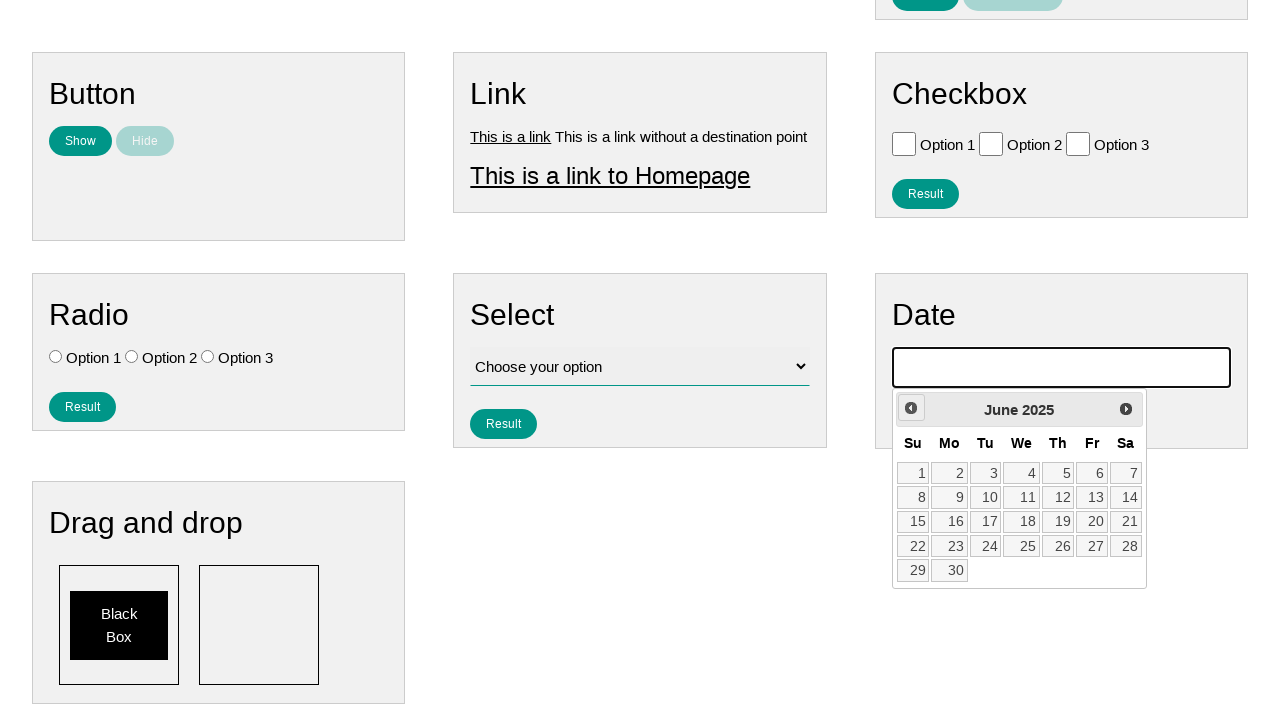

Clicked previous month button (currently at June 2025) at (911, 408) on .ui-datepicker-prev
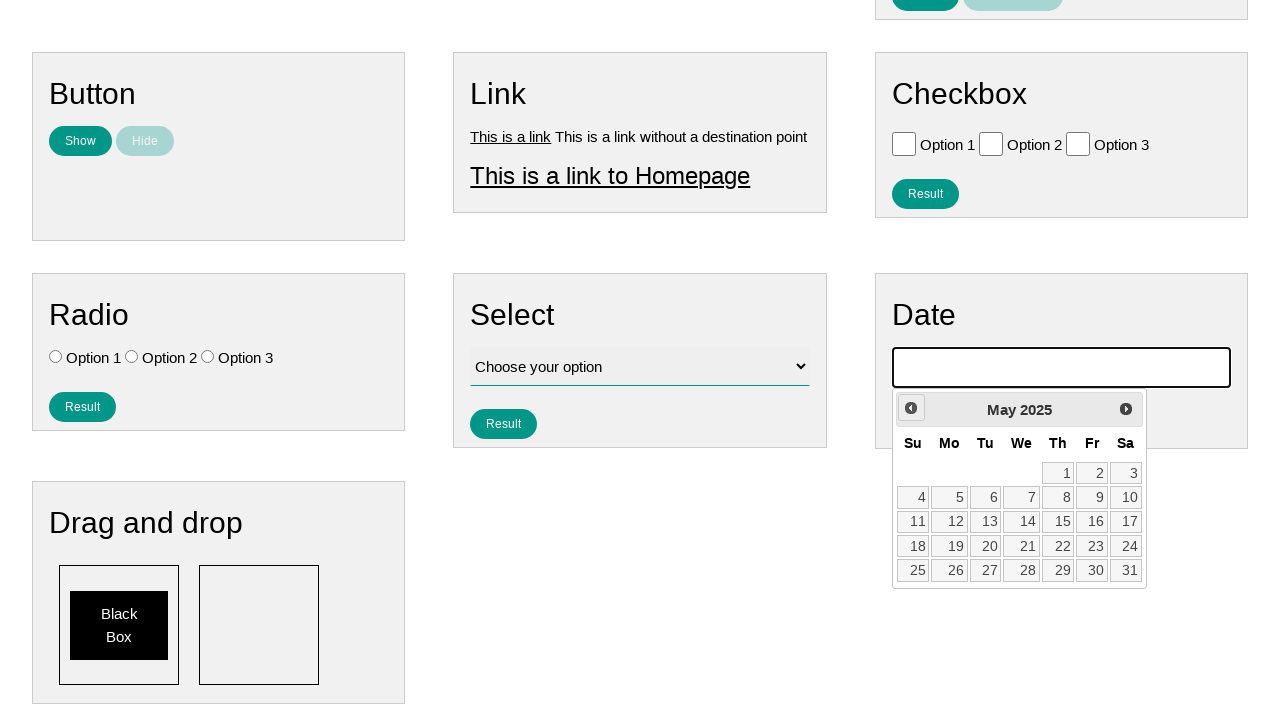

Waited for calendar to update
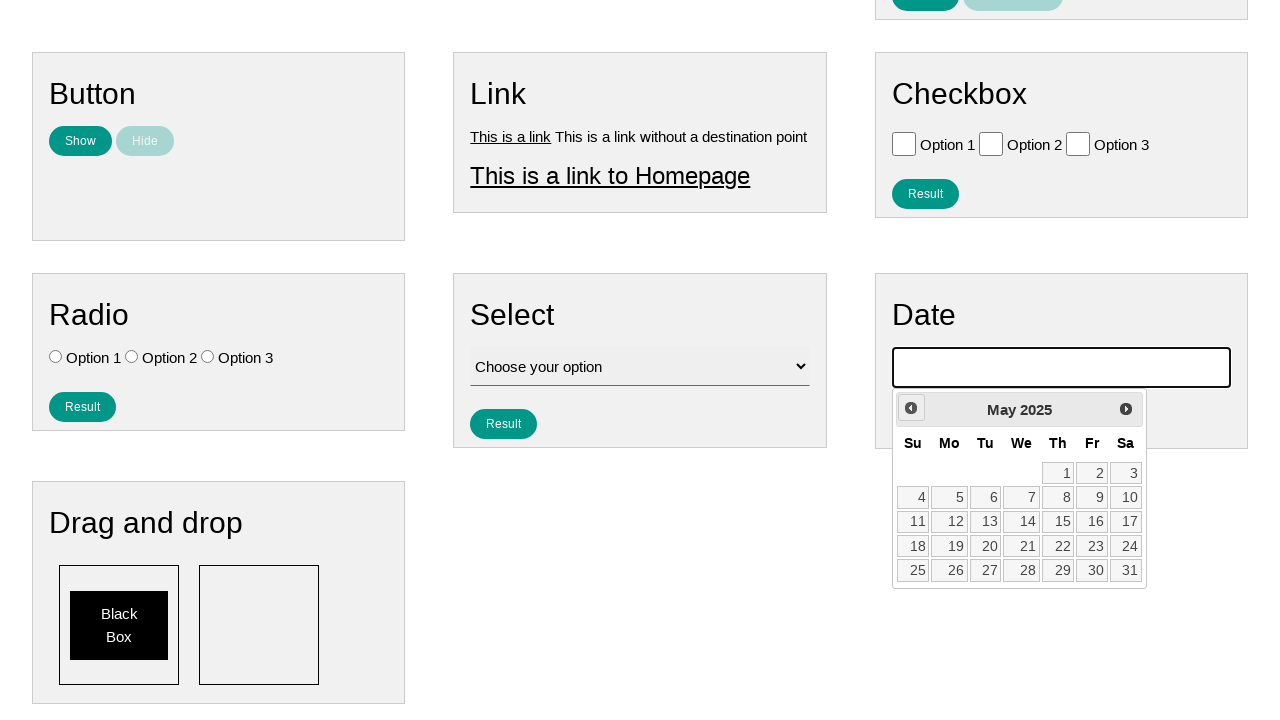

Clicked previous month button (currently at May 2025) at (911, 408) on .ui-datepicker-prev
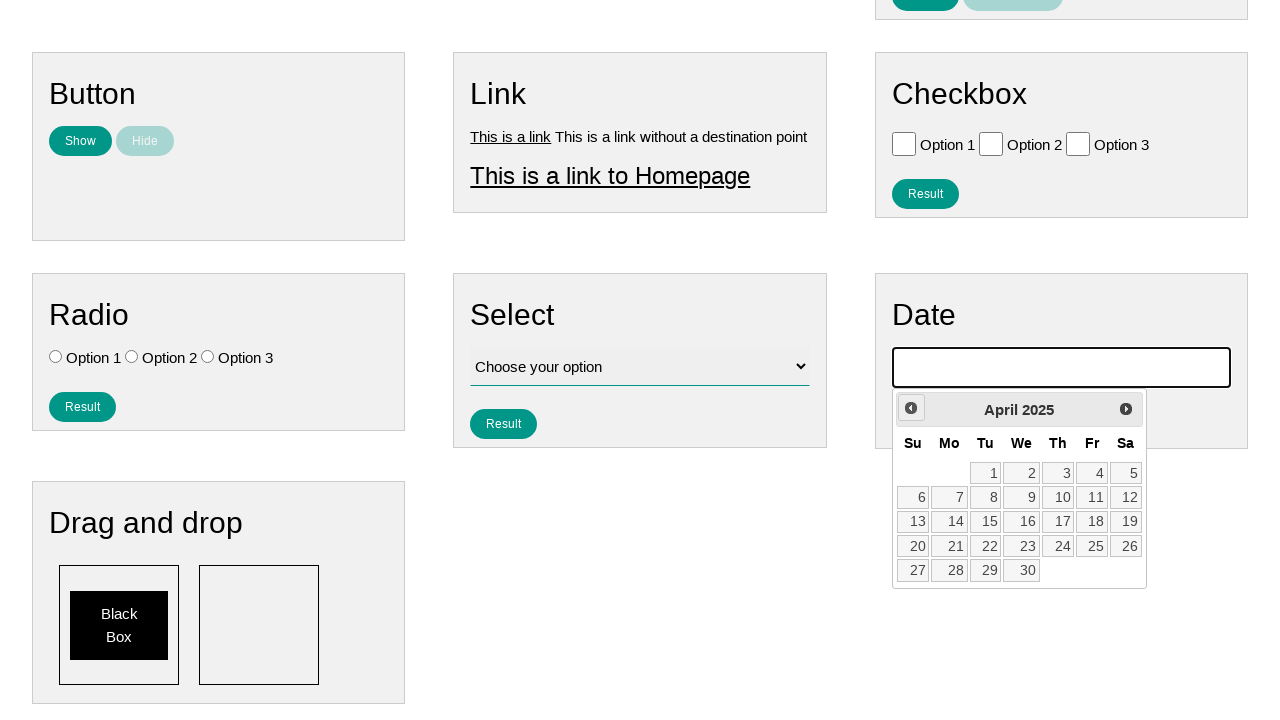

Waited for calendar to update
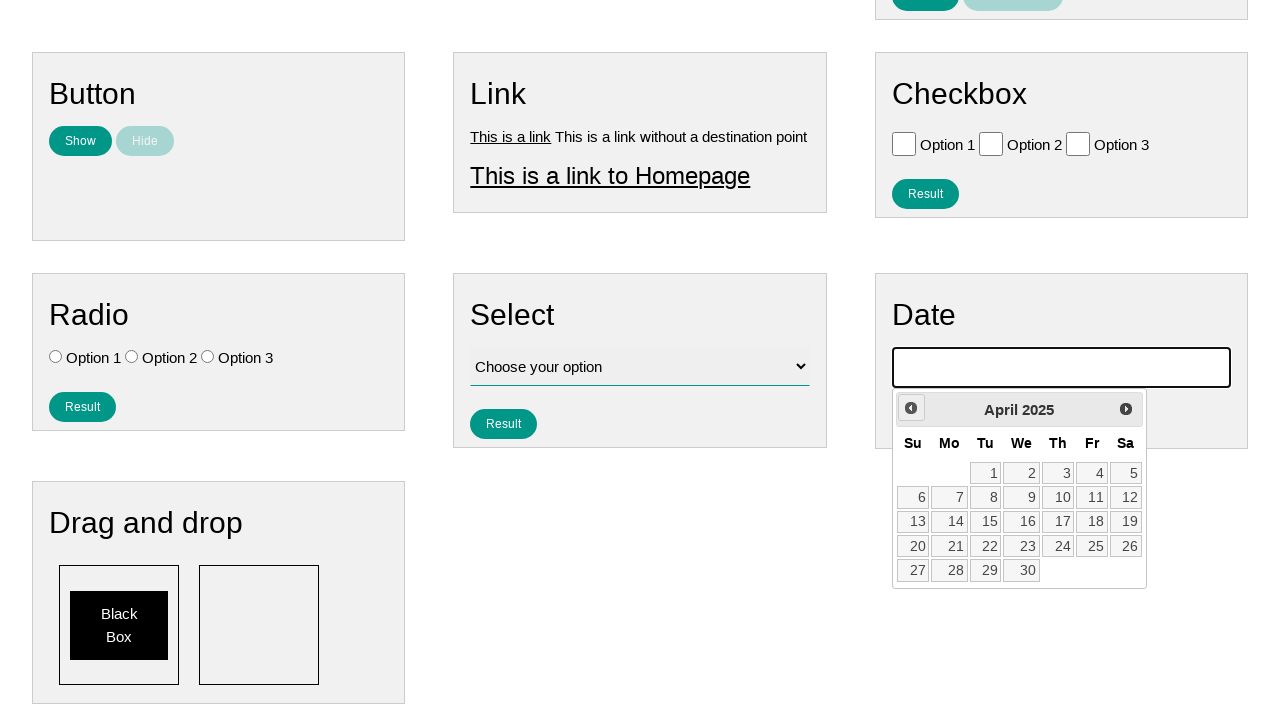

Clicked previous month button (currently at April 2025) at (911, 408) on .ui-datepicker-prev
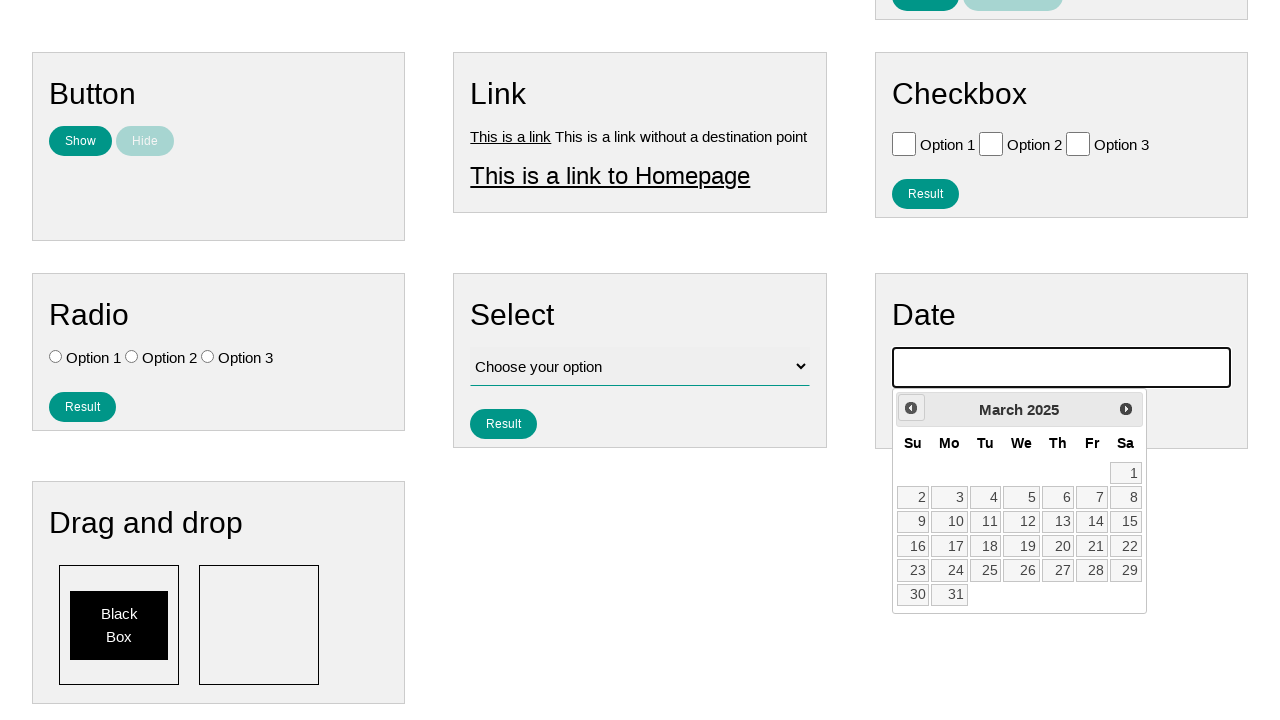

Waited for calendar to update
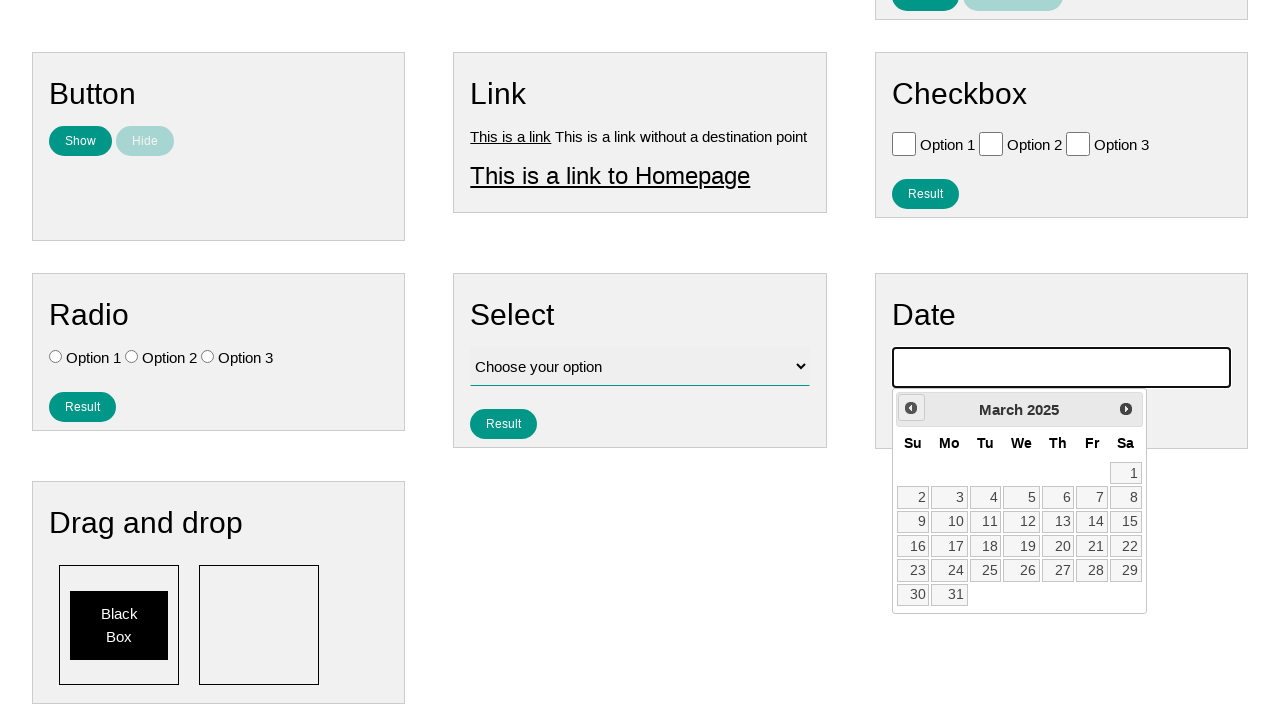

Clicked previous month button (currently at March 2025) at (911, 408) on .ui-datepicker-prev
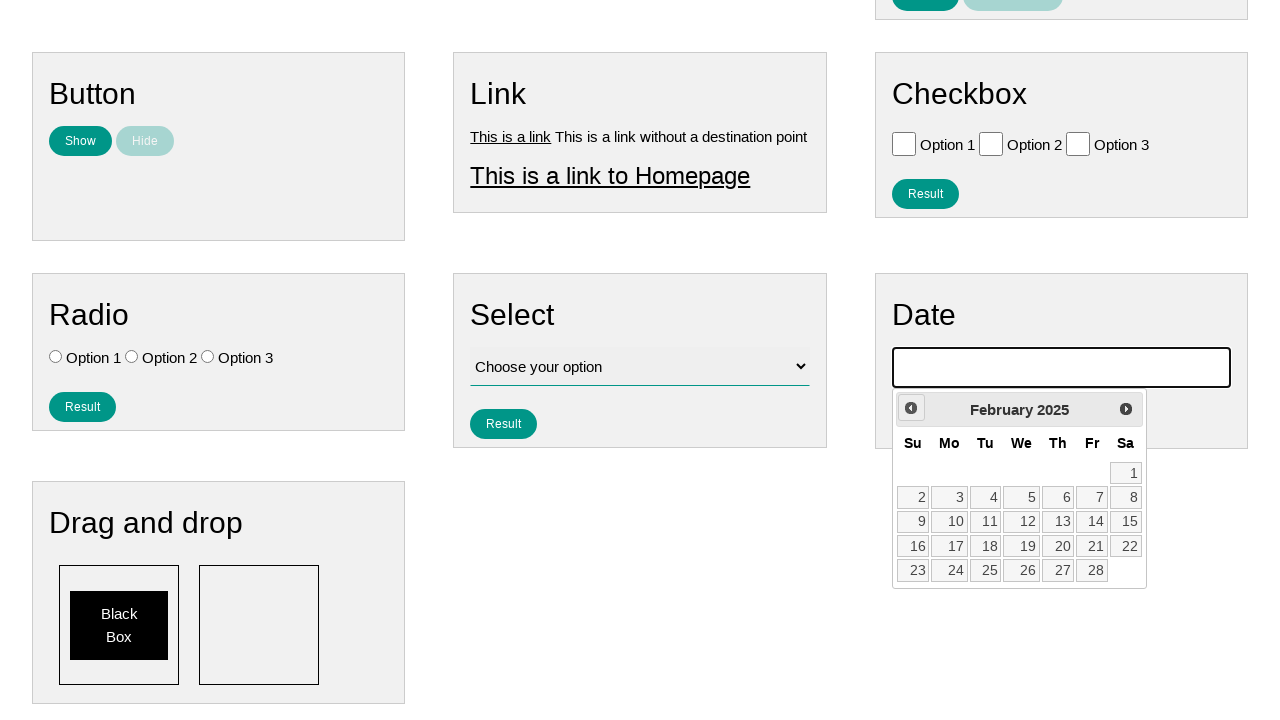

Waited for calendar to update
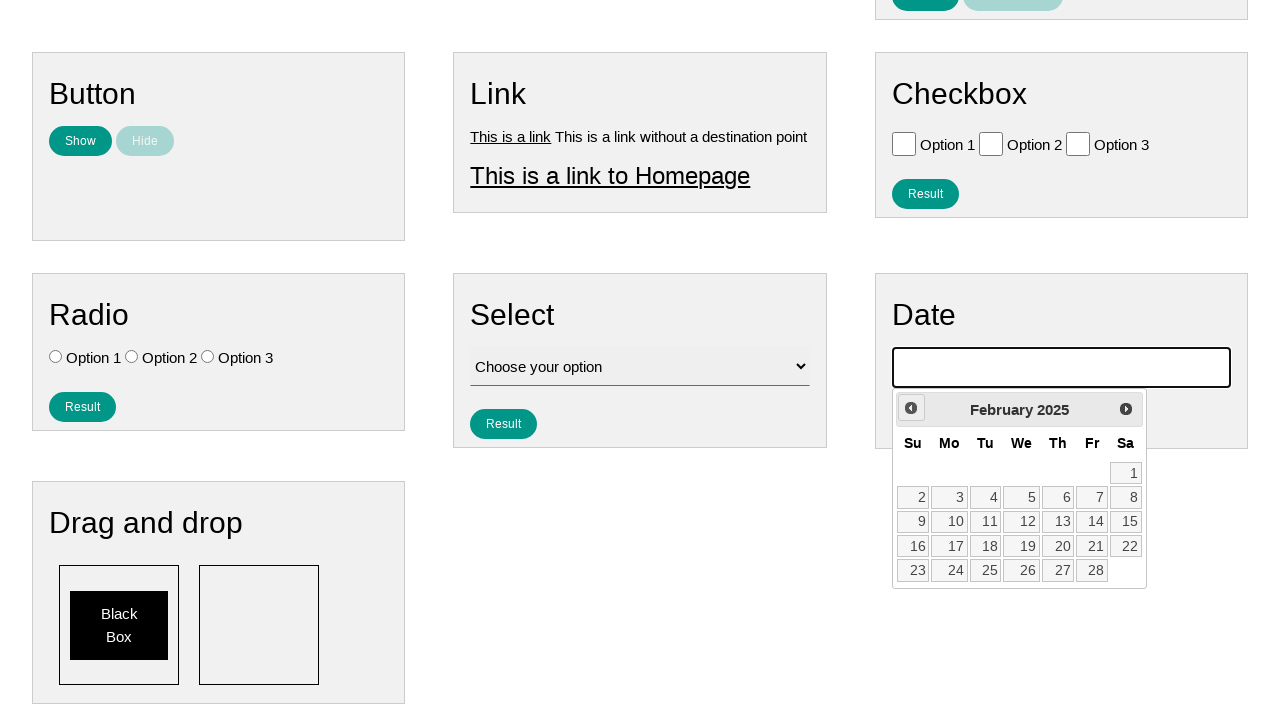

Clicked previous month button (currently at February 2025) at (911, 408) on .ui-datepicker-prev
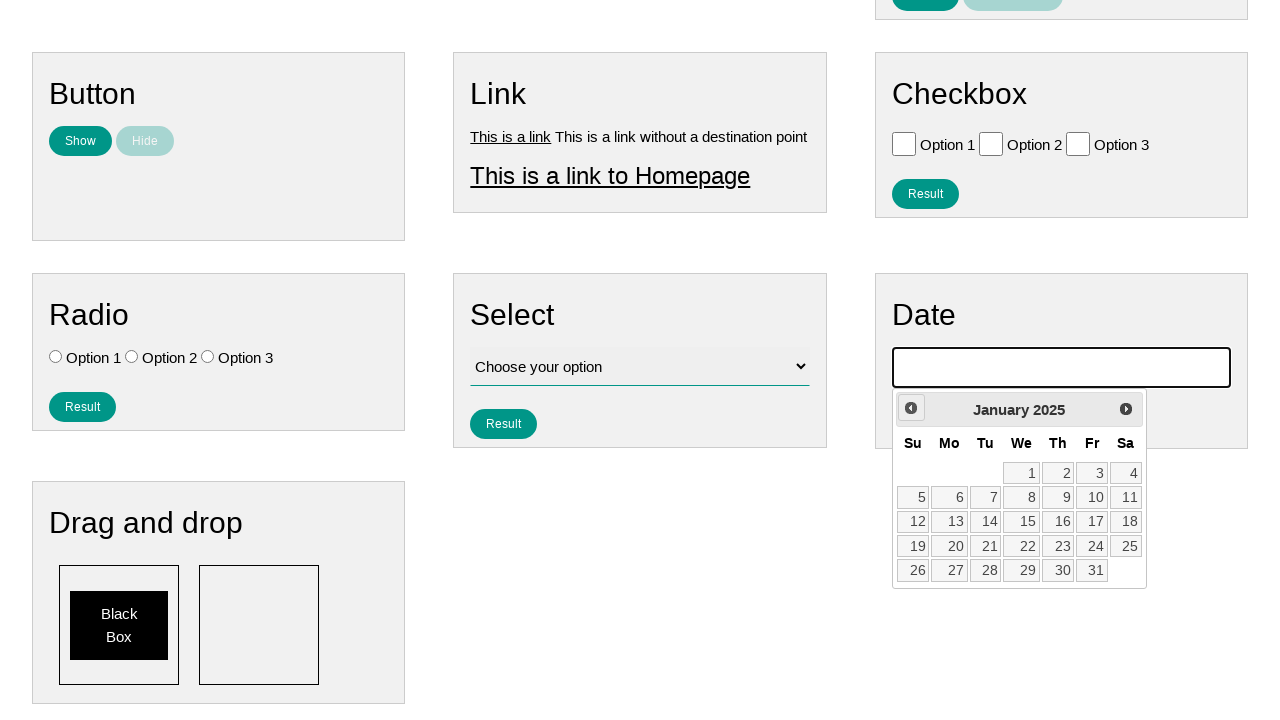

Waited for calendar to update
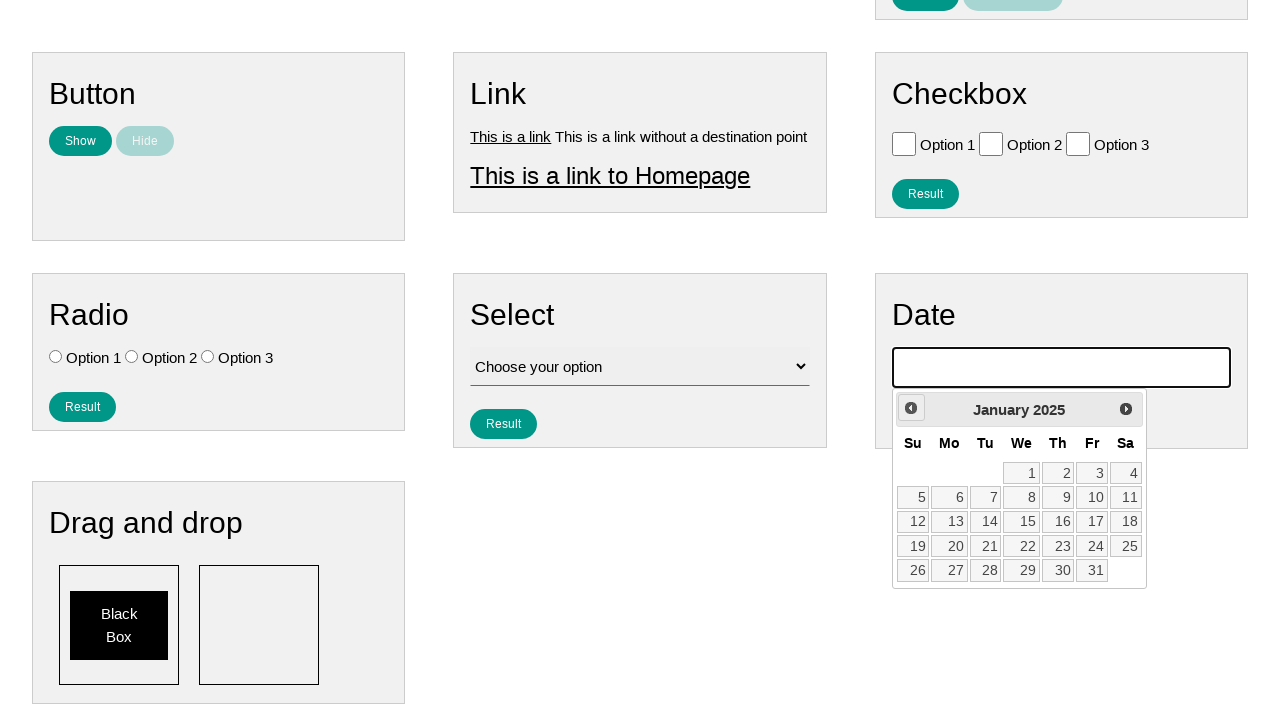

Clicked previous month button (currently at January 2025) at (911, 408) on .ui-datepicker-prev
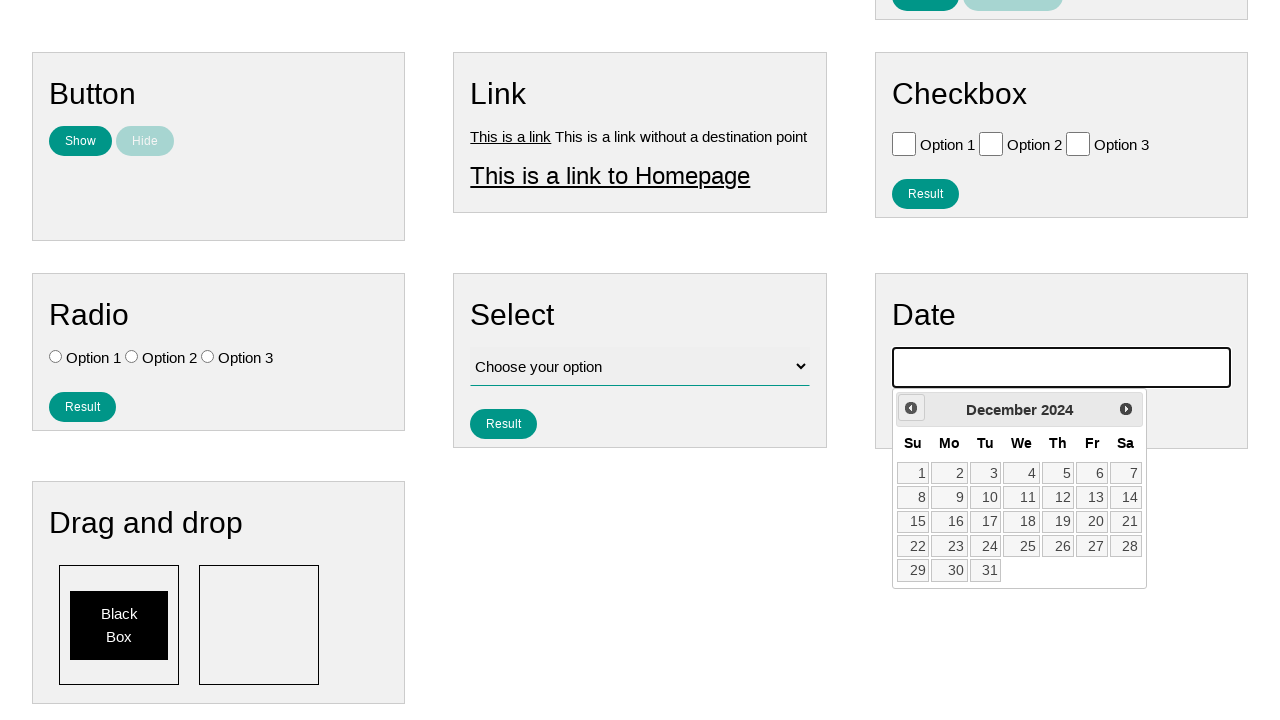

Waited for calendar to update
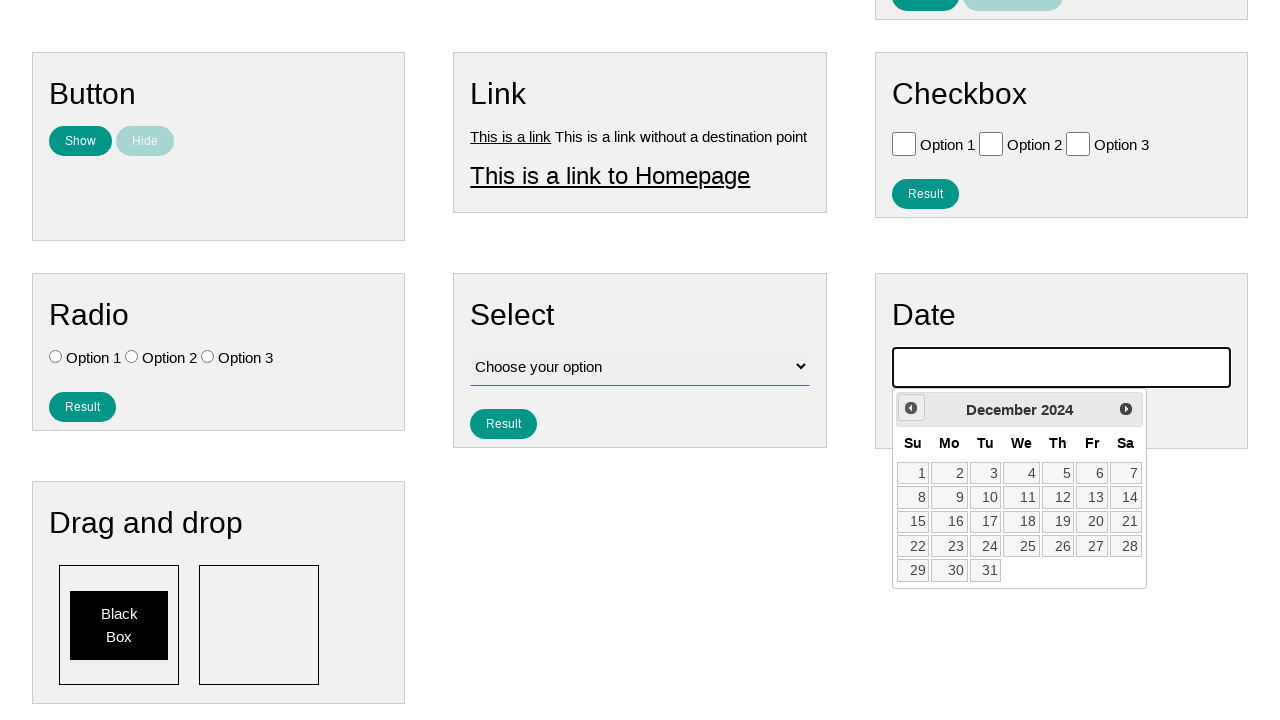

Clicked previous month button (currently at December 2024) at (911, 408) on .ui-datepicker-prev
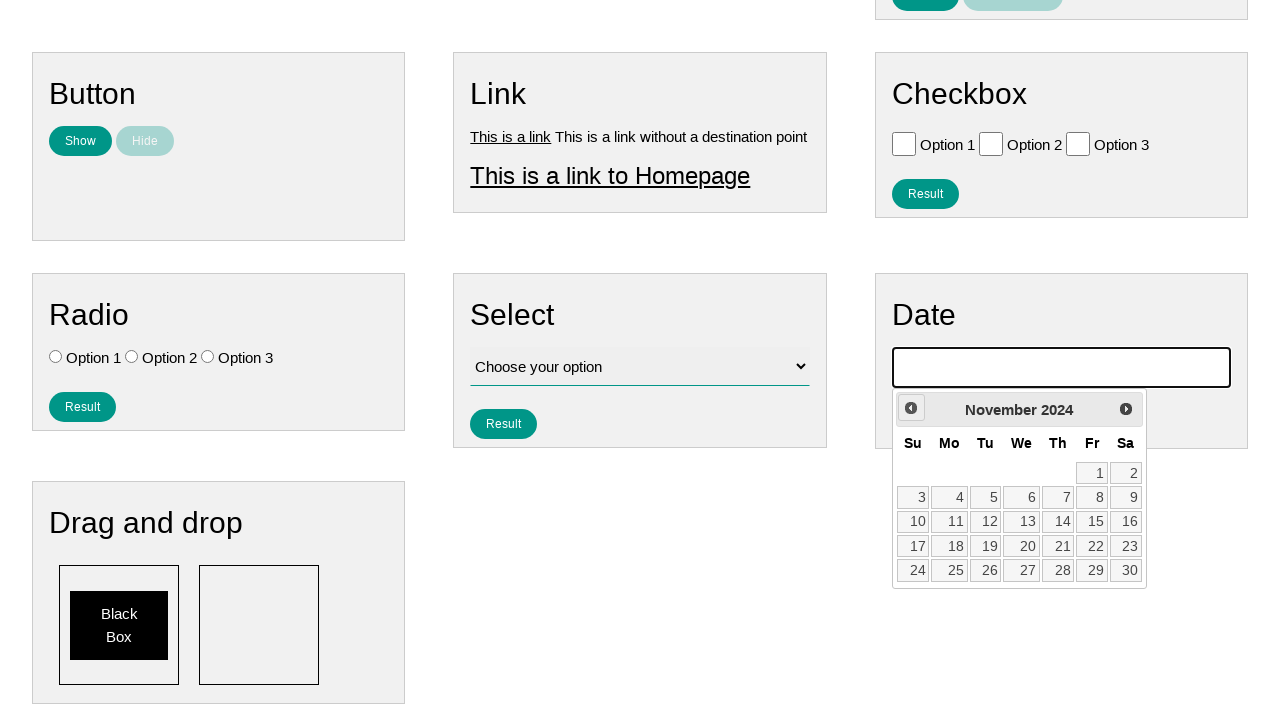

Waited for calendar to update
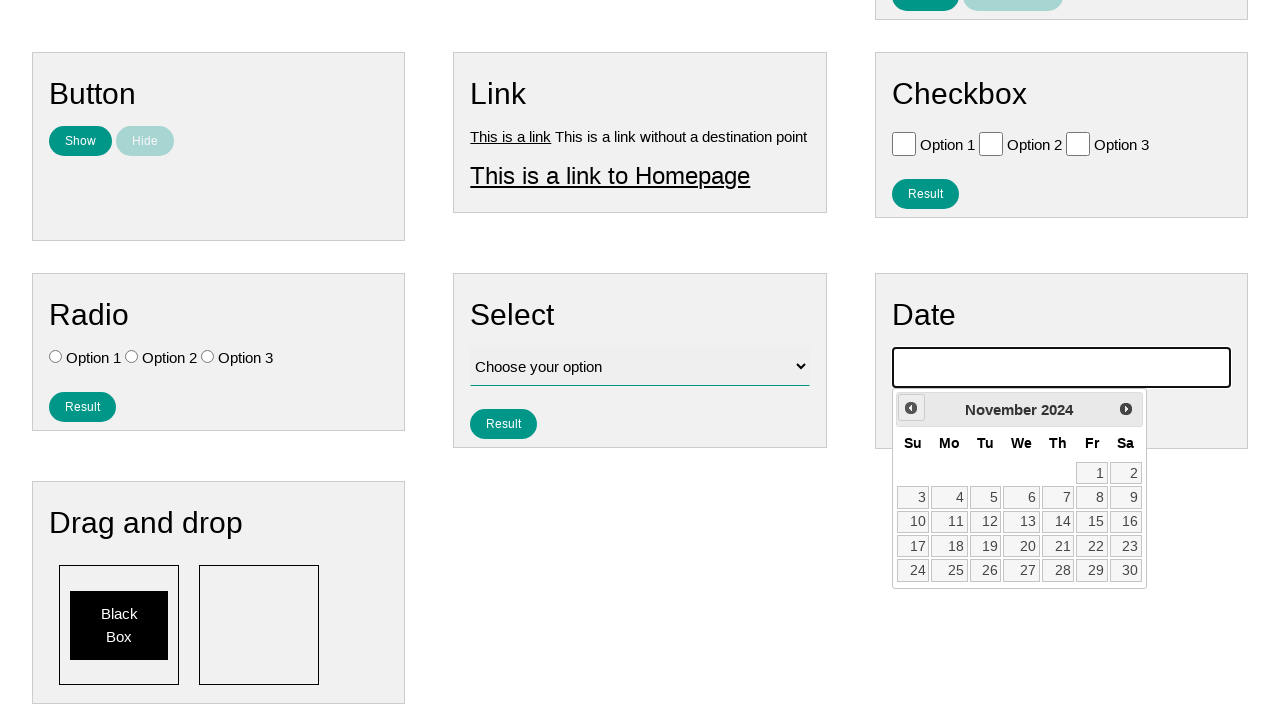

Clicked previous month button (currently at November 2024) at (911, 408) on .ui-datepicker-prev
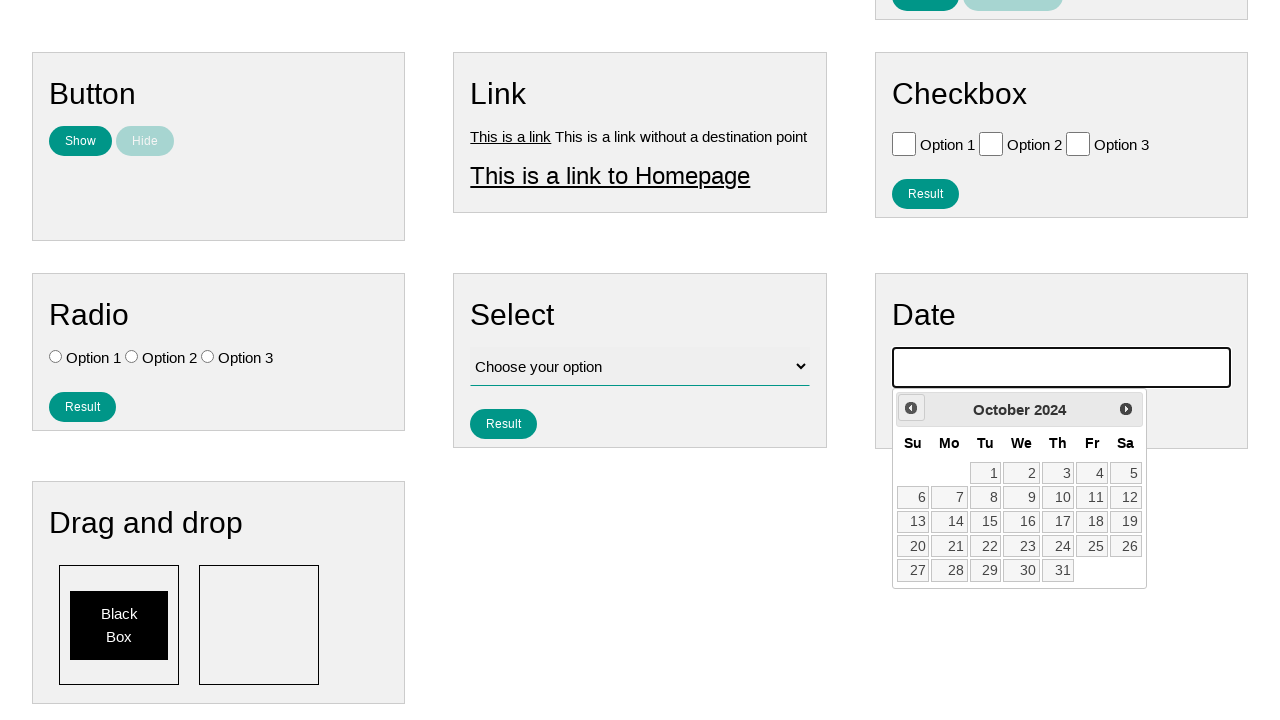

Waited for calendar to update
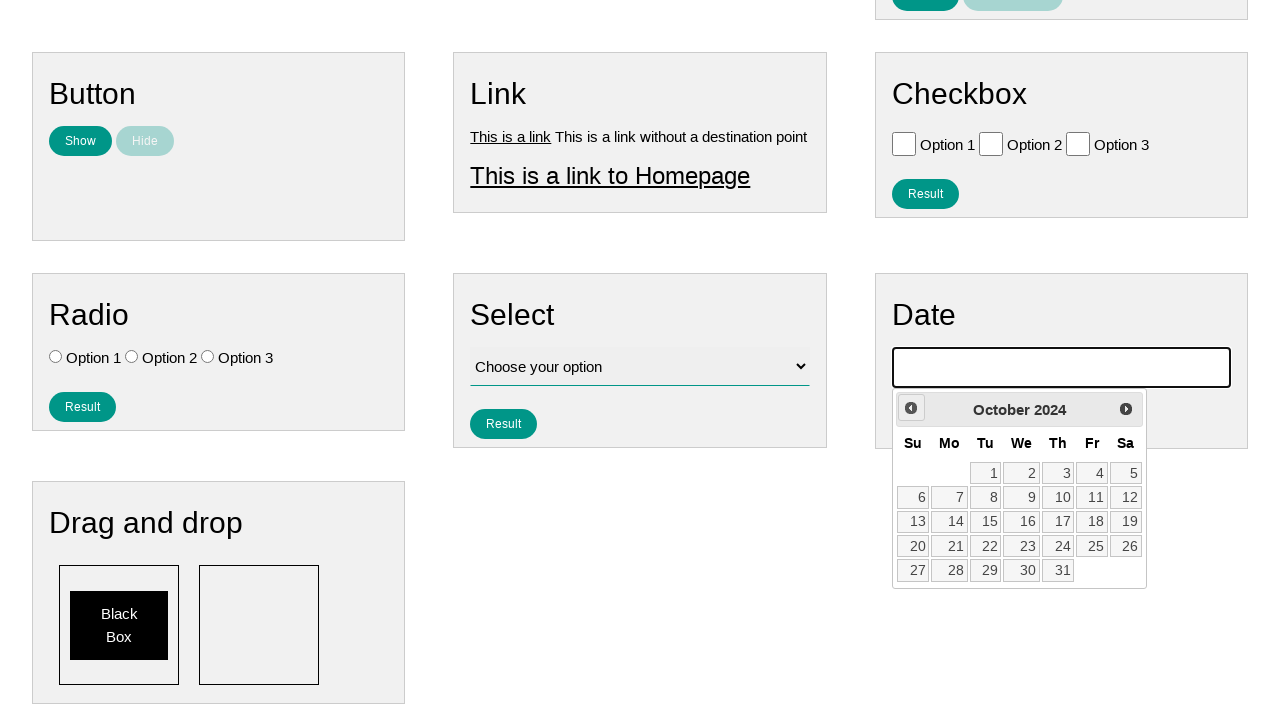

Clicked previous month button (currently at October 2024) at (911, 408) on .ui-datepicker-prev
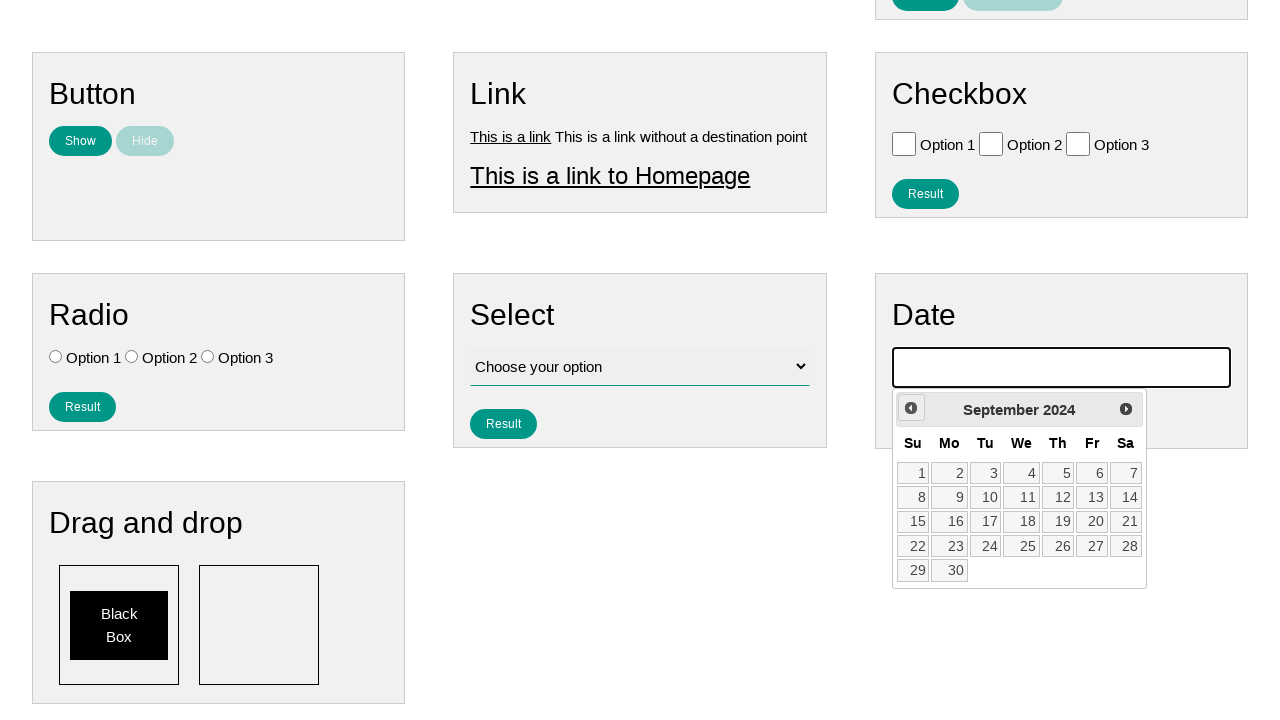

Waited for calendar to update
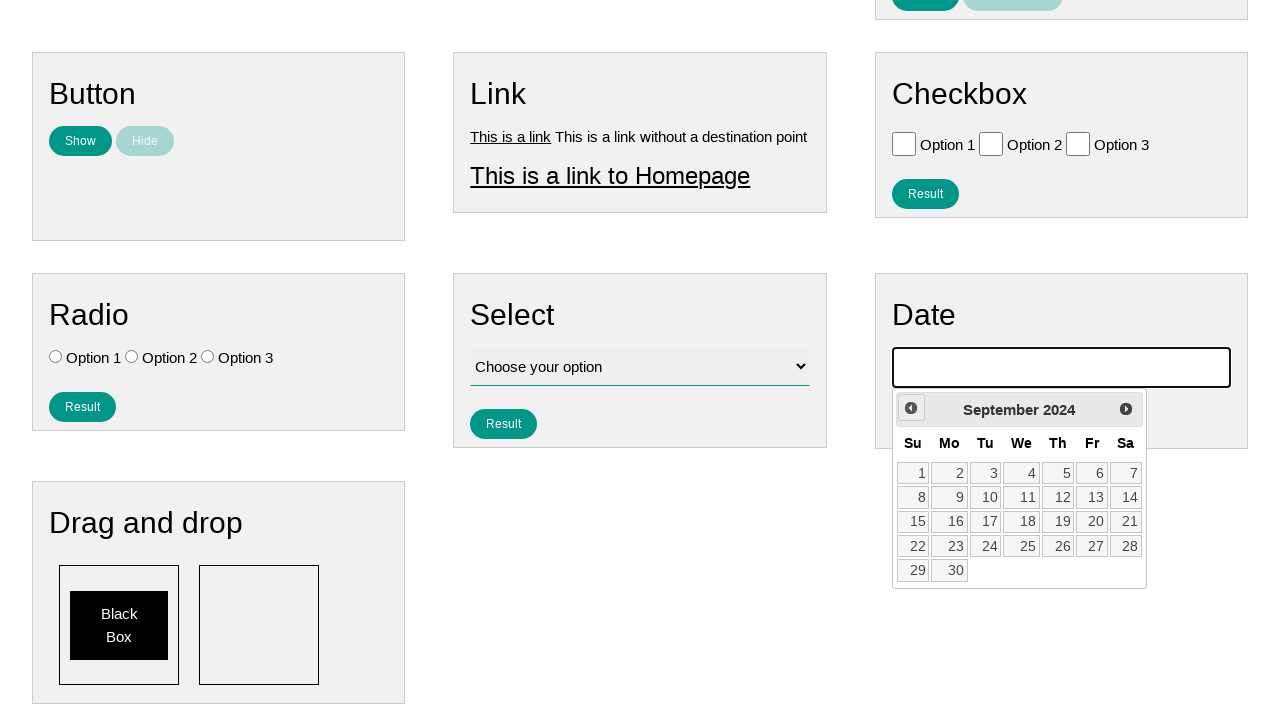

Clicked previous month button (currently at September 2024) at (911, 408) on .ui-datepicker-prev
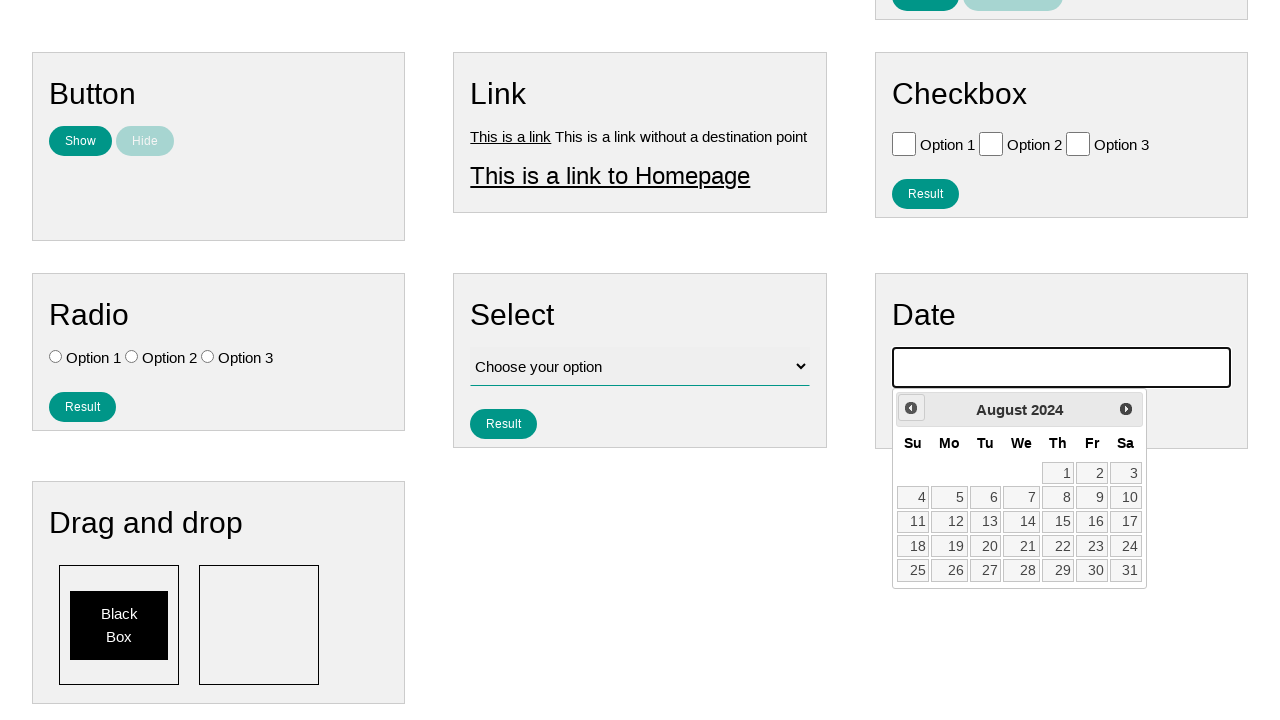

Waited for calendar to update
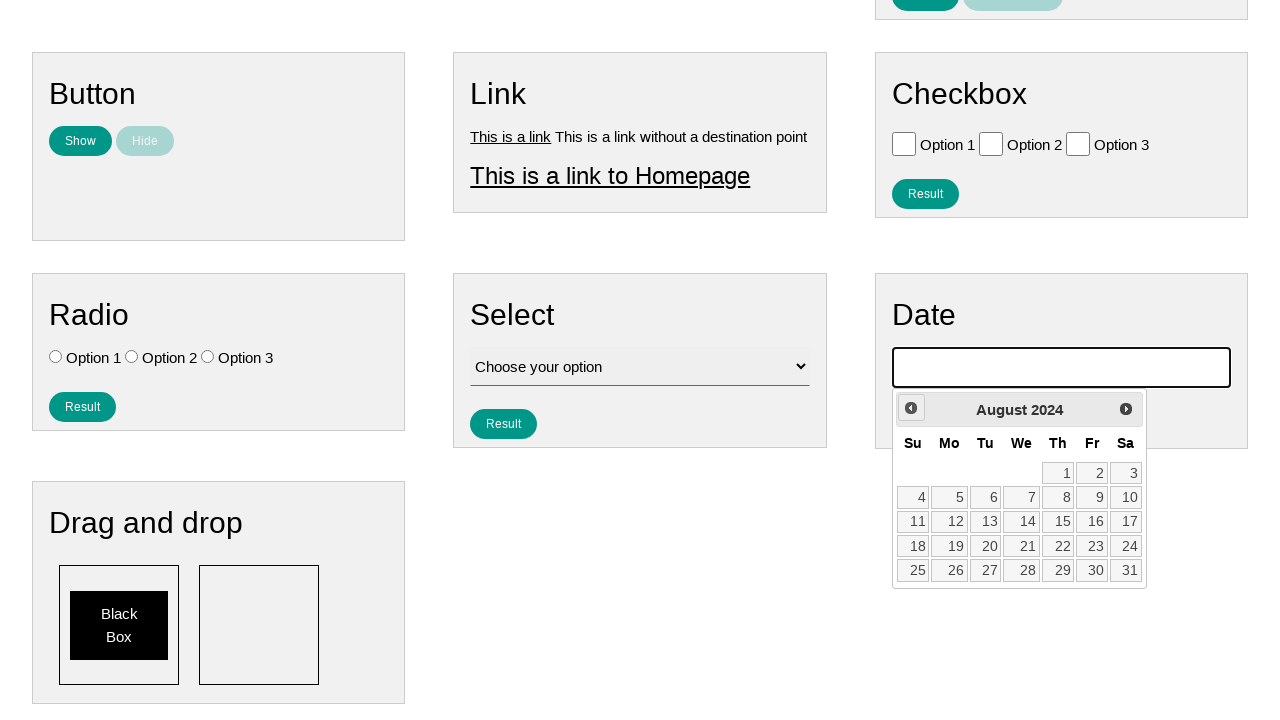

Clicked previous month button (currently at August 2024) at (911, 408) on .ui-datepicker-prev
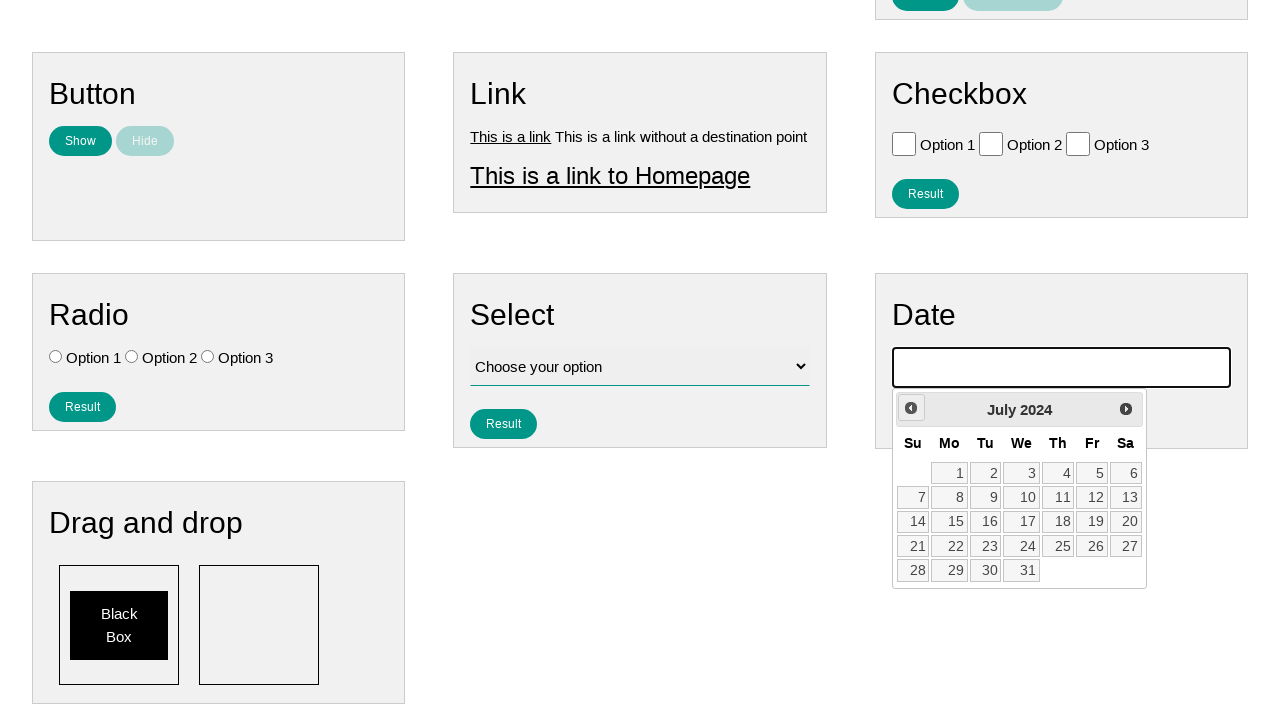

Waited for calendar to update
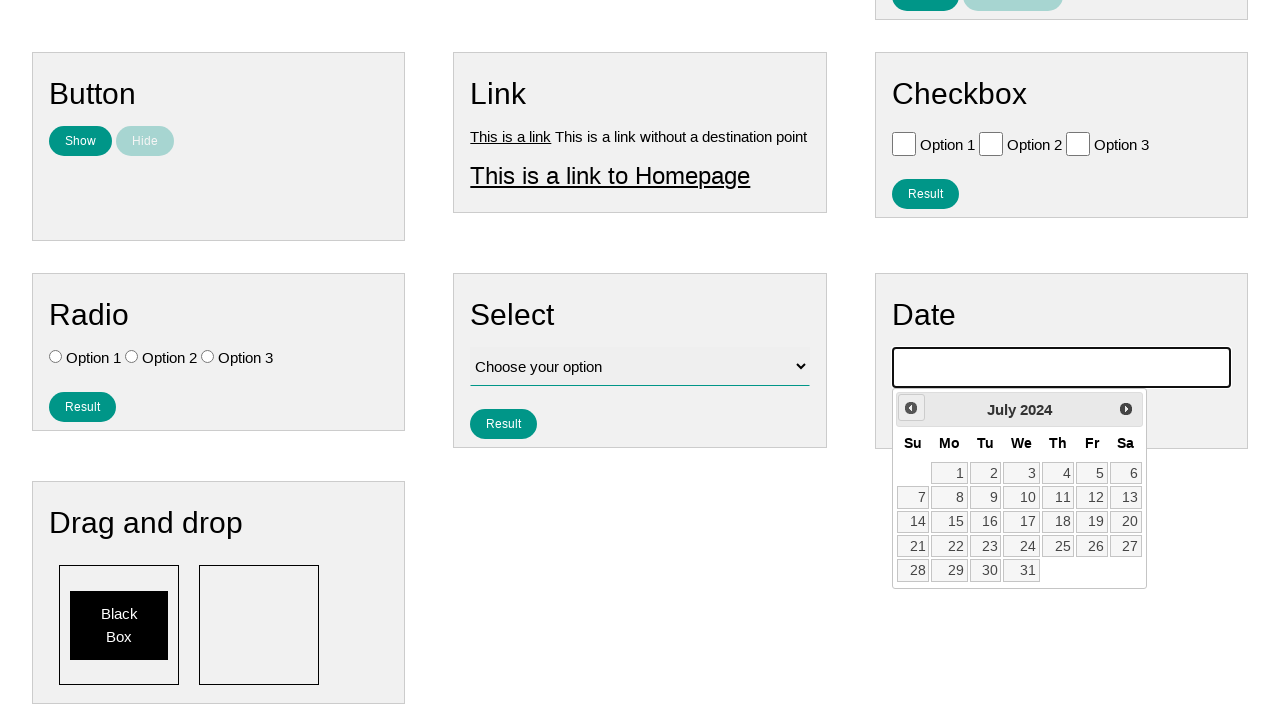

Clicked previous month button (currently at July 2024) at (911, 408) on .ui-datepicker-prev
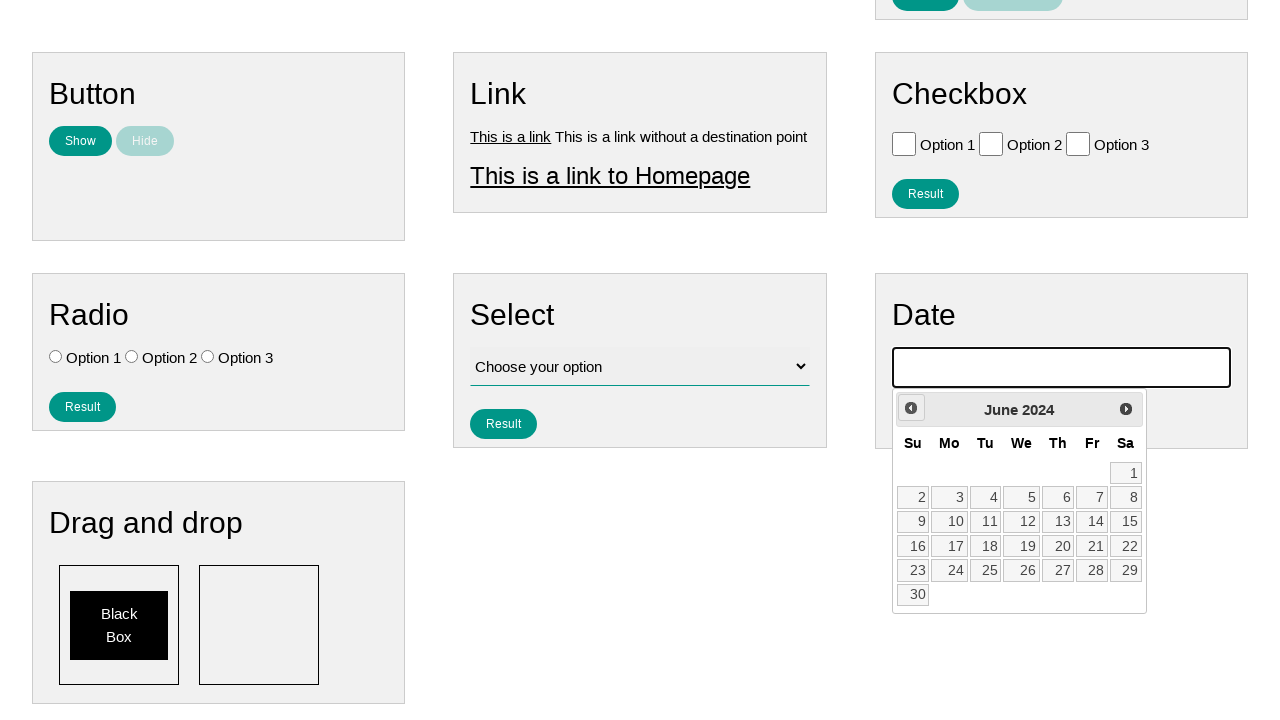

Waited for calendar to update
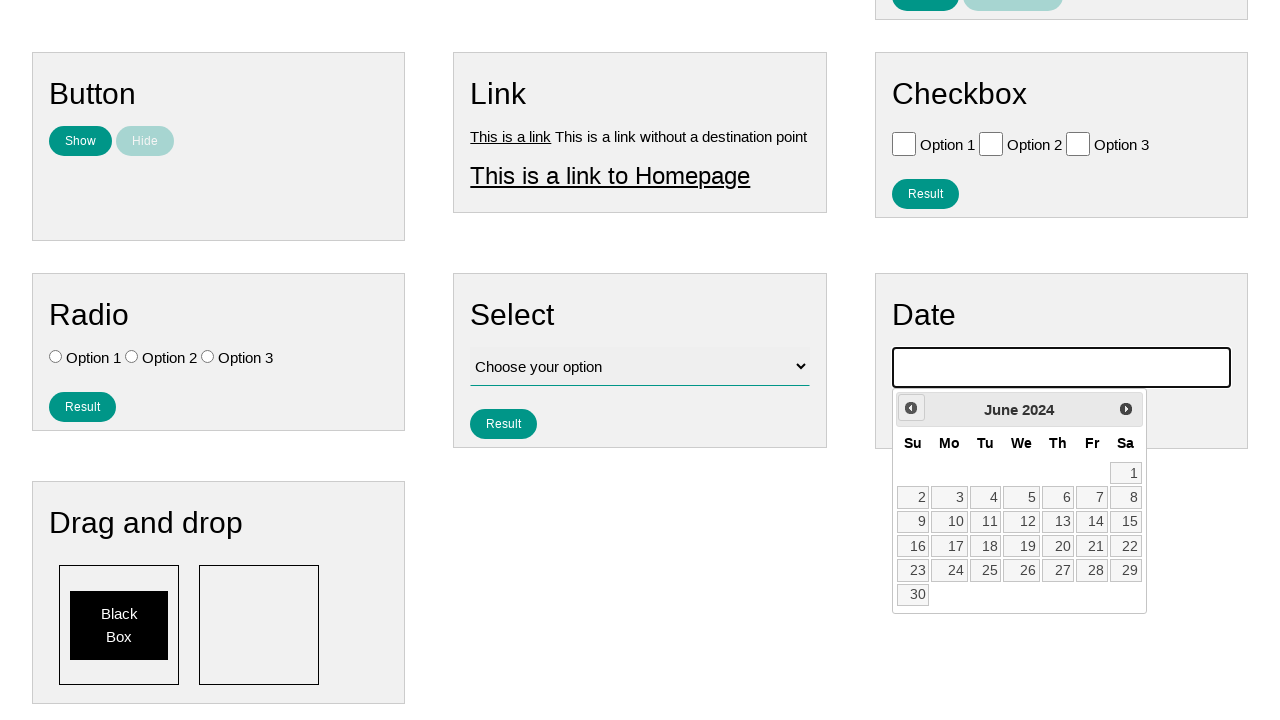

Clicked previous month button (currently at June 2024) at (911, 408) on .ui-datepicker-prev
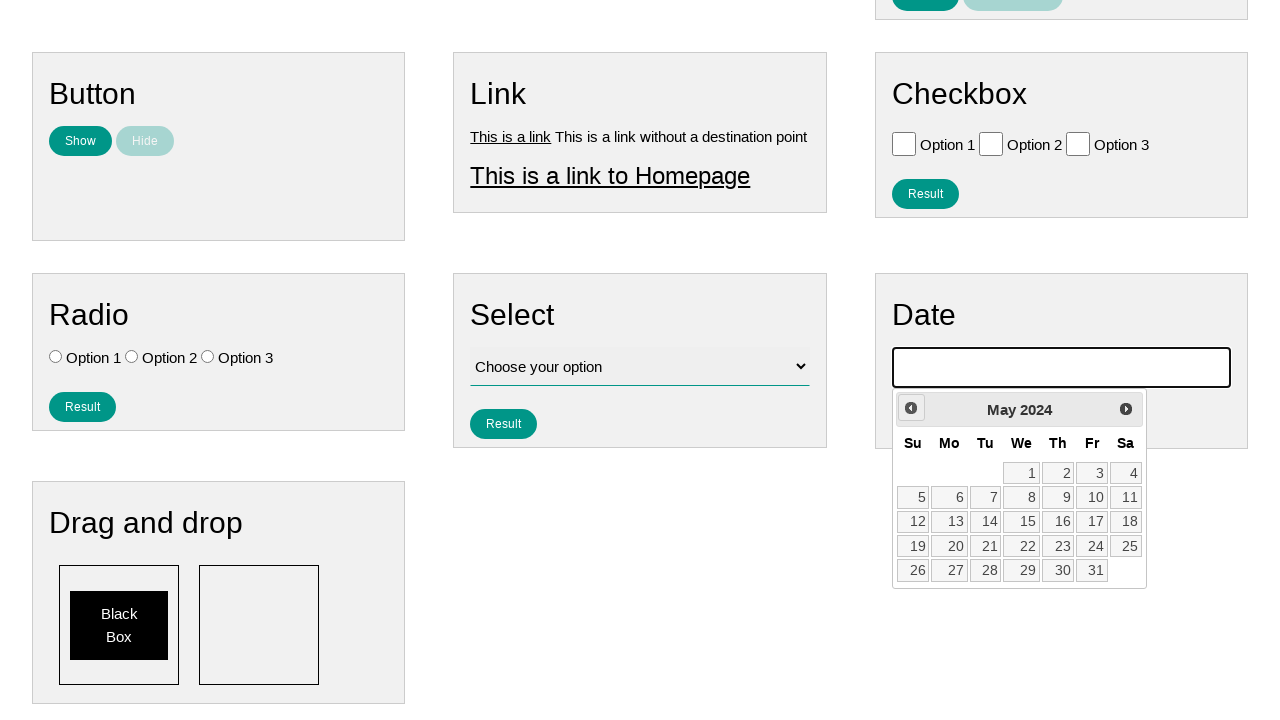

Waited for calendar to update
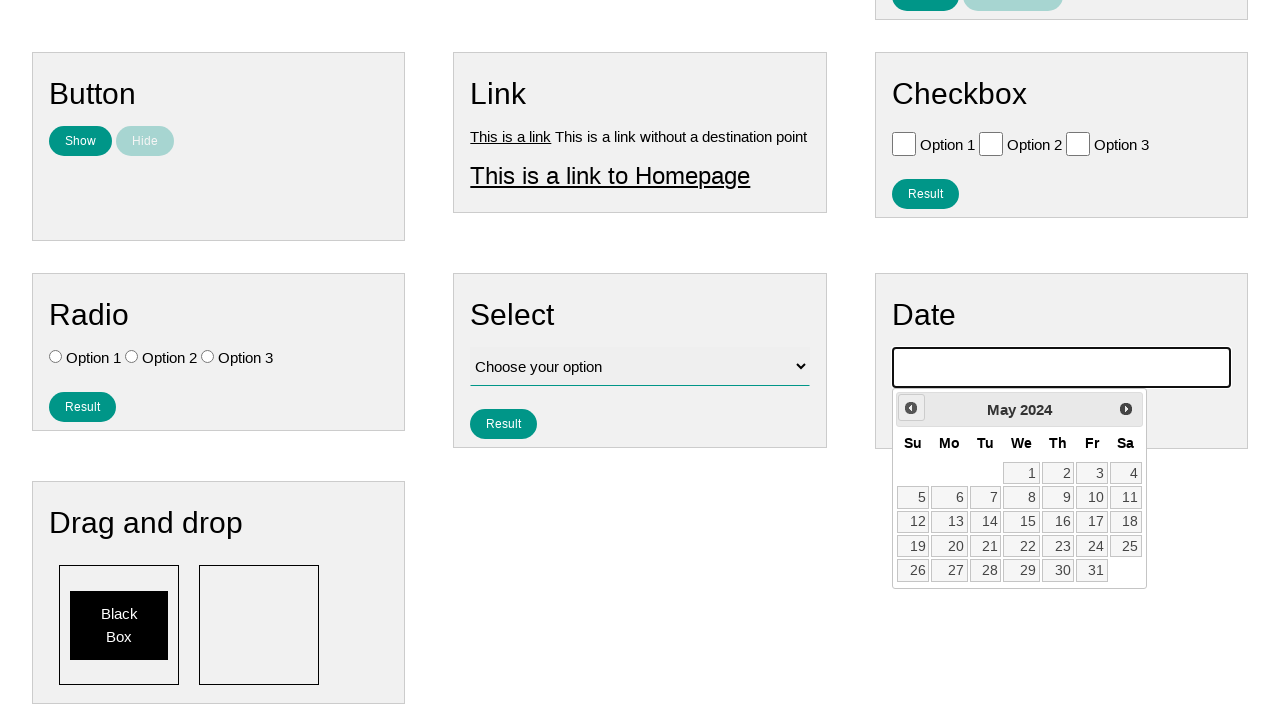

Clicked previous month button (currently at May 2024) at (911, 408) on .ui-datepicker-prev
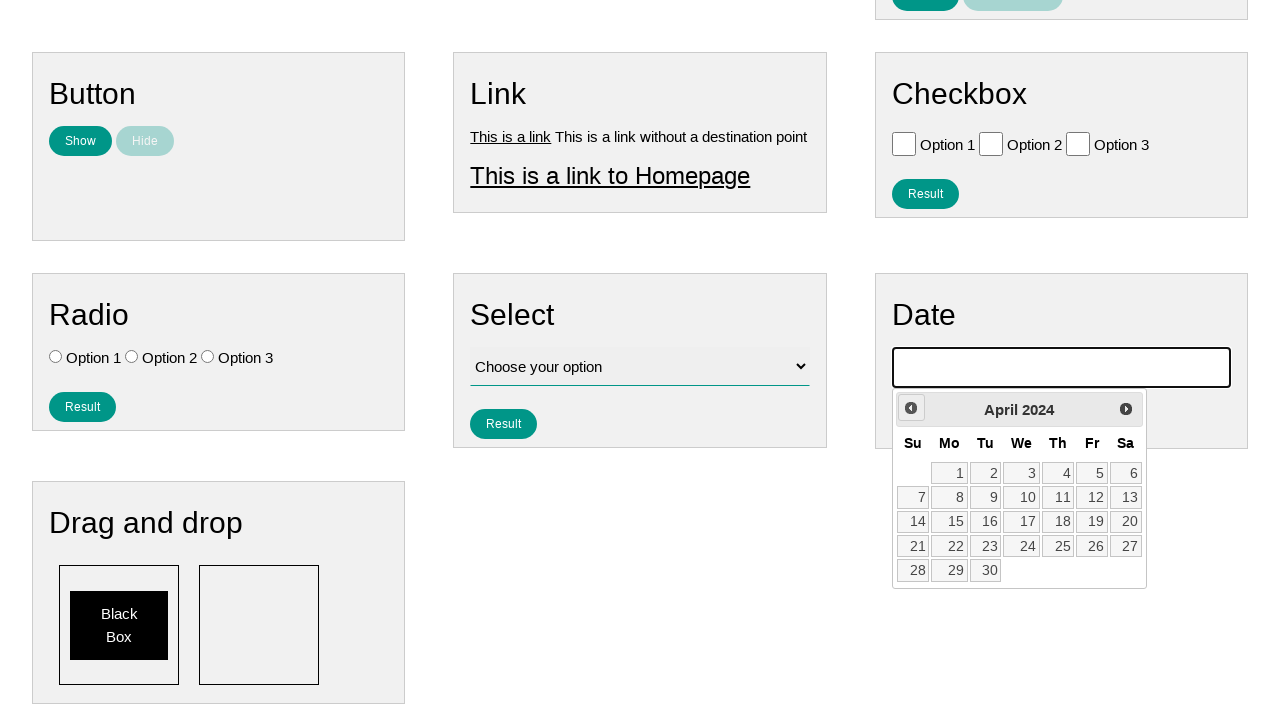

Waited for calendar to update
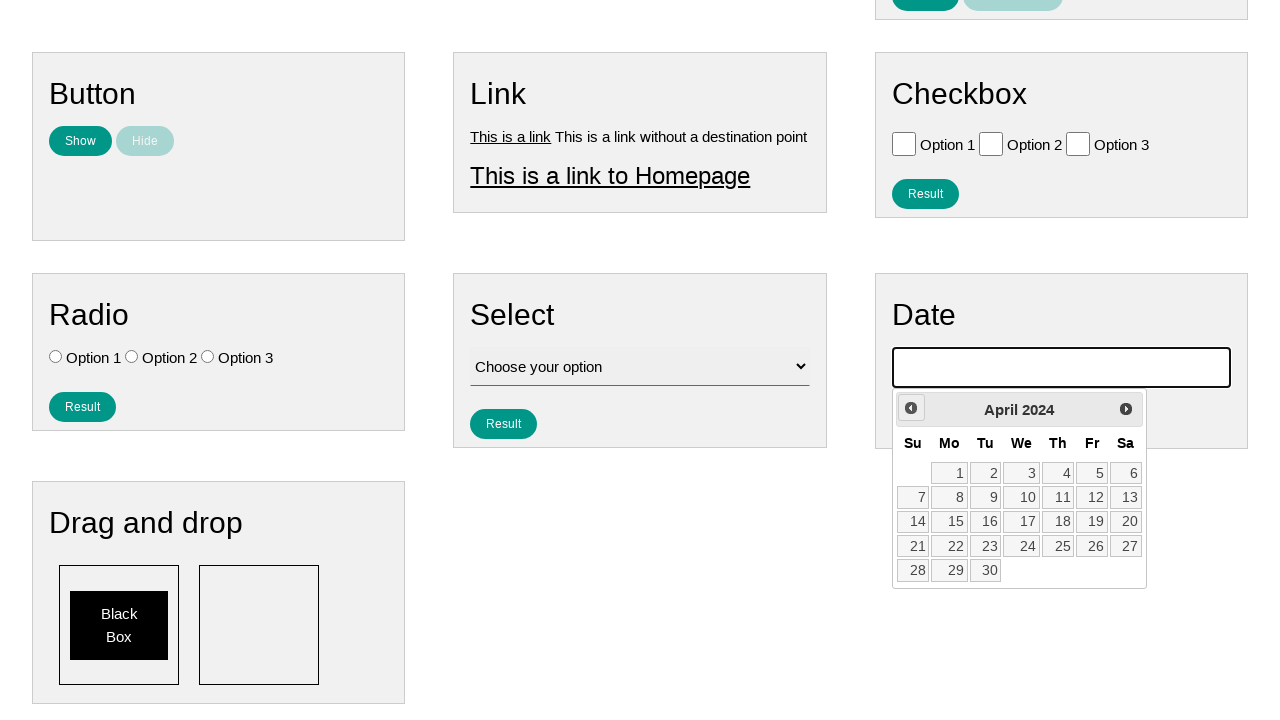

Clicked previous month button (currently at April 2024) at (911, 408) on .ui-datepicker-prev
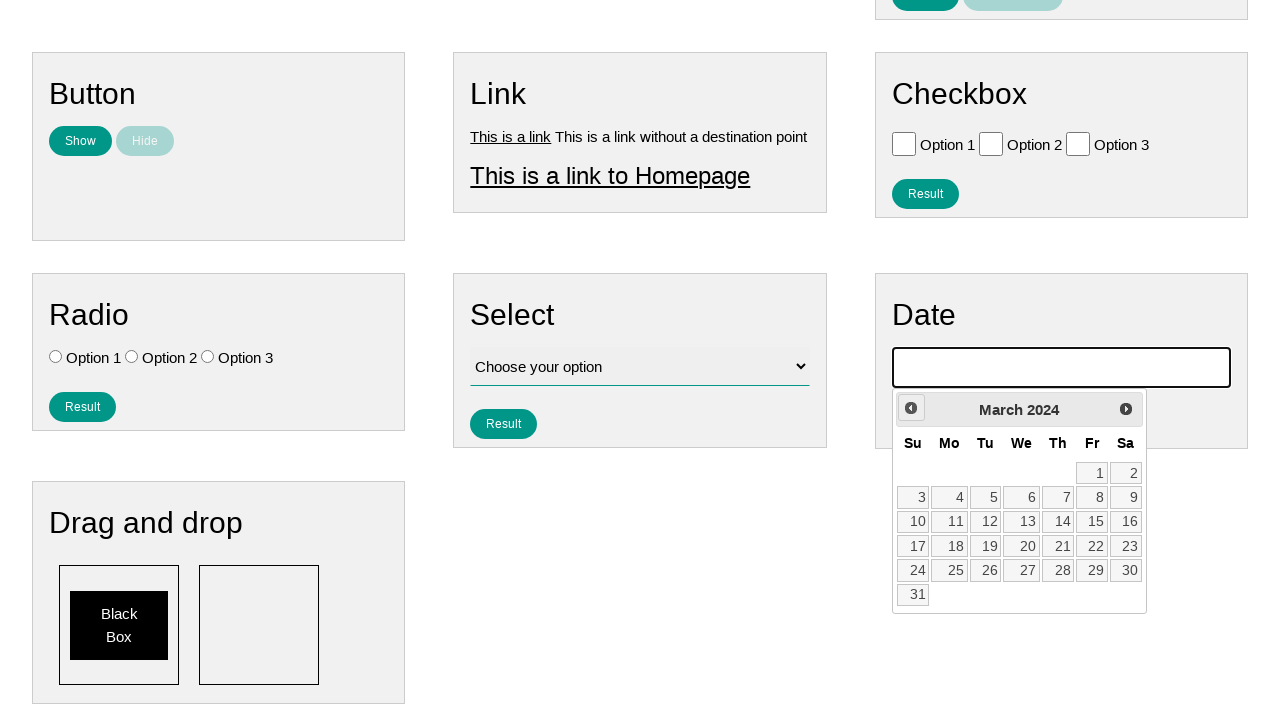

Waited for calendar to update
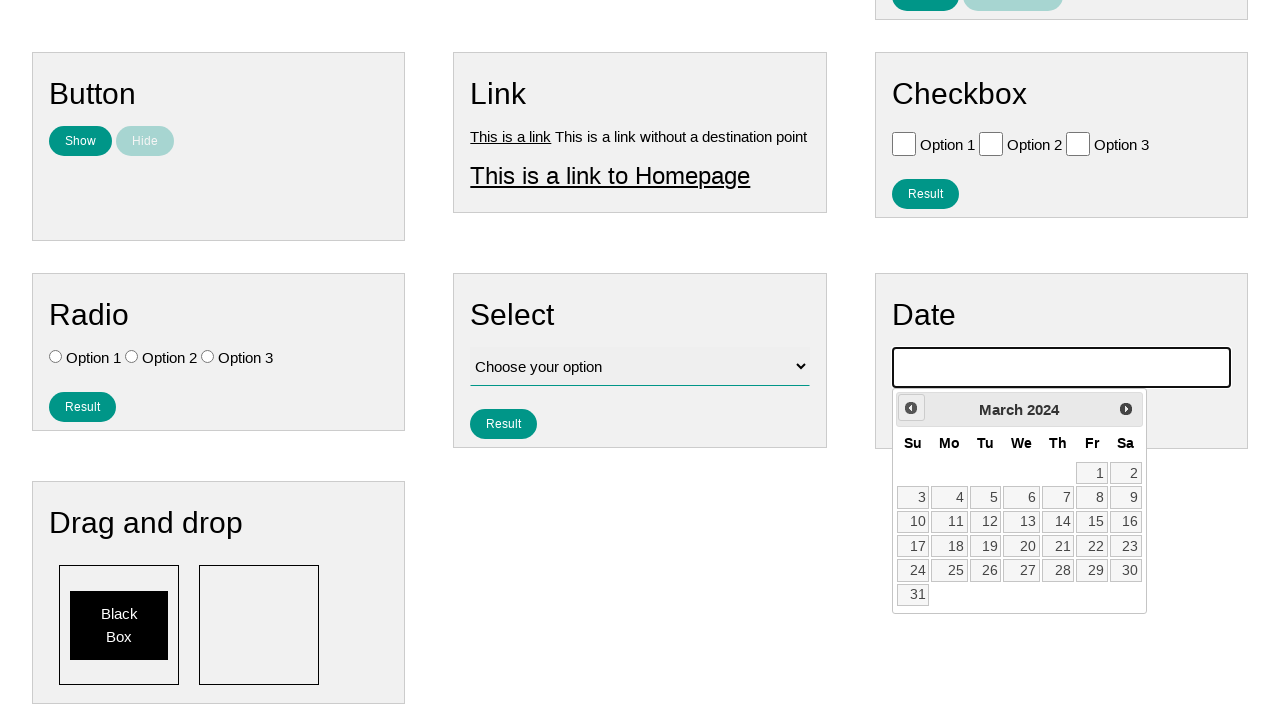

Clicked previous month button (currently at March 2024) at (911, 408) on .ui-datepicker-prev
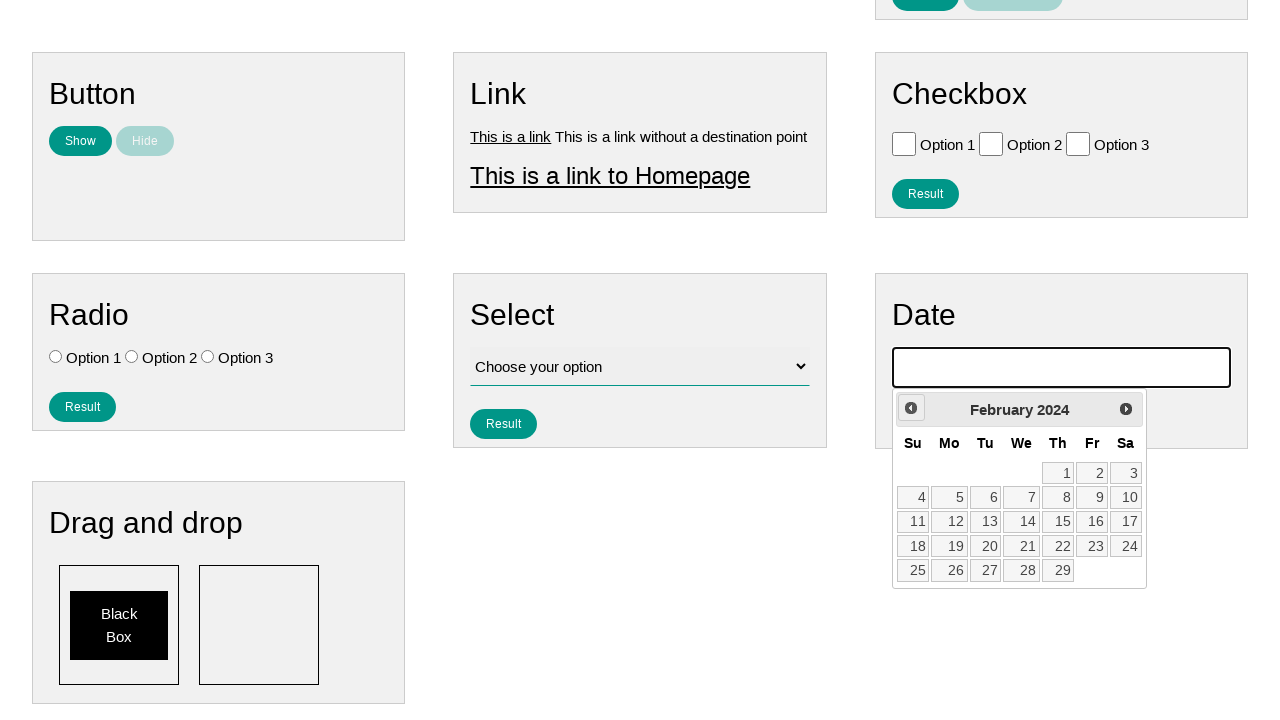

Waited for calendar to update
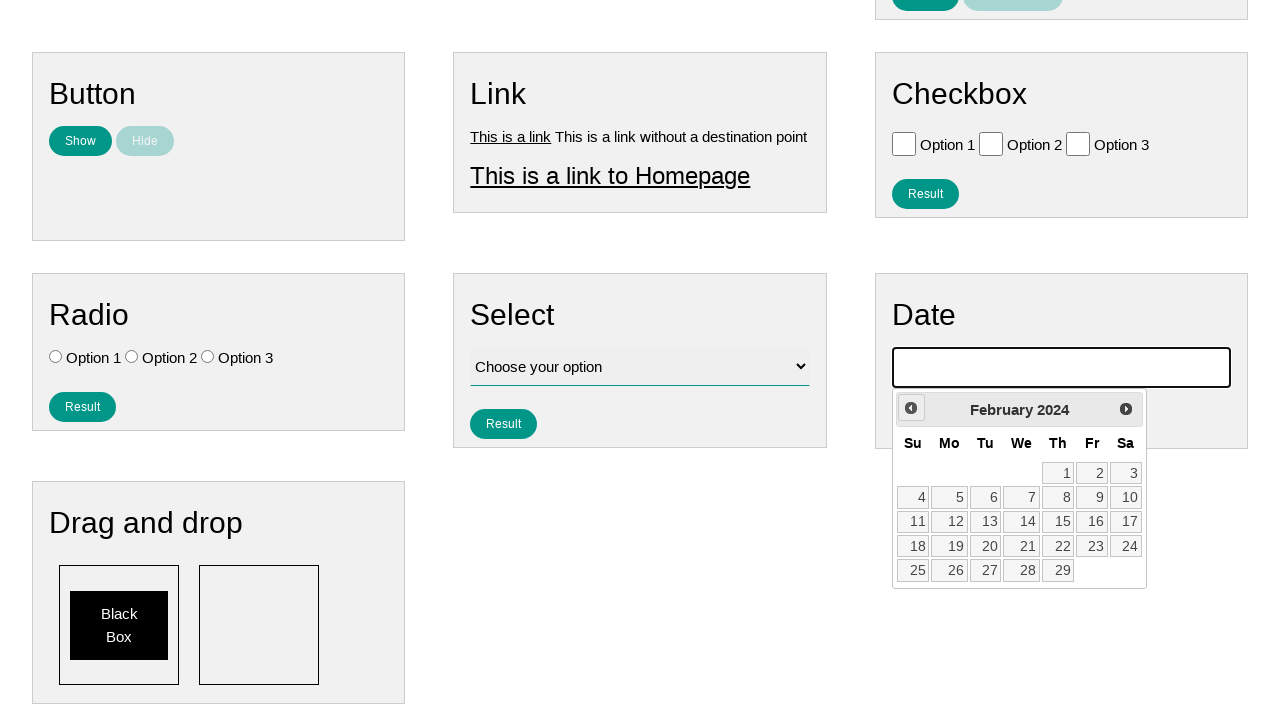

Clicked previous month button (currently at February 2024) at (911, 408) on .ui-datepicker-prev
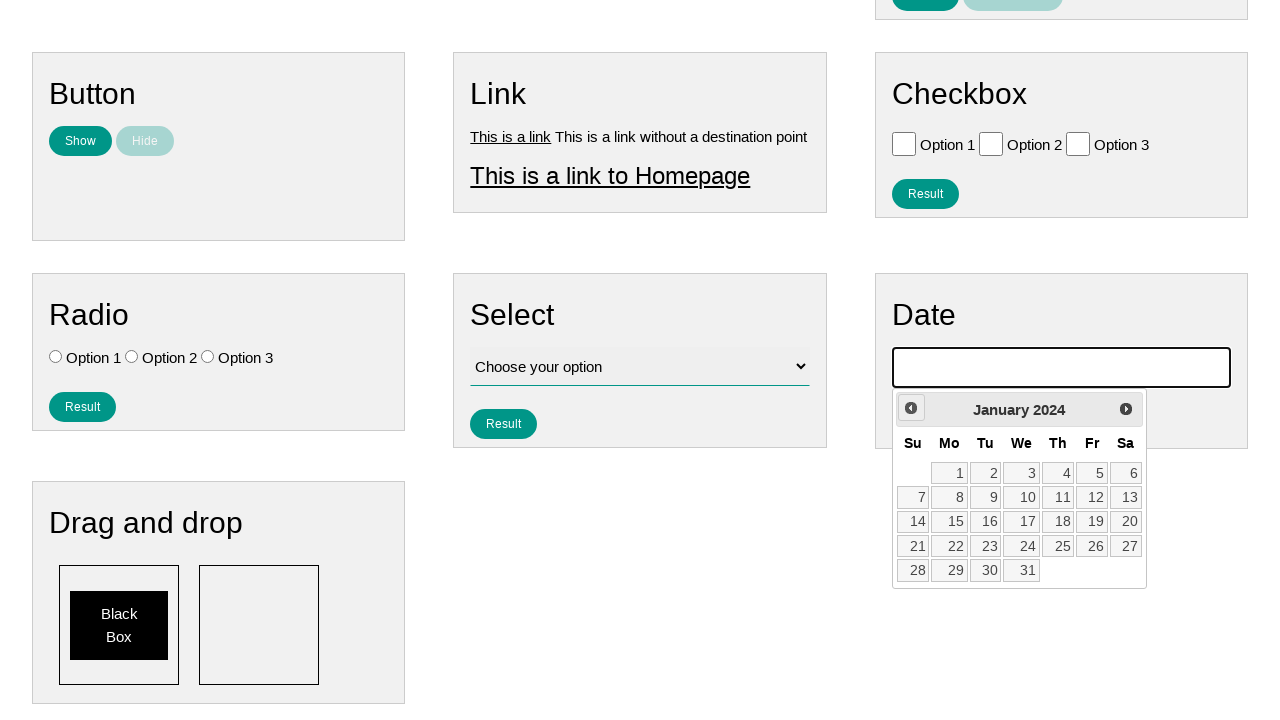

Waited for calendar to update
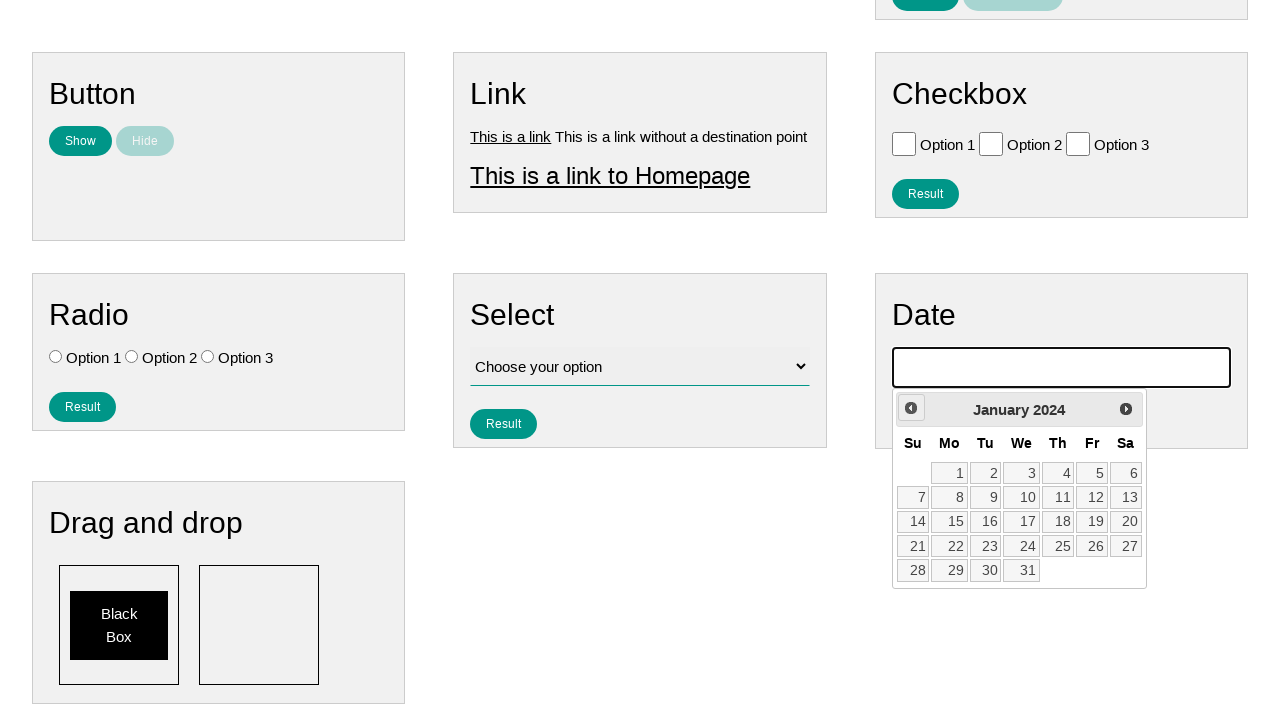

Clicked previous month button (currently at January 2024) at (911, 408) on .ui-datepicker-prev
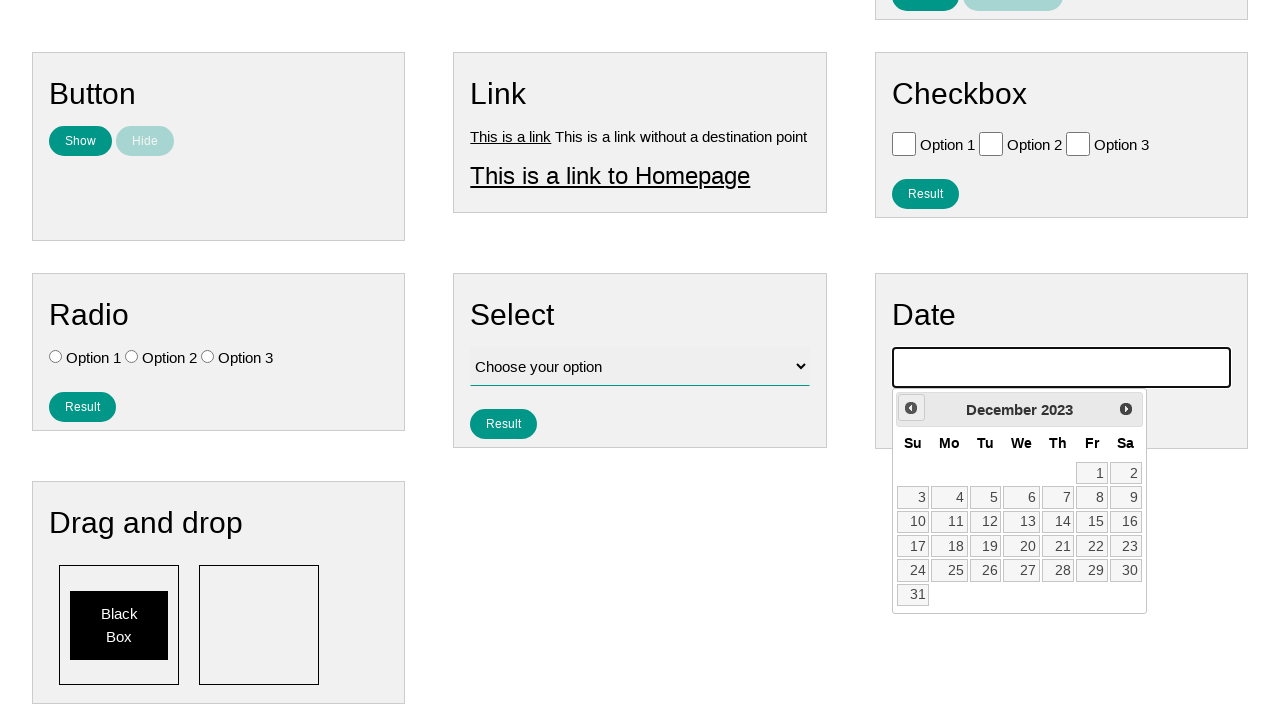

Waited for calendar to update
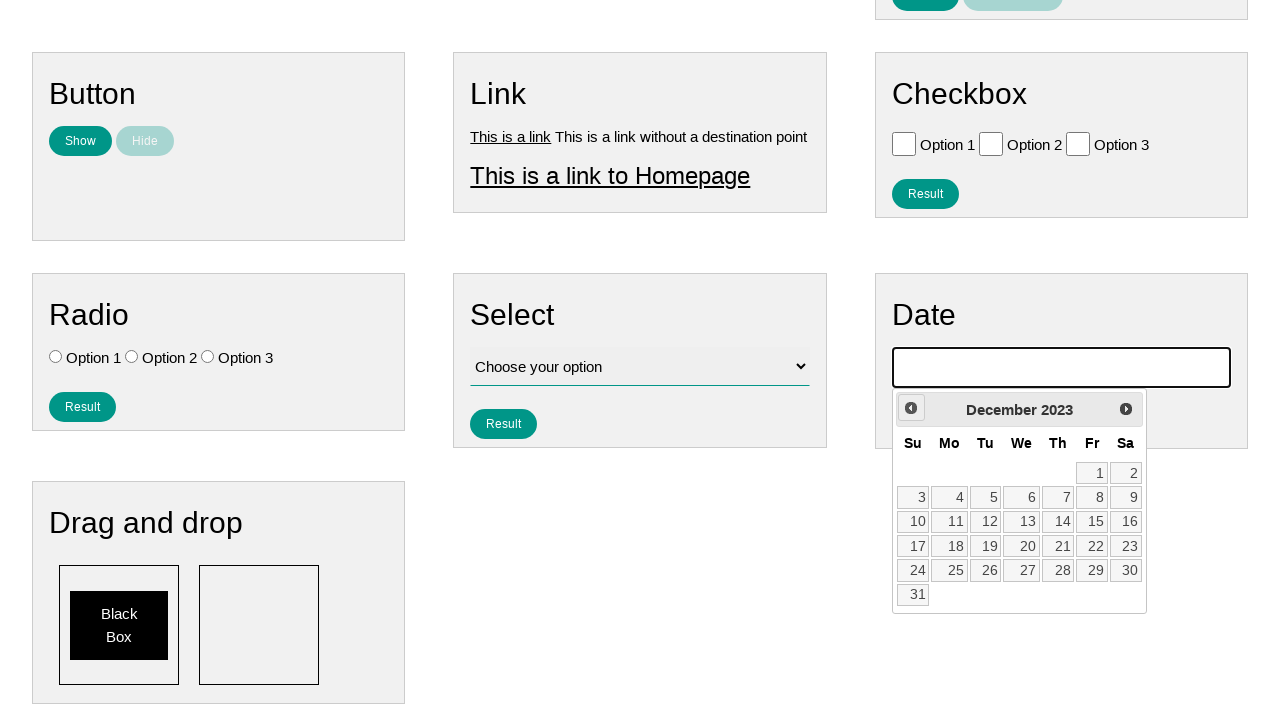

Clicked previous month button (currently at December 2023) at (911, 408) on .ui-datepicker-prev
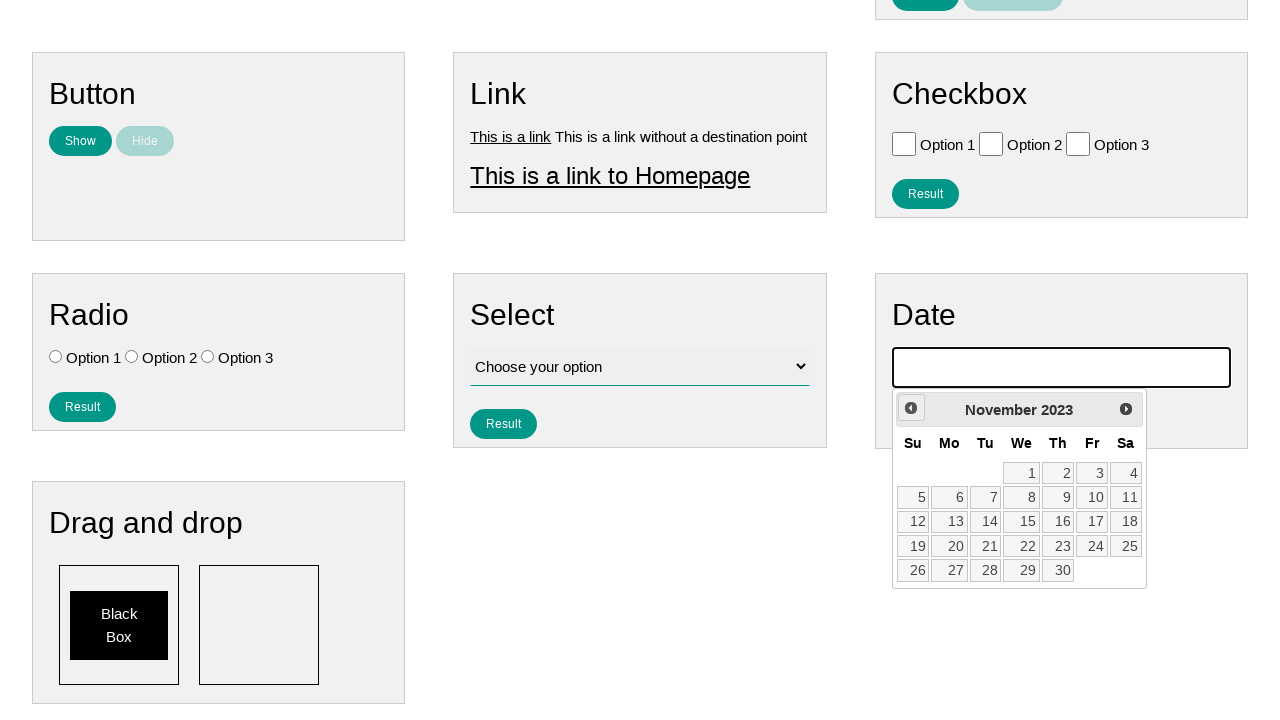

Waited for calendar to update
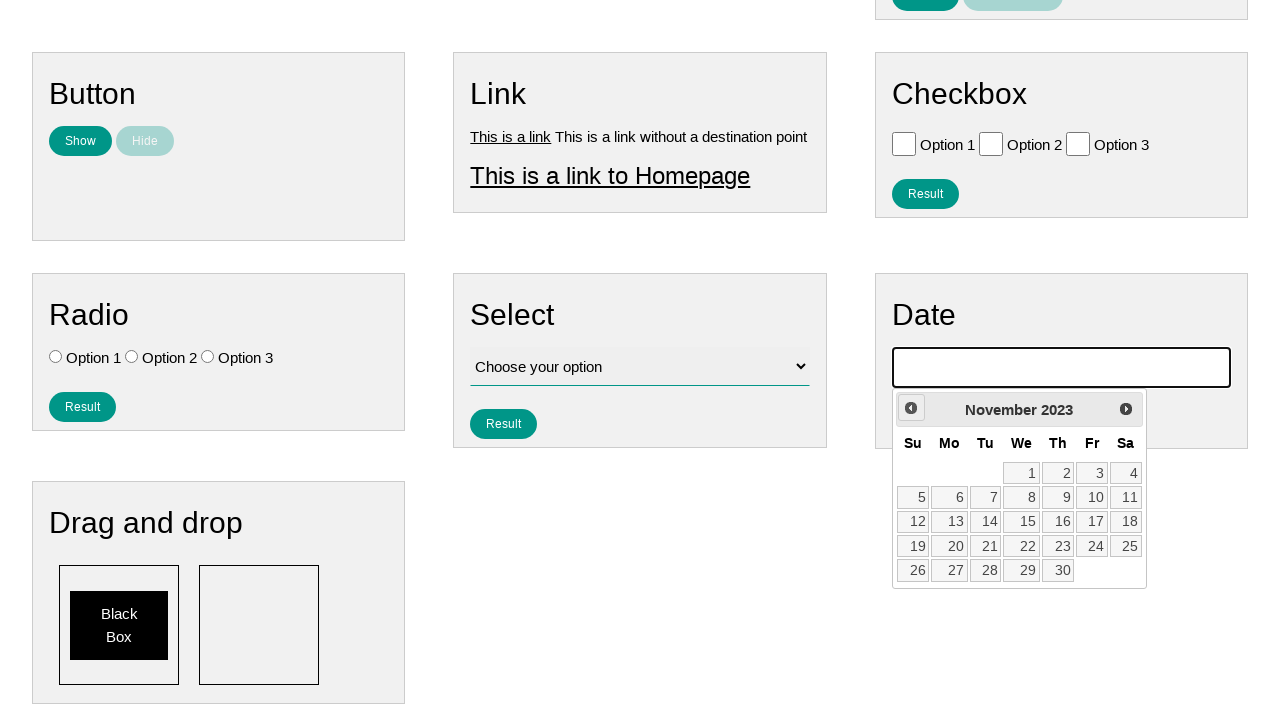

Clicked previous month button (currently at November 2023) at (911, 408) on .ui-datepicker-prev
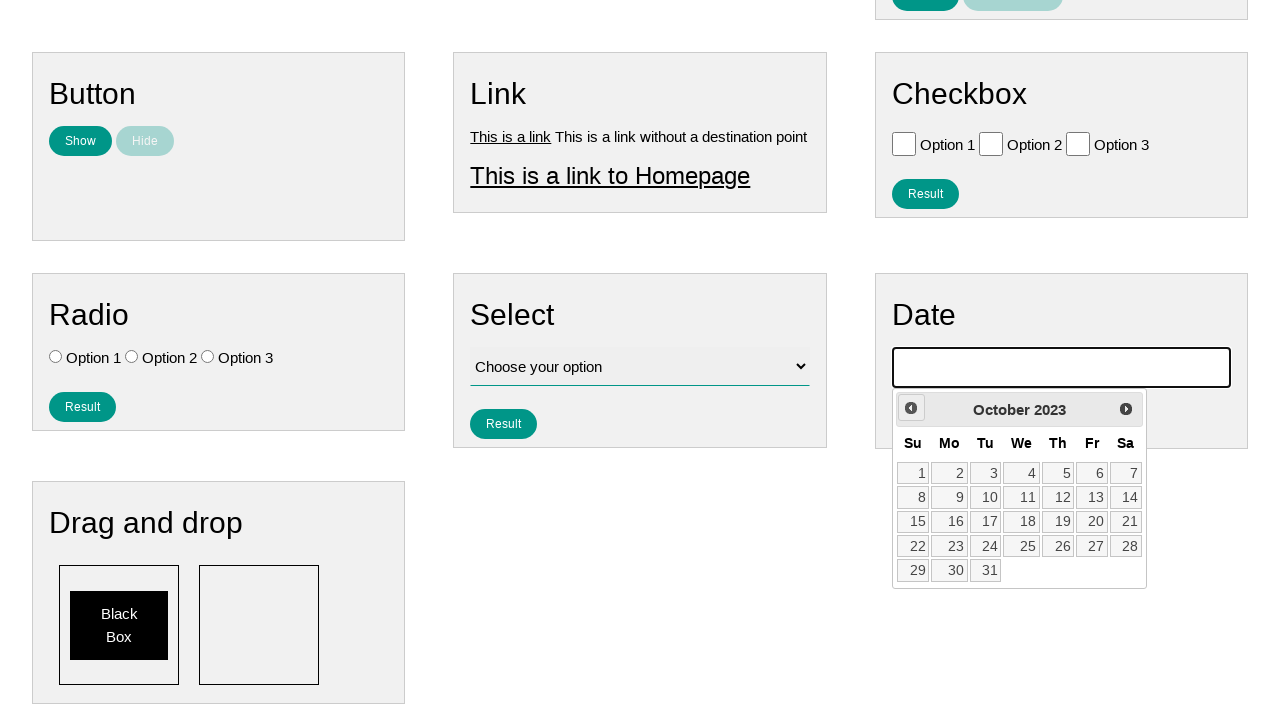

Waited for calendar to update
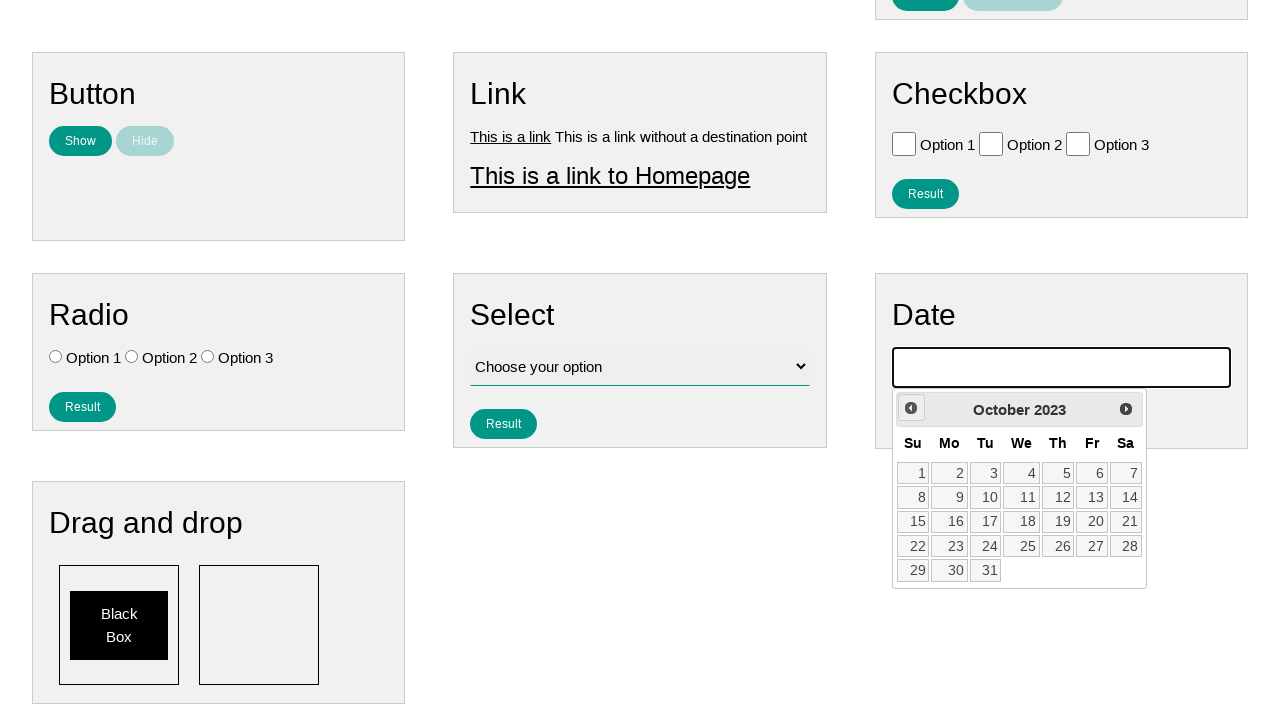

Clicked previous month button (currently at October 2023) at (911, 408) on .ui-datepicker-prev
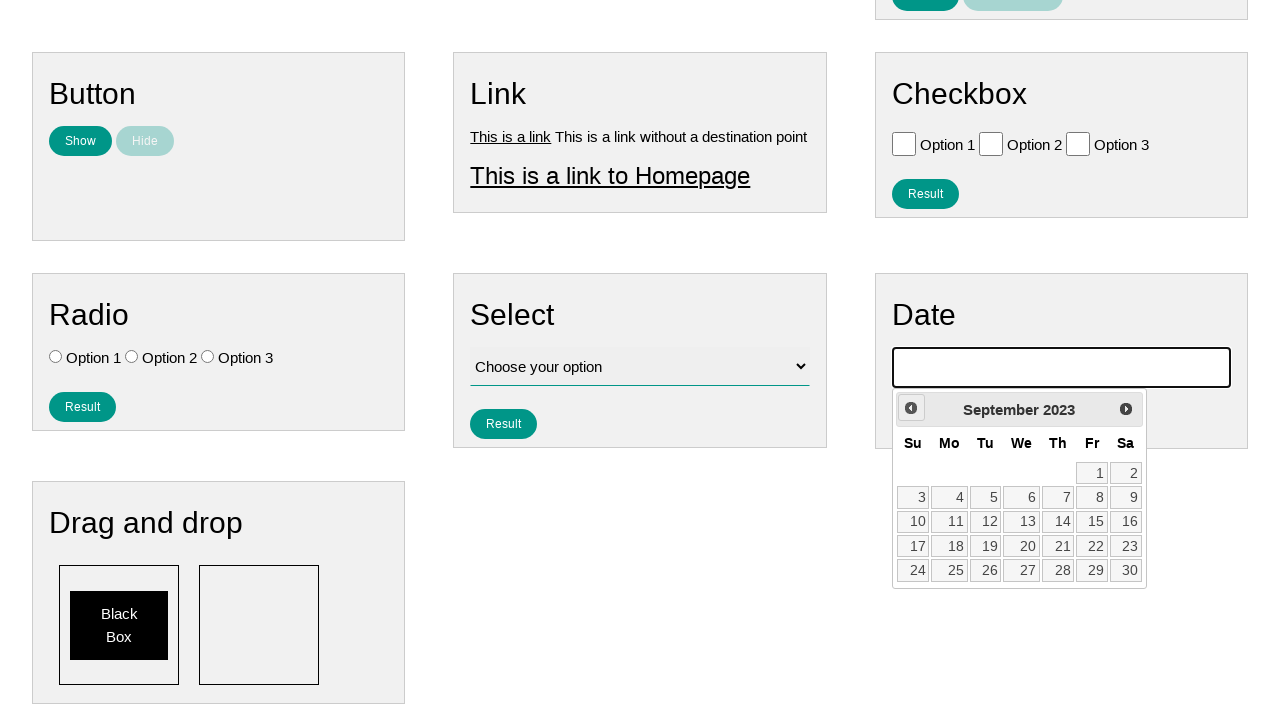

Waited for calendar to update
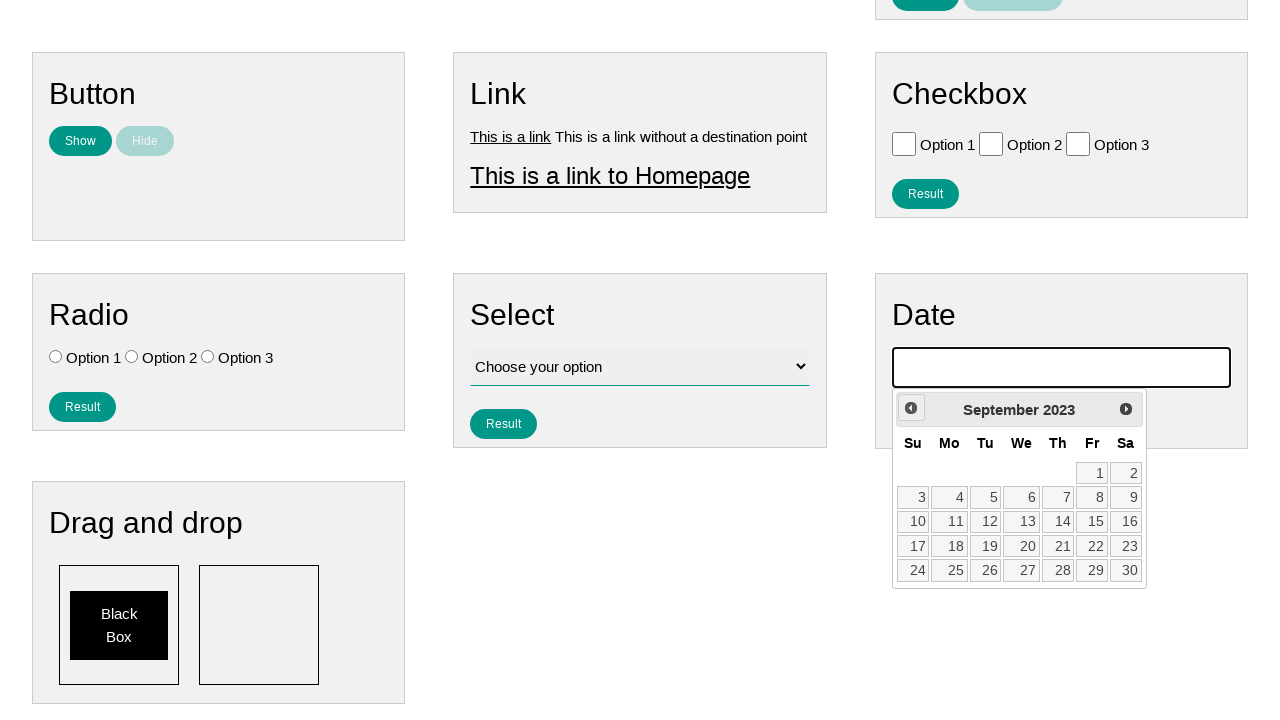

Clicked previous month button (currently at September 2023) at (911, 408) on .ui-datepicker-prev
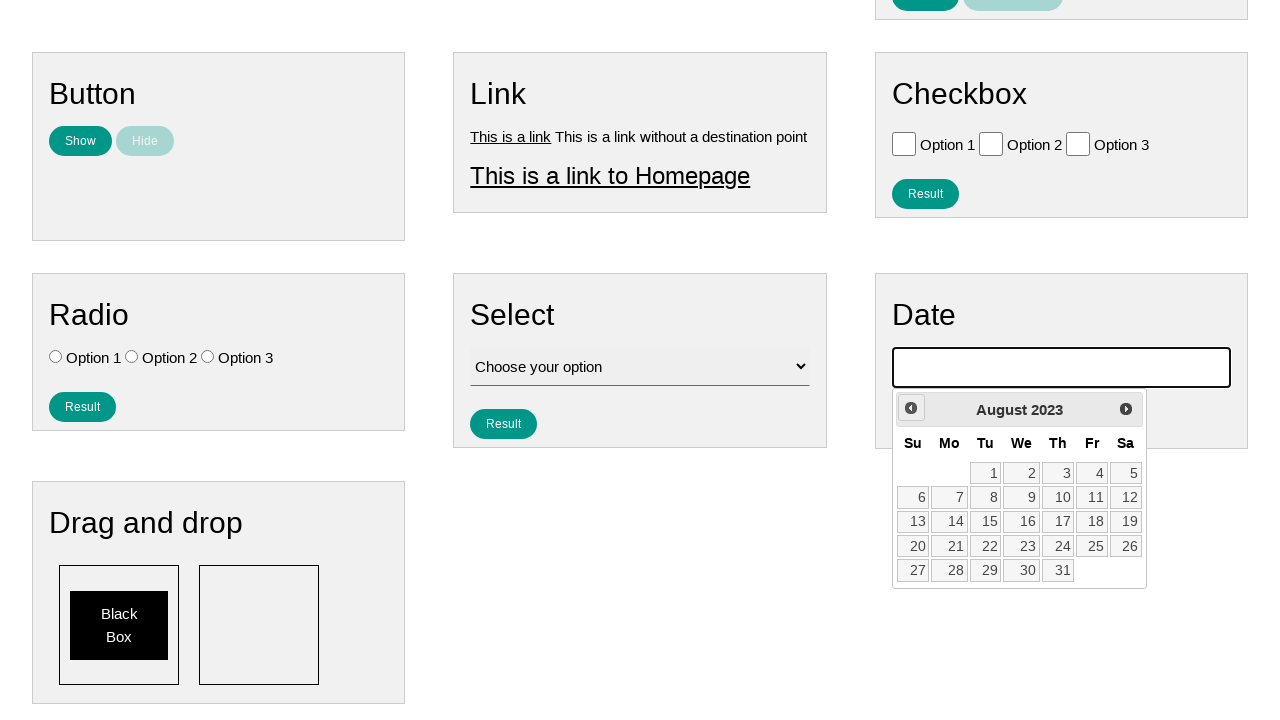

Waited for calendar to update
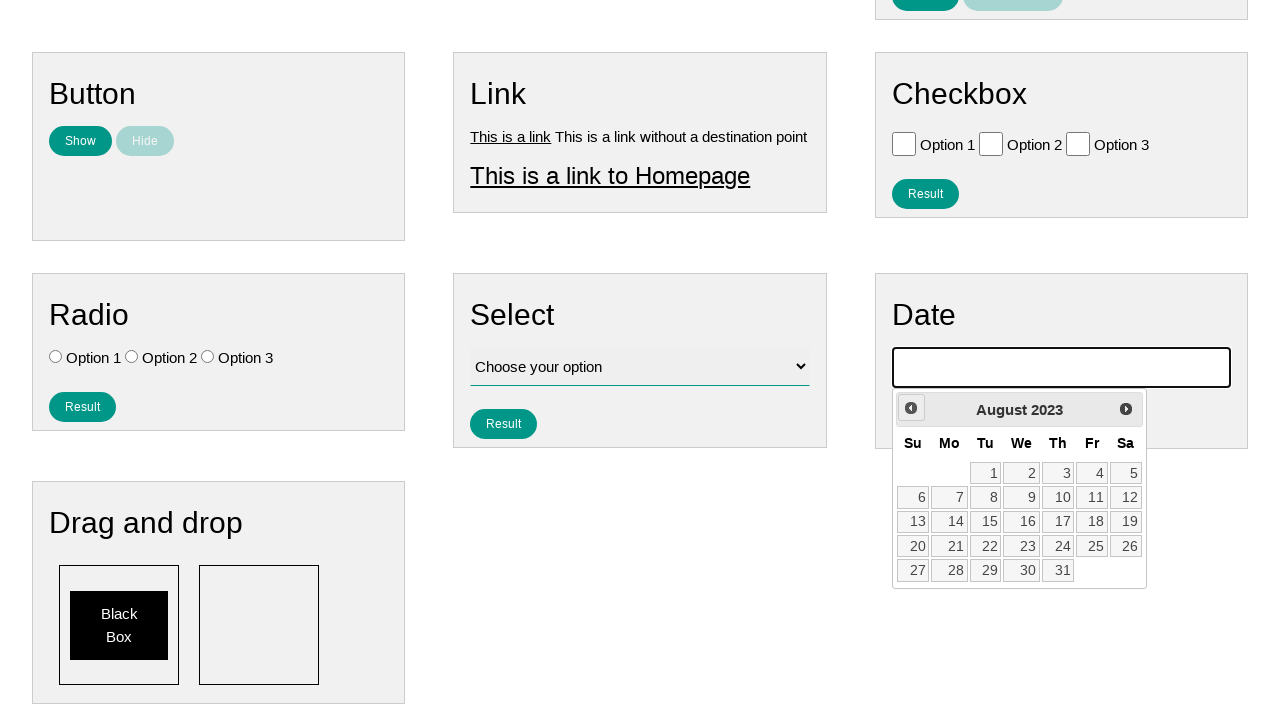

Clicked previous month button (currently at August 2023) at (911, 408) on .ui-datepicker-prev
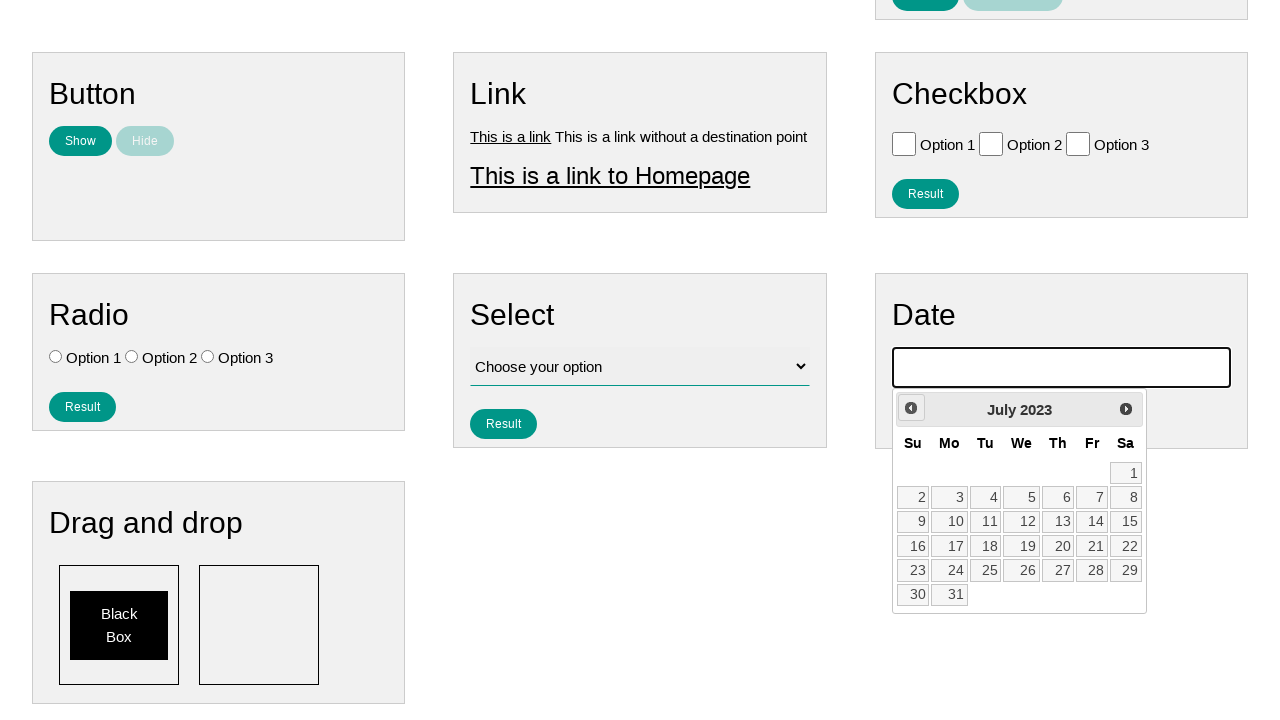

Waited for calendar to update
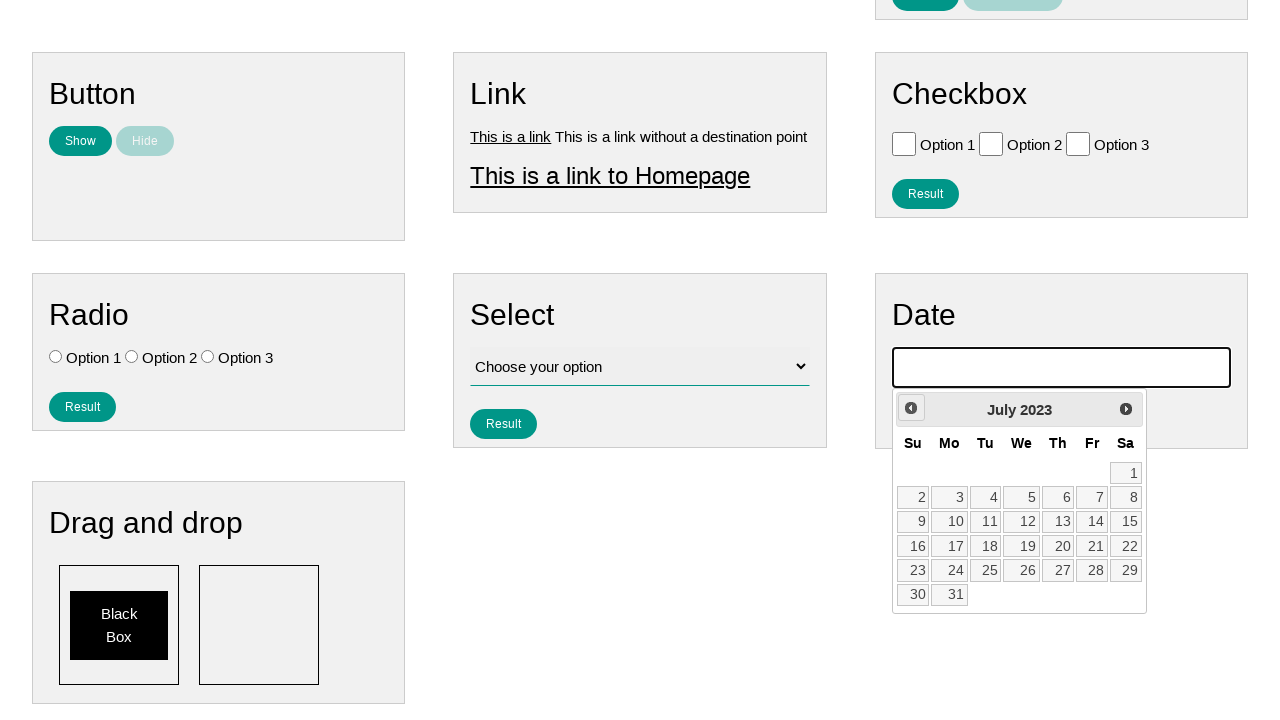

Clicked previous month button (currently at July 2023) at (911, 408) on .ui-datepicker-prev
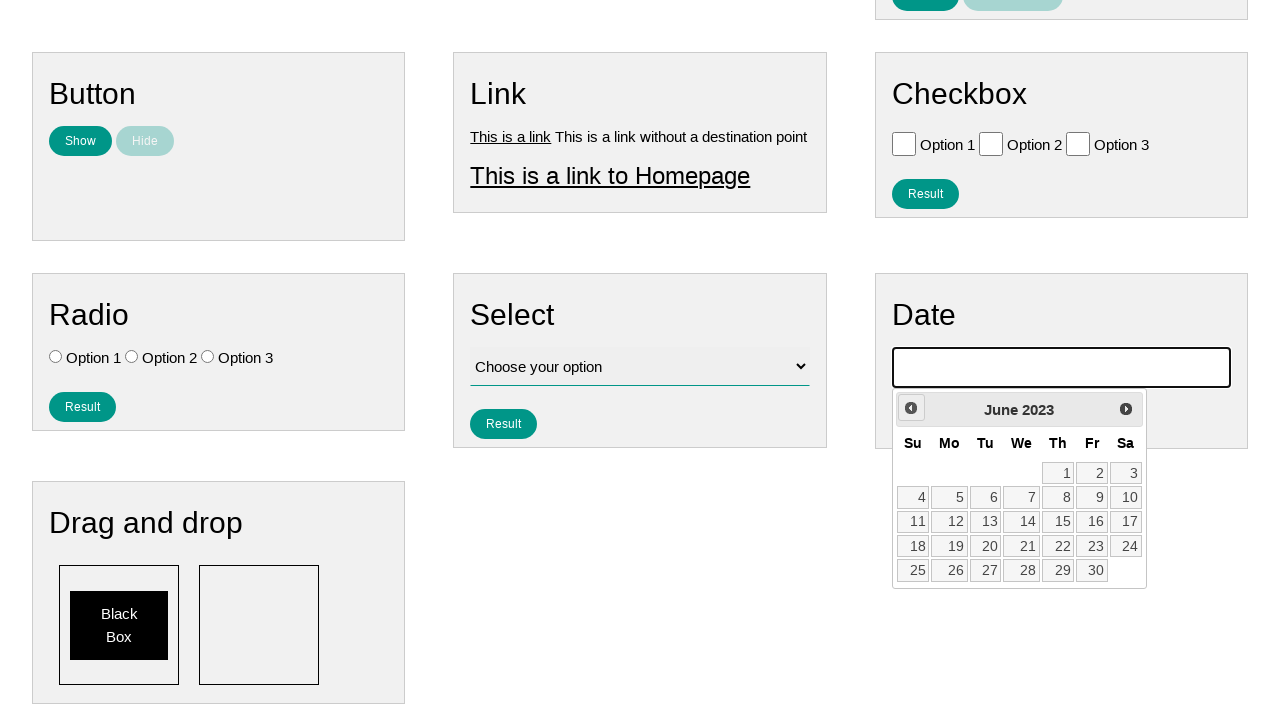

Waited for calendar to update
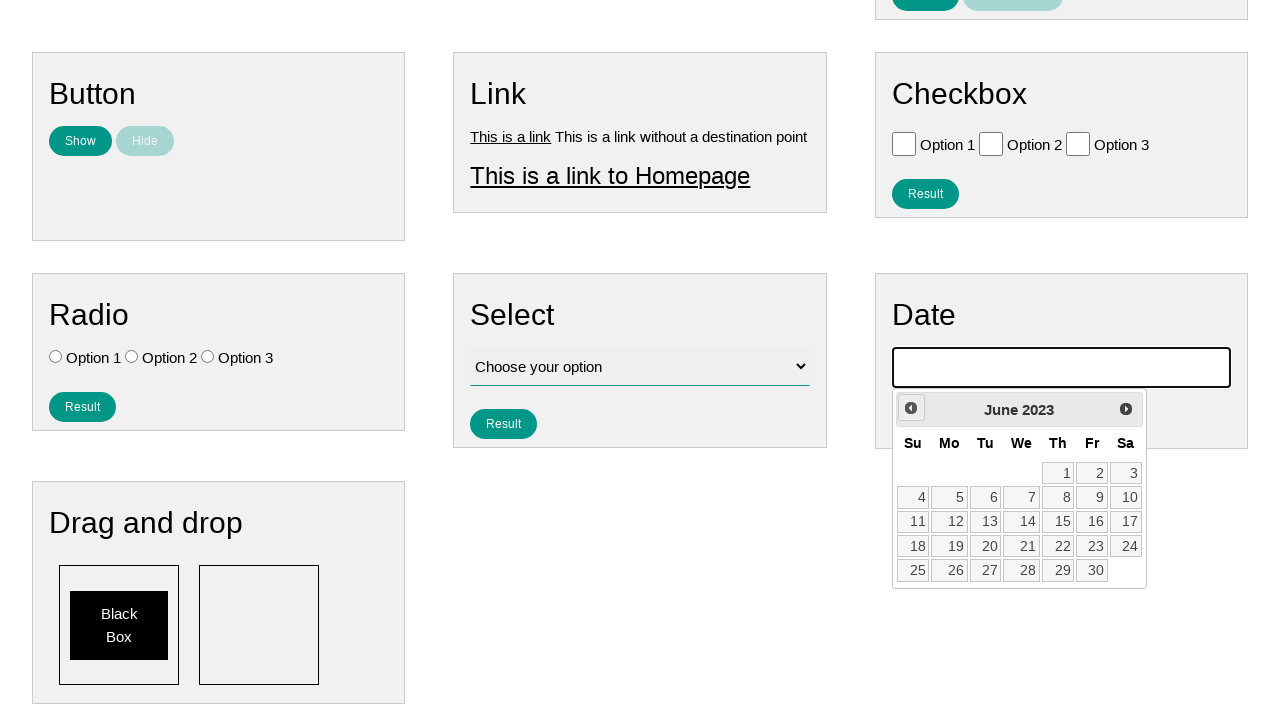

Clicked previous month button (currently at June 2023) at (911, 408) on .ui-datepicker-prev
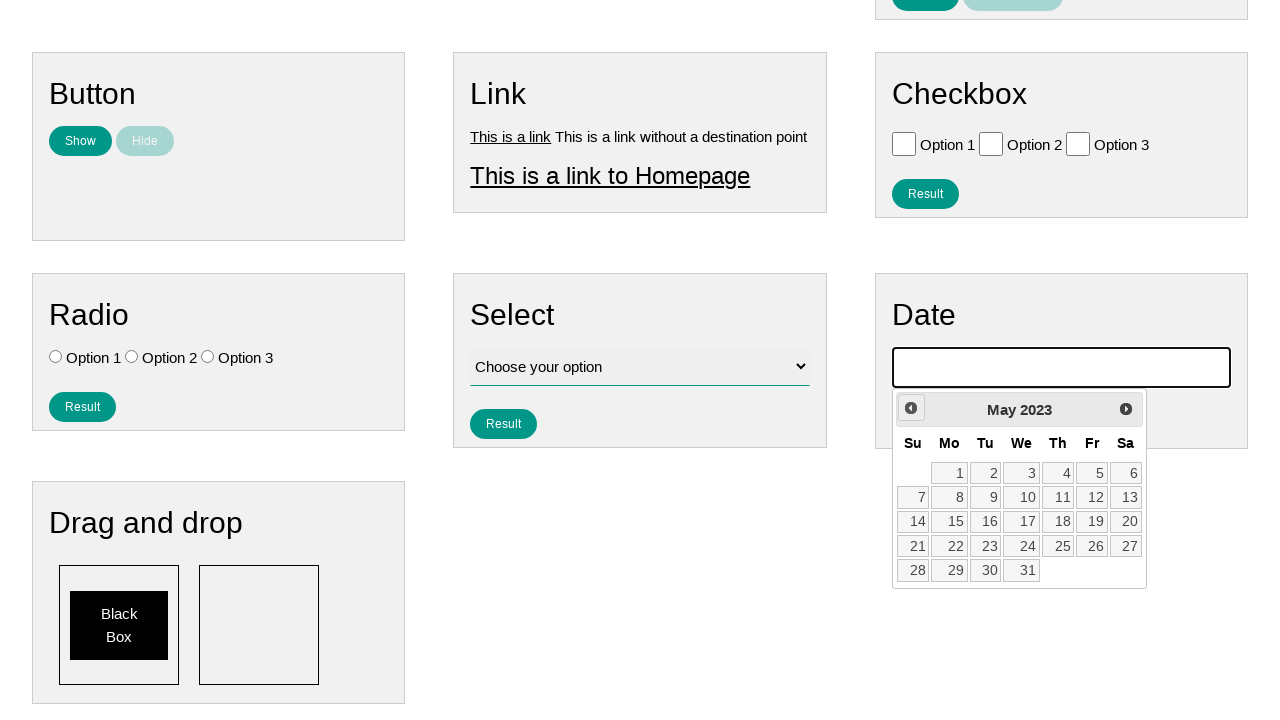

Waited for calendar to update
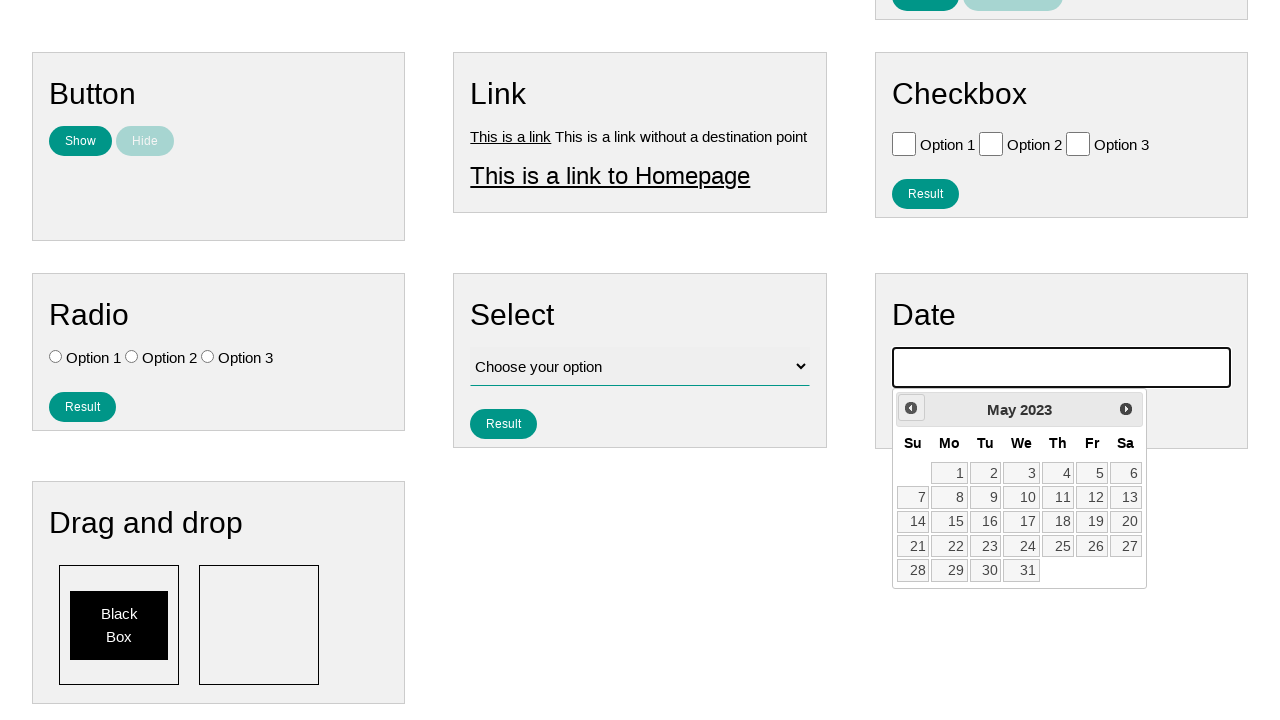

Clicked previous month button (currently at May 2023) at (911, 408) on .ui-datepicker-prev
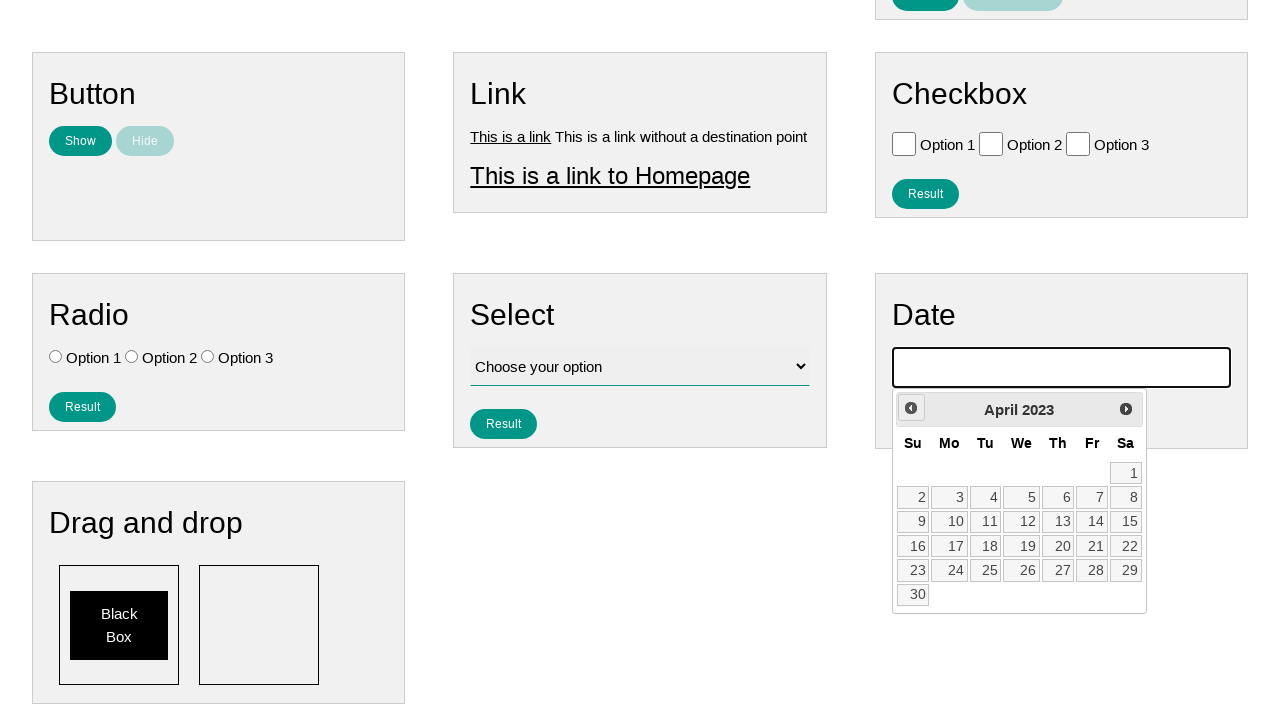

Waited for calendar to update
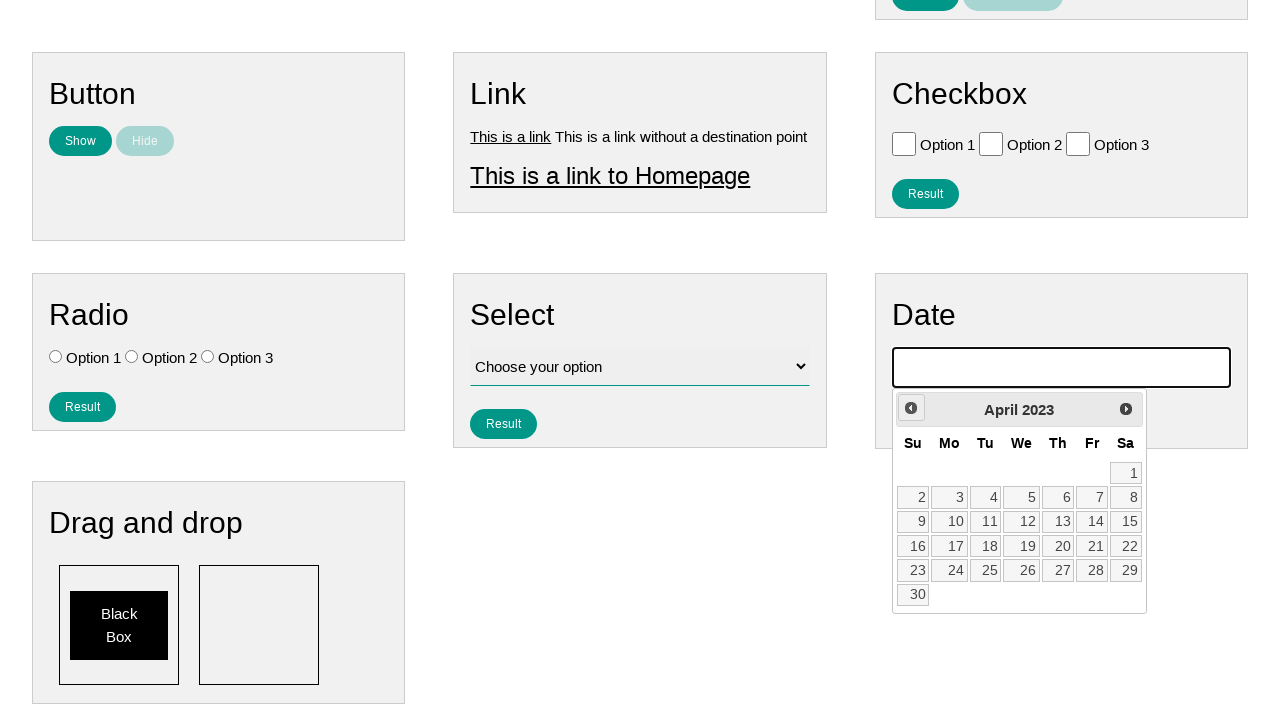

Clicked previous month button (currently at April 2023) at (911, 408) on .ui-datepicker-prev
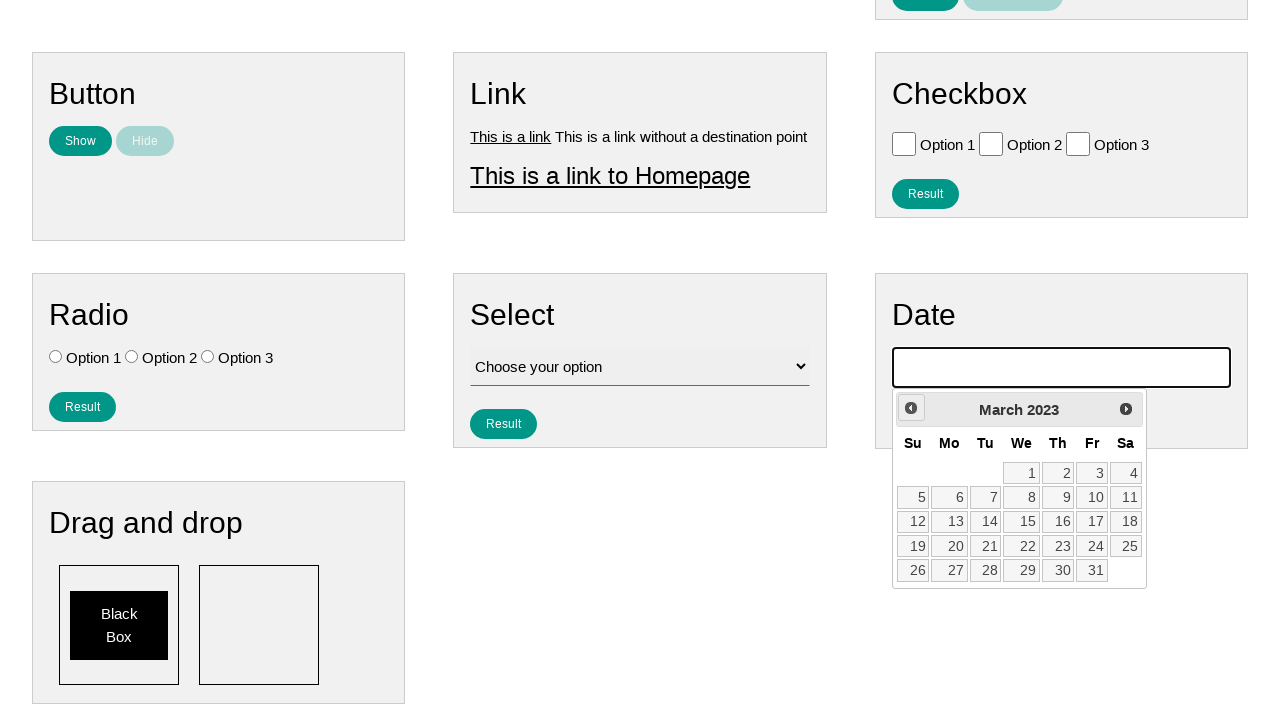

Waited for calendar to update
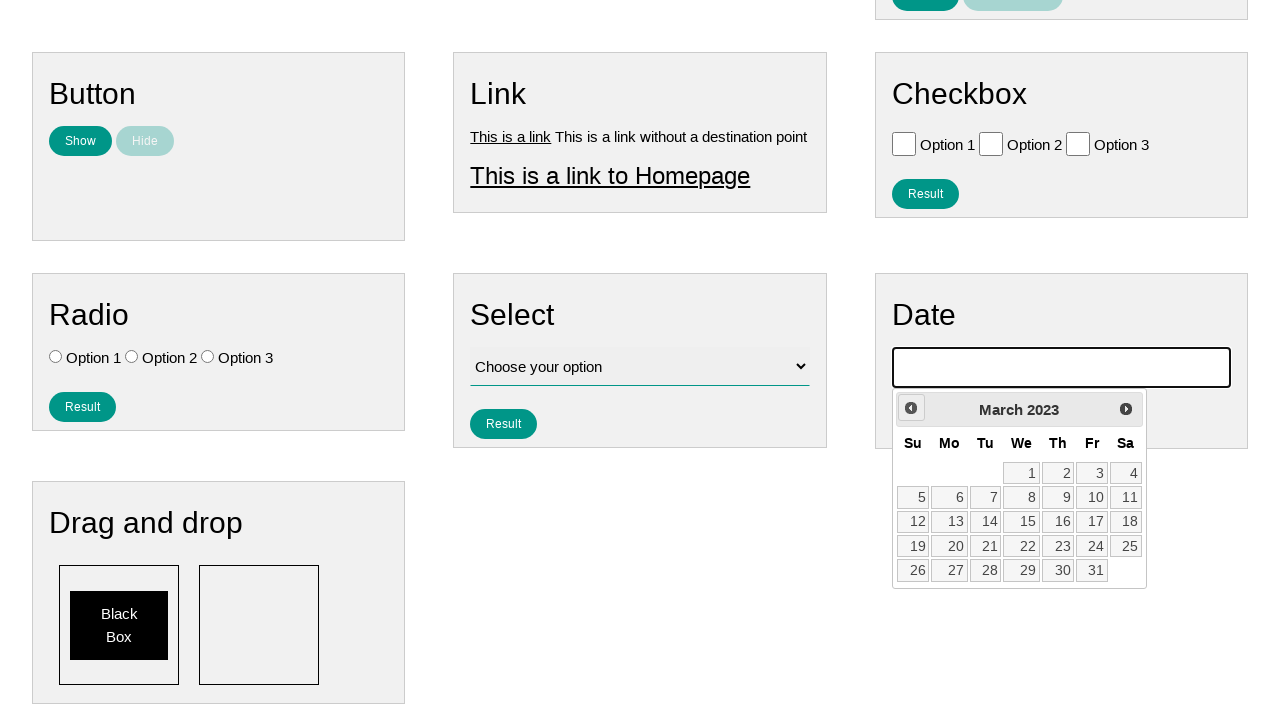

Clicked previous month button (currently at March 2023) at (911, 408) on .ui-datepicker-prev
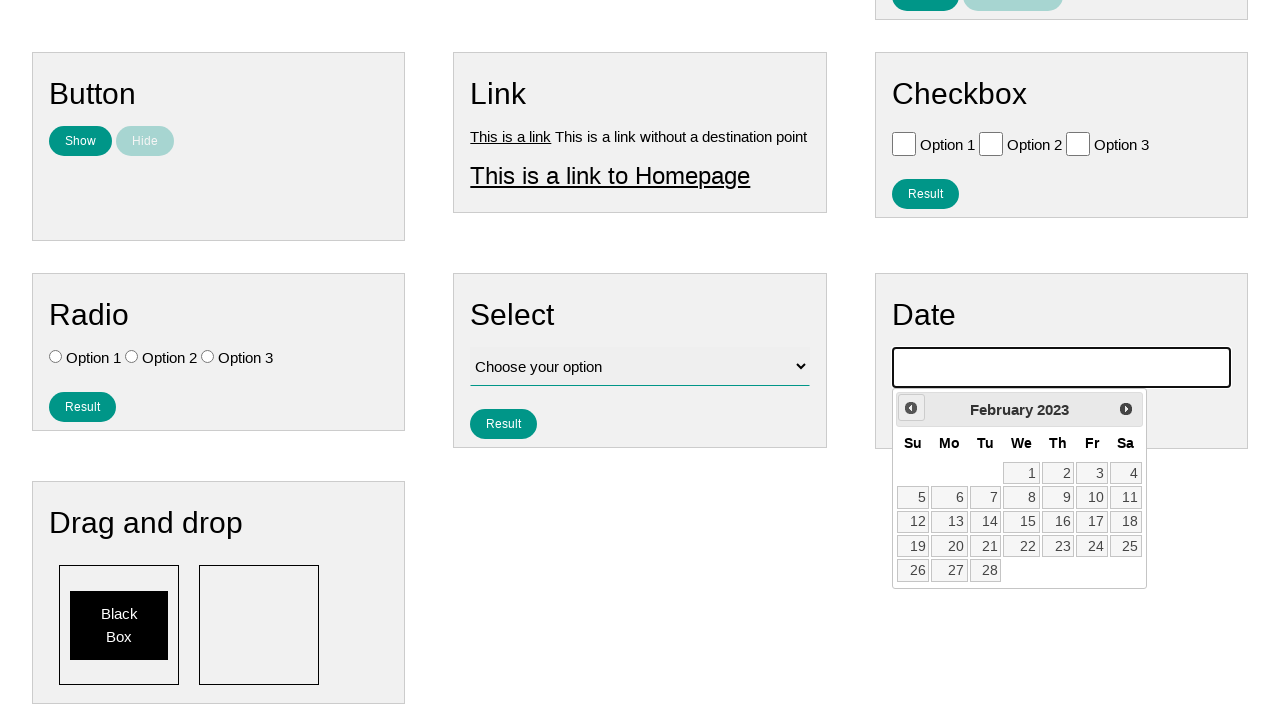

Waited for calendar to update
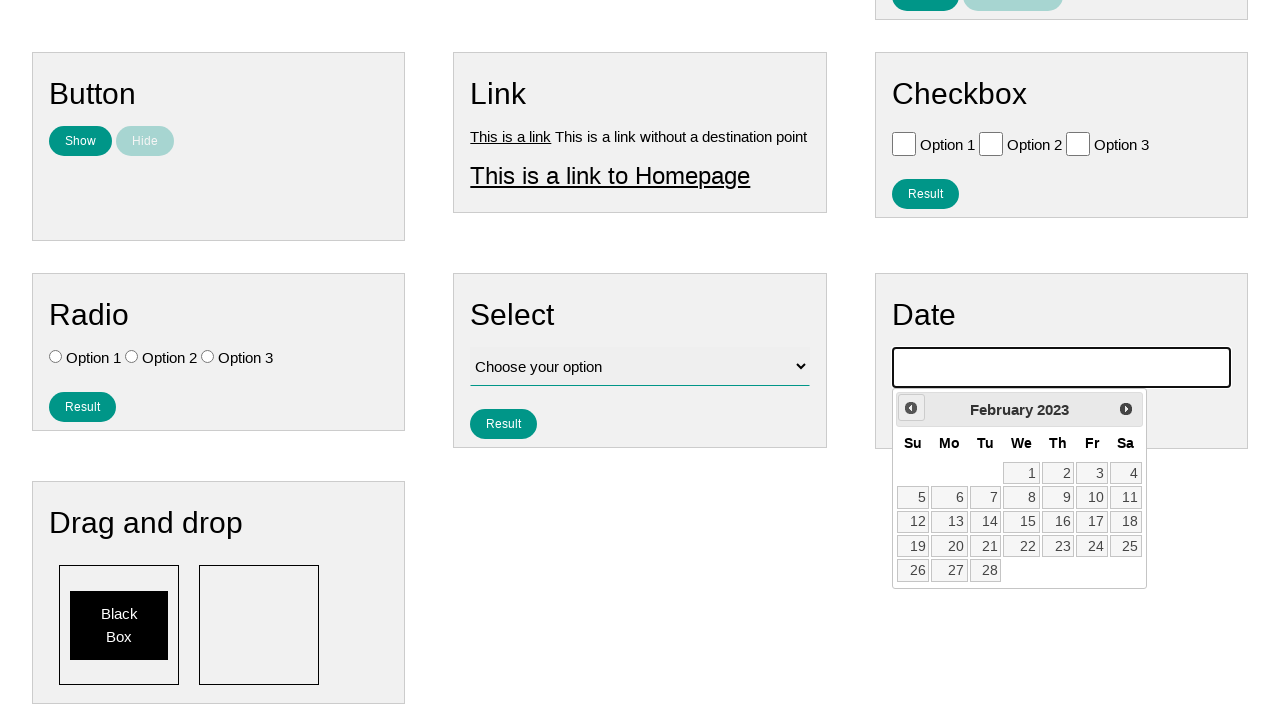

Clicked previous month button (currently at February 2023) at (911, 408) on .ui-datepicker-prev
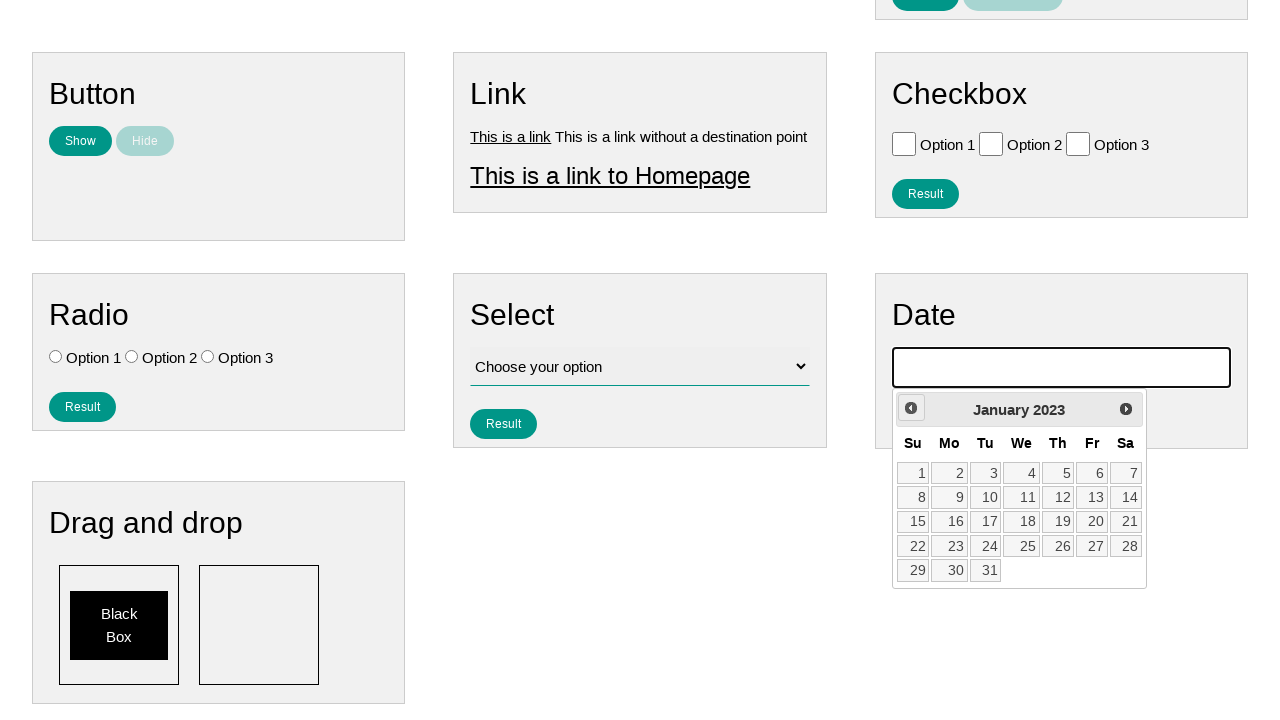

Waited for calendar to update
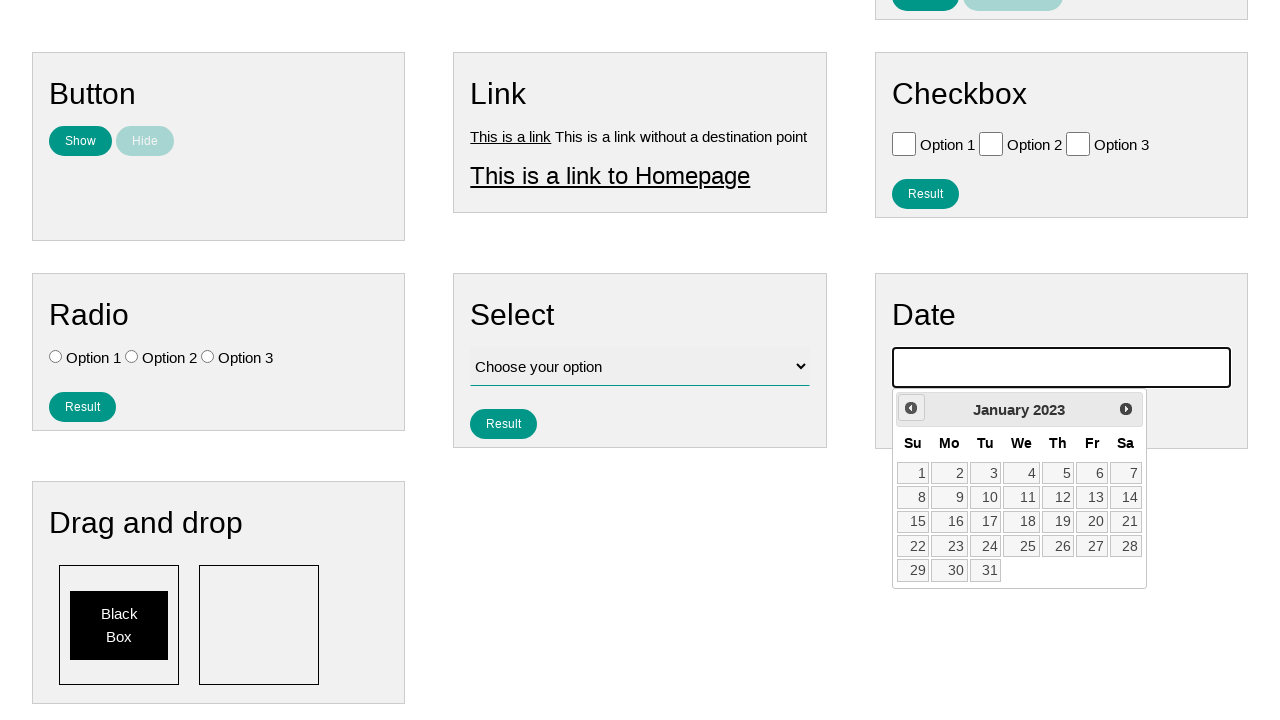

Clicked previous month button (currently at January 2023) at (911, 408) on .ui-datepicker-prev
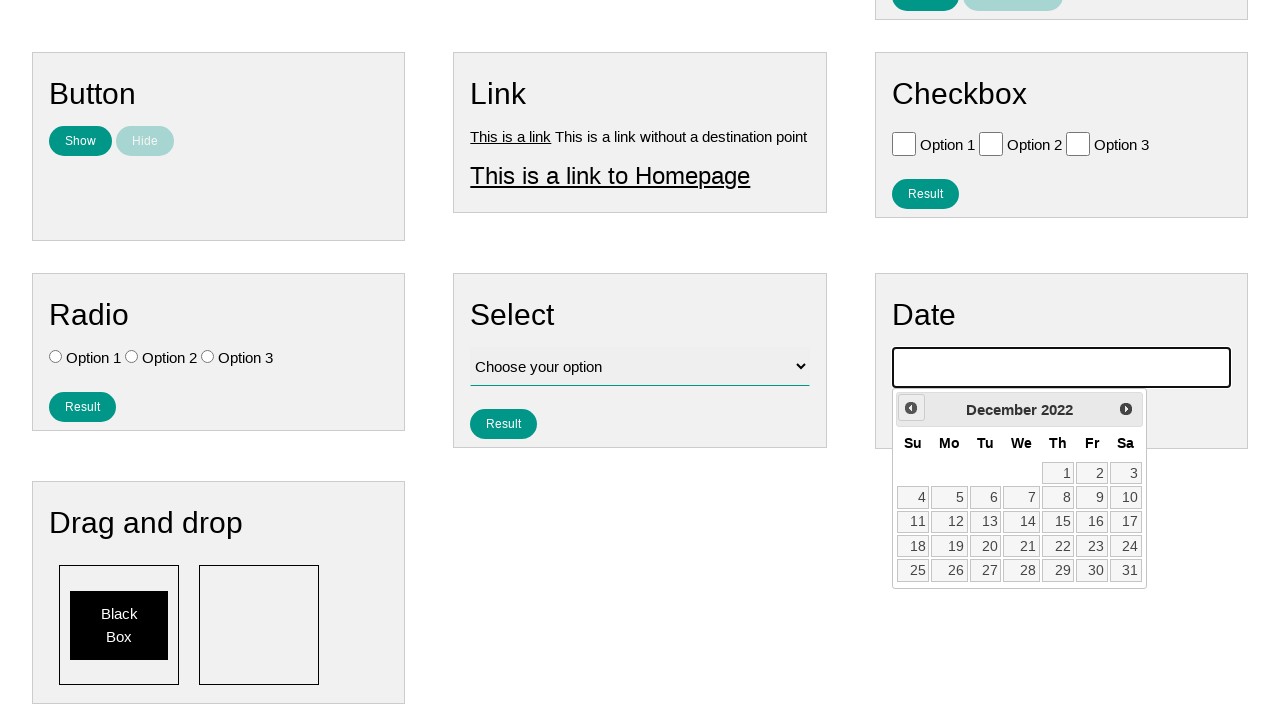

Waited for calendar to update
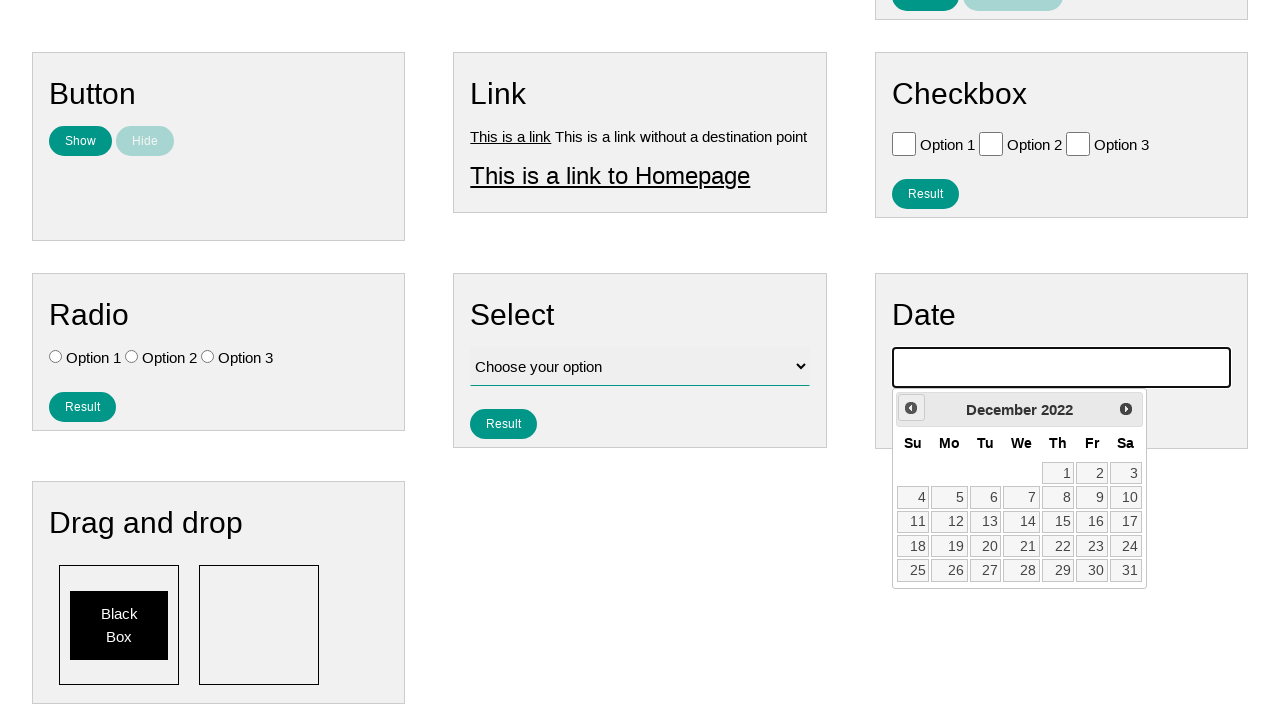

Clicked previous month button (currently at December 2022) at (911, 408) on .ui-datepicker-prev
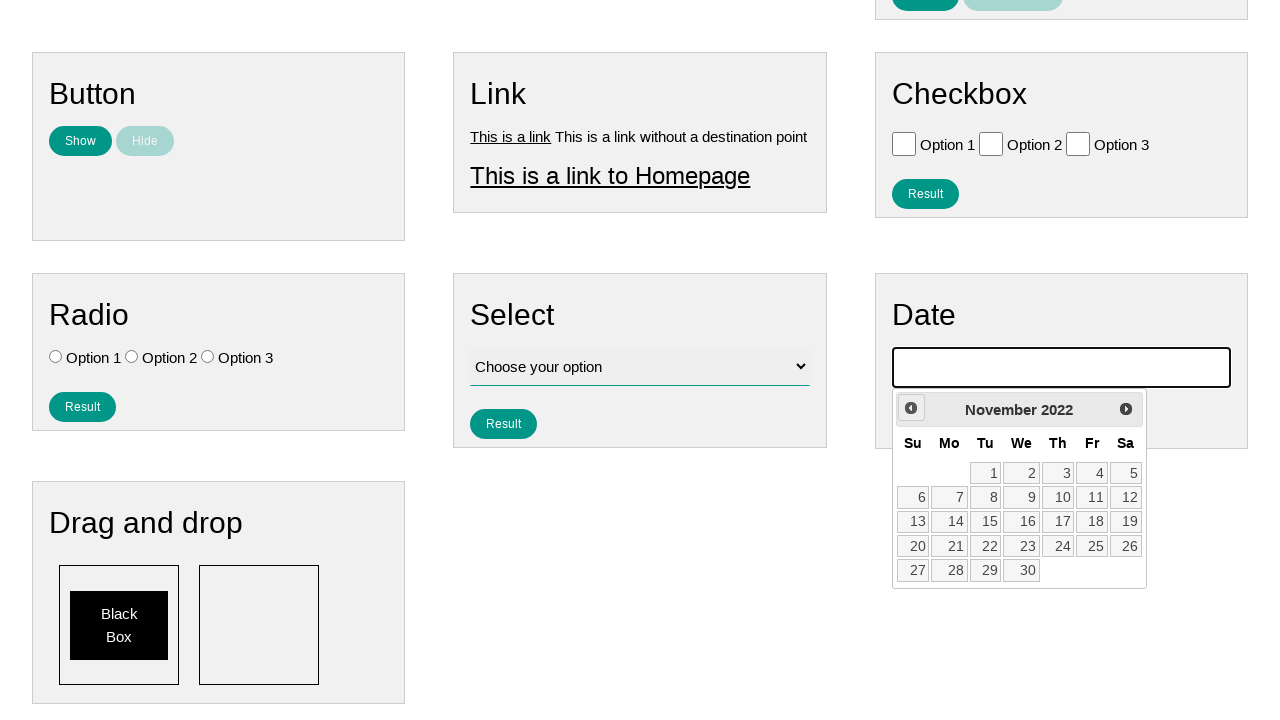

Waited for calendar to update
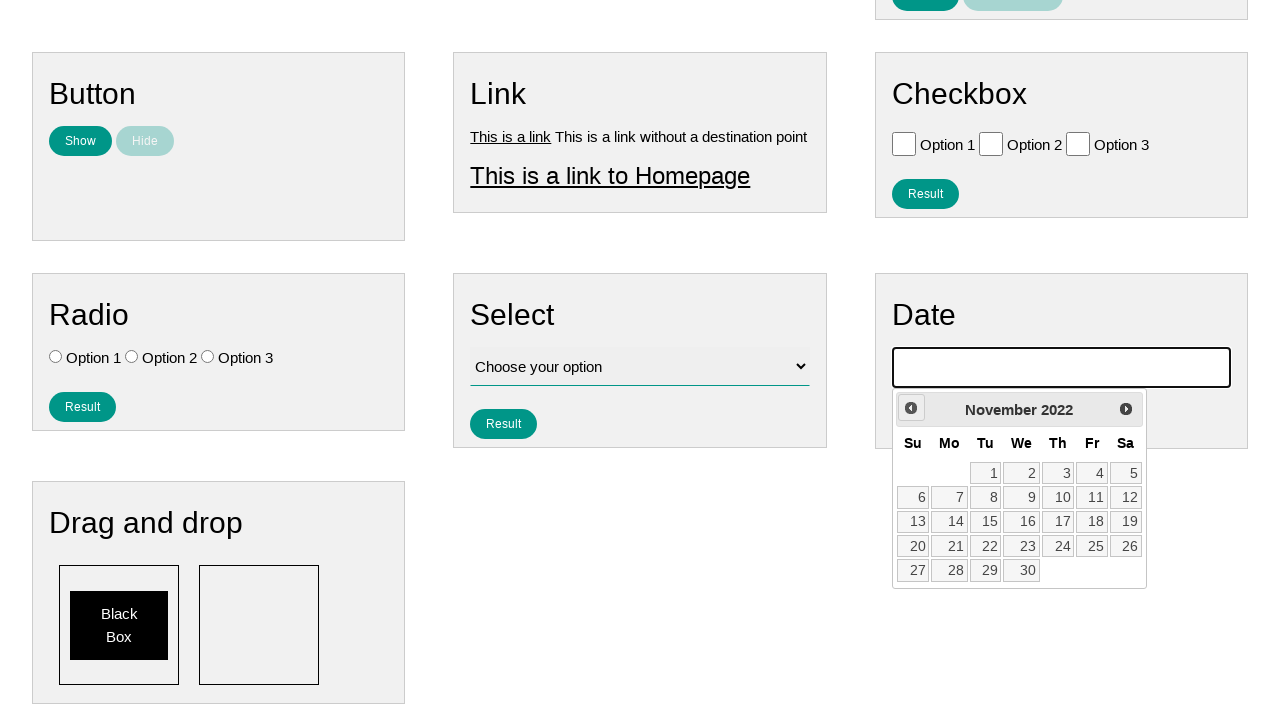

Clicked previous month button (currently at November 2022) at (911, 408) on .ui-datepicker-prev
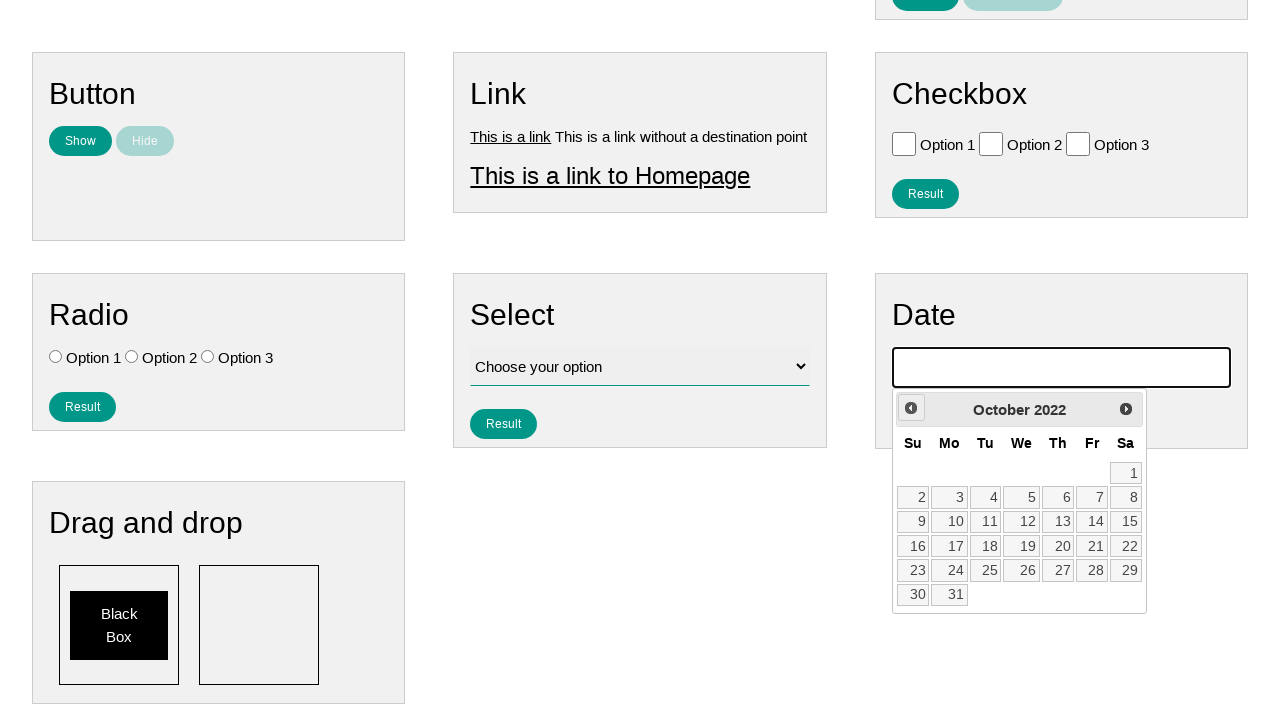

Waited for calendar to update
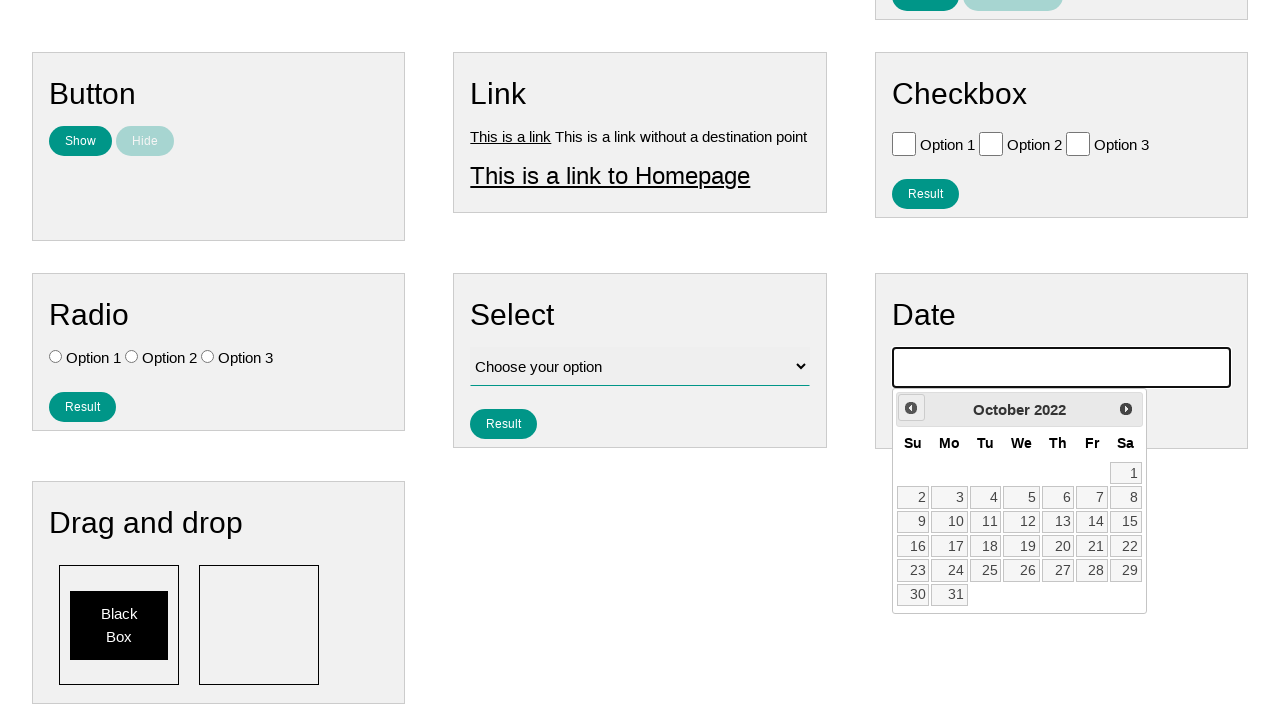

Clicked previous month button (currently at October 2022) at (911, 408) on .ui-datepicker-prev
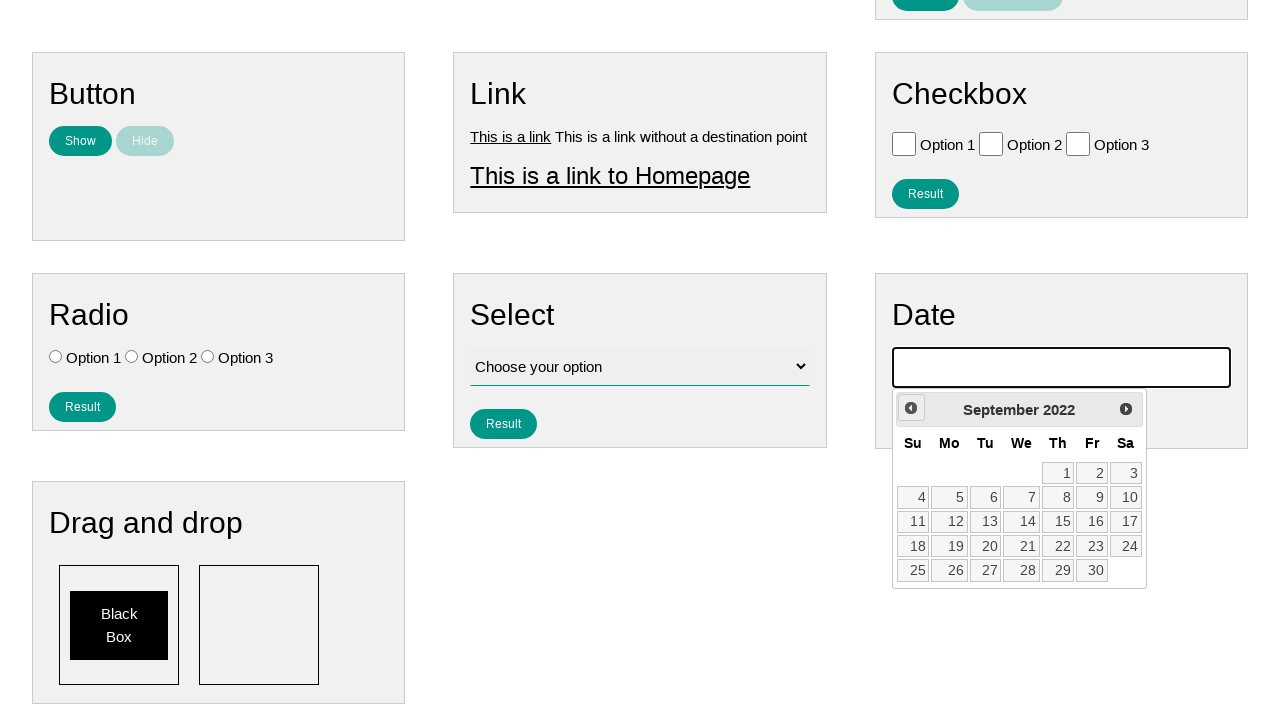

Waited for calendar to update
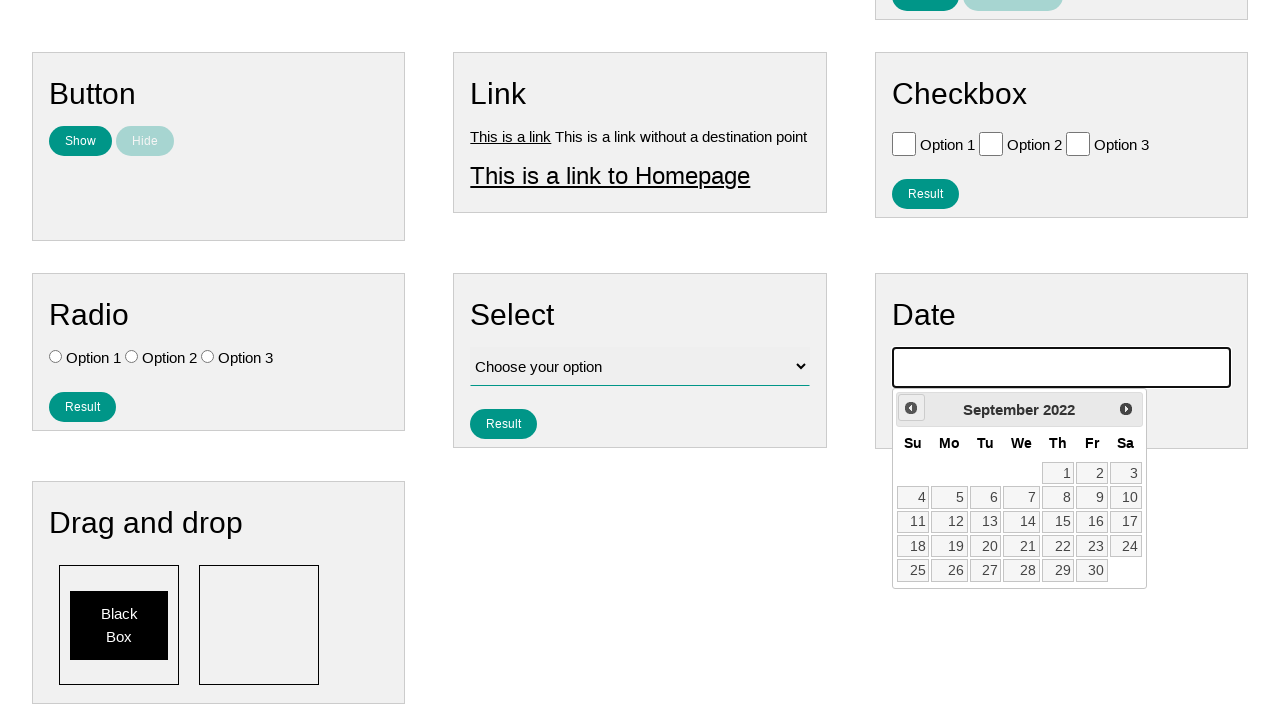

Clicked previous month button (currently at September 2022) at (911, 408) on .ui-datepicker-prev
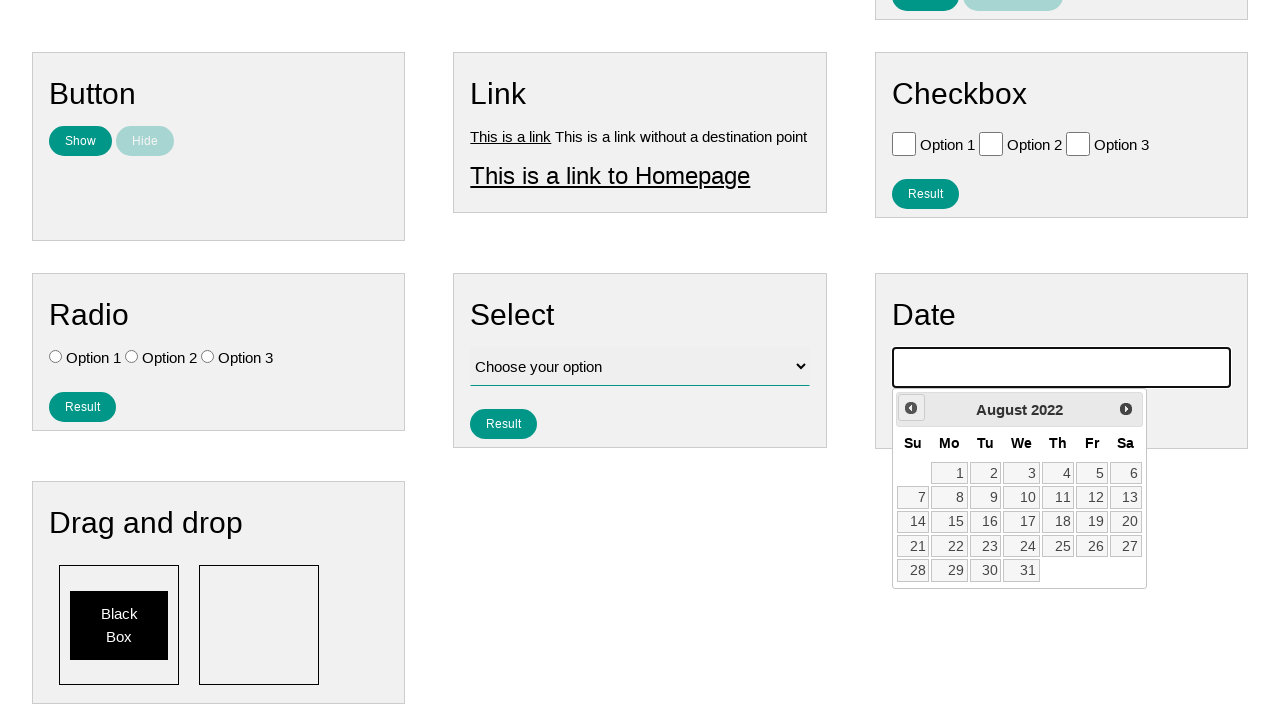

Waited for calendar to update
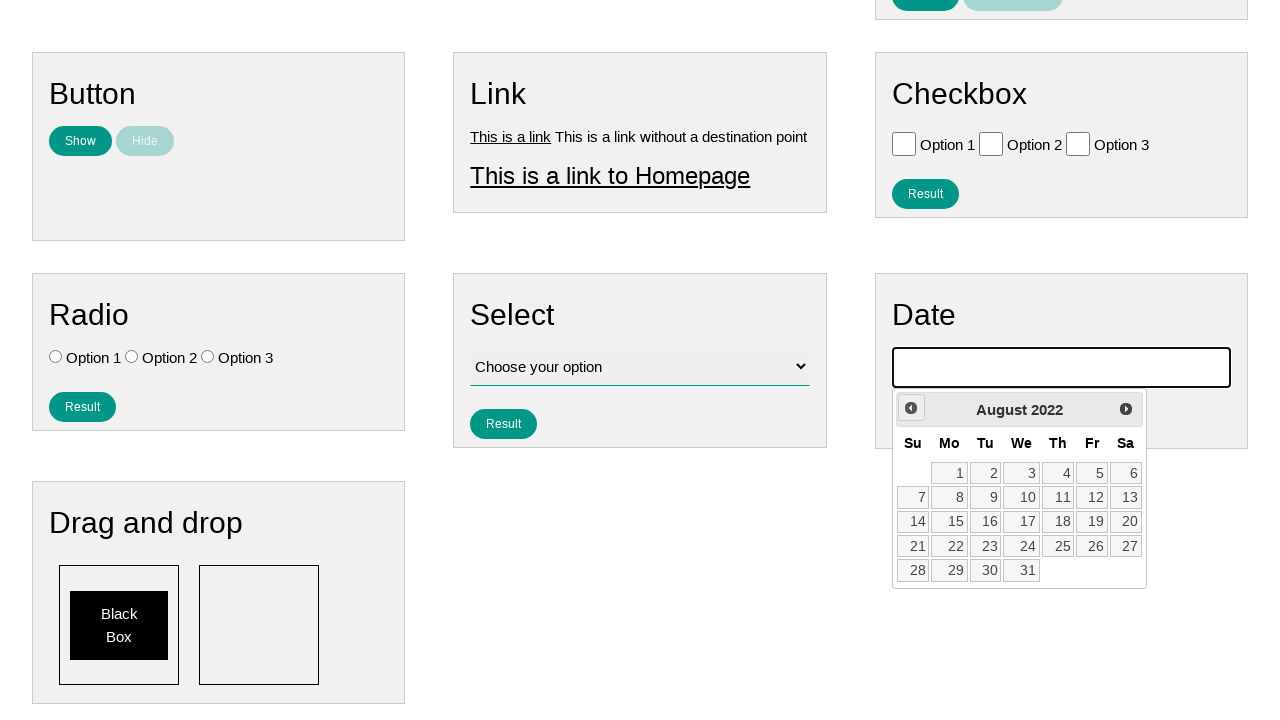

Clicked previous month button (currently at August 2022) at (911, 408) on .ui-datepicker-prev
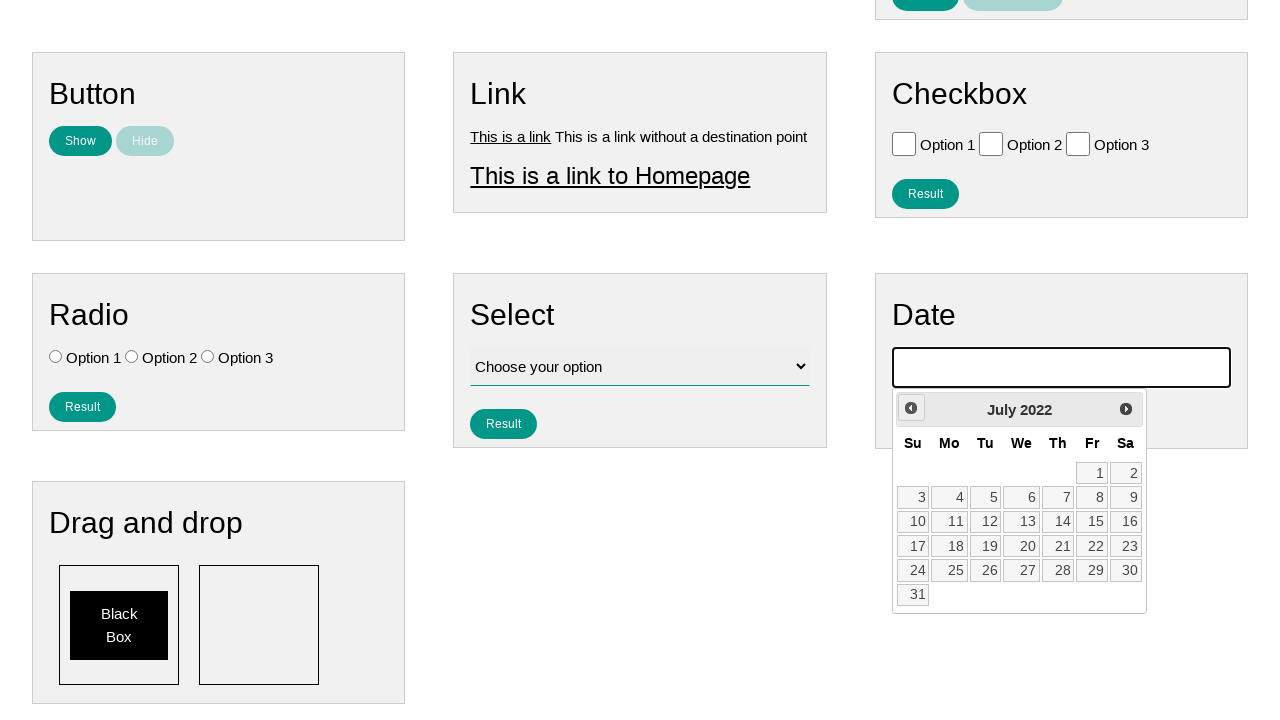

Waited for calendar to update
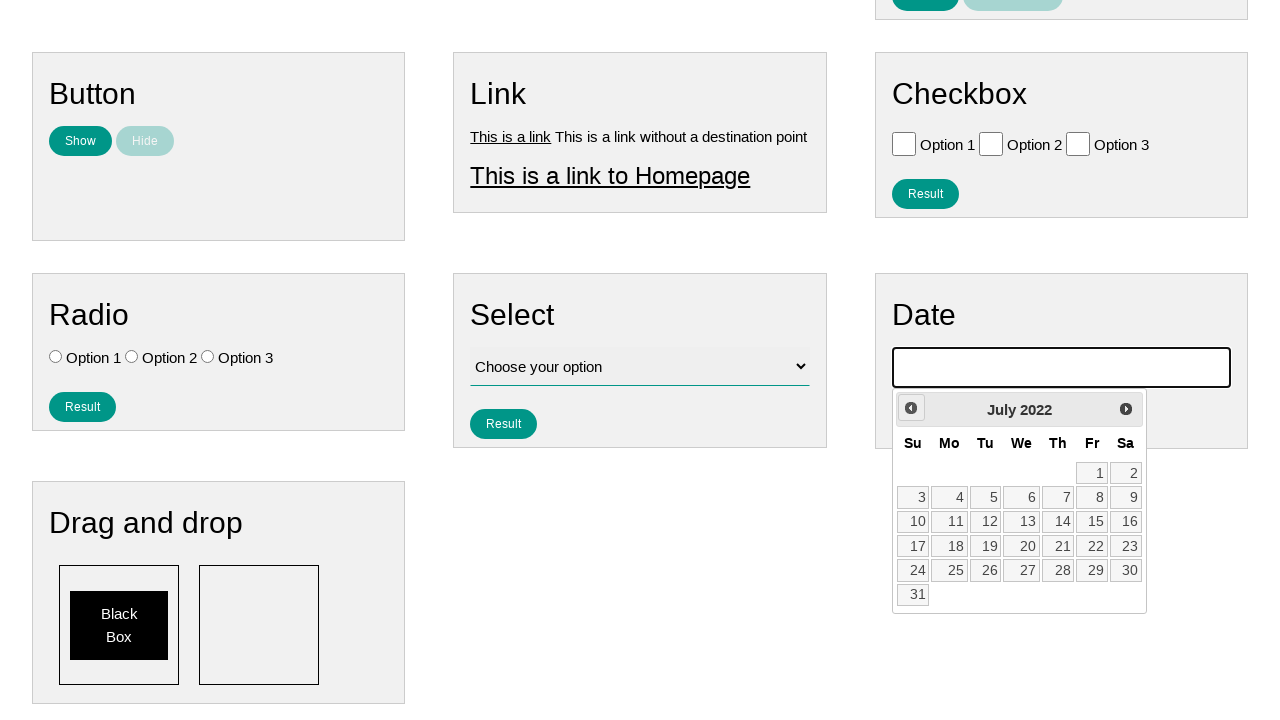

Clicked previous month button (currently at July 2022) at (911, 408) on .ui-datepicker-prev
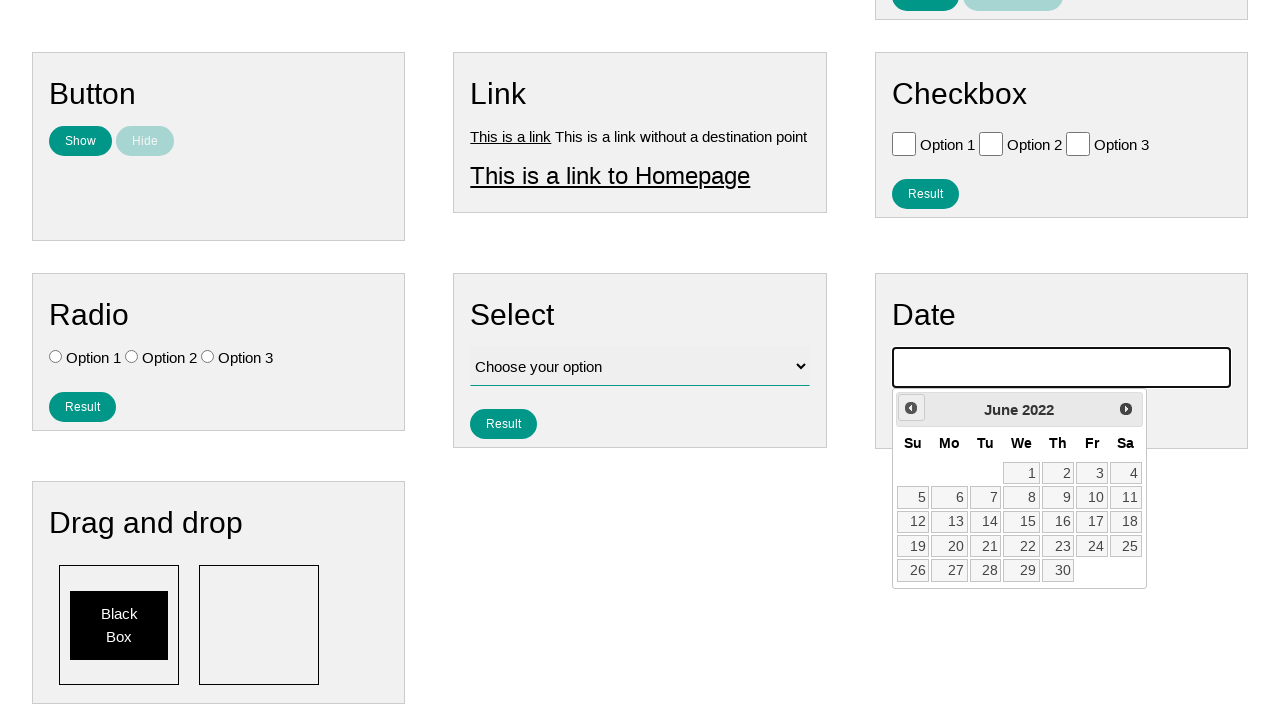

Waited for calendar to update
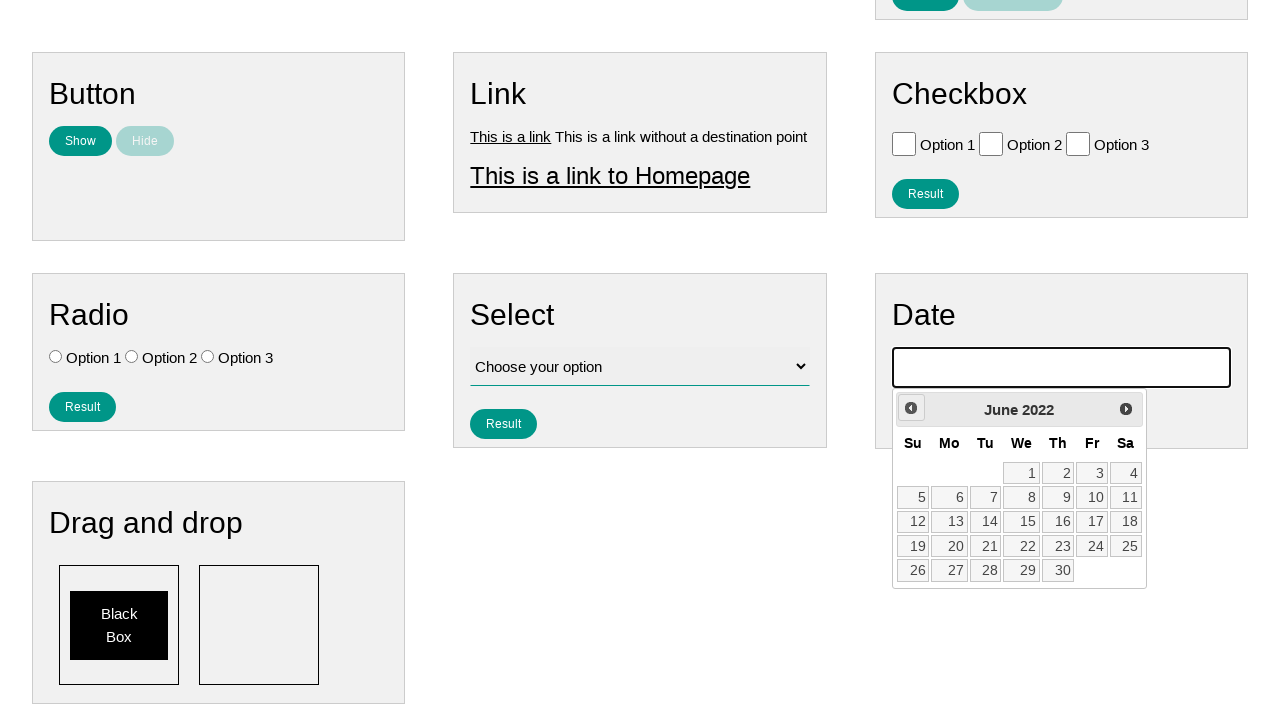

Clicked previous month button (currently at June 2022) at (911, 408) on .ui-datepicker-prev
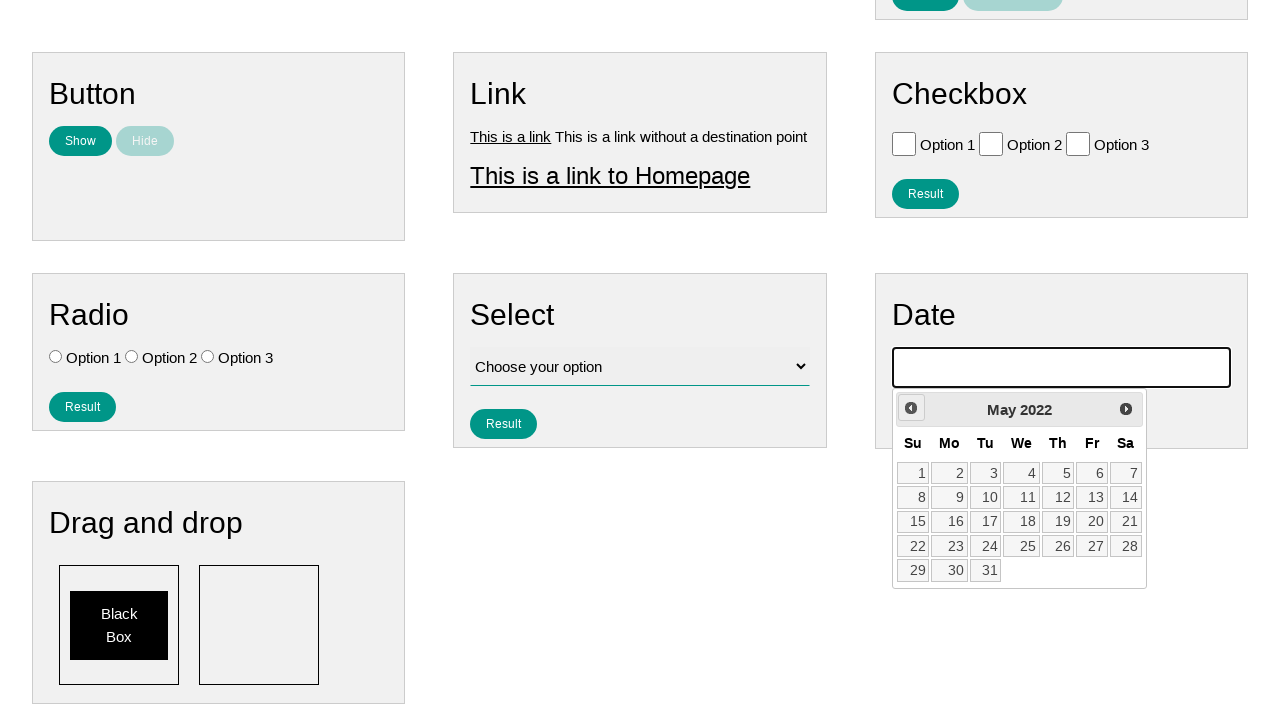

Waited for calendar to update
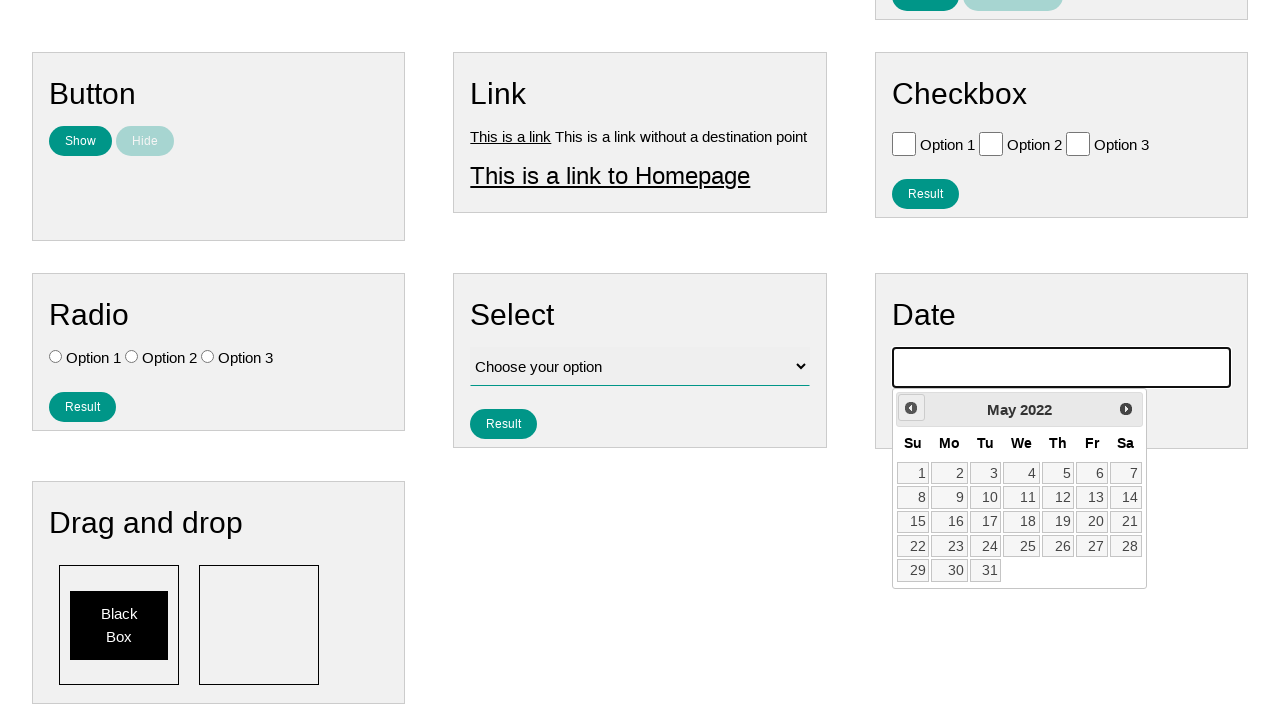

Clicked previous month button (currently at May 2022) at (911, 408) on .ui-datepicker-prev
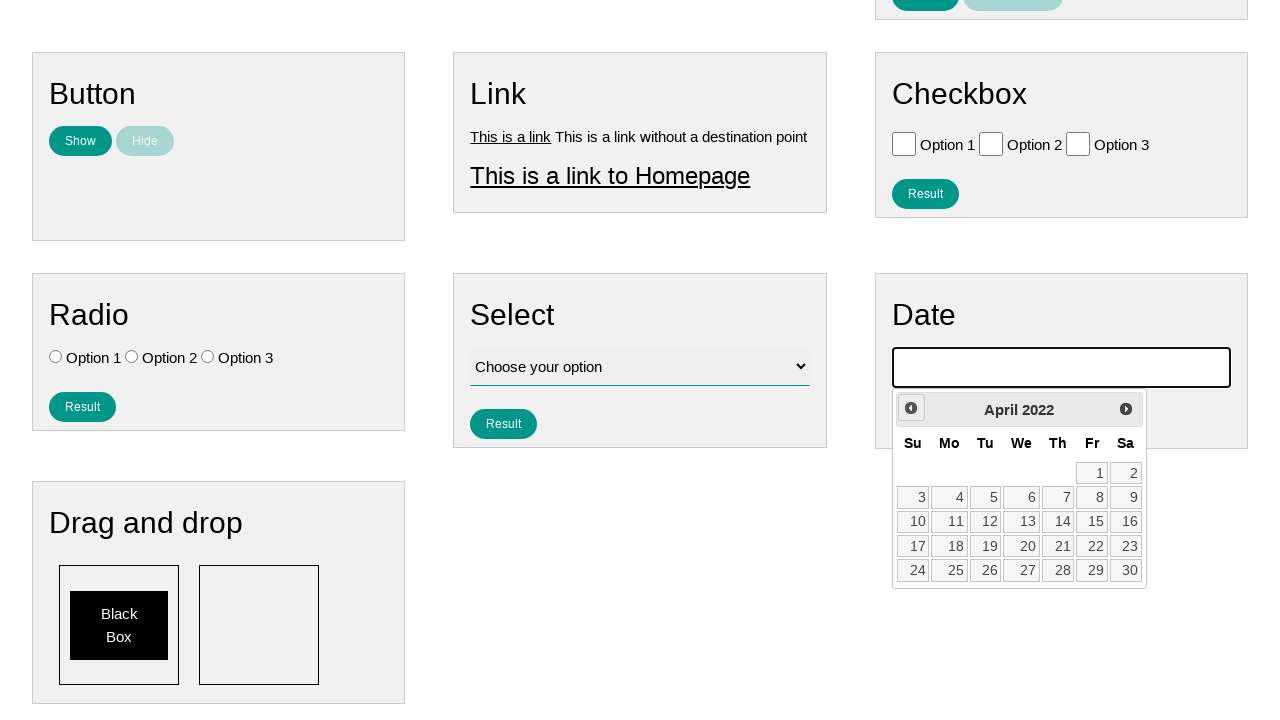

Waited for calendar to update
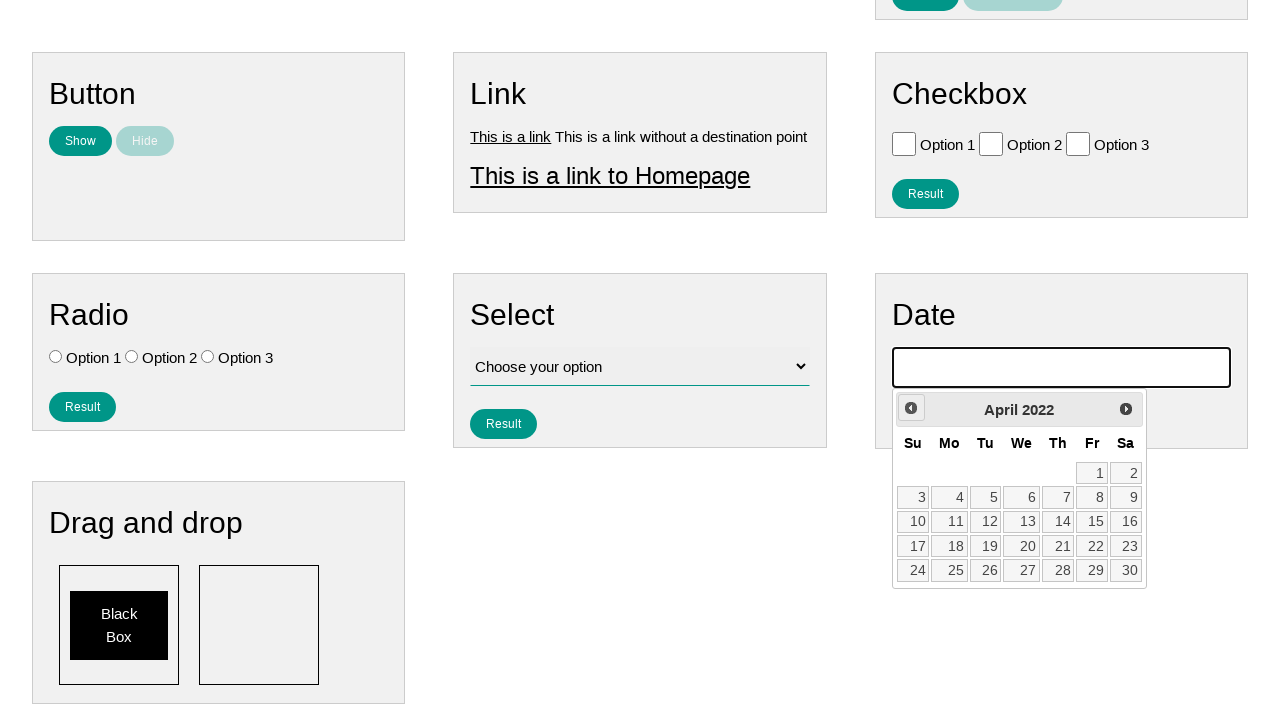

Clicked previous month button (currently at April 2022) at (911, 408) on .ui-datepicker-prev
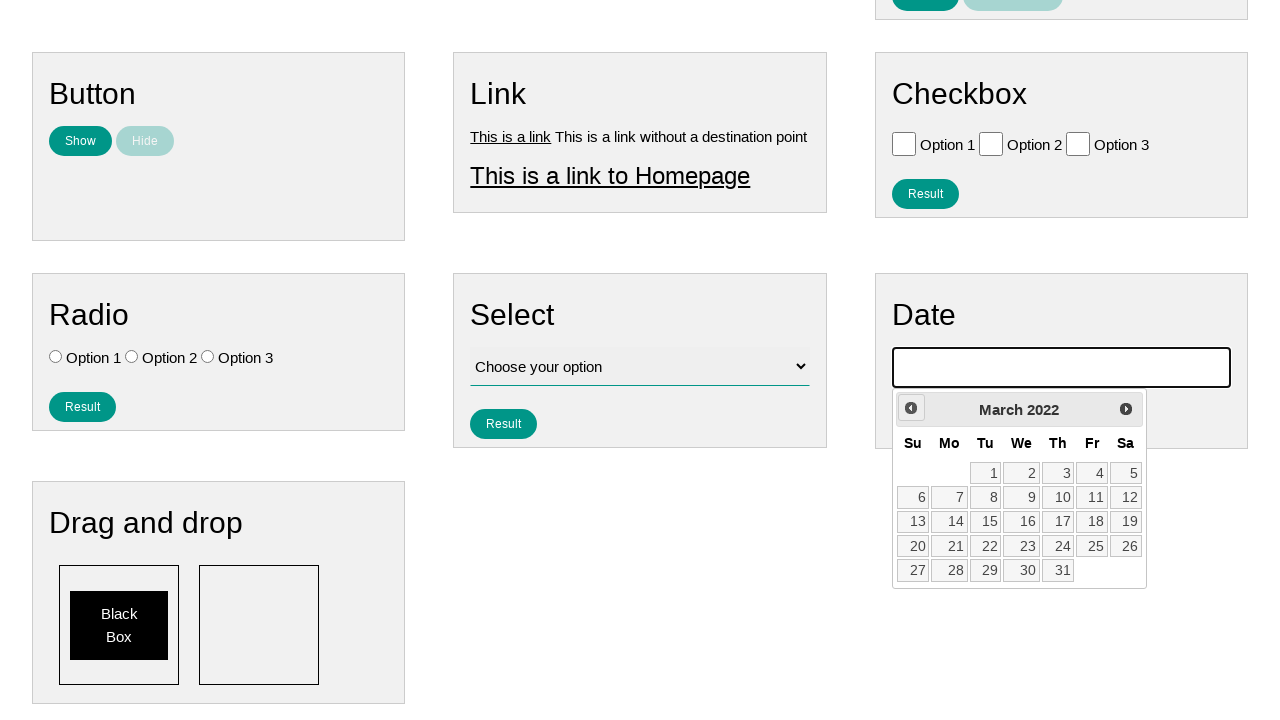

Waited for calendar to update
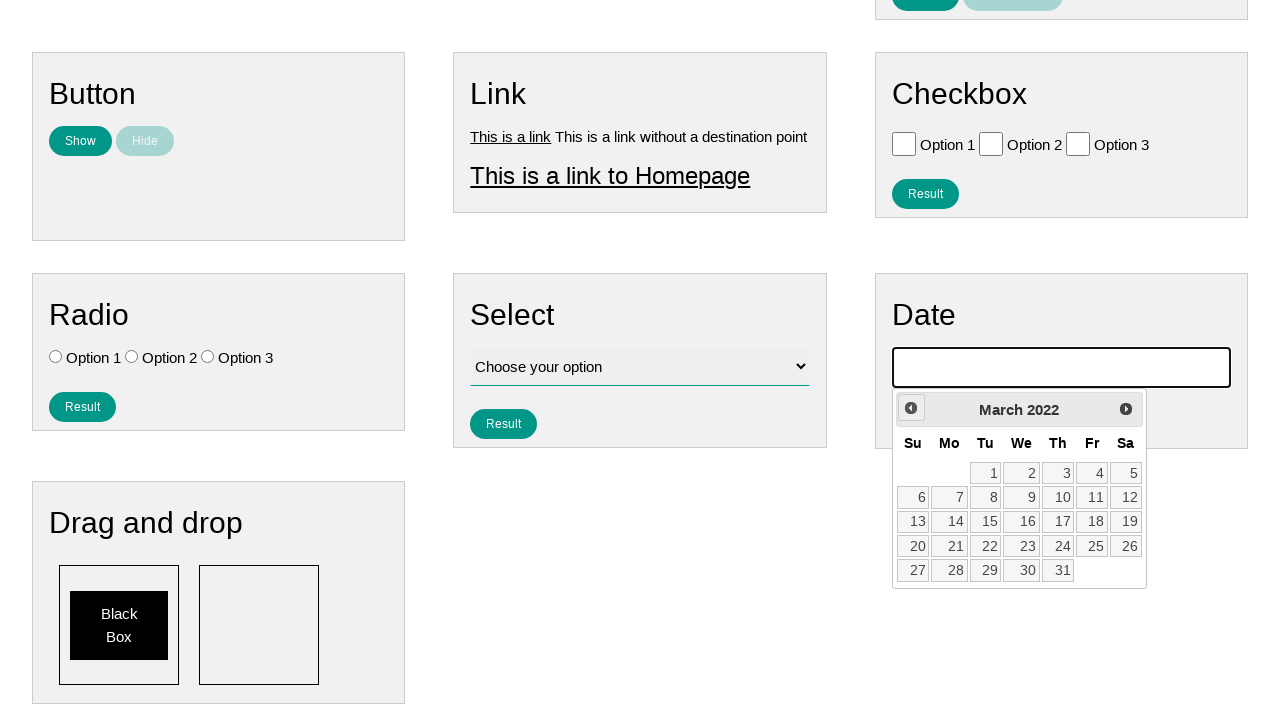

Clicked previous month button (currently at March 2022) at (911, 408) on .ui-datepicker-prev
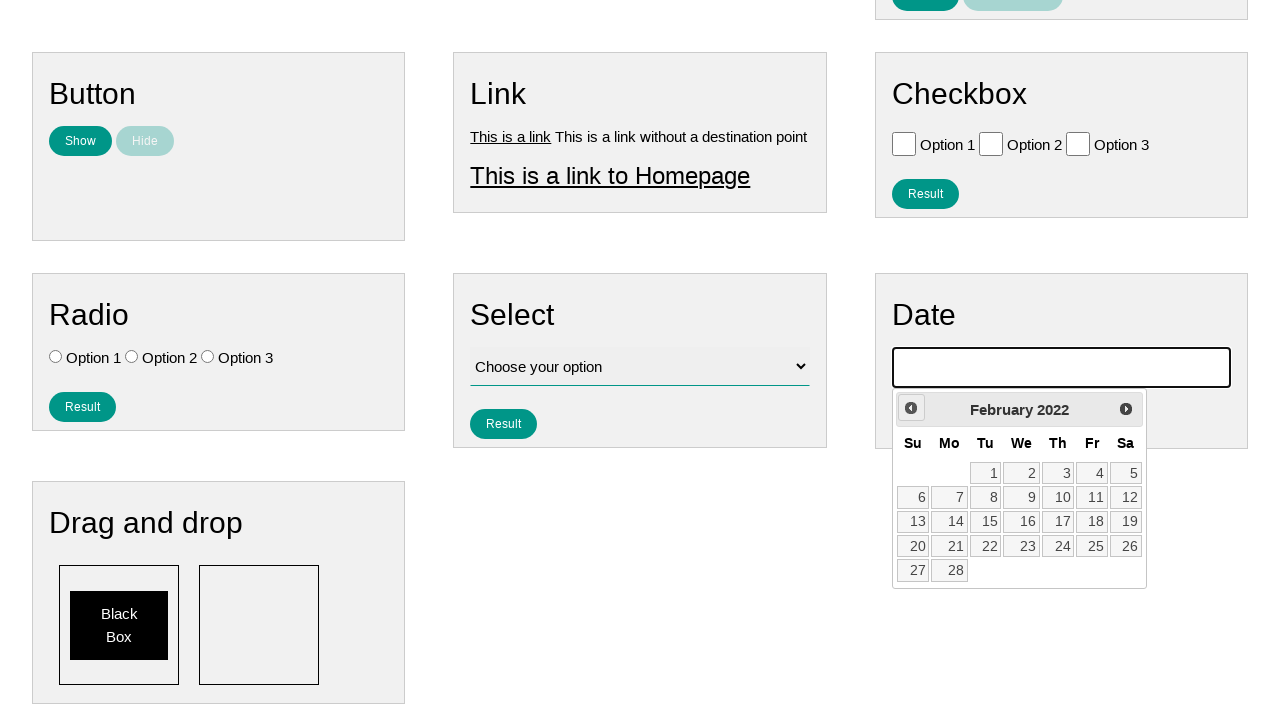

Waited for calendar to update
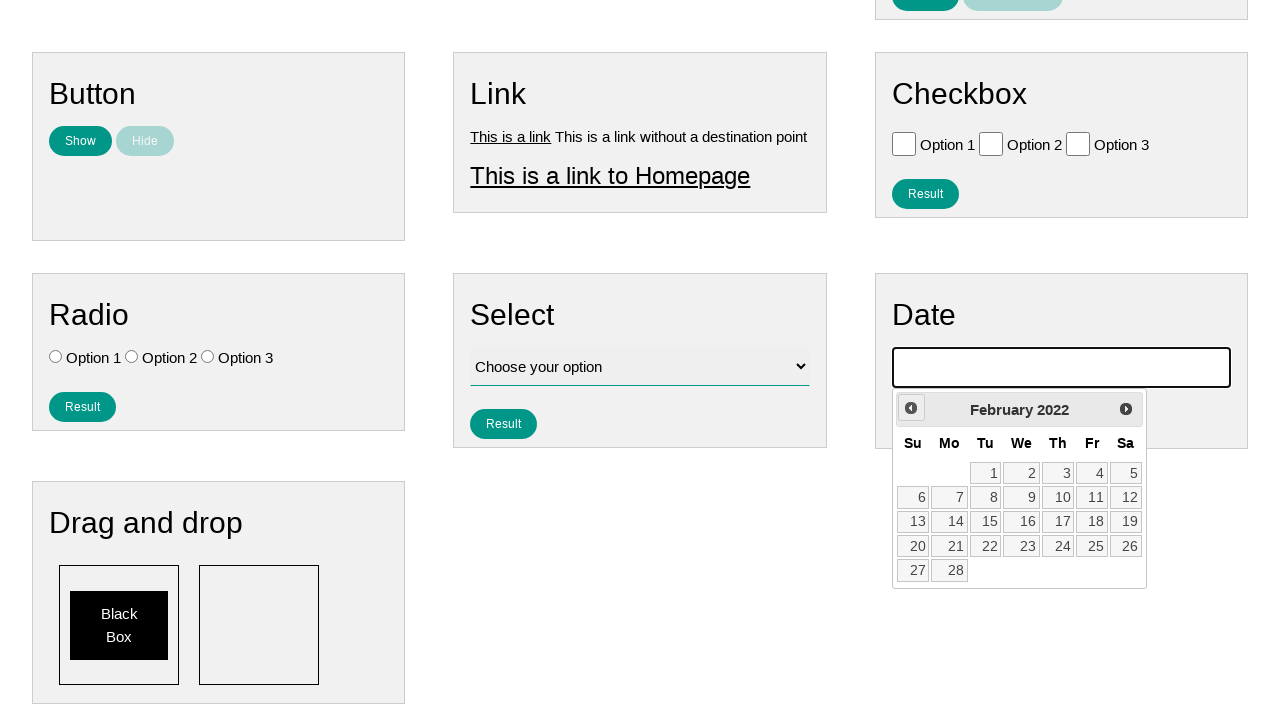

Clicked previous month button (currently at February 2022) at (911, 408) on .ui-datepicker-prev
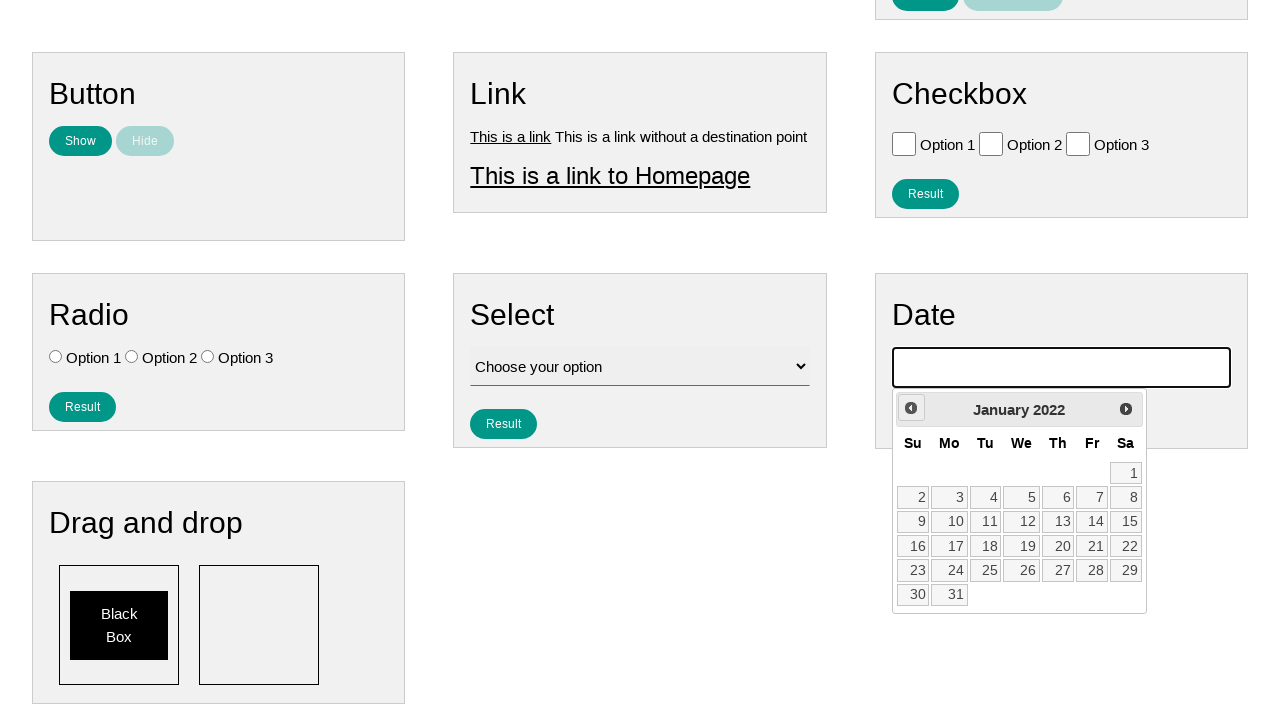

Waited for calendar to update
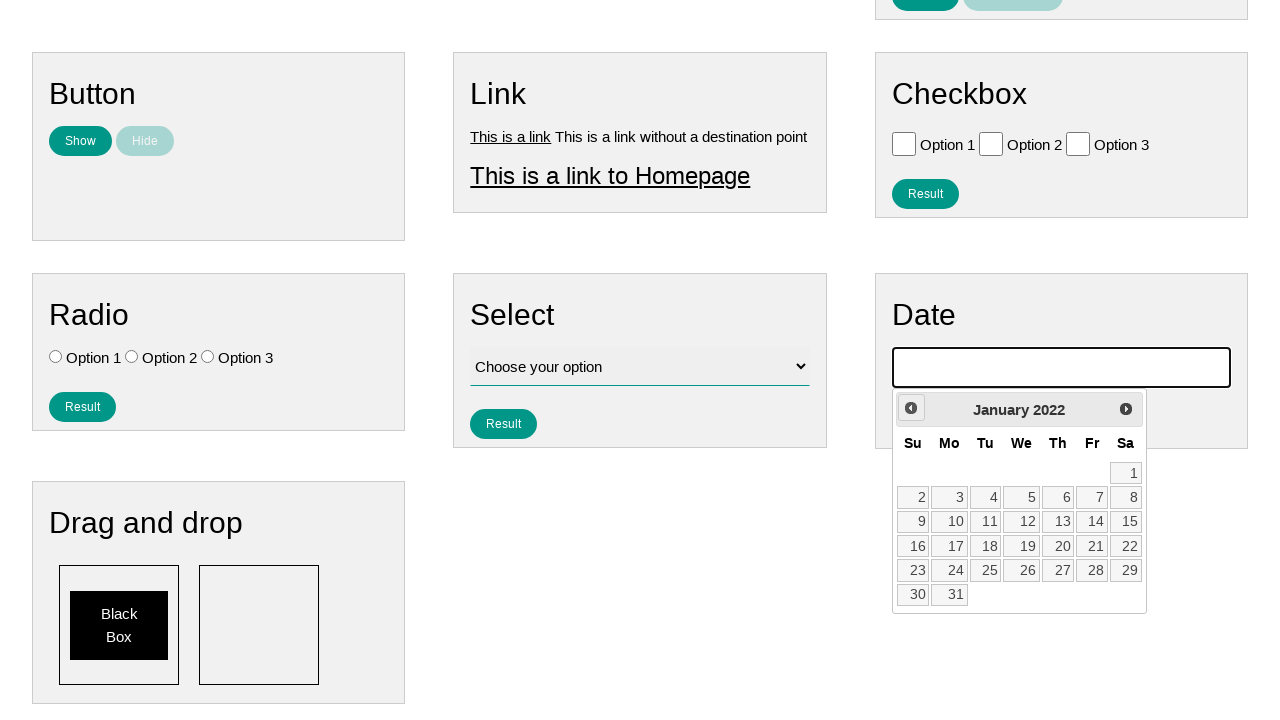

Clicked previous month button (currently at January 2022) at (911, 408) on .ui-datepicker-prev
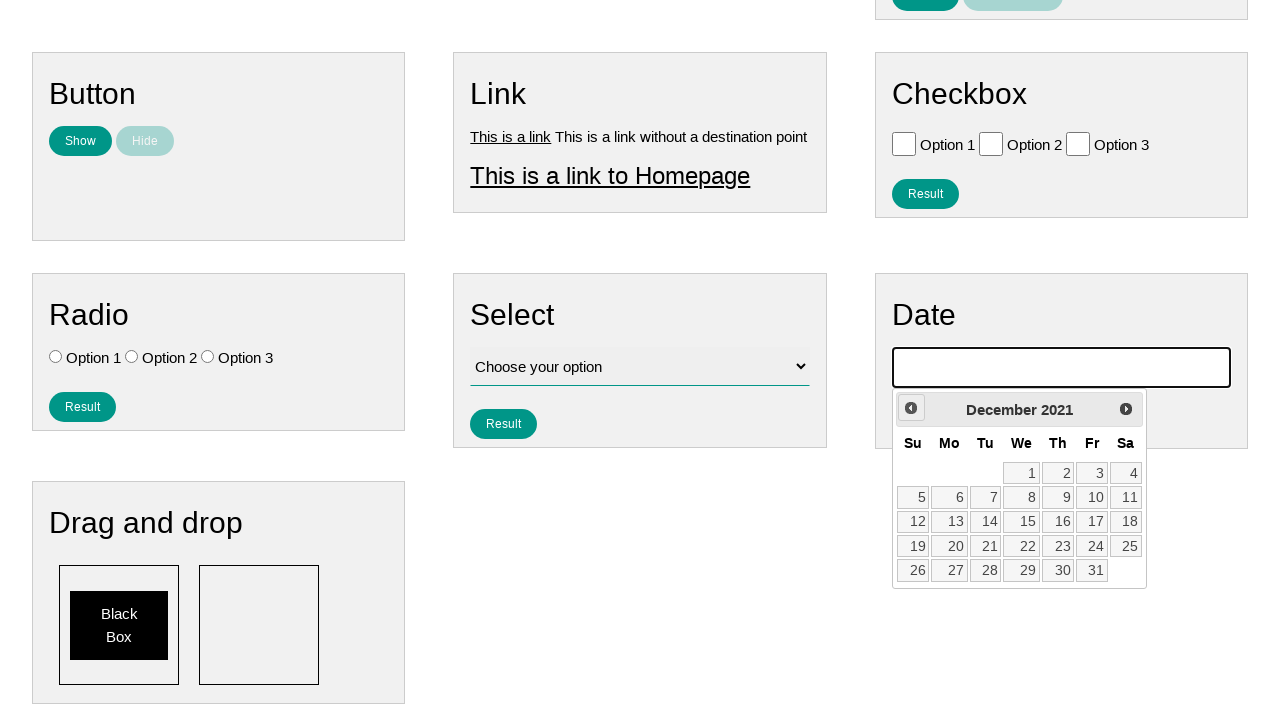

Waited for calendar to update
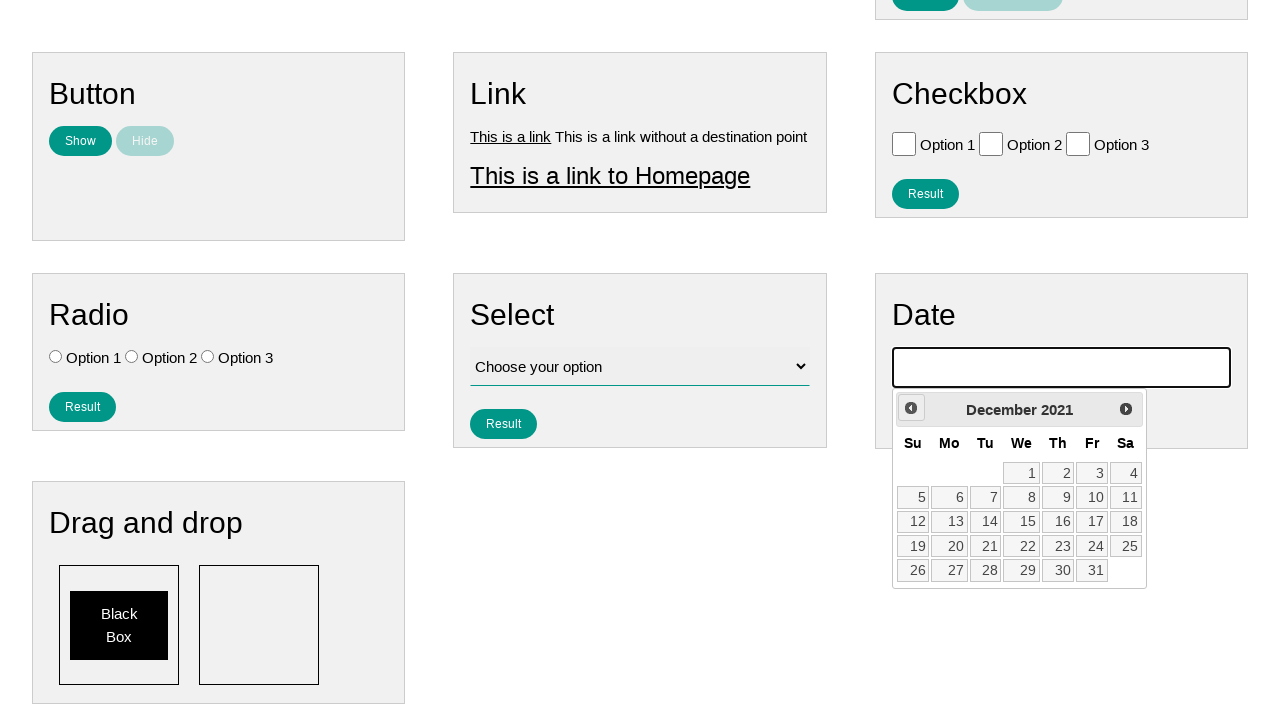

Clicked previous month button (currently at December 2021) at (911, 408) on .ui-datepicker-prev
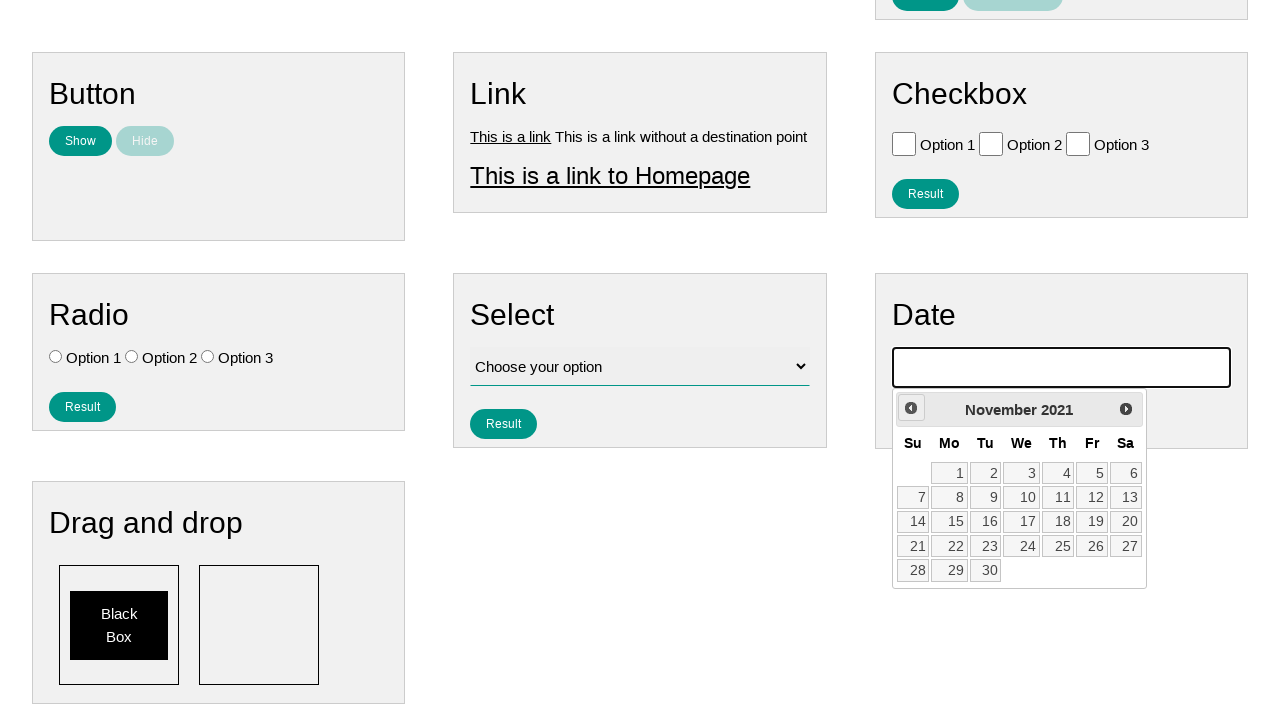

Waited for calendar to update
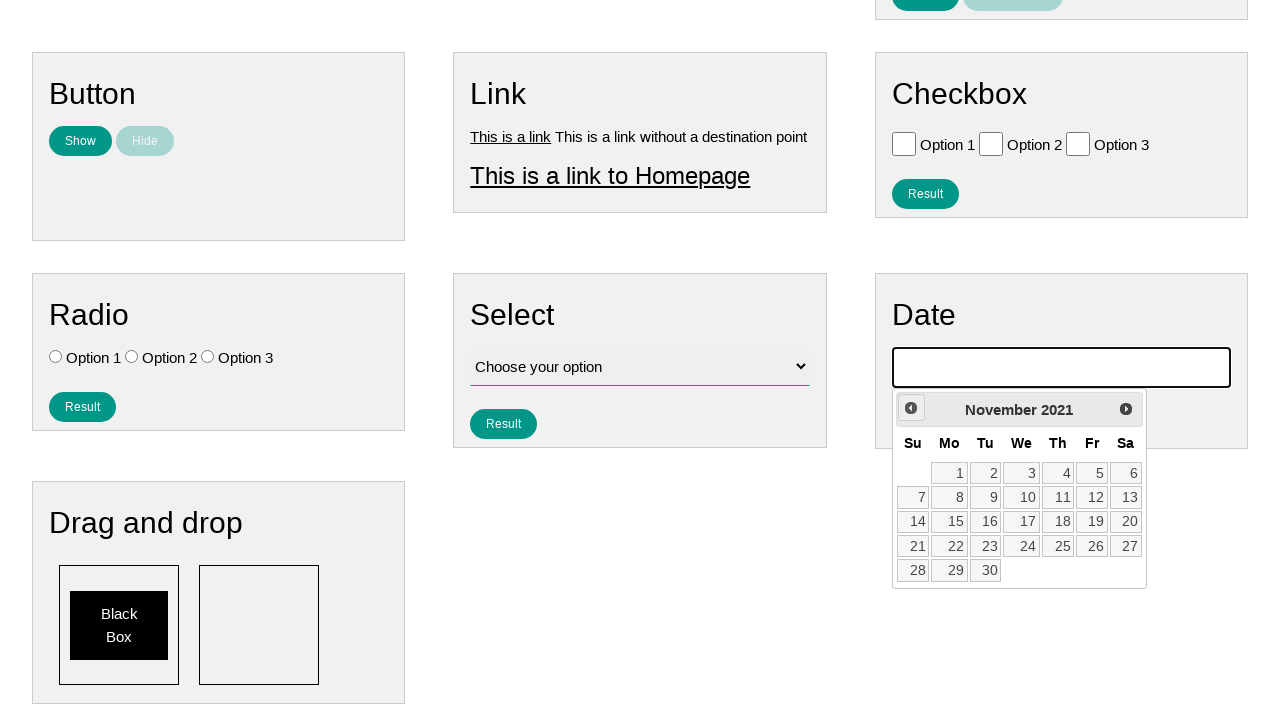

Clicked previous month button (currently at November 2021) at (911, 408) on .ui-datepicker-prev
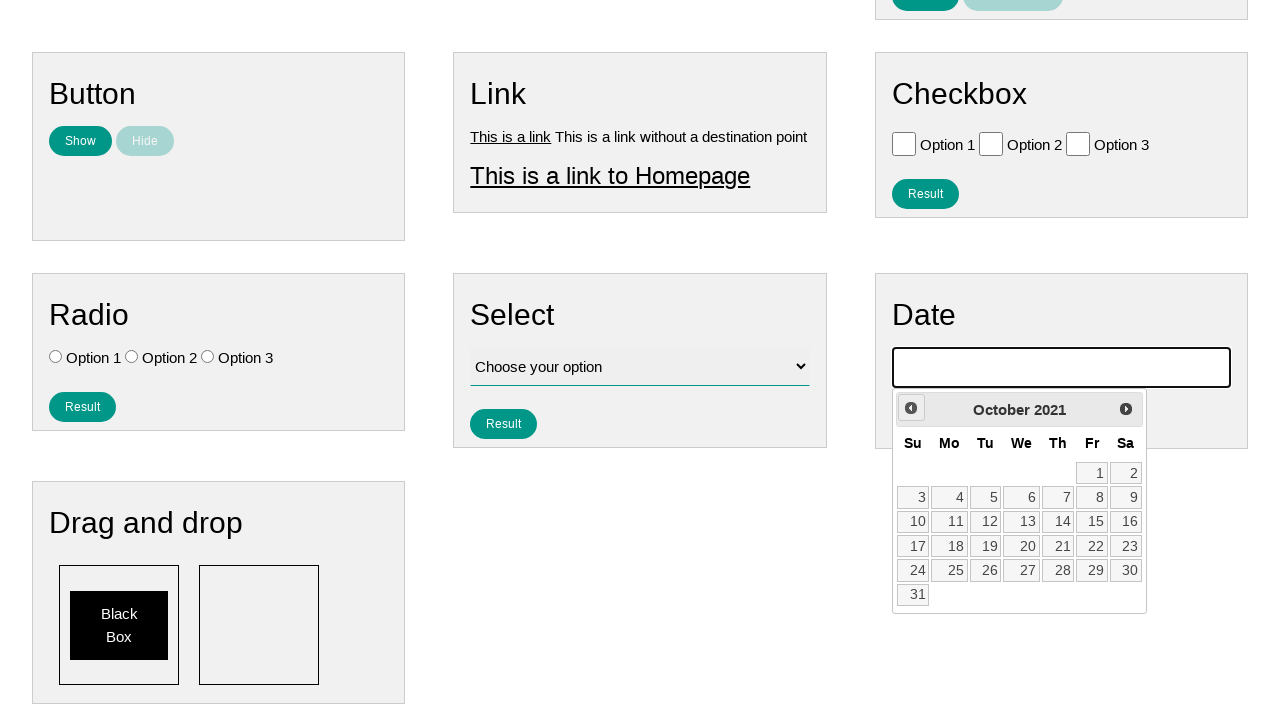

Waited for calendar to update
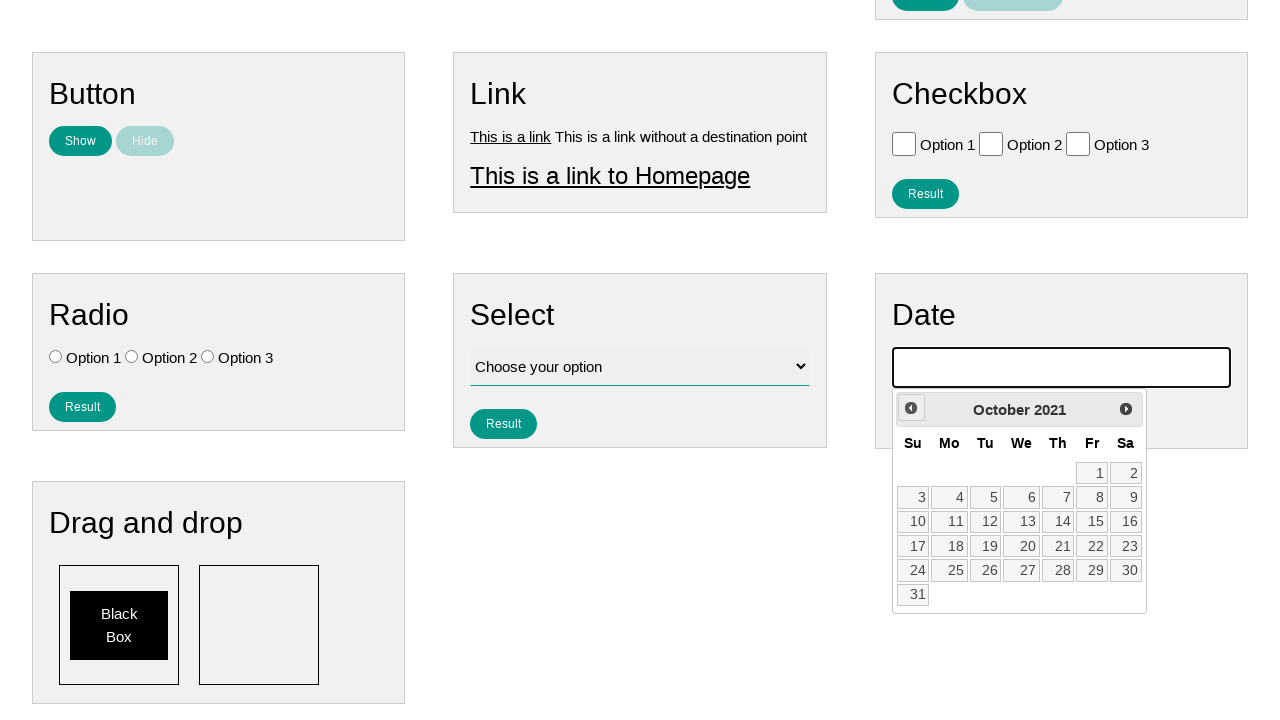

Clicked previous month button (currently at October 2021) at (911, 408) on .ui-datepicker-prev
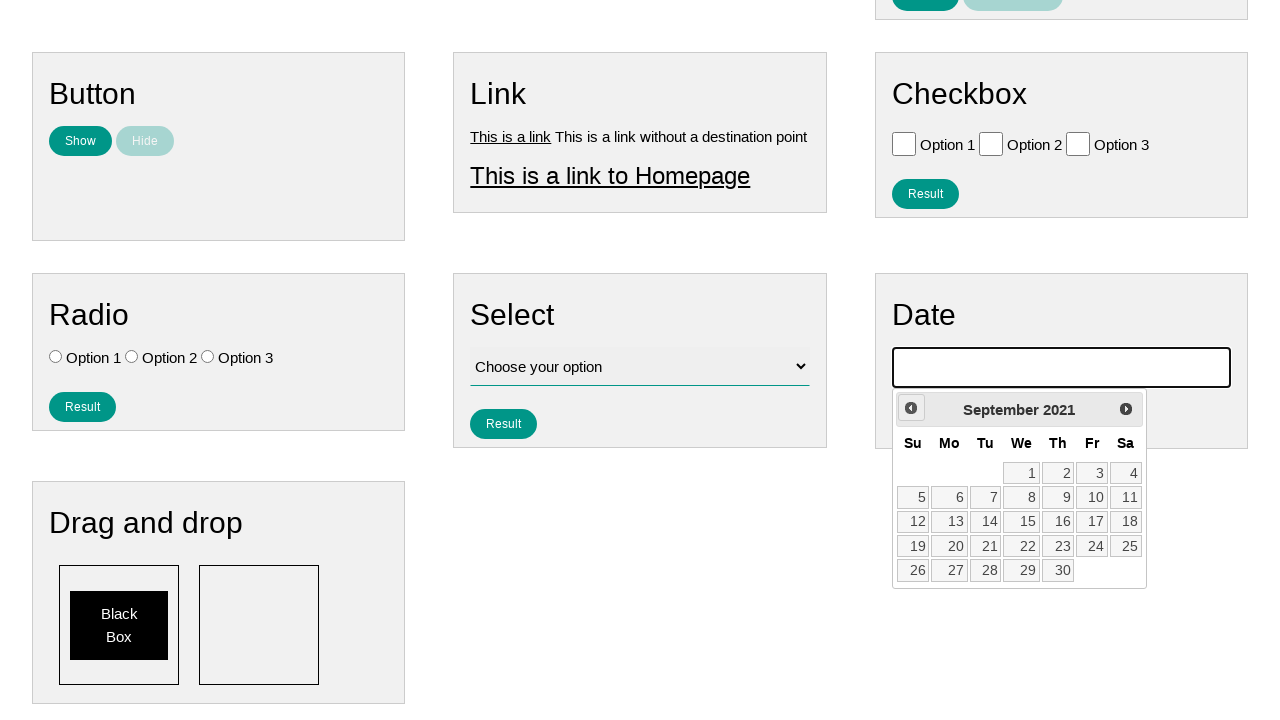

Waited for calendar to update
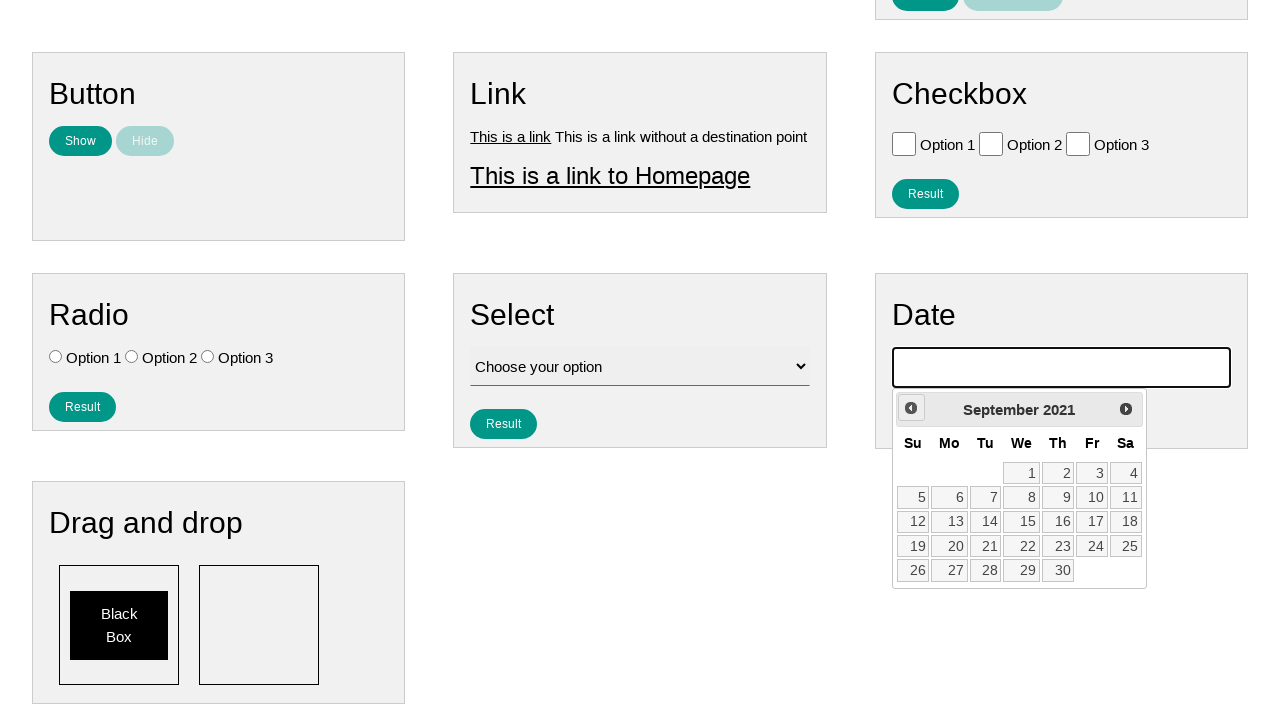

Clicked previous month button (currently at September 2021) at (911, 408) on .ui-datepicker-prev
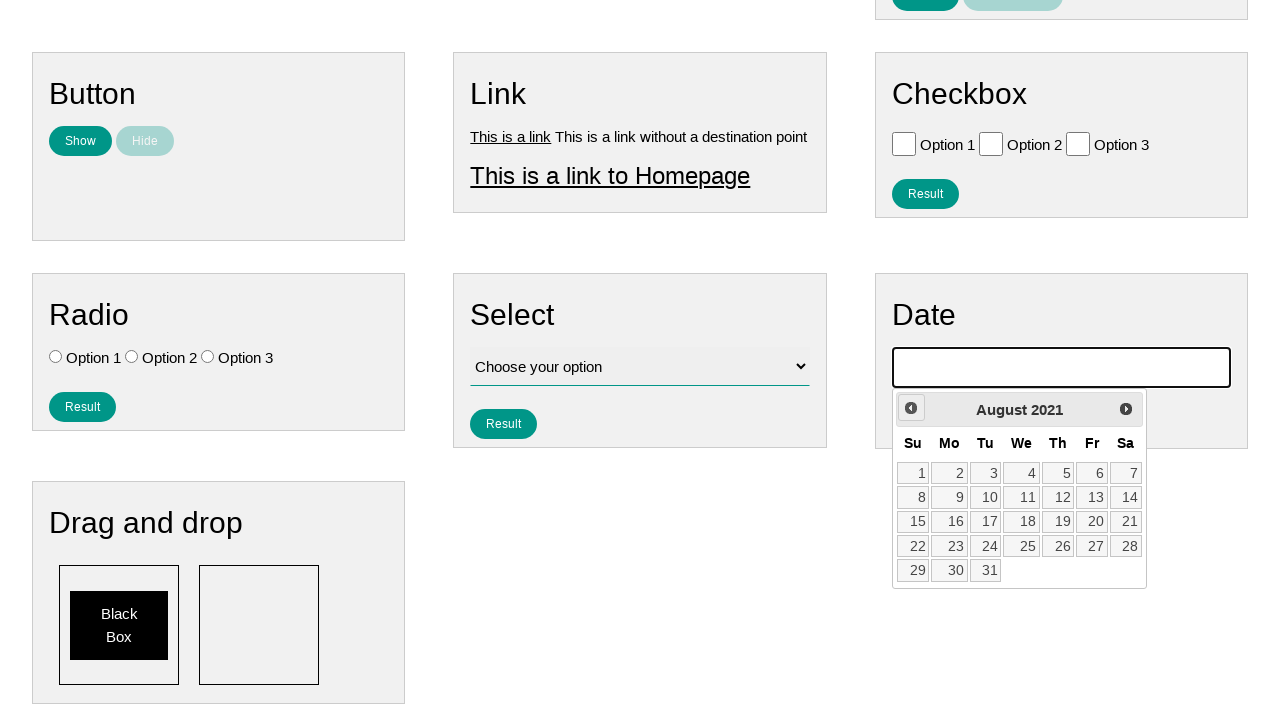

Waited for calendar to update
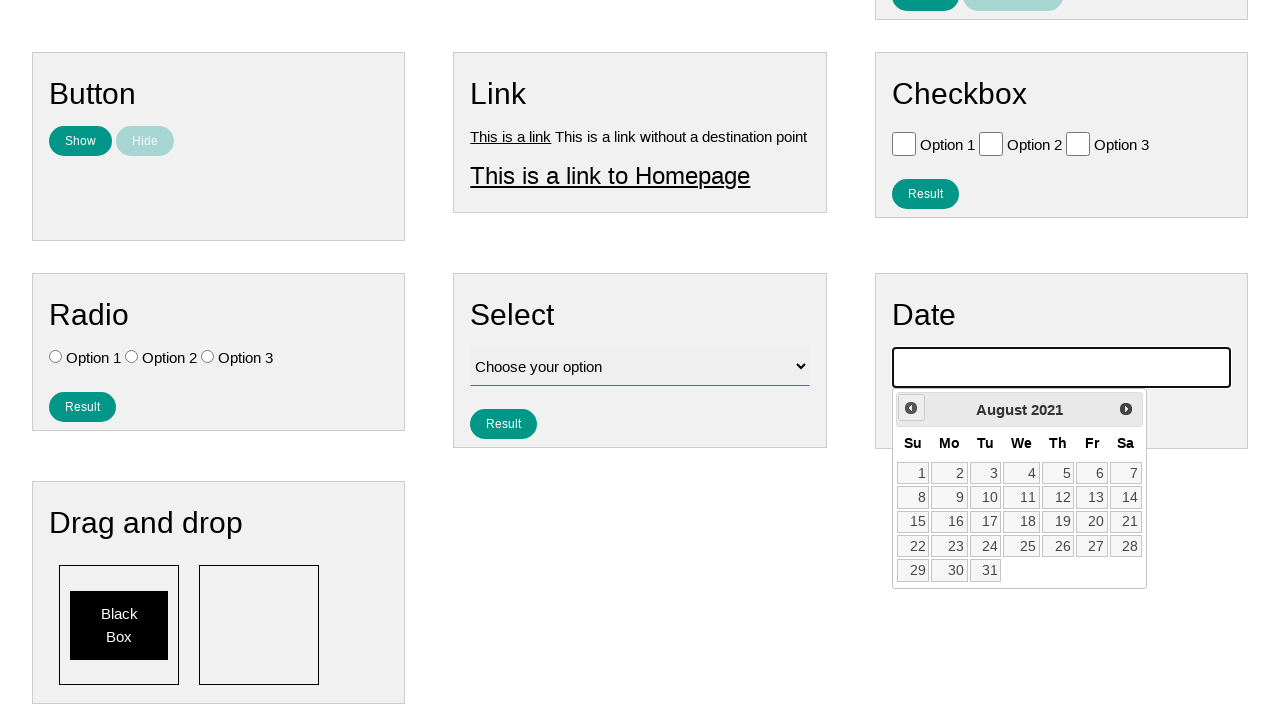

Clicked previous month button (currently at August 2021) at (911, 408) on .ui-datepicker-prev
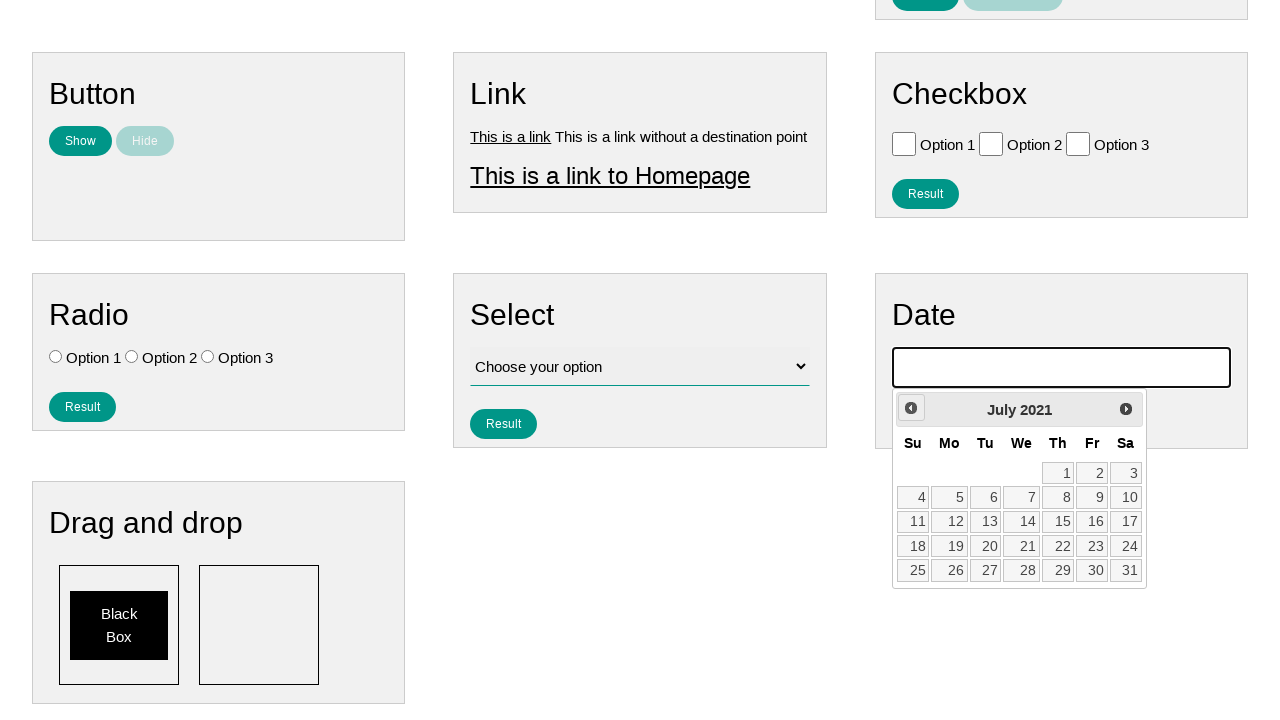

Waited for calendar to update
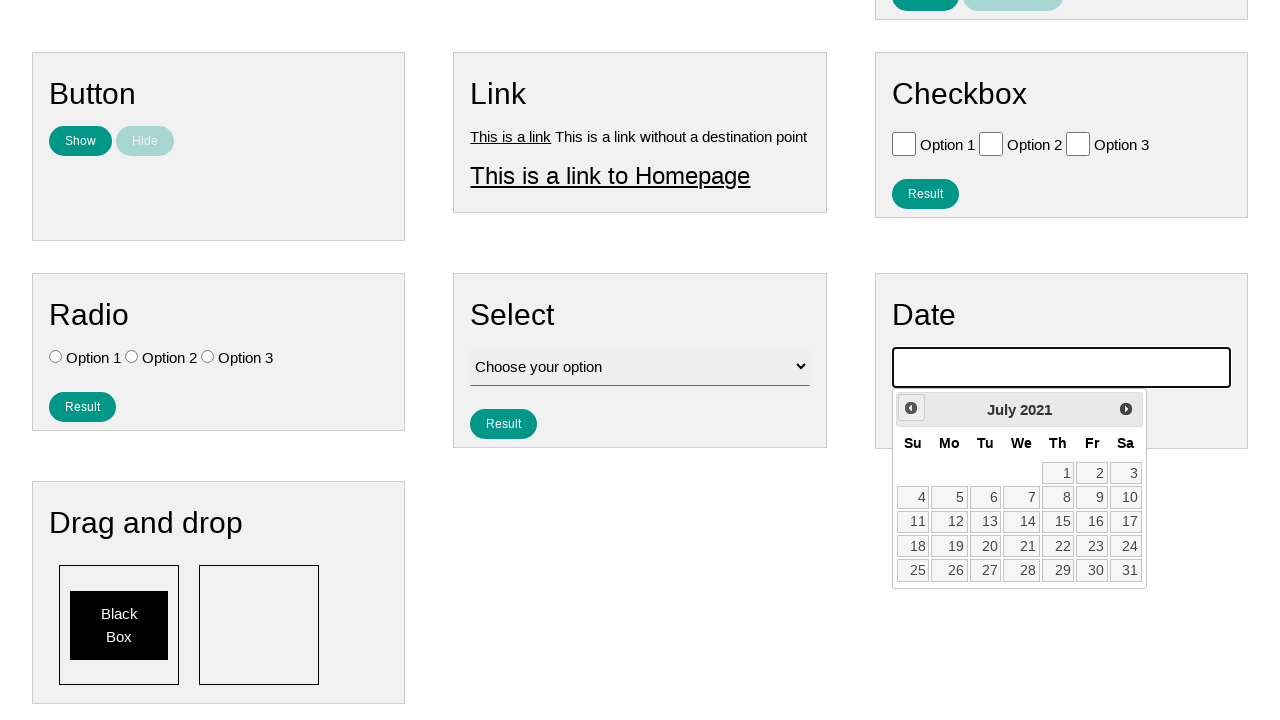

Clicked previous month button (currently at July 2021) at (911, 408) on .ui-datepicker-prev
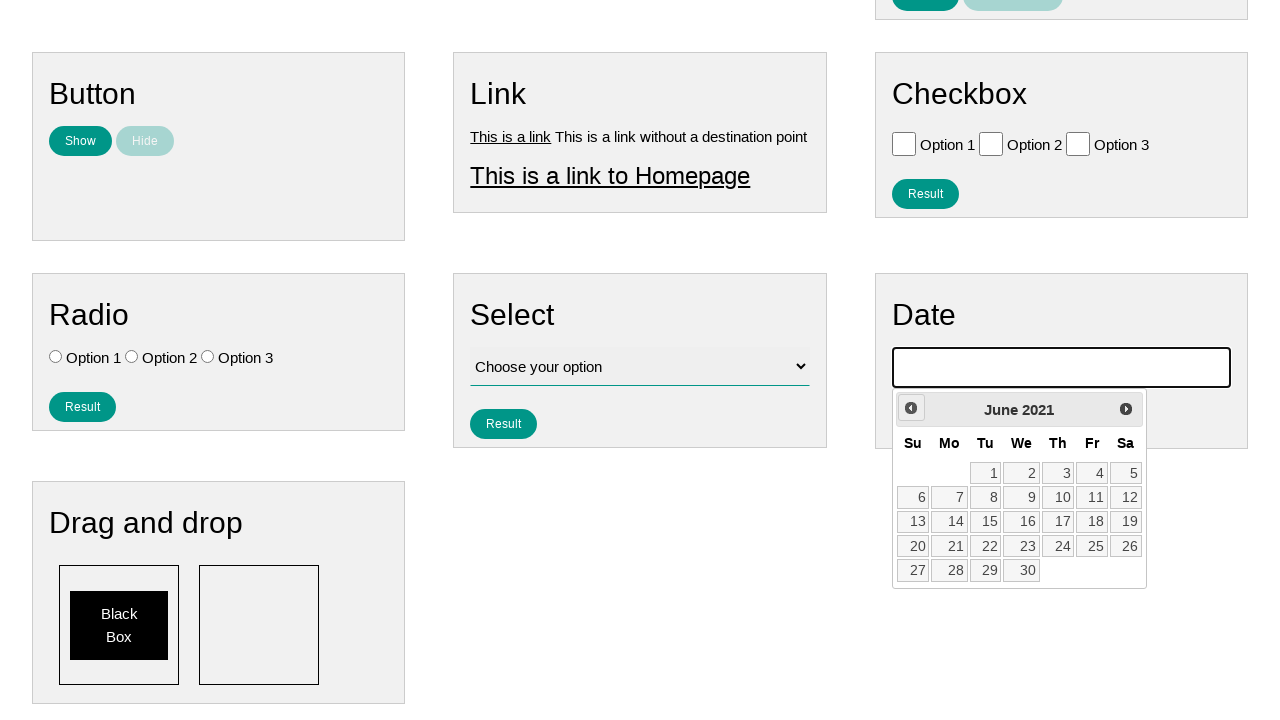

Waited for calendar to update
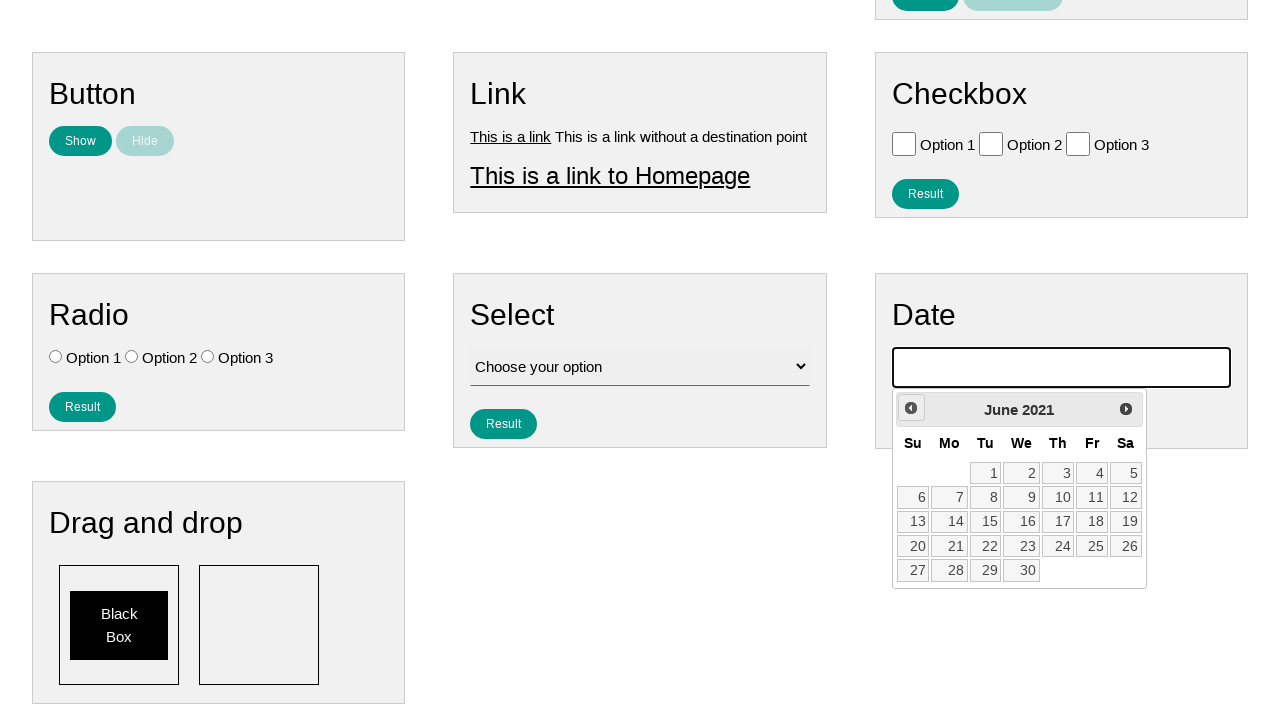

Clicked previous month button (currently at June 2021) at (911, 408) on .ui-datepicker-prev
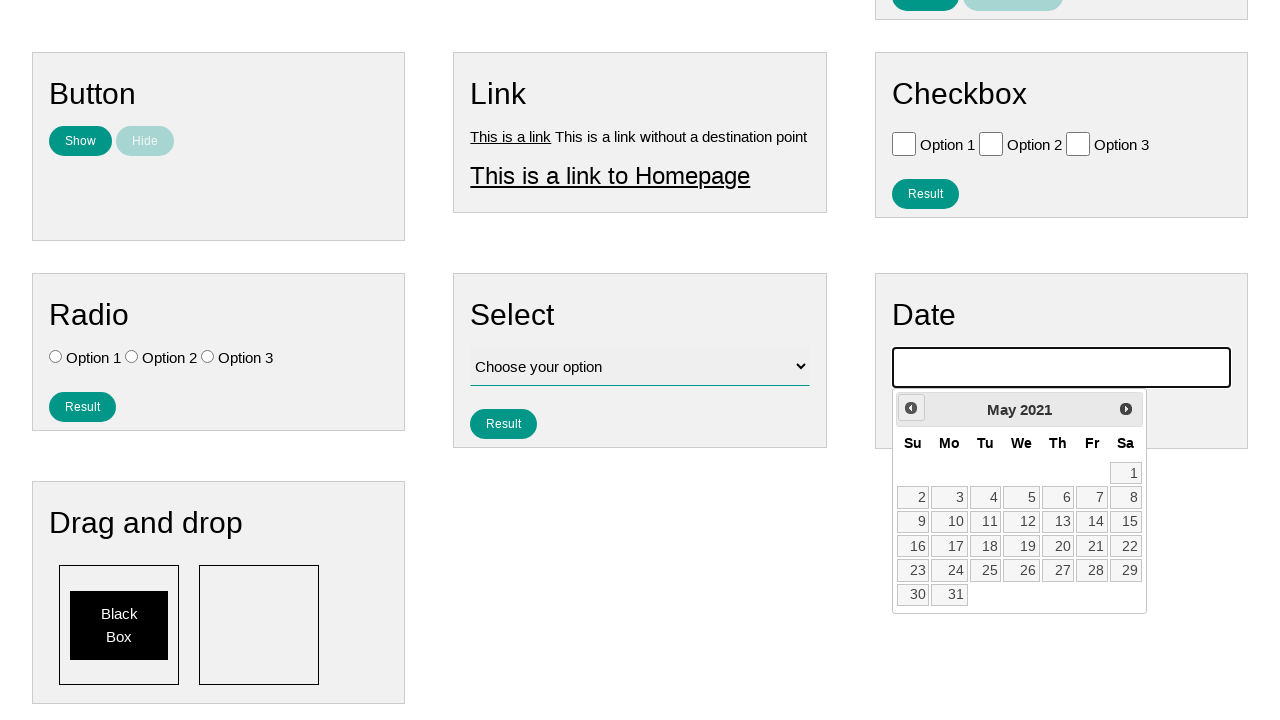

Waited for calendar to update
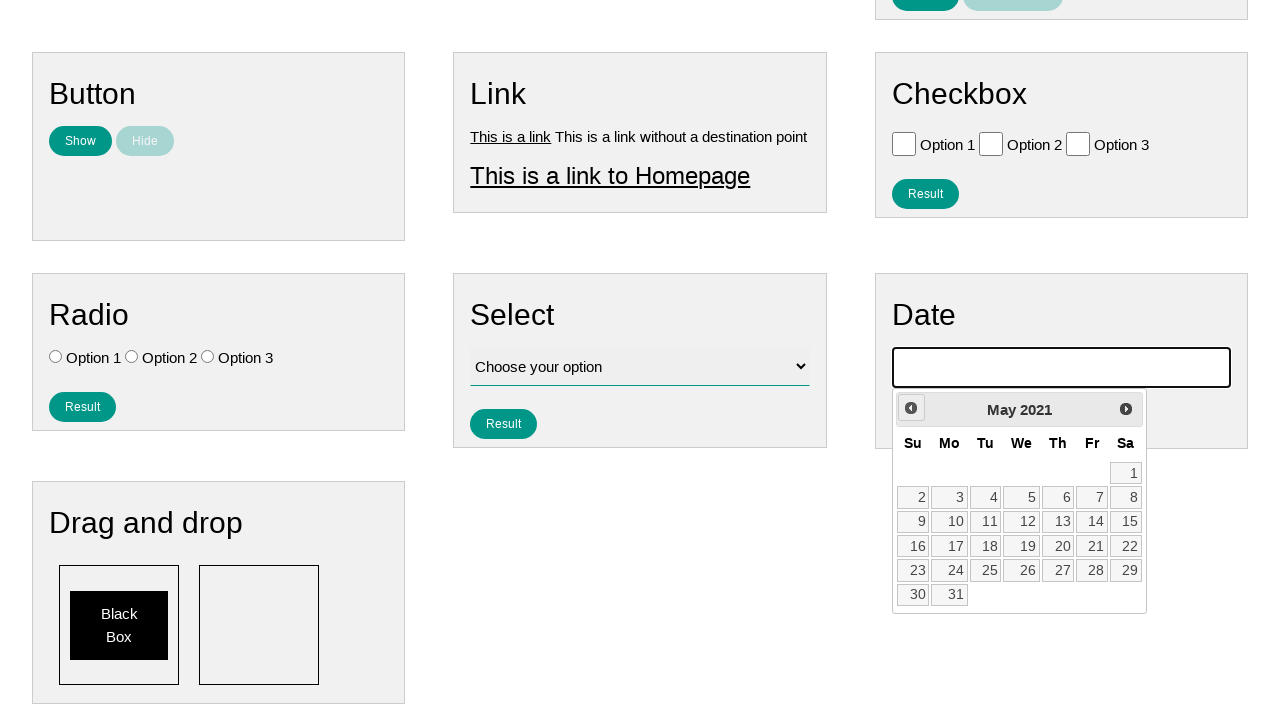

Clicked previous month button (currently at May 2021) at (911, 408) on .ui-datepicker-prev
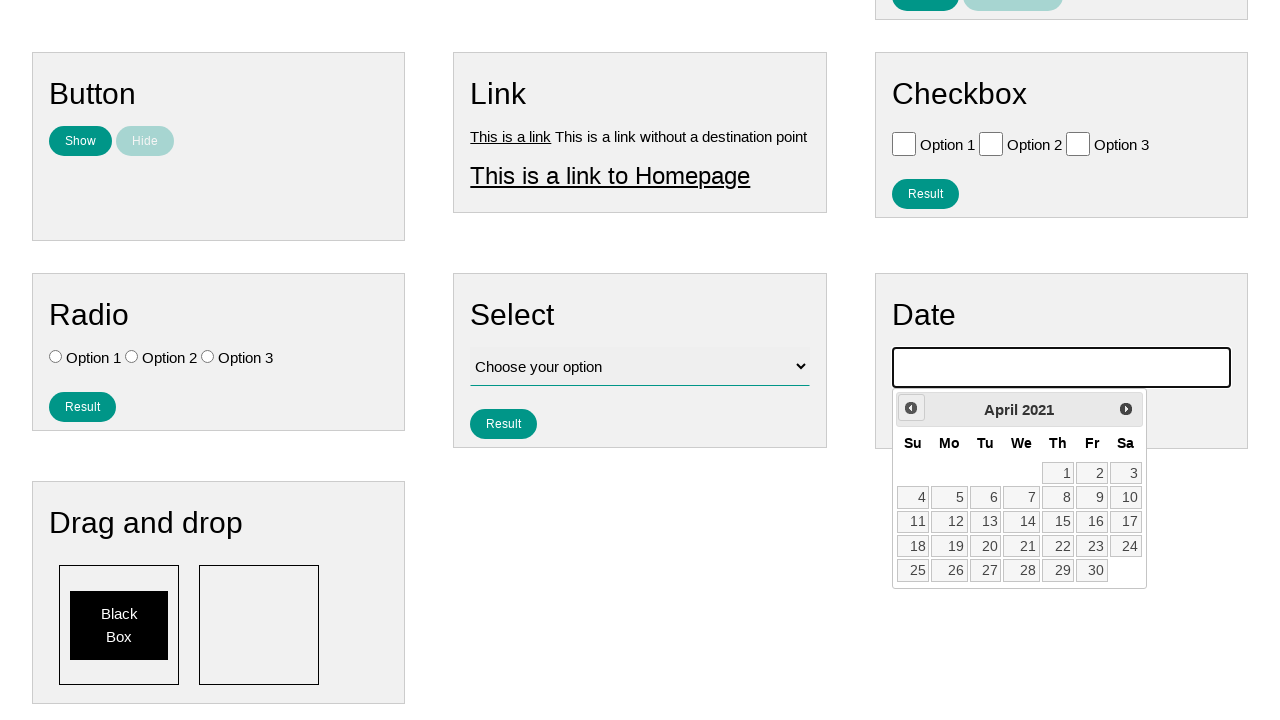

Waited for calendar to update
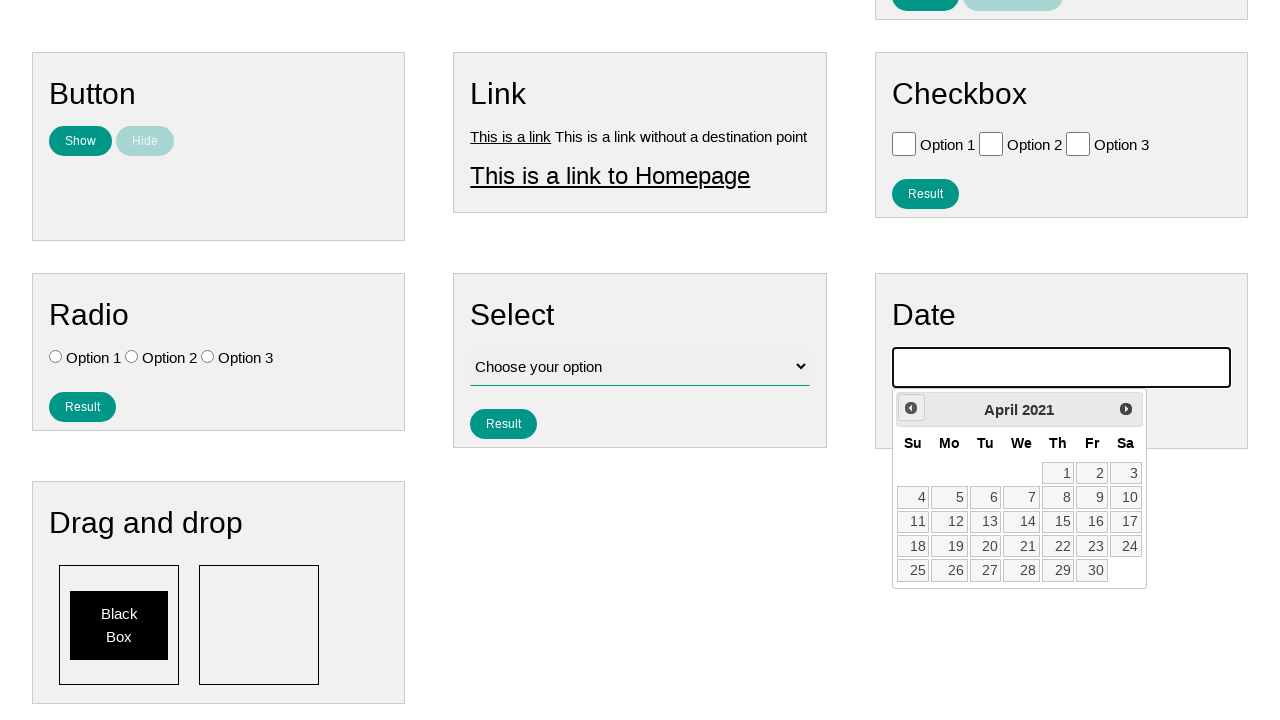

Clicked previous month button (currently at April 2021) at (911, 408) on .ui-datepicker-prev
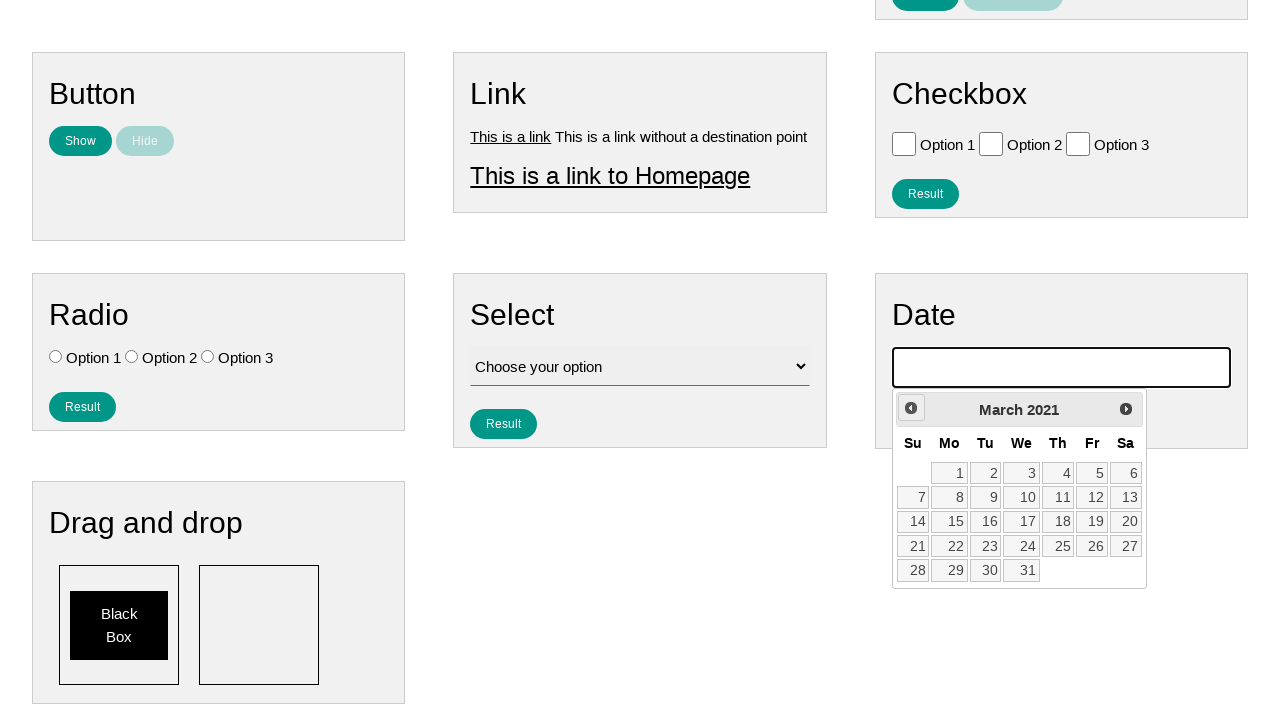

Waited for calendar to update
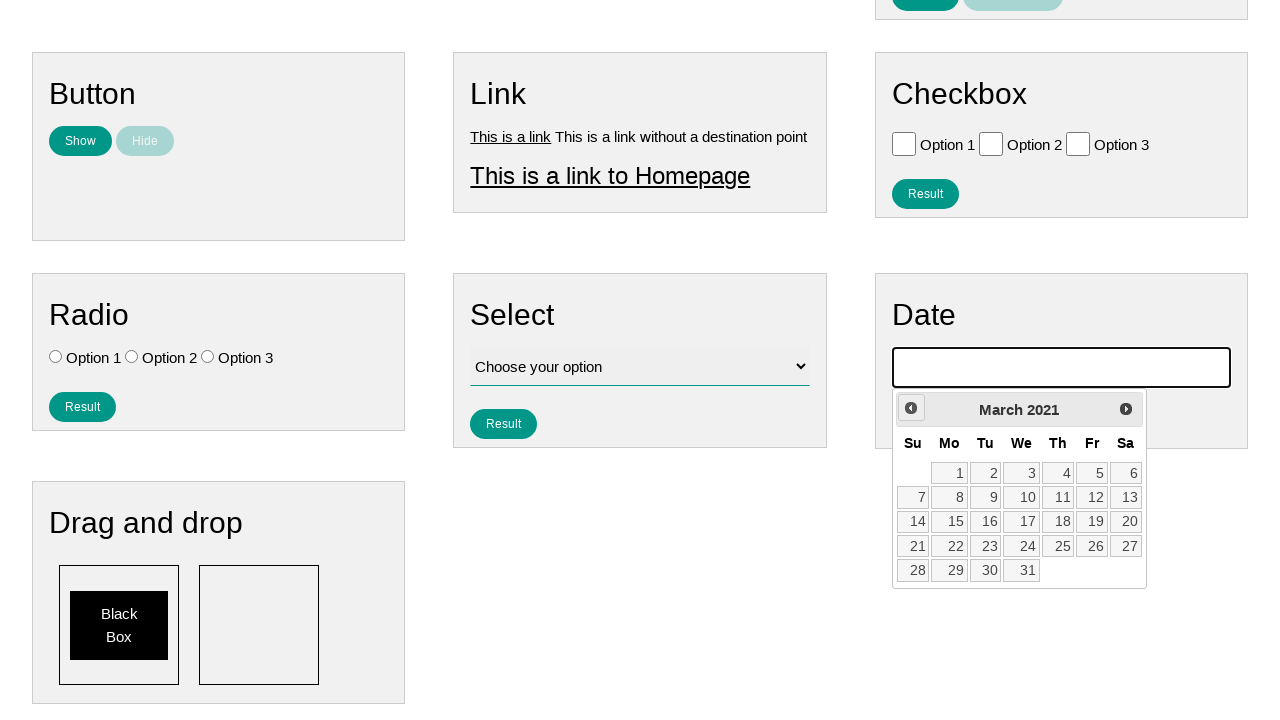

Clicked previous month button (currently at March 2021) at (911, 408) on .ui-datepicker-prev
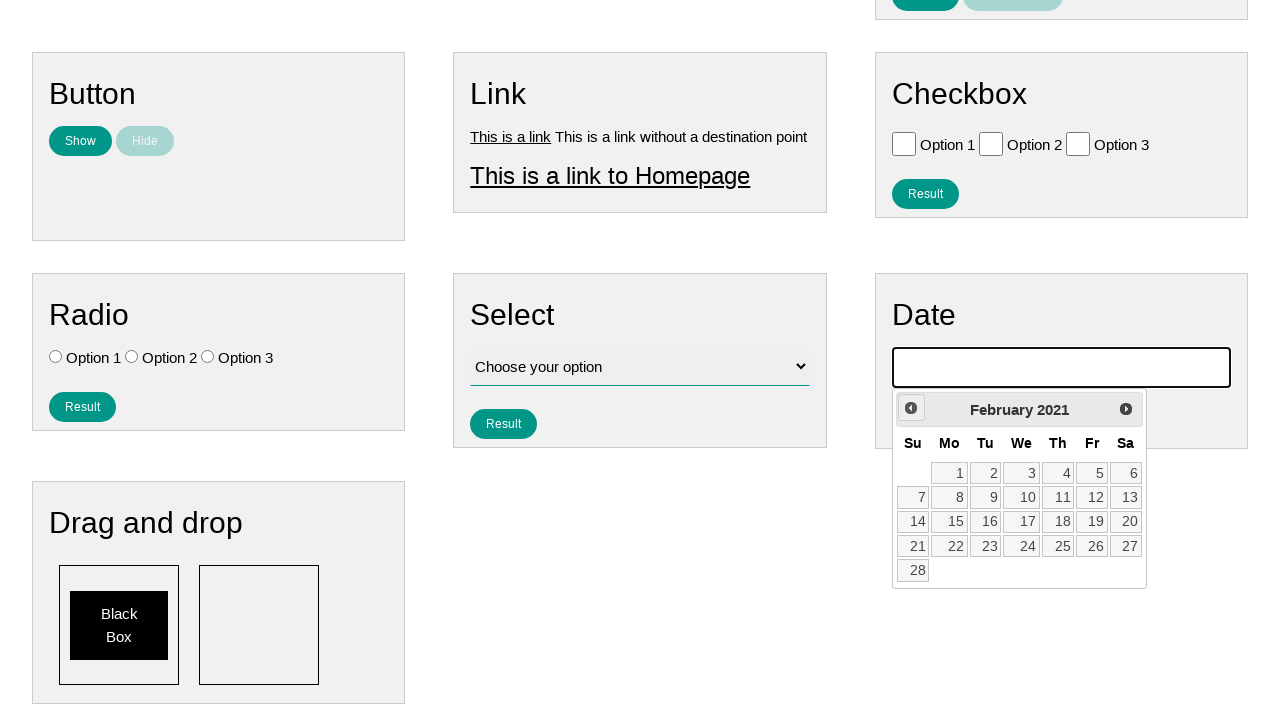

Waited for calendar to update
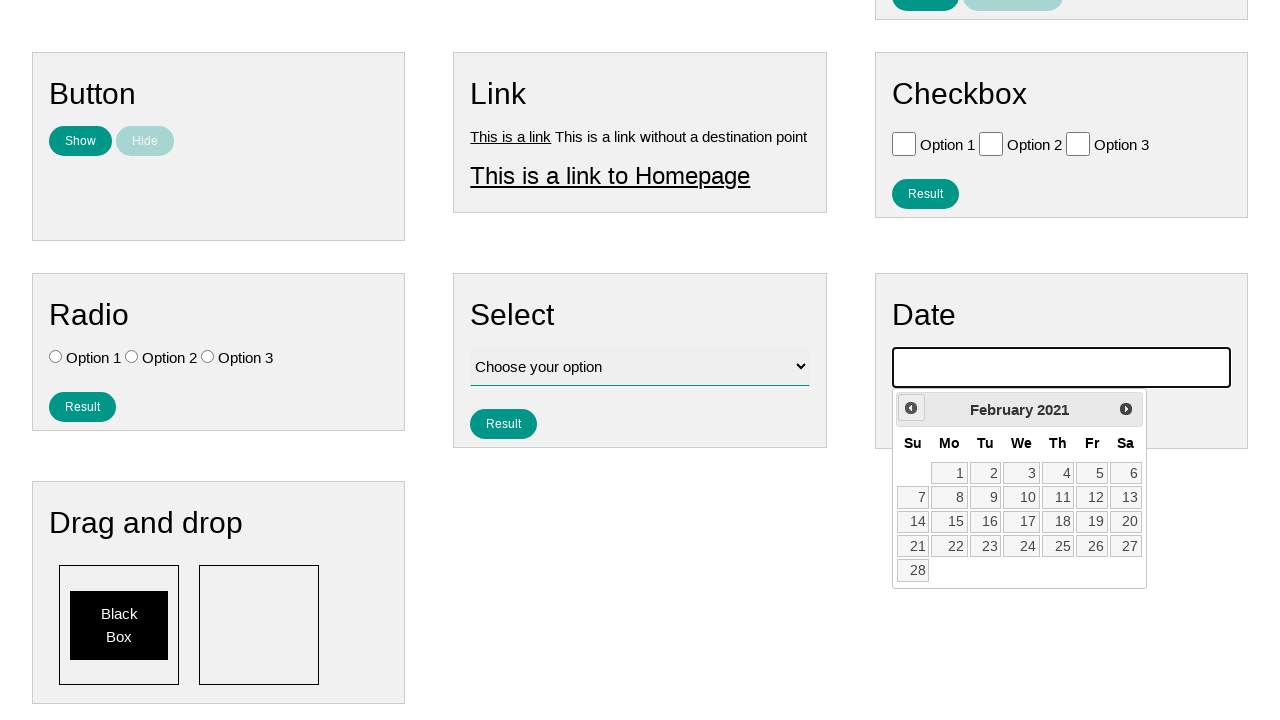

Clicked previous month button (currently at February 2021) at (911, 408) on .ui-datepicker-prev
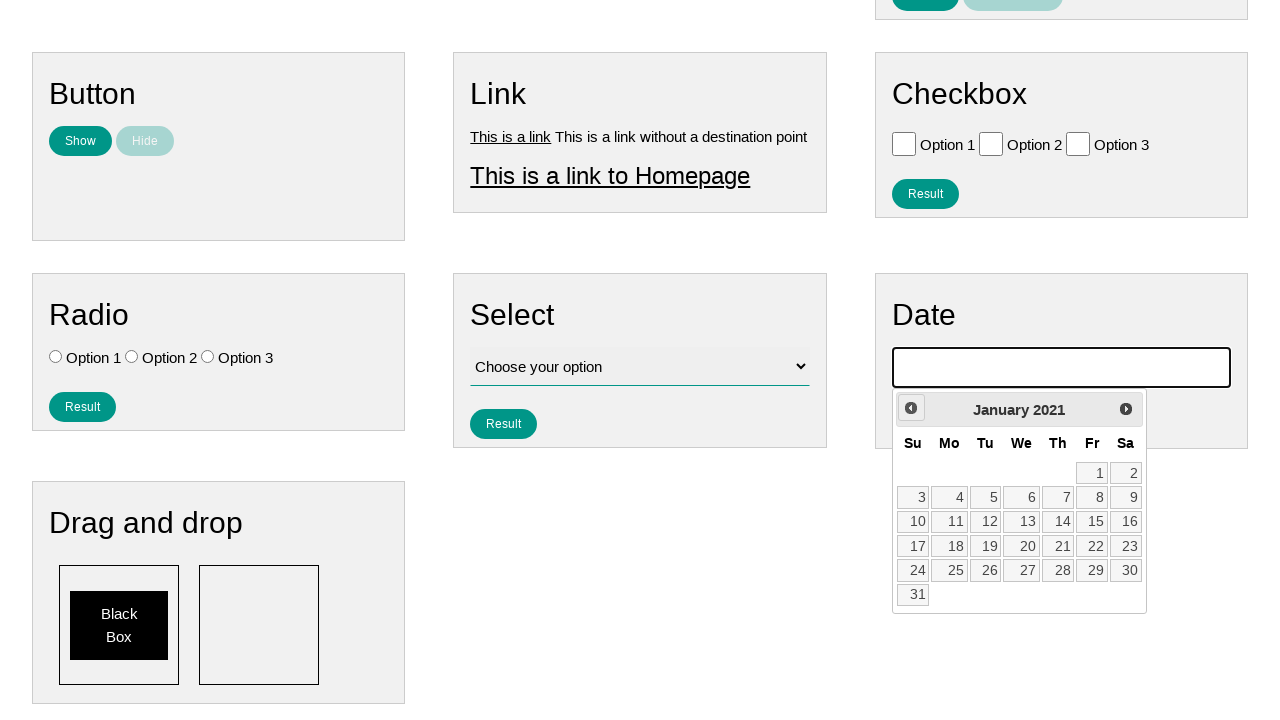

Waited for calendar to update
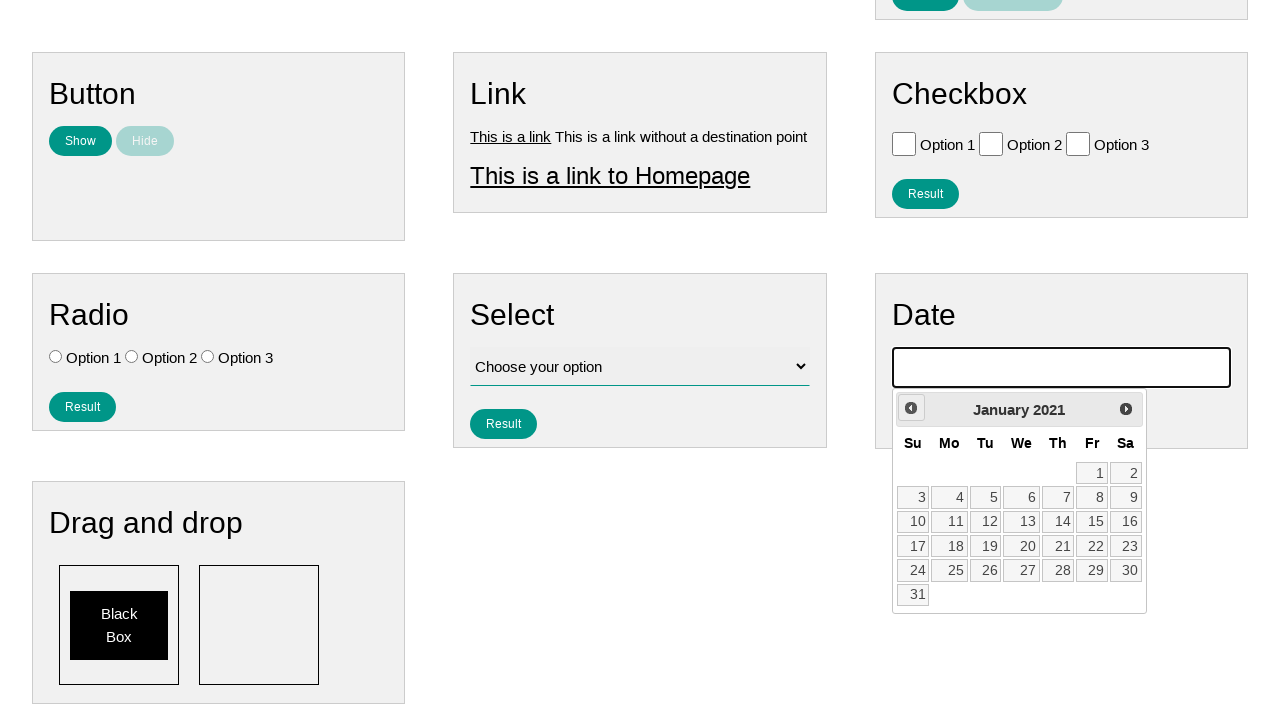

Clicked previous month button (currently at January 2021) at (911, 408) on .ui-datepicker-prev
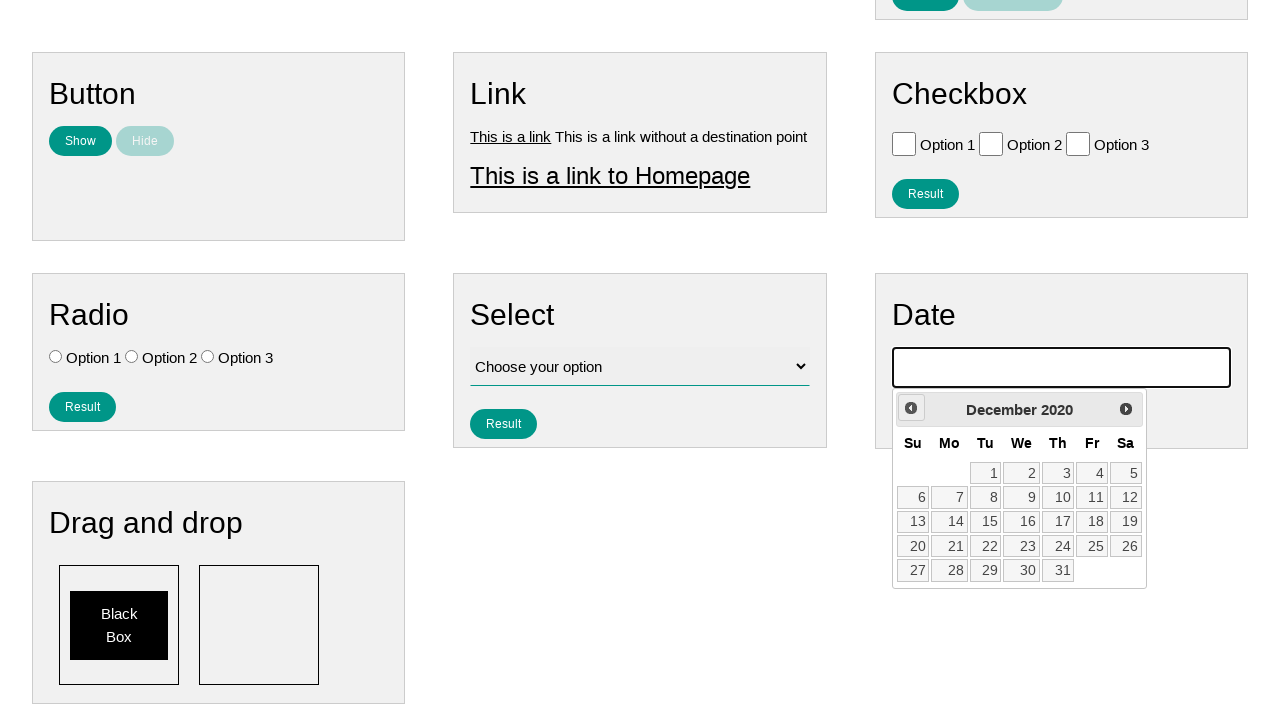

Waited for calendar to update
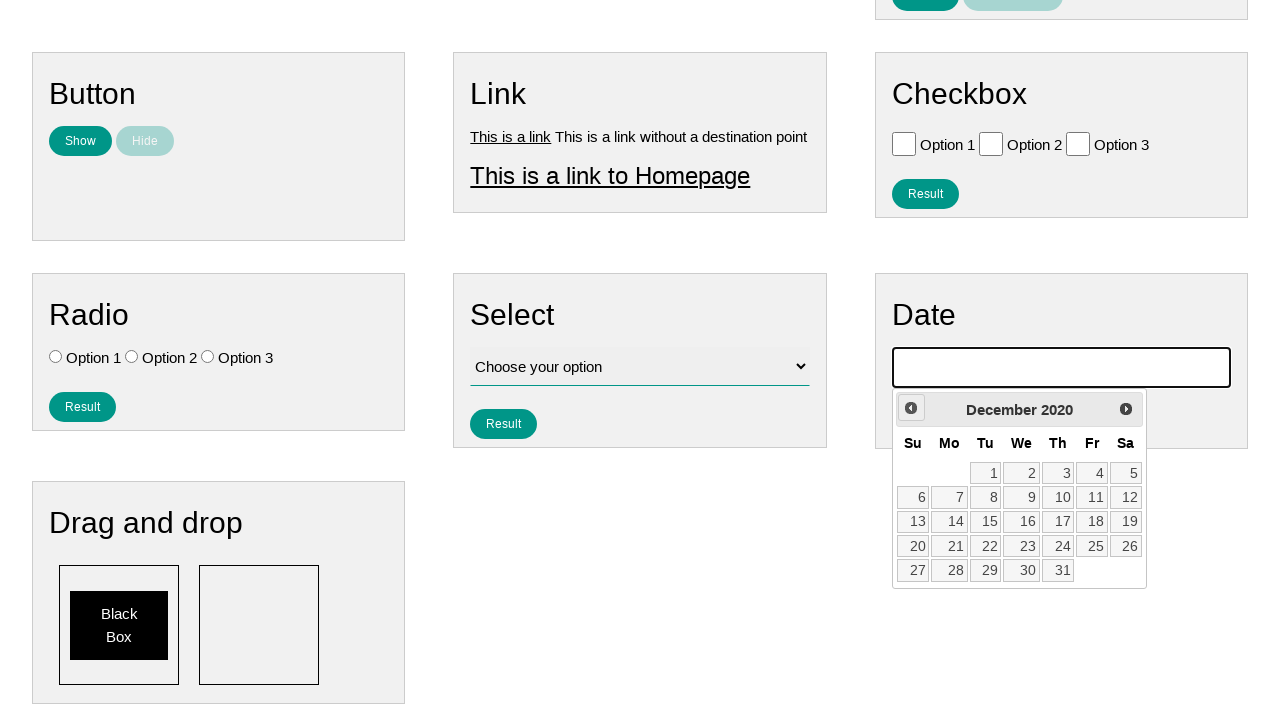

Clicked previous month button (currently at December 2020) at (911, 408) on .ui-datepicker-prev
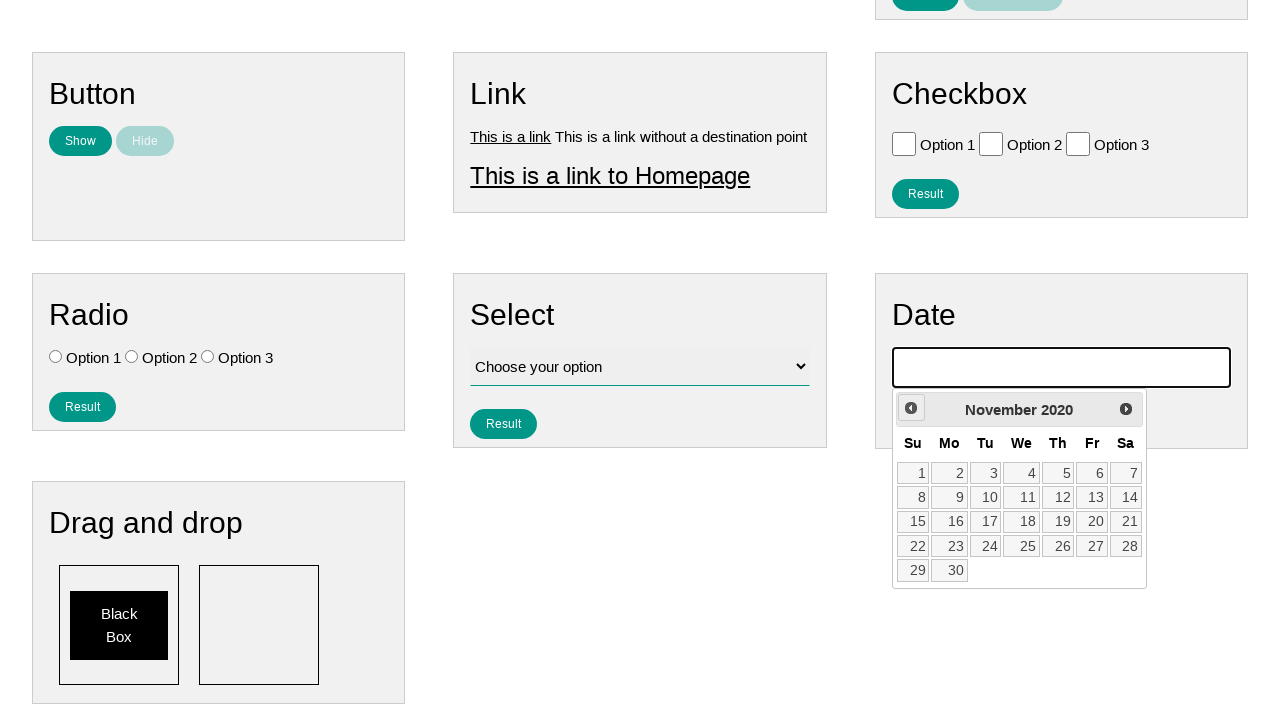

Waited for calendar to update
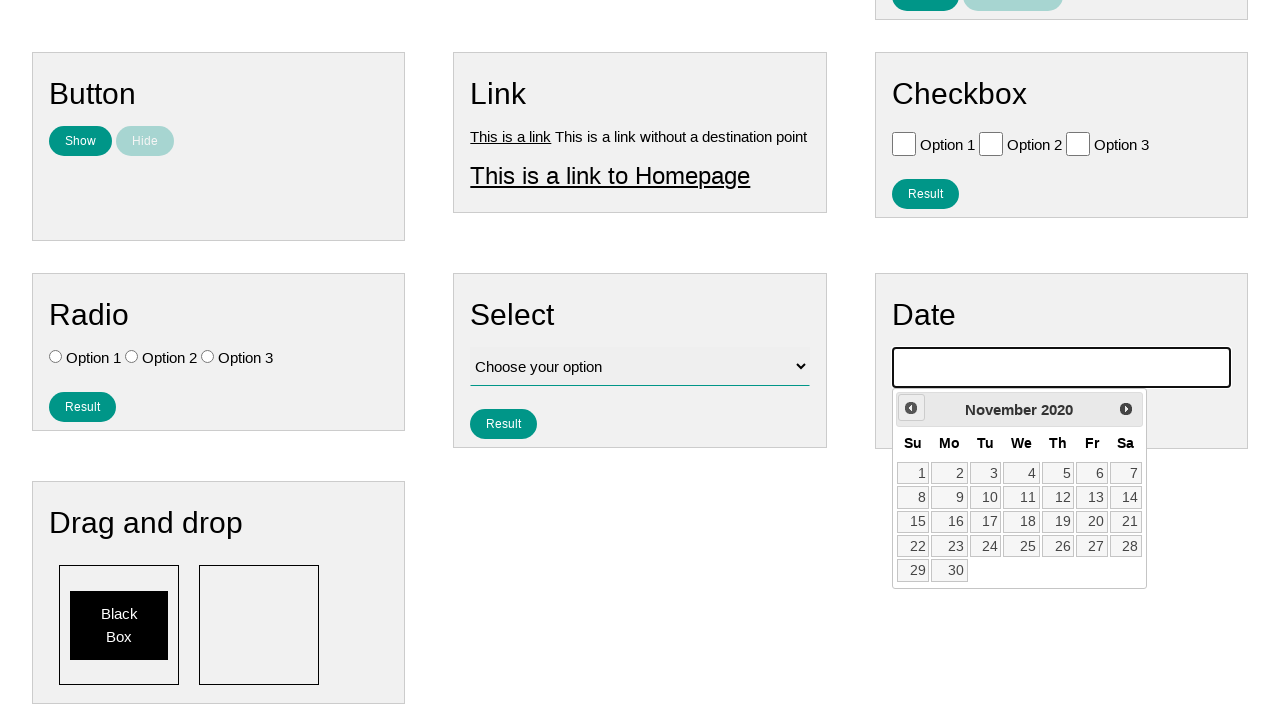

Clicked previous month button (currently at November 2020) at (911, 408) on .ui-datepicker-prev
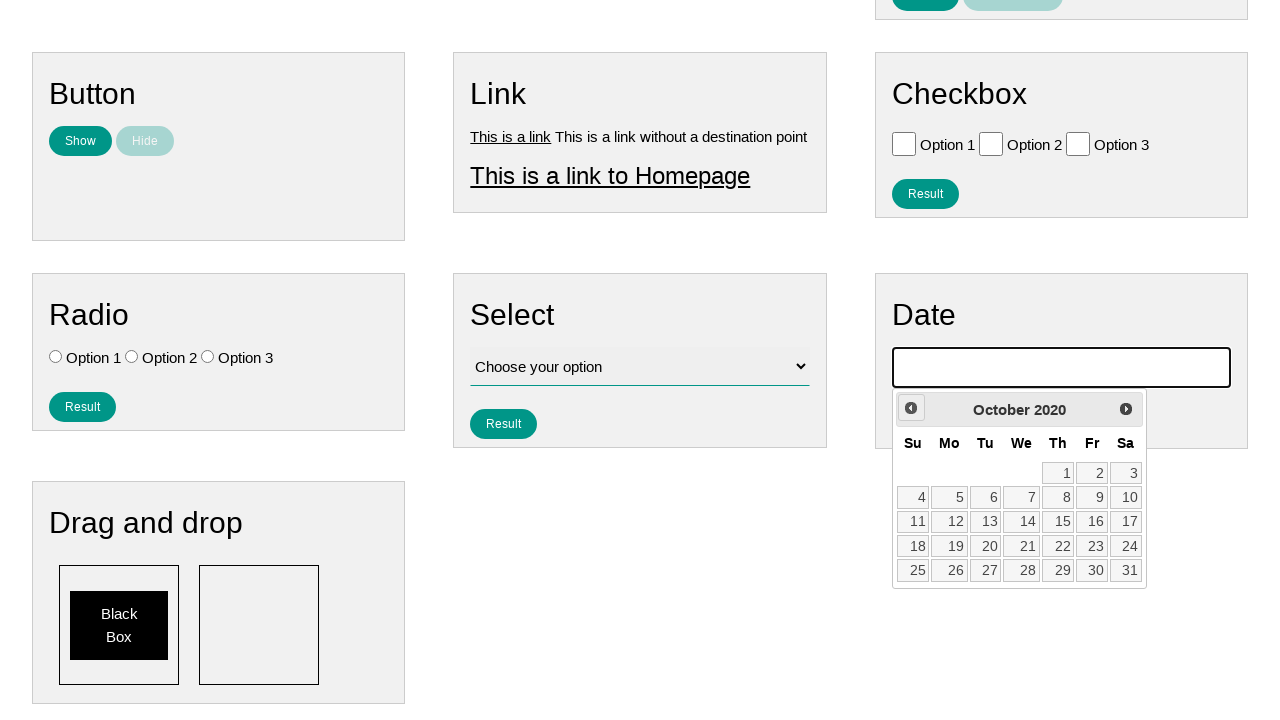

Waited for calendar to update
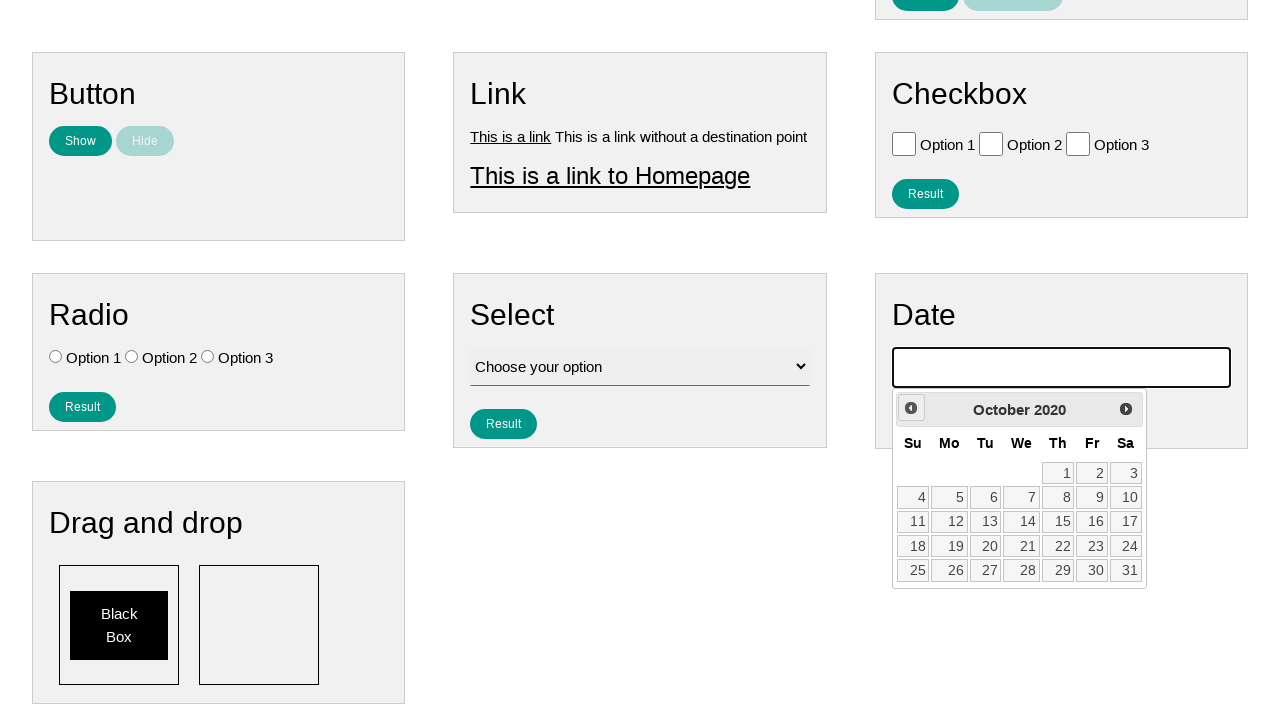

Clicked previous month button (currently at October 2020) at (911, 408) on .ui-datepicker-prev
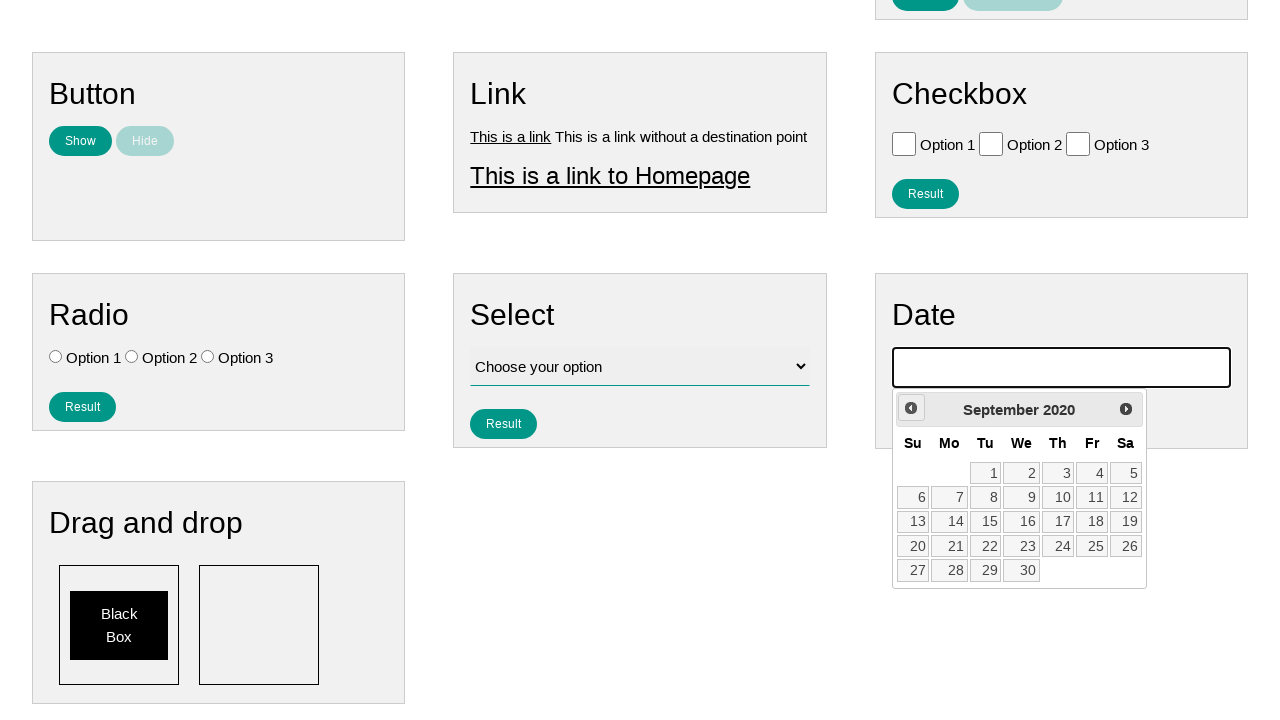

Waited for calendar to update
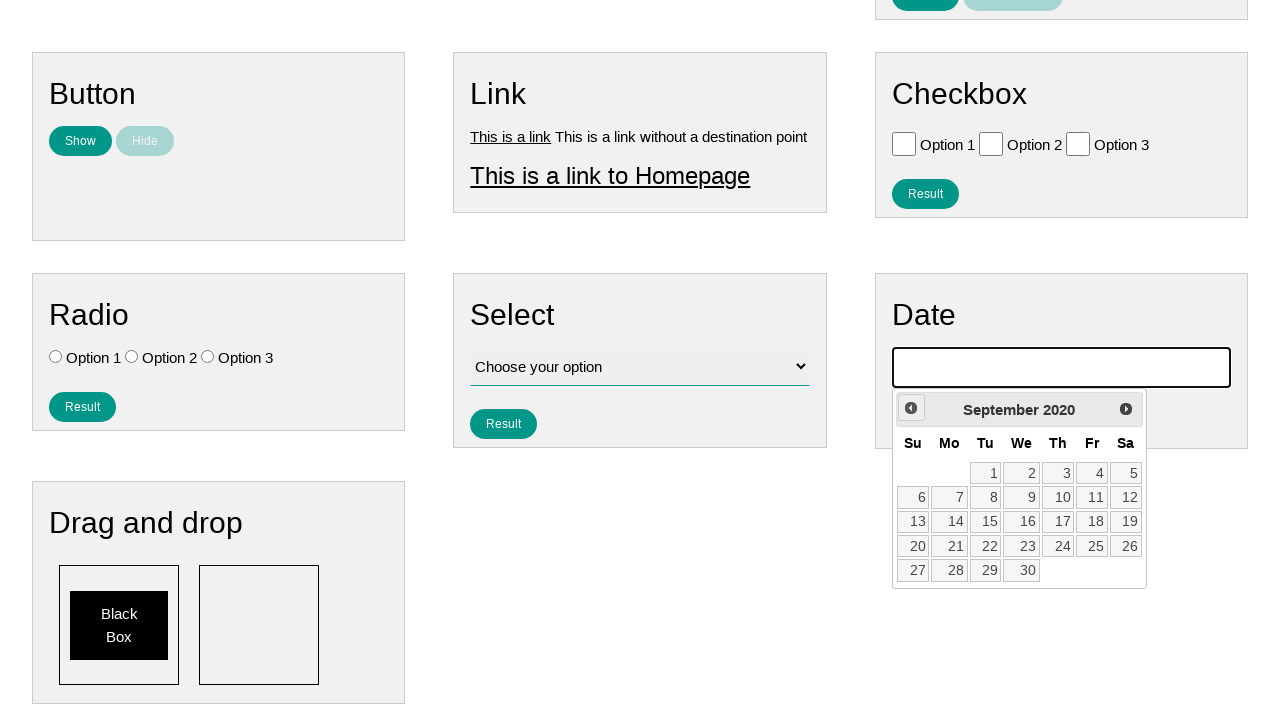

Clicked previous month button (currently at September 2020) at (911, 408) on .ui-datepicker-prev
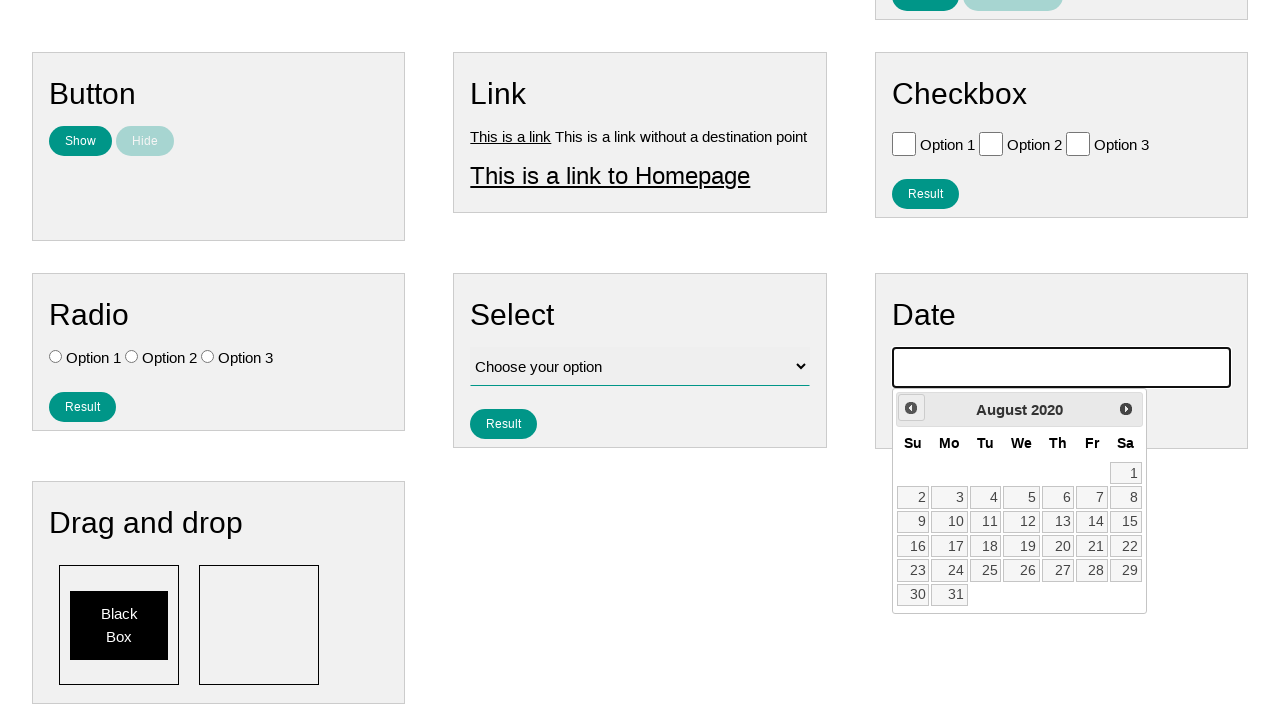

Waited for calendar to update
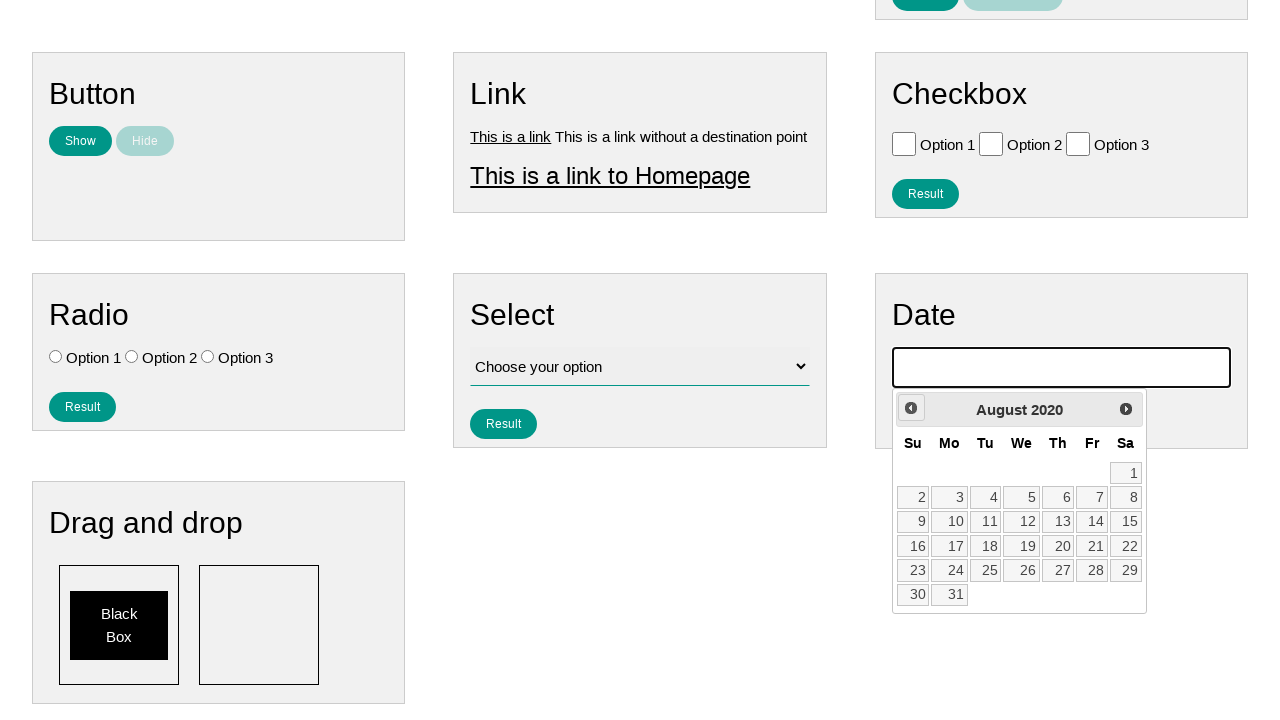

Clicked previous month button (currently at August 2020) at (911, 408) on .ui-datepicker-prev
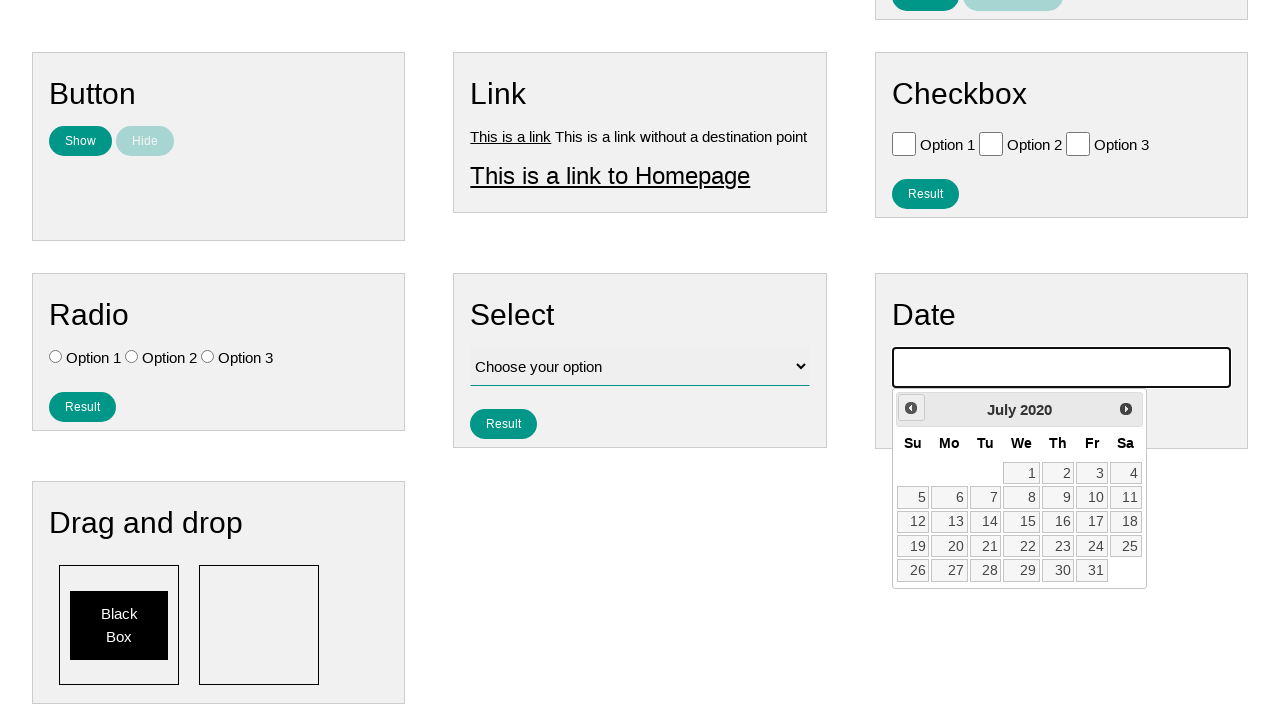

Waited for calendar to update
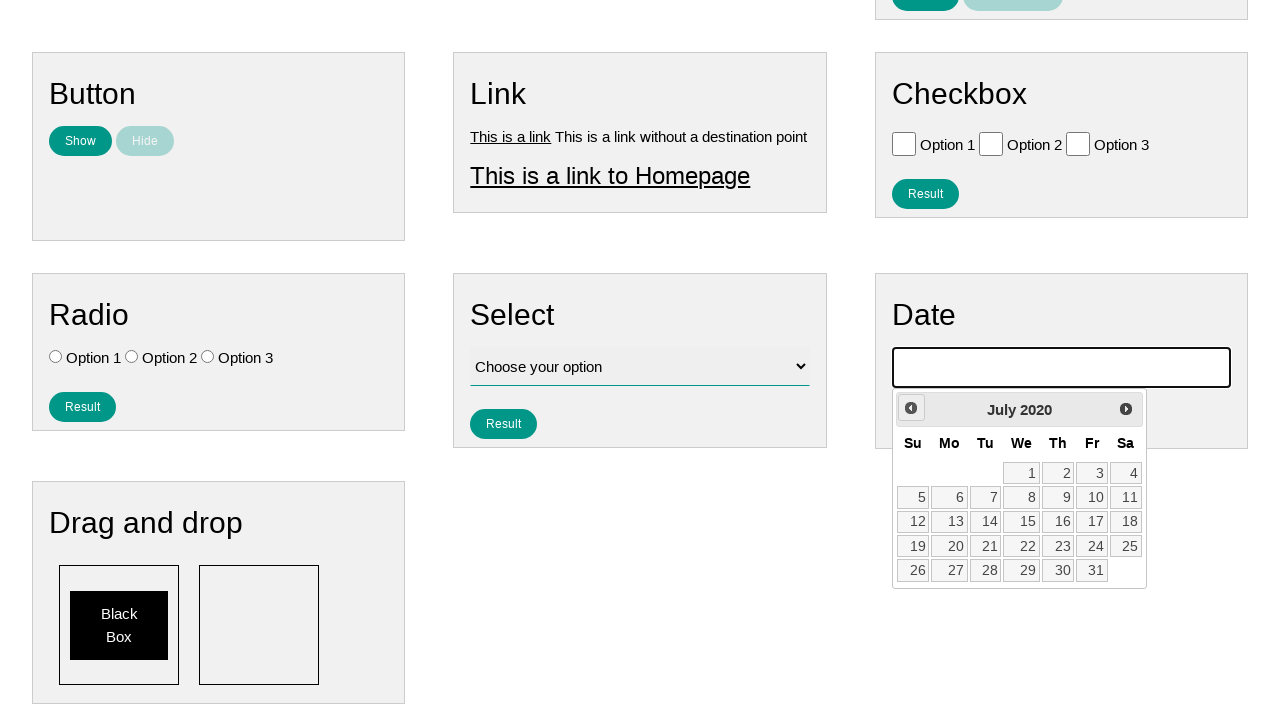

Clicked previous month button (currently at July 2020) at (911, 408) on .ui-datepicker-prev
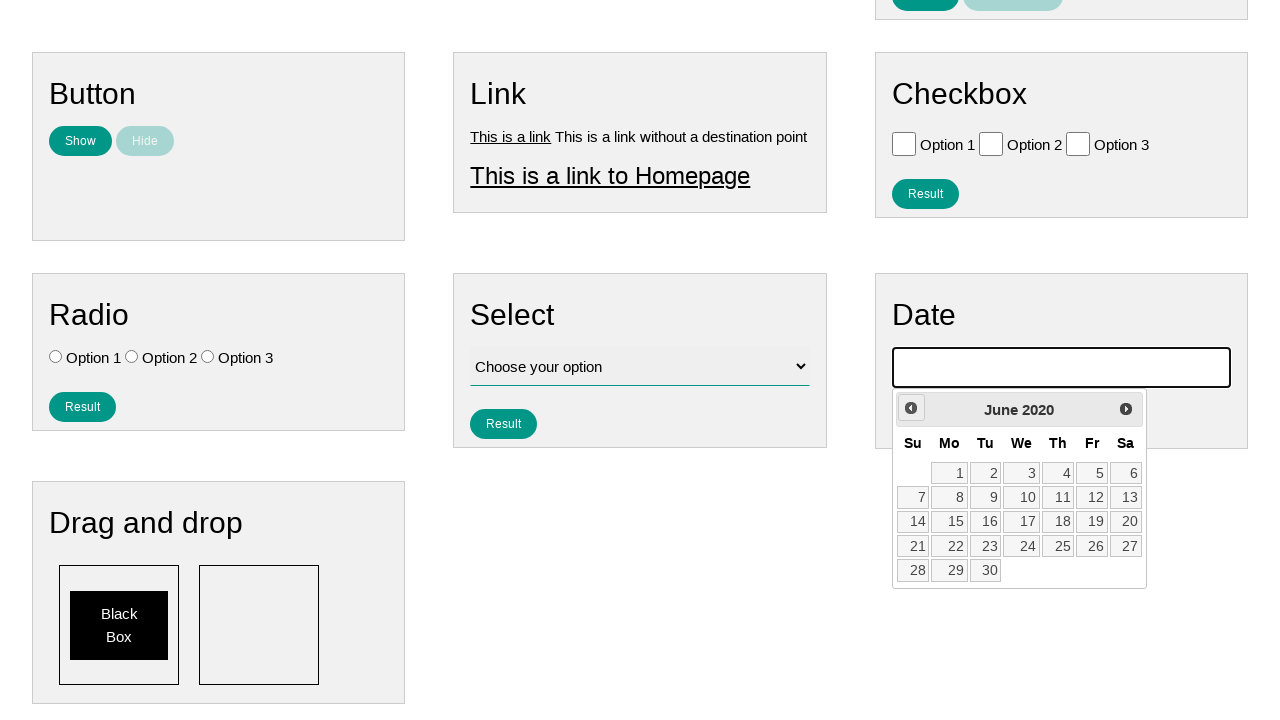

Waited for calendar to update
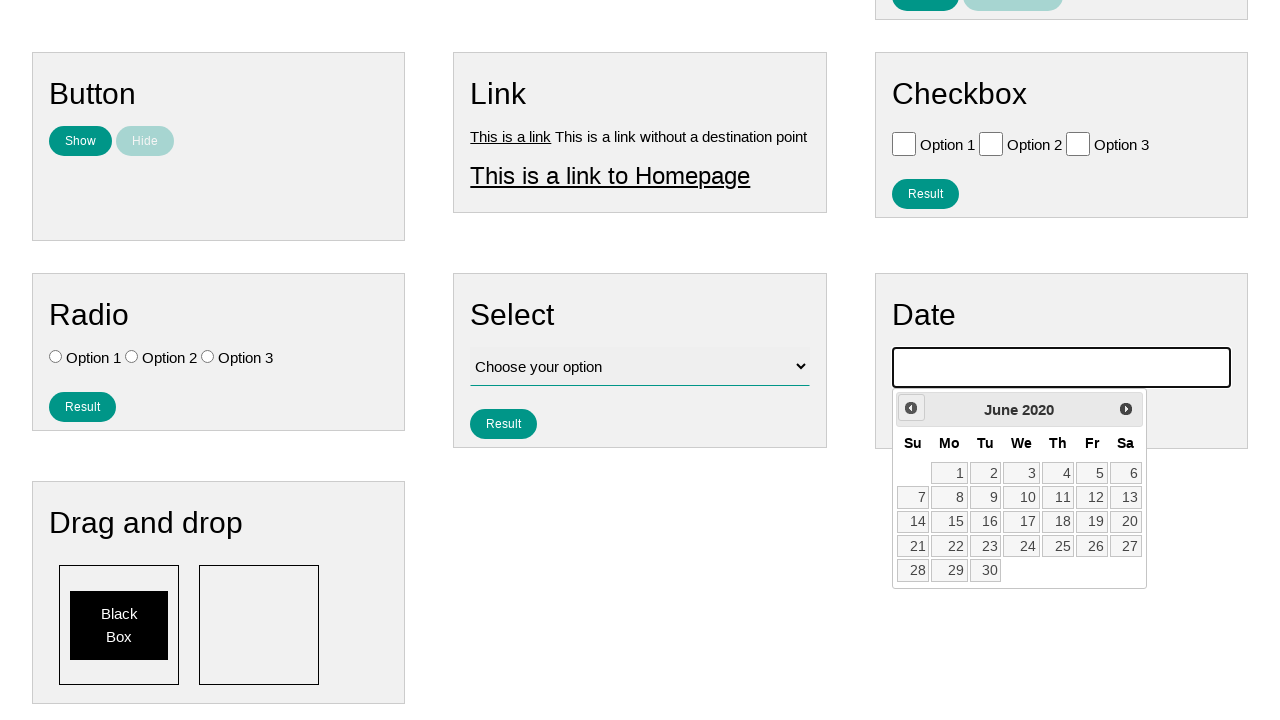

Clicked previous month button (currently at June 2020) at (911, 408) on .ui-datepicker-prev
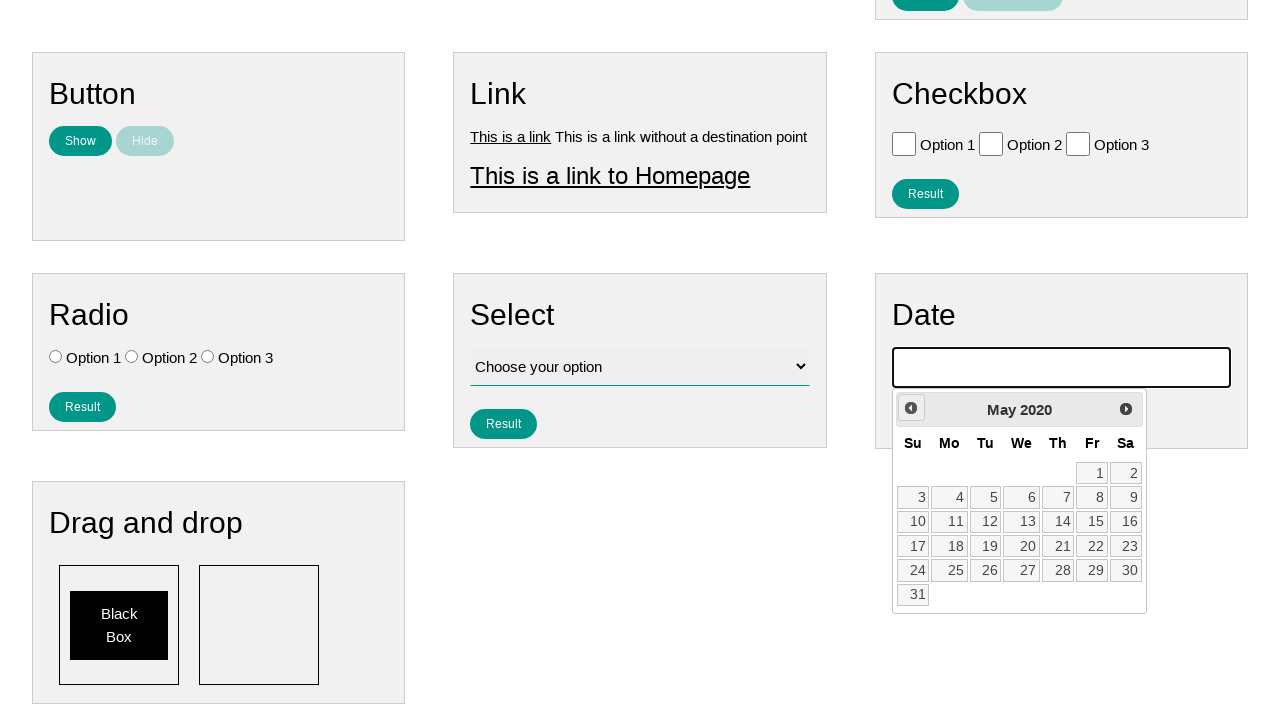

Waited for calendar to update
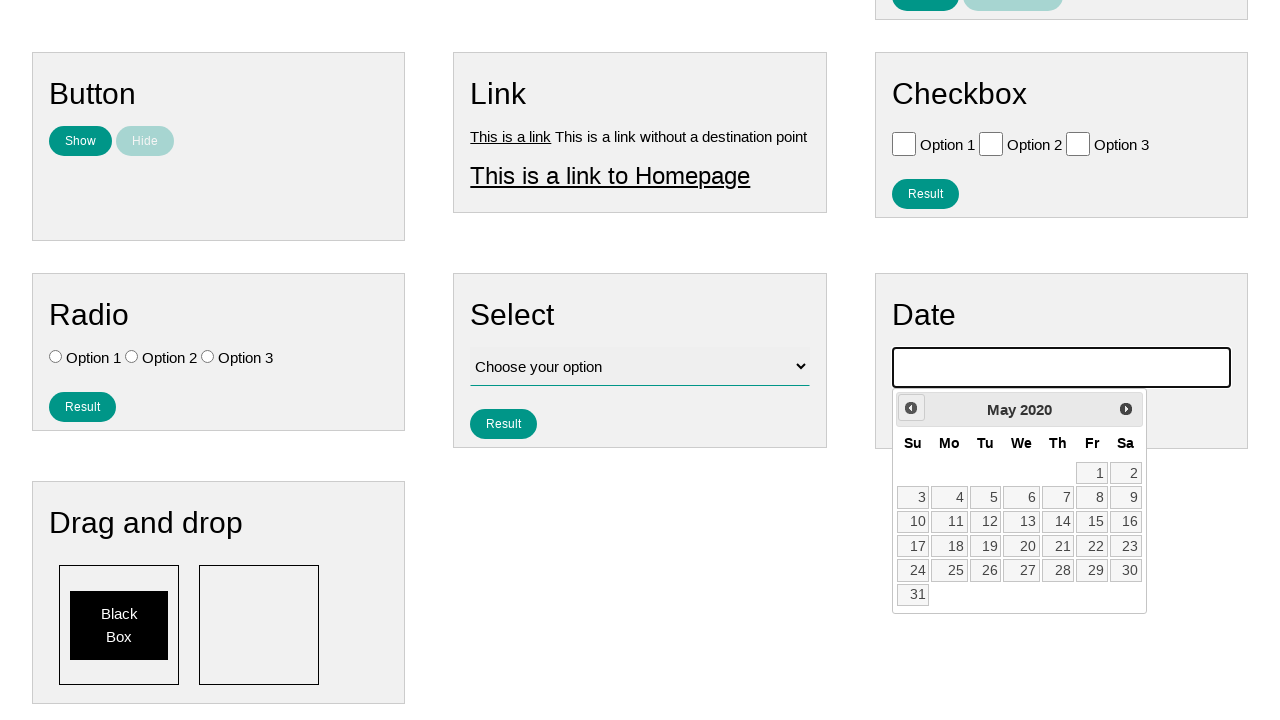

Clicked previous month button (currently at May 2020) at (911, 408) on .ui-datepicker-prev
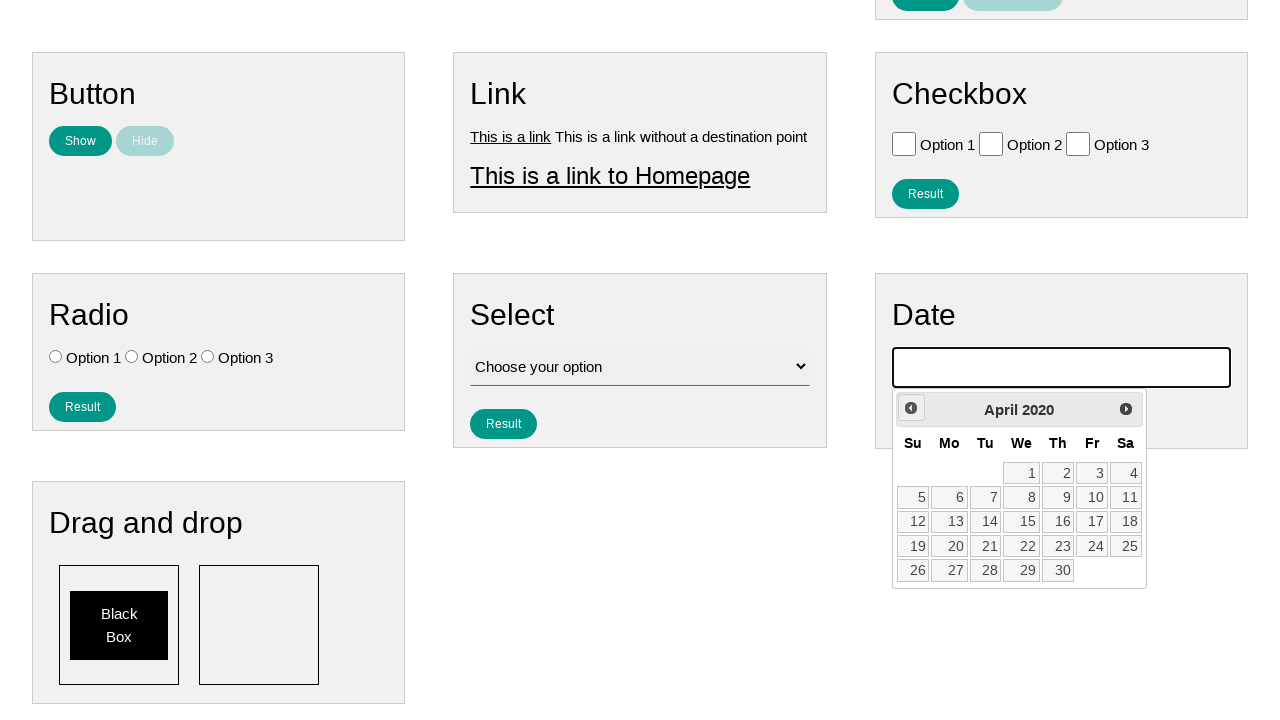

Waited for calendar to update
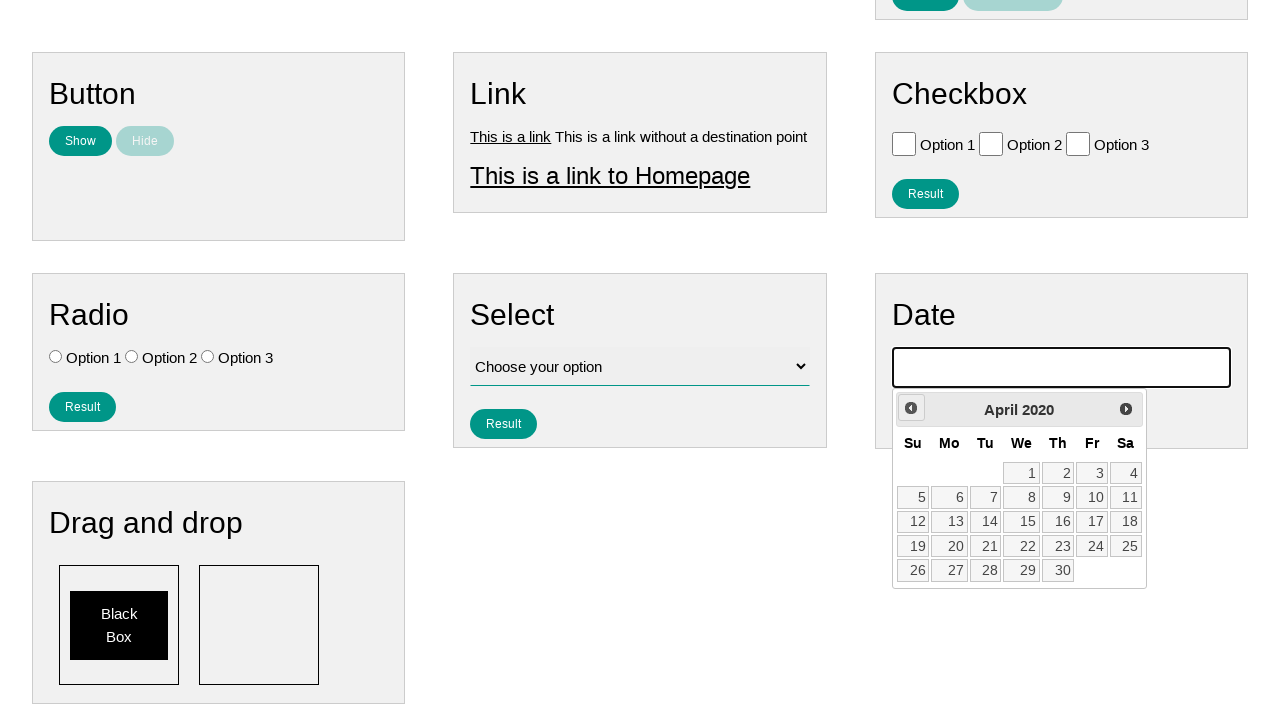

Clicked previous month button (currently at April 2020) at (911, 408) on .ui-datepicker-prev
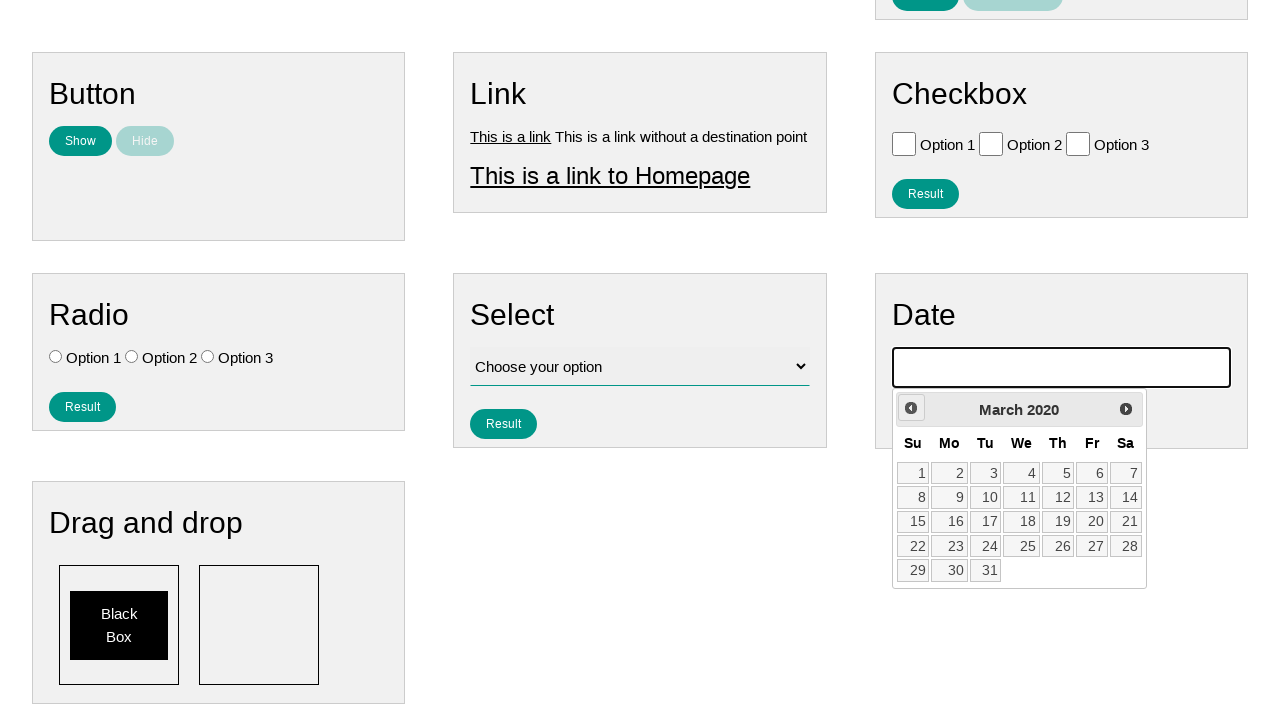

Waited for calendar to update
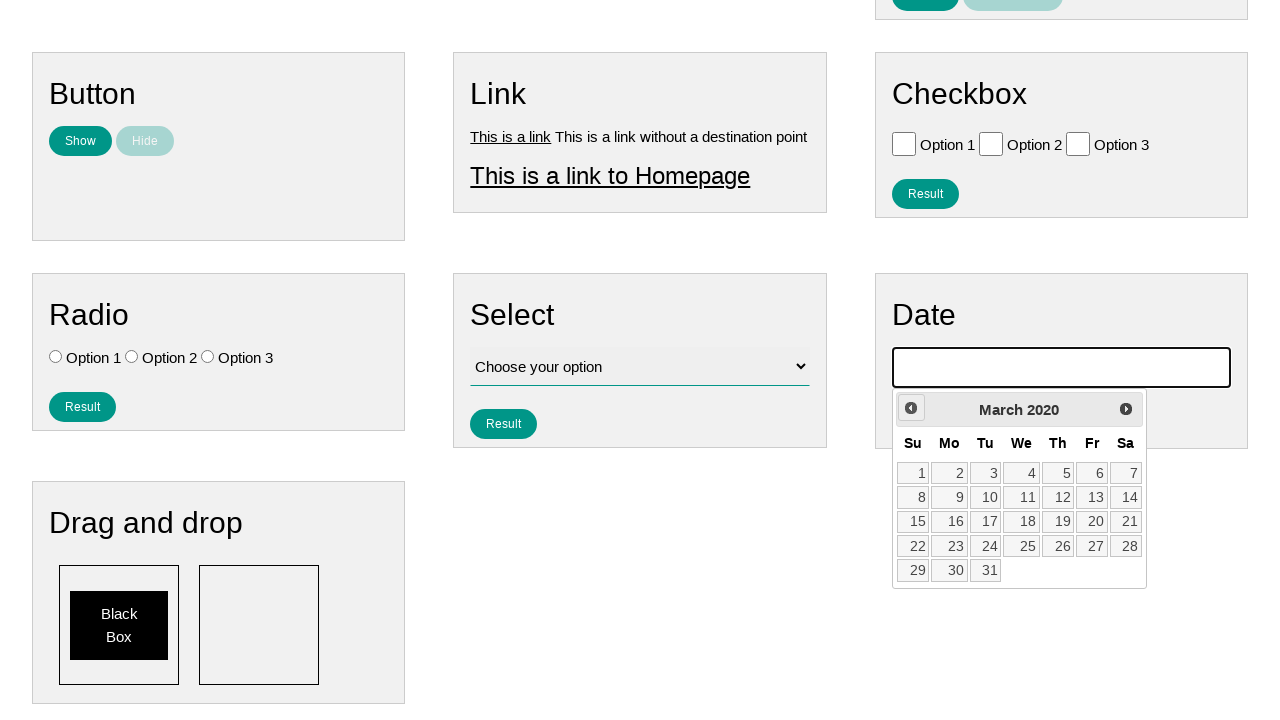

Clicked previous month button (currently at March 2020) at (911, 408) on .ui-datepicker-prev
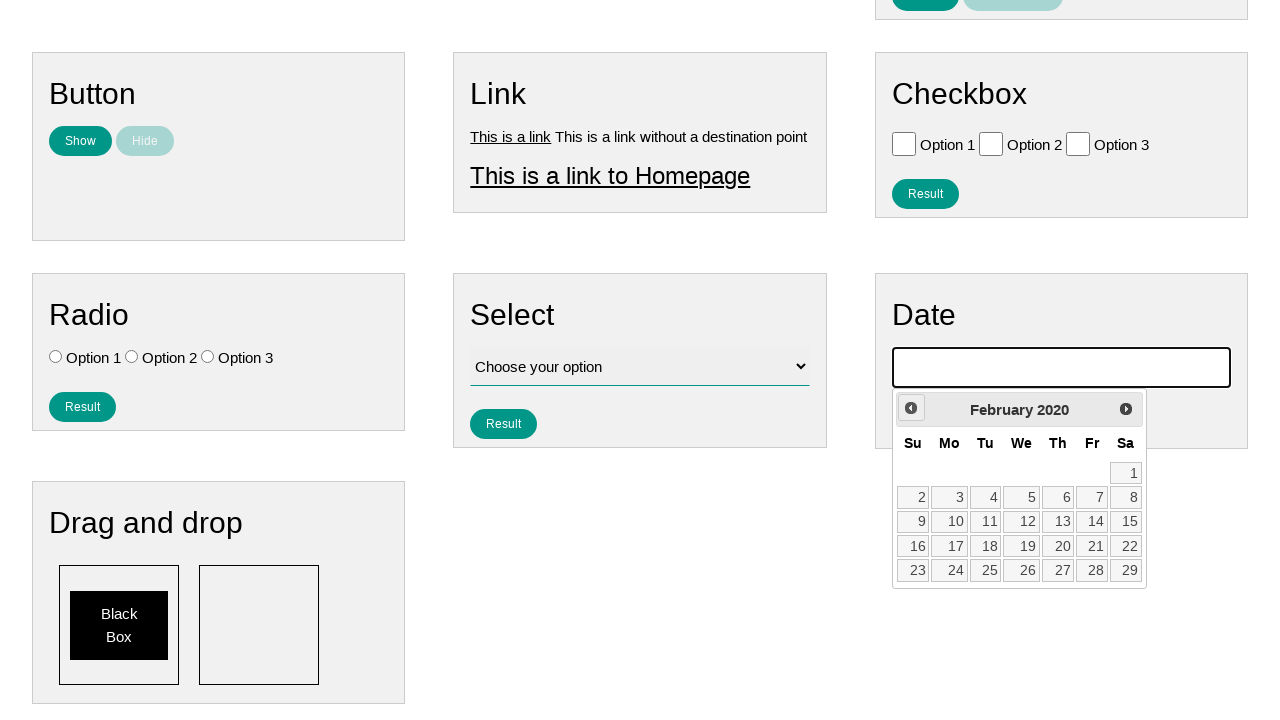

Waited for calendar to update
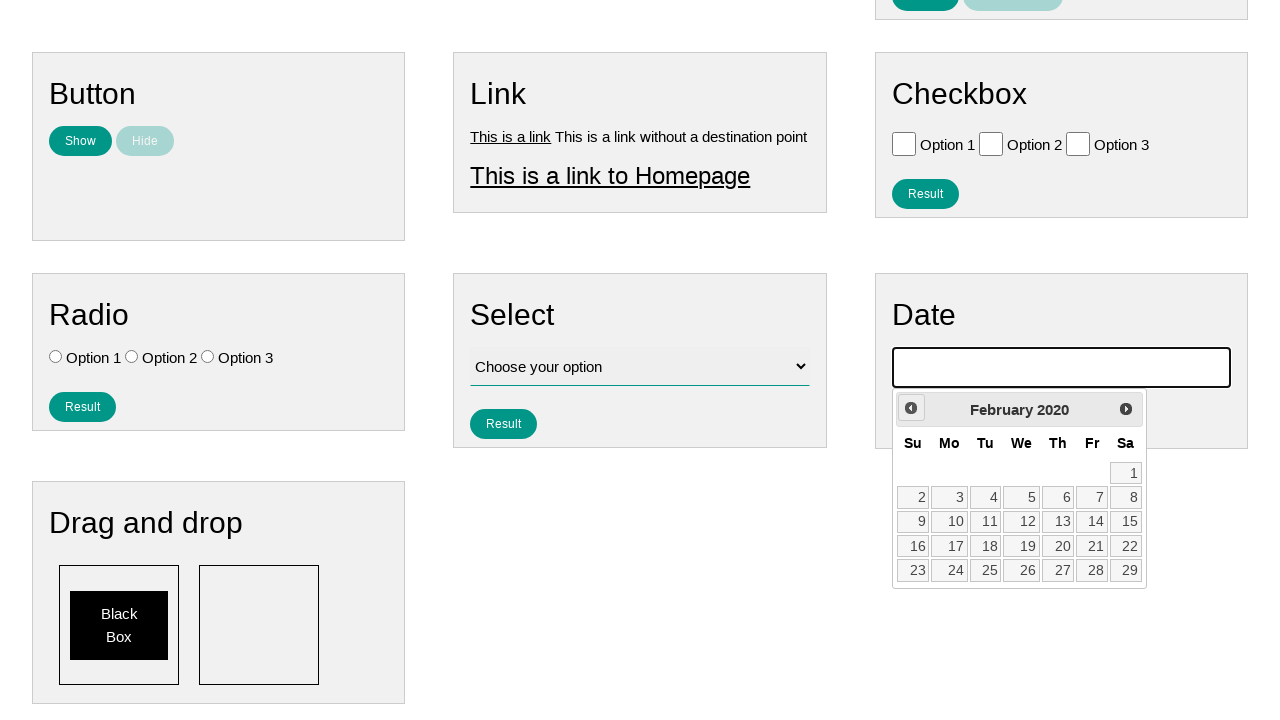

Clicked previous month button (currently at February 2020) at (911, 408) on .ui-datepicker-prev
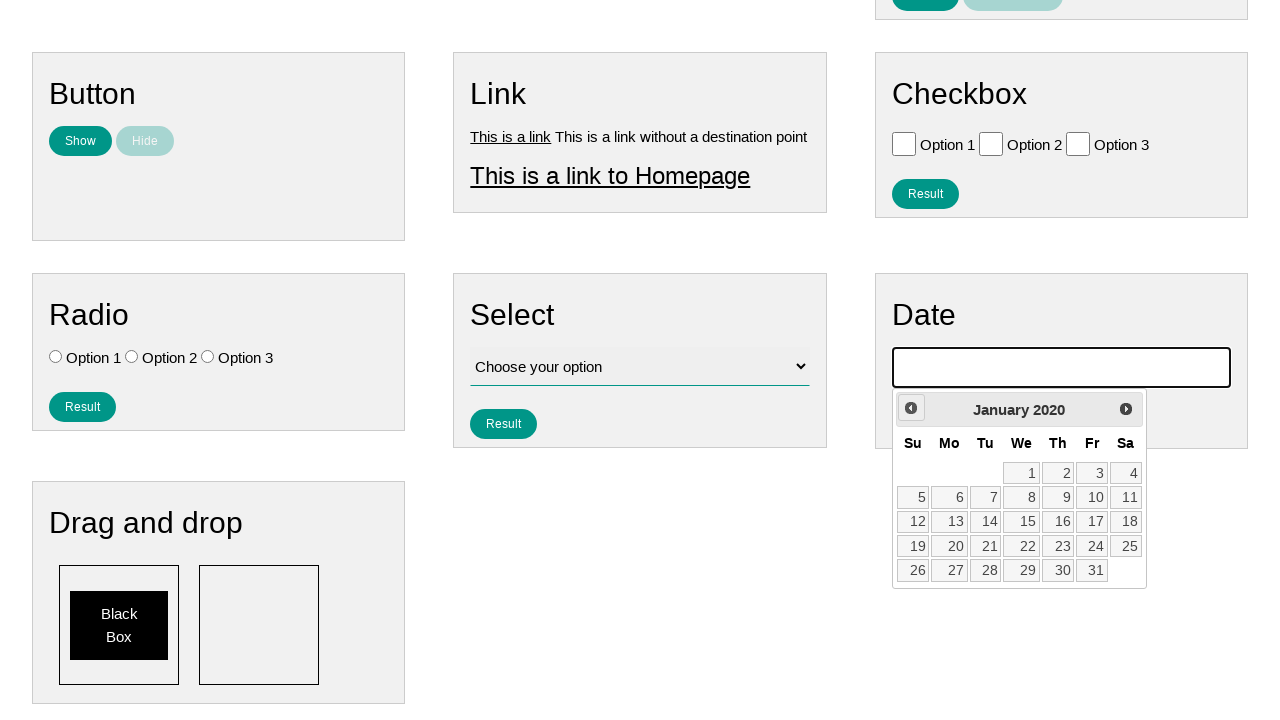

Waited for calendar to update
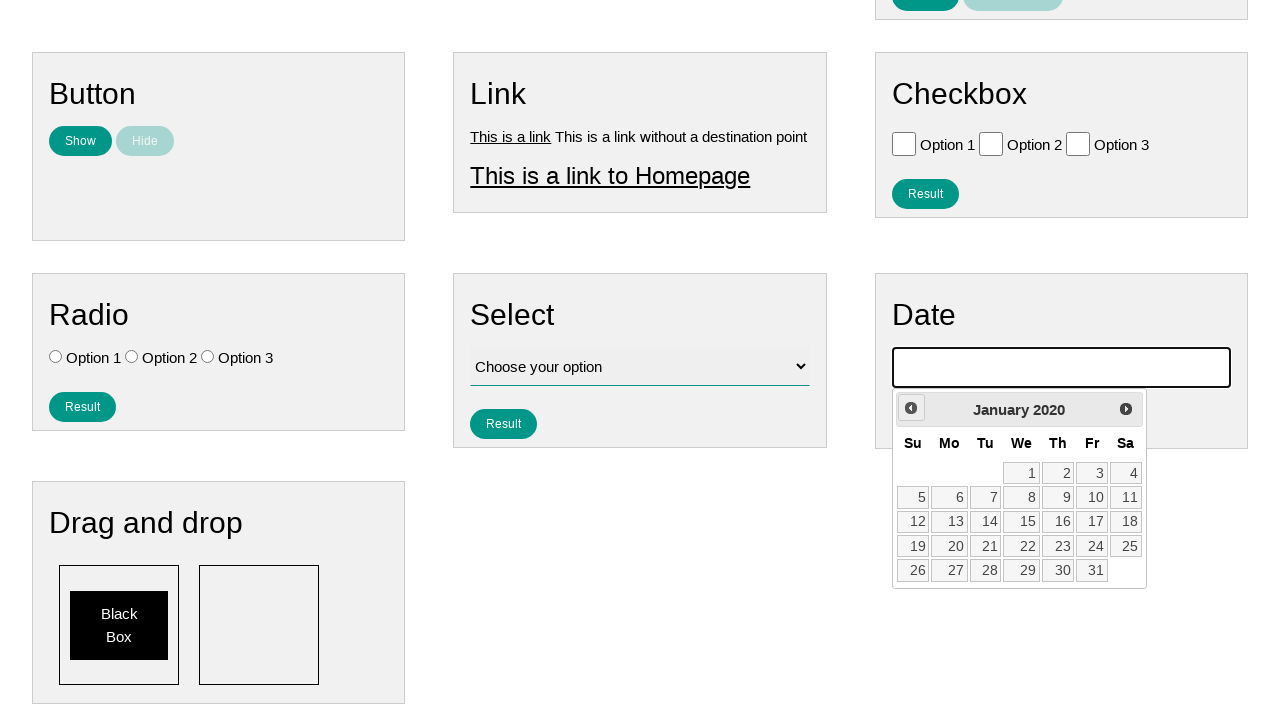

Clicked previous month button (currently at January 2020) at (911, 408) on .ui-datepicker-prev
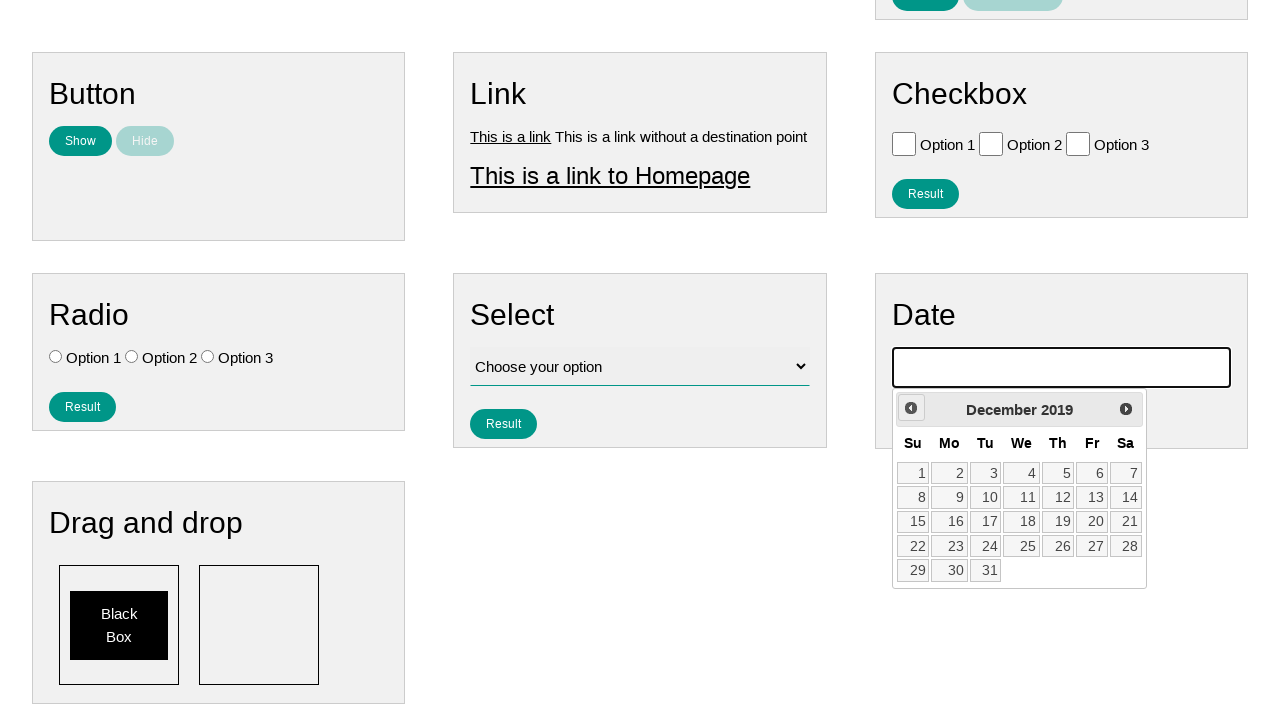

Waited for calendar to update
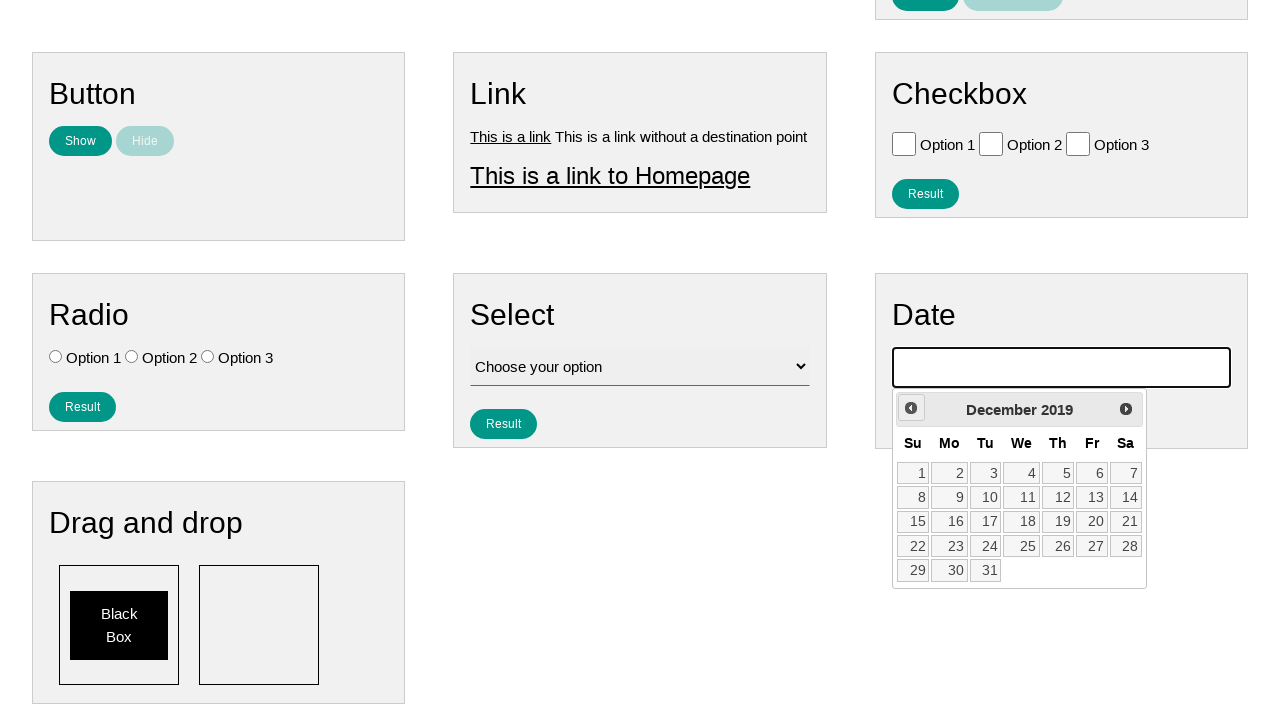

Clicked previous month button (currently at December 2019) at (911, 408) on .ui-datepicker-prev
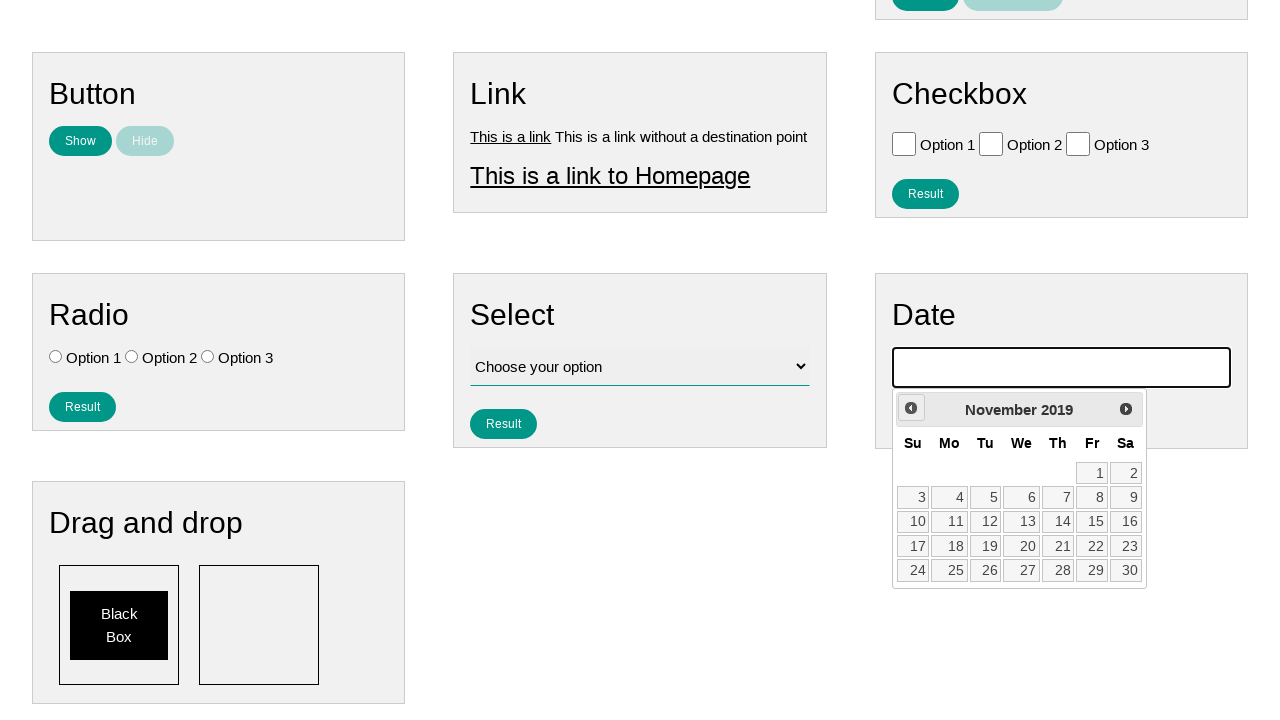

Waited for calendar to update
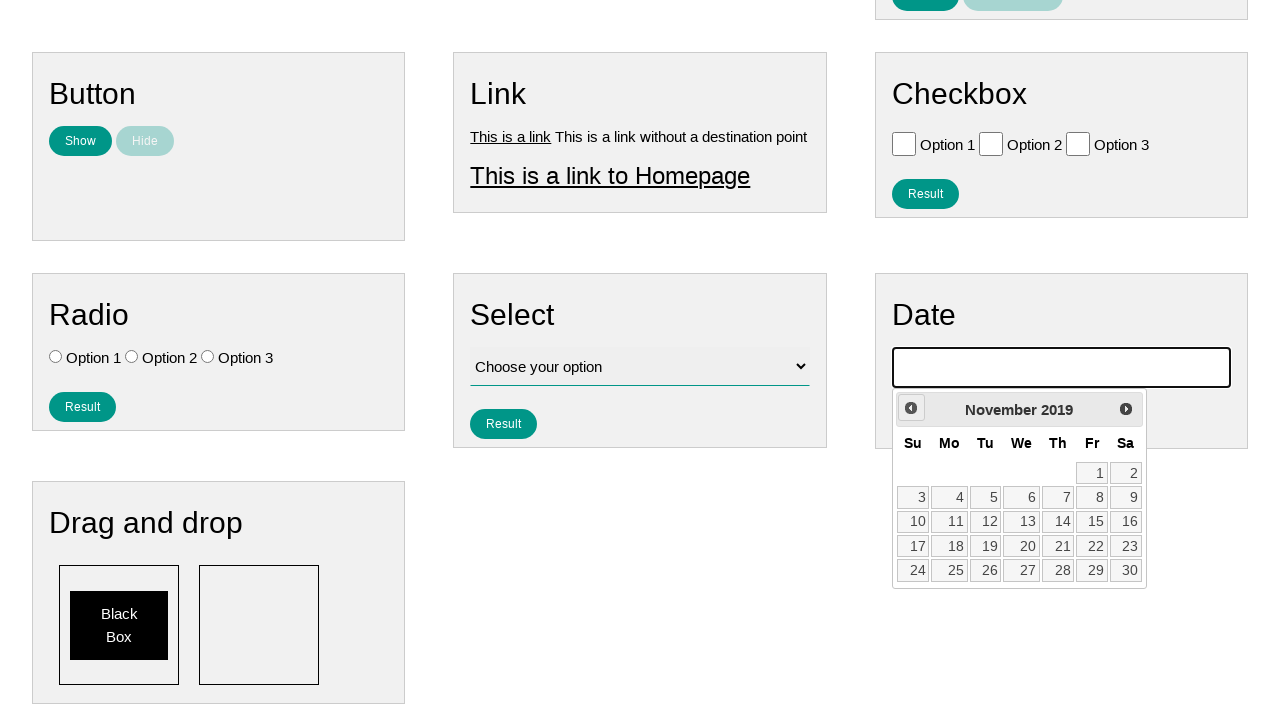

Clicked previous month button (currently at November 2019) at (911, 408) on .ui-datepicker-prev
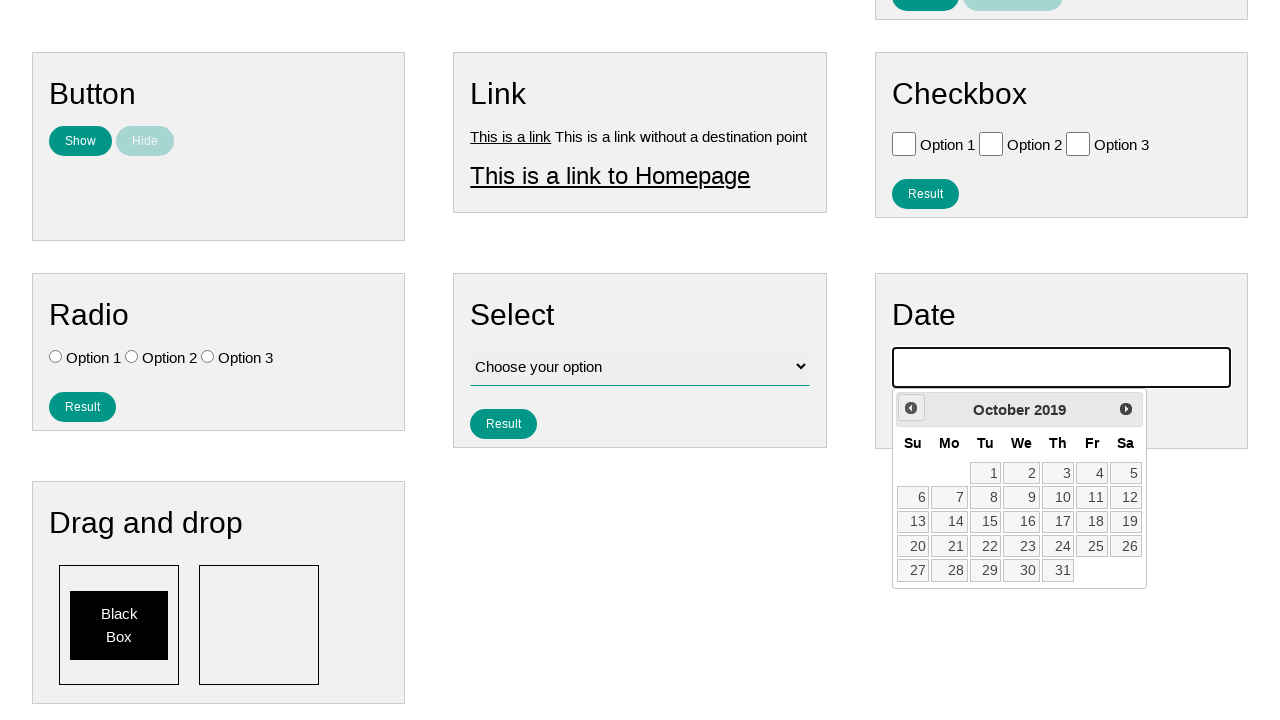

Waited for calendar to update
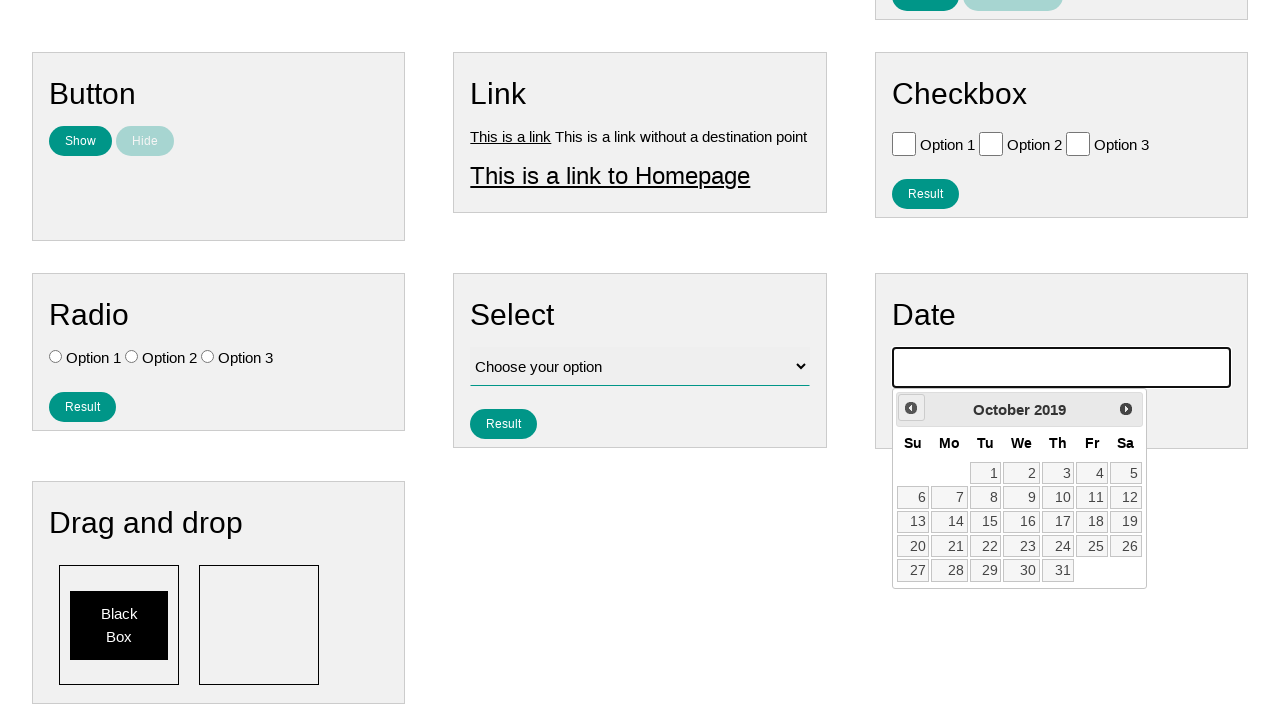

Clicked previous month button (currently at October 2019) at (911, 408) on .ui-datepicker-prev
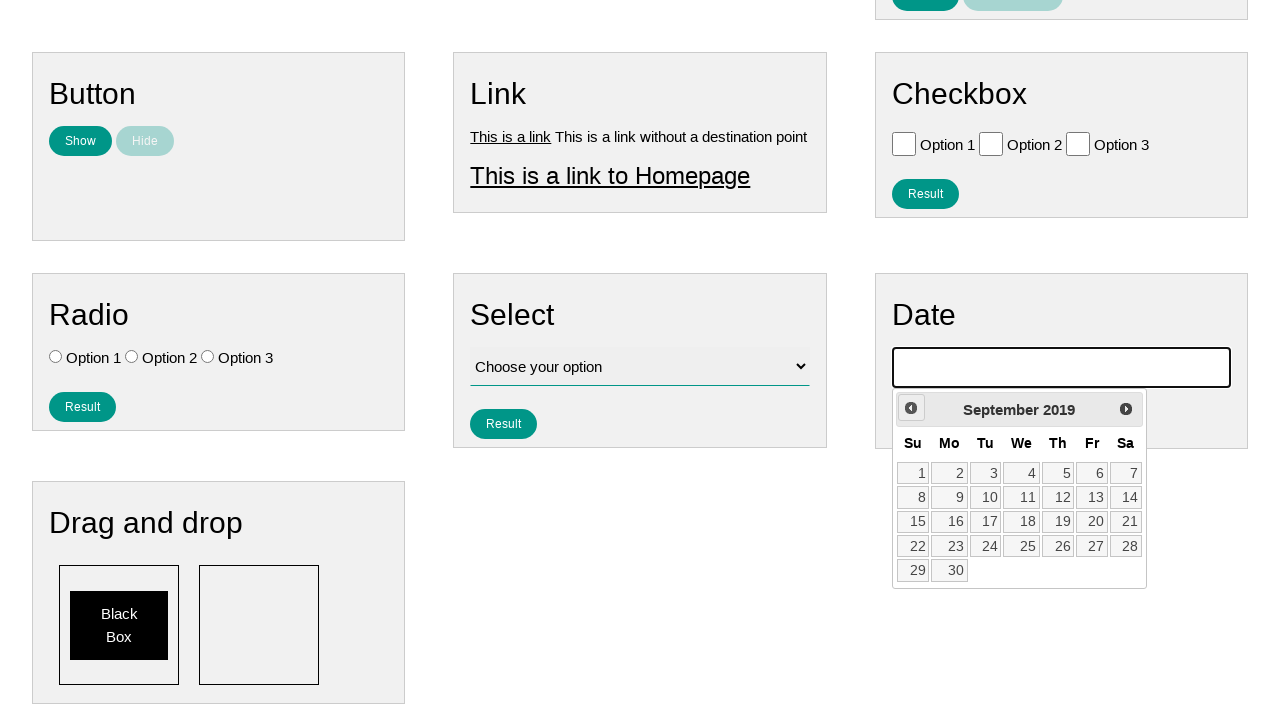

Waited for calendar to update
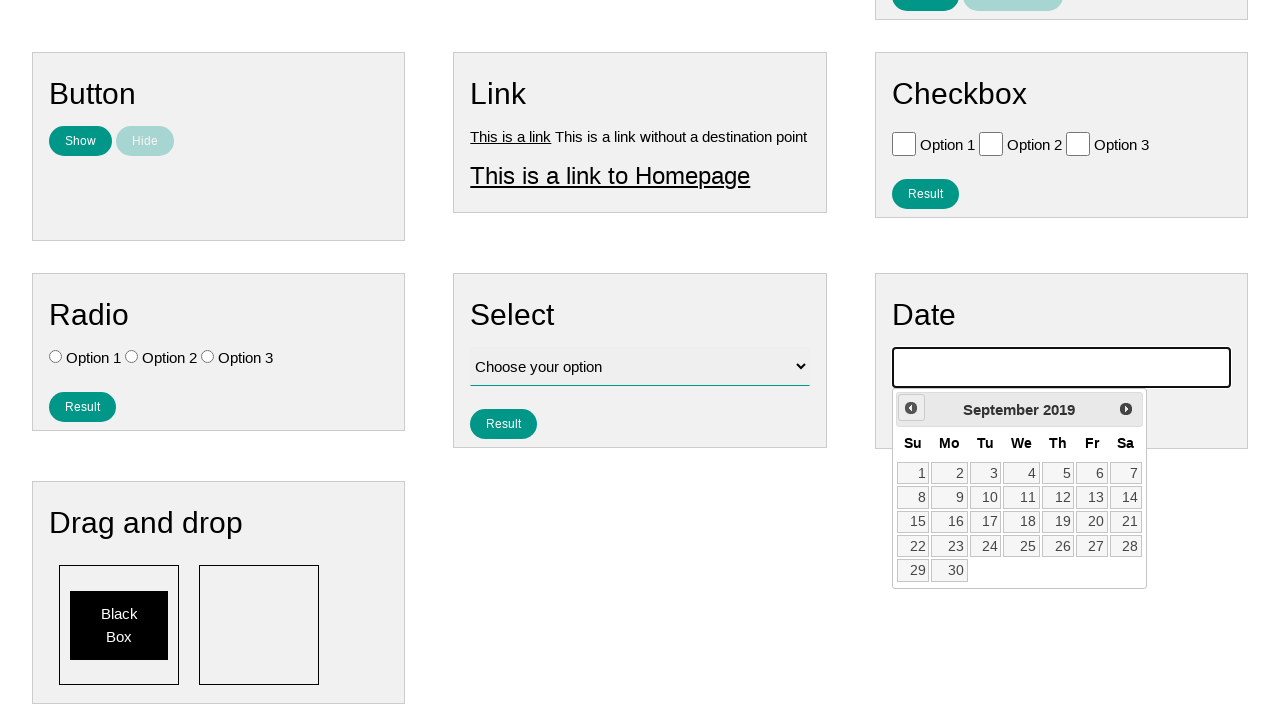

Clicked previous month button (currently at September 2019) at (911, 408) on .ui-datepicker-prev
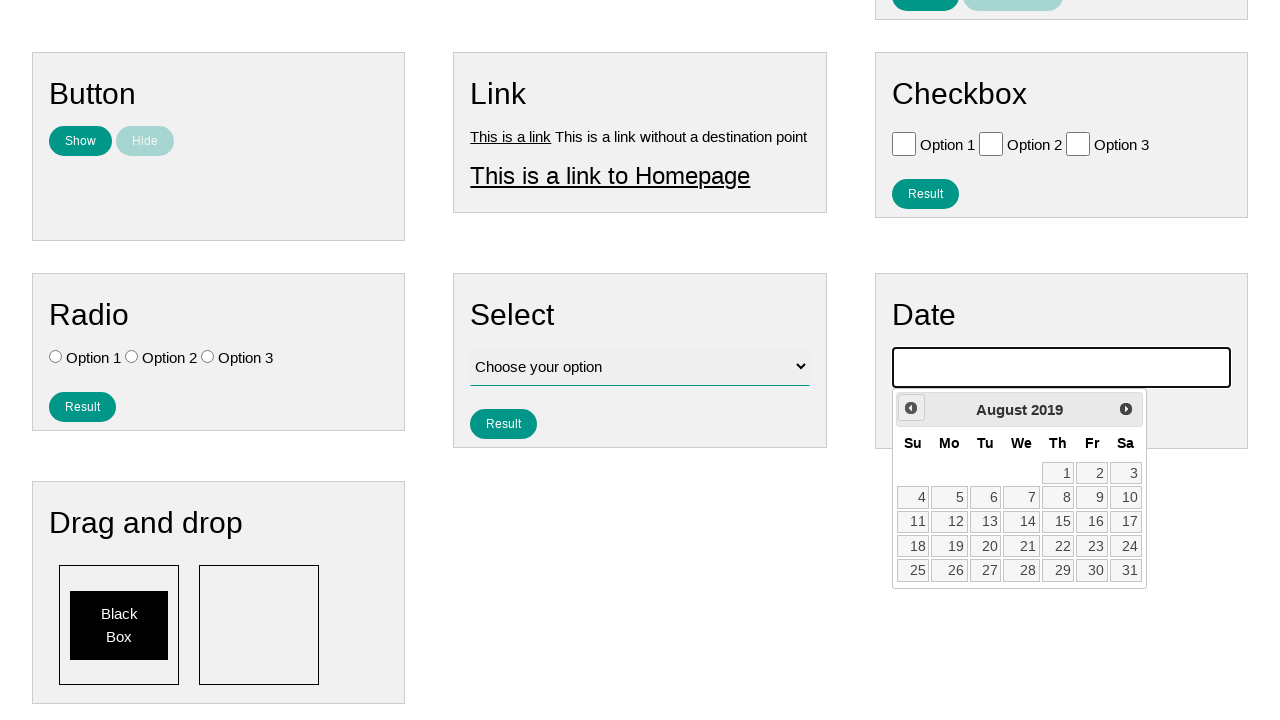

Waited for calendar to update
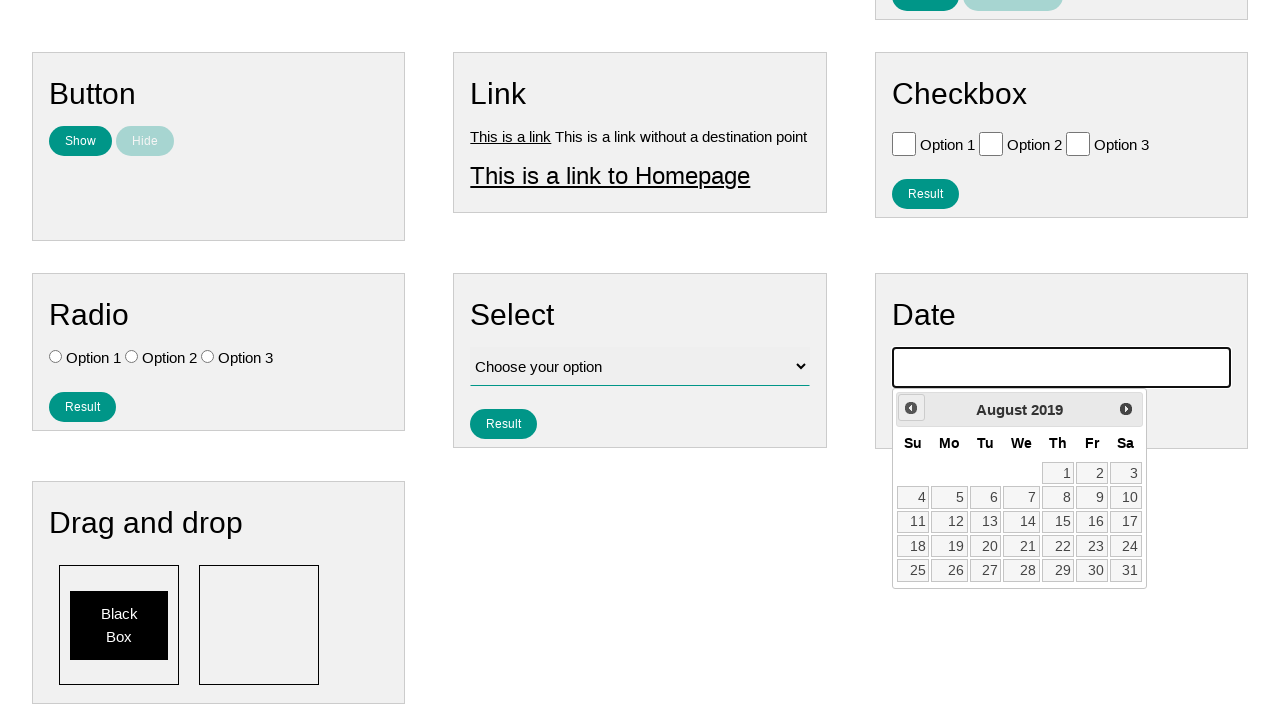

Clicked previous month button (currently at August 2019) at (911, 408) on .ui-datepicker-prev
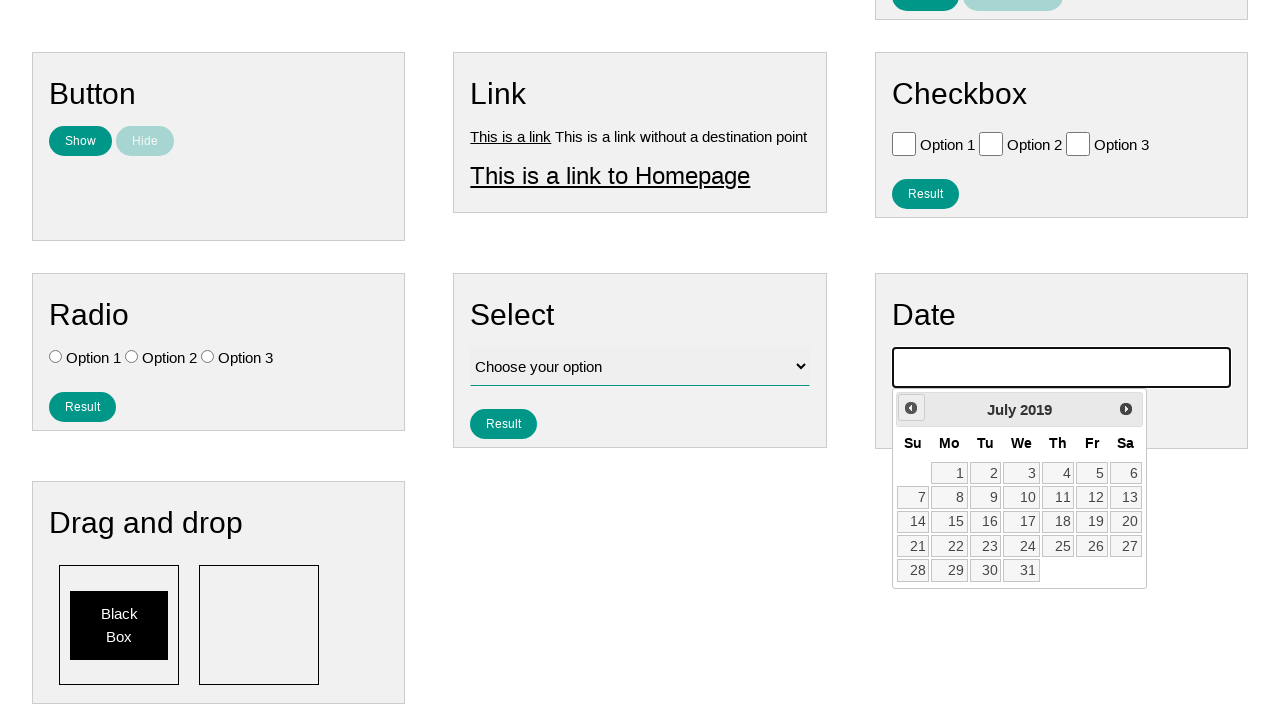

Waited for calendar to update
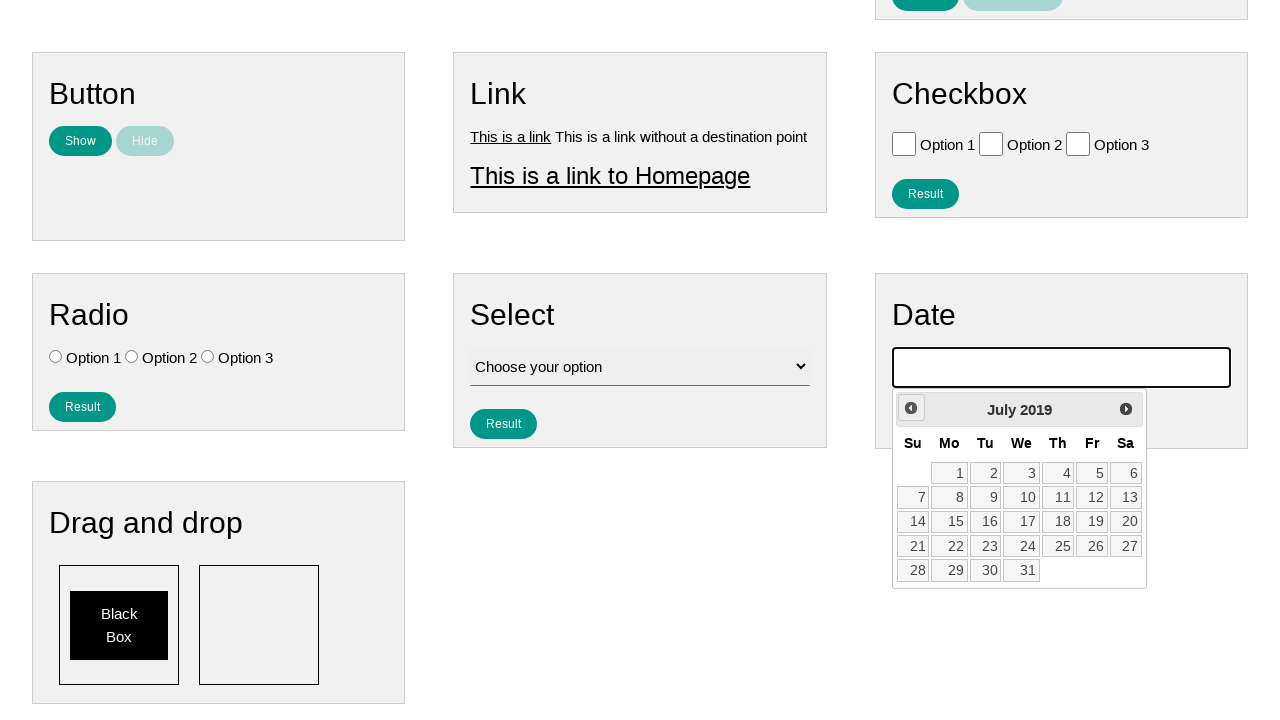

Clicked previous month button (currently at July 2019) at (911, 408) on .ui-datepicker-prev
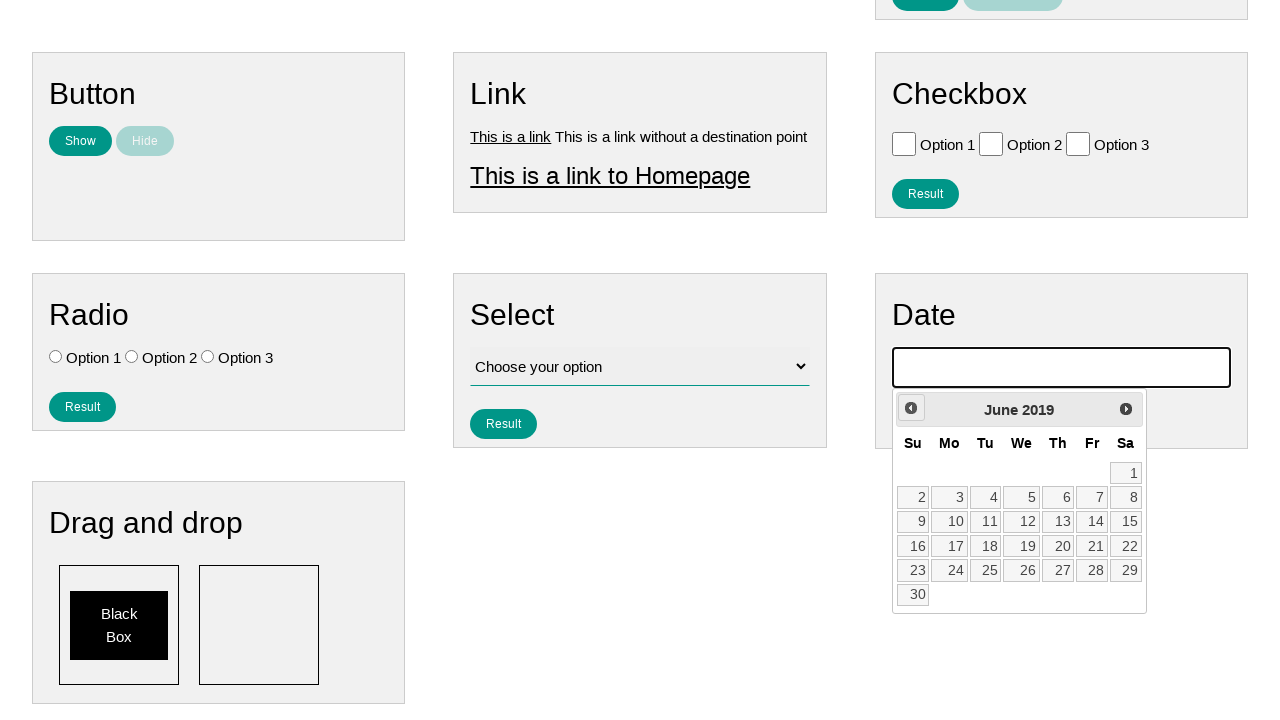

Waited for calendar to update
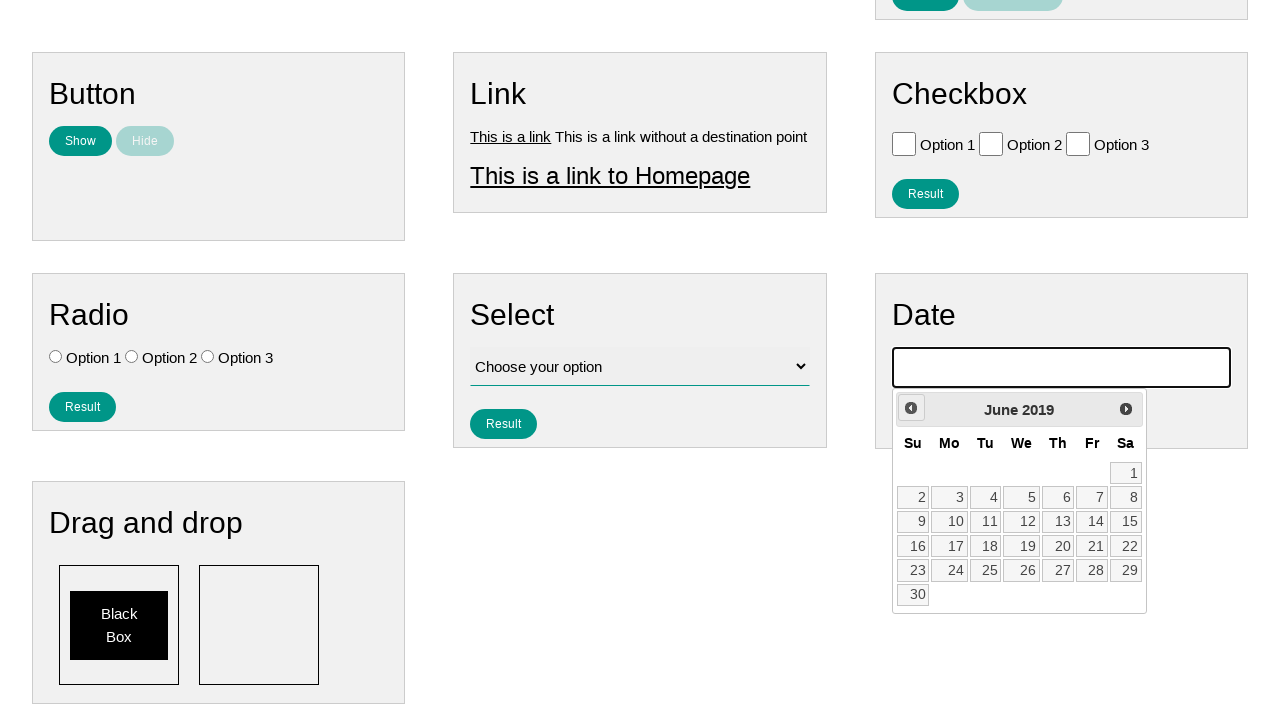

Clicked previous month button (currently at June 2019) at (911, 408) on .ui-datepicker-prev
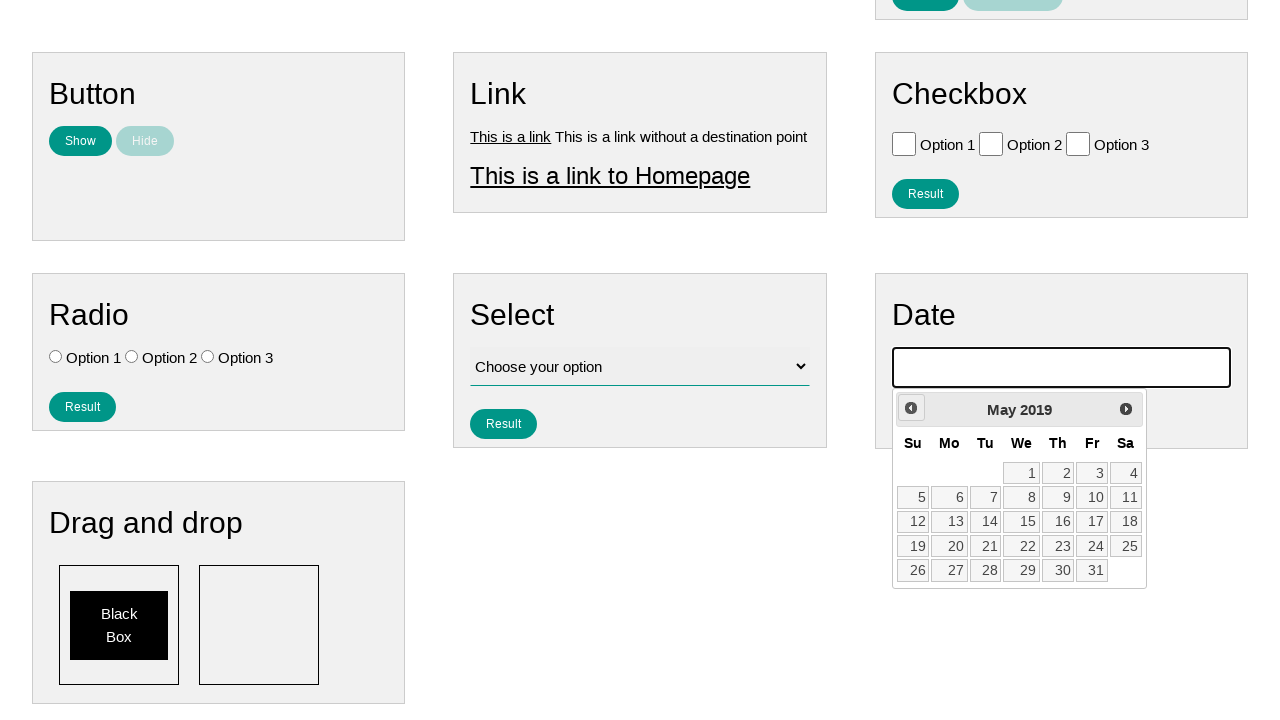

Waited for calendar to update
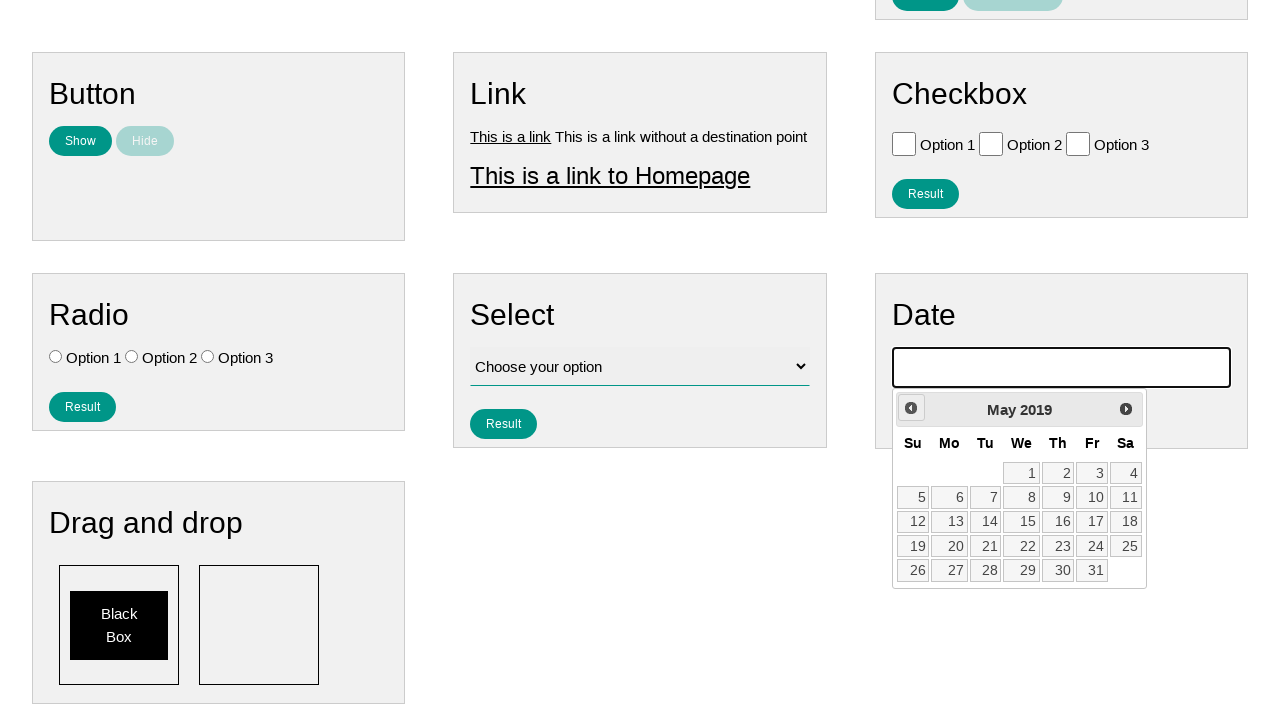

Clicked previous month button (currently at May 2019) at (911, 408) on .ui-datepicker-prev
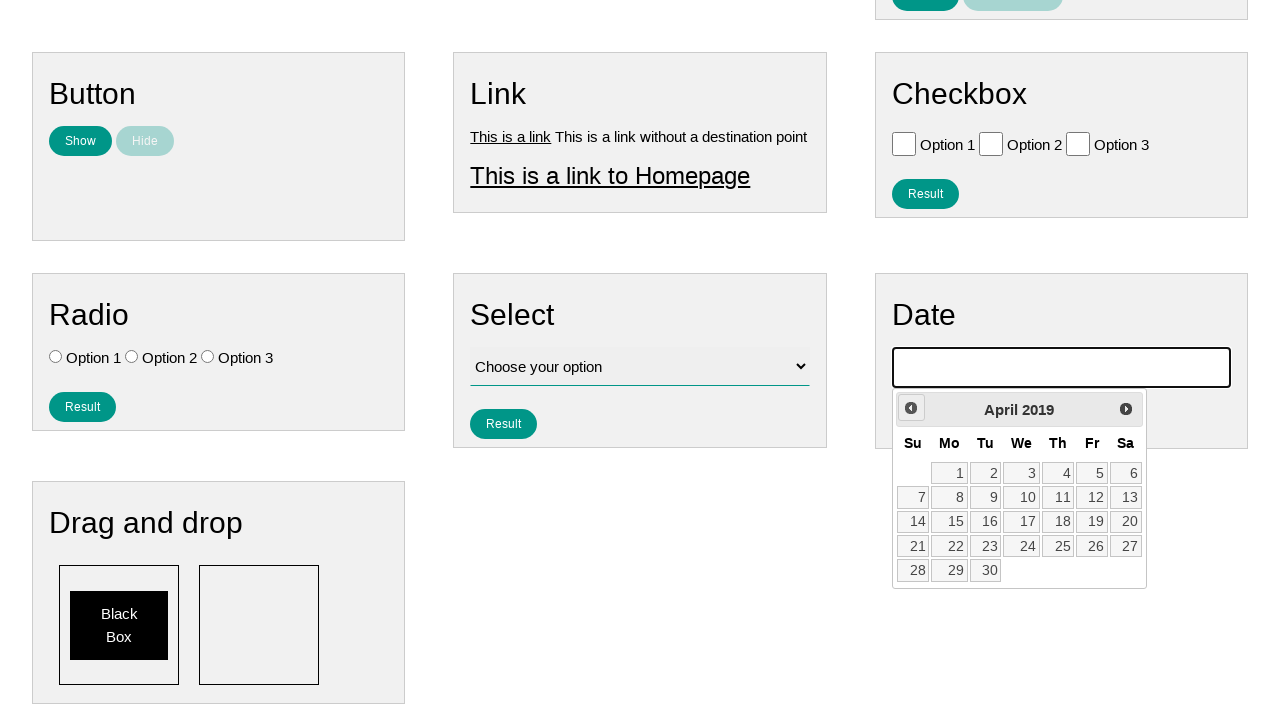

Waited for calendar to update
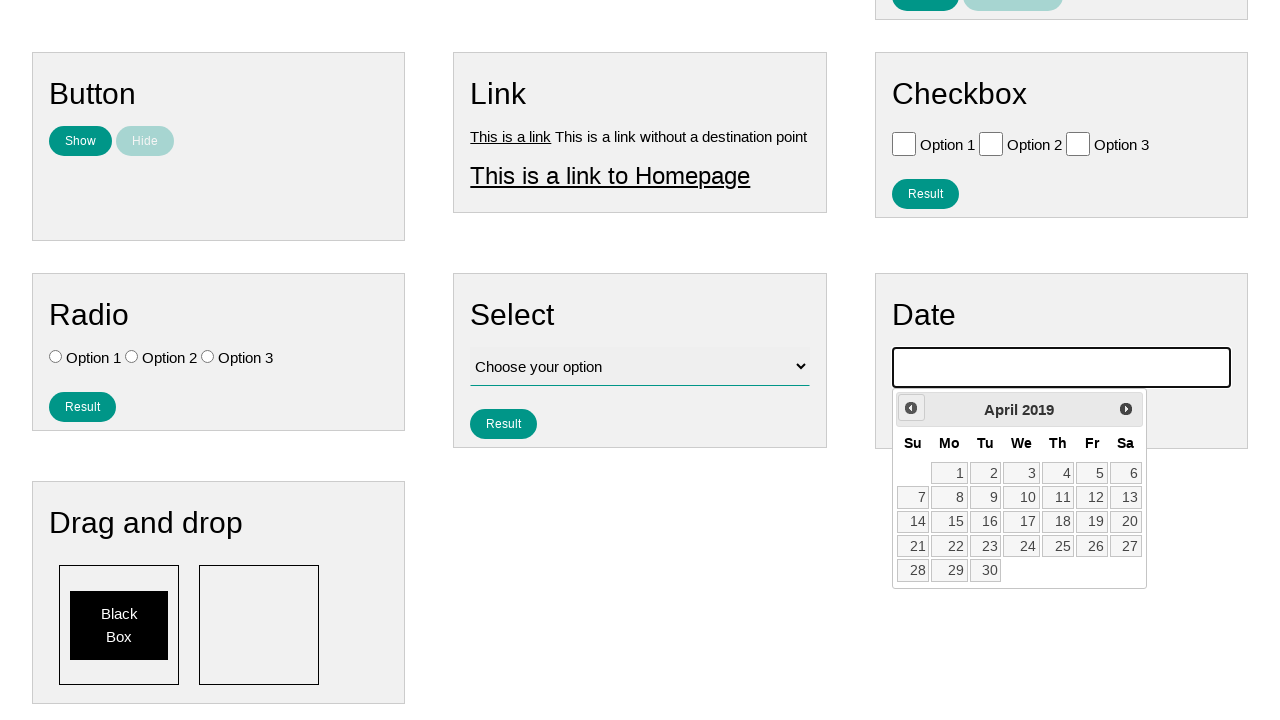

Clicked previous month button (currently at April 2019) at (911, 408) on .ui-datepicker-prev
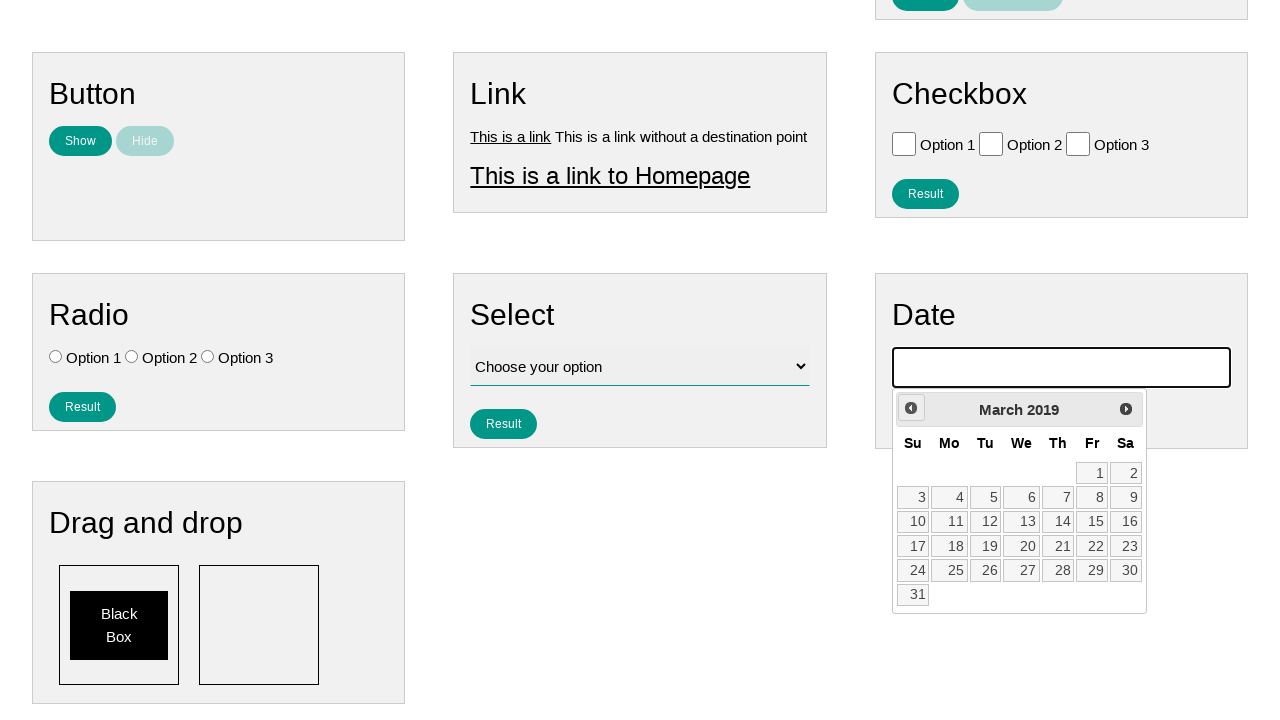

Waited for calendar to update
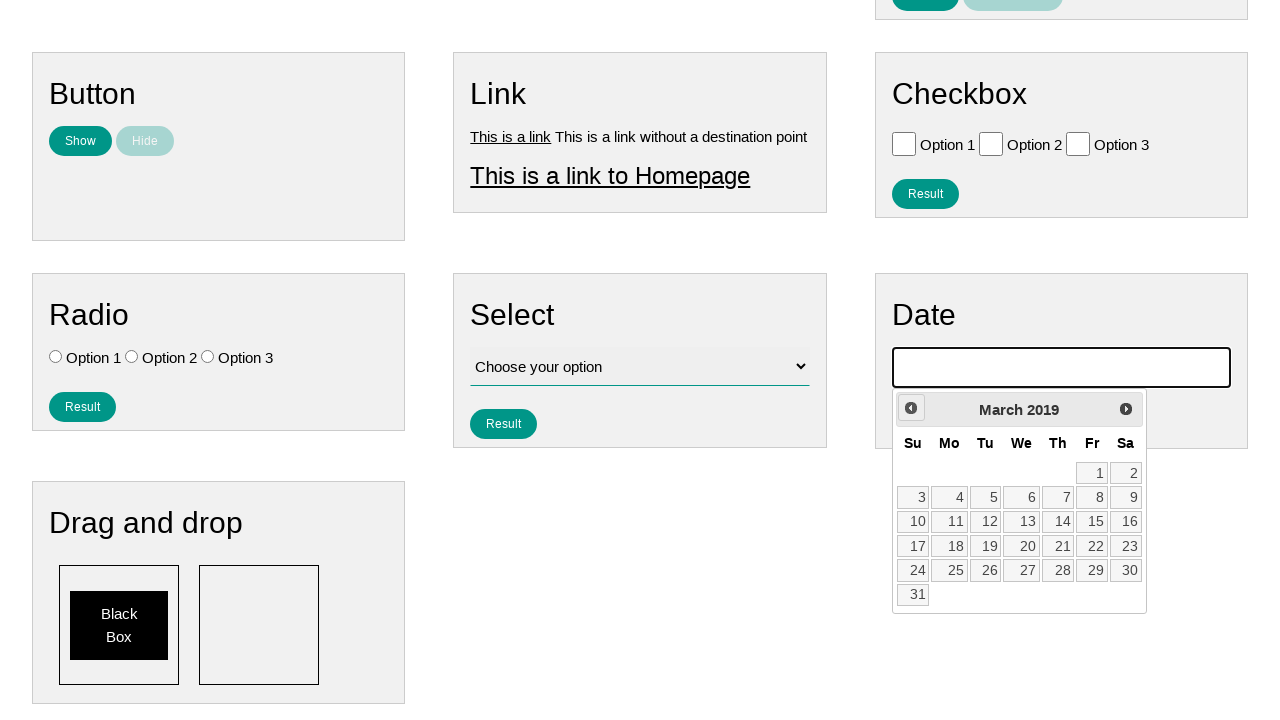

Clicked previous month button (currently at March 2019) at (911, 408) on .ui-datepicker-prev
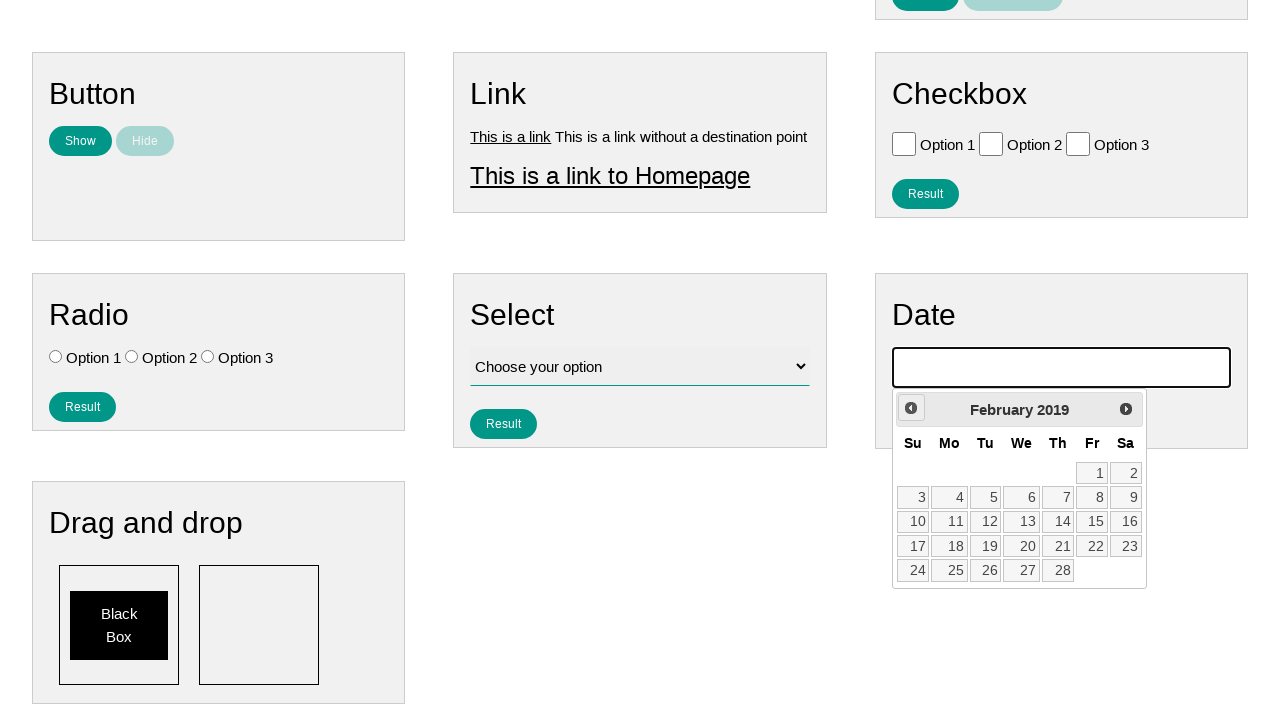

Waited for calendar to update
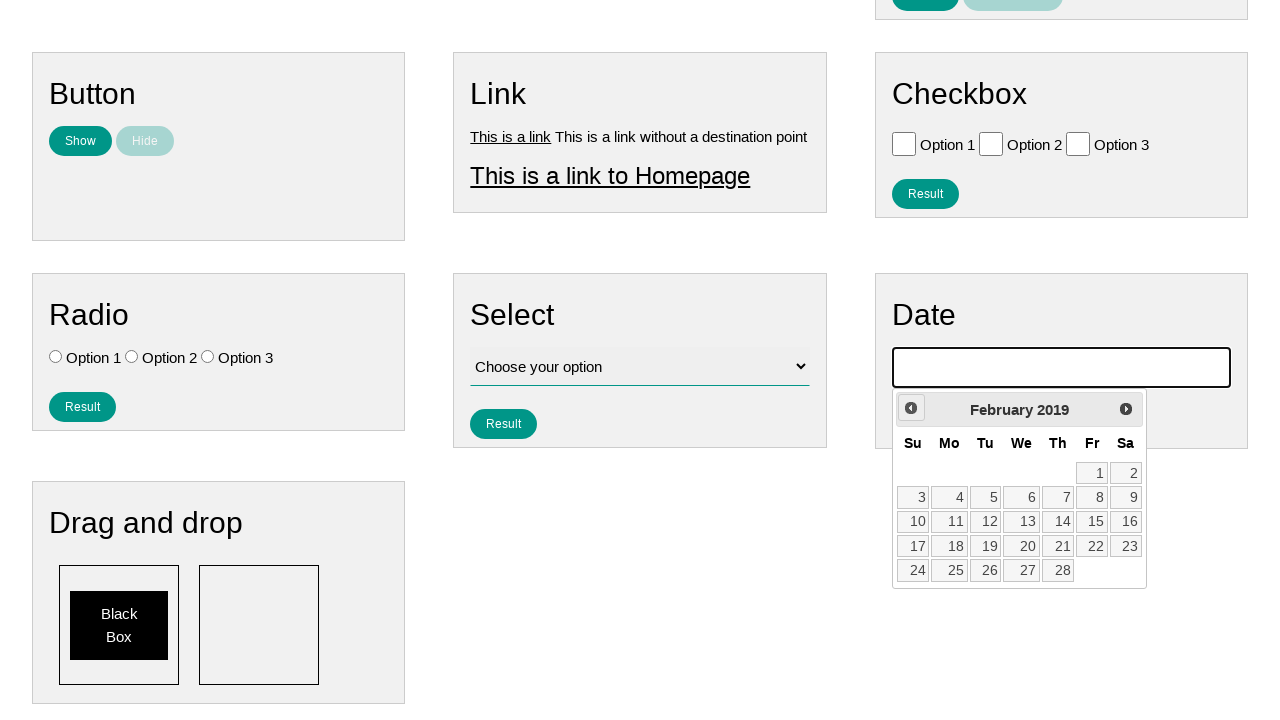

Clicked previous month button (currently at February 2019) at (911, 408) on .ui-datepicker-prev
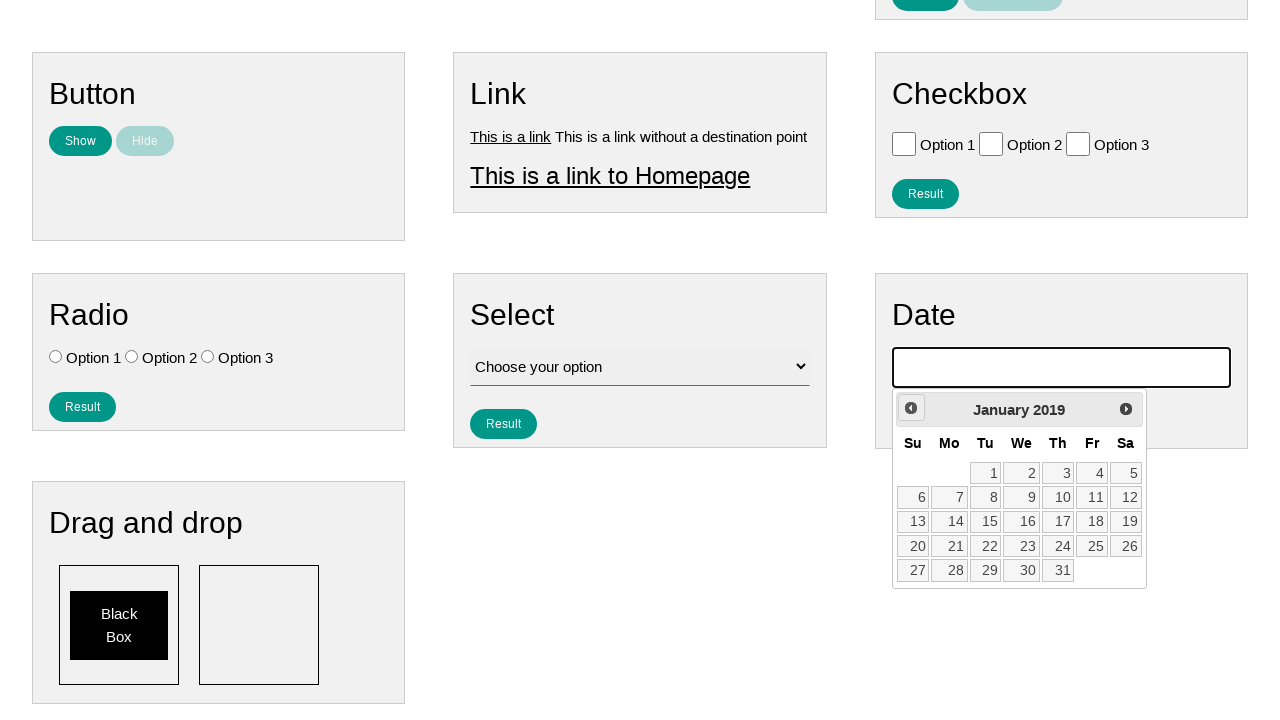

Waited for calendar to update
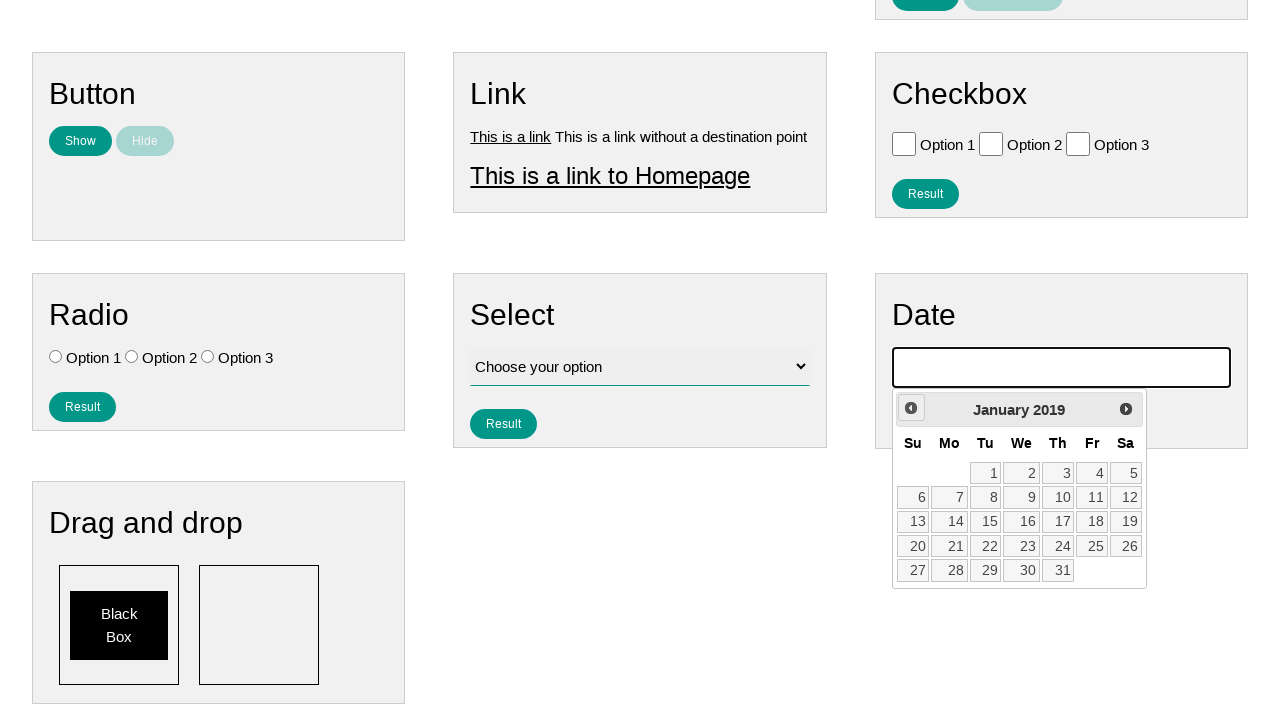

Clicked previous month button (currently at January 2019) at (911, 408) on .ui-datepicker-prev
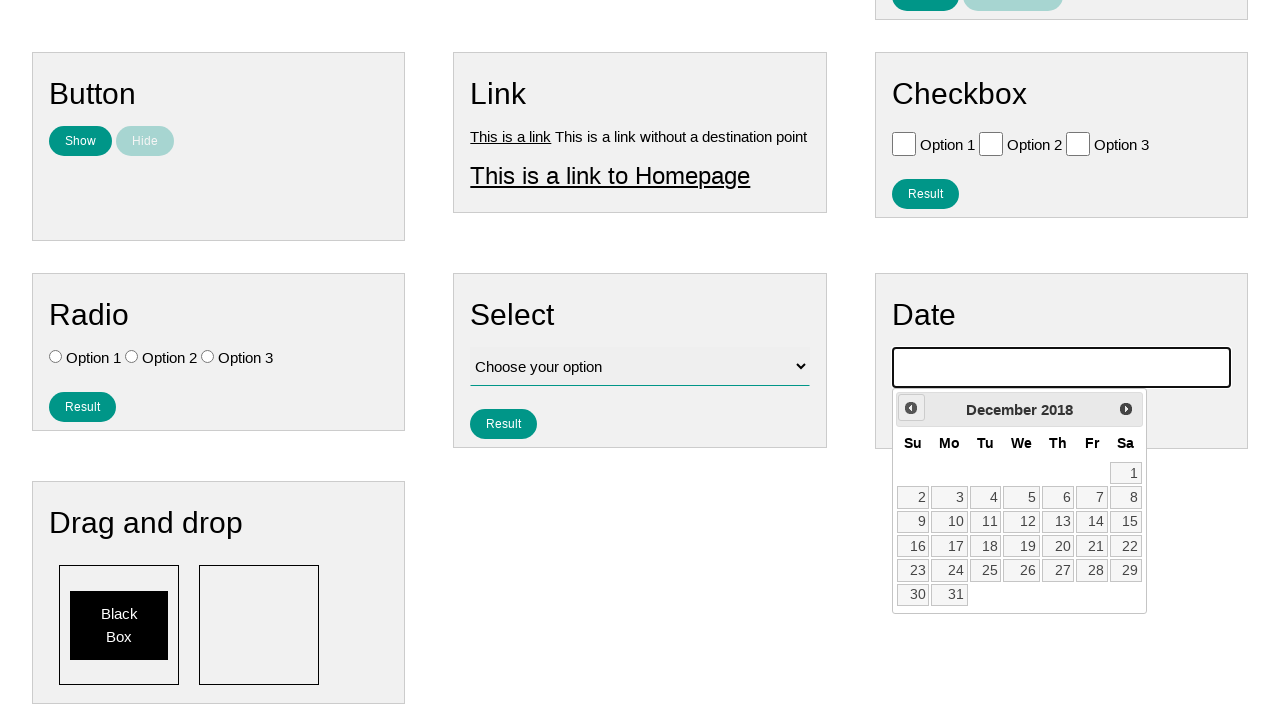

Waited for calendar to update
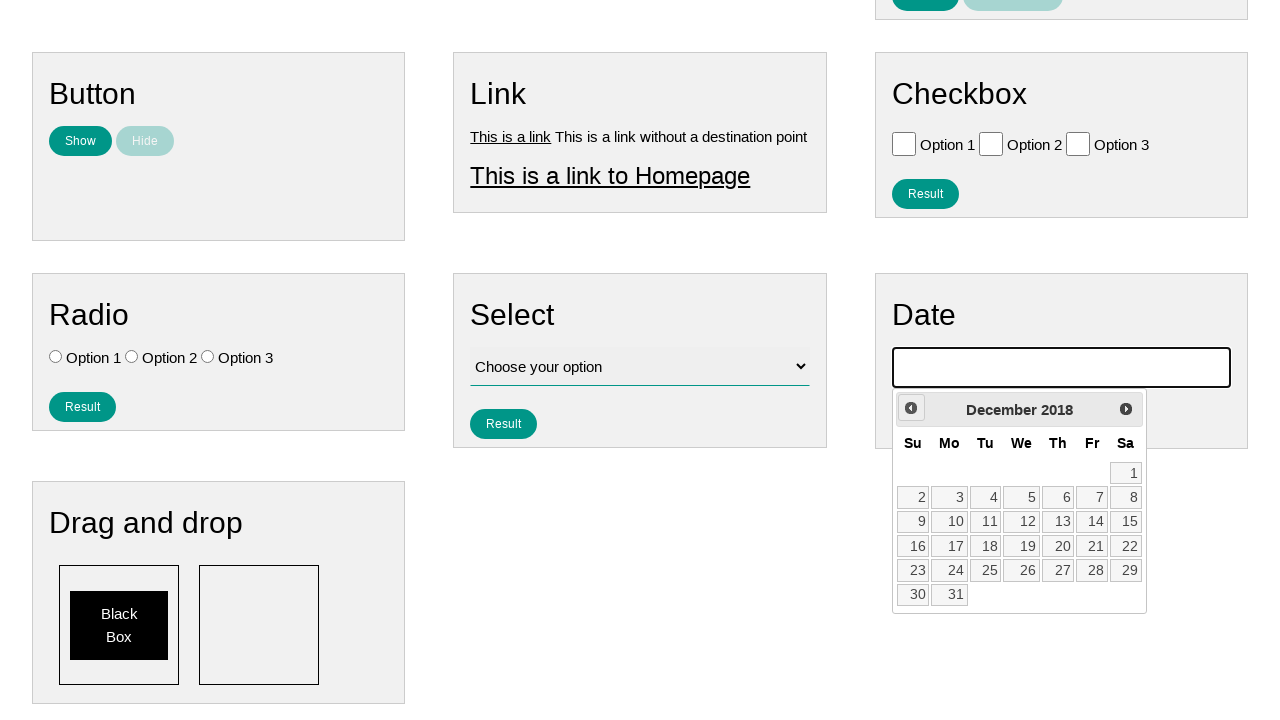

Clicked previous month button (currently at December 2018) at (911, 408) on .ui-datepicker-prev
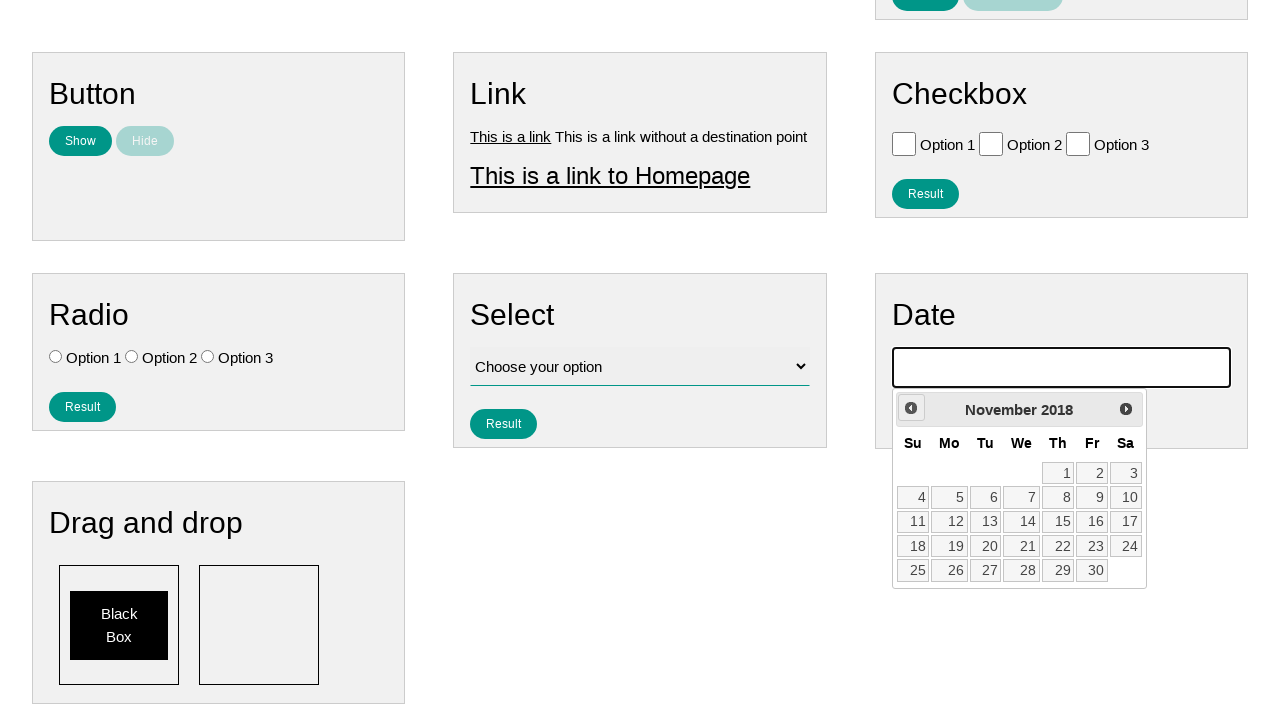

Waited for calendar to update
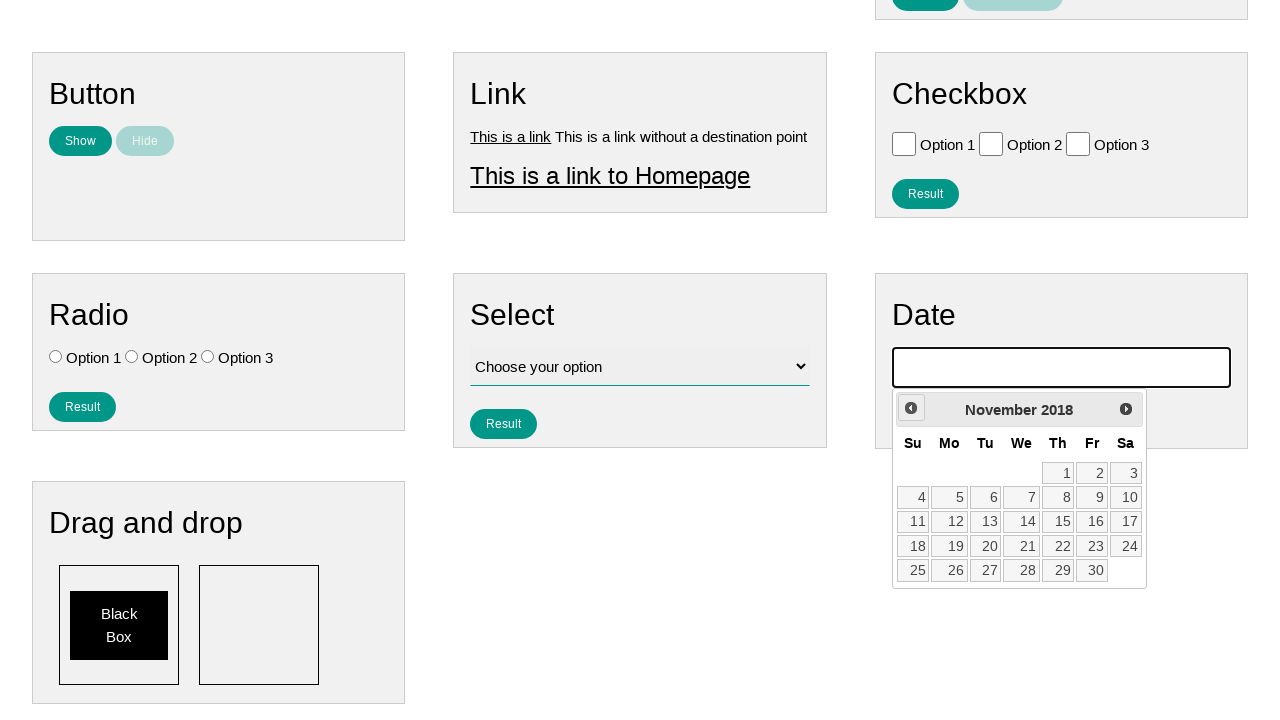

Clicked previous month button (currently at November 2018) at (911, 408) on .ui-datepicker-prev
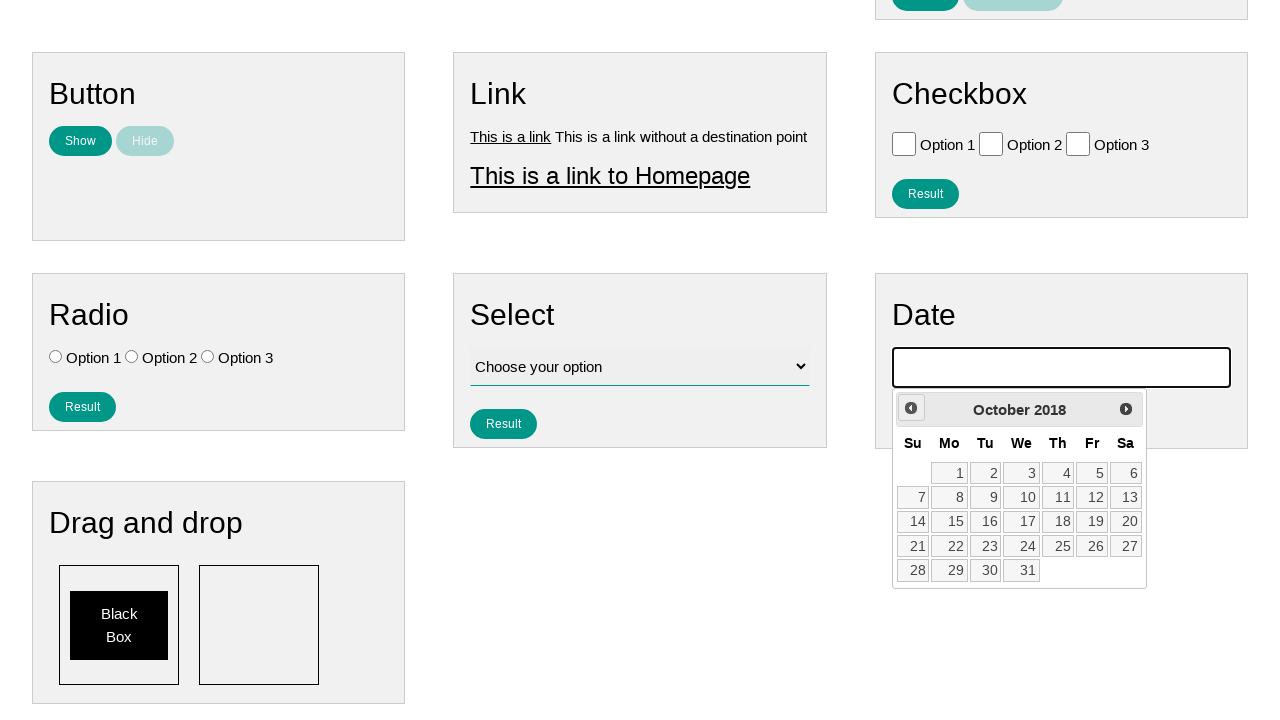

Waited for calendar to update
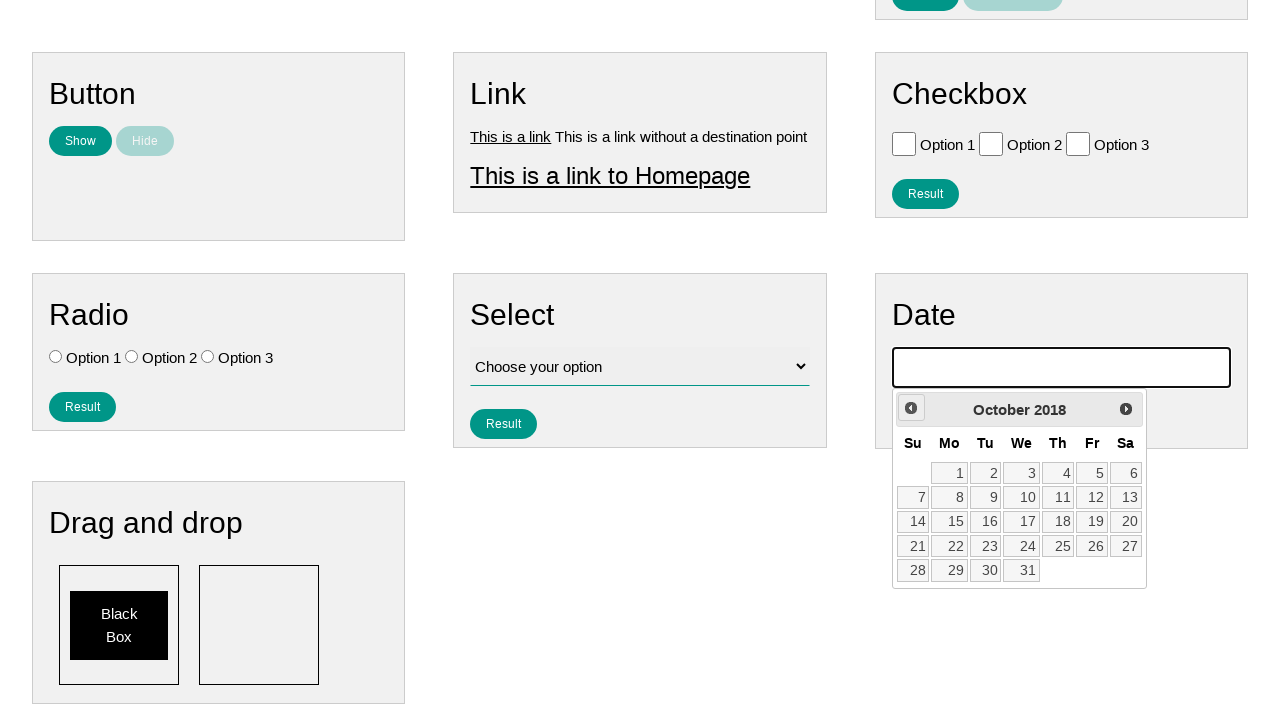

Clicked previous month button (currently at October 2018) at (911, 408) on .ui-datepicker-prev
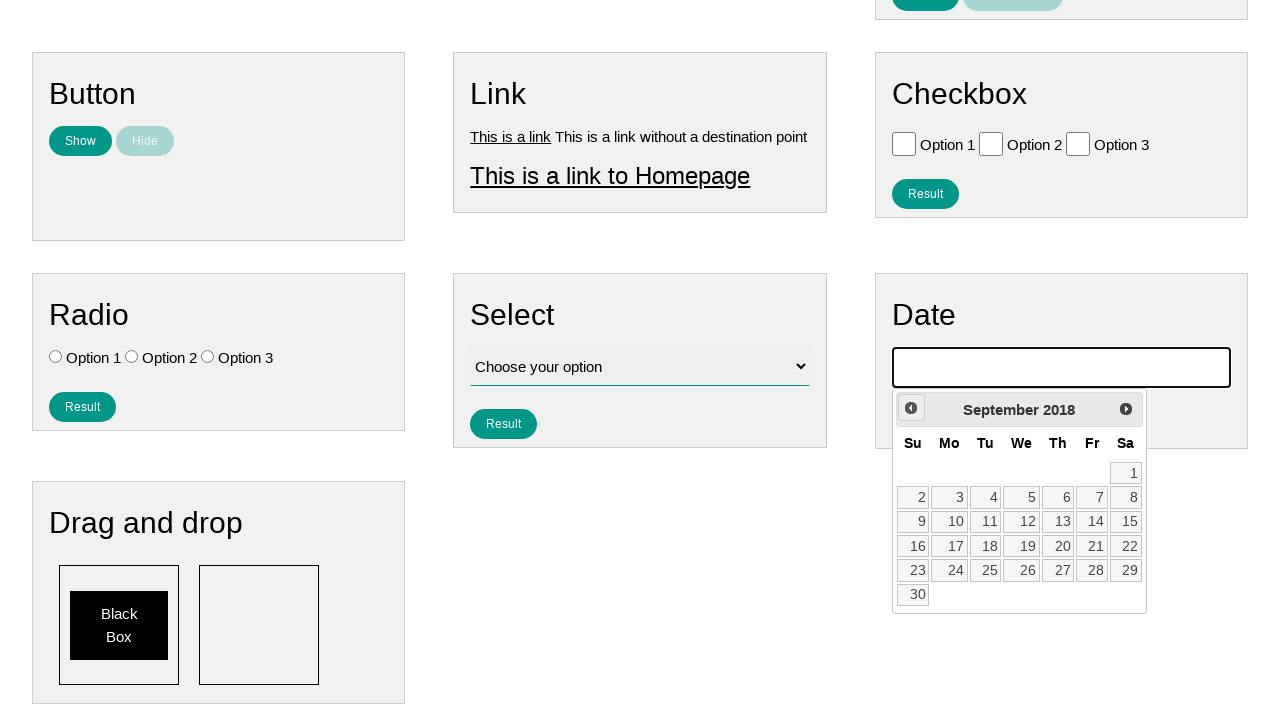

Waited for calendar to update
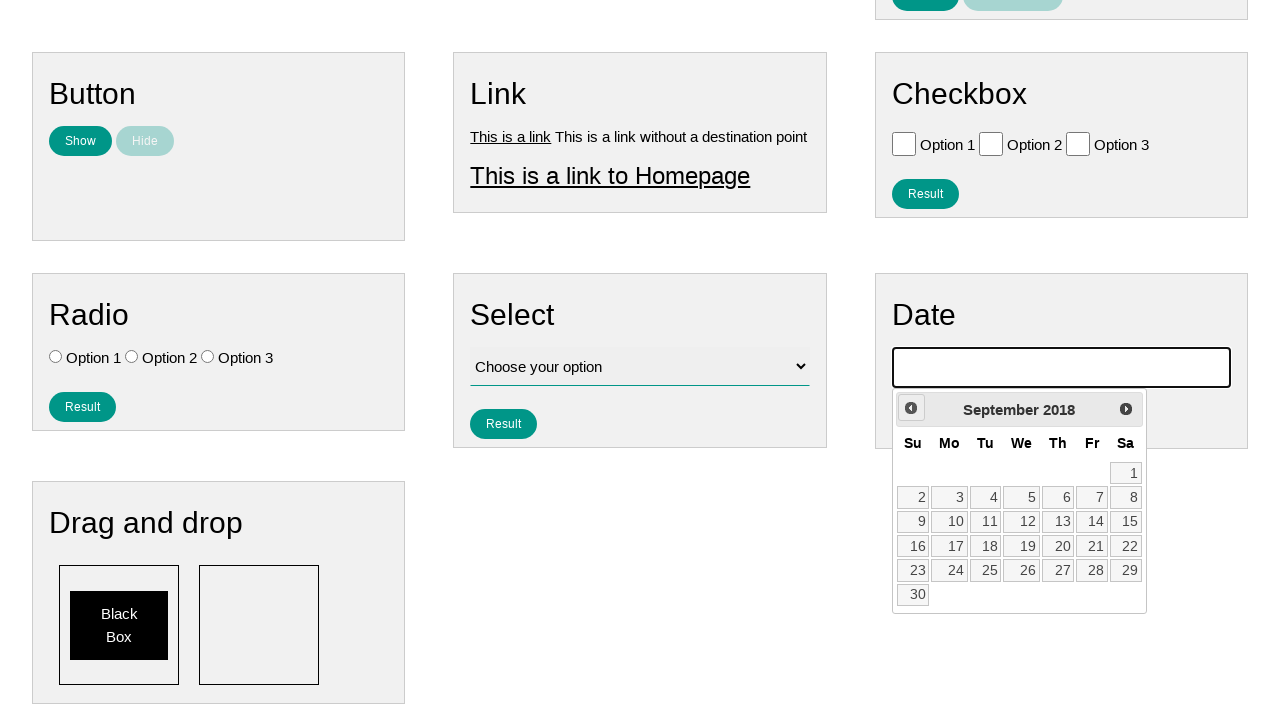

Clicked previous month button (currently at September 2018) at (911, 408) on .ui-datepicker-prev
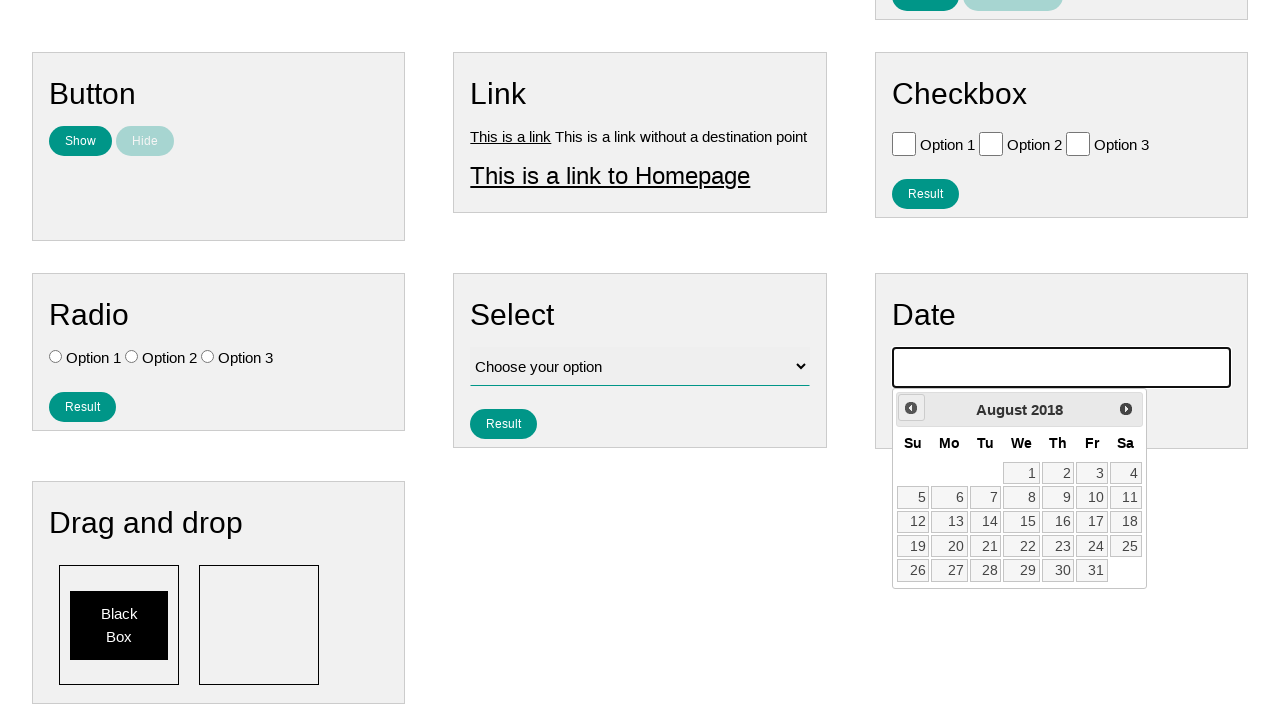

Waited for calendar to update
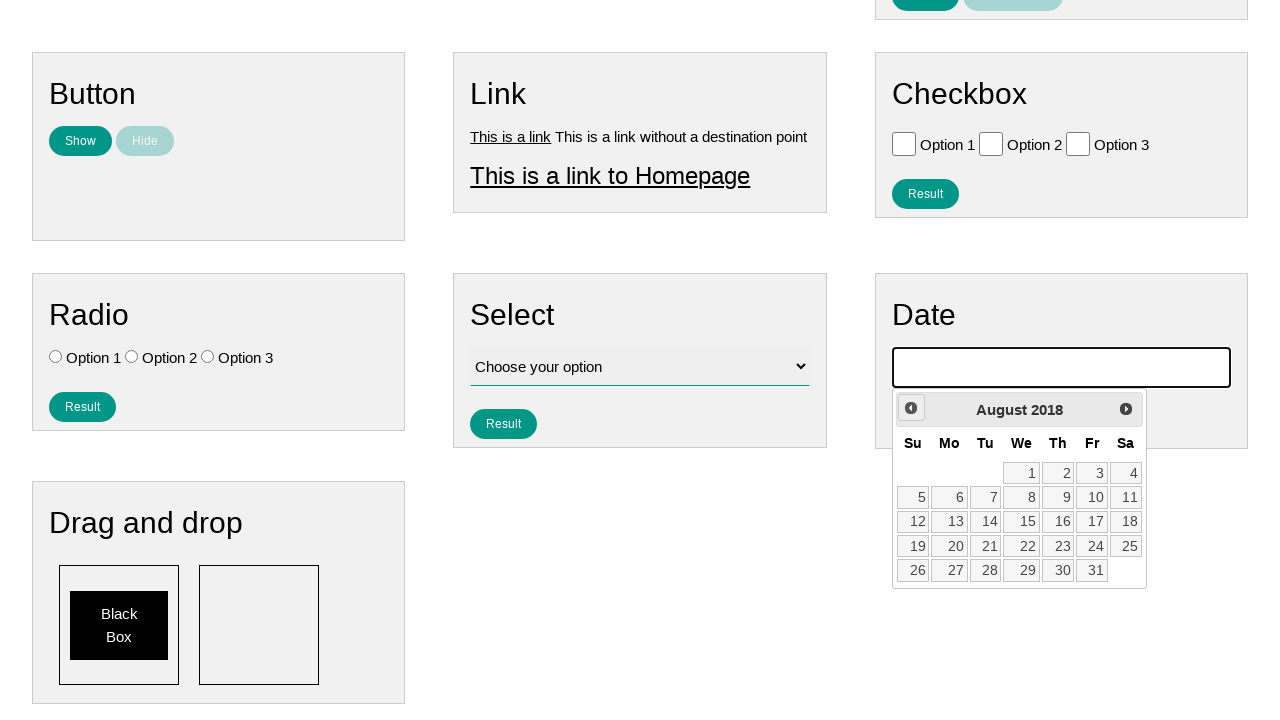

Clicked previous month button (currently at August 2018) at (911, 408) on .ui-datepicker-prev
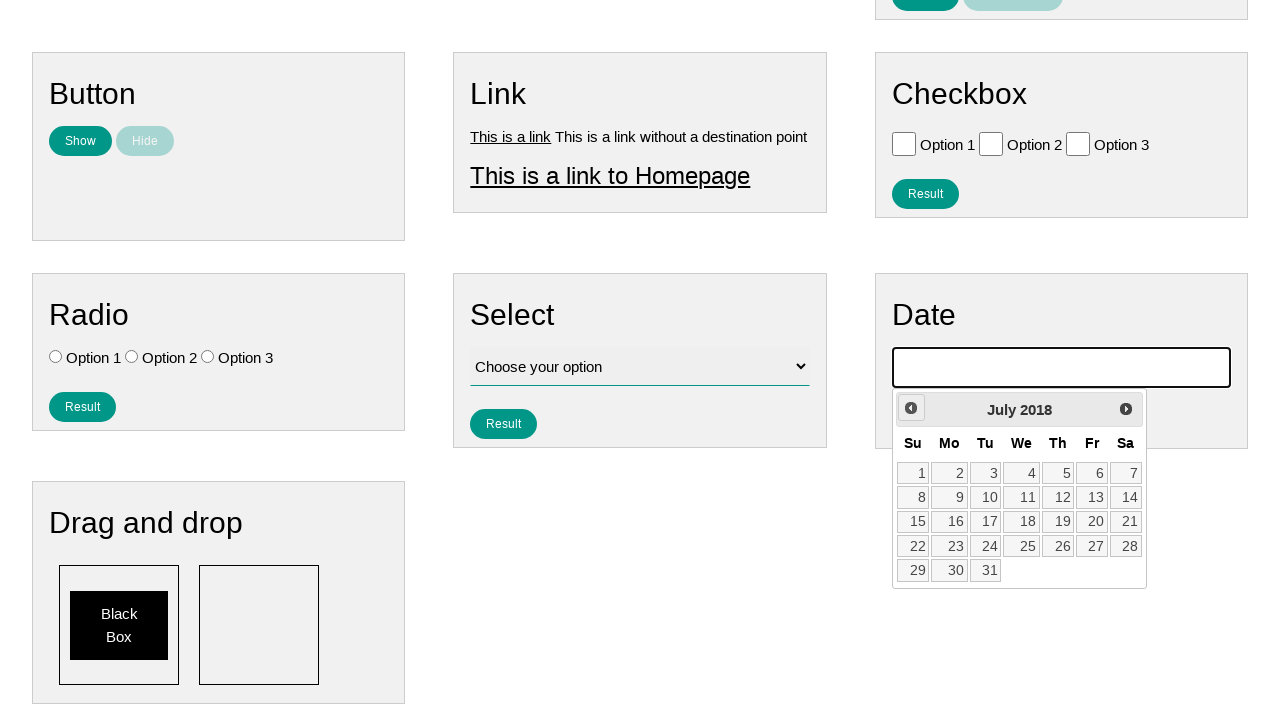

Waited for calendar to update
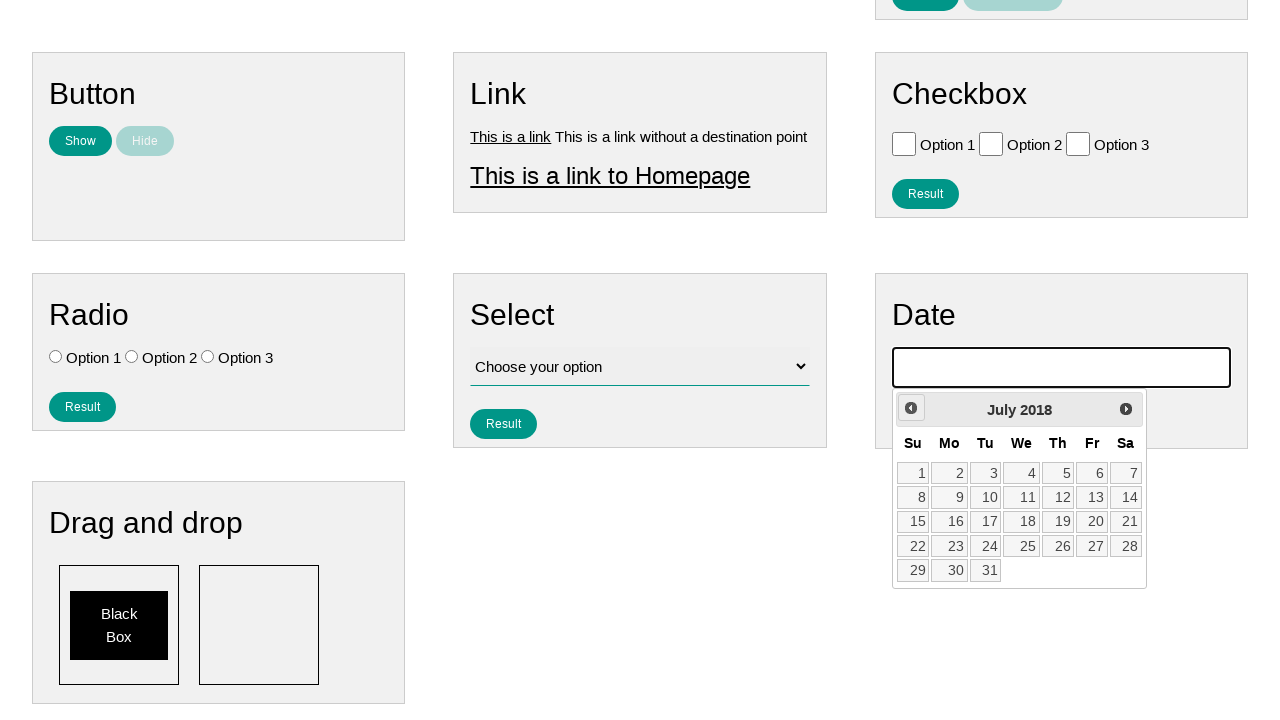

Clicked previous month button (currently at July 2018) at (911, 408) on .ui-datepicker-prev
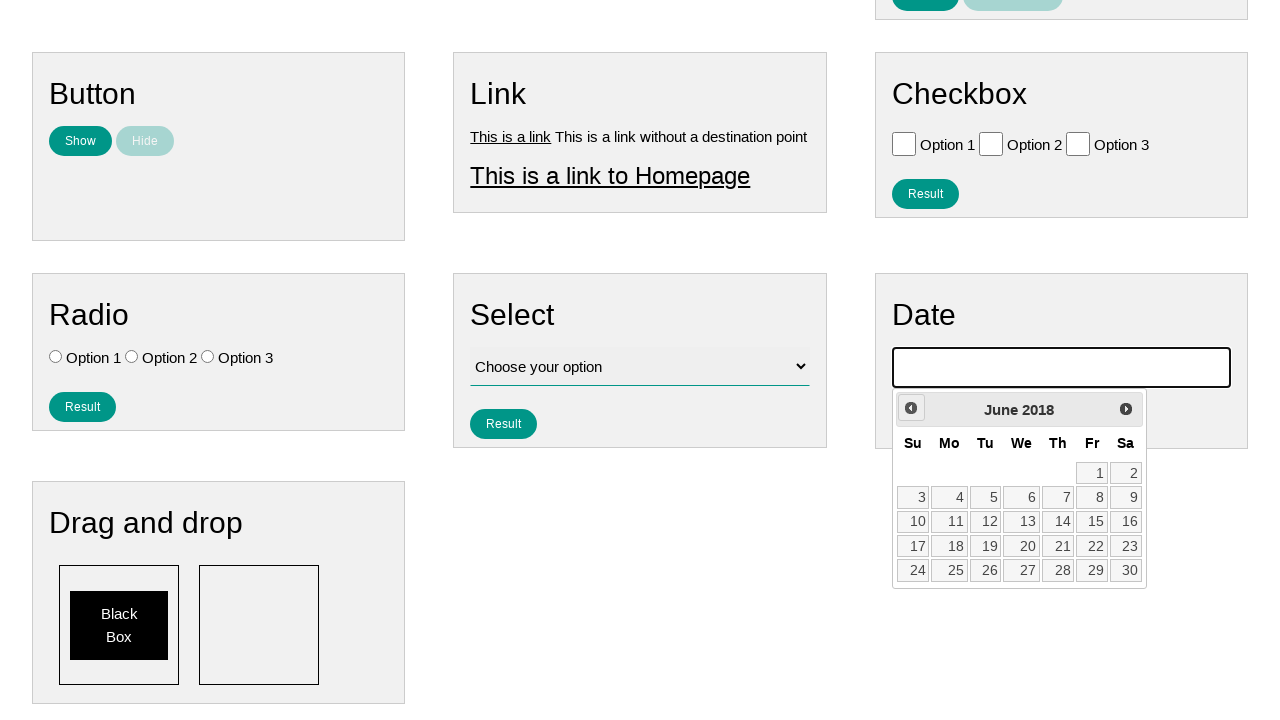

Waited for calendar to update
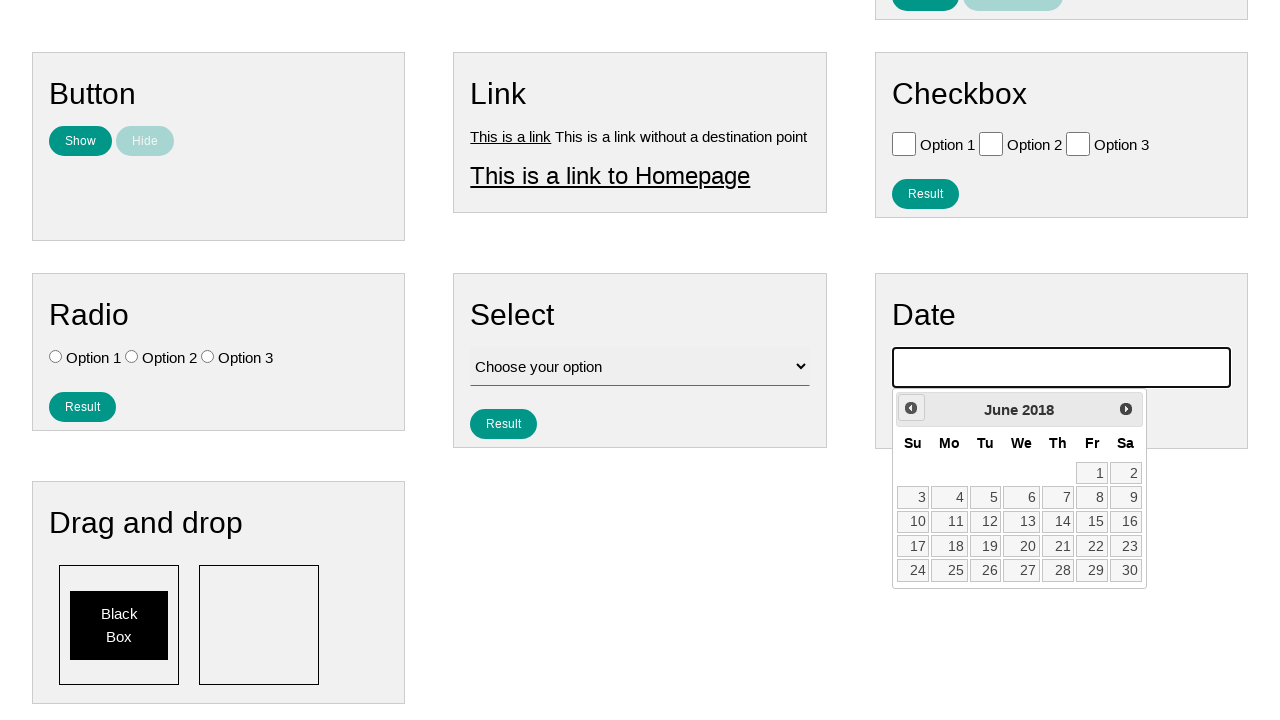

Clicked previous month button (currently at June 2018) at (911, 408) on .ui-datepicker-prev
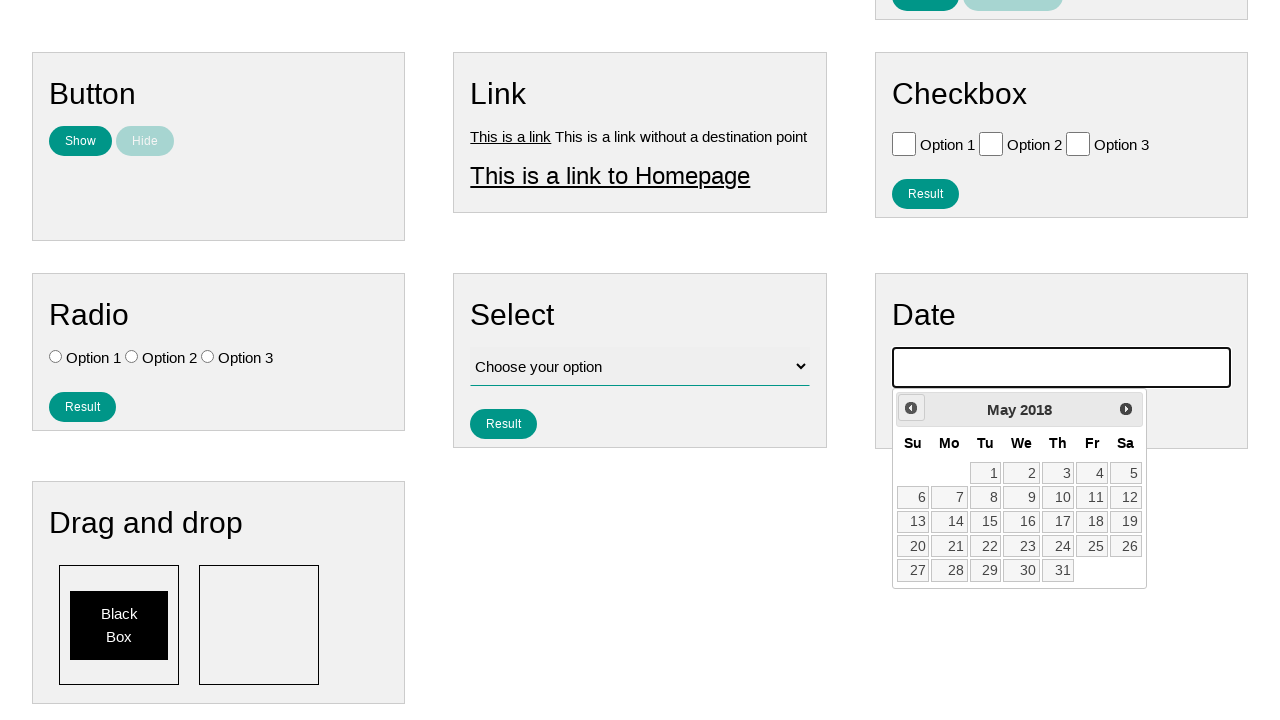

Waited for calendar to update
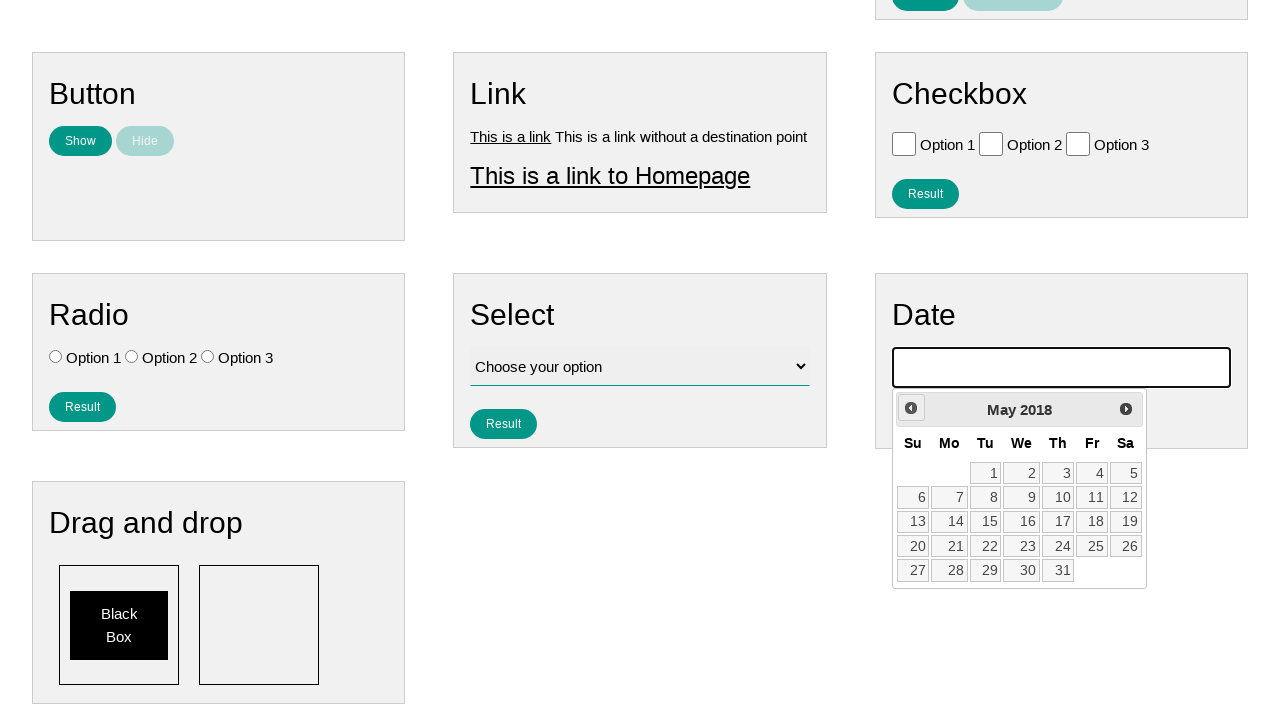

Clicked previous month button (currently at May 2018) at (911, 408) on .ui-datepicker-prev
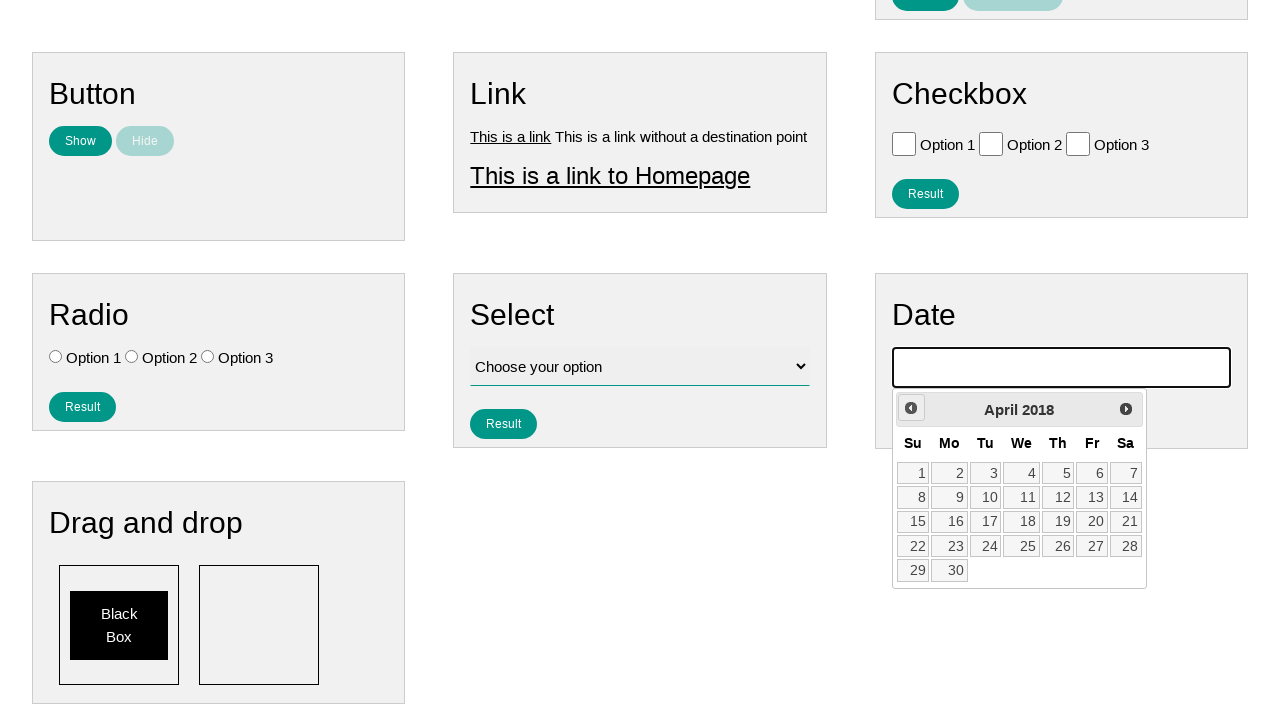

Waited for calendar to update
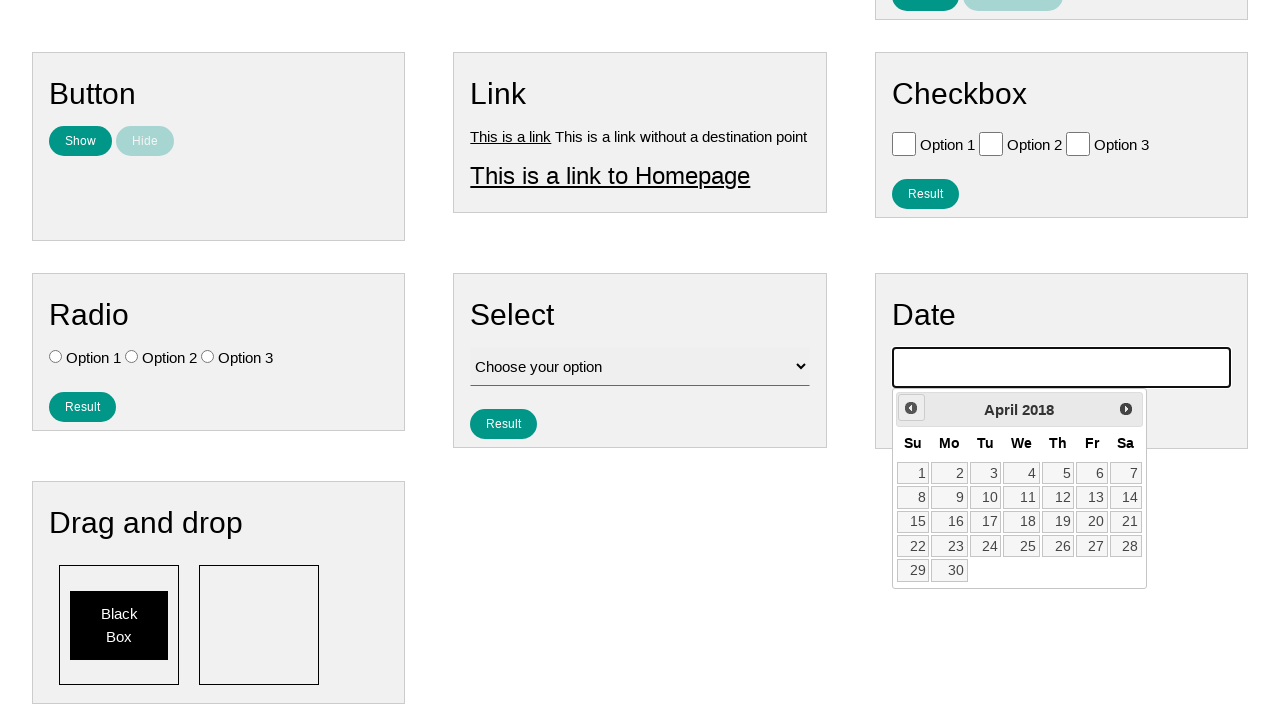

Clicked previous month button (currently at April 2018) at (911, 408) on .ui-datepicker-prev
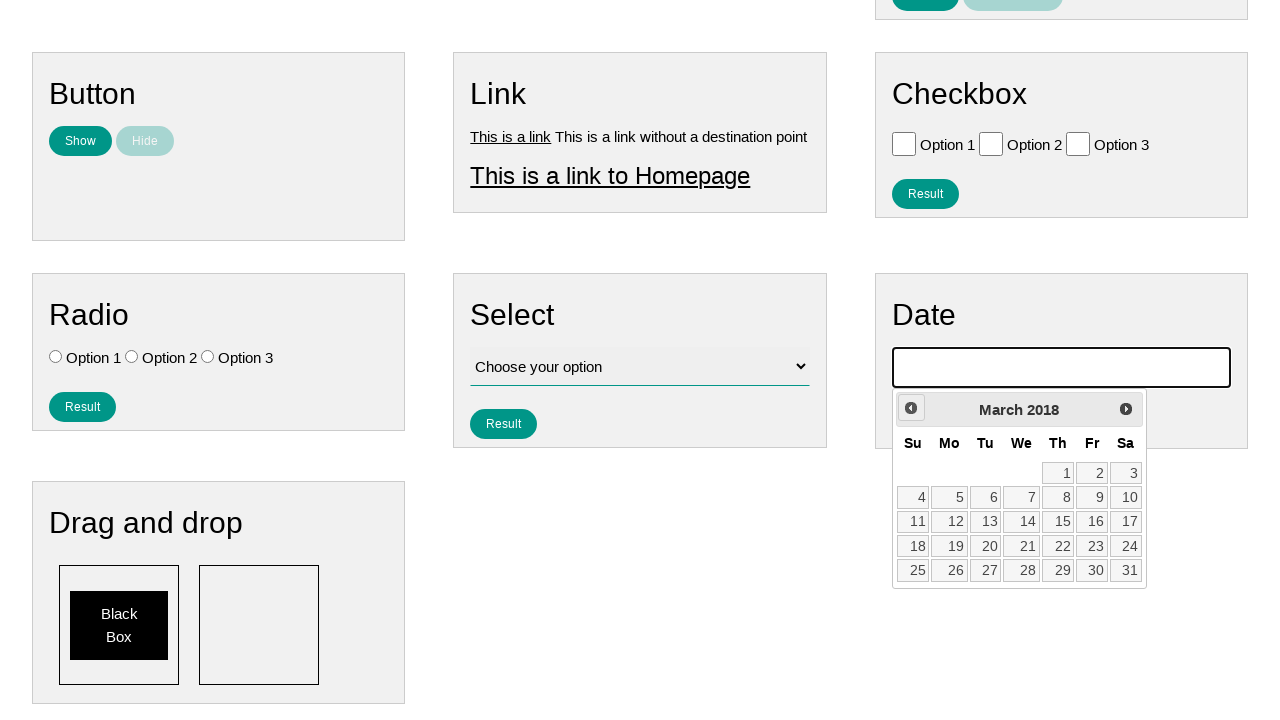

Waited for calendar to update
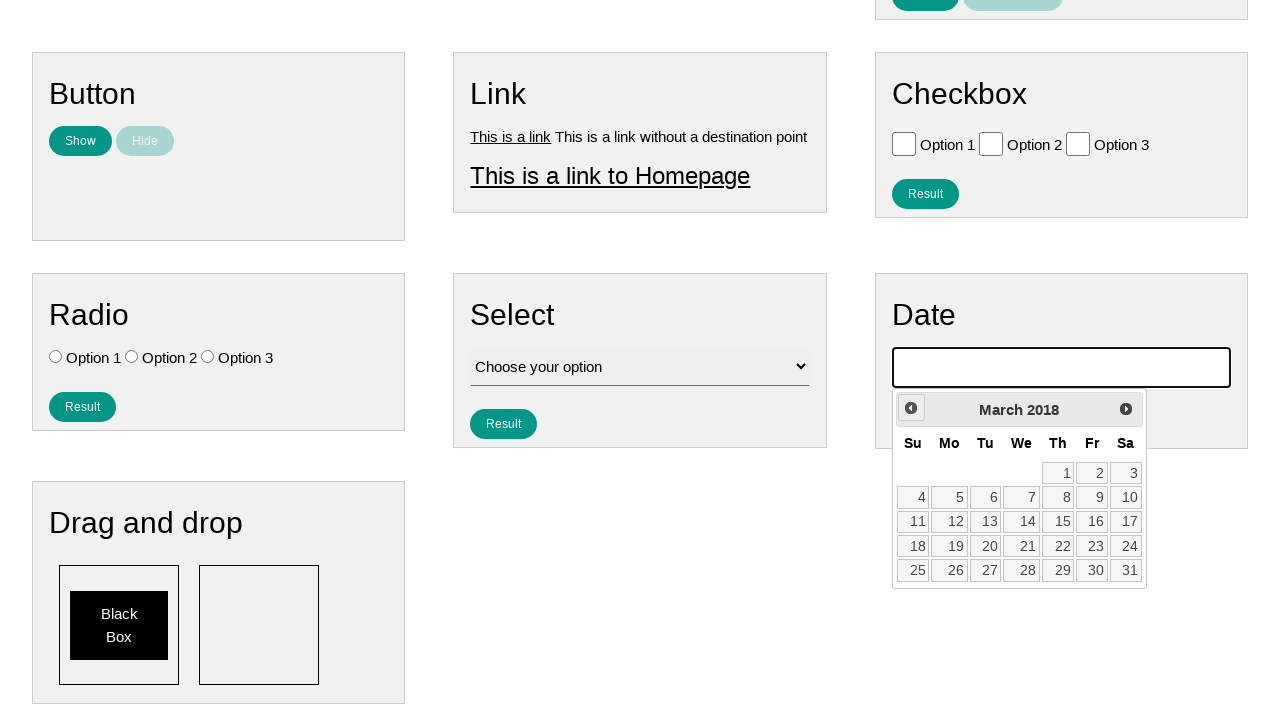

Clicked previous month button (currently at March 2018) at (911, 408) on .ui-datepicker-prev
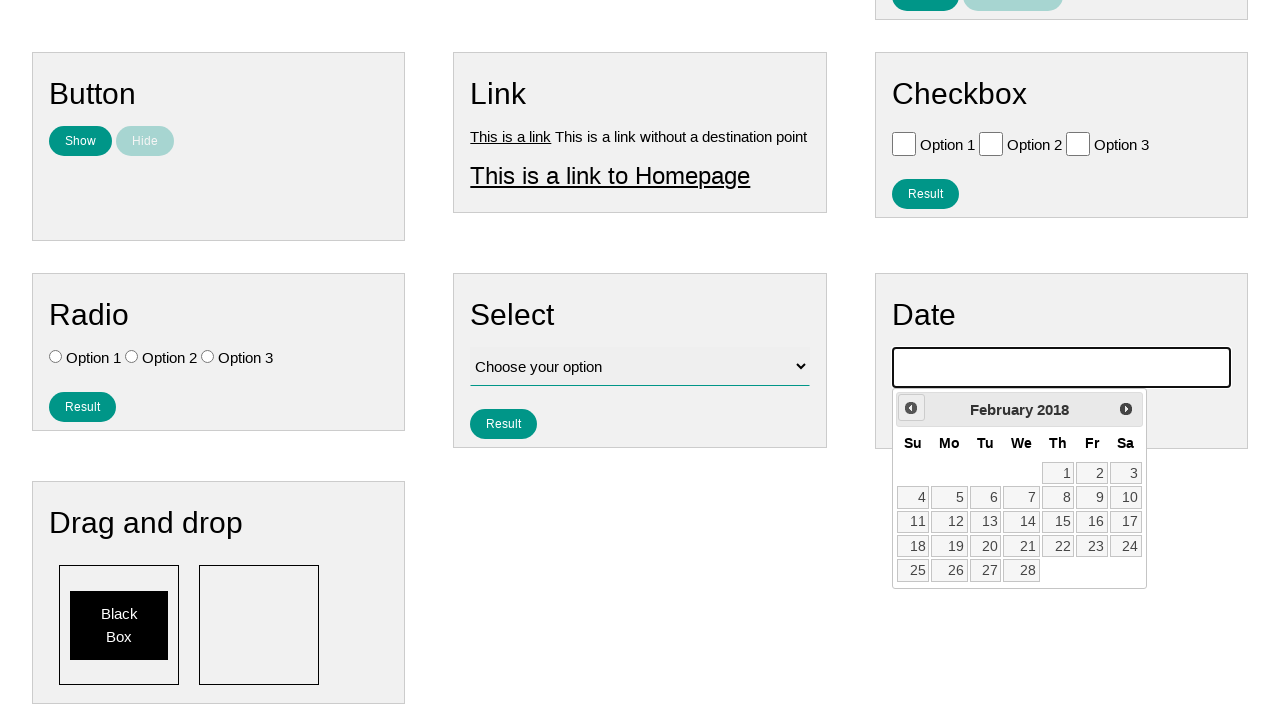

Waited for calendar to update
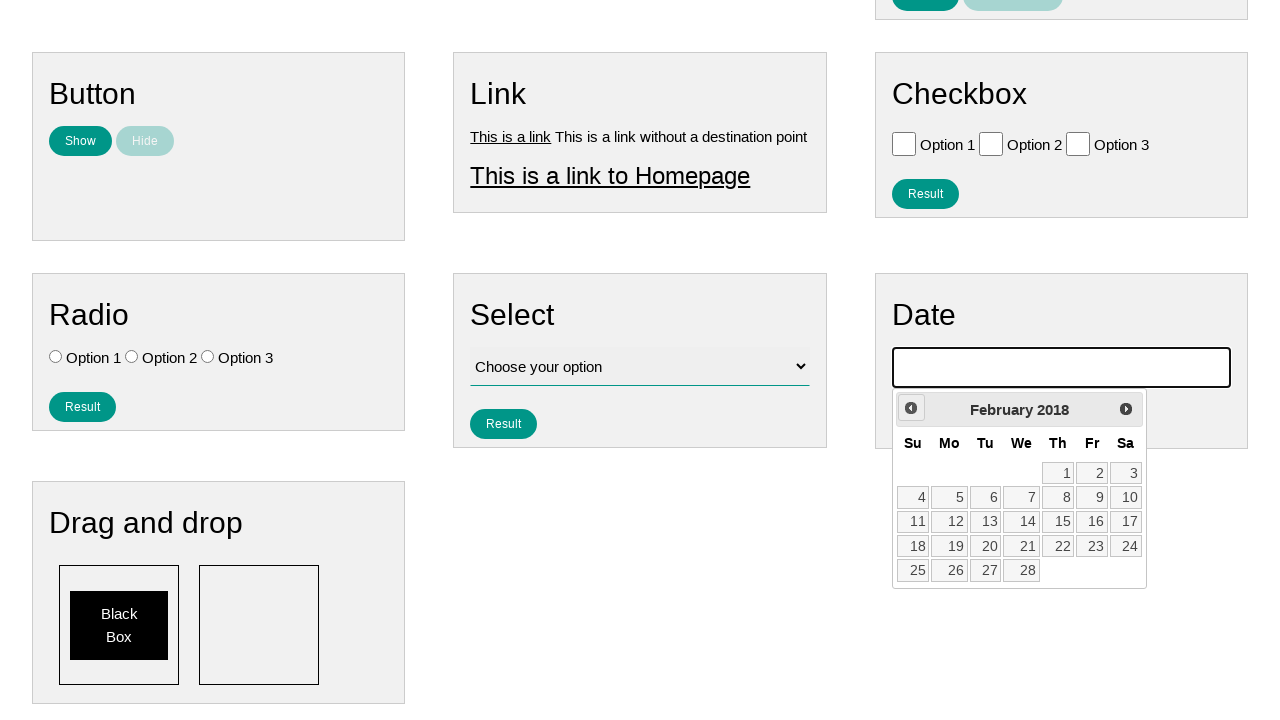

Clicked previous month button (currently at February 2018) at (911, 408) on .ui-datepicker-prev
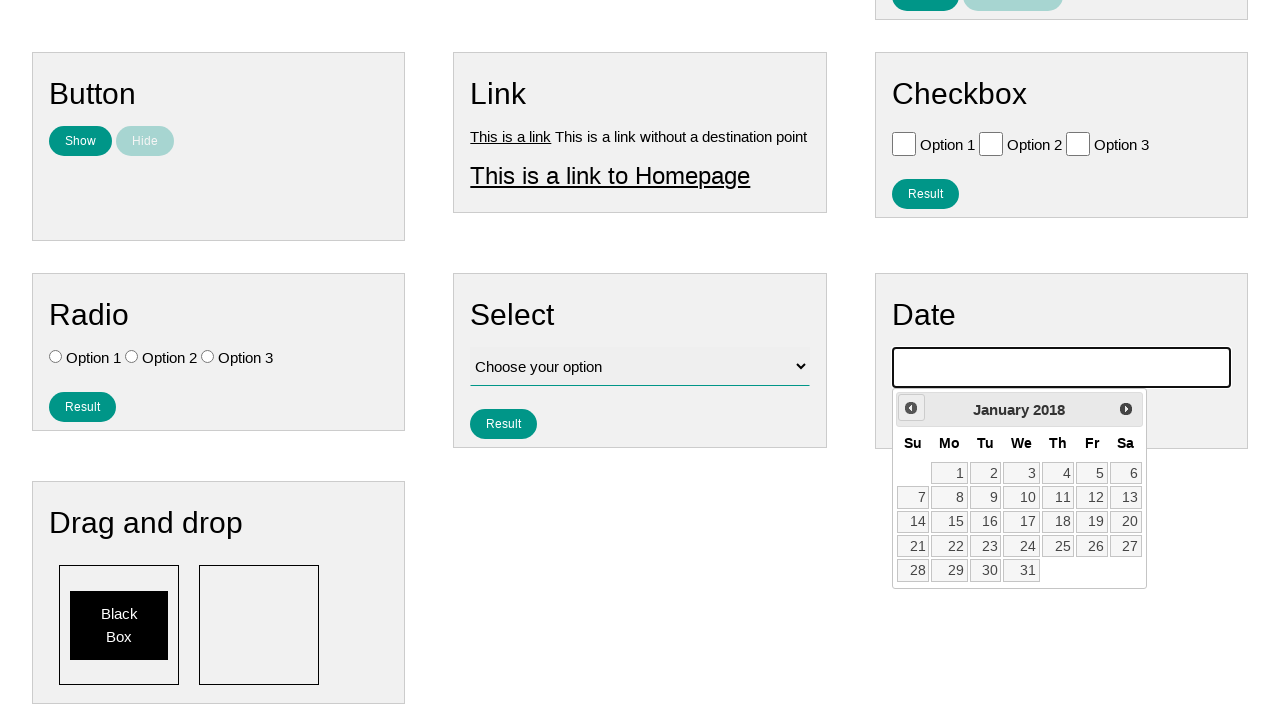

Waited for calendar to update
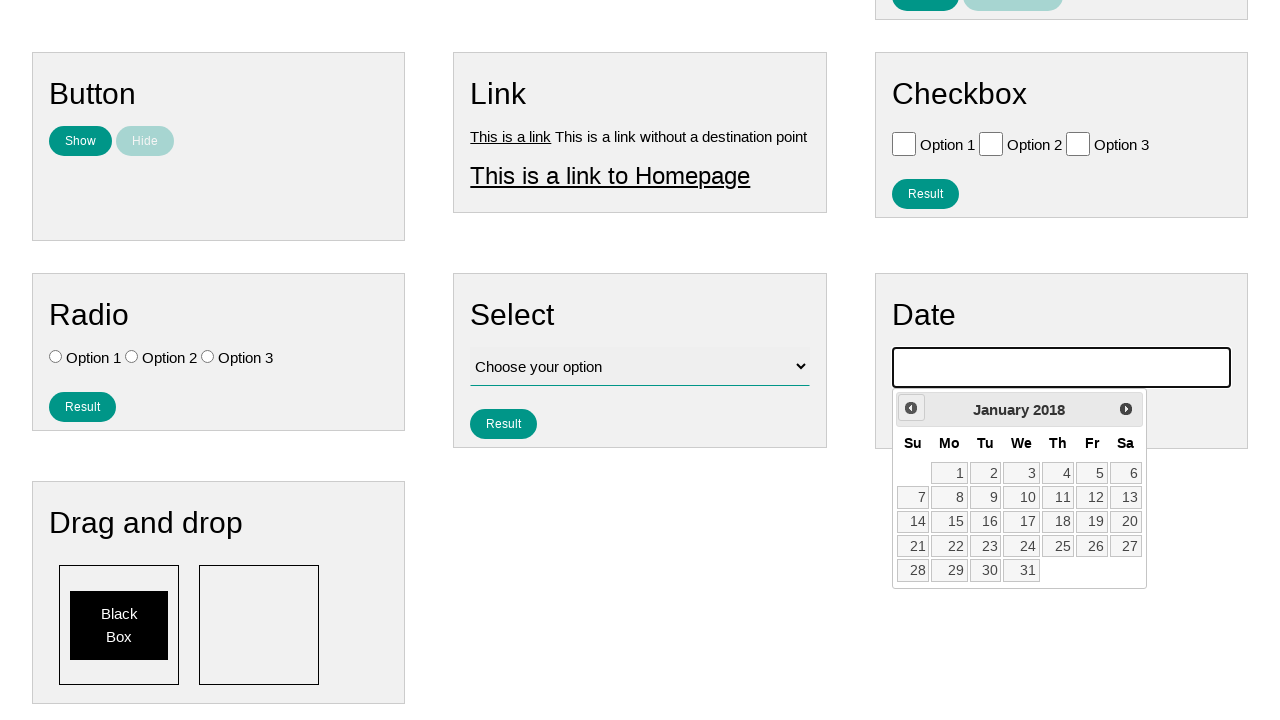

Clicked previous month button (currently at January 2018) at (911, 408) on .ui-datepicker-prev
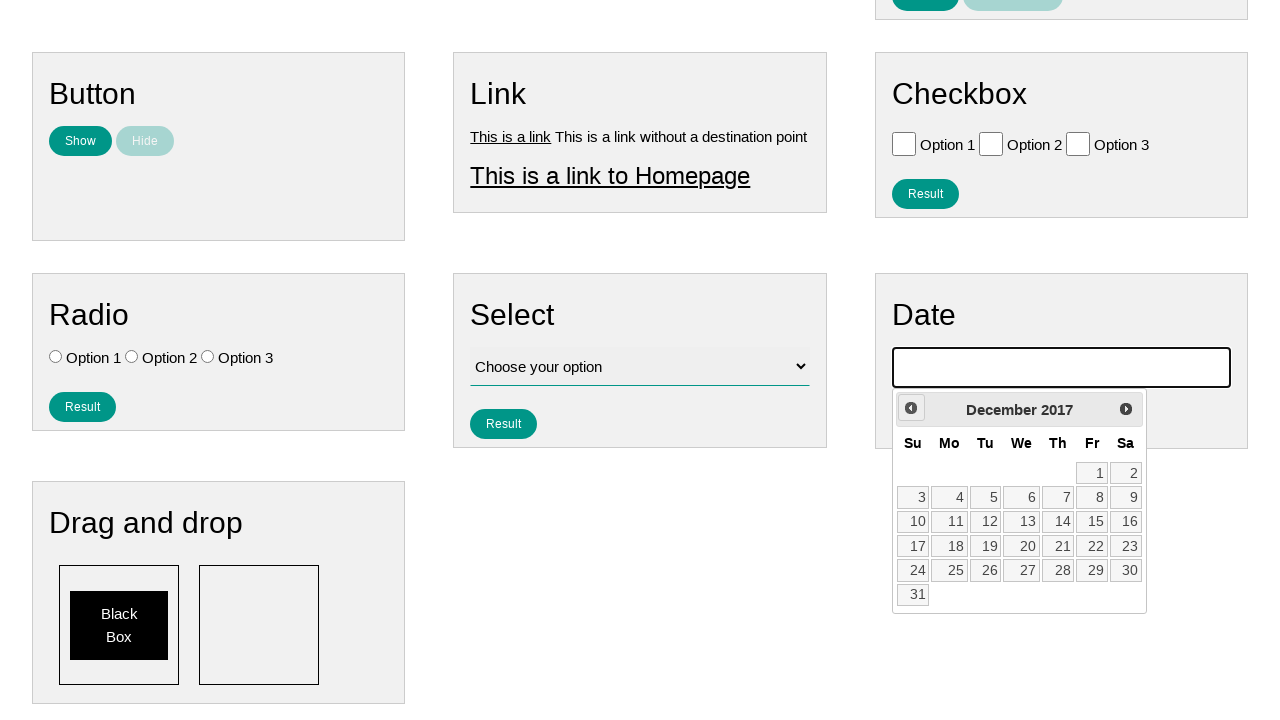

Waited for calendar to update
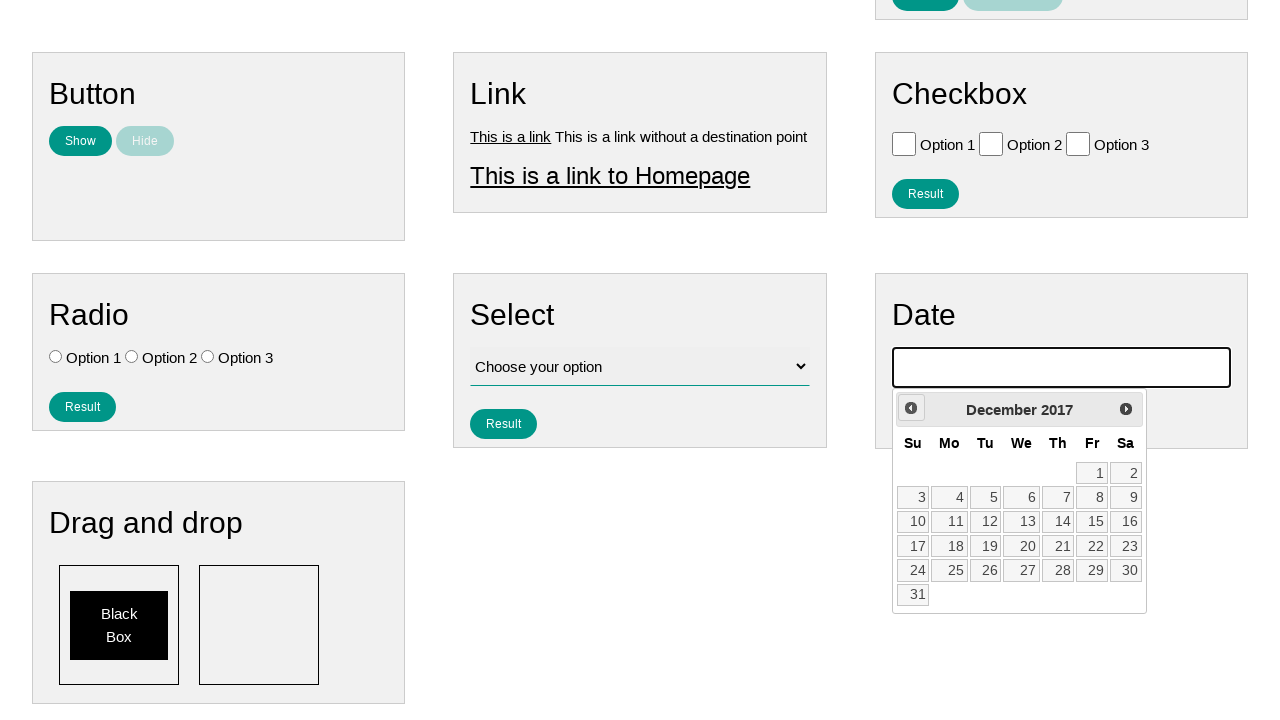

Clicked previous month button (currently at December 2017) at (911, 408) on .ui-datepicker-prev
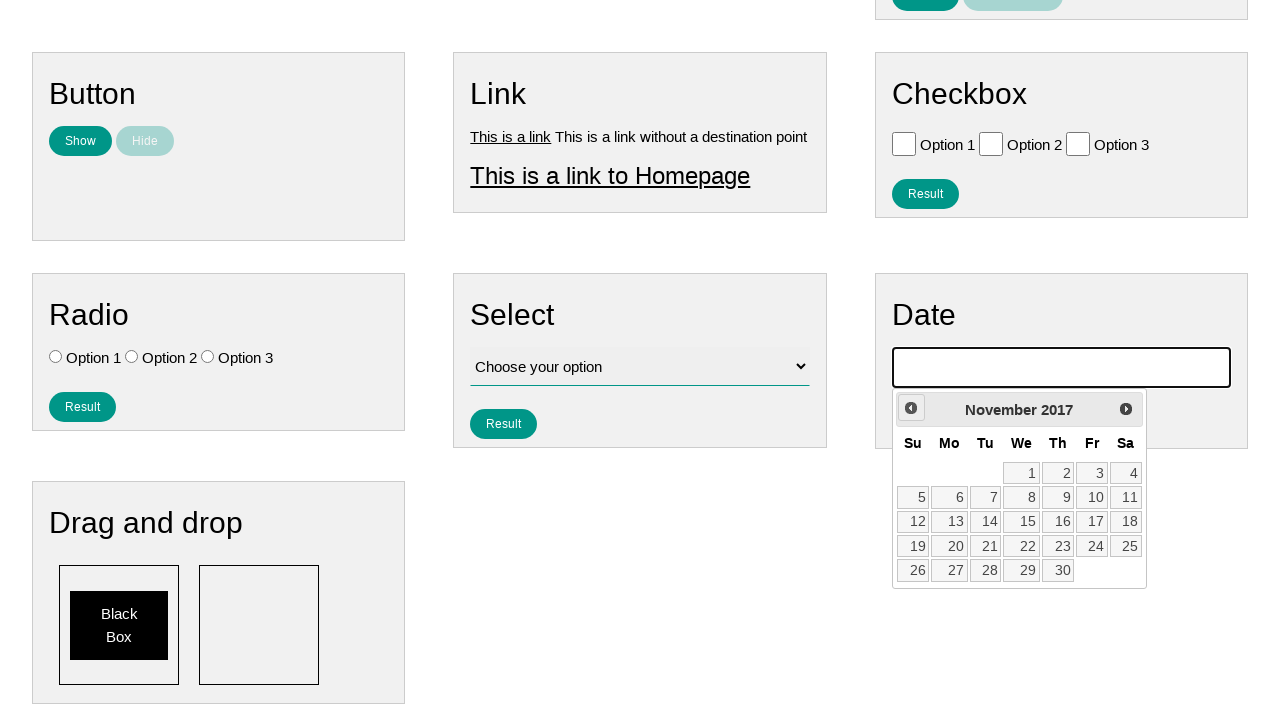

Waited for calendar to update
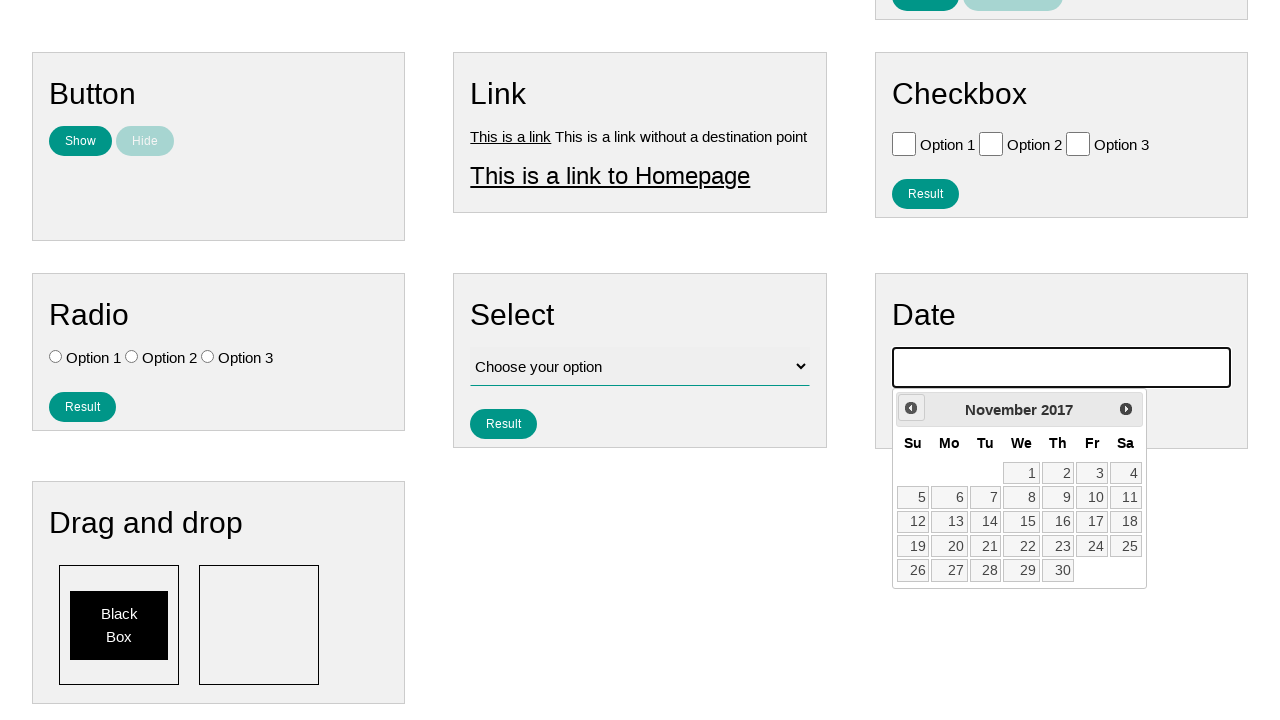

Clicked previous month button (currently at November 2017) at (911, 408) on .ui-datepicker-prev
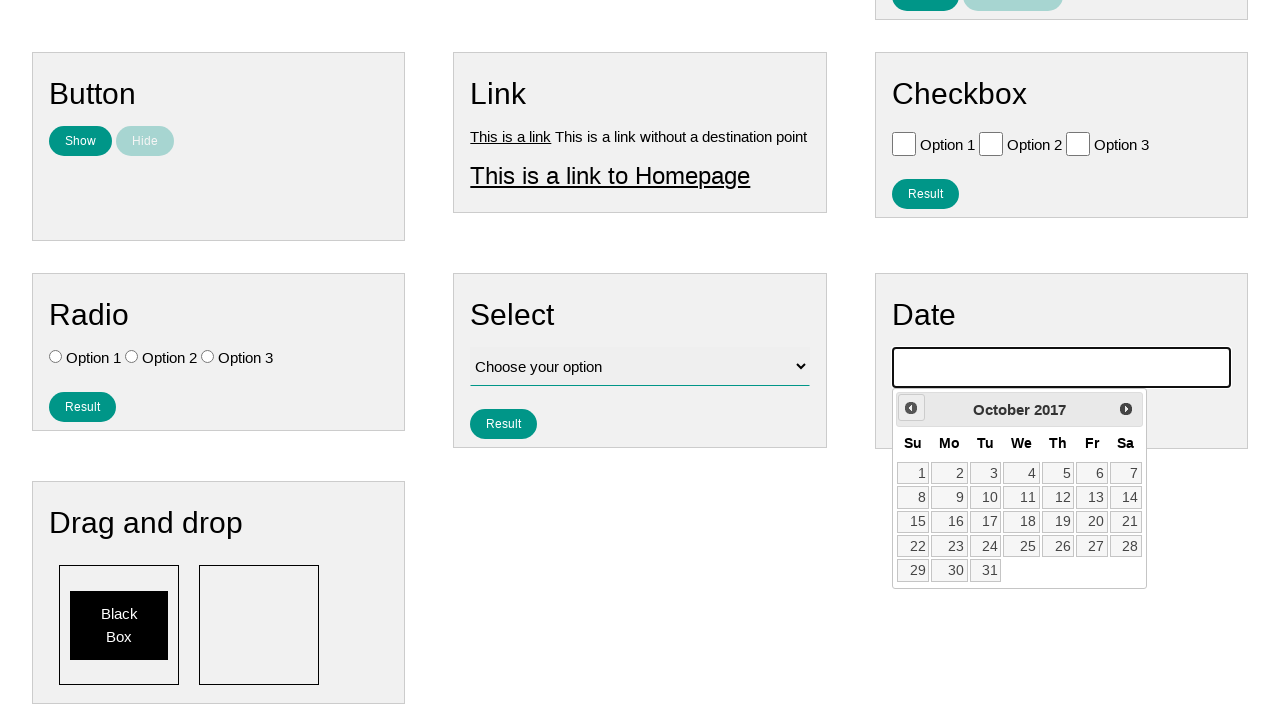

Waited for calendar to update
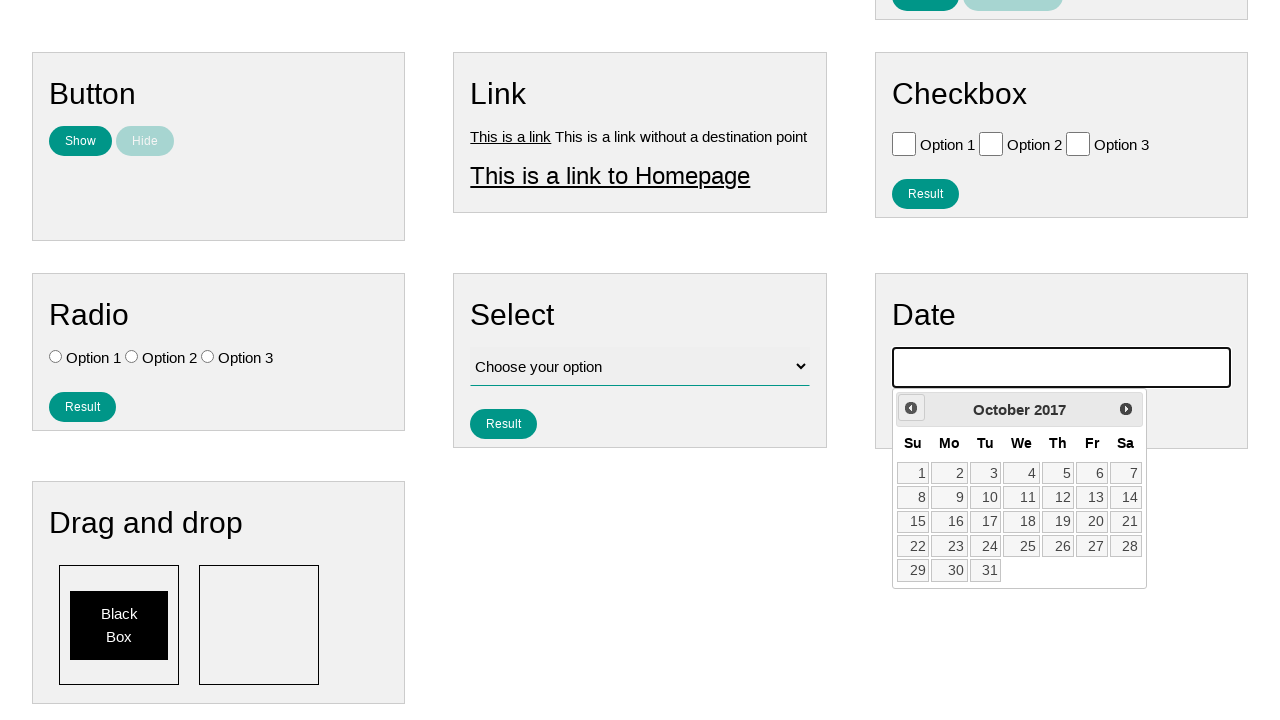

Clicked previous month button (currently at October 2017) at (911, 408) on .ui-datepicker-prev
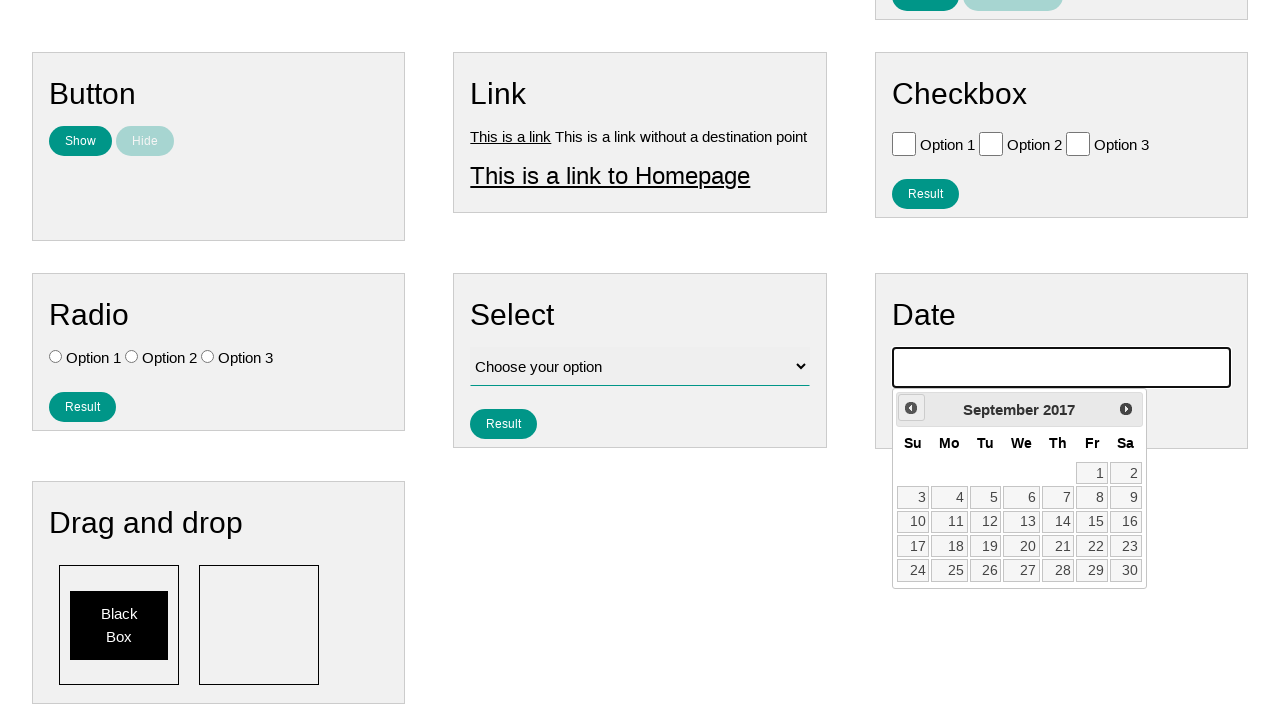

Waited for calendar to update
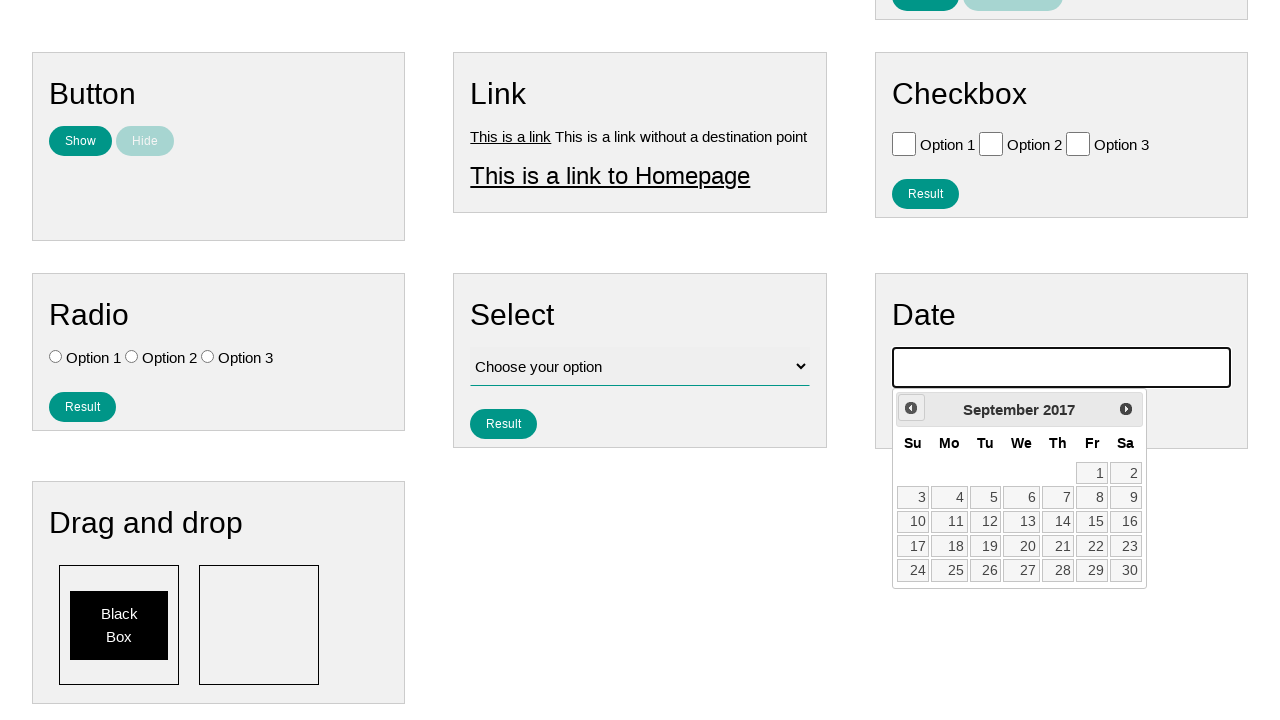

Clicked previous month button (currently at September 2017) at (911, 408) on .ui-datepicker-prev
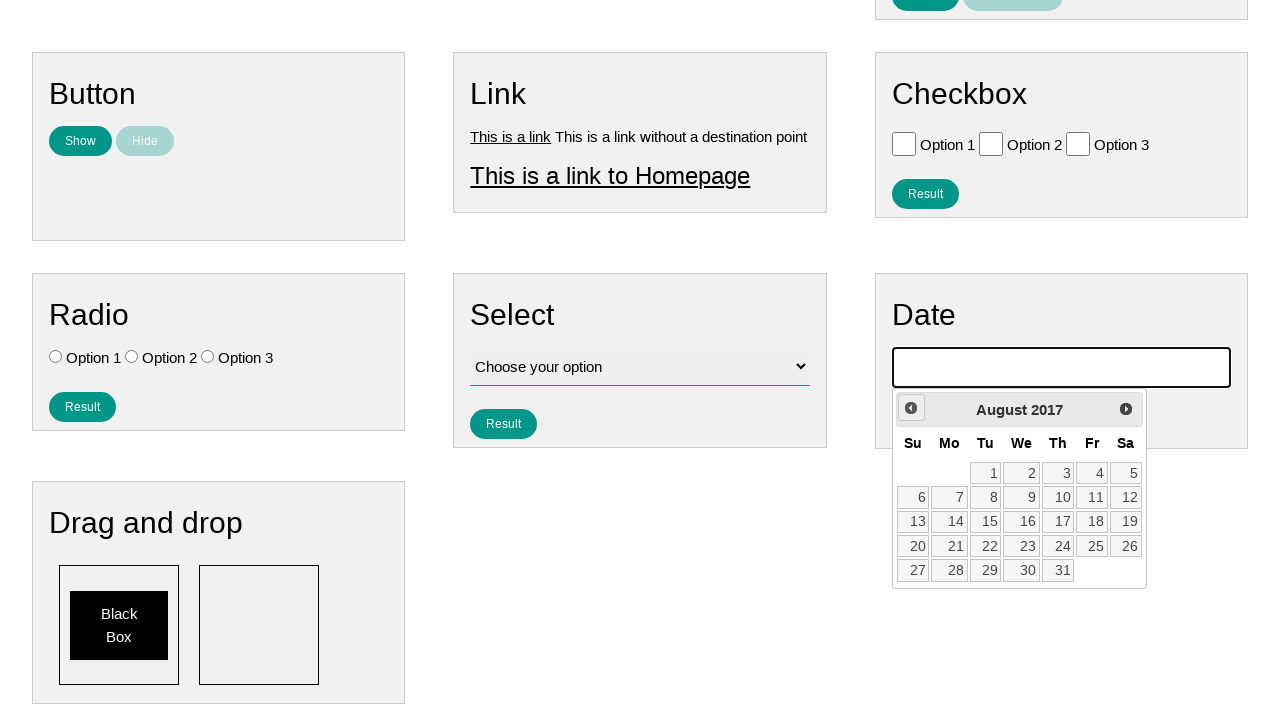

Waited for calendar to update
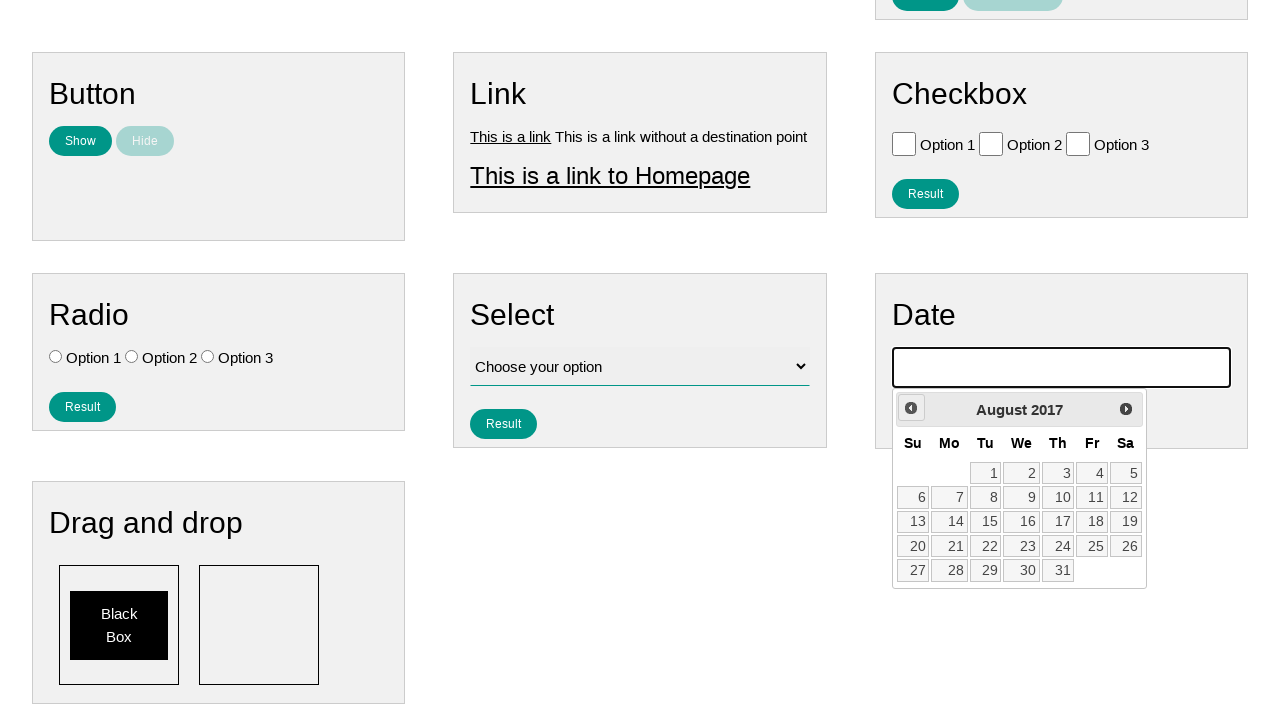

Clicked previous month button (currently at August 2017) at (911, 408) on .ui-datepicker-prev
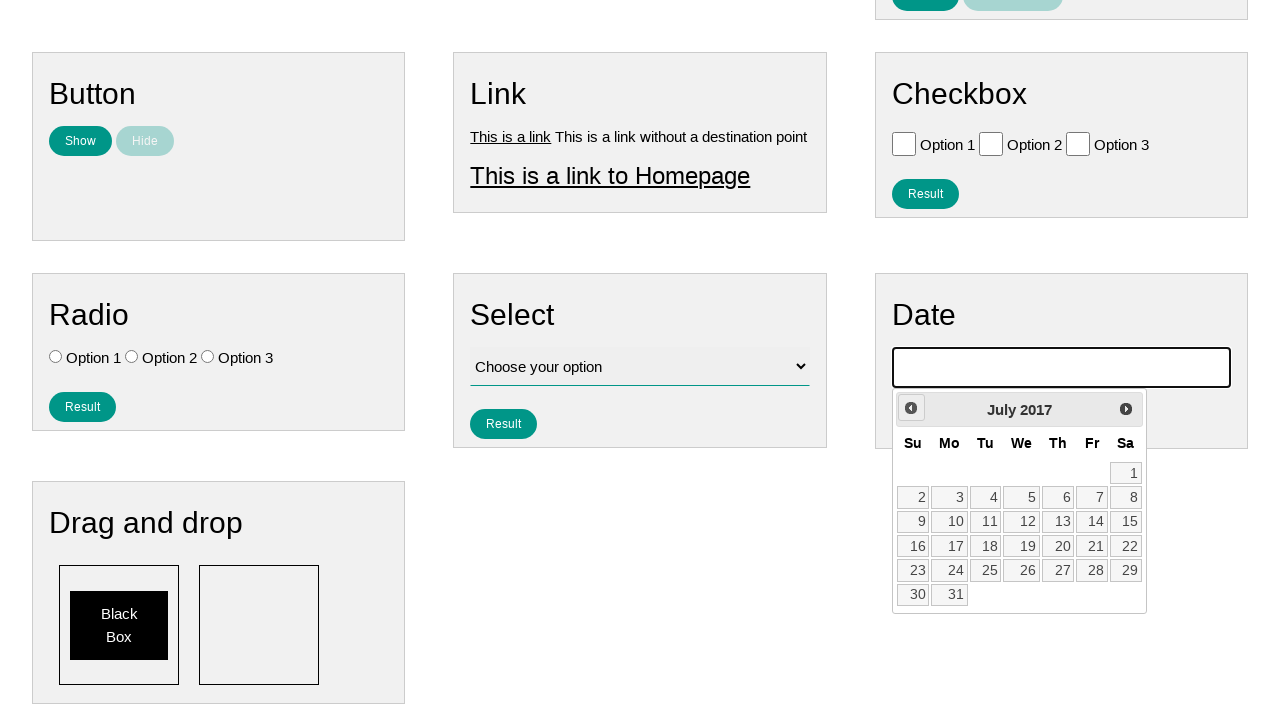

Waited for calendar to update
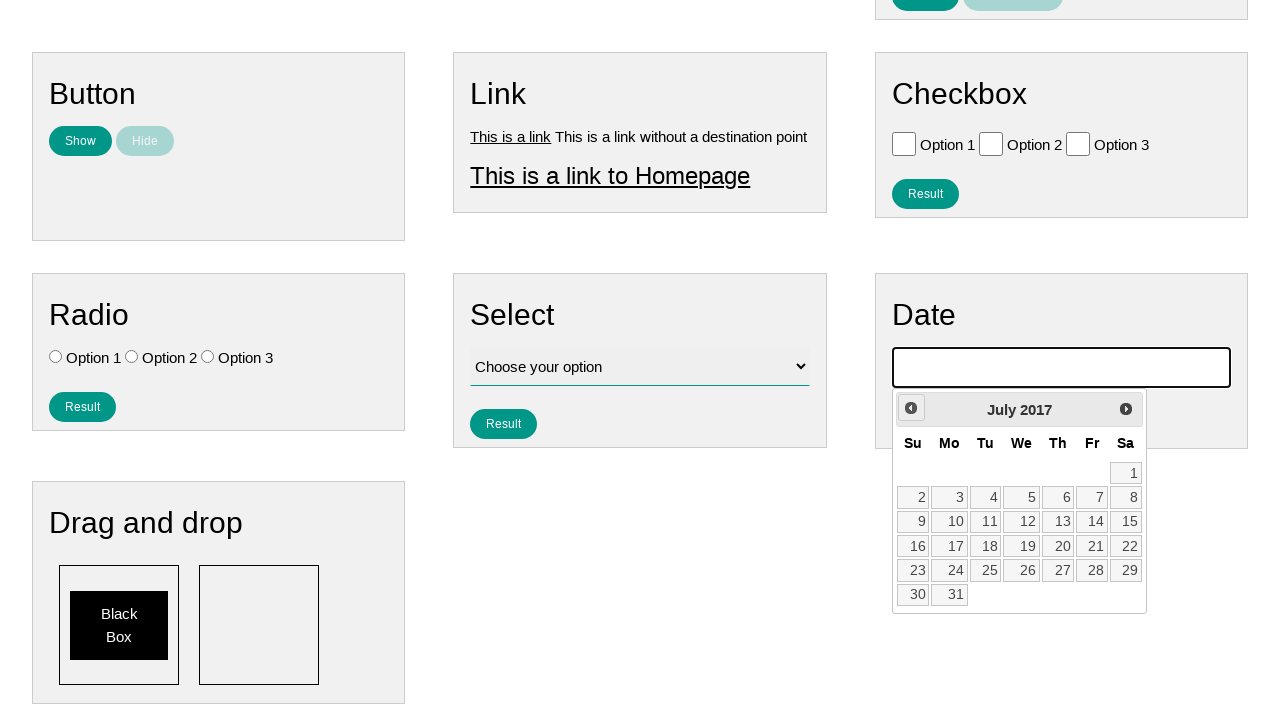

Clicked previous month button (currently at July 2017) at (911, 408) on .ui-datepicker-prev
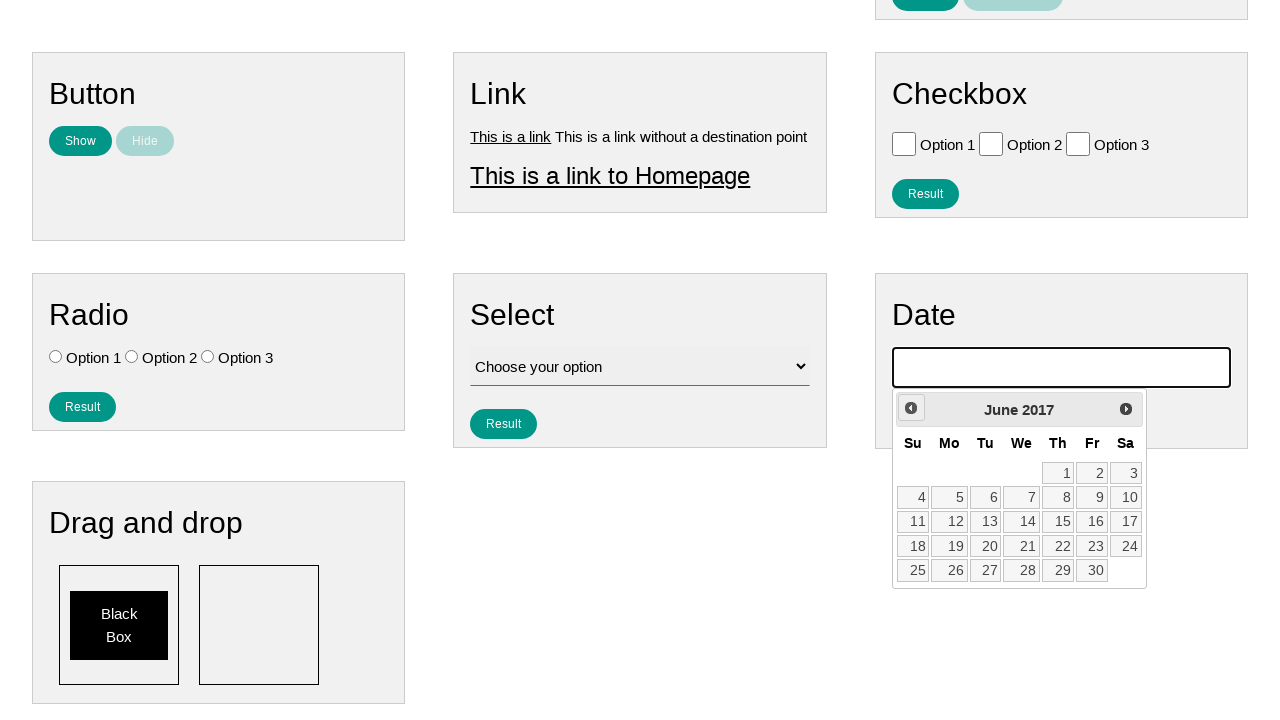

Waited for calendar to update
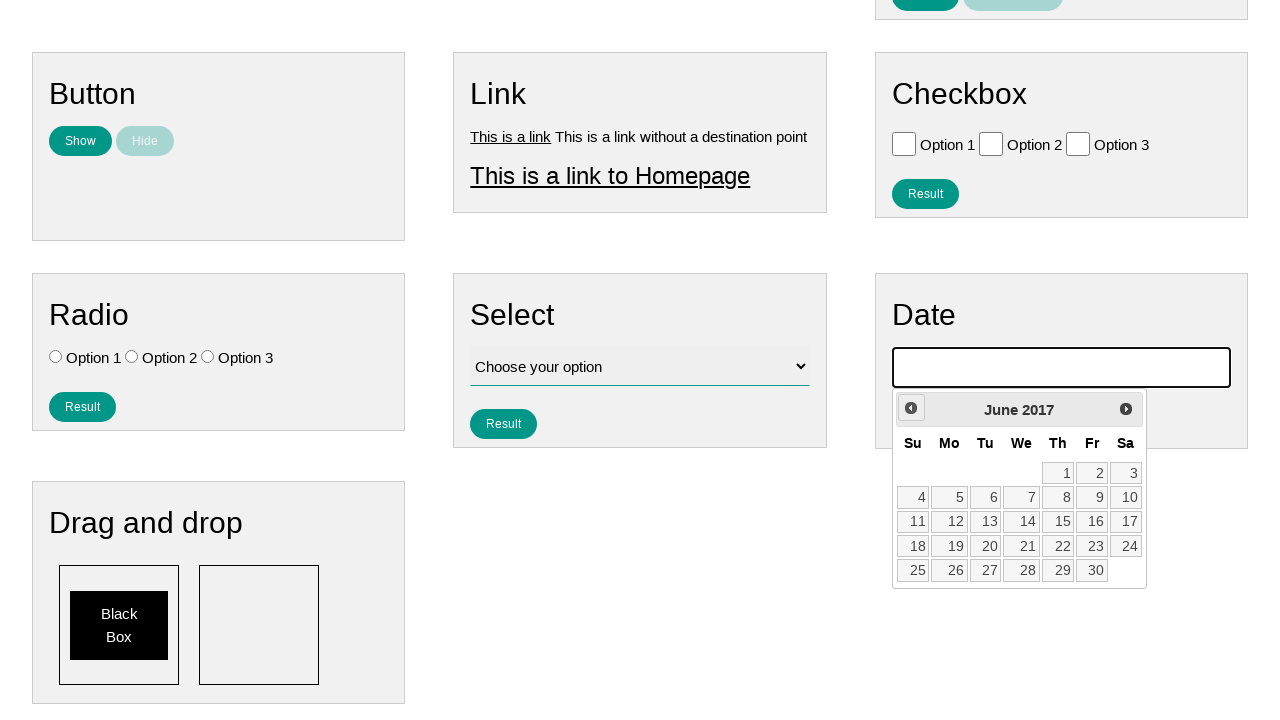

Clicked previous month button (currently at June 2017) at (911, 408) on .ui-datepicker-prev
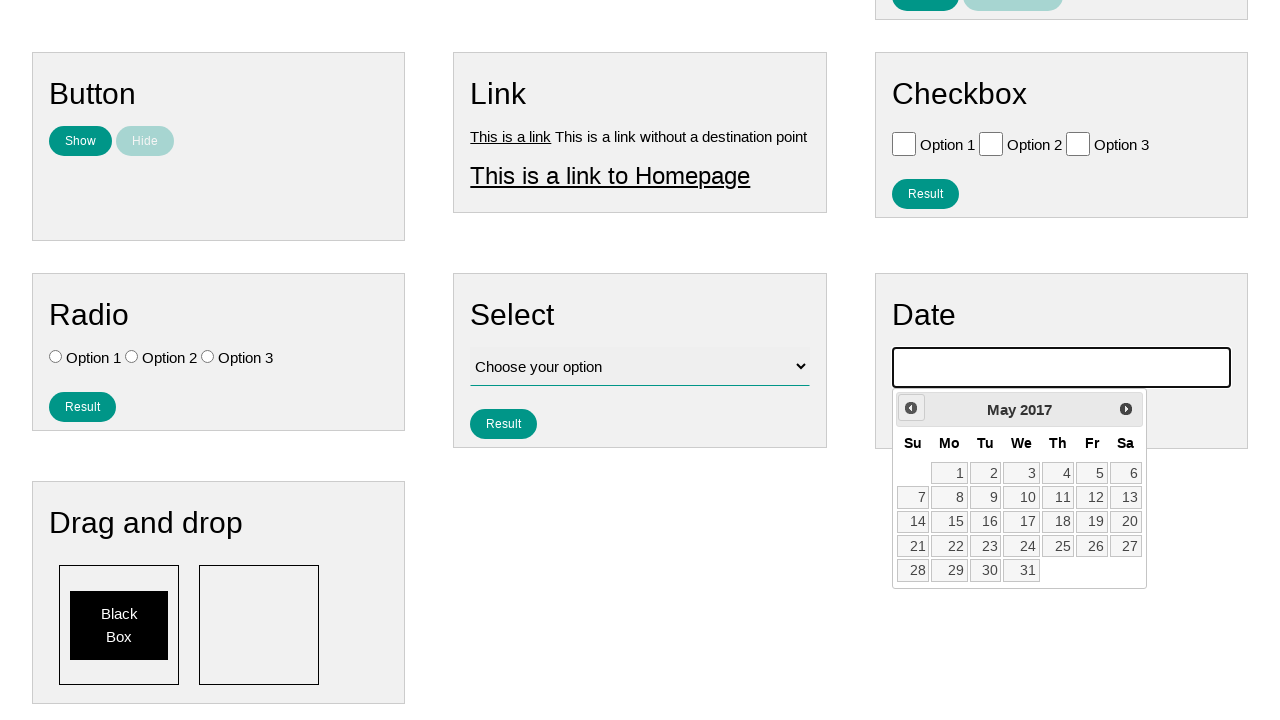

Waited for calendar to update
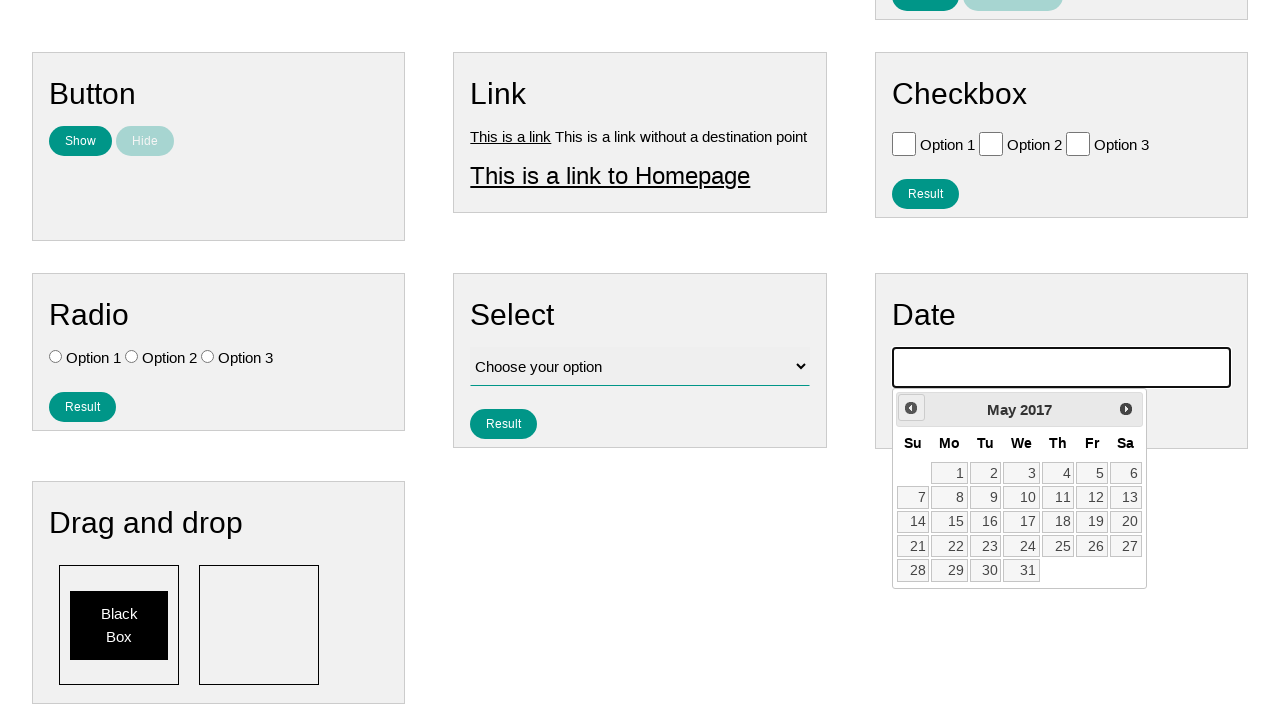

Clicked previous month button (currently at May 2017) at (911, 408) on .ui-datepicker-prev
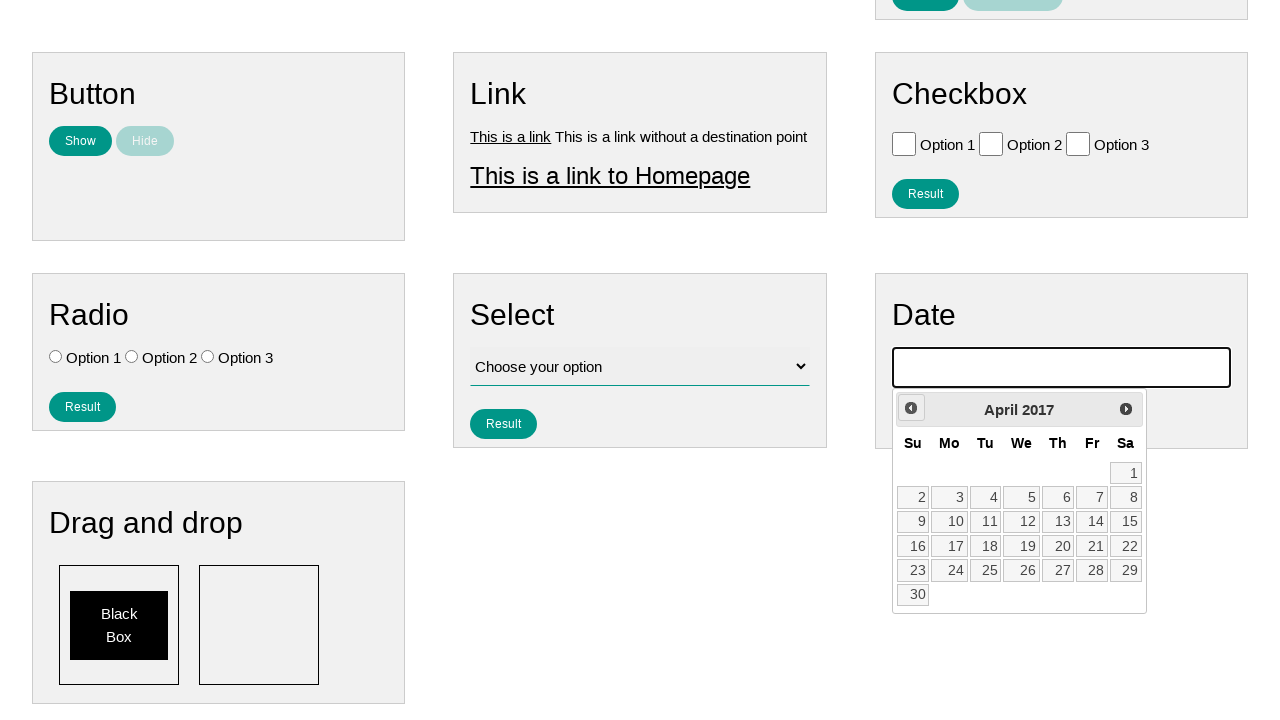

Waited for calendar to update
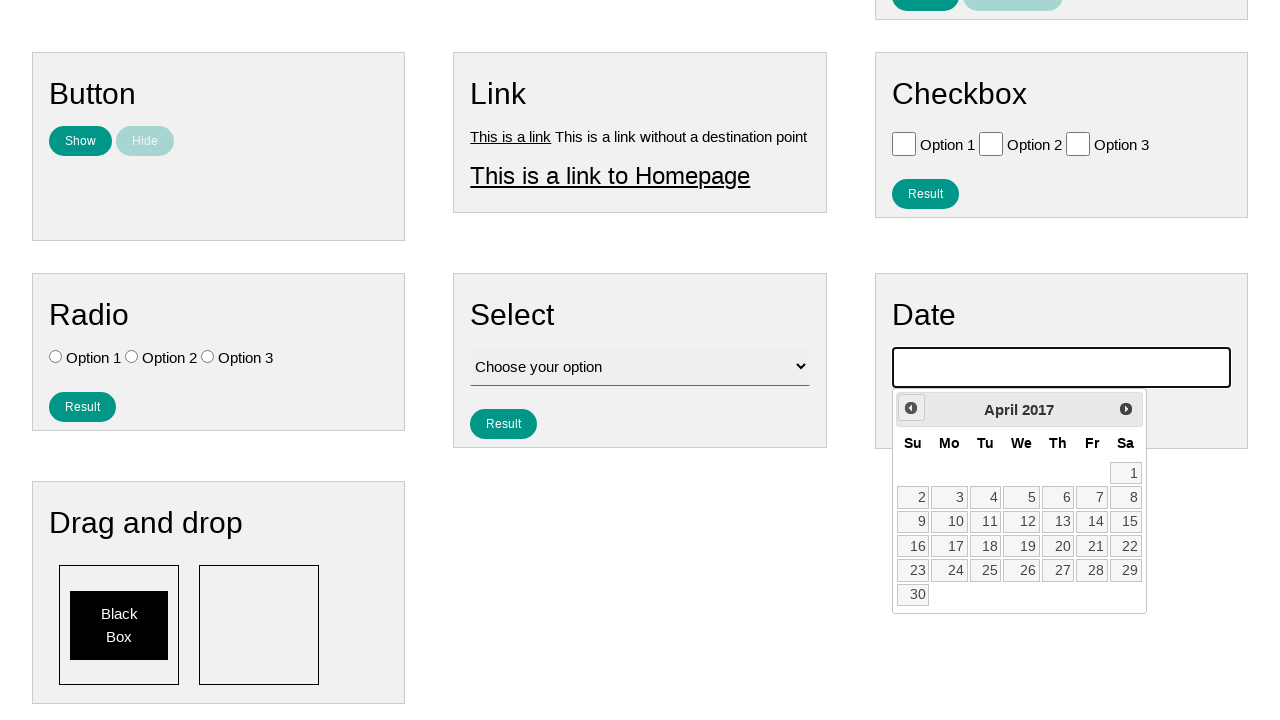

Clicked previous month button (currently at April 2017) at (911, 408) on .ui-datepicker-prev
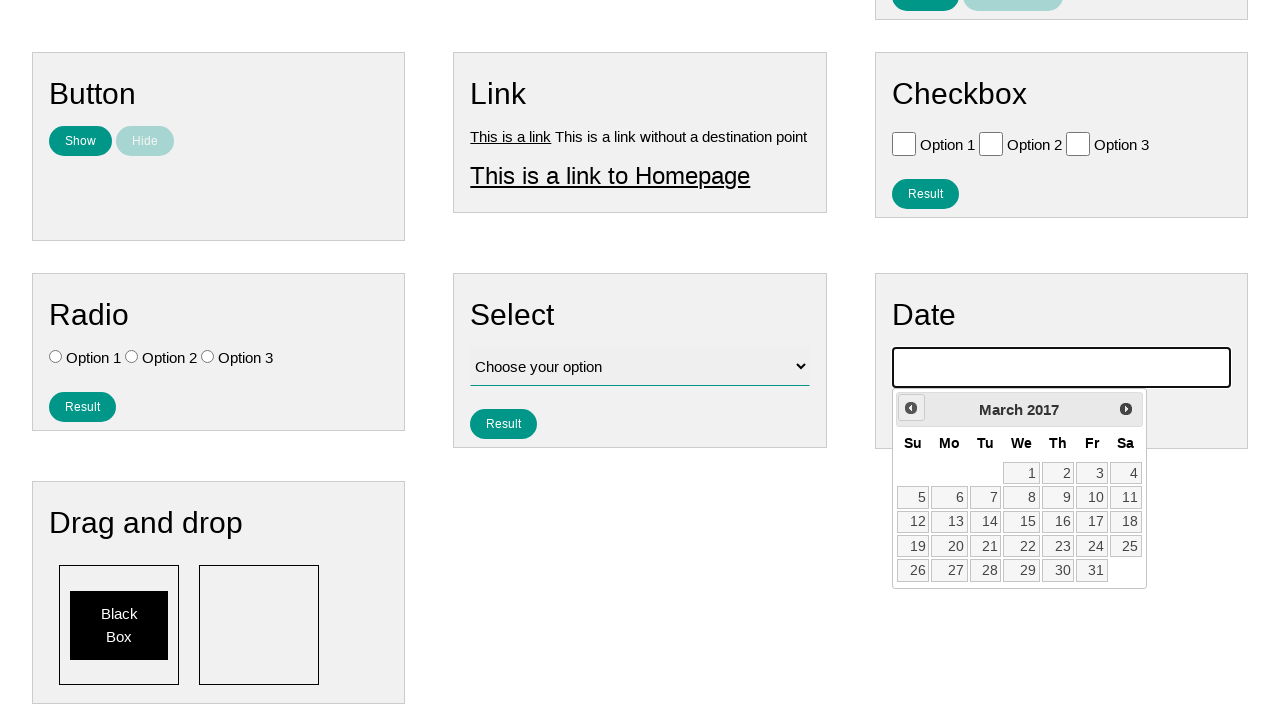

Waited for calendar to update
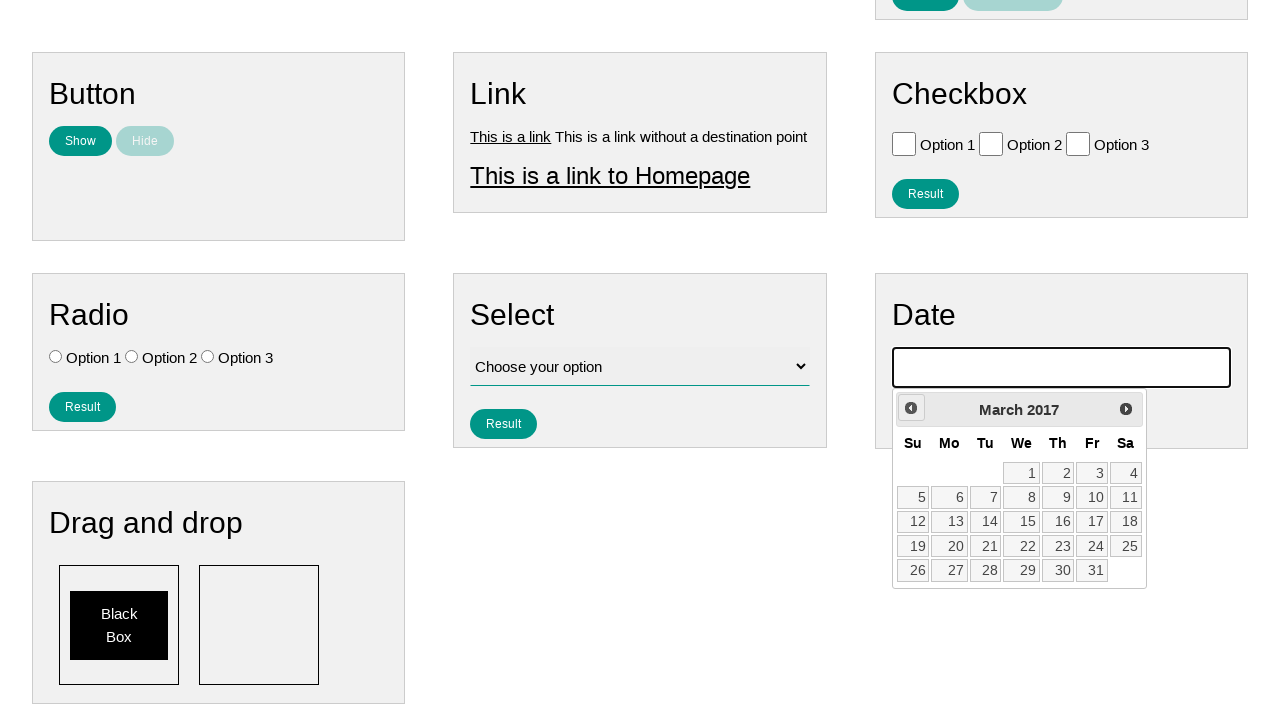

Clicked previous month button (currently at March 2017) at (911, 408) on .ui-datepicker-prev
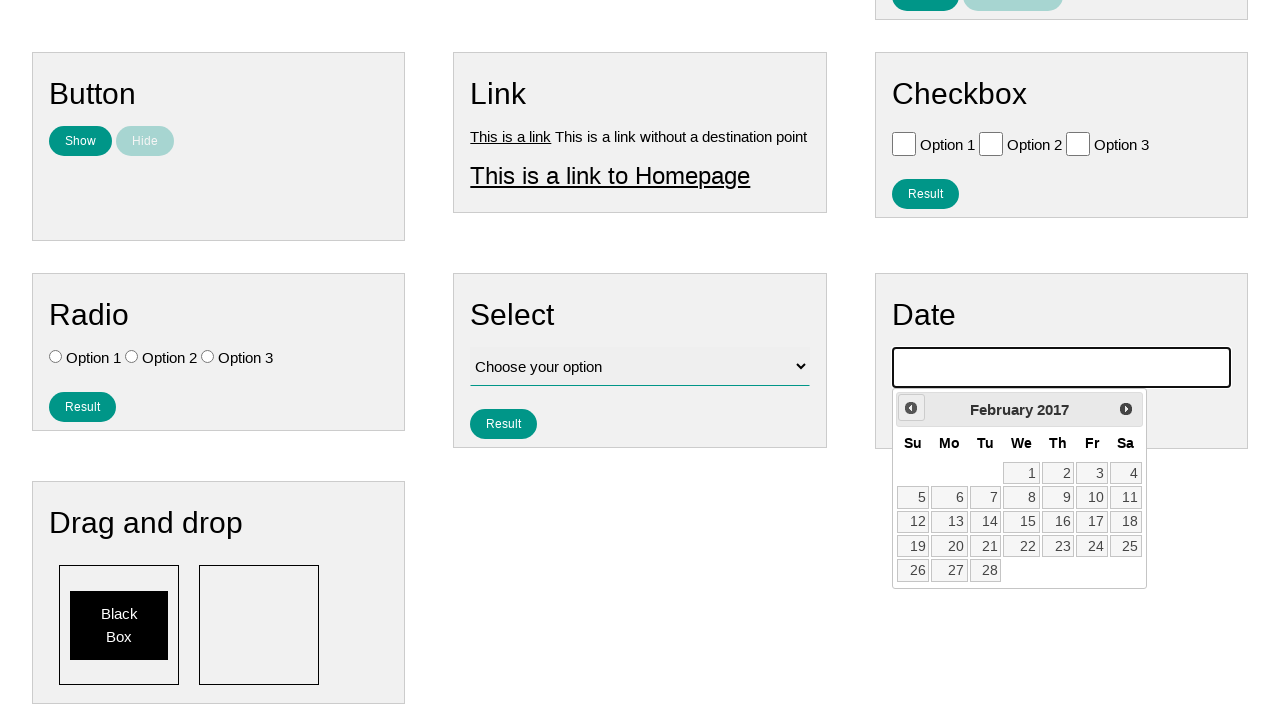

Waited for calendar to update
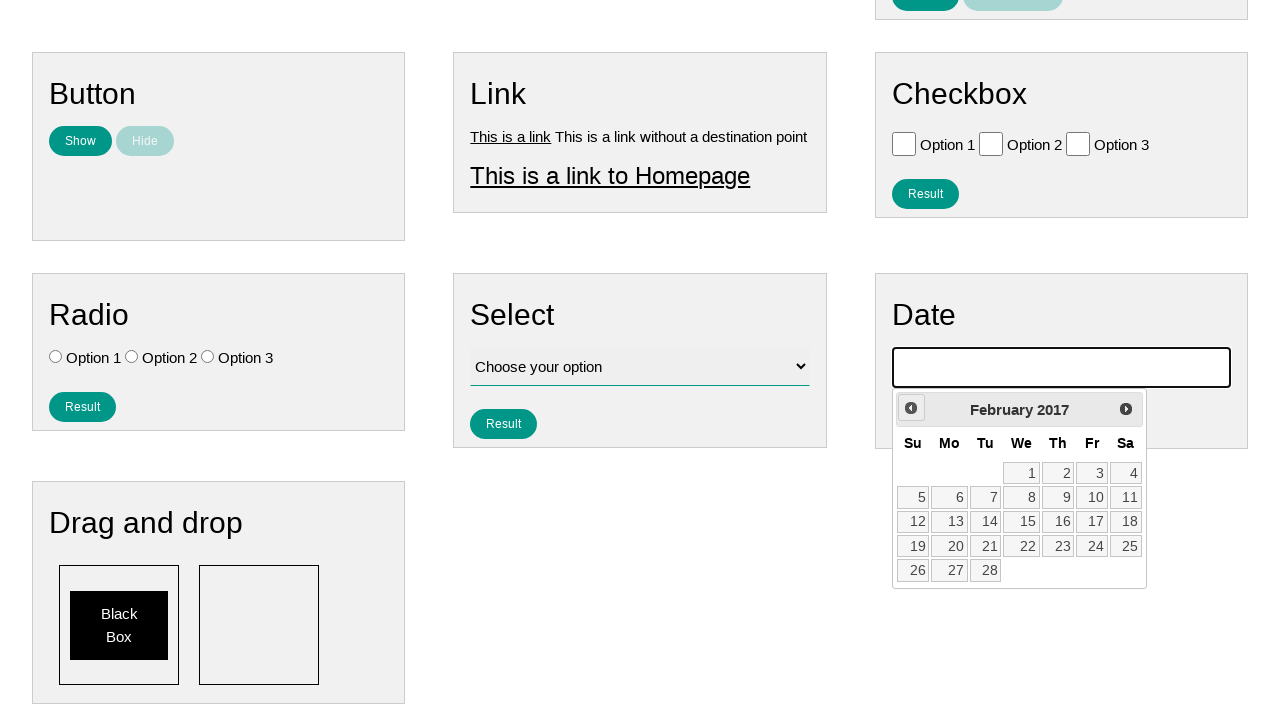

Clicked previous month button (currently at February 2017) at (911, 408) on .ui-datepicker-prev
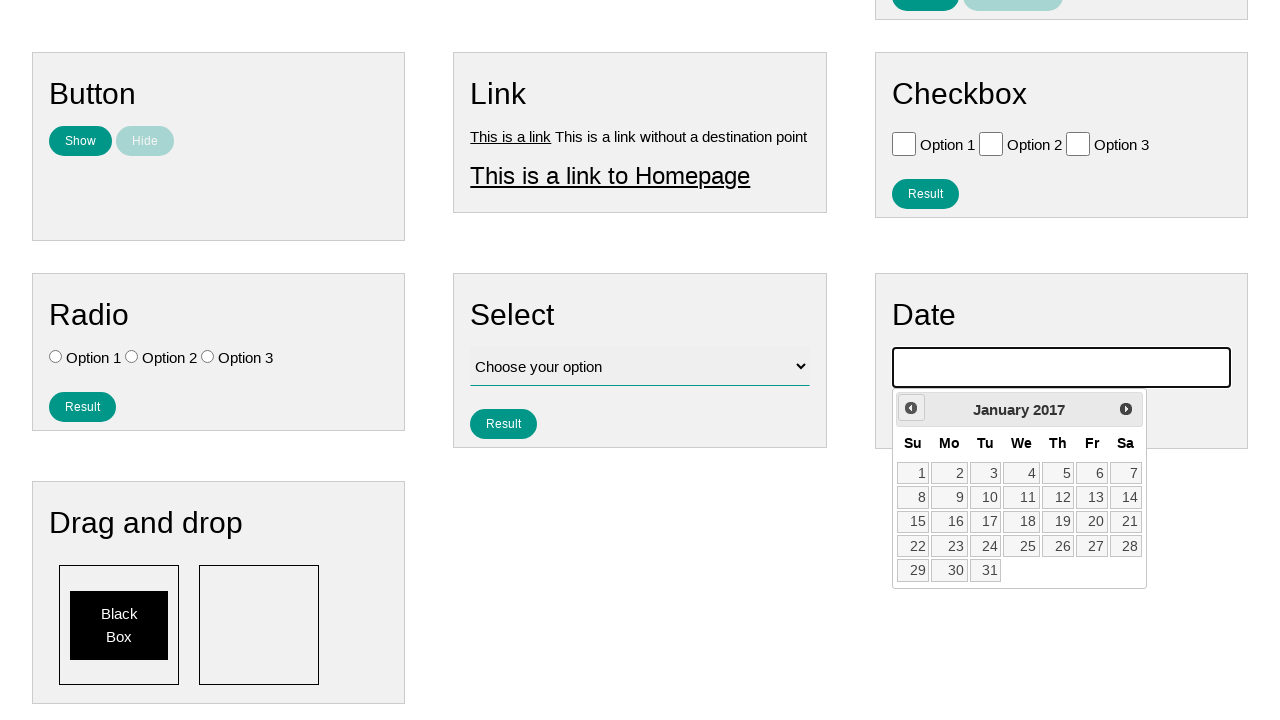

Waited for calendar to update
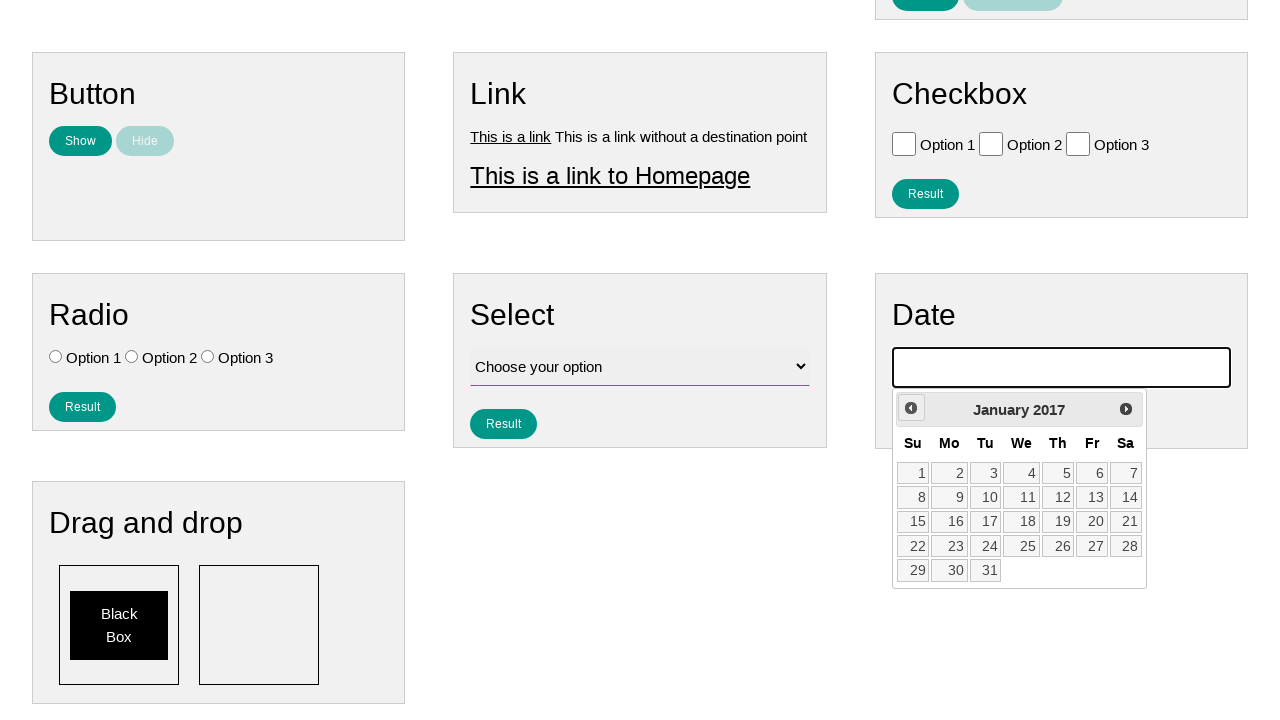

Clicked previous month button (currently at January 2017) at (911, 408) on .ui-datepicker-prev
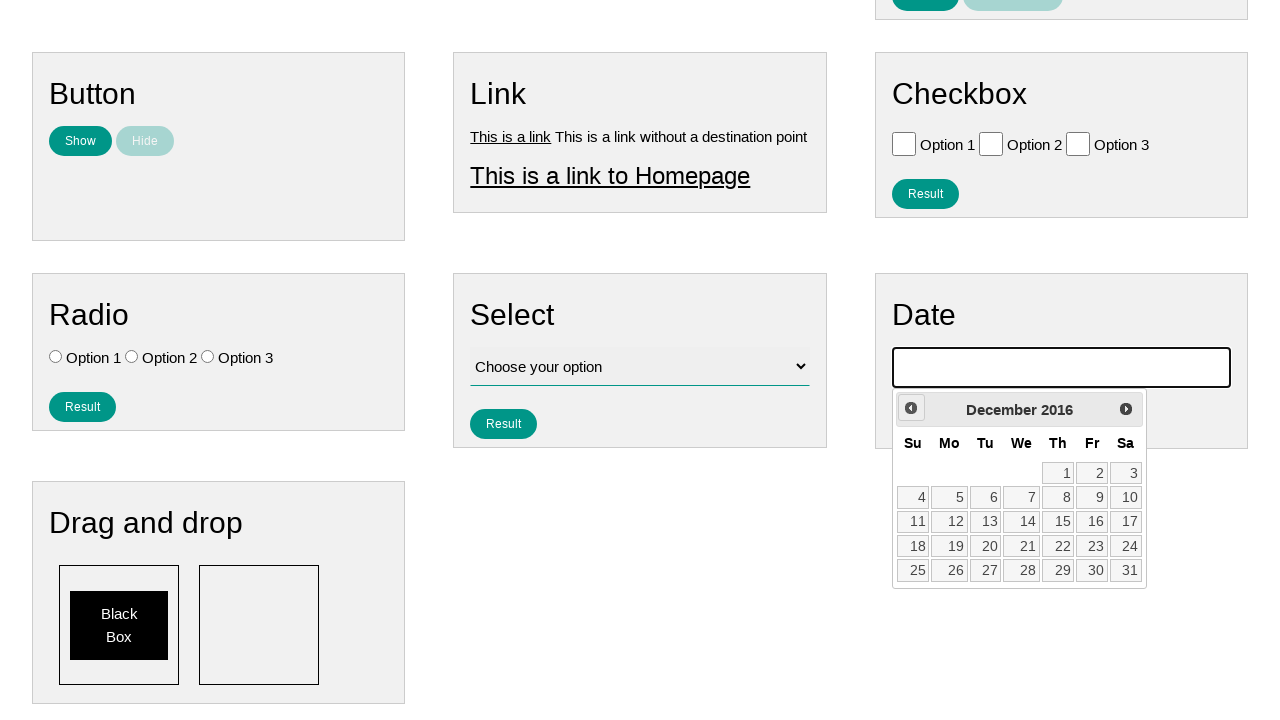

Waited for calendar to update
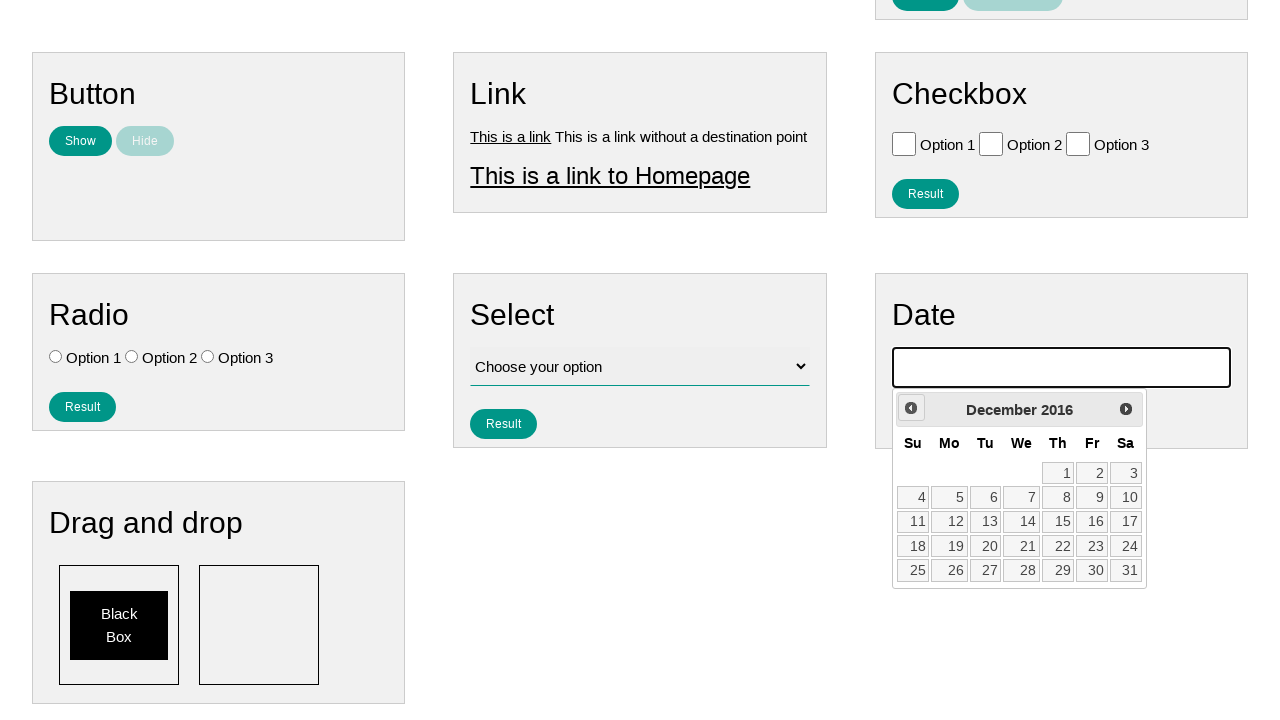

Clicked previous month button (currently at December 2016) at (911, 408) on .ui-datepicker-prev
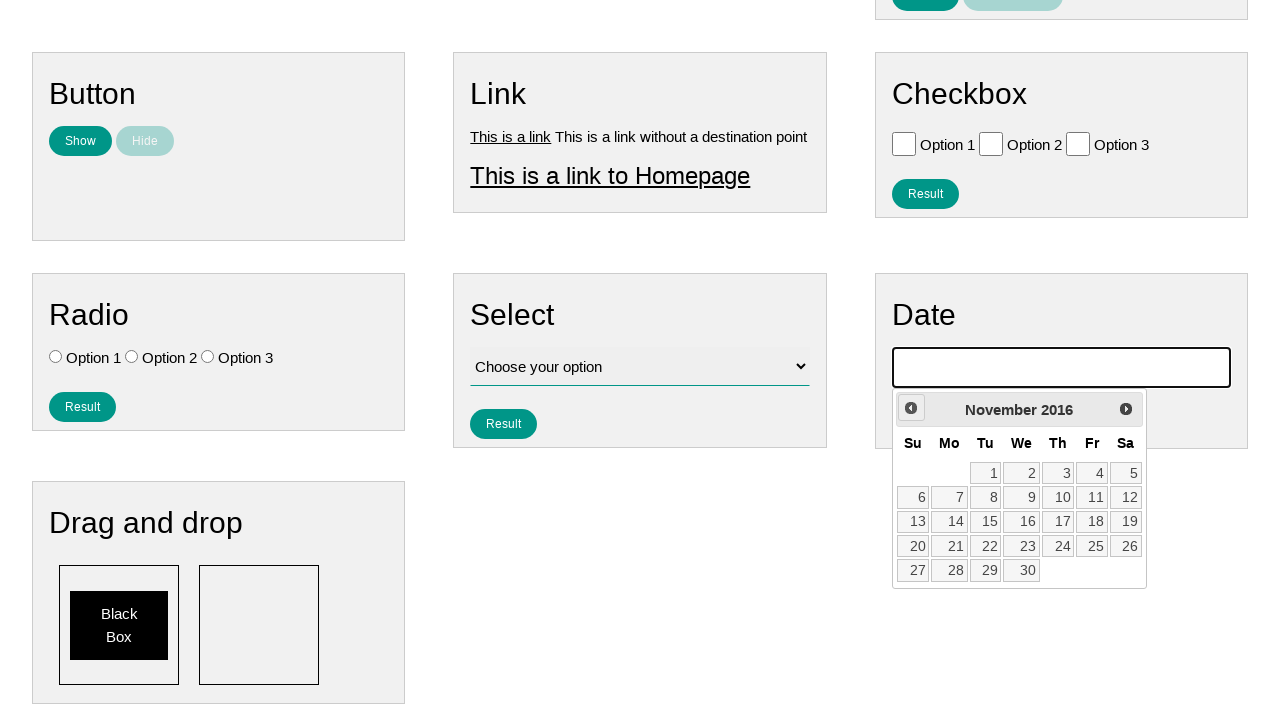

Waited for calendar to update
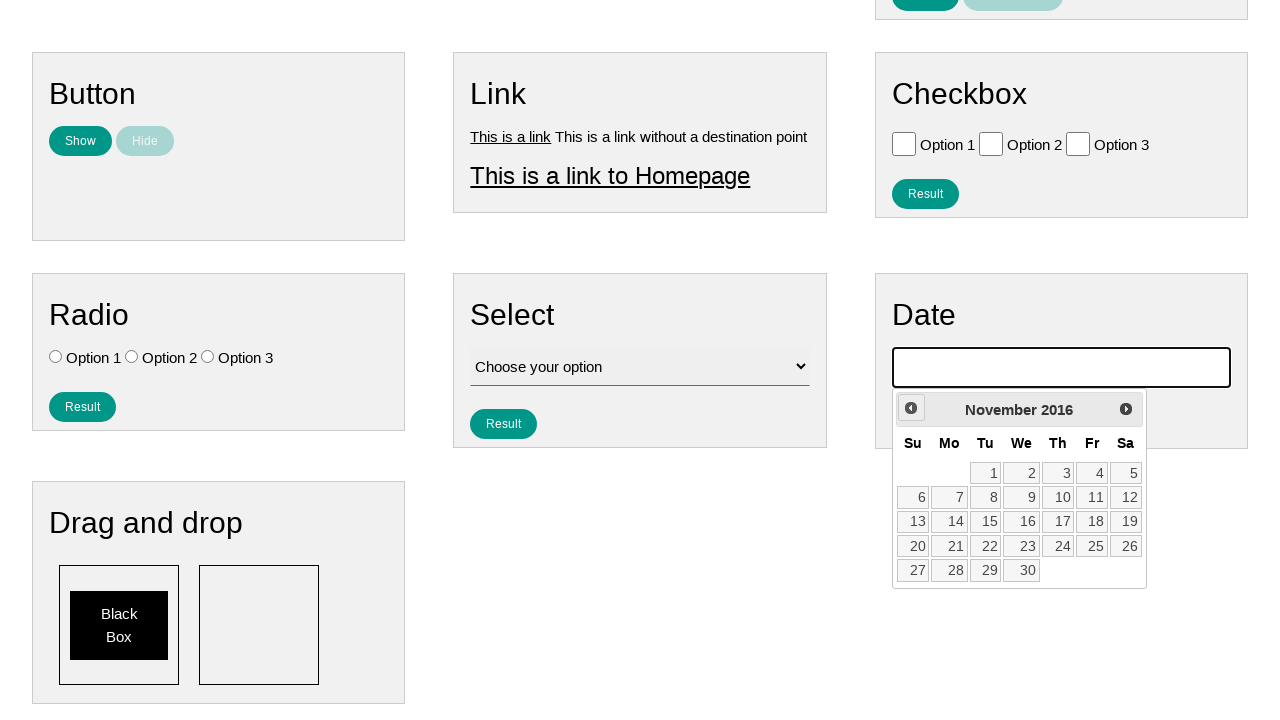

Clicked previous month button (currently at November 2016) at (911, 408) on .ui-datepicker-prev
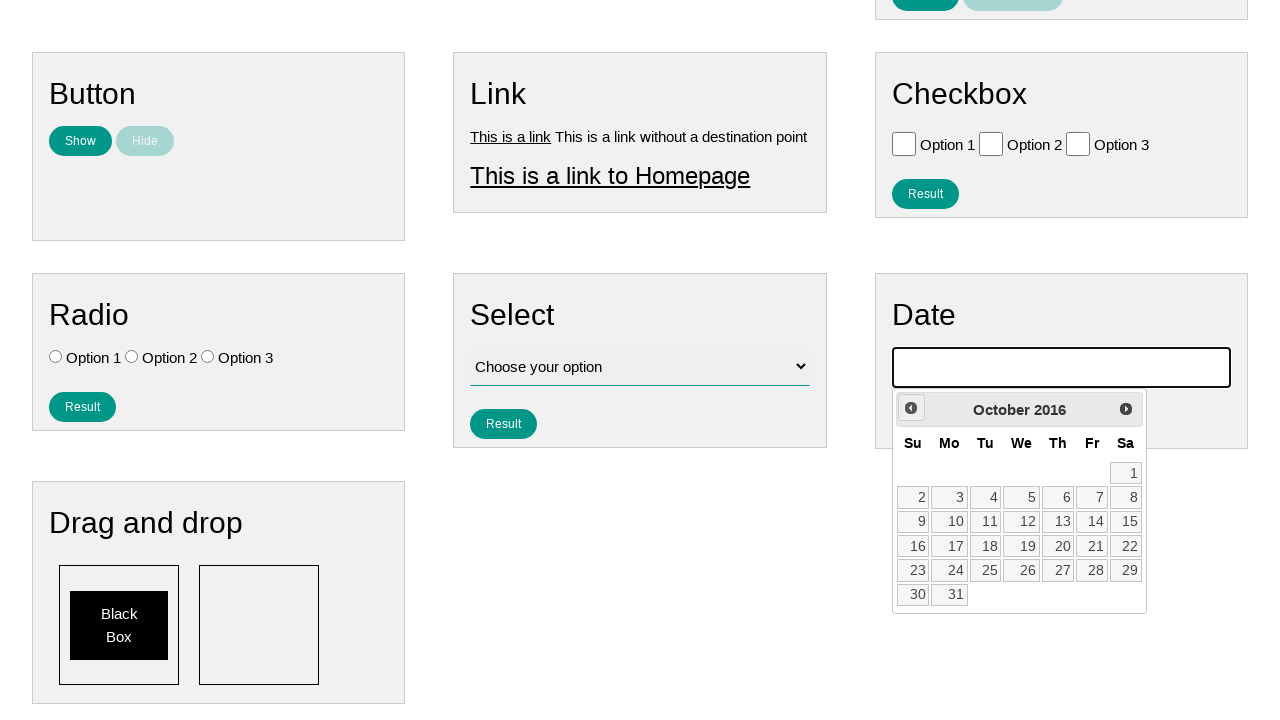

Waited for calendar to update
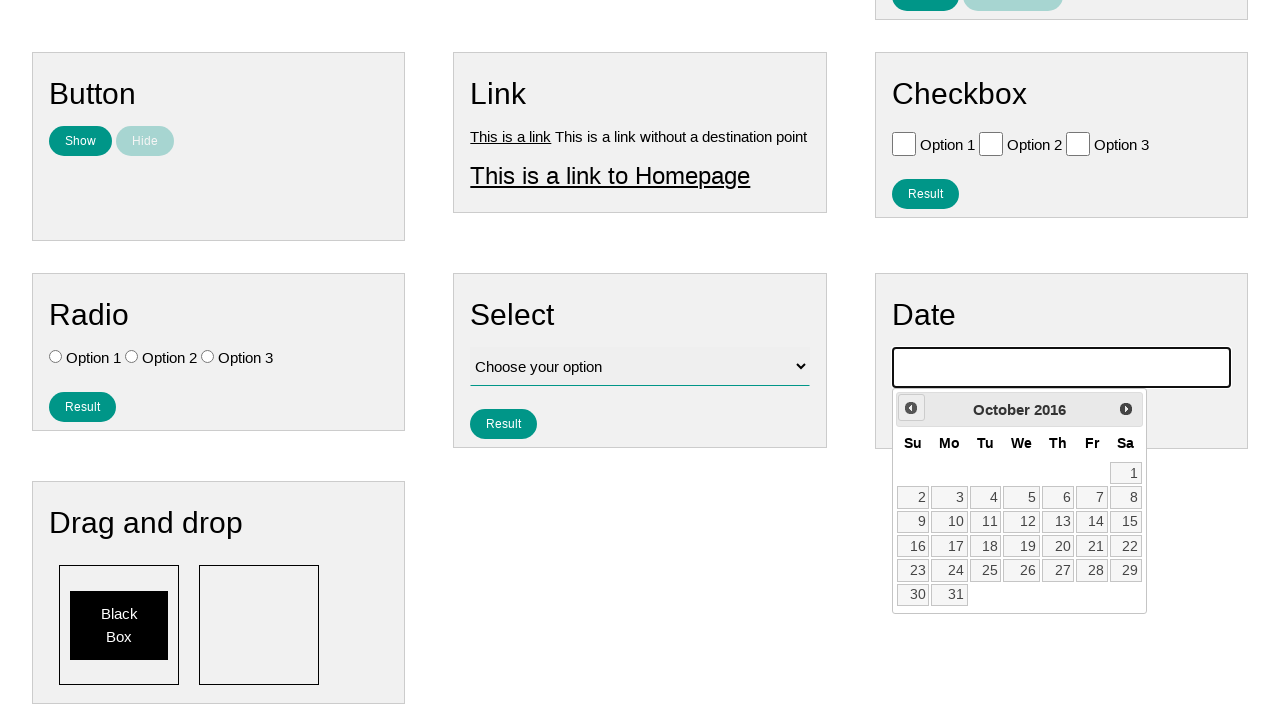

Clicked previous month button (currently at October 2016) at (911, 408) on .ui-datepicker-prev
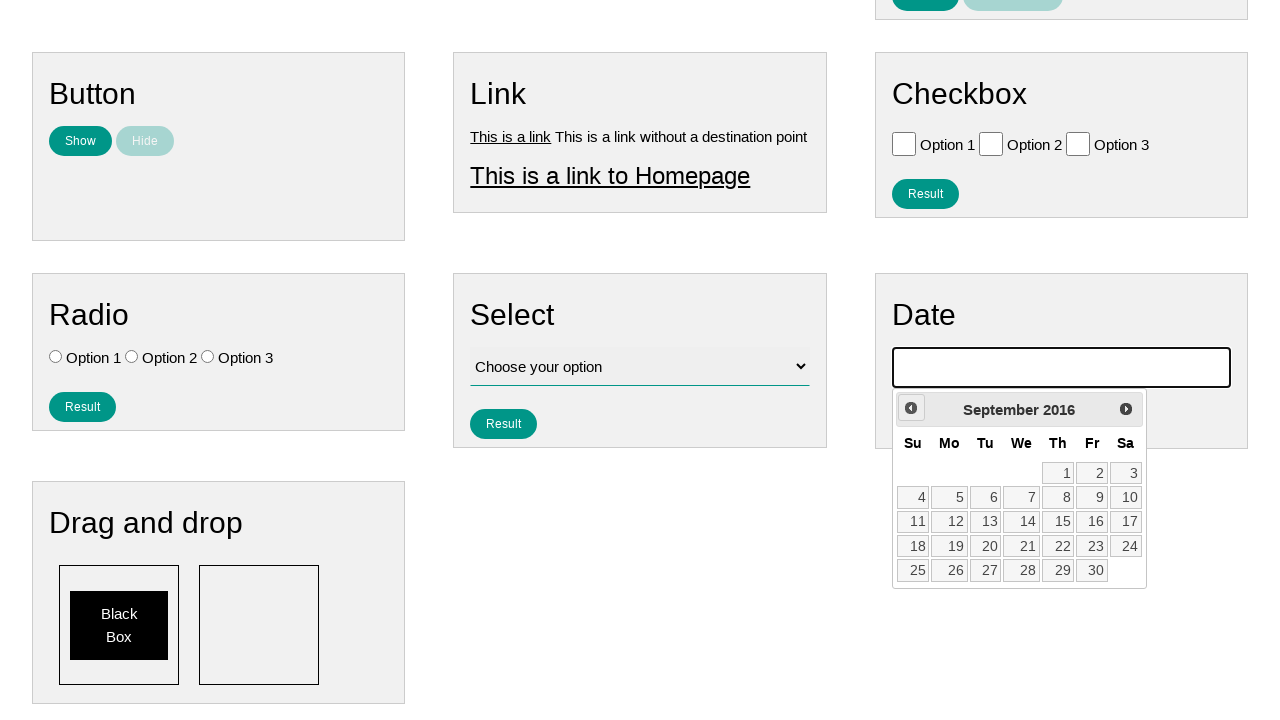

Waited for calendar to update
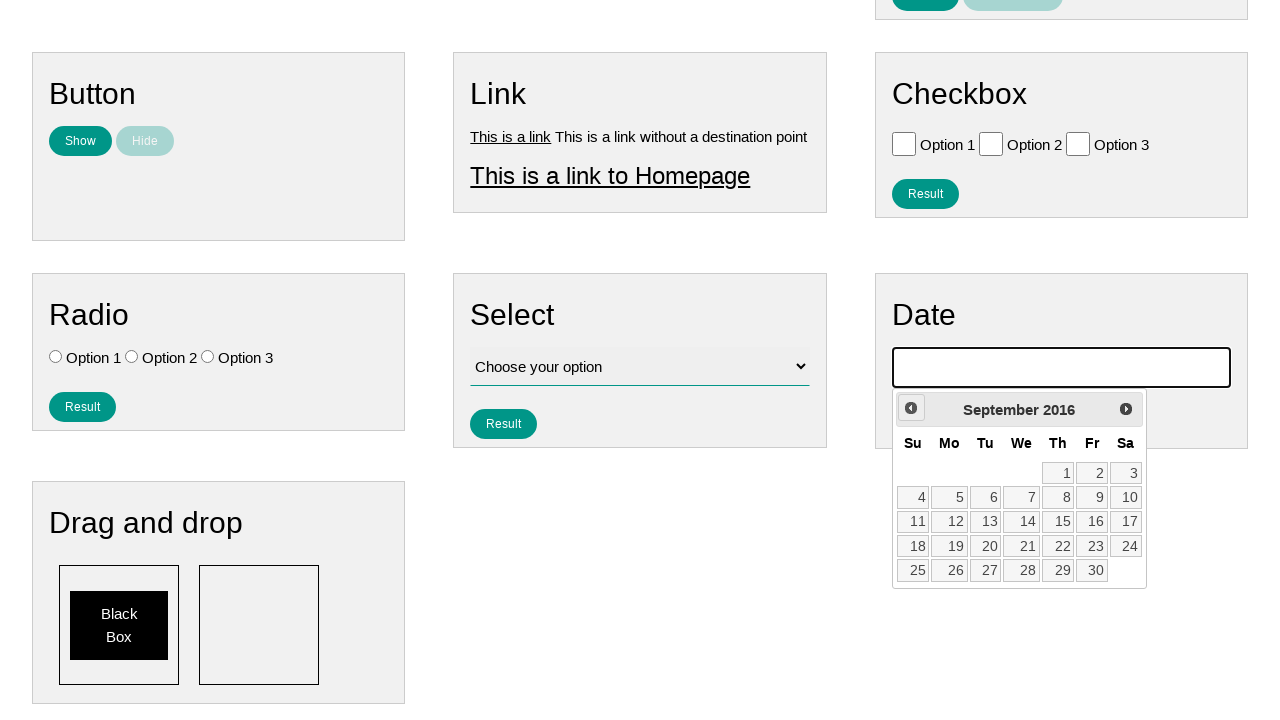

Clicked previous month button (currently at September 2016) at (911, 408) on .ui-datepicker-prev
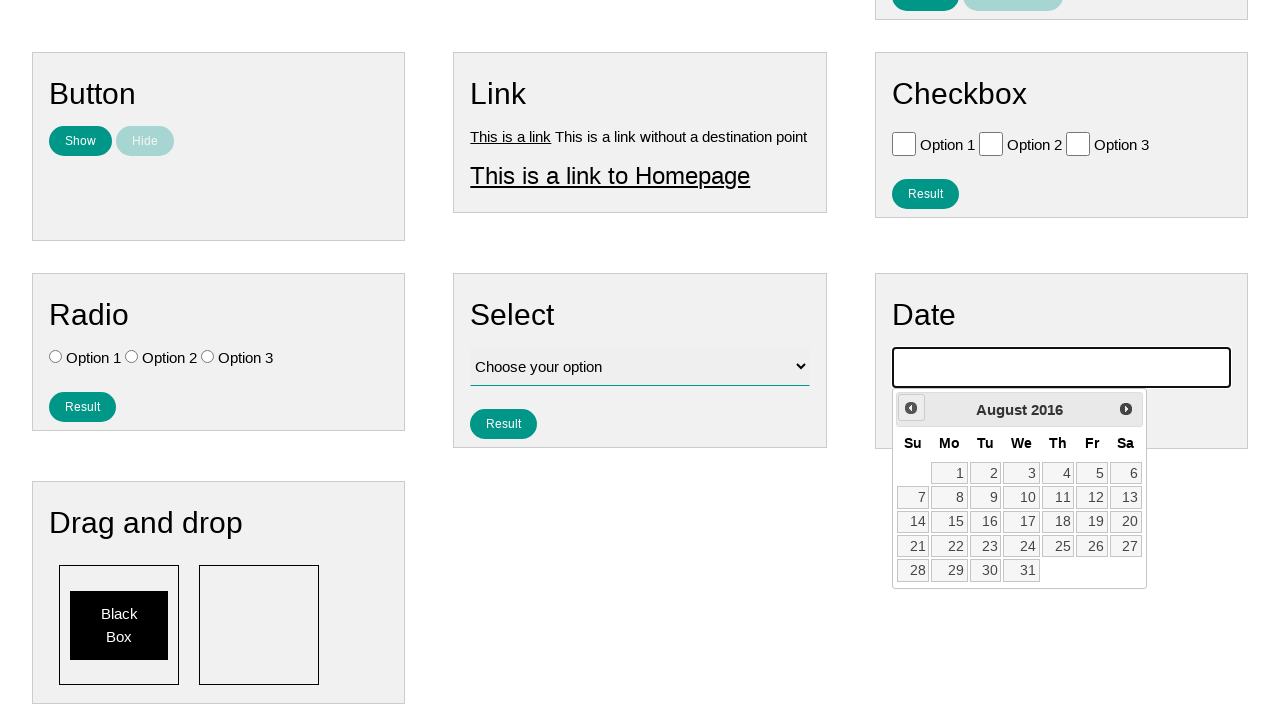

Waited for calendar to update
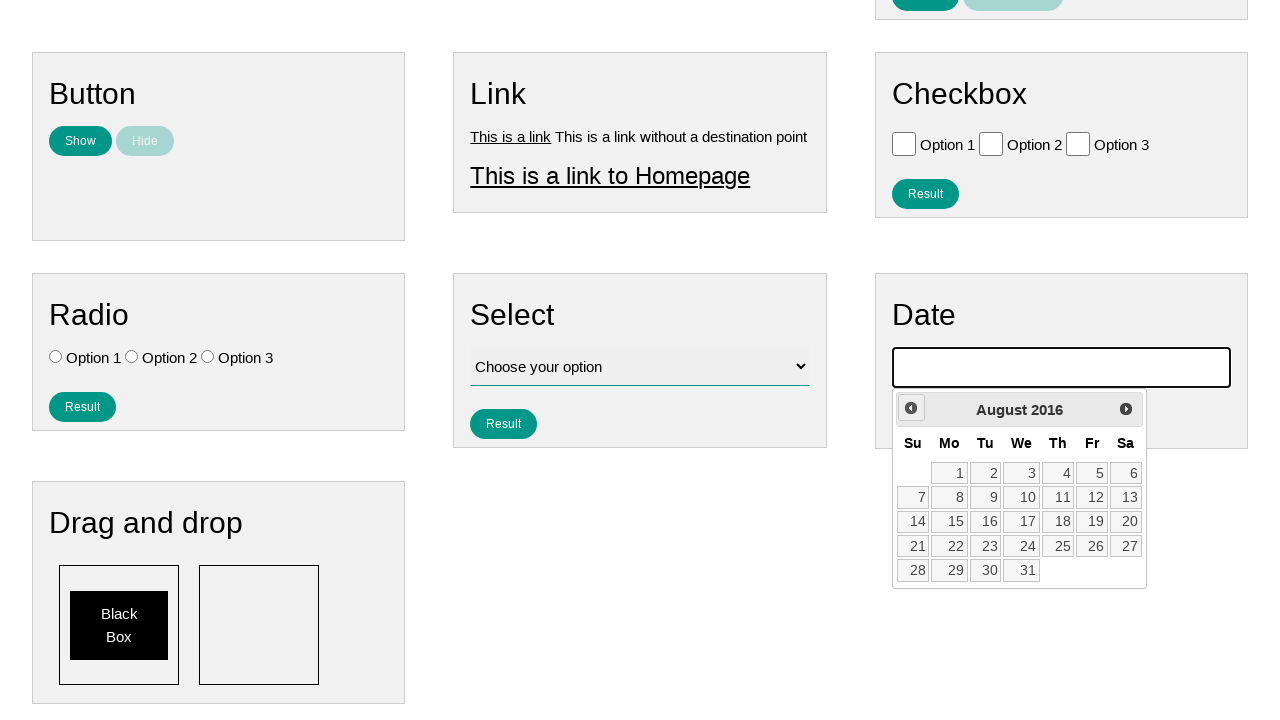

Clicked previous month button (currently at August 2016) at (911, 408) on .ui-datepicker-prev
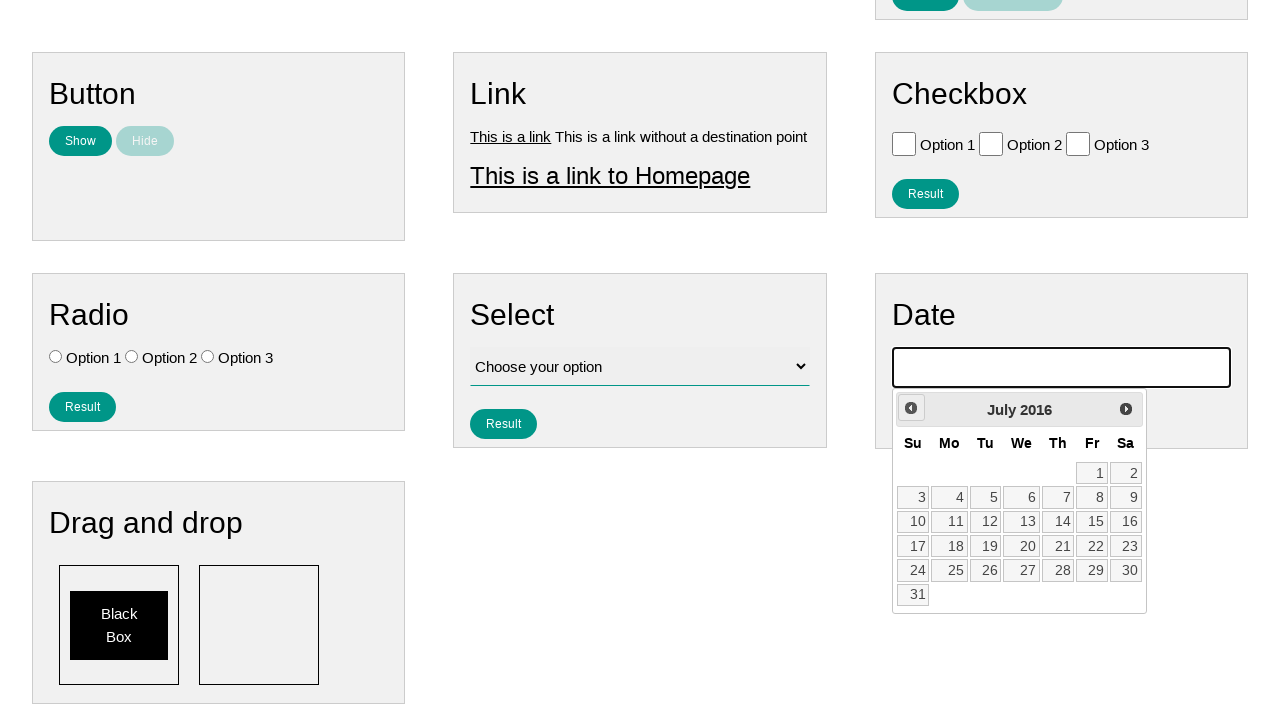

Waited for calendar to update
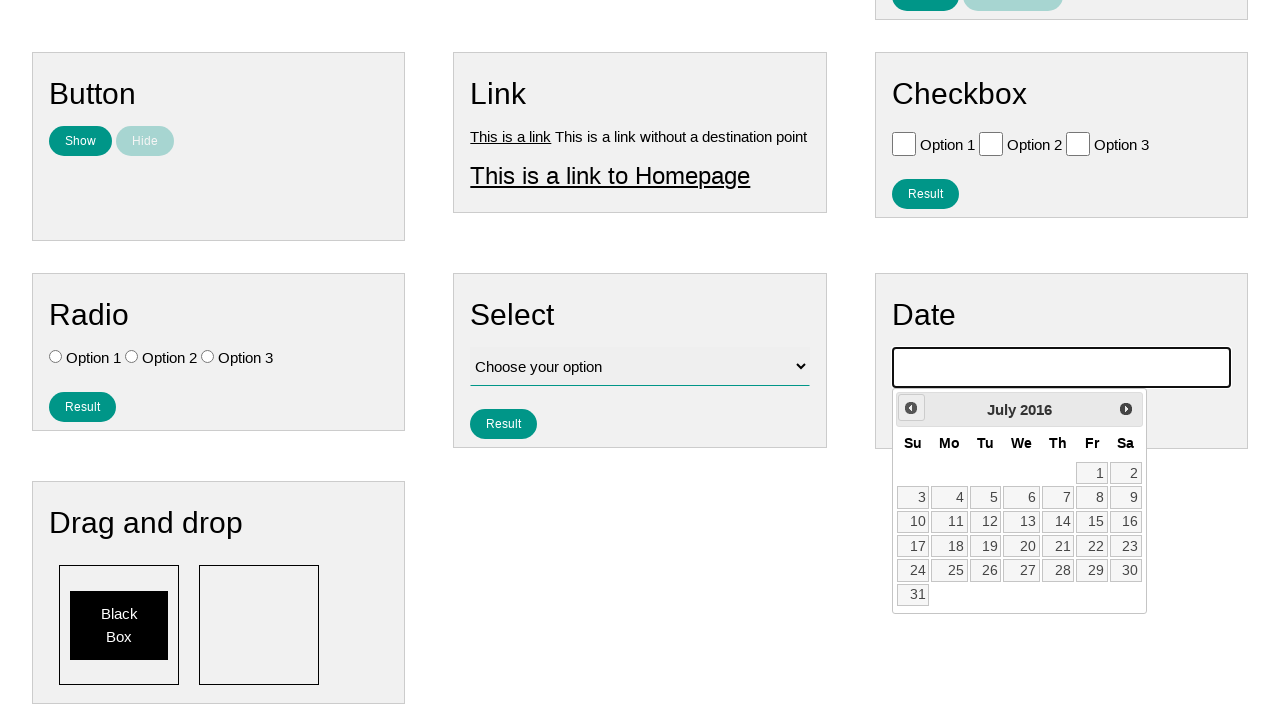

Clicked previous month button (currently at July 2016) at (911, 408) on .ui-datepicker-prev
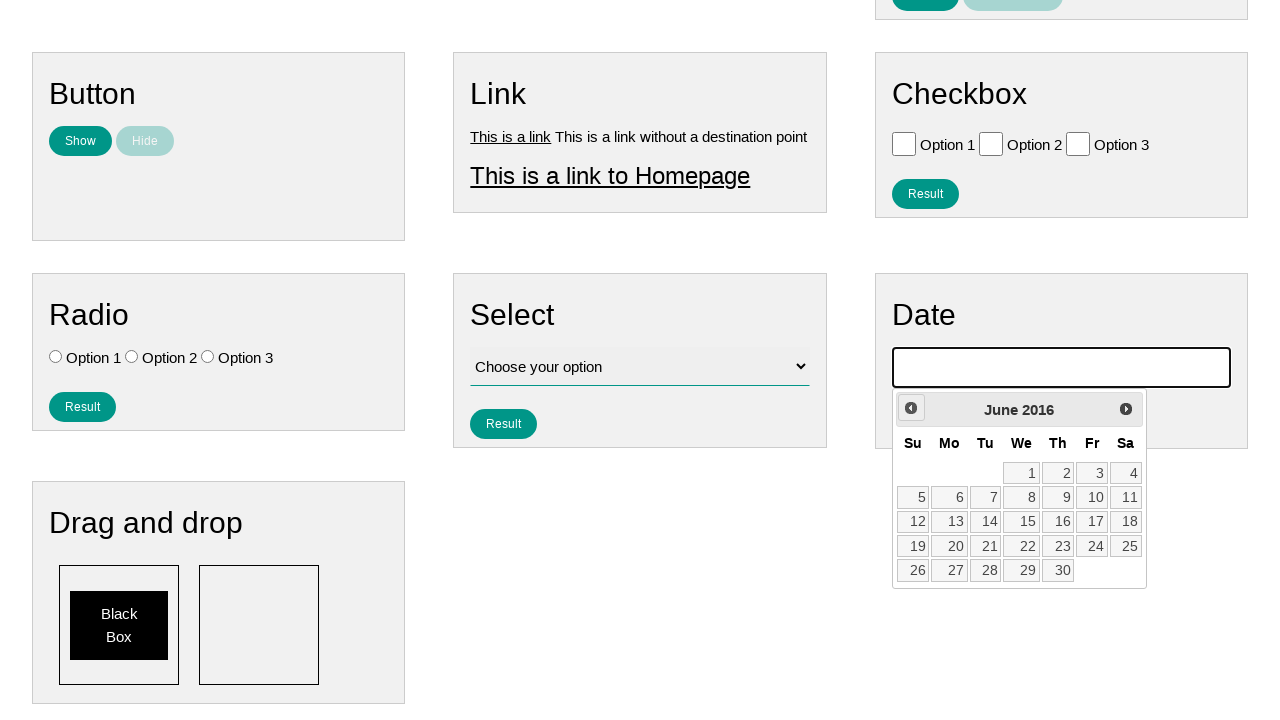

Waited for calendar to update
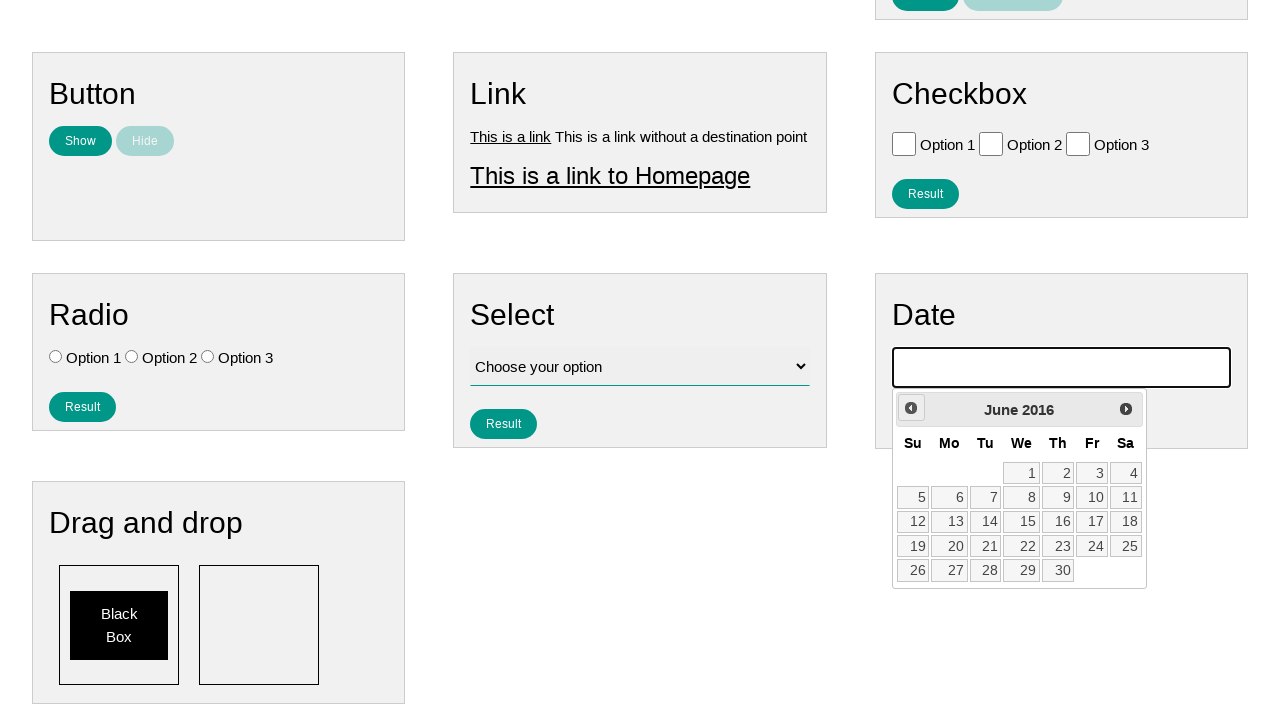

Clicked previous month button (currently at June 2016) at (911, 408) on .ui-datepicker-prev
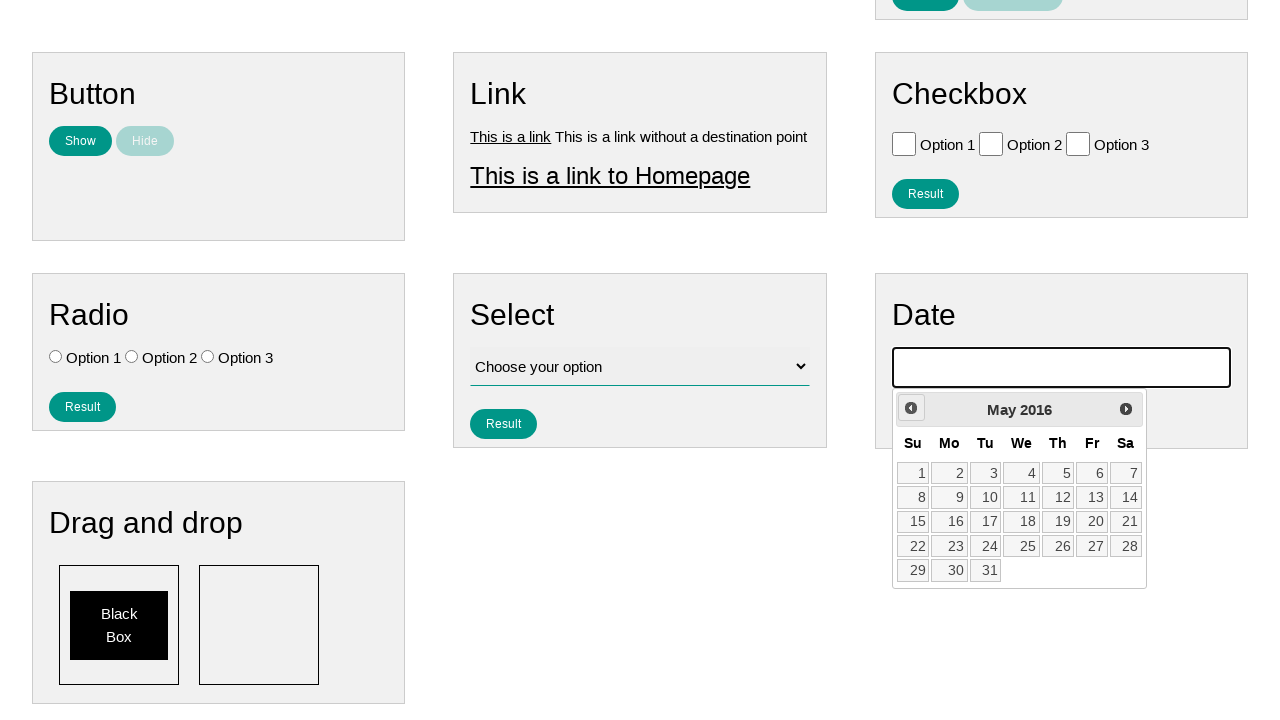

Waited for calendar to update
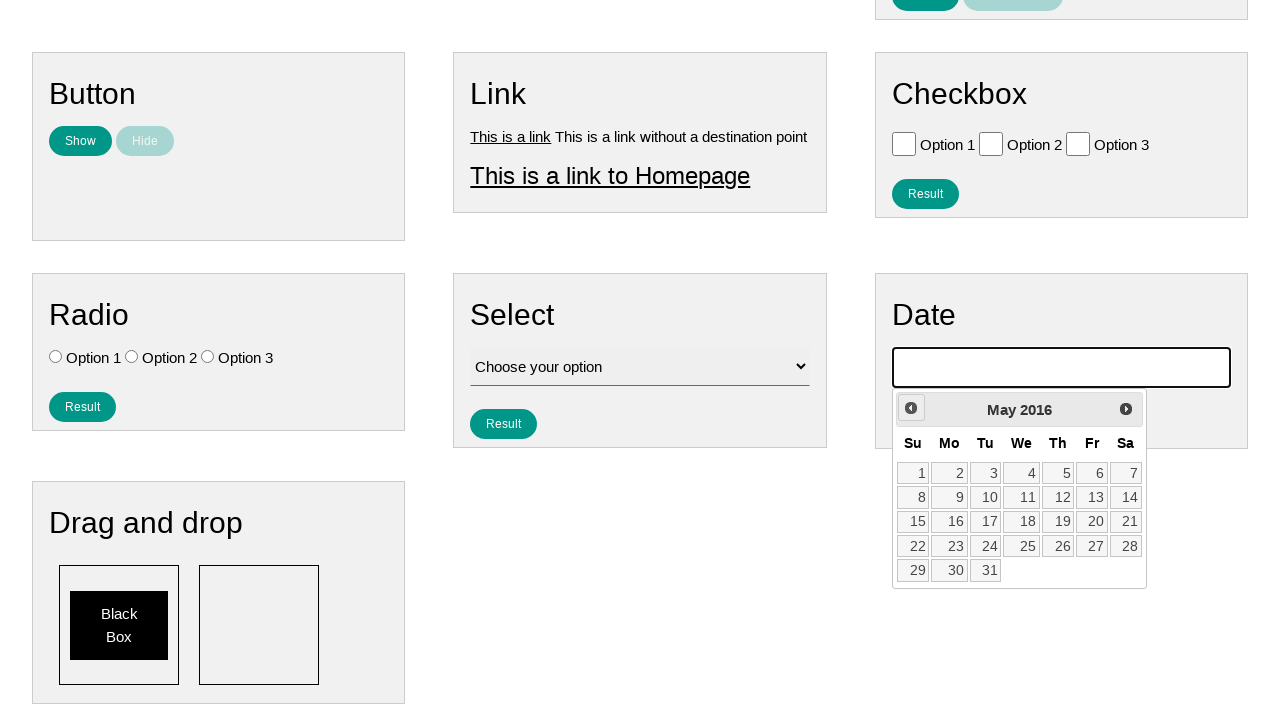

Clicked previous month button (currently at May 2016) at (911, 408) on .ui-datepicker-prev
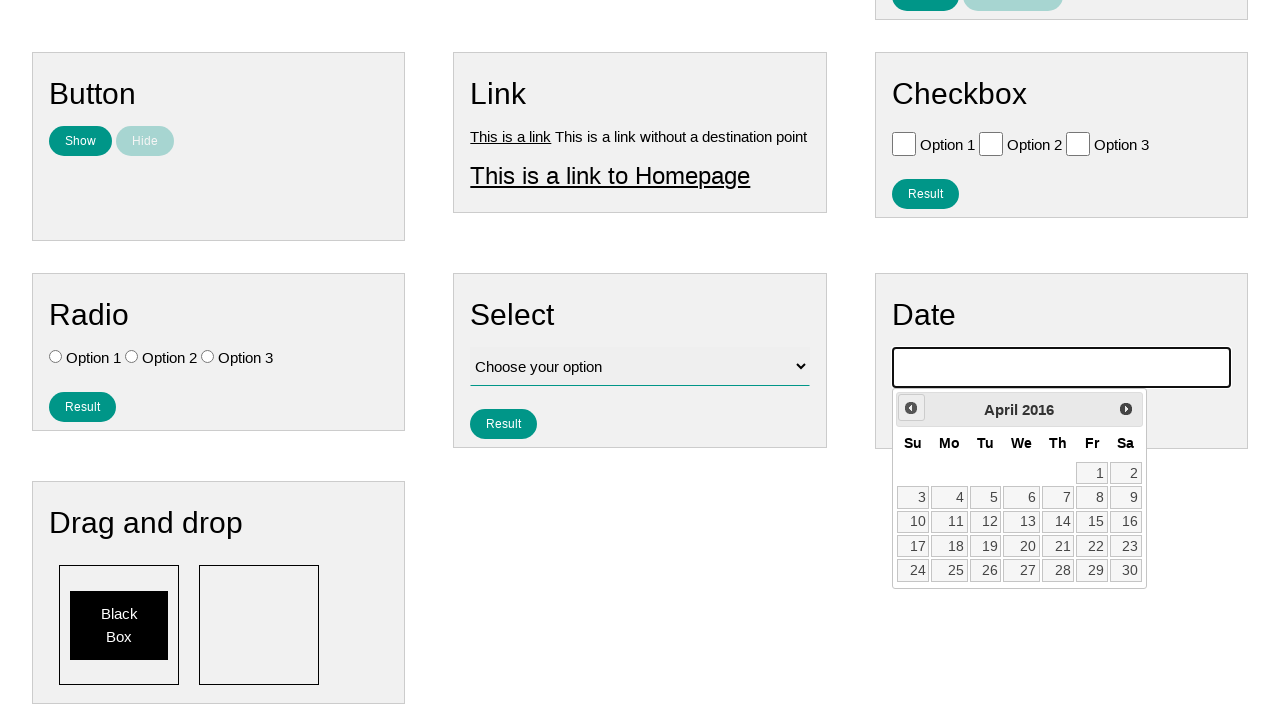

Waited for calendar to update
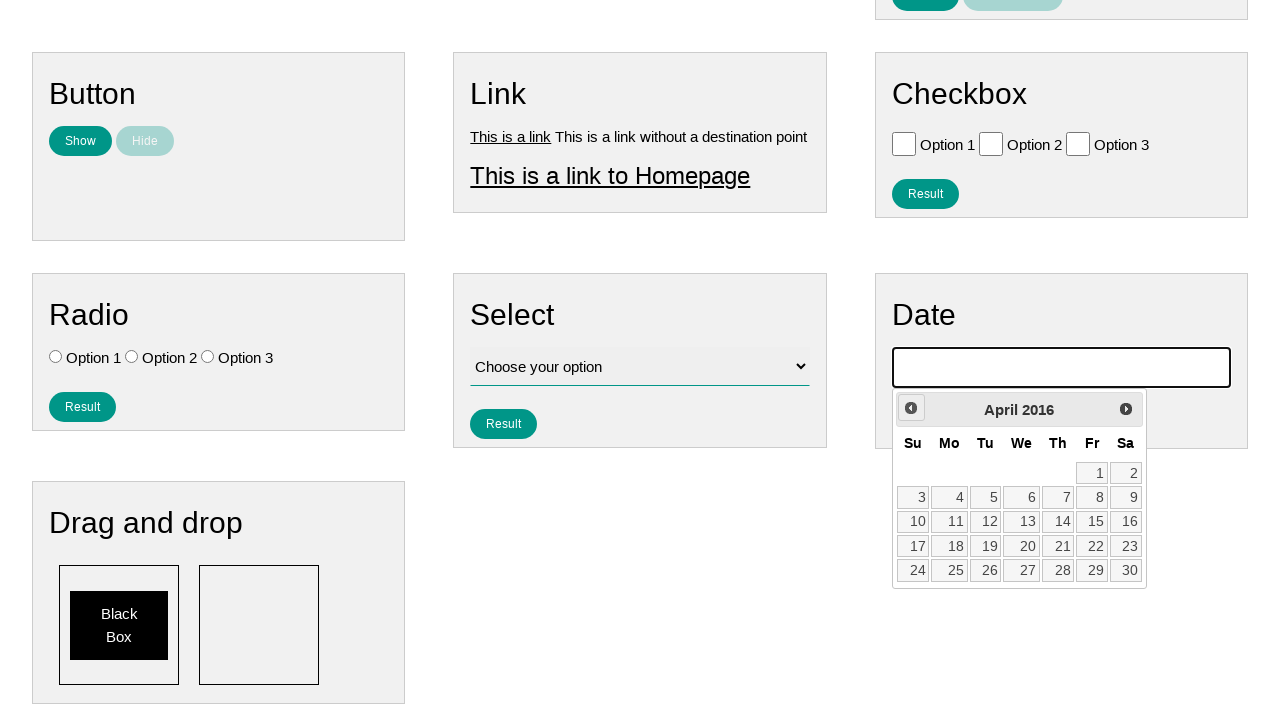

Clicked previous month button (currently at April 2016) at (911, 408) on .ui-datepicker-prev
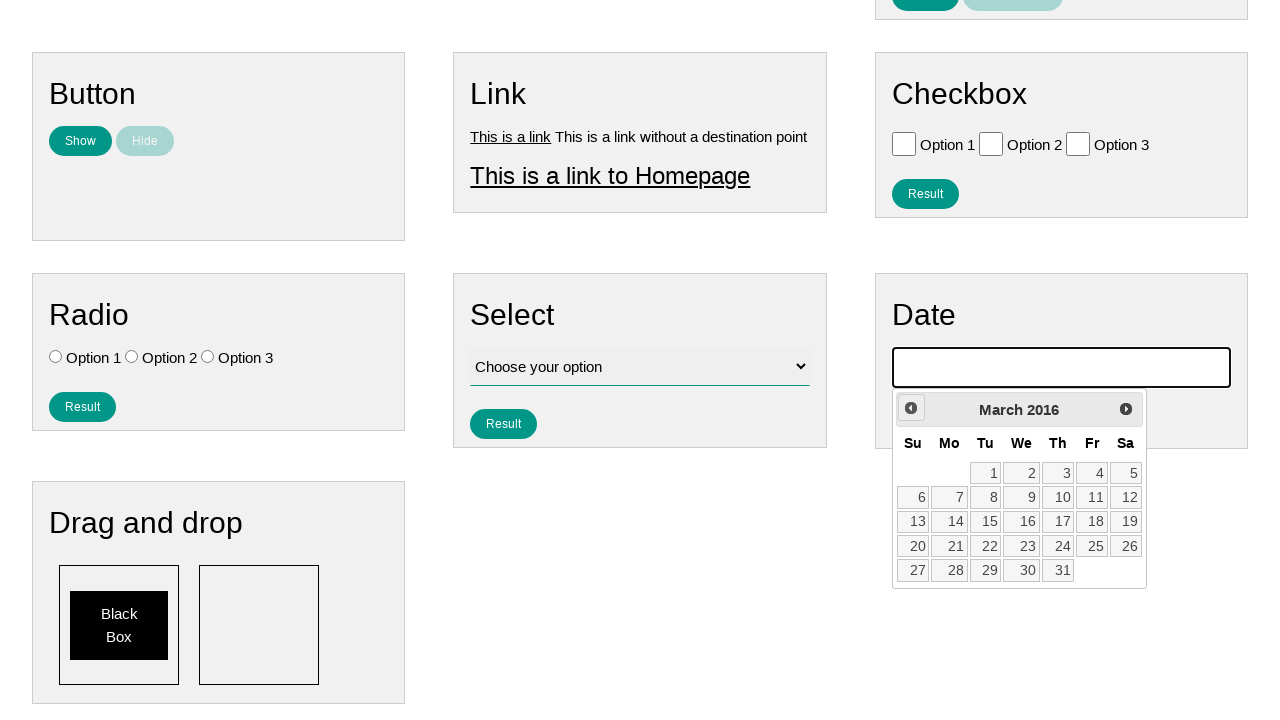

Waited for calendar to update
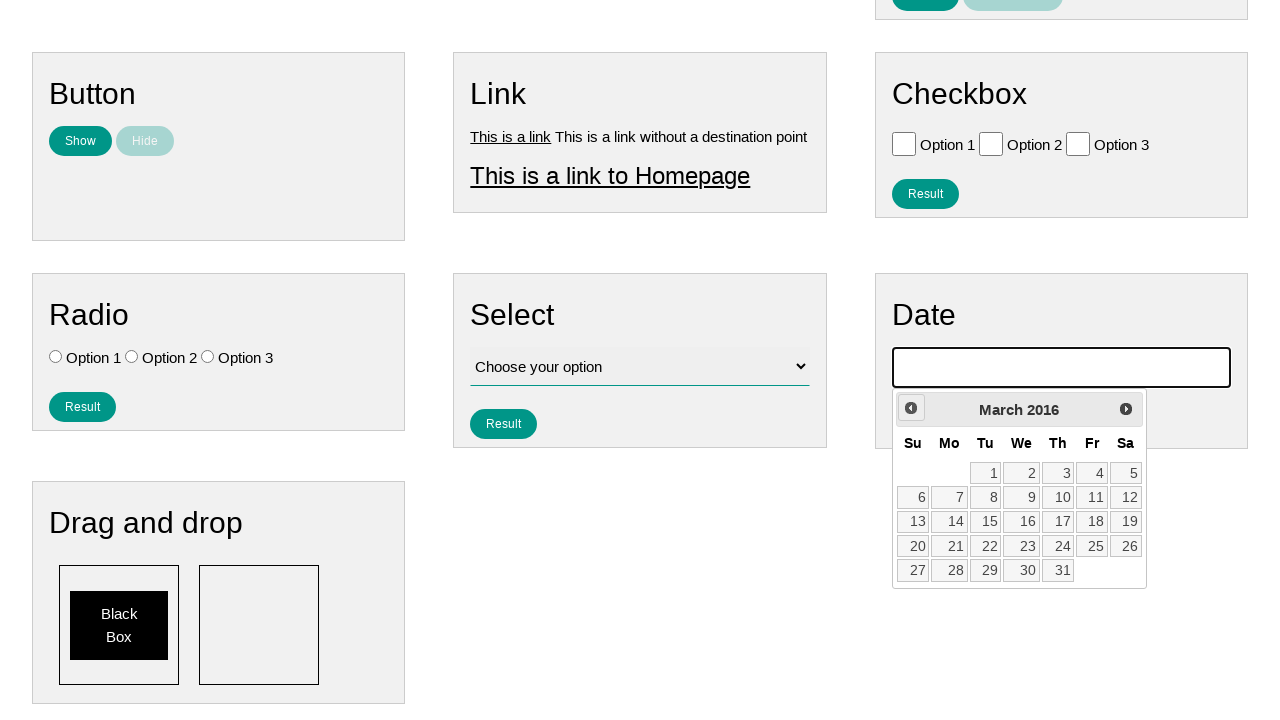

Clicked previous month button (currently at March 2016) at (911, 408) on .ui-datepicker-prev
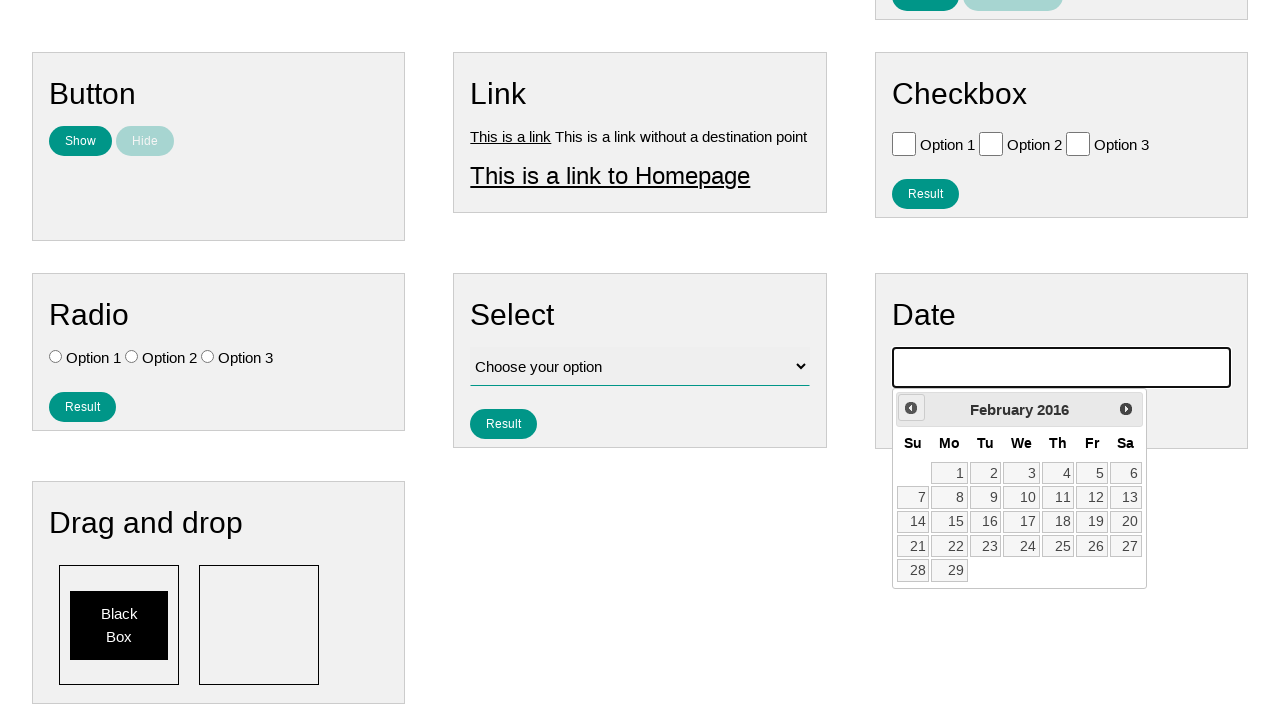

Waited for calendar to update
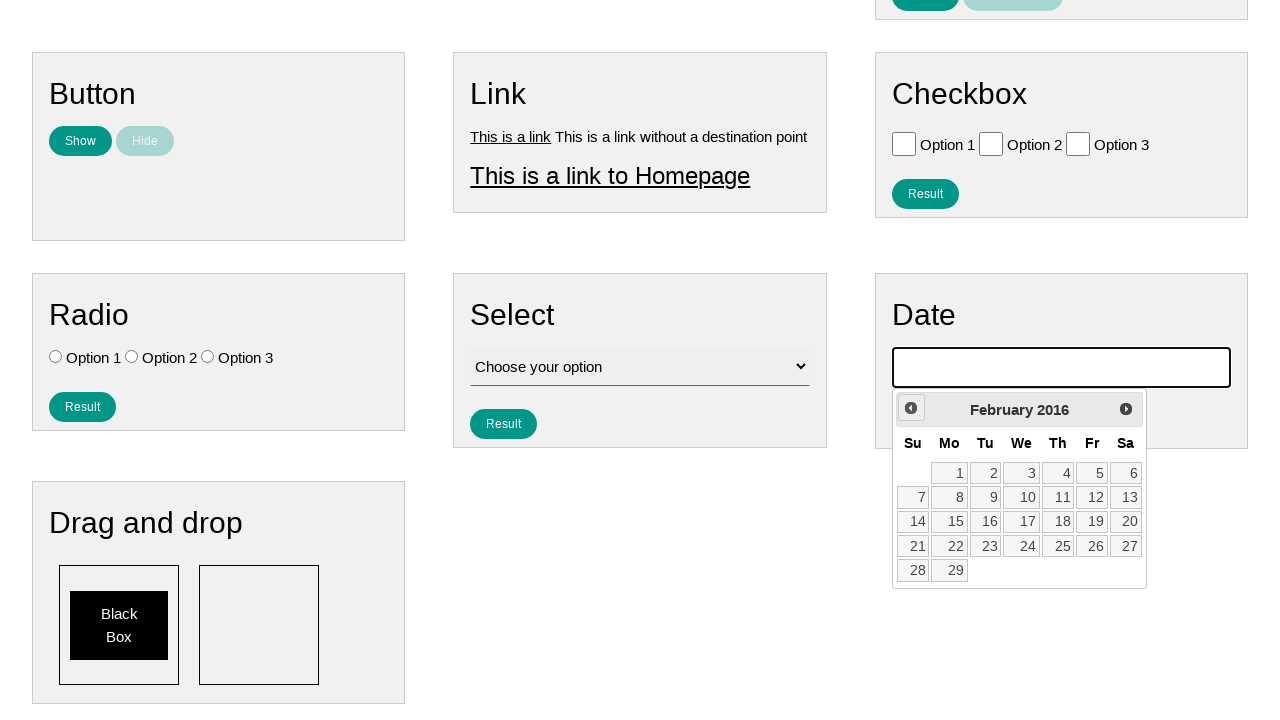

Clicked previous month button (currently at February 2016) at (911, 408) on .ui-datepicker-prev
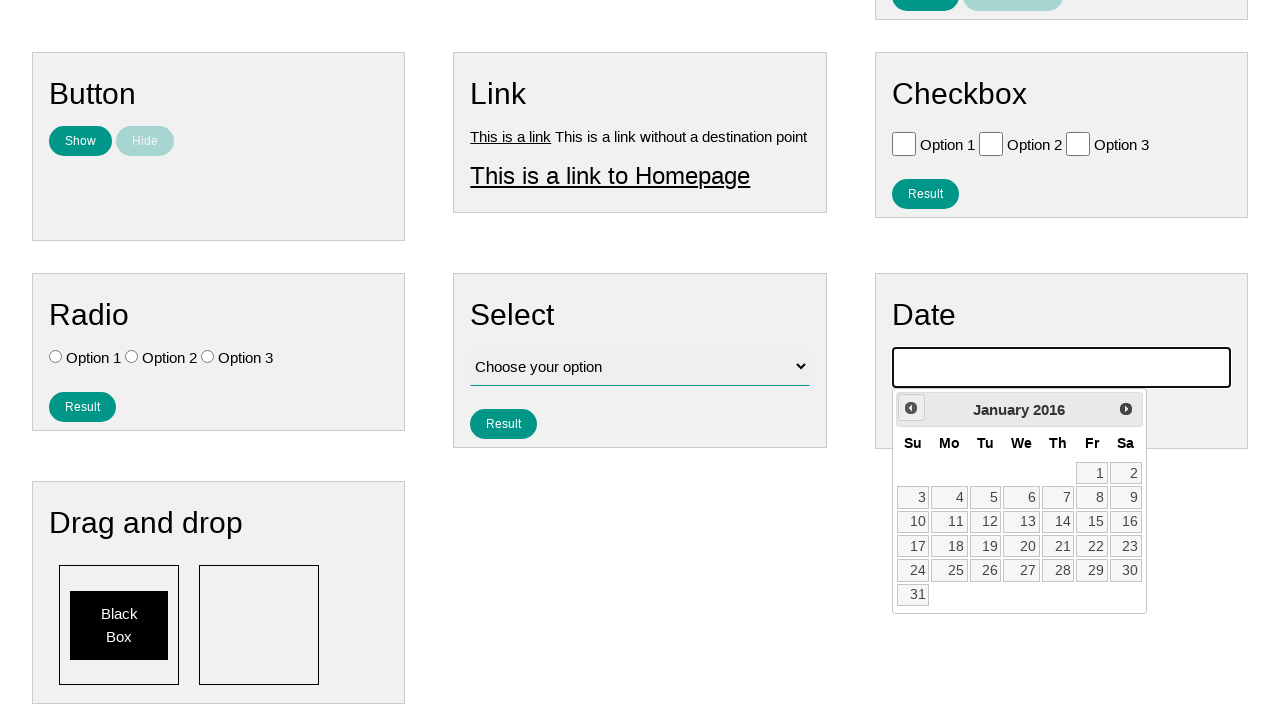

Waited for calendar to update
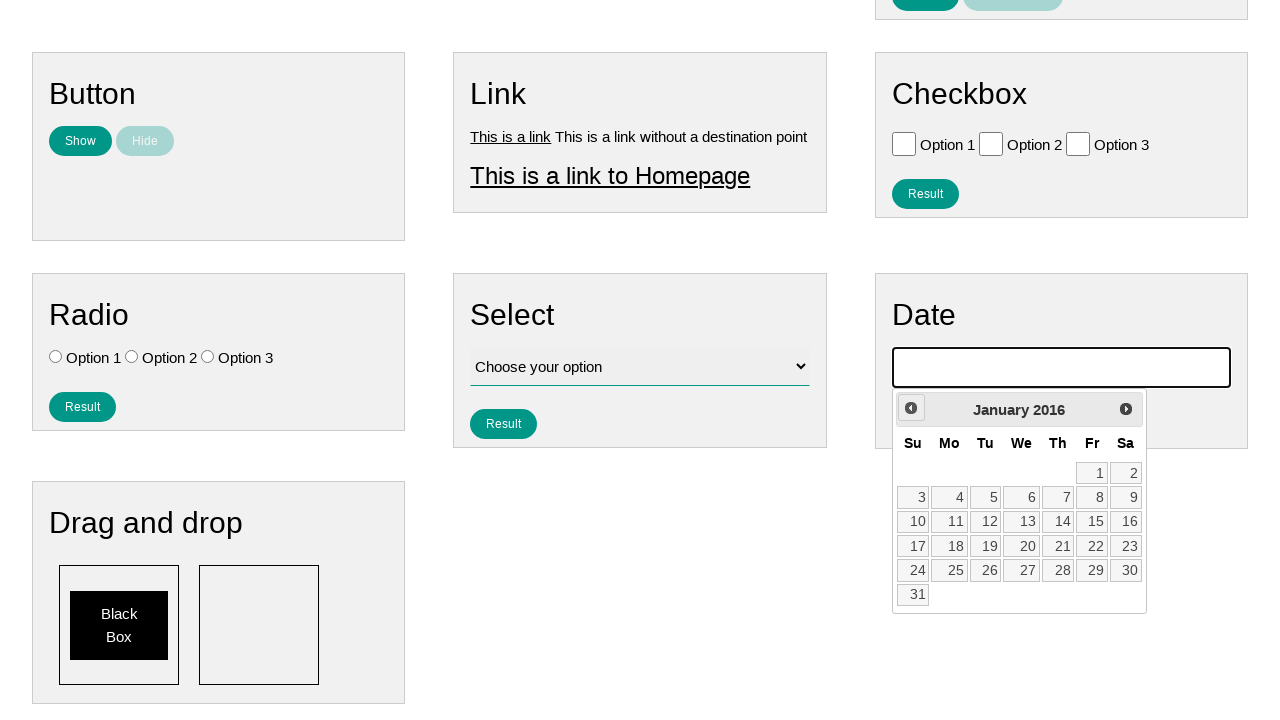

Clicked previous month button (currently at January 2016) at (911, 408) on .ui-datepicker-prev
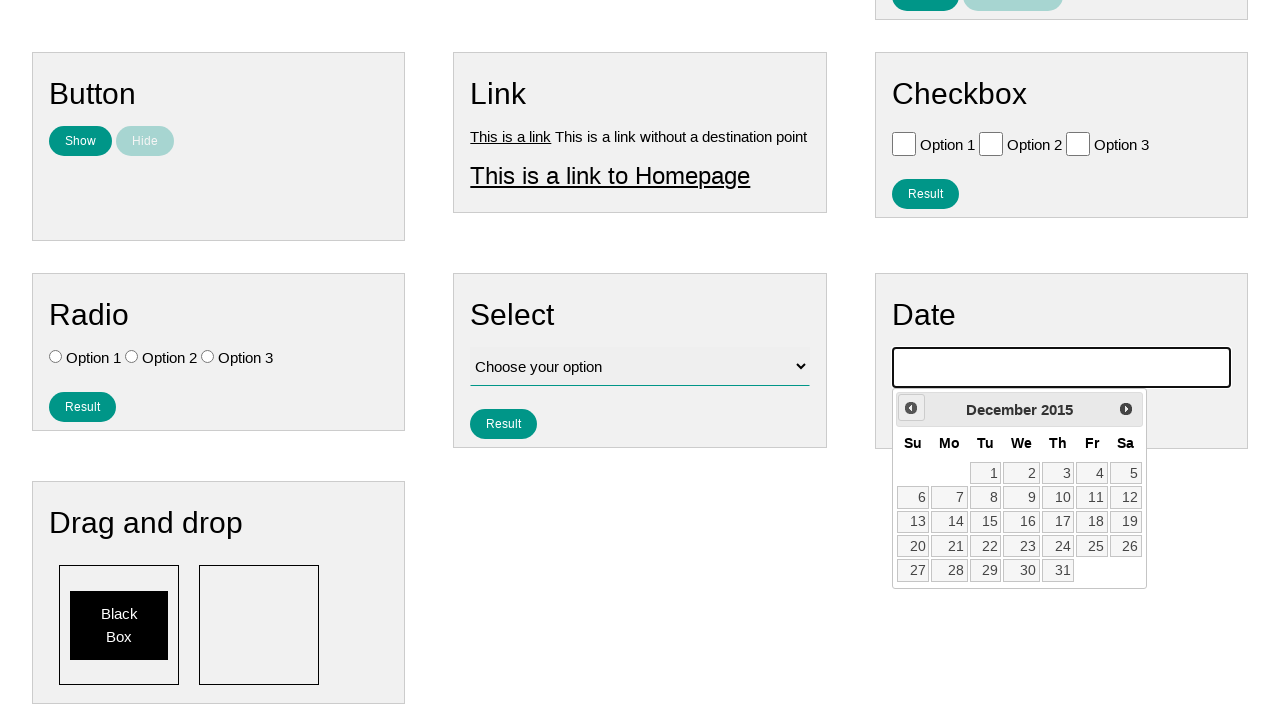

Waited for calendar to update
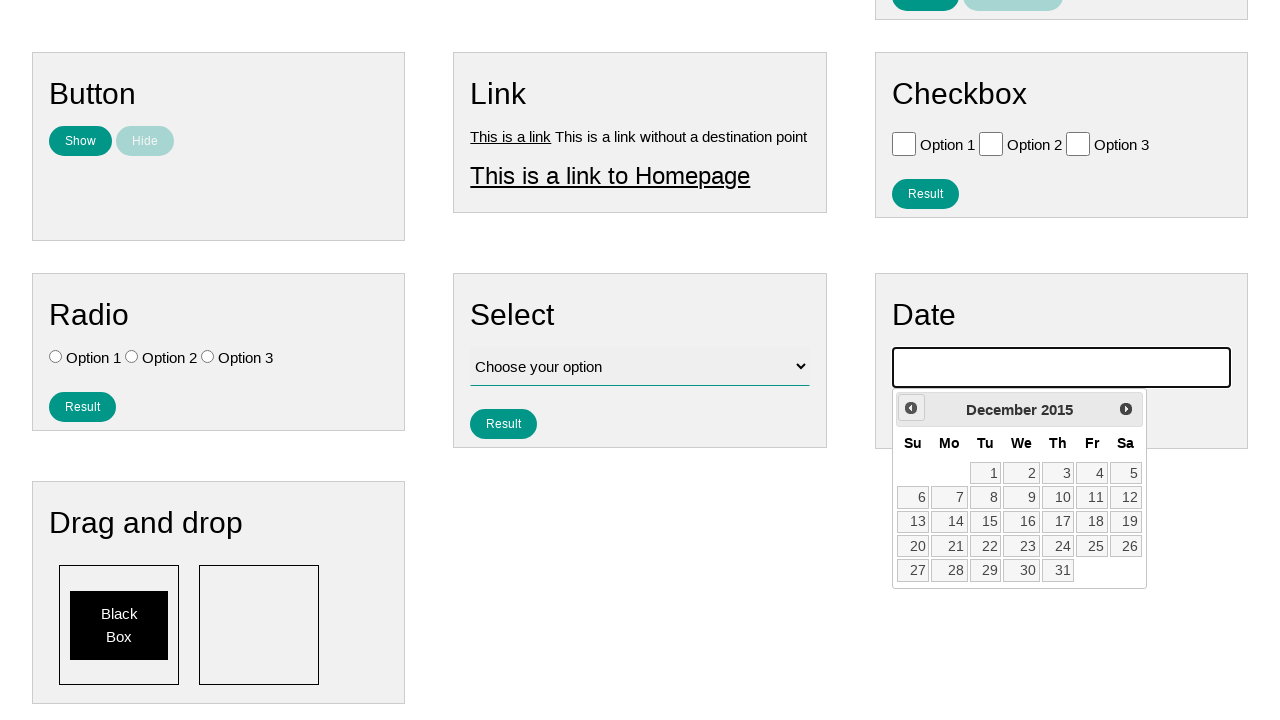

Clicked previous month button (currently at December 2015) at (911, 408) on .ui-datepicker-prev
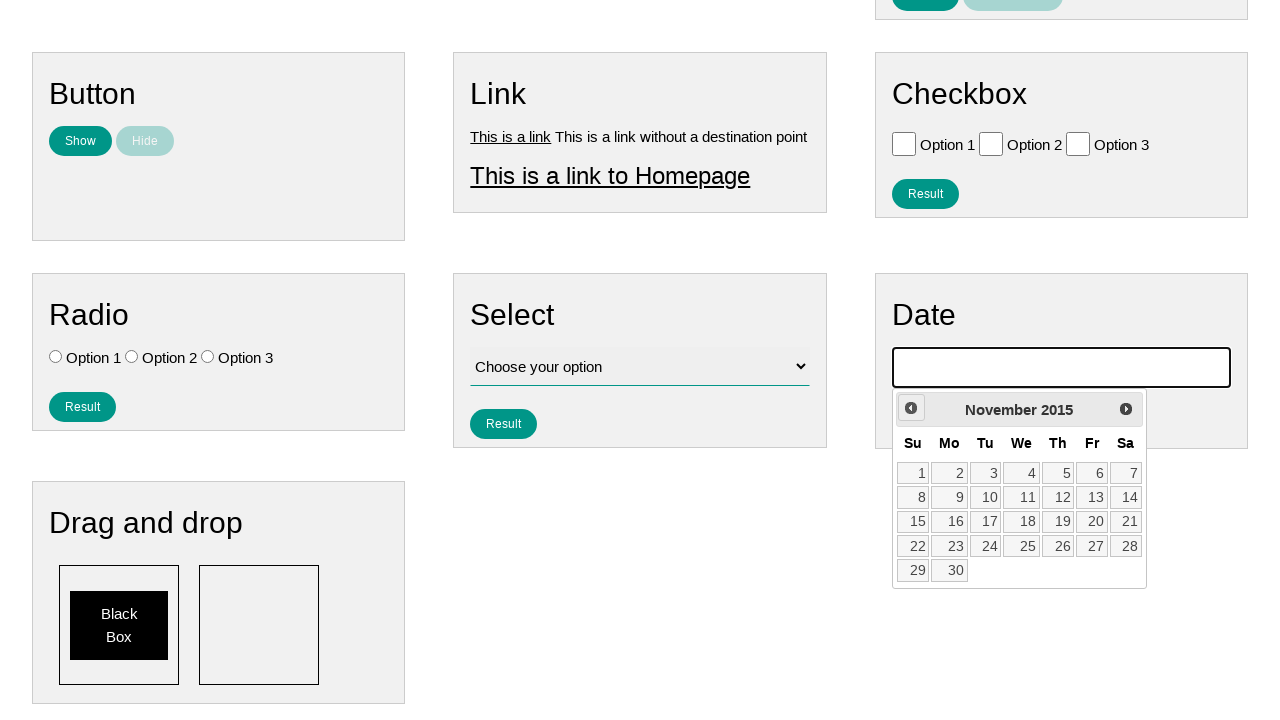

Waited for calendar to update
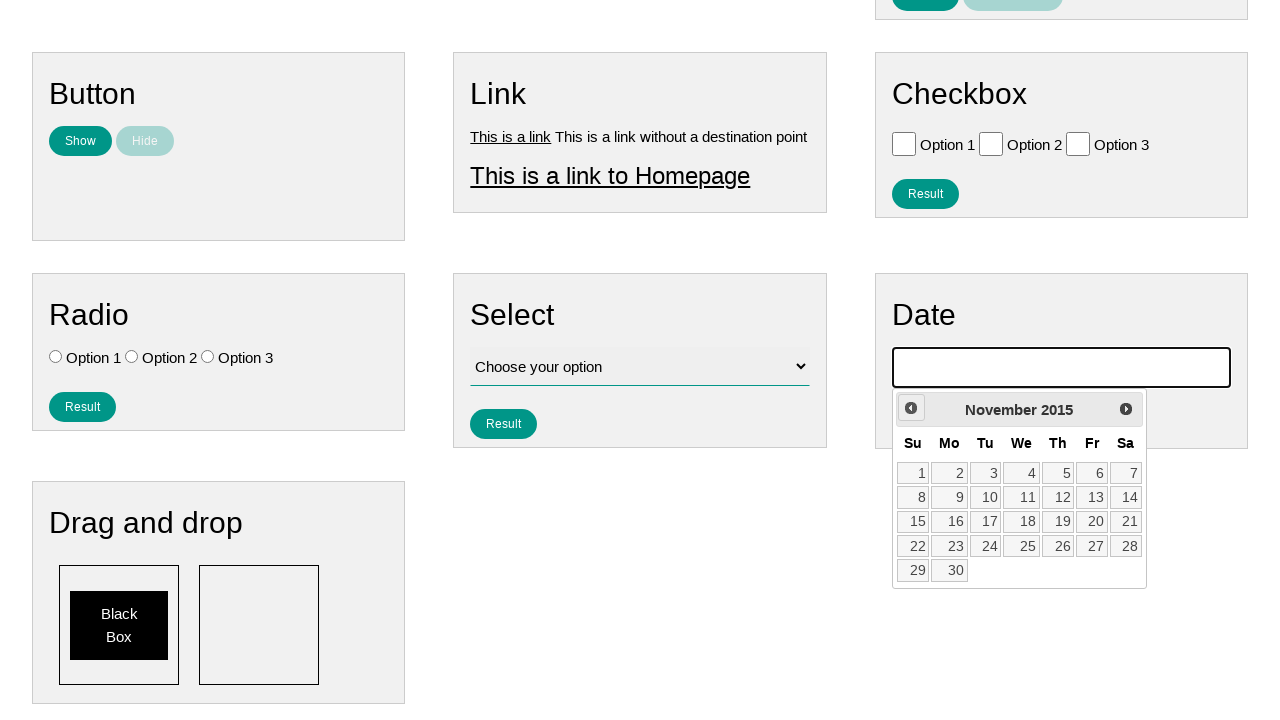

Clicked previous month button (currently at November 2015) at (911, 408) on .ui-datepicker-prev
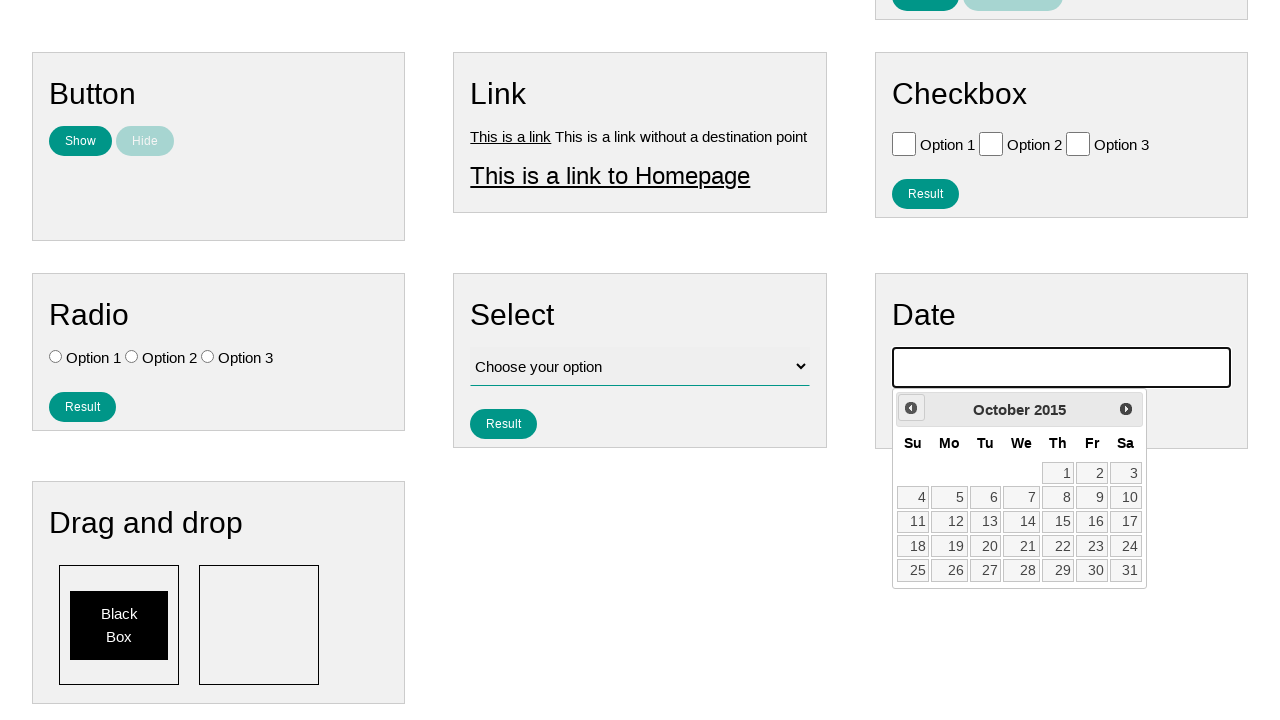

Waited for calendar to update
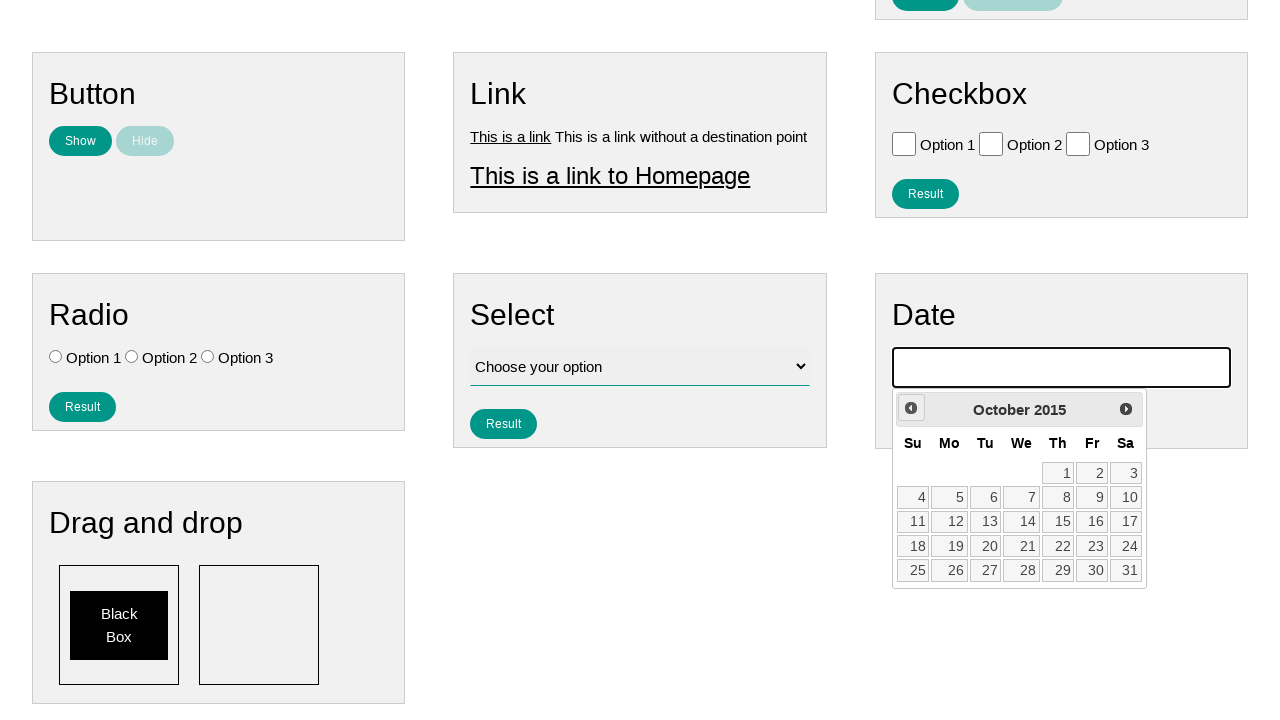

Clicked previous month button (currently at October 2015) at (911, 408) on .ui-datepicker-prev
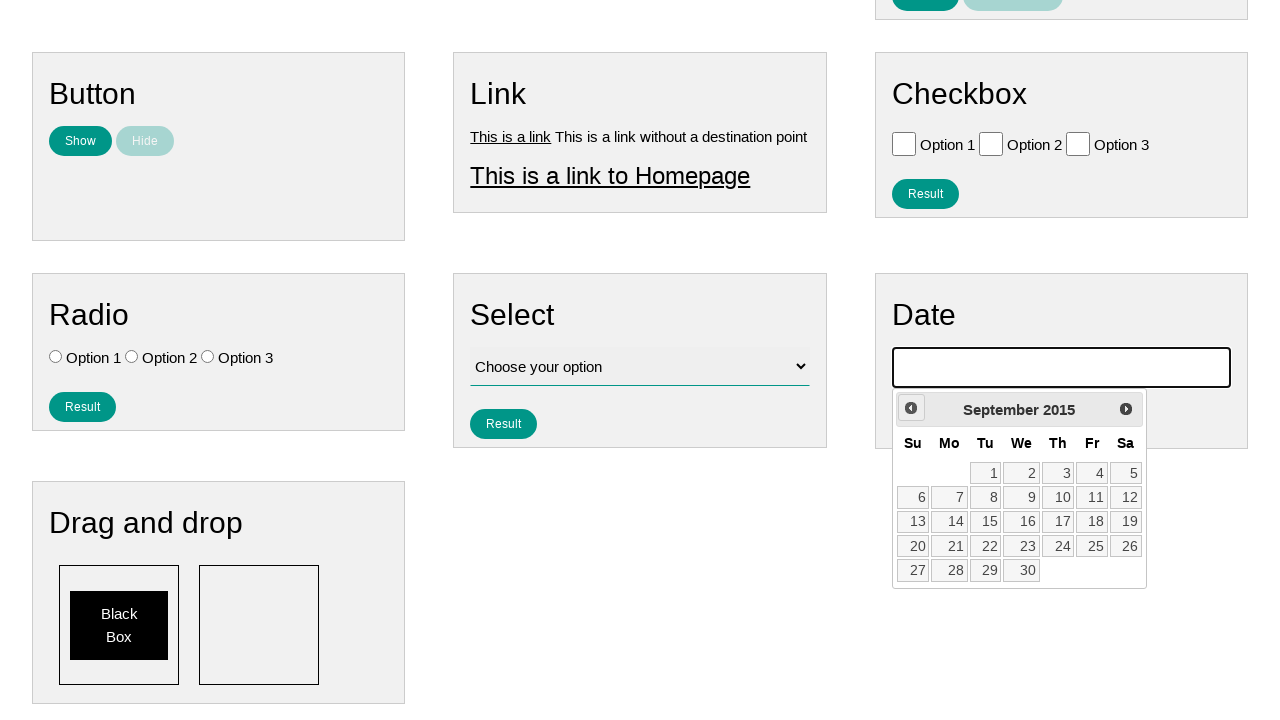

Waited for calendar to update
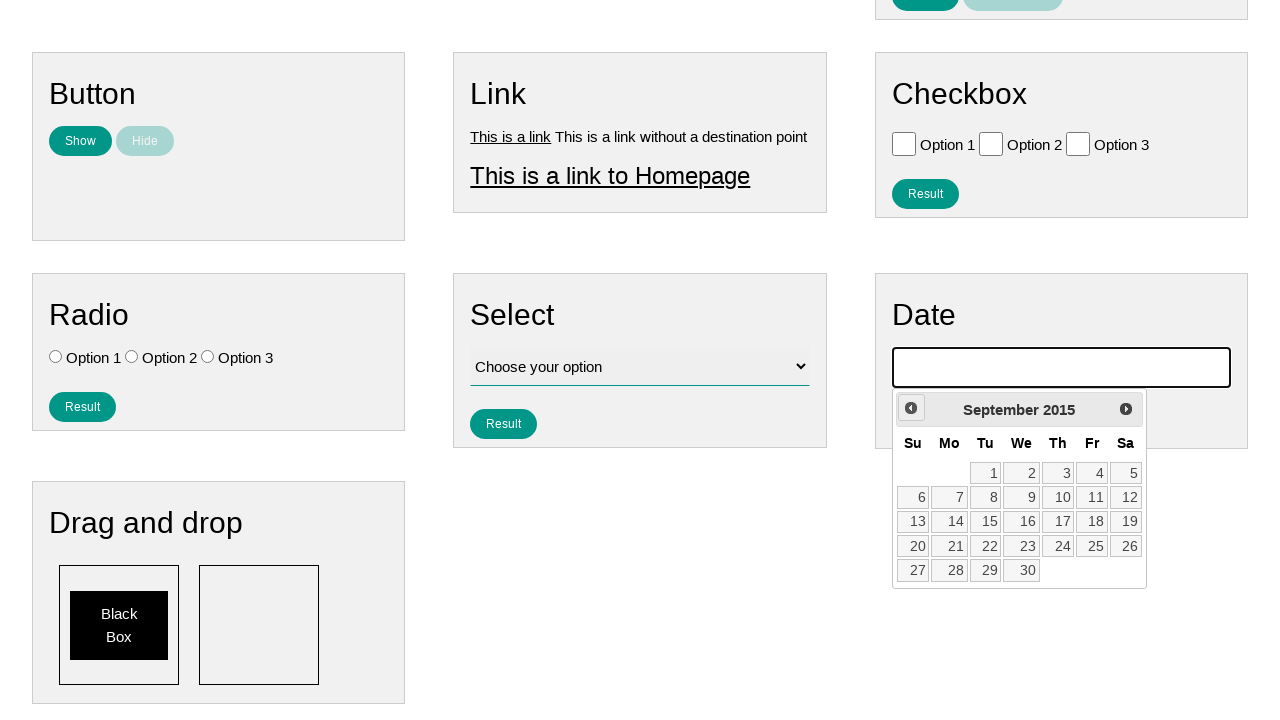

Clicked previous month button (currently at September 2015) at (911, 408) on .ui-datepicker-prev
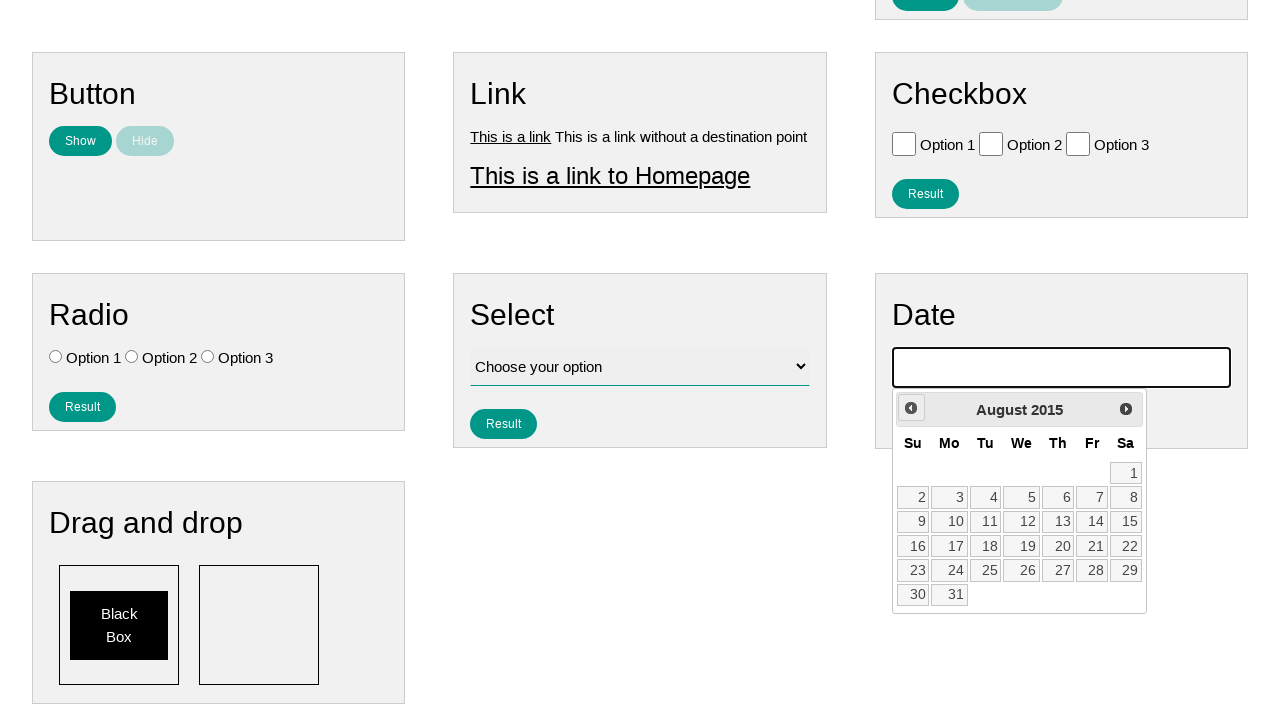

Waited for calendar to update
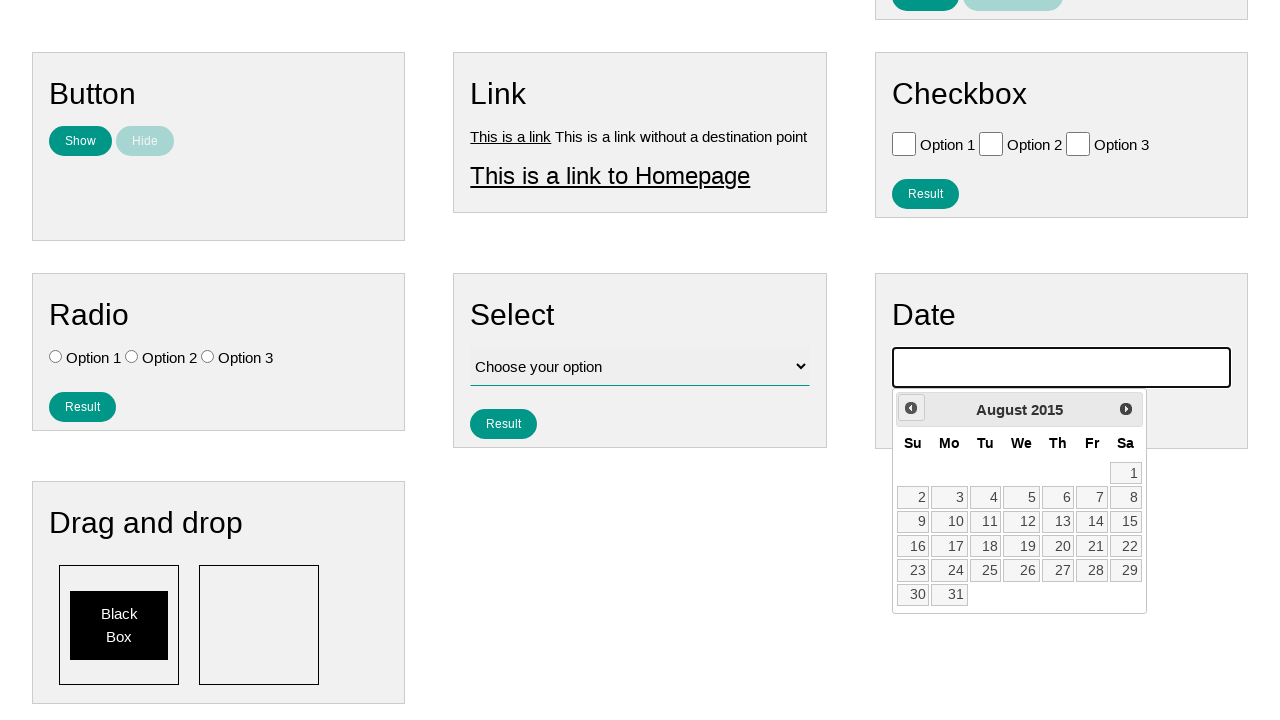

Clicked previous month button (currently at August 2015) at (911, 408) on .ui-datepicker-prev
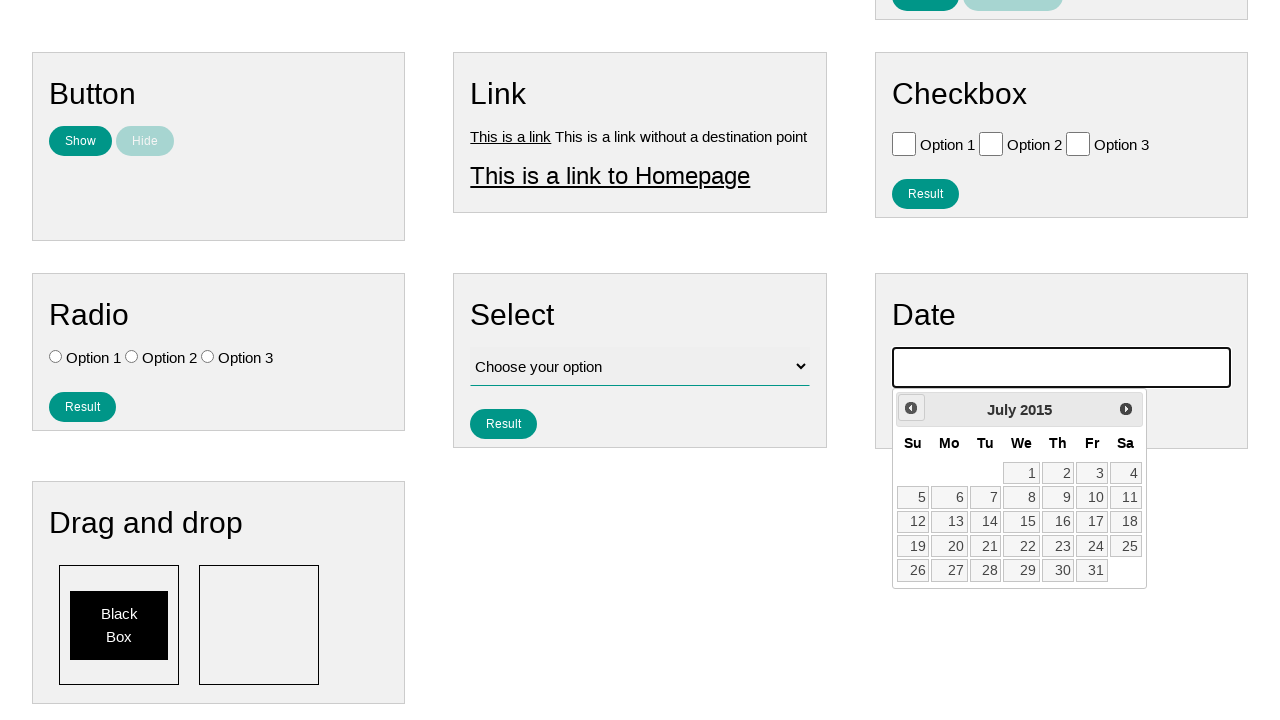

Waited for calendar to update
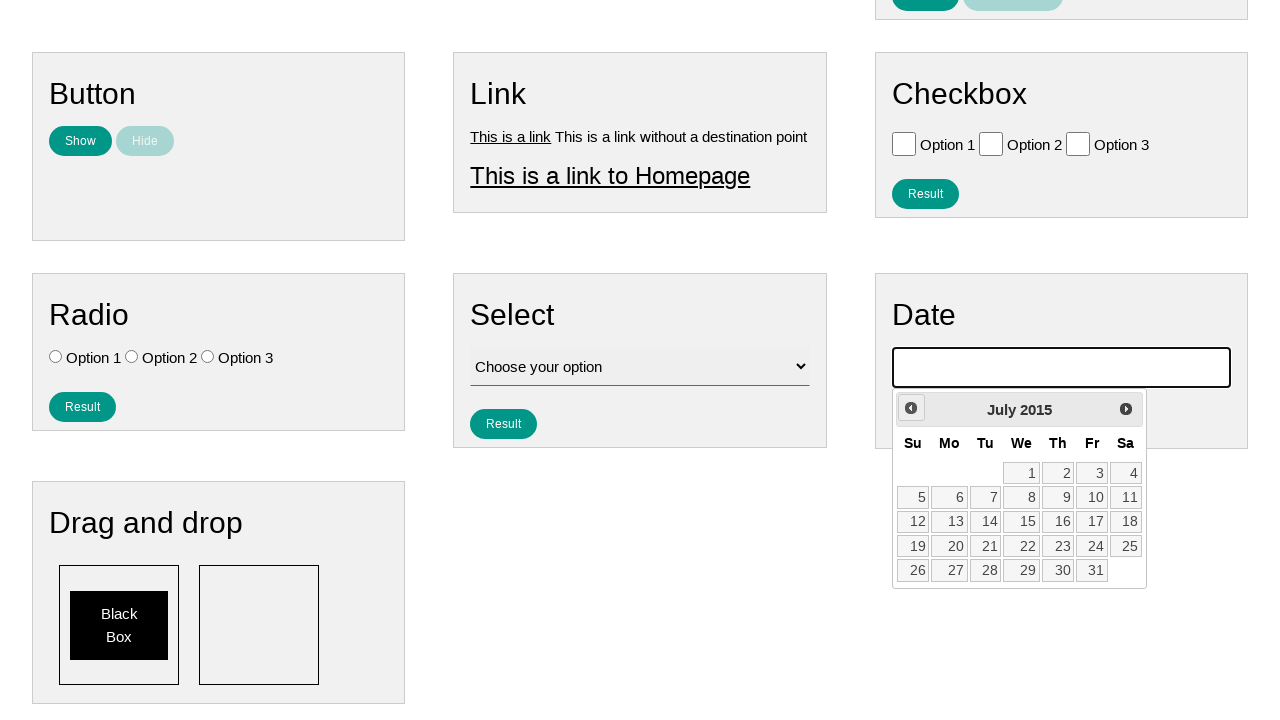

Clicked previous month button (currently at July 2015) at (911, 408) on .ui-datepicker-prev
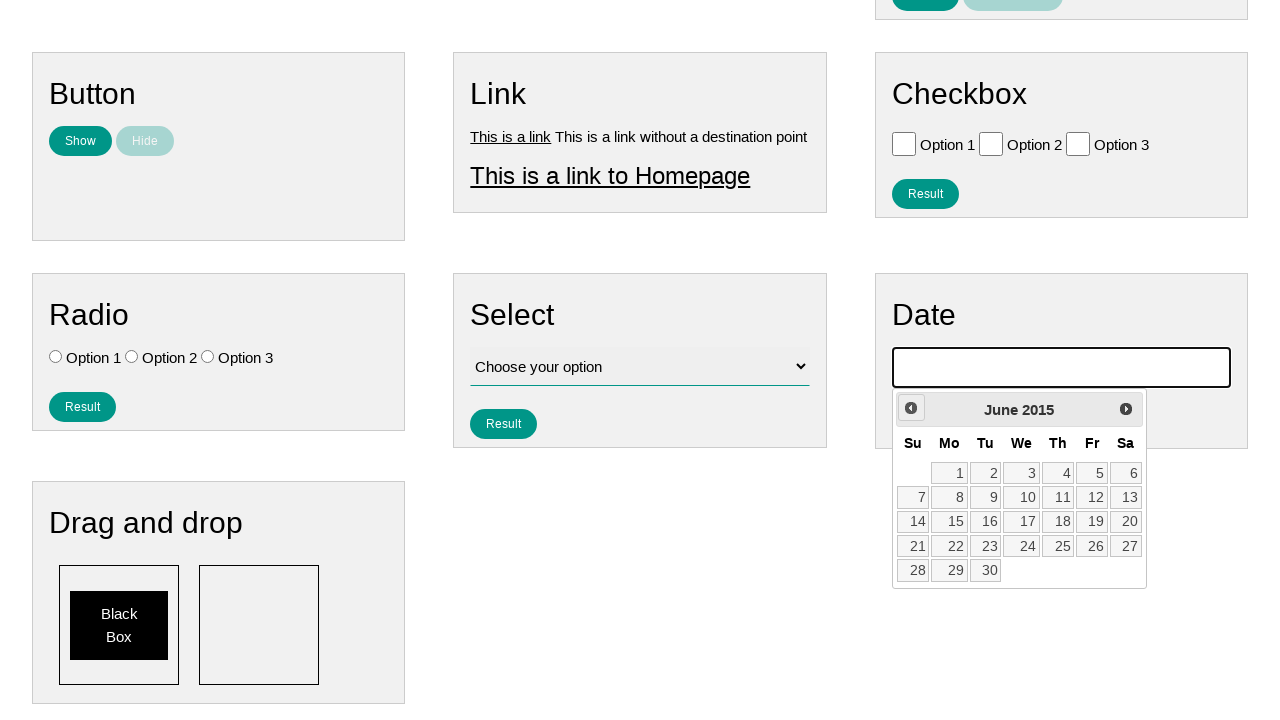

Waited for calendar to update
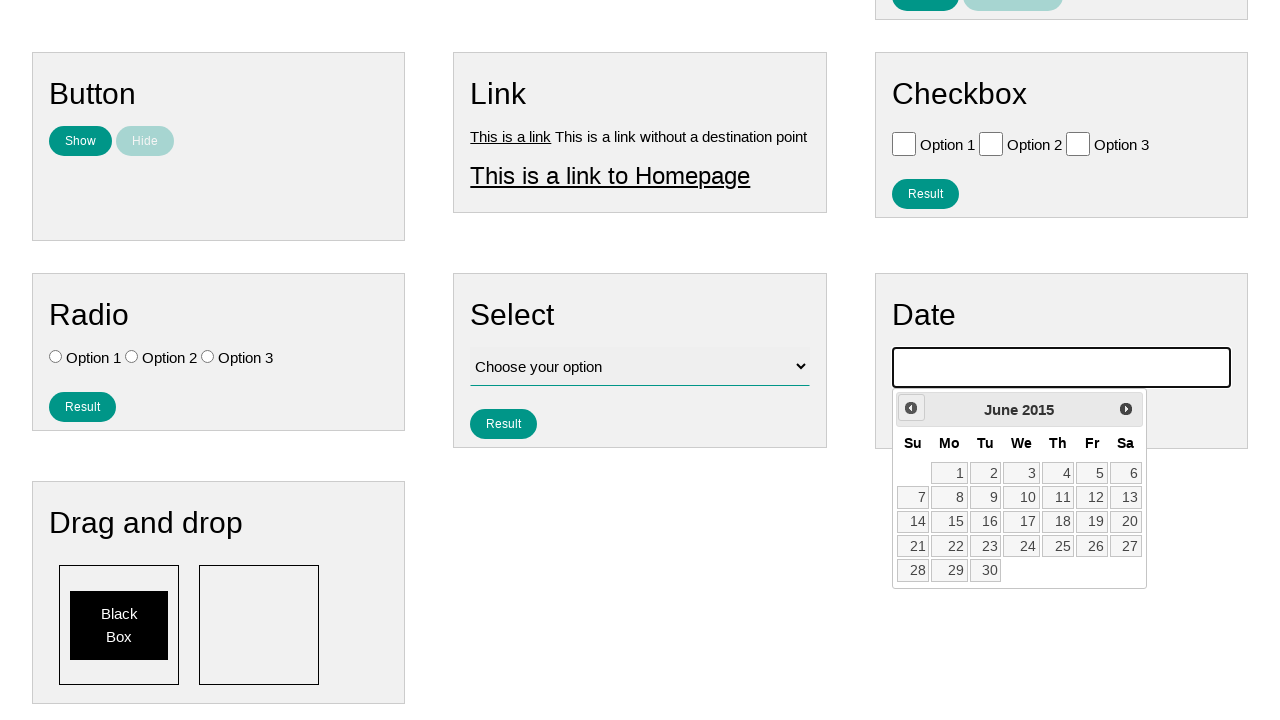

Clicked previous month button (currently at June 2015) at (911, 408) on .ui-datepicker-prev
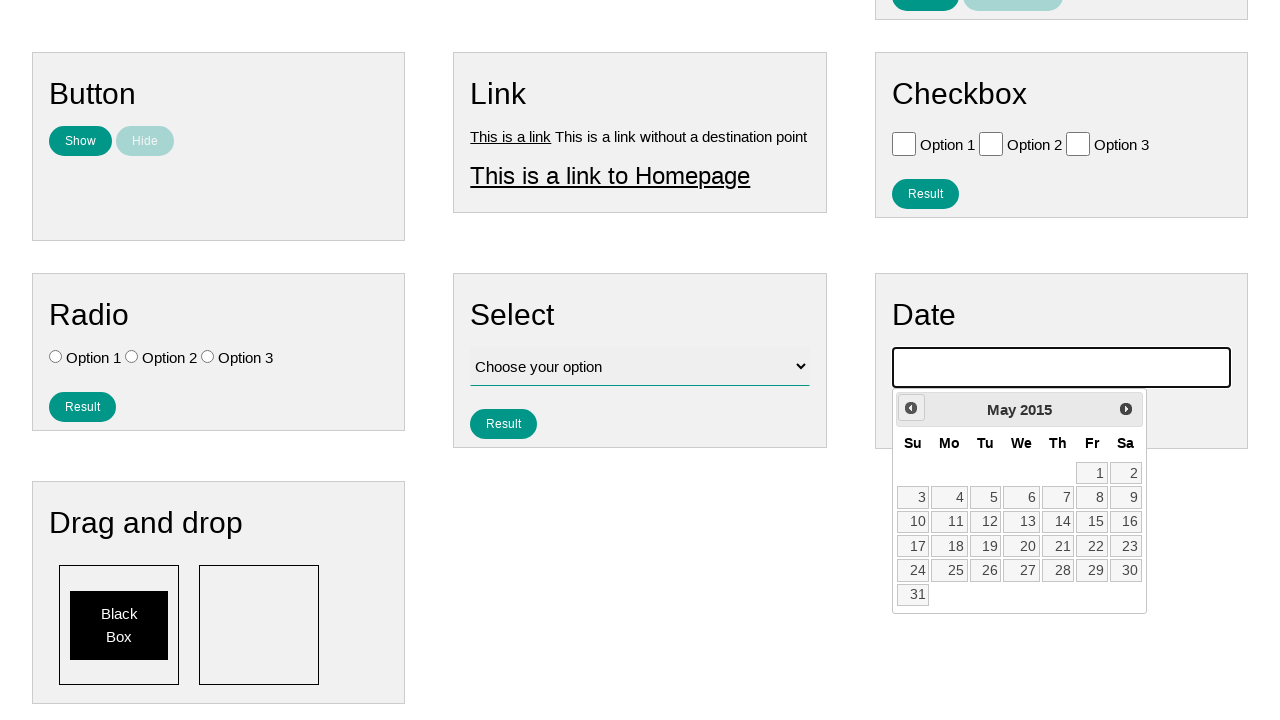

Waited for calendar to update
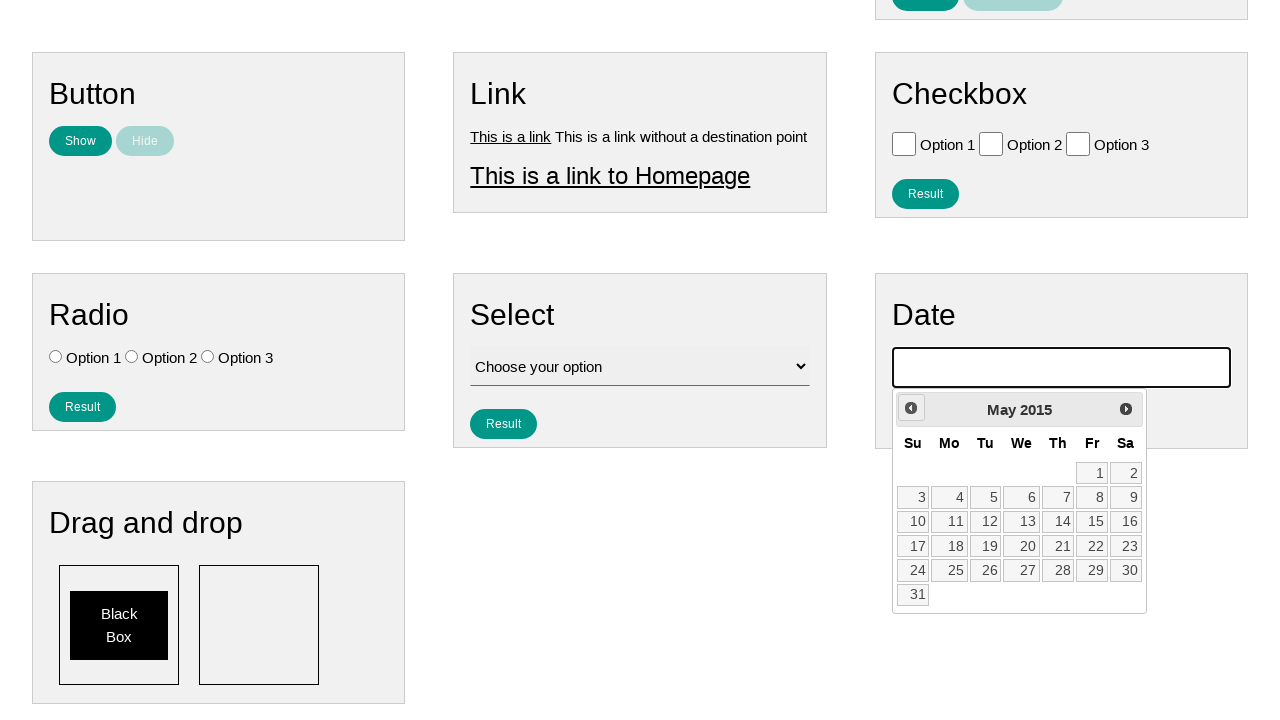

Clicked previous month button (currently at May 2015) at (911, 408) on .ui-datepicker-prev
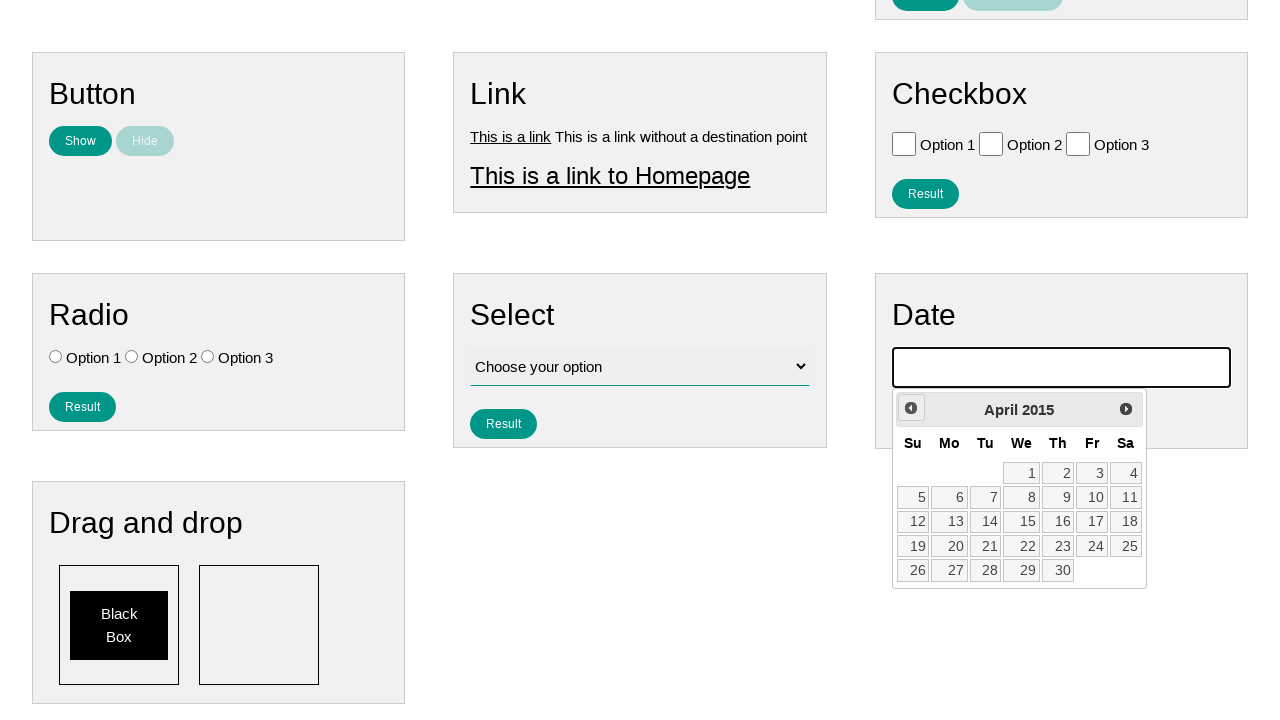

Waited for calendar to update
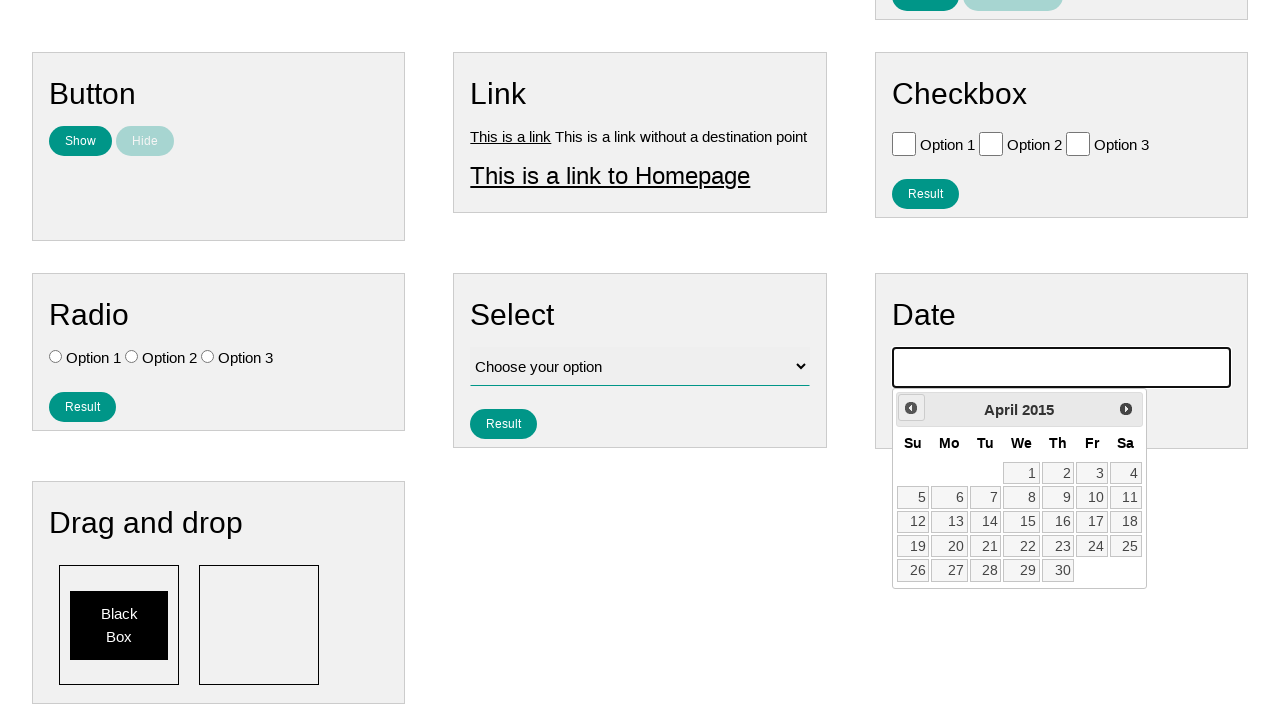

Clicked previous month button (currently at April 2015) at (911, 408) on .ui-datepicker-prev
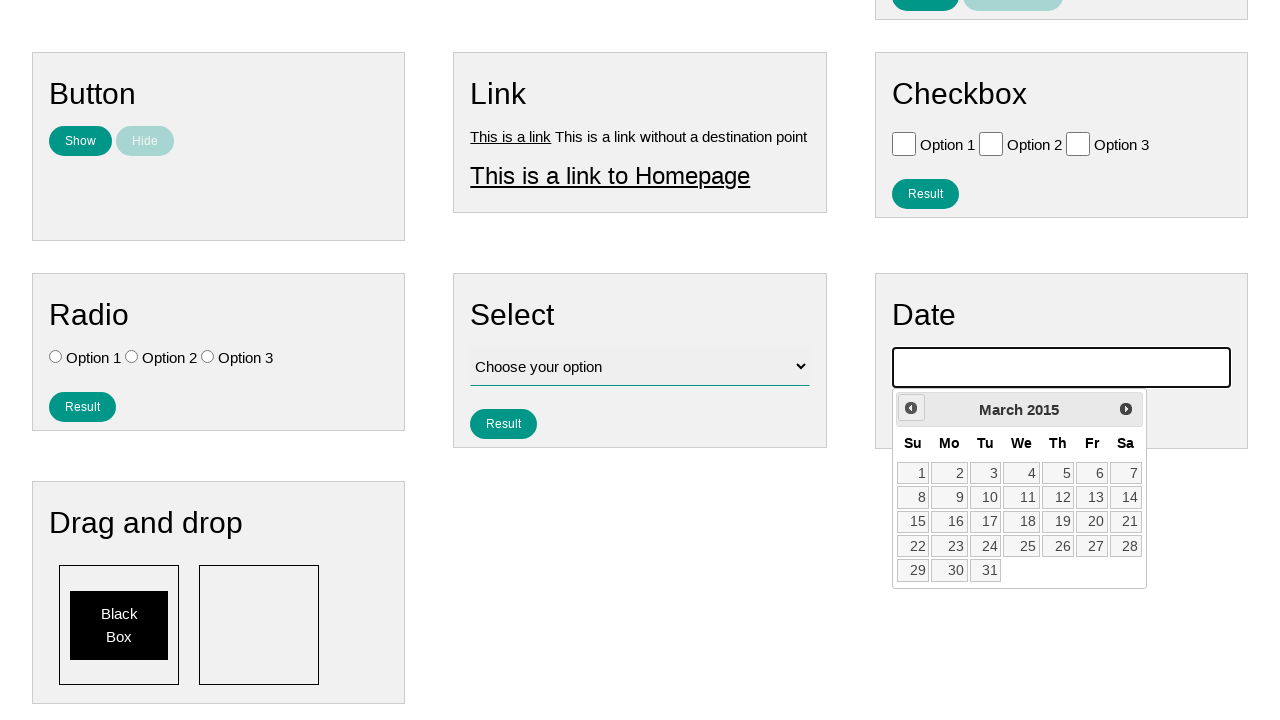

Waited for calendar to update
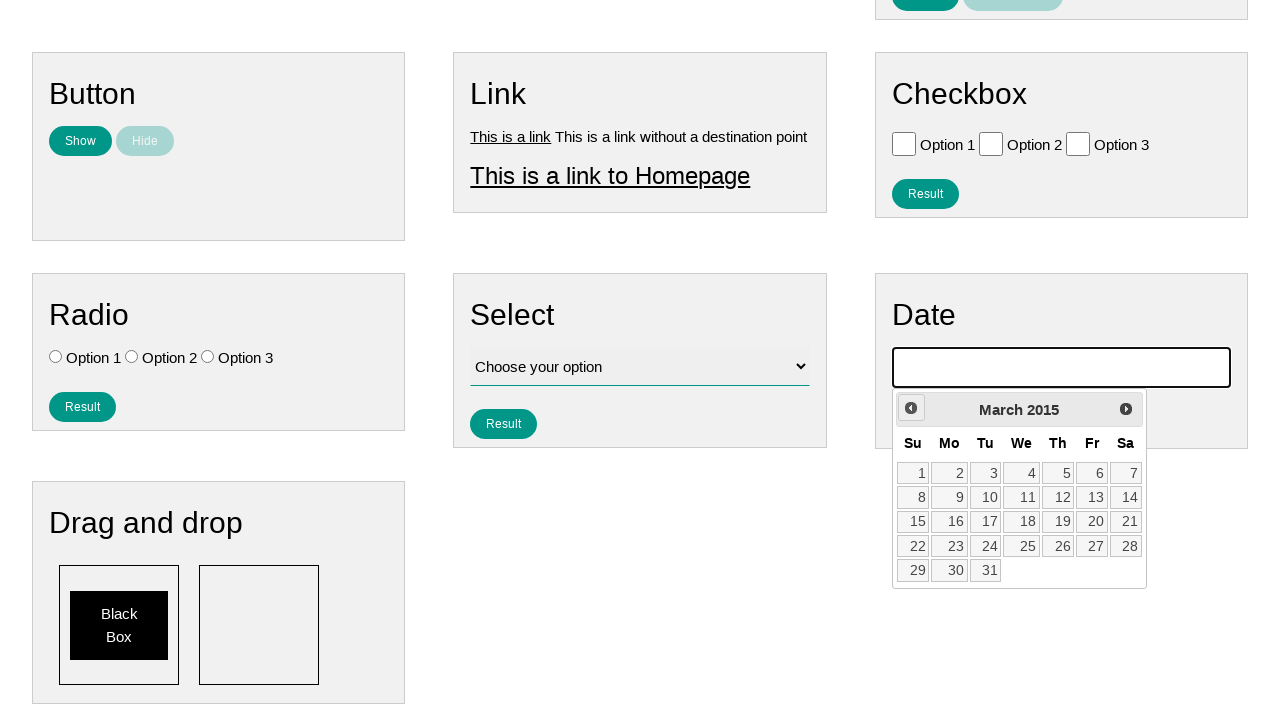

Clicked previous month button (currently at March 2015) at (911, 408) on .ui-datepicker-prev
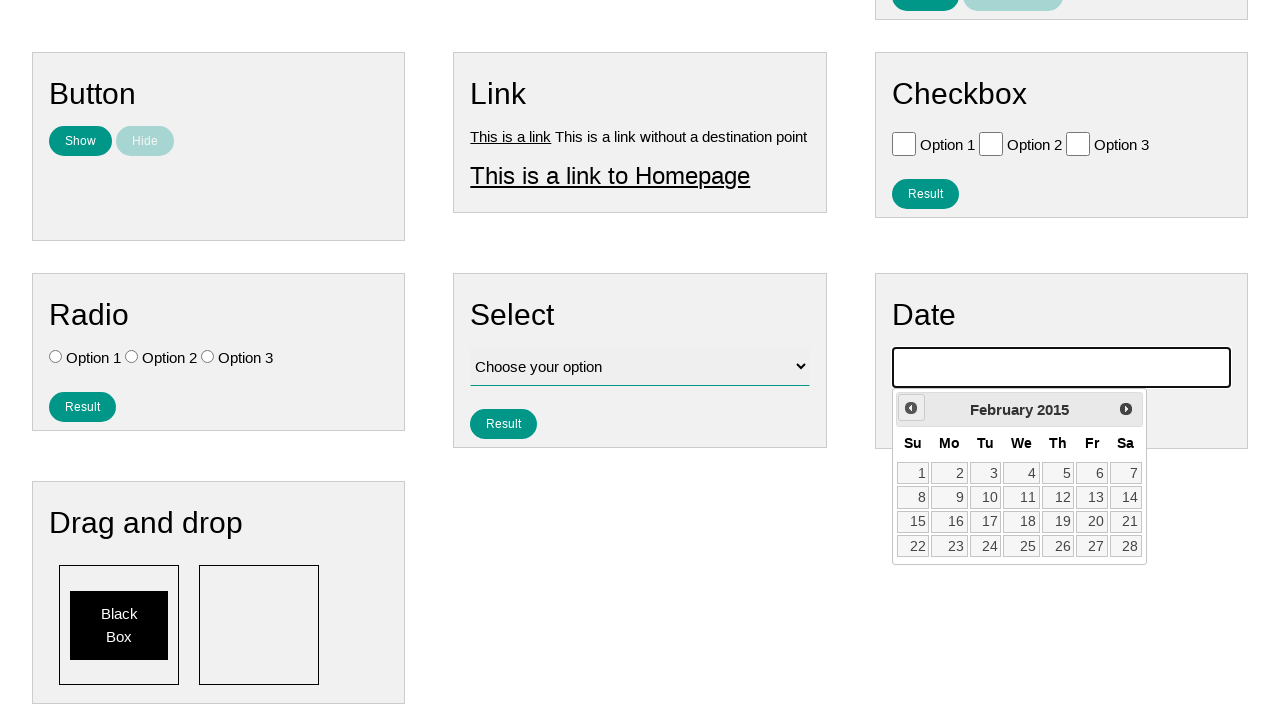

Waited for calendar to update
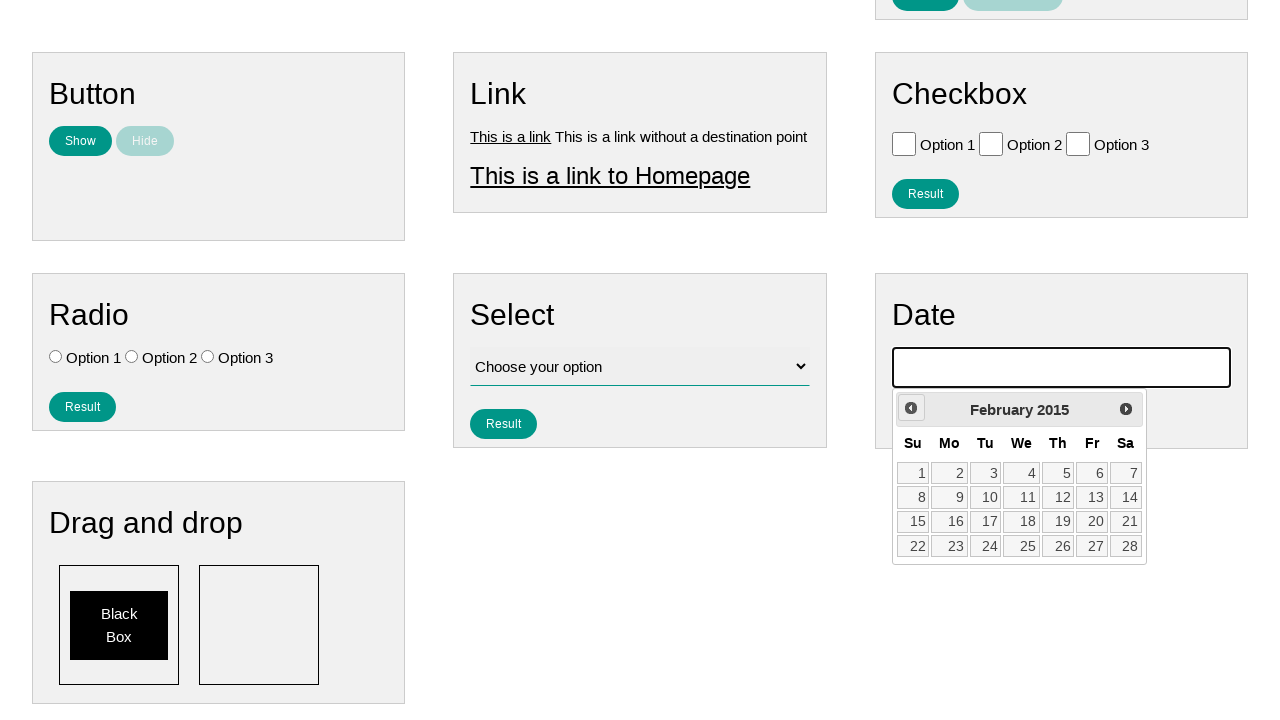

Clicked previous month button (currently at February 2015) at (911, 408) on .ui-datepicker-prev
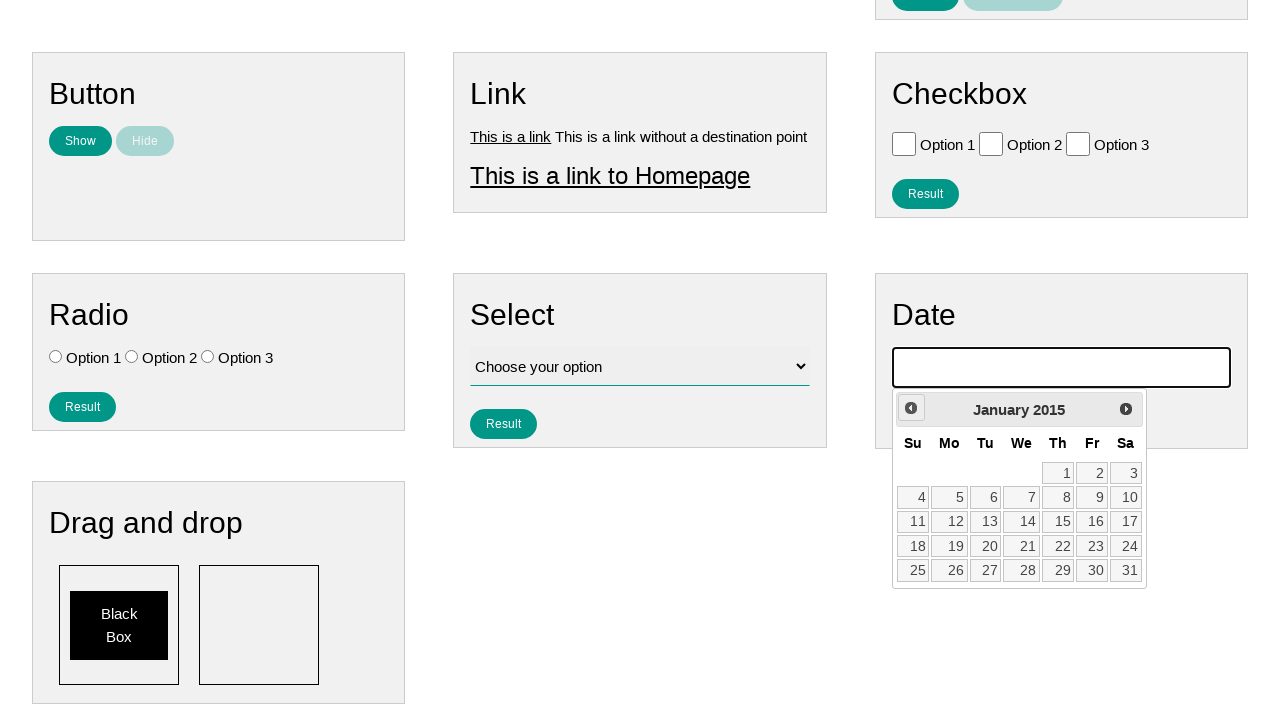

Waited for calendar to update
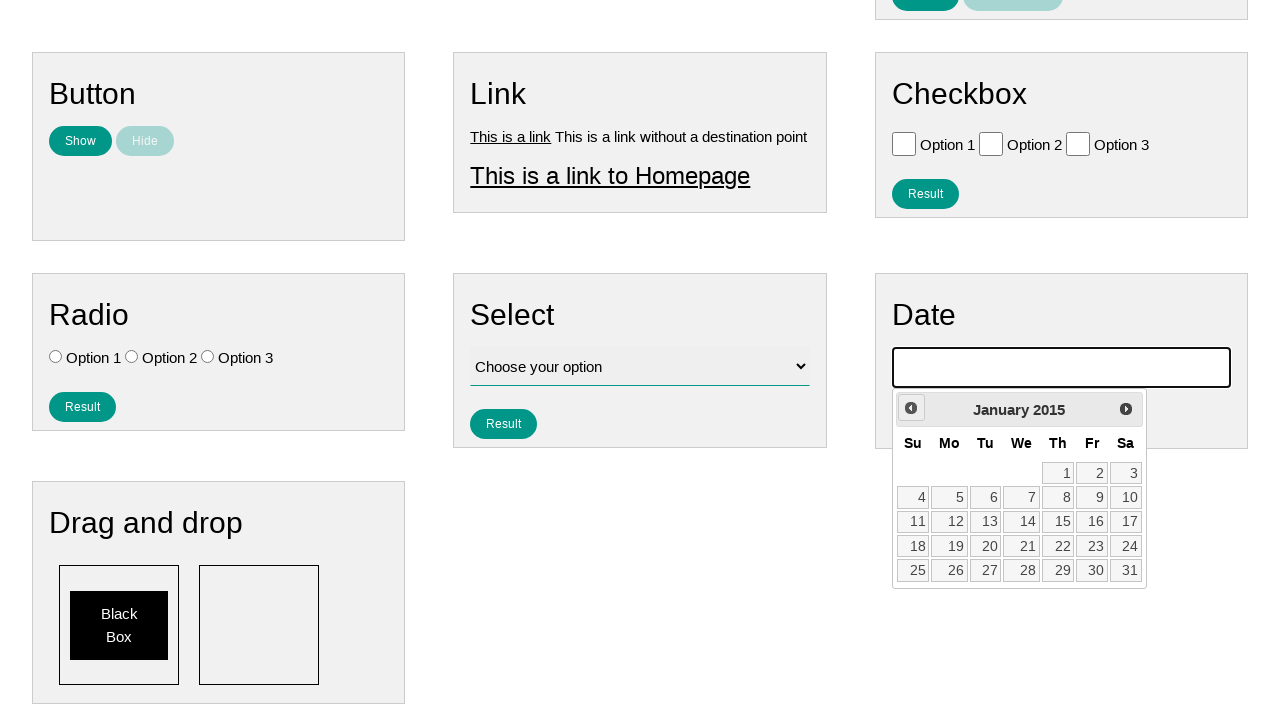

Clicked previous month button (currently at January 2015) at (911, 408) on .ui-datepicker-prev
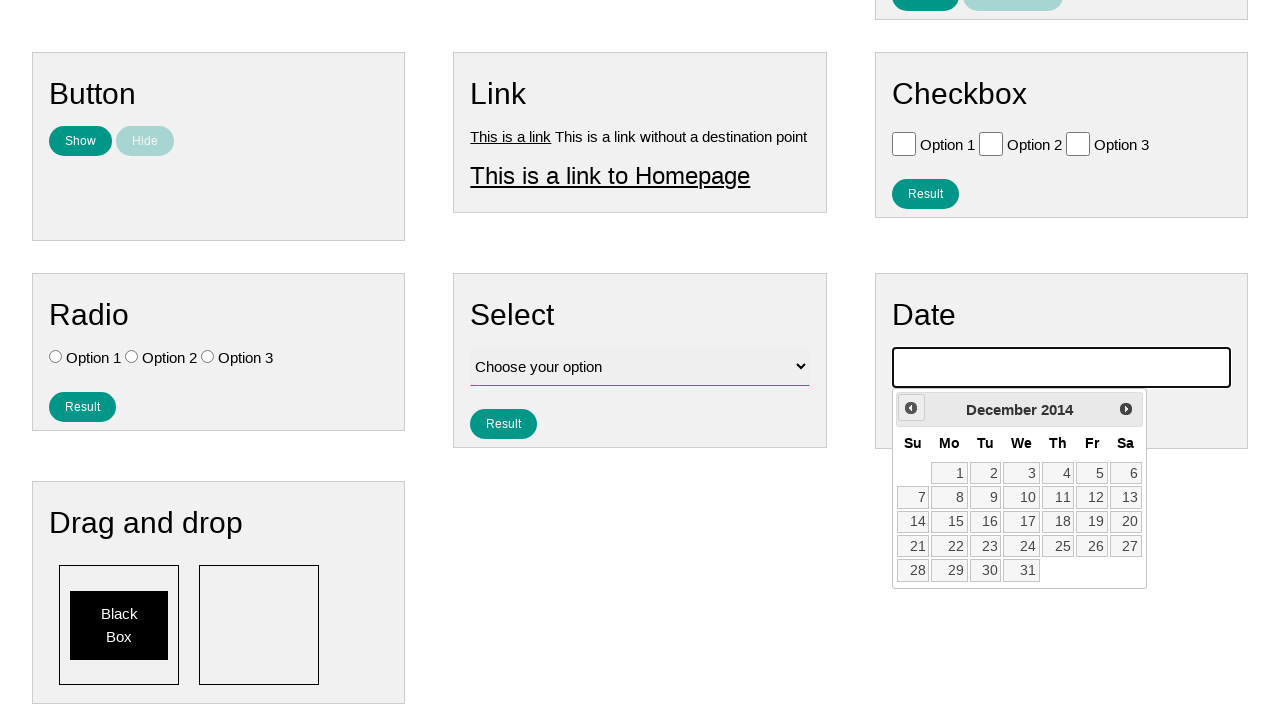

Waited for calendar to update
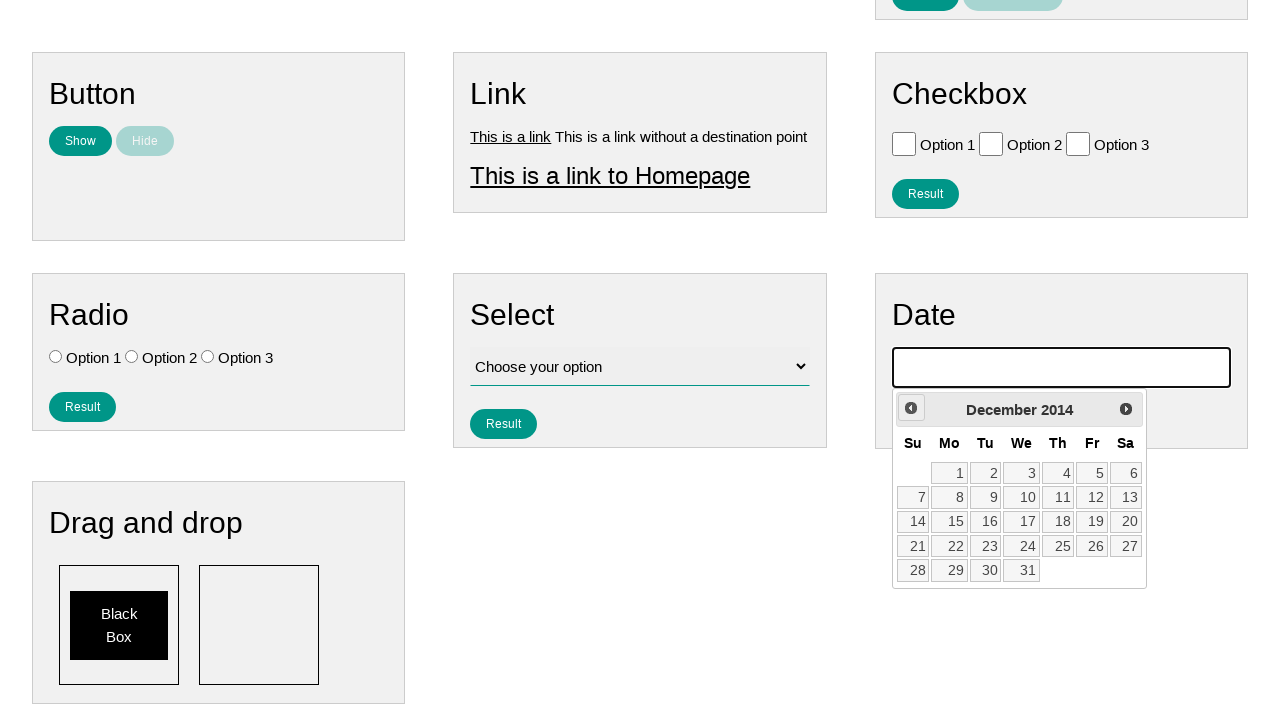

Clicked previous month button (currently at December 2014) at (911, 408) on .ui-datepicker-prev
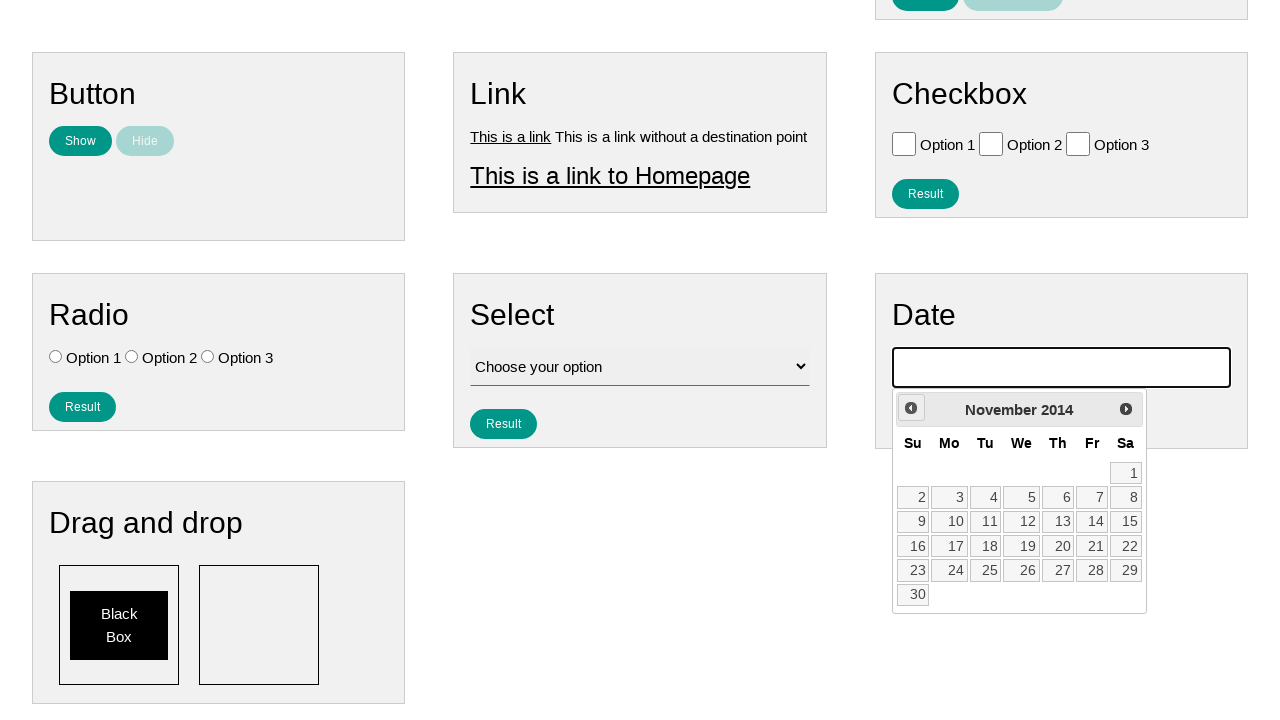

Waited for calendar to update
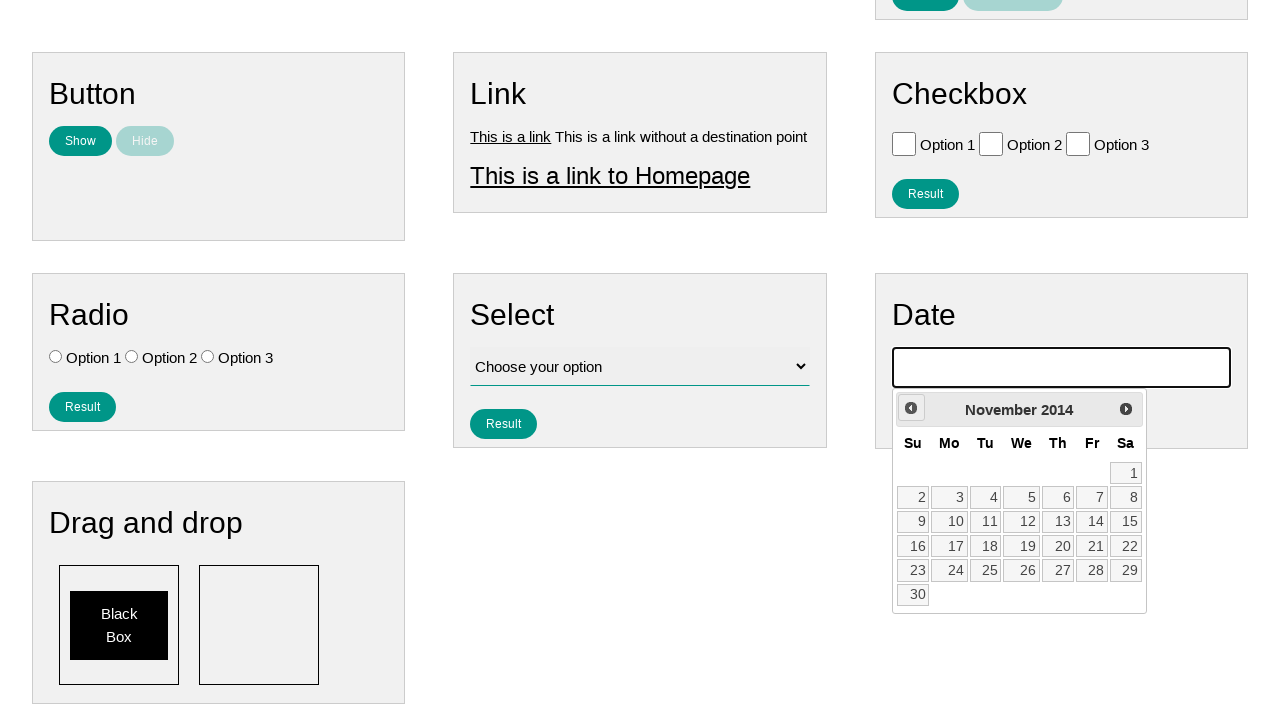

Clicked previous month button (currently at November 2014) at (911, 408) on .ui-datepicker-prev
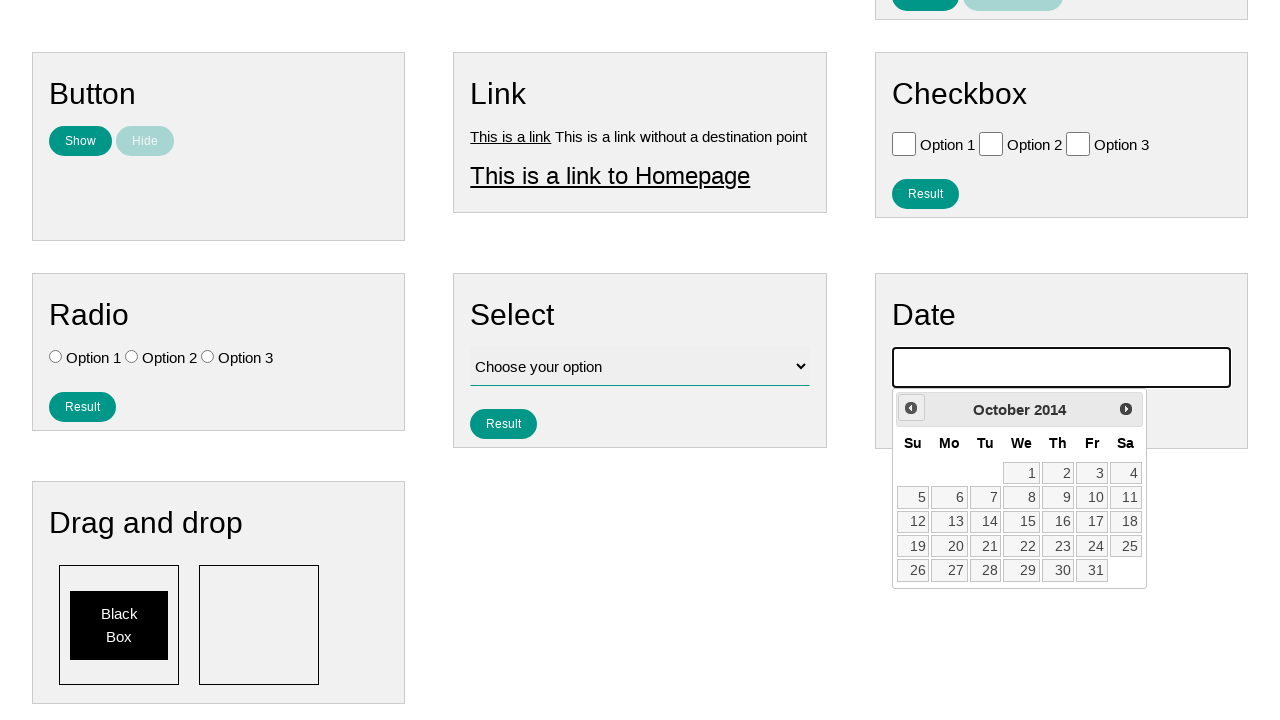

Waited for calendar to update
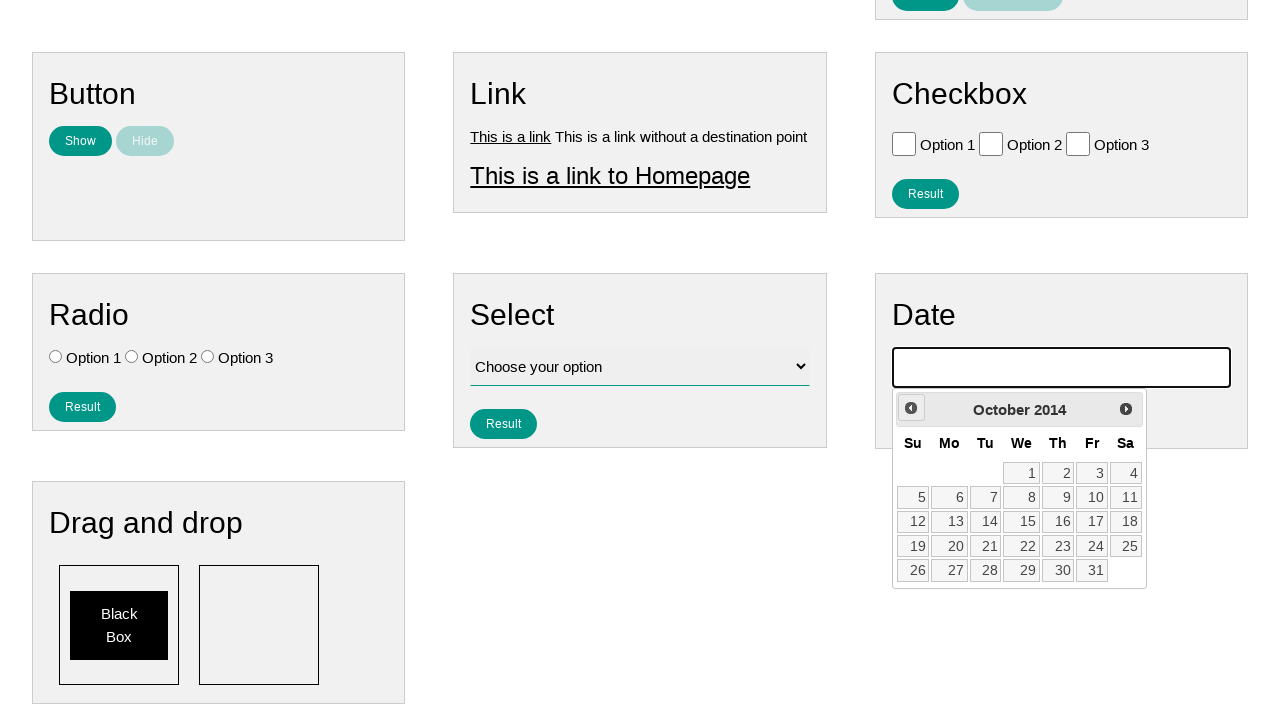

Clicked previous month button (currently at October 2014) at (911, 408) on .ui-datepicker-prev
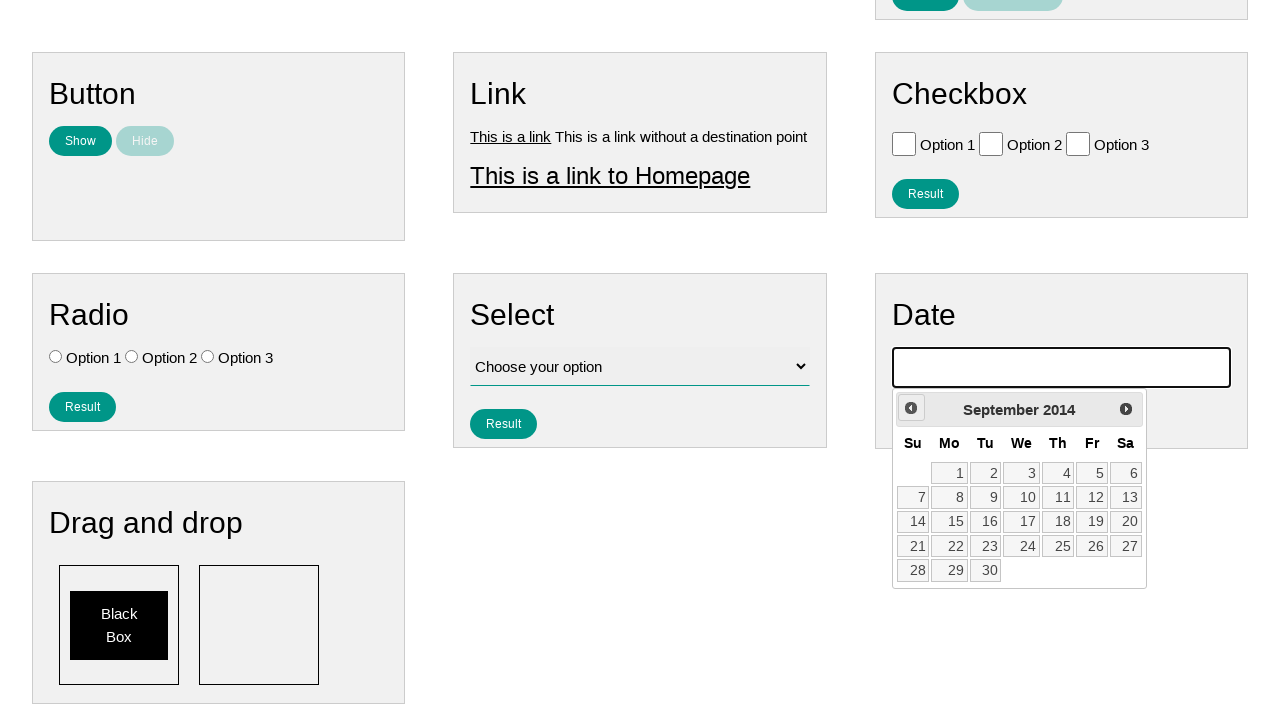

Waited for calendar to update
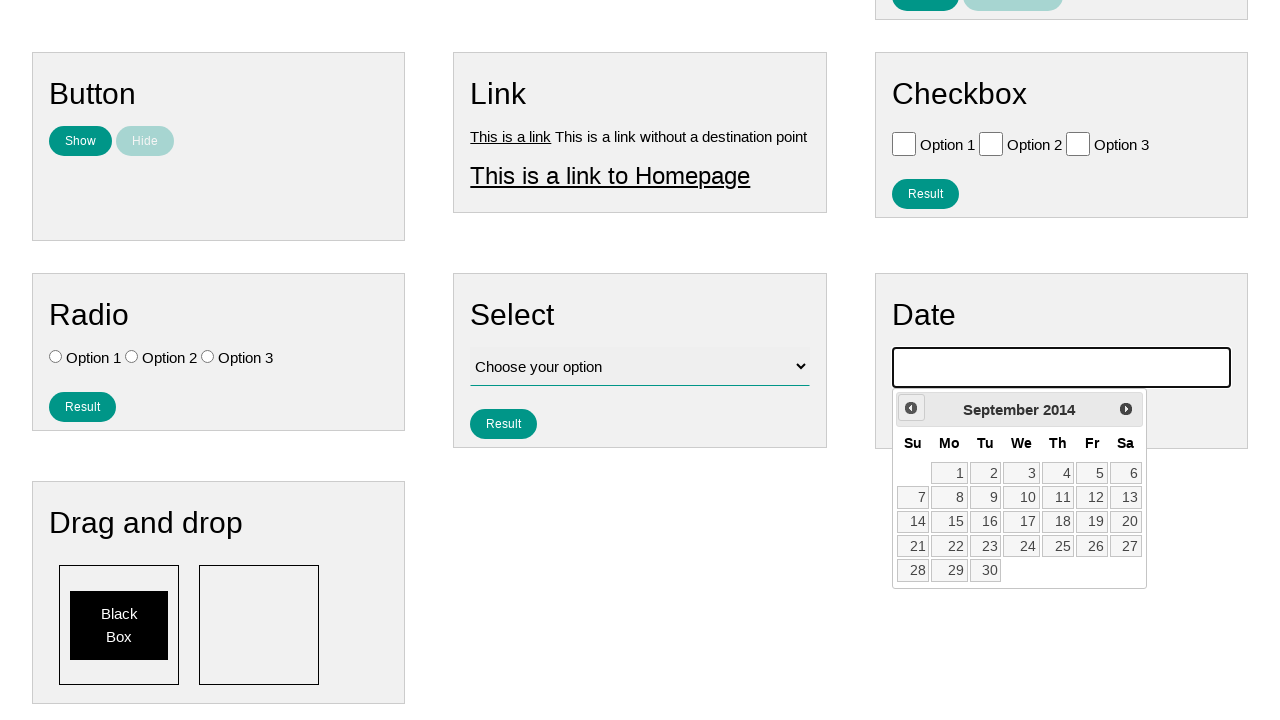

Clicked previous month button (currently at September 2014) at (911, 408) on .ui-datepicker-prev
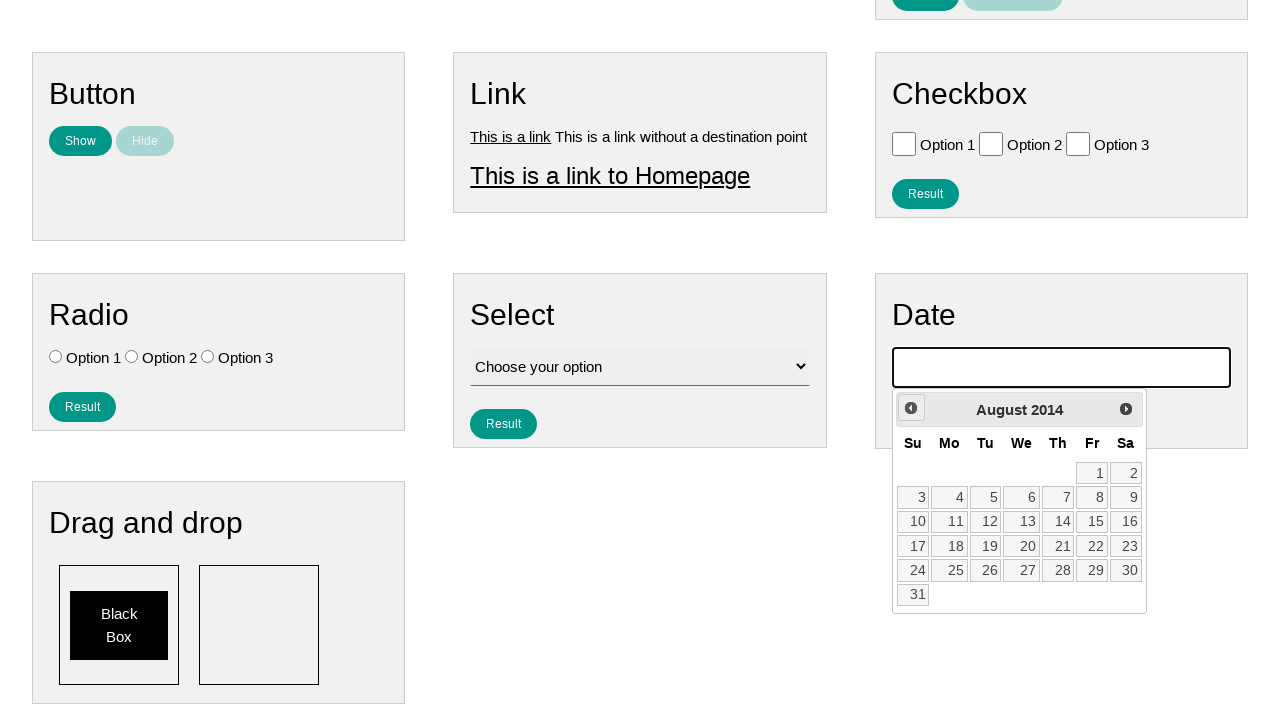

Waited for calendar to update
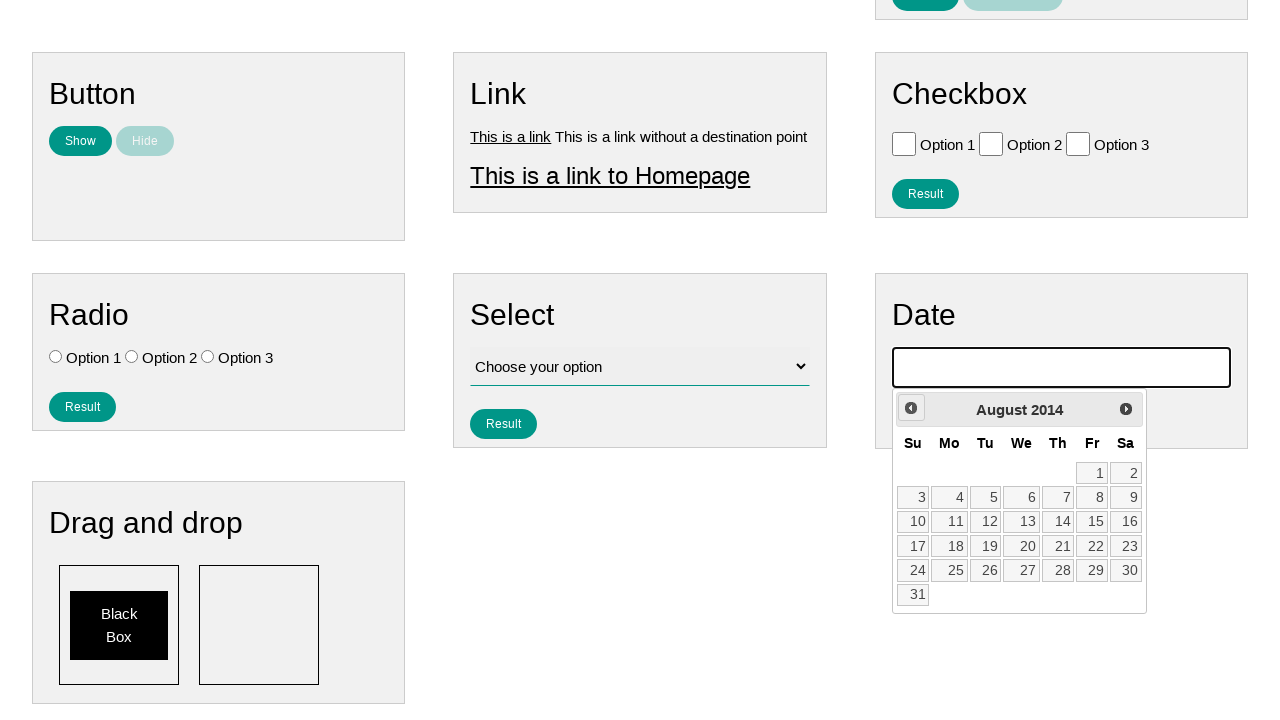

Clicked previous month button (currently at August 2014) at (911, 408) on .ui-datepicker-prev
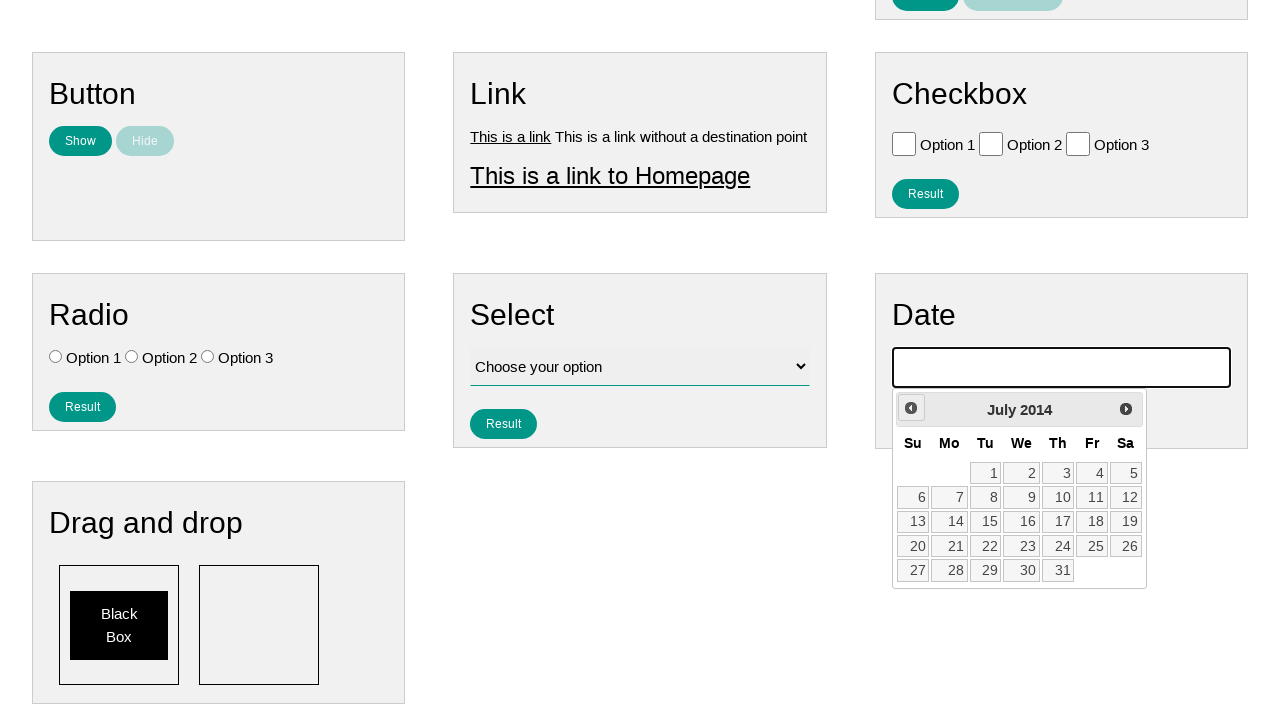

Waited for calendar to update
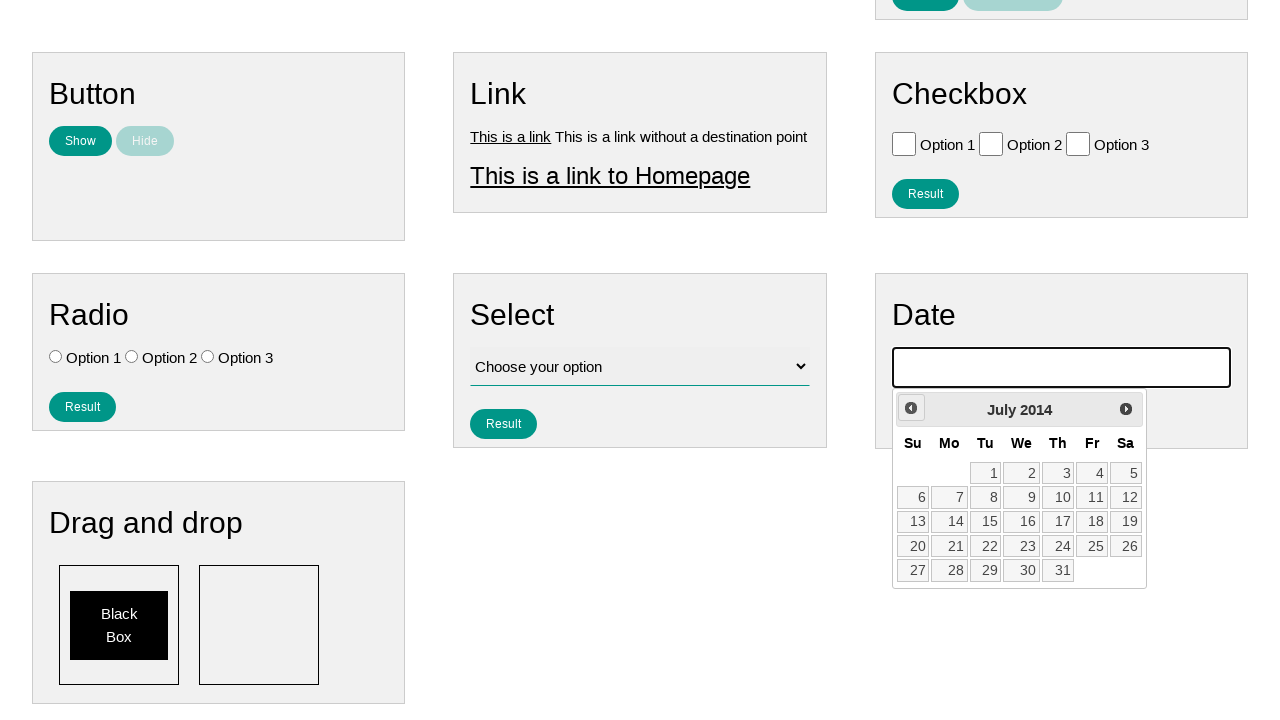

Clicked previous month button (currently at July 2014) at (911, 408) on .ui-datepicker-prev
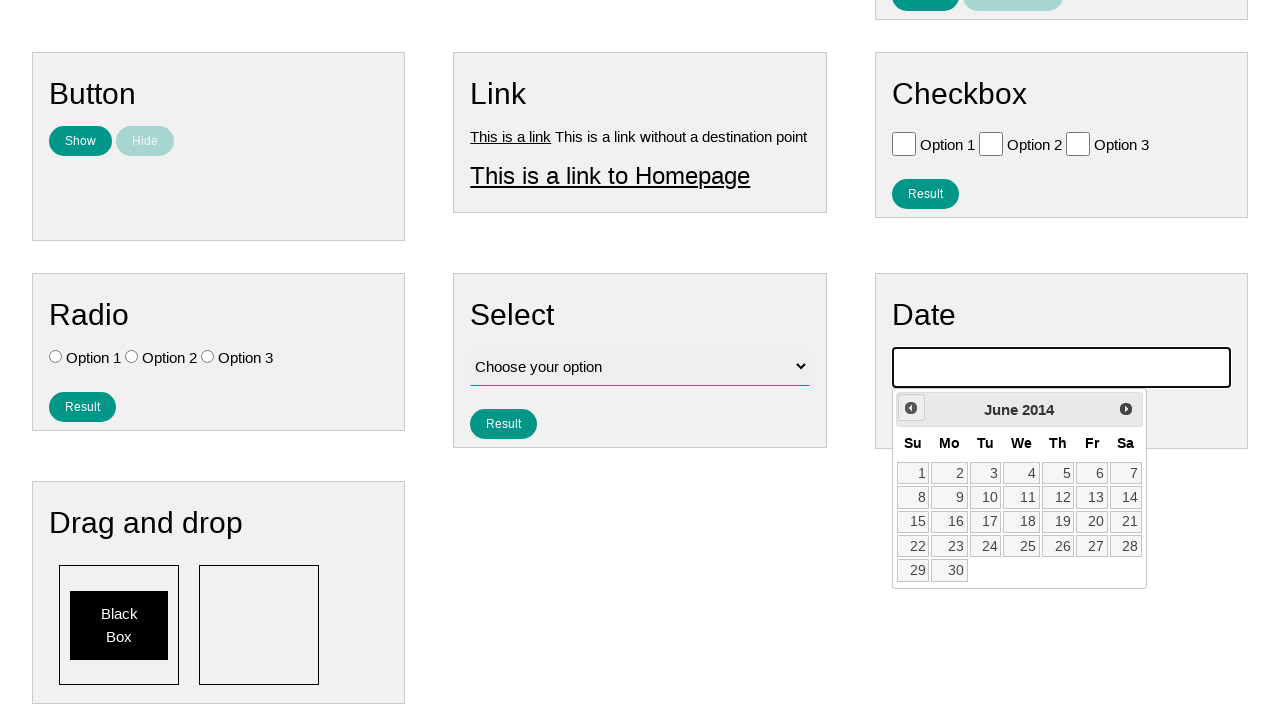

Waited for calendar to update
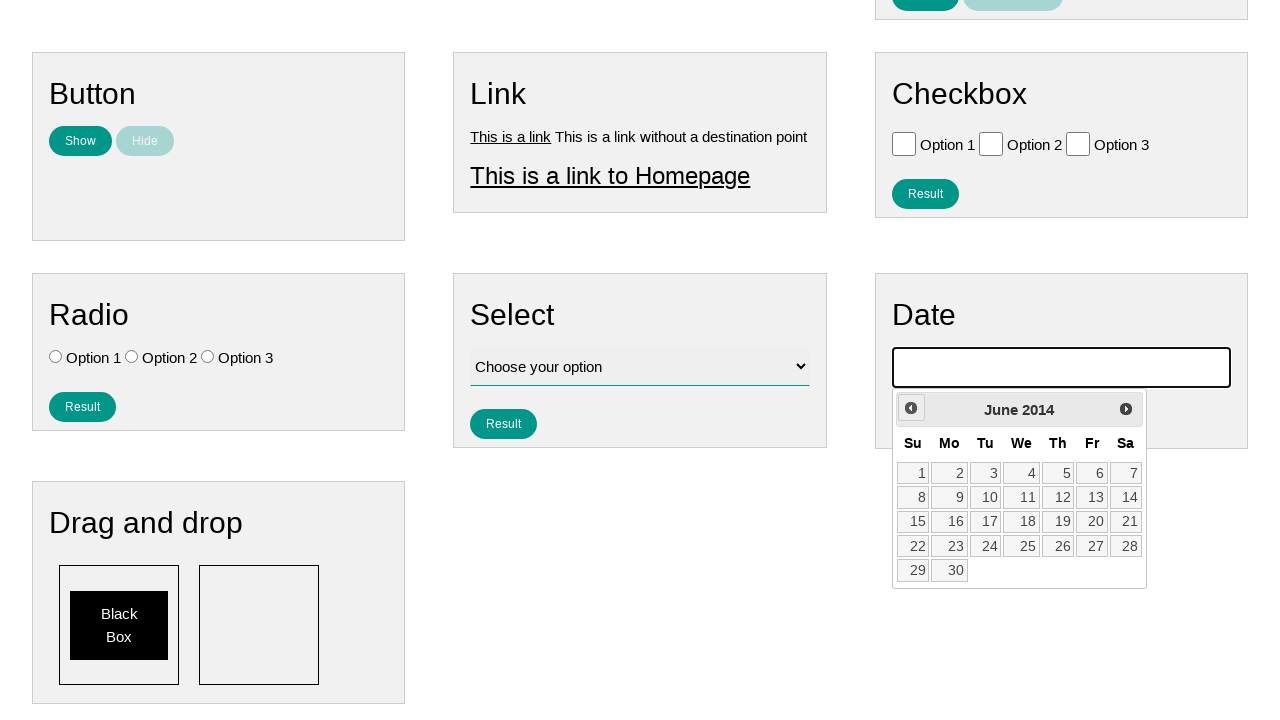

Clicked previous month button (currently at June 2014) at (911, 408) on .ui-datepicker-prev
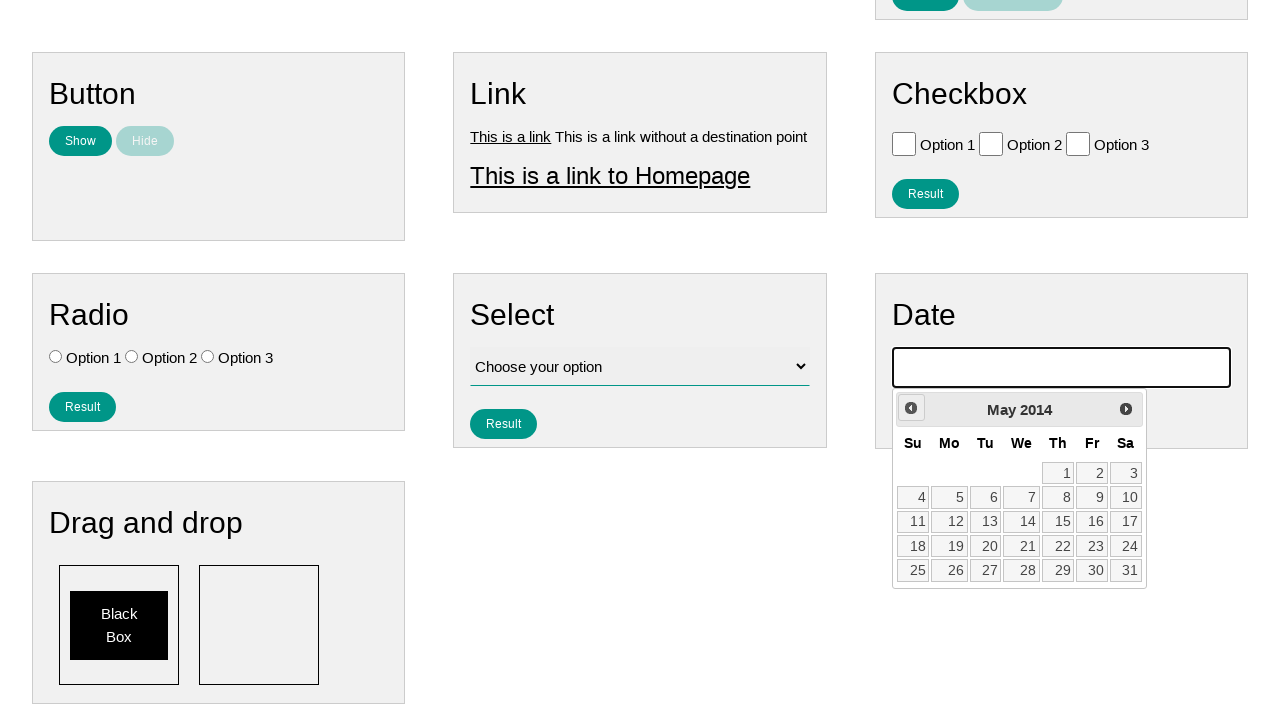

Waited for calendar to update
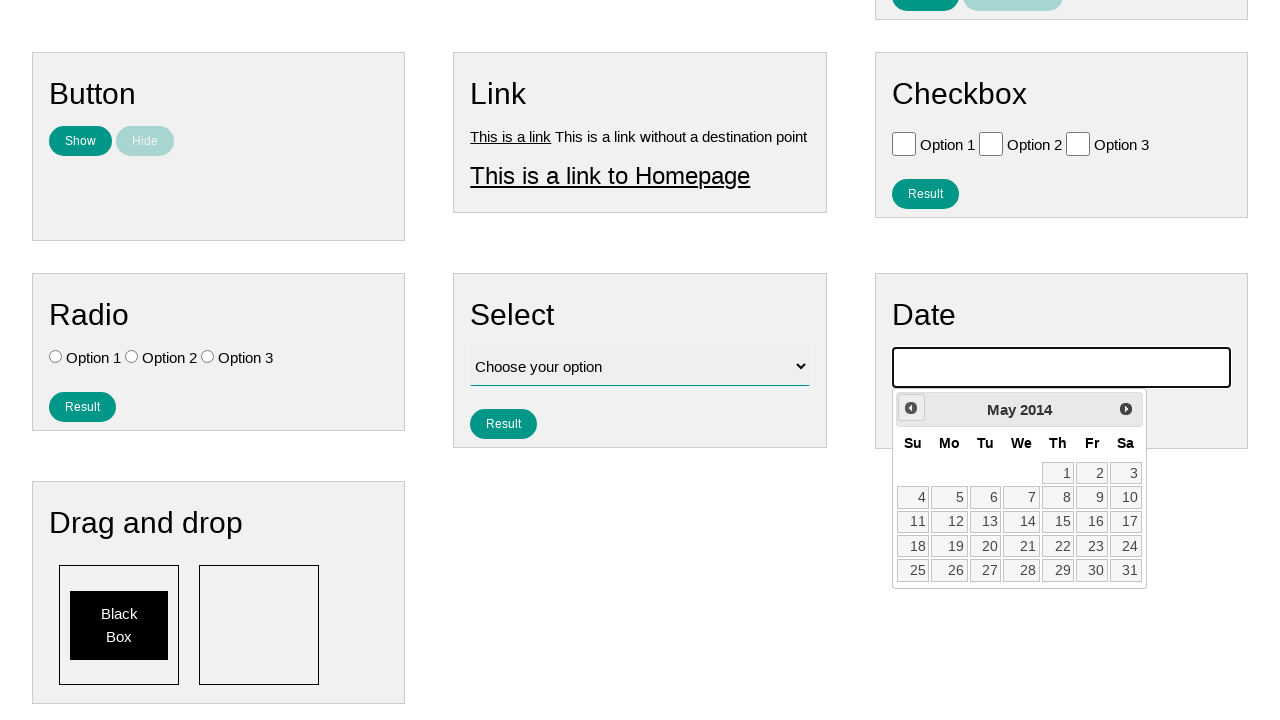

Clicked previous month button (currently at May 2014) at (911, 408) on .ui-datepicker-prev
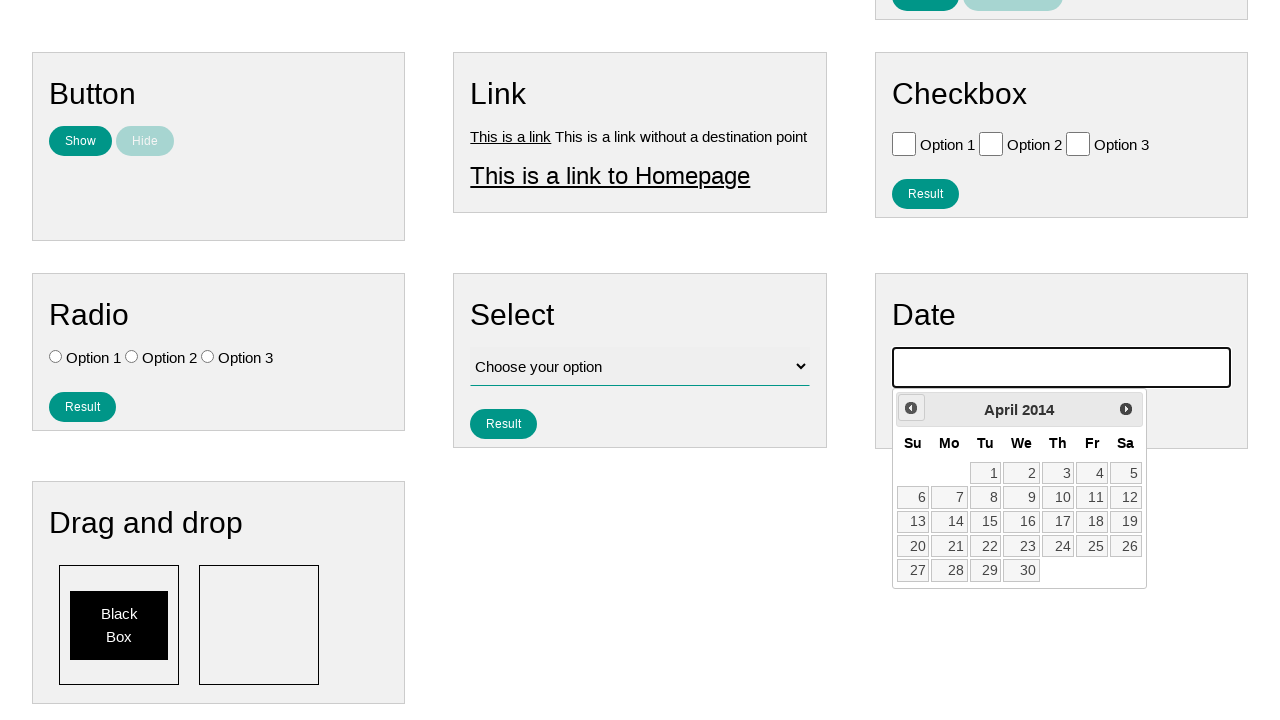

Waited for calendar to update
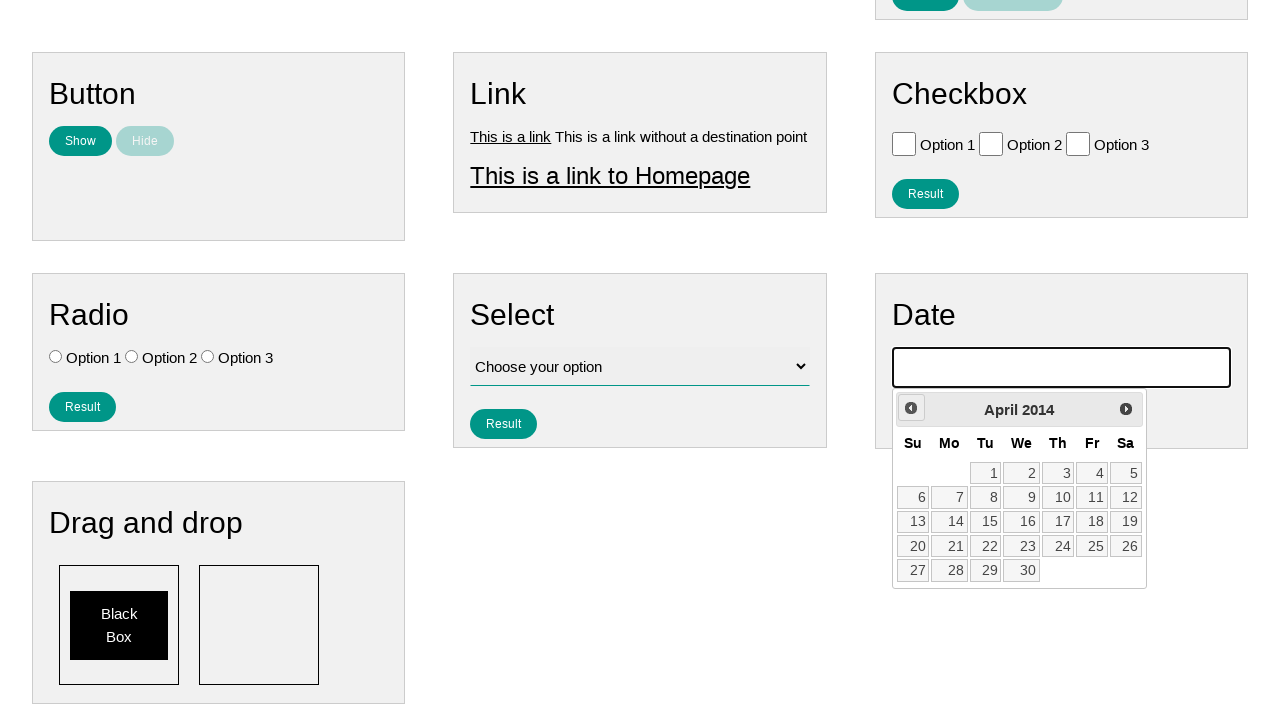

Clicked previous month button (currently at April 2014) at (911, 408) on .ui-datepicker-prev
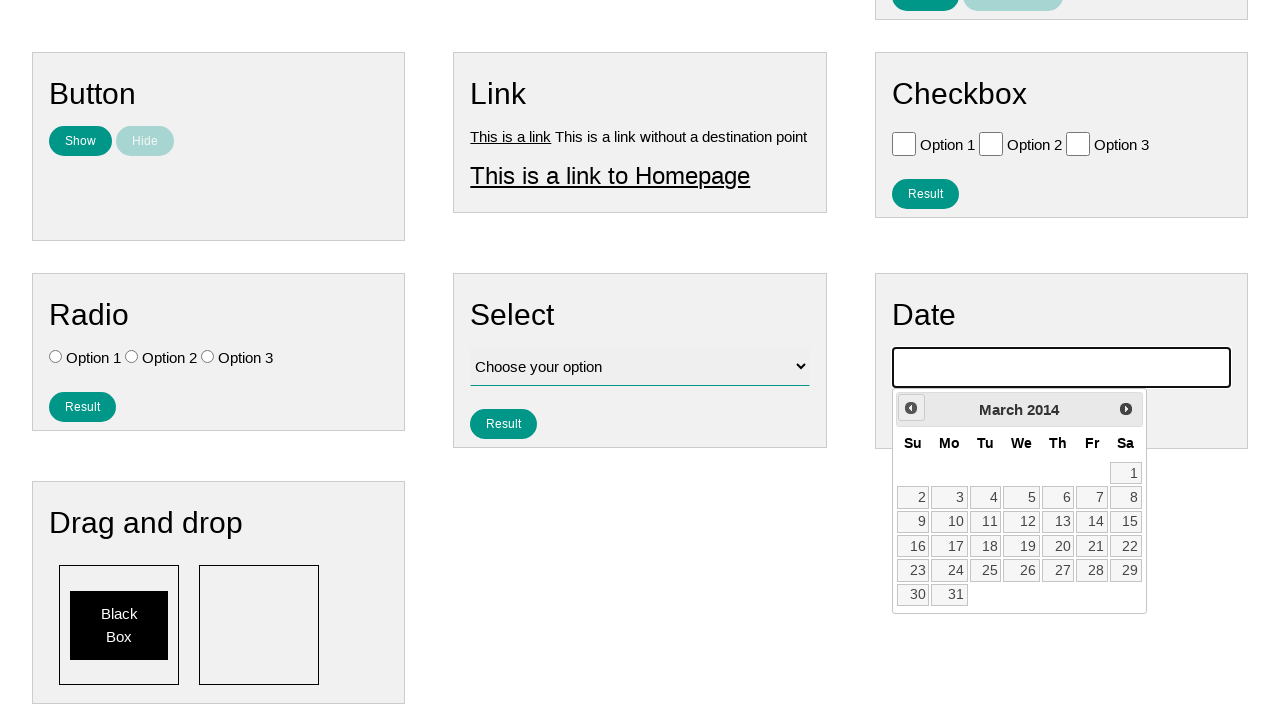

Waited for calendar to update
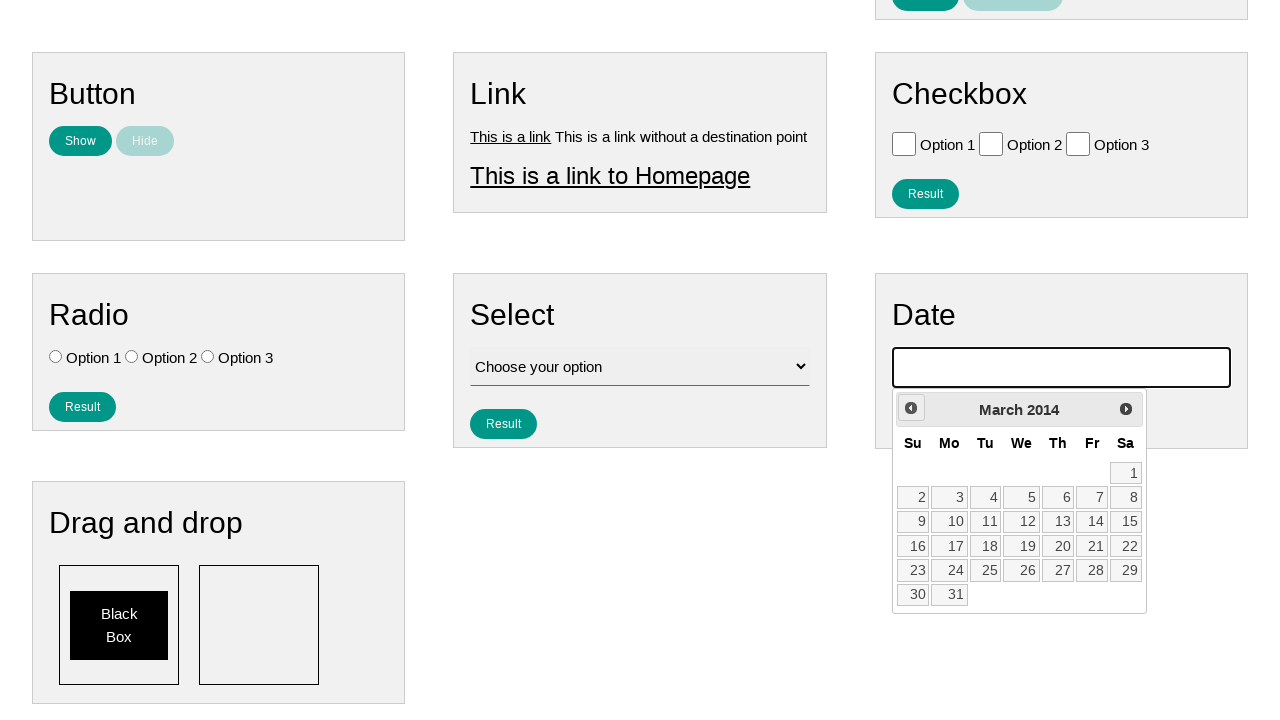

Clicked previous month button (currently at March 2014) at (911, 408) on .ui-datepicker-prev
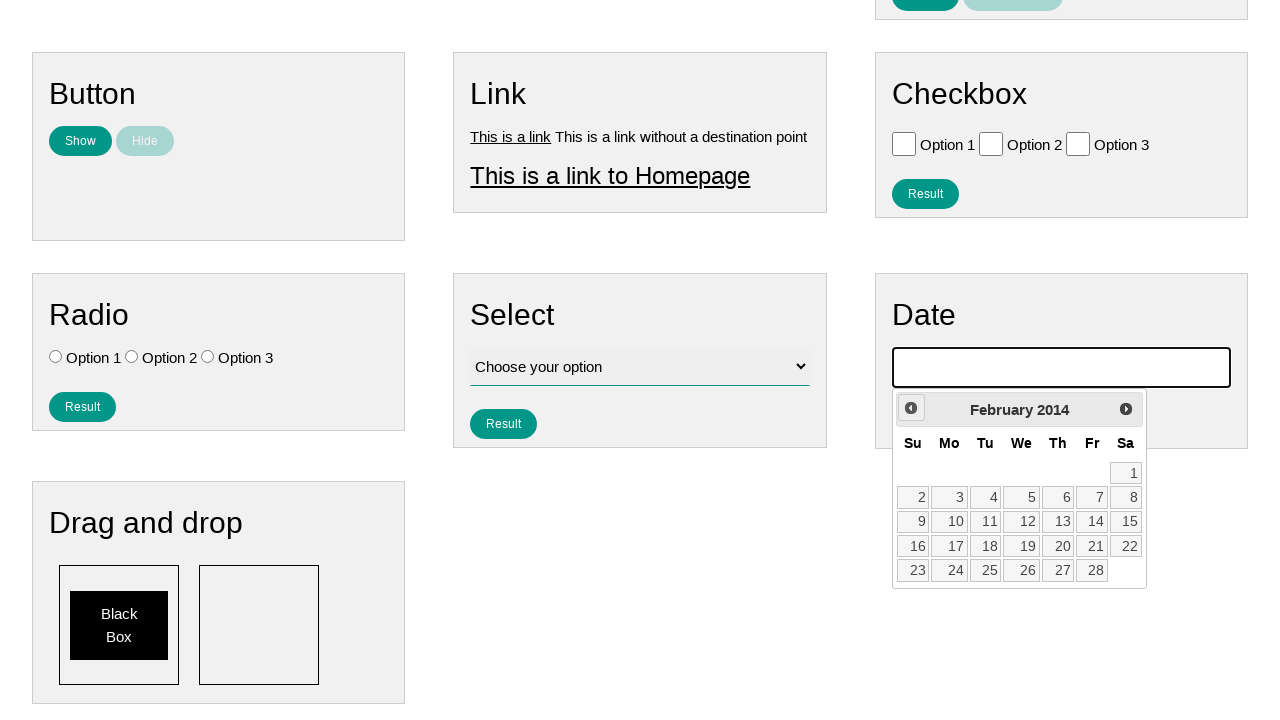

Waited for calendar to update
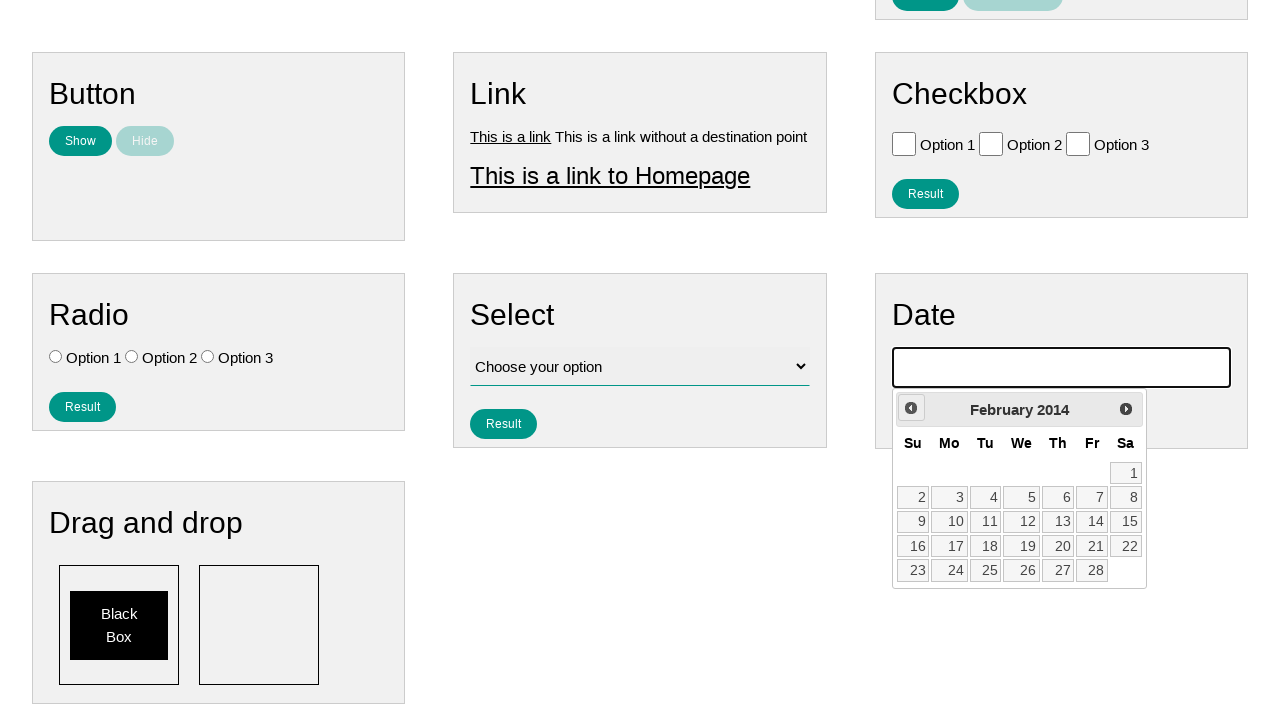

Clicked previous month button (currently at February 2014) at (911, 408) on .ui-datepicker-prev
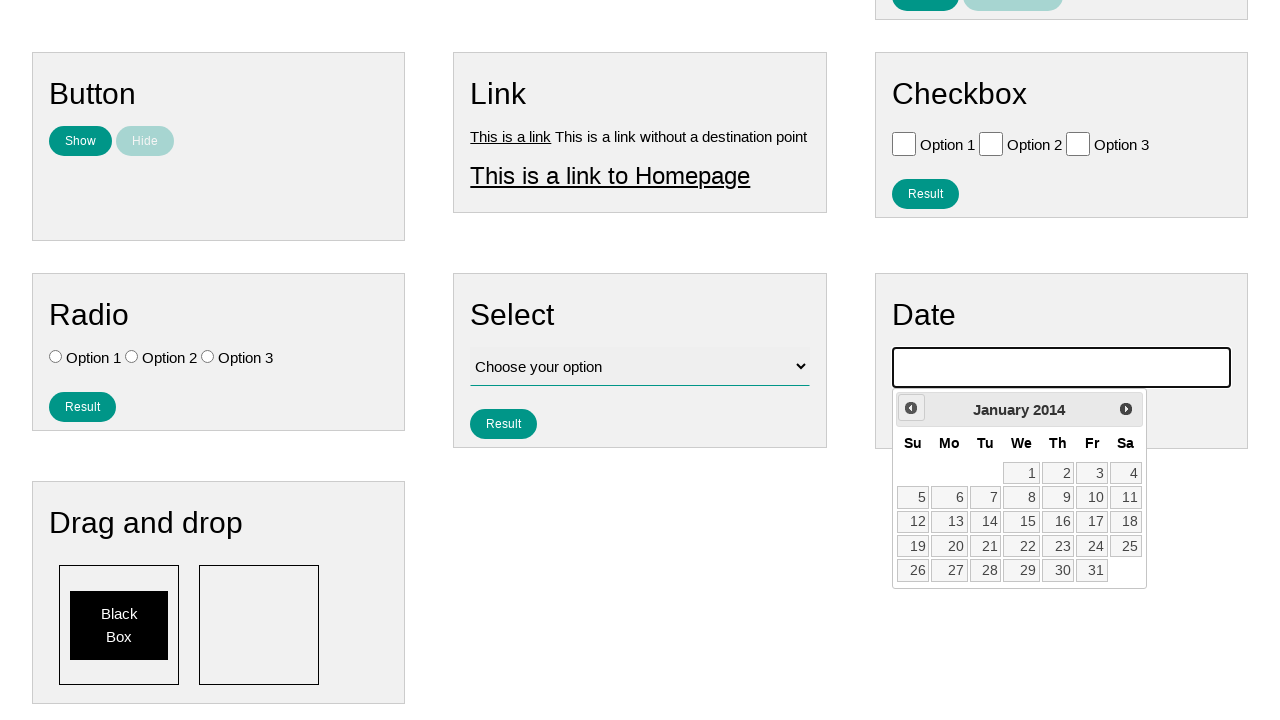

Waited for calendar to update
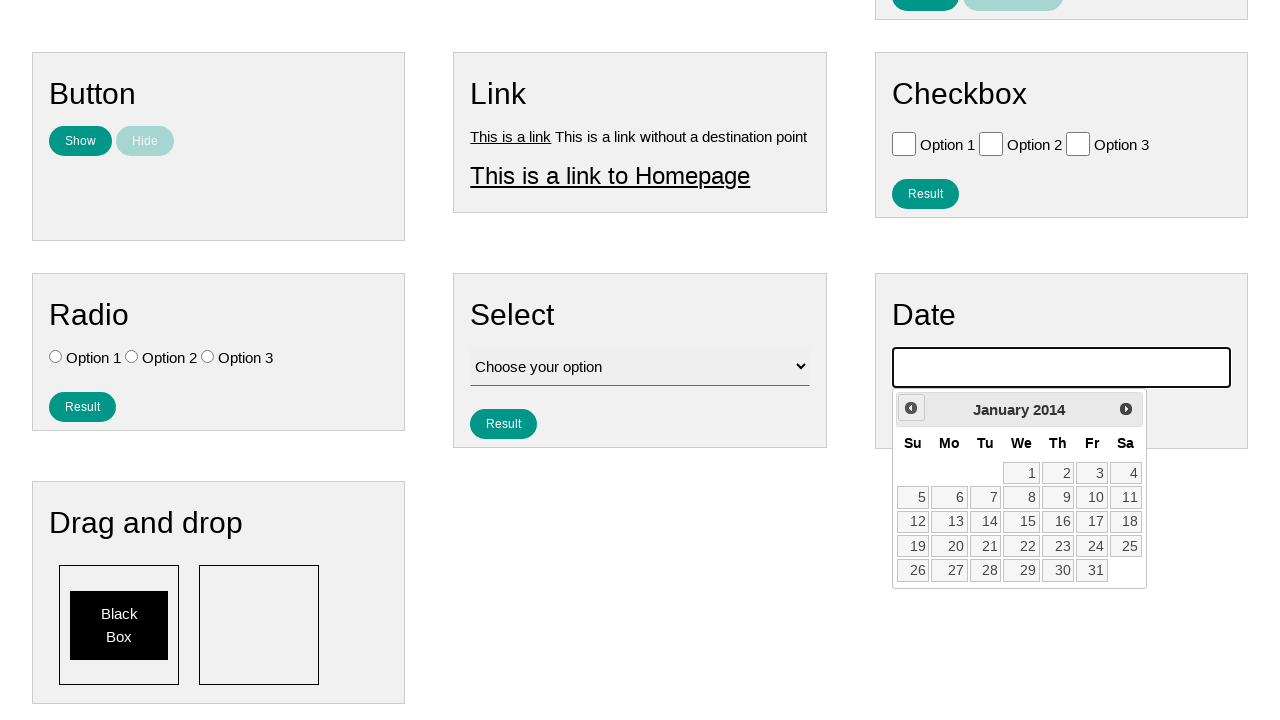

Clicked previous month button (currently at January 2014) at (911, 408) on .ui-datepicker-prev
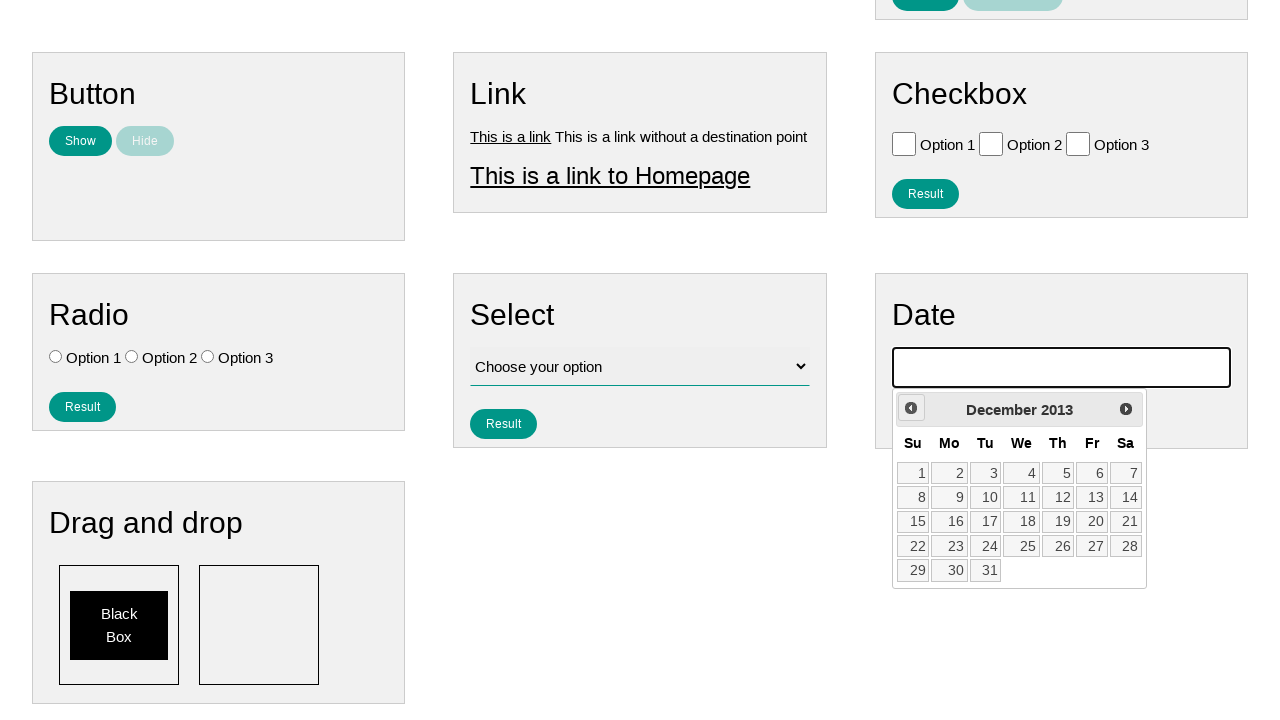

Waited for calendar to update
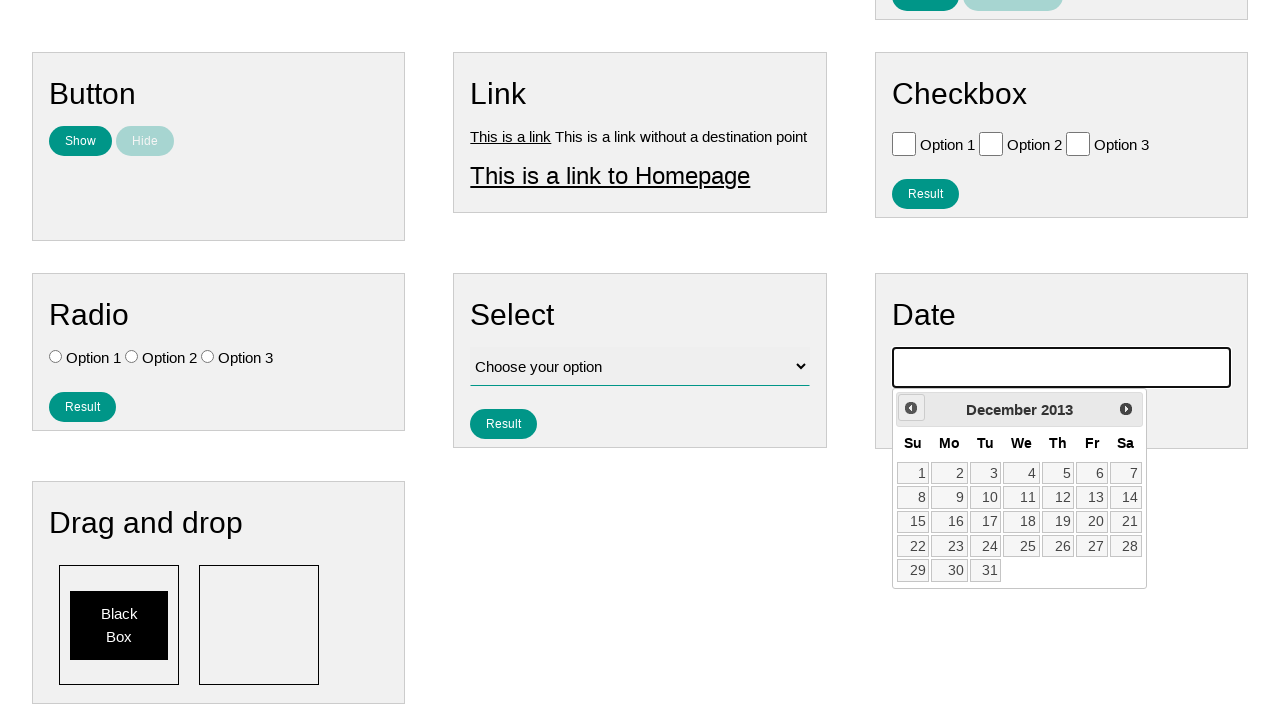

Clicked previous month button (currently at December 2013) at (911, 408) on .ui-datepicker-prev
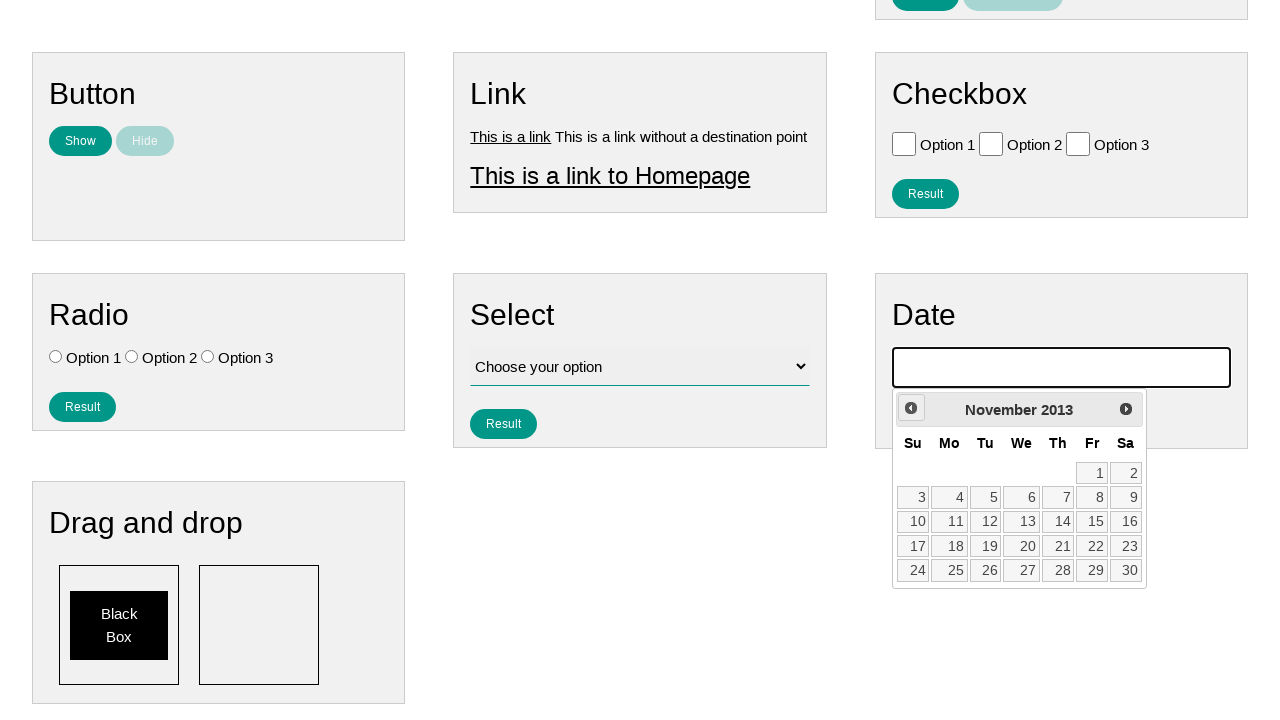

Waited for calendar to update
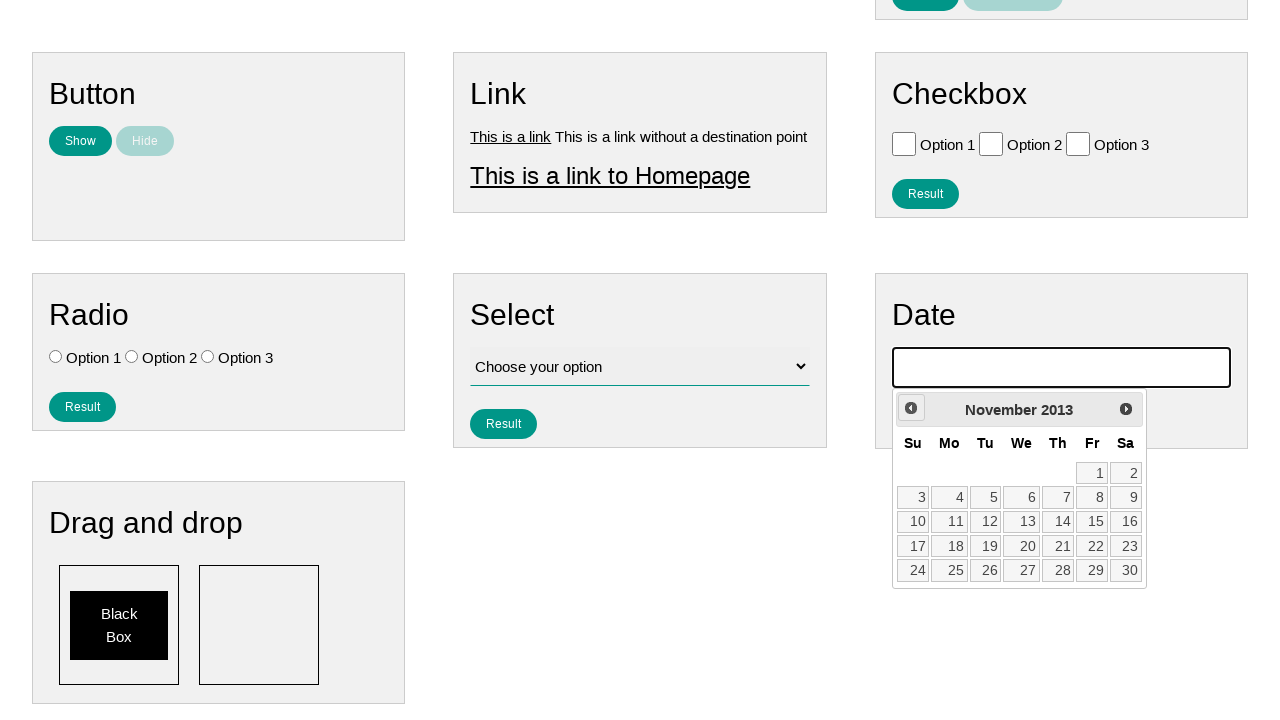

Clicked previous month button (currently at November 2013) at (911, 408) on .ui-datepicker-prev
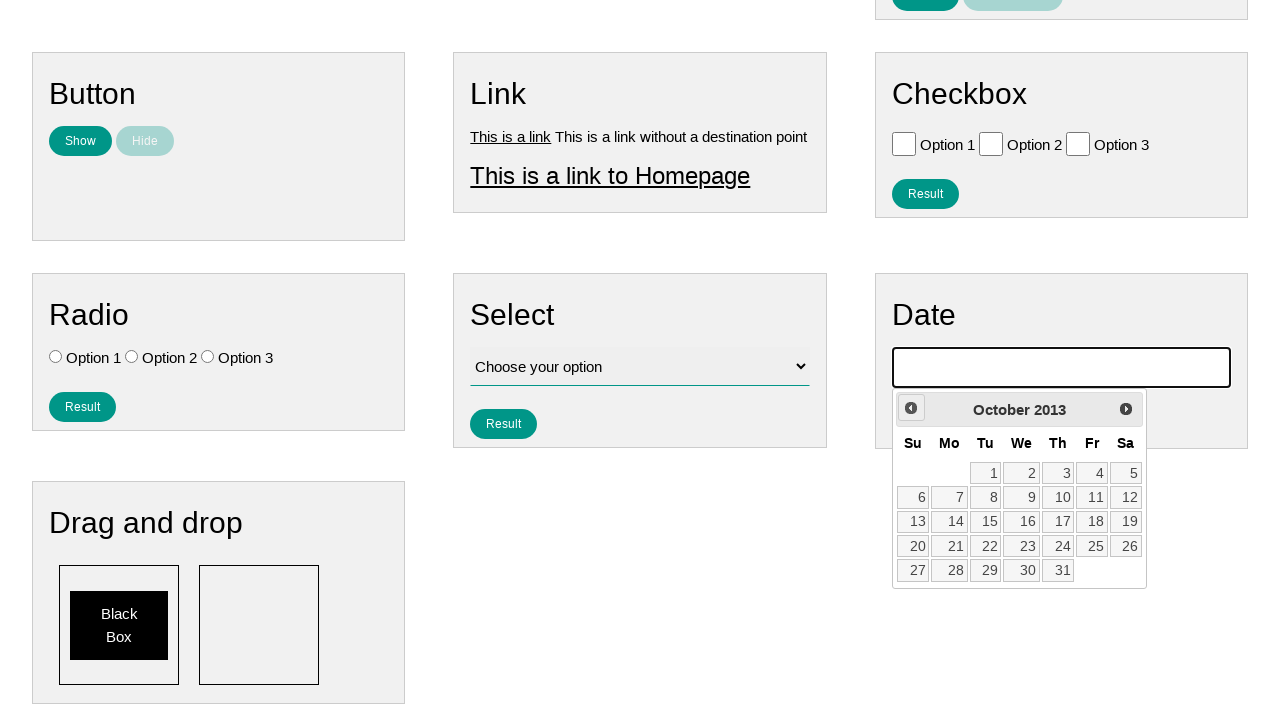

Waited for calendar to update
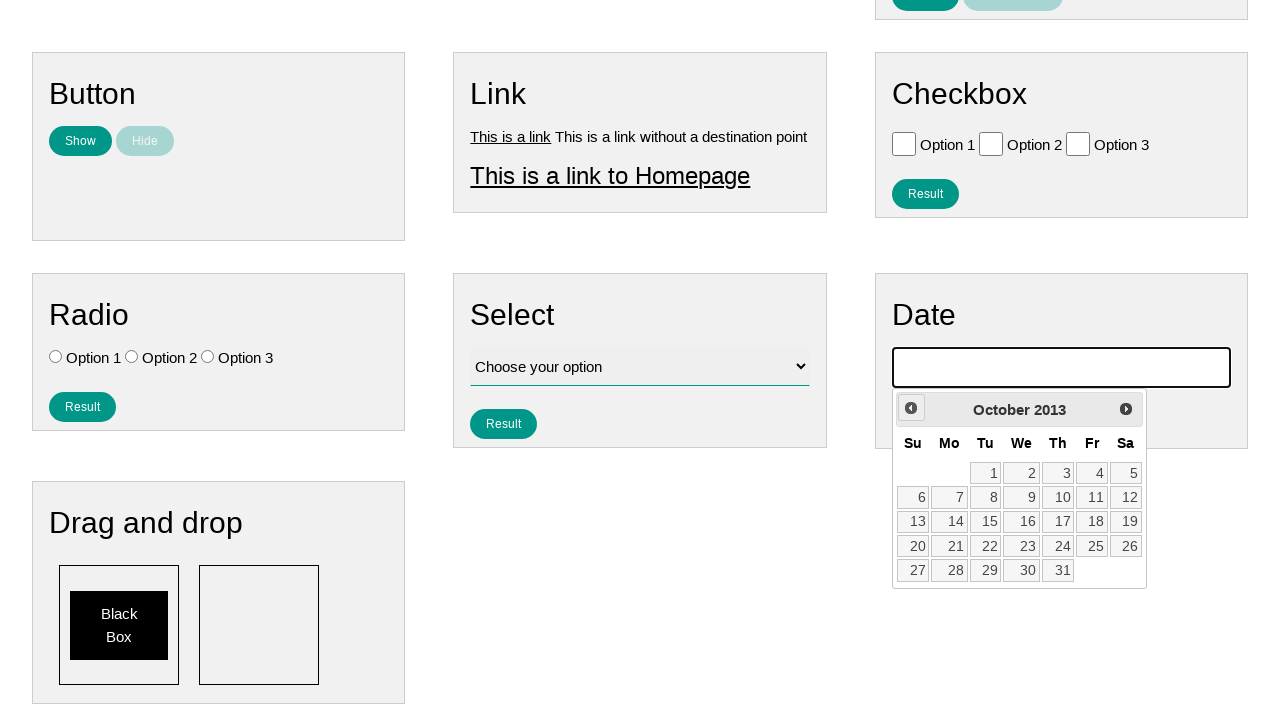

Clicked previous month button (currently at October 2013) at (911, 408) on .ui-datepicker-prev
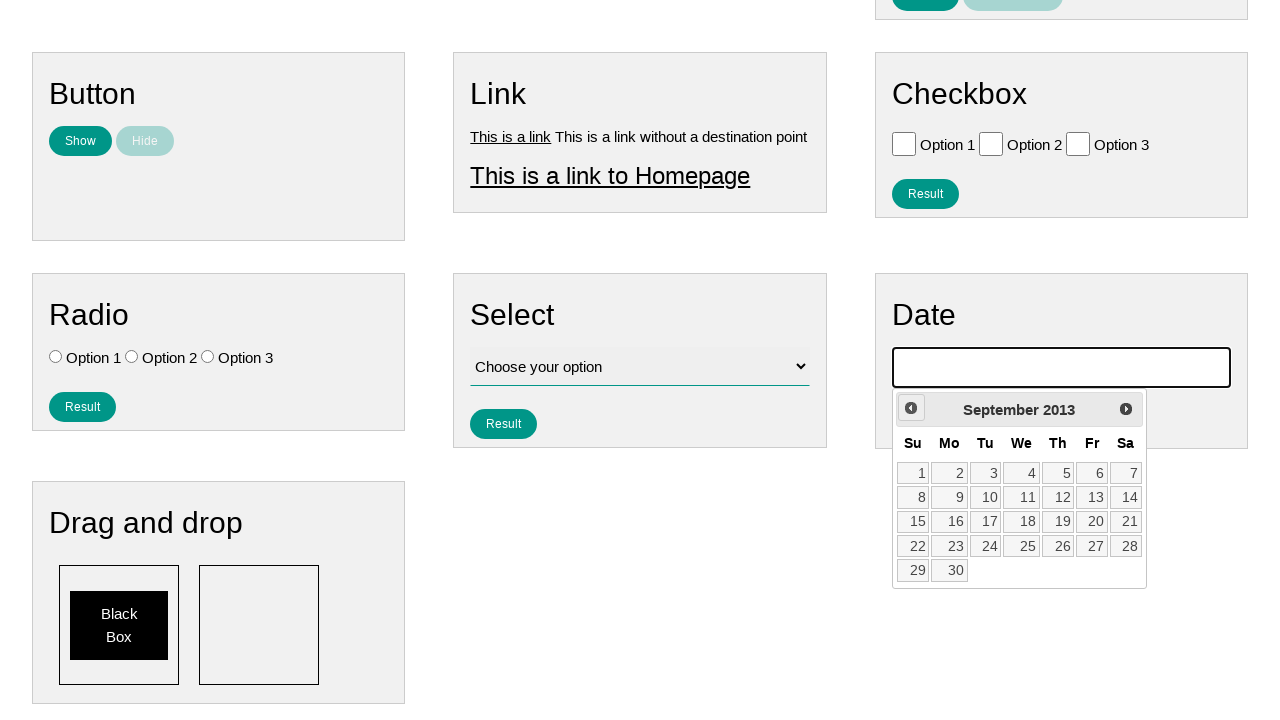

Waited for calendar to update
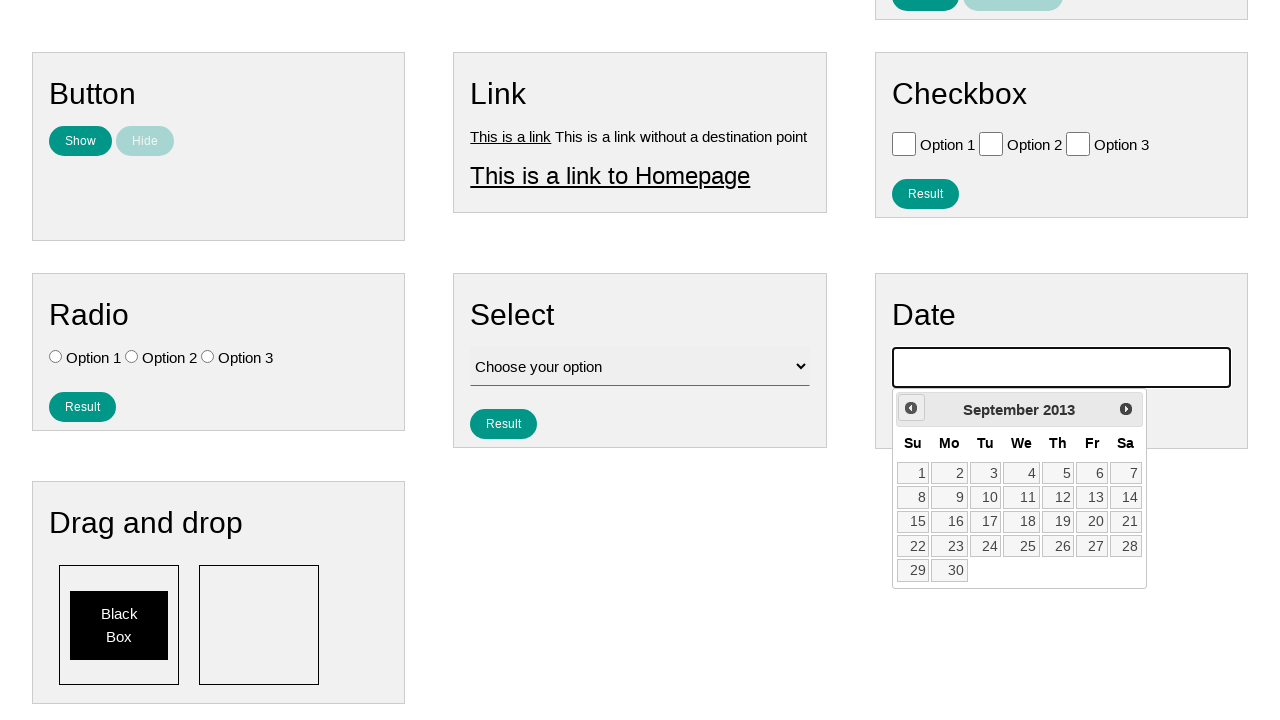

Clicked previous month button (currently at September 2013) at (911, 408) on .ui-datepicker-prev
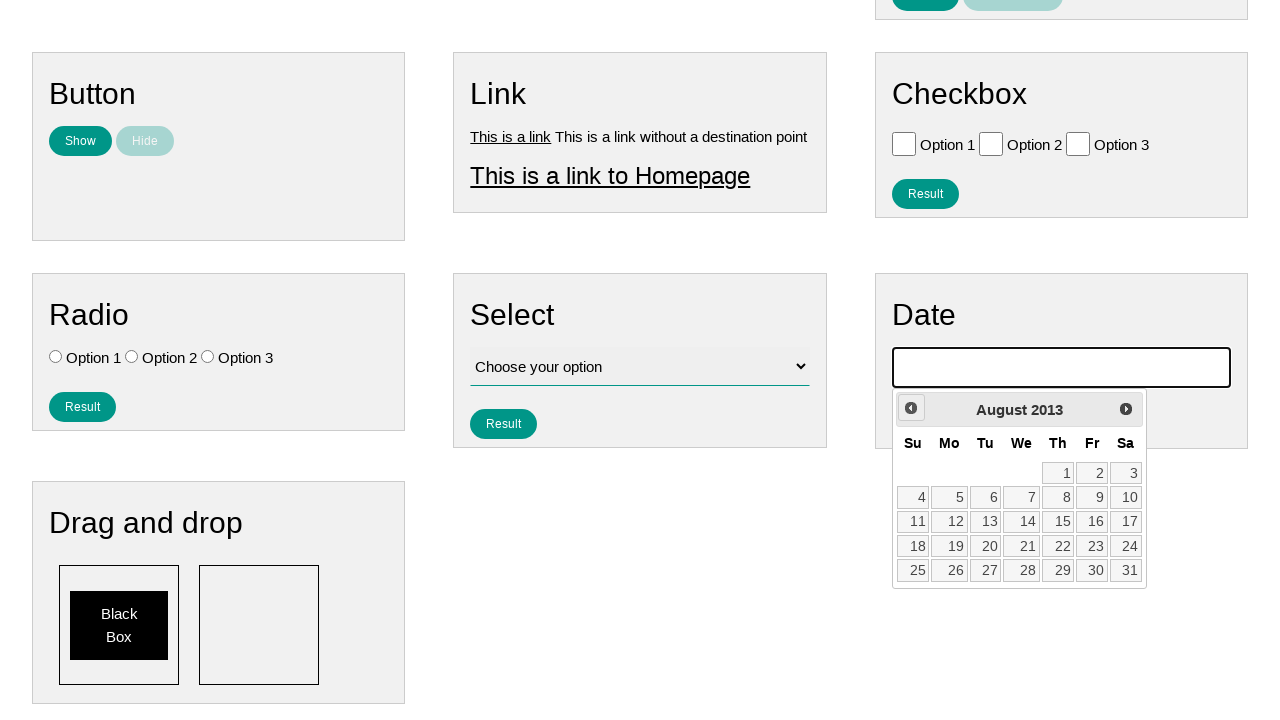

Waited for calendar to update
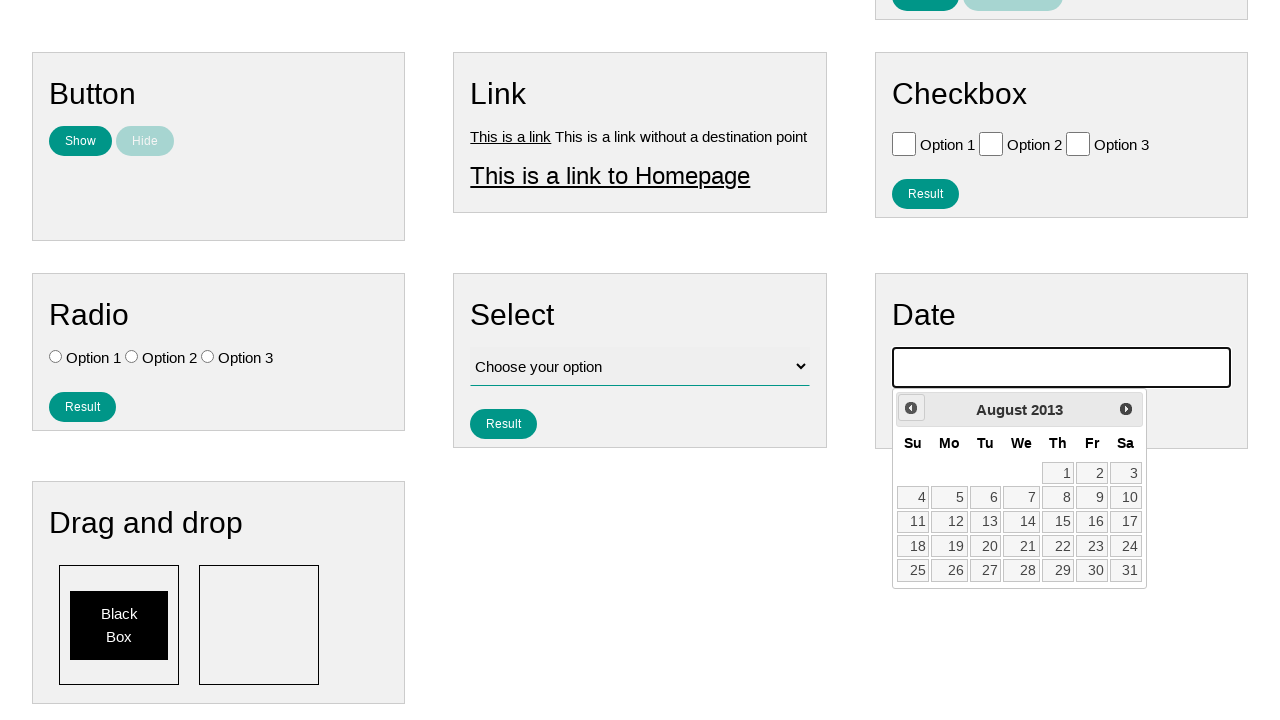

Clicked previous month button (currently at August 2013) at (911, 408) on .ui-datepicker-prev
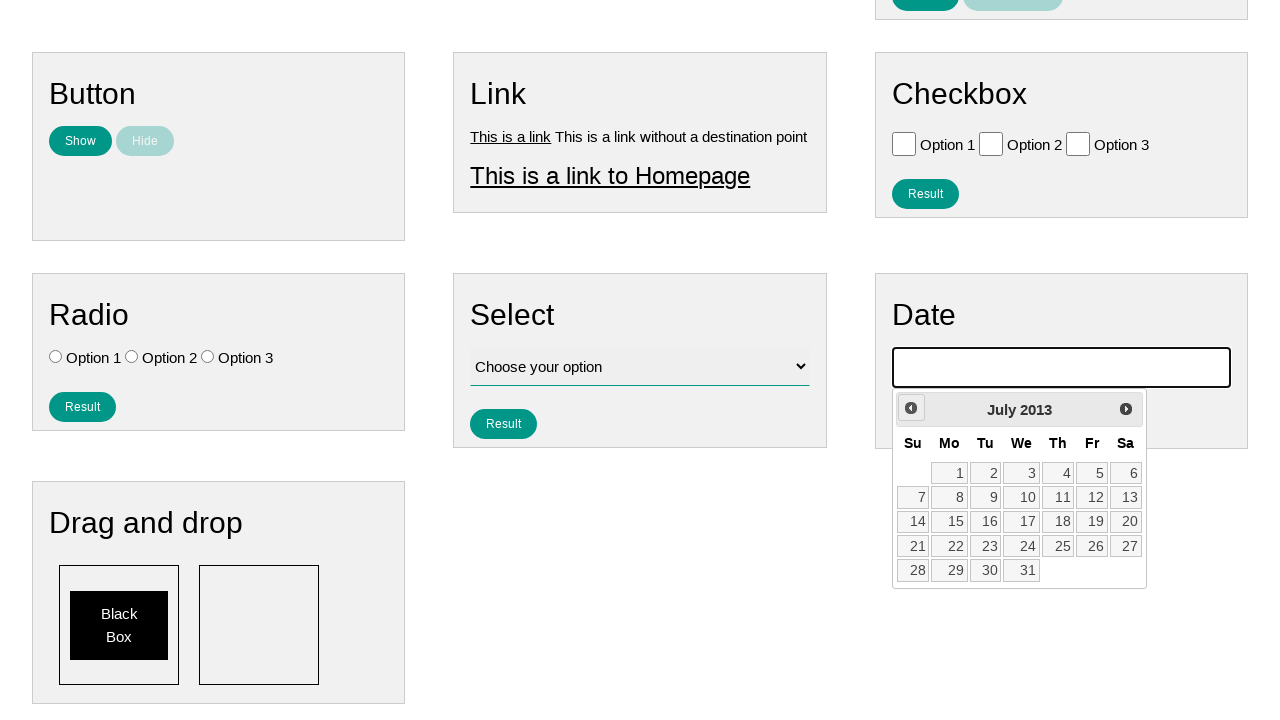

Waited for calendar to update
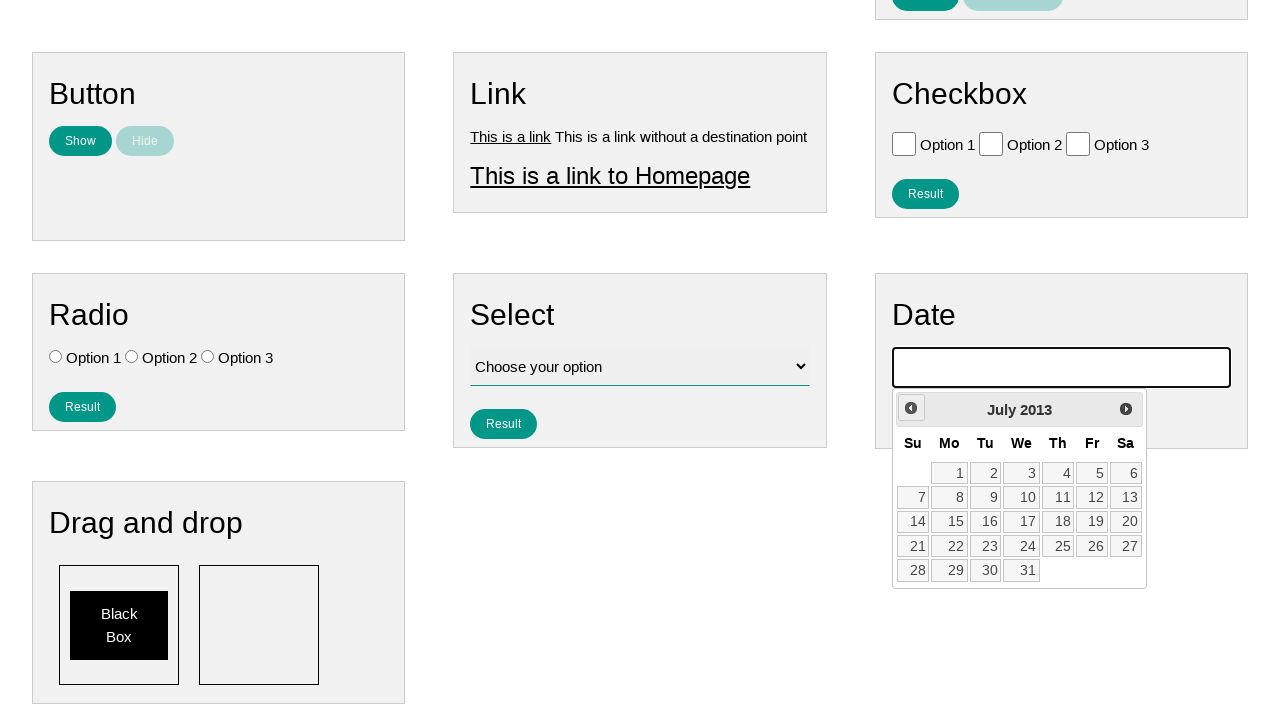

Clicked previous month button (currently at July 2013) at (911, 408) on .ui-datepicker-prev
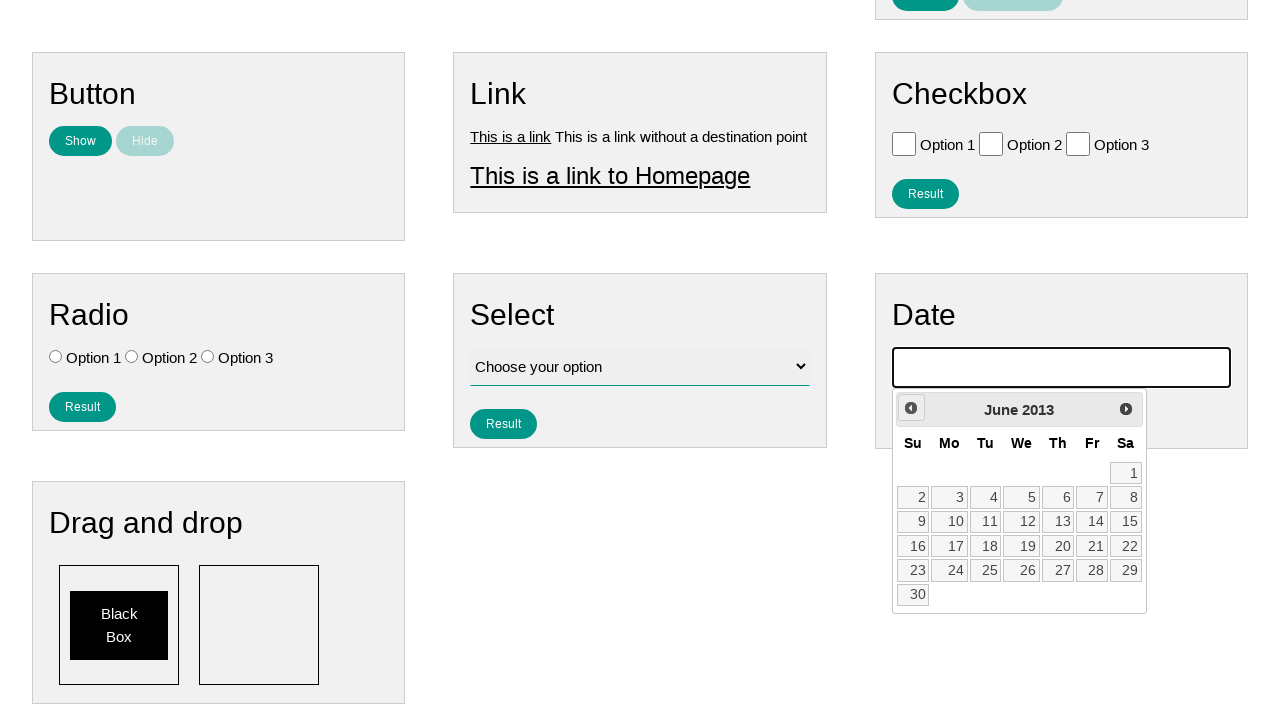

Waited for calendar to update
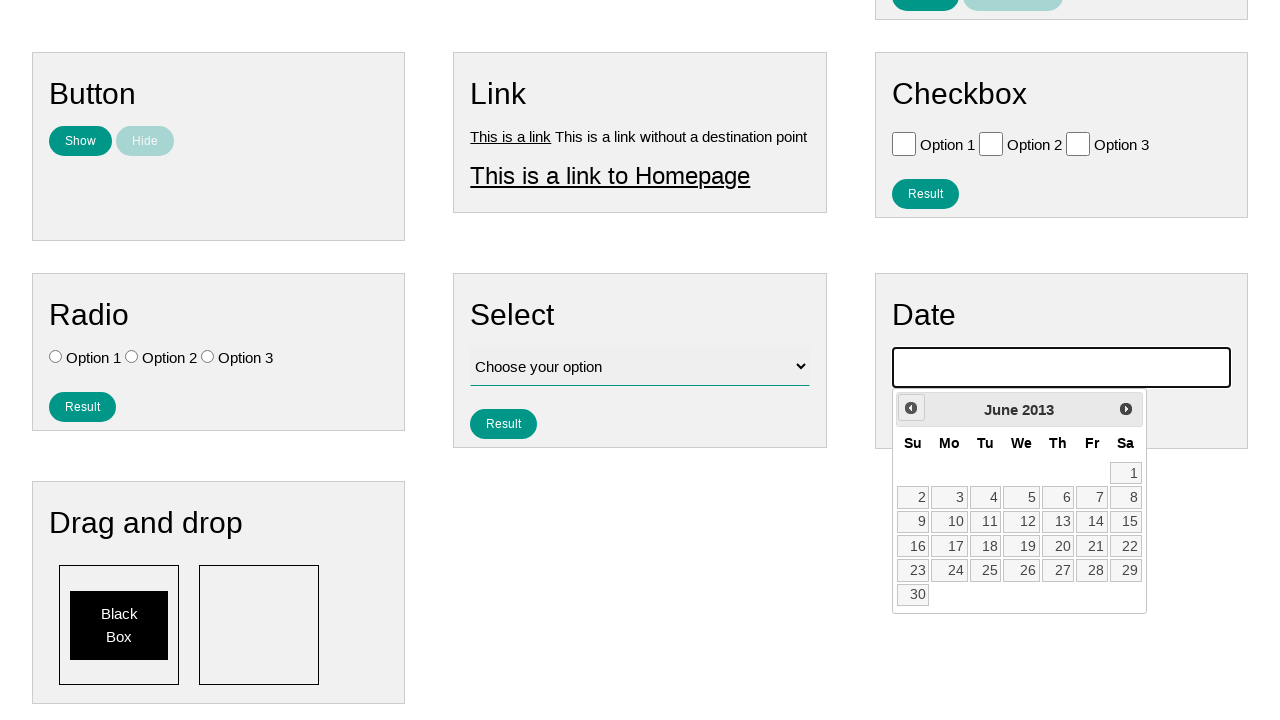

Clicked previous month button (currently at June 2013) at (911, 408) on .ui-datepicker-prev
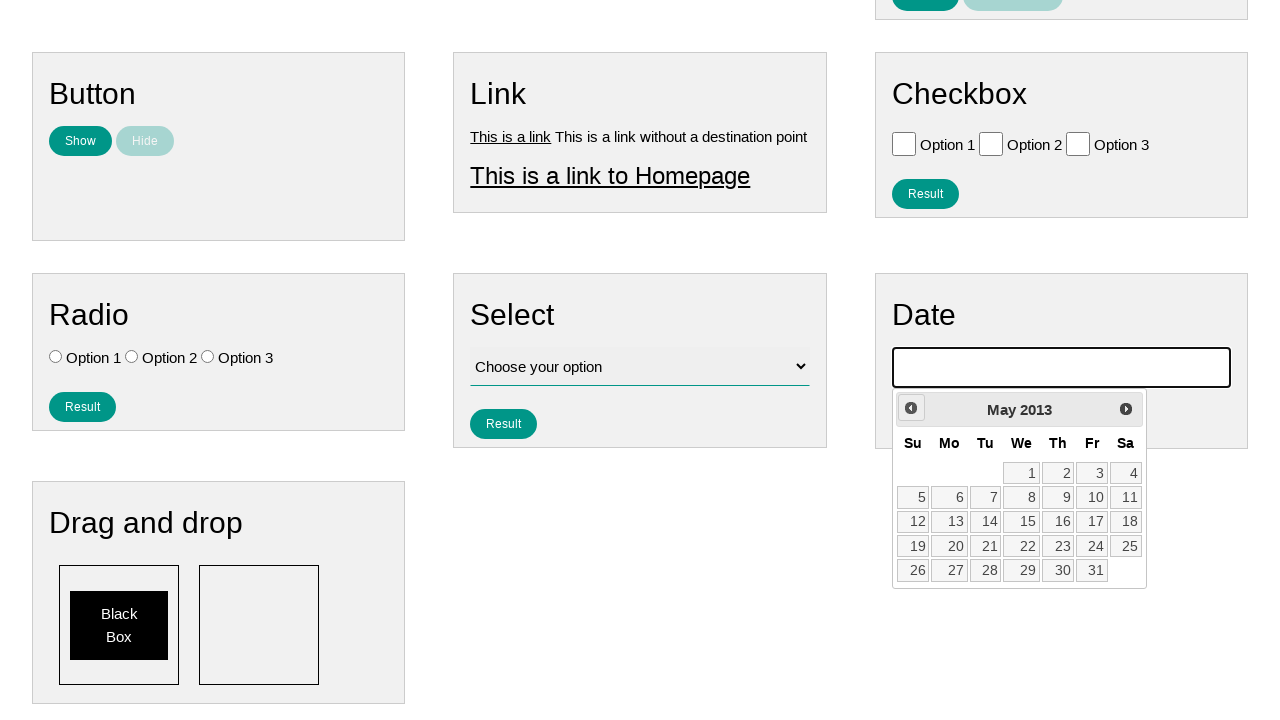

Waited for calendar to update
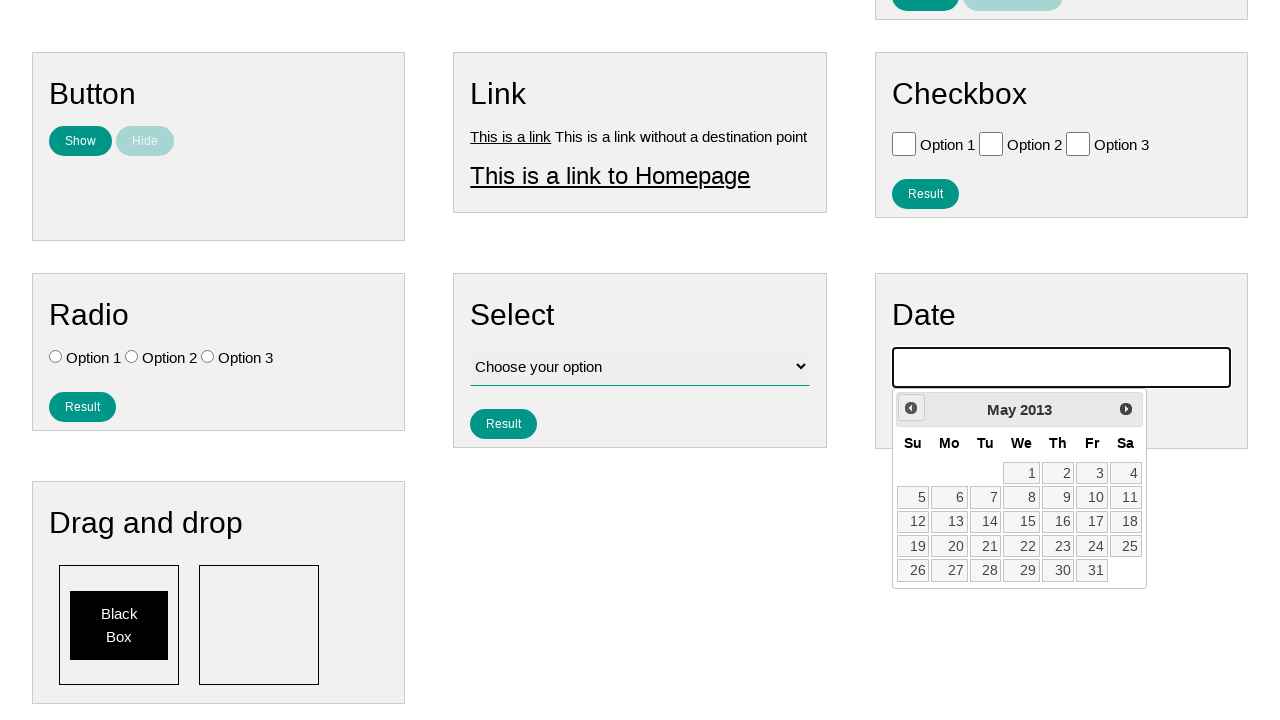

Clicked previous month button (currently at May 2013) at (911, 408) on .ui-datepicker-prev
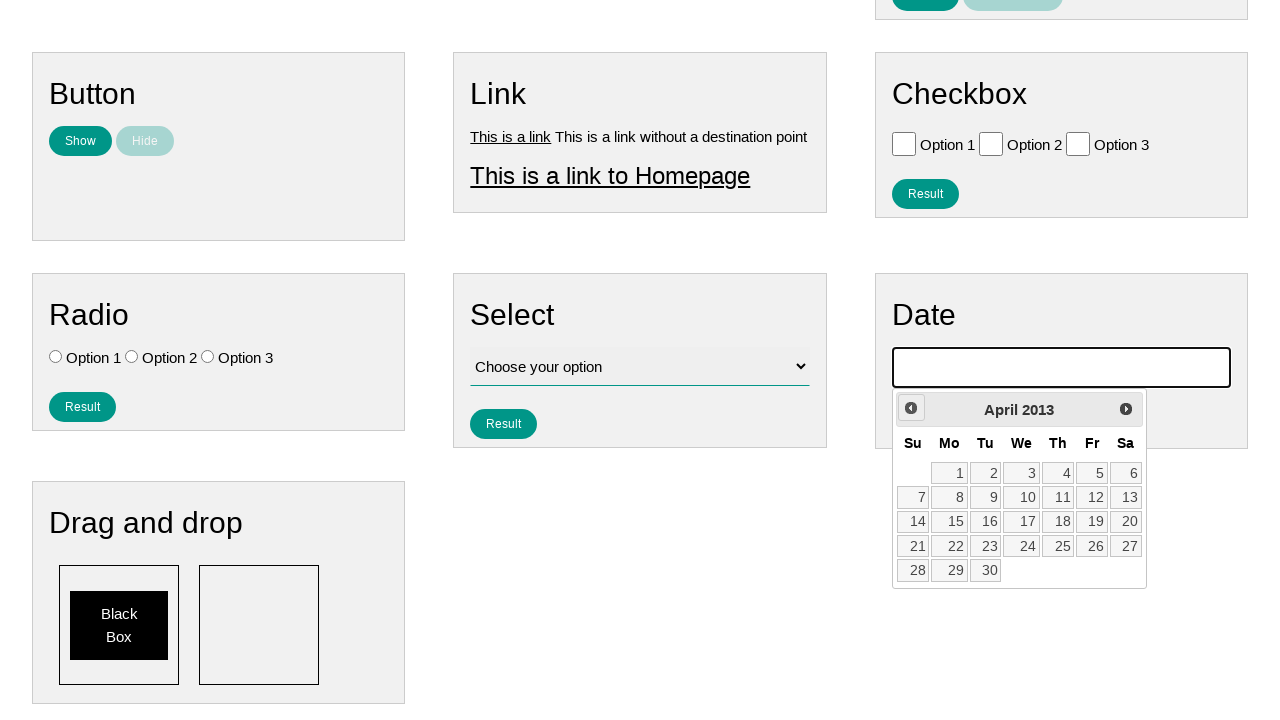

Waited for calendar to update
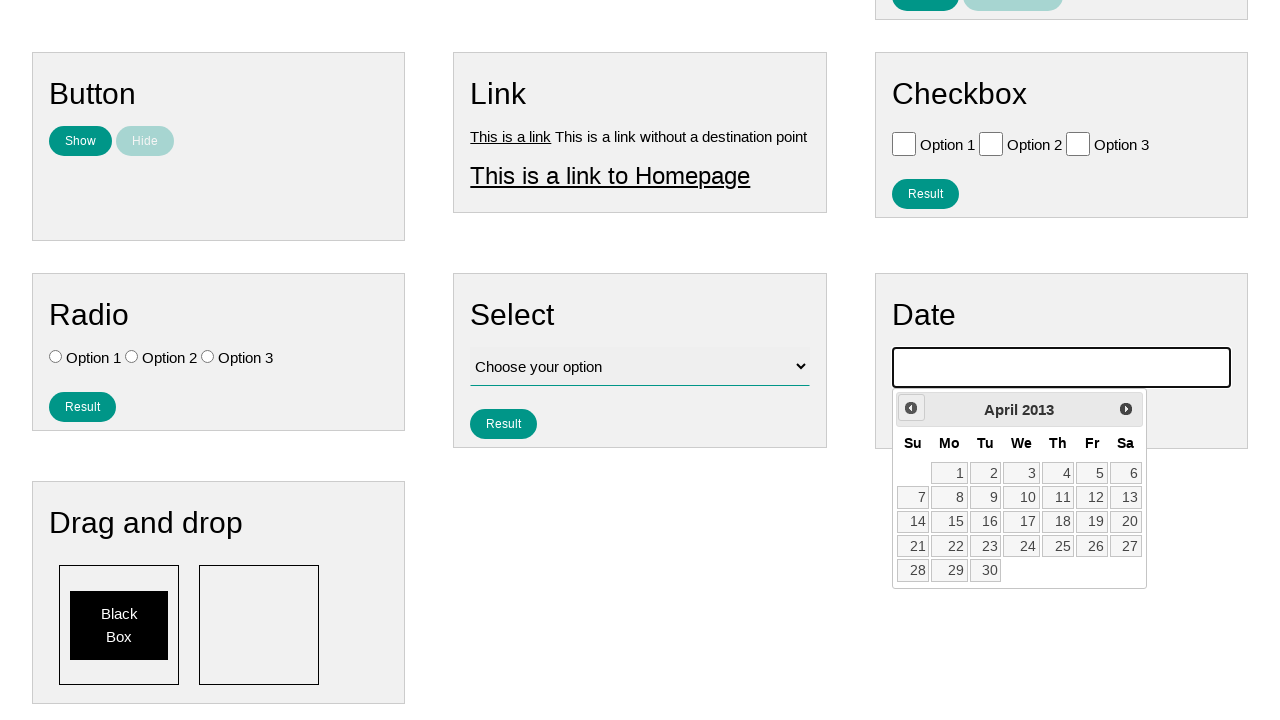

Clicked previous month button (currently at April 2013) at (911, 408) on .ui-datepicker-prev
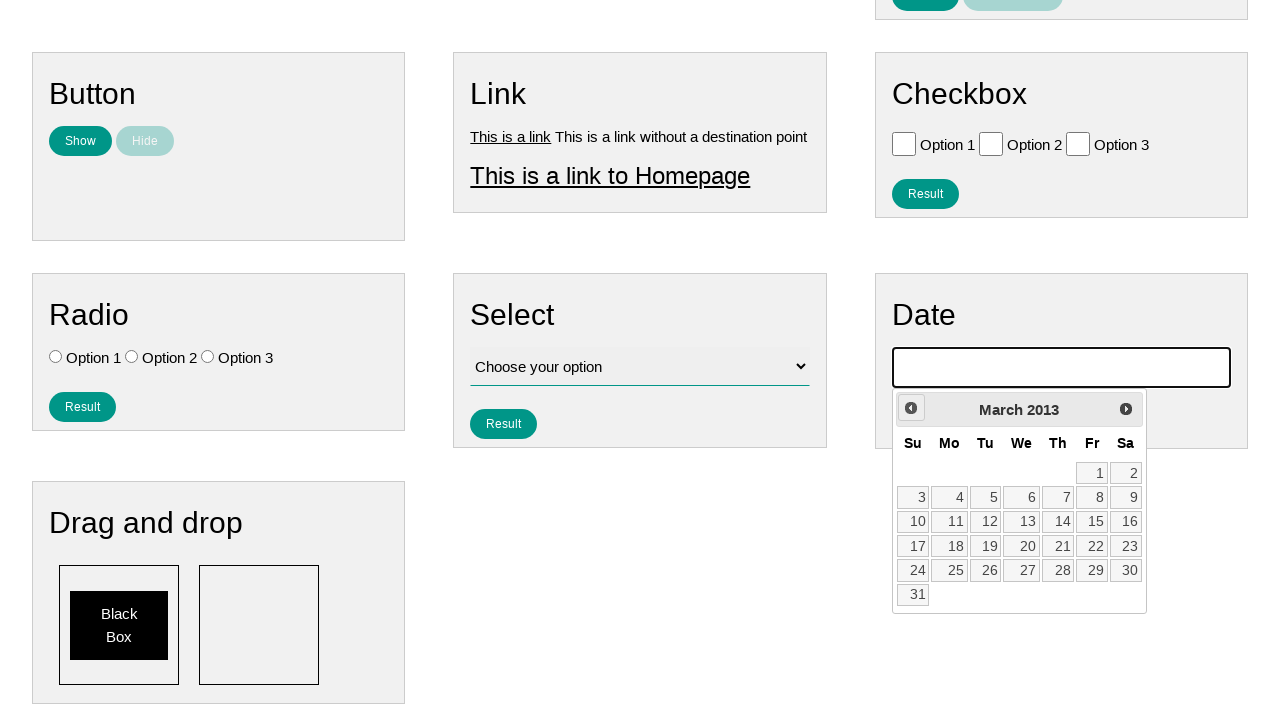

Waited for calendar to update
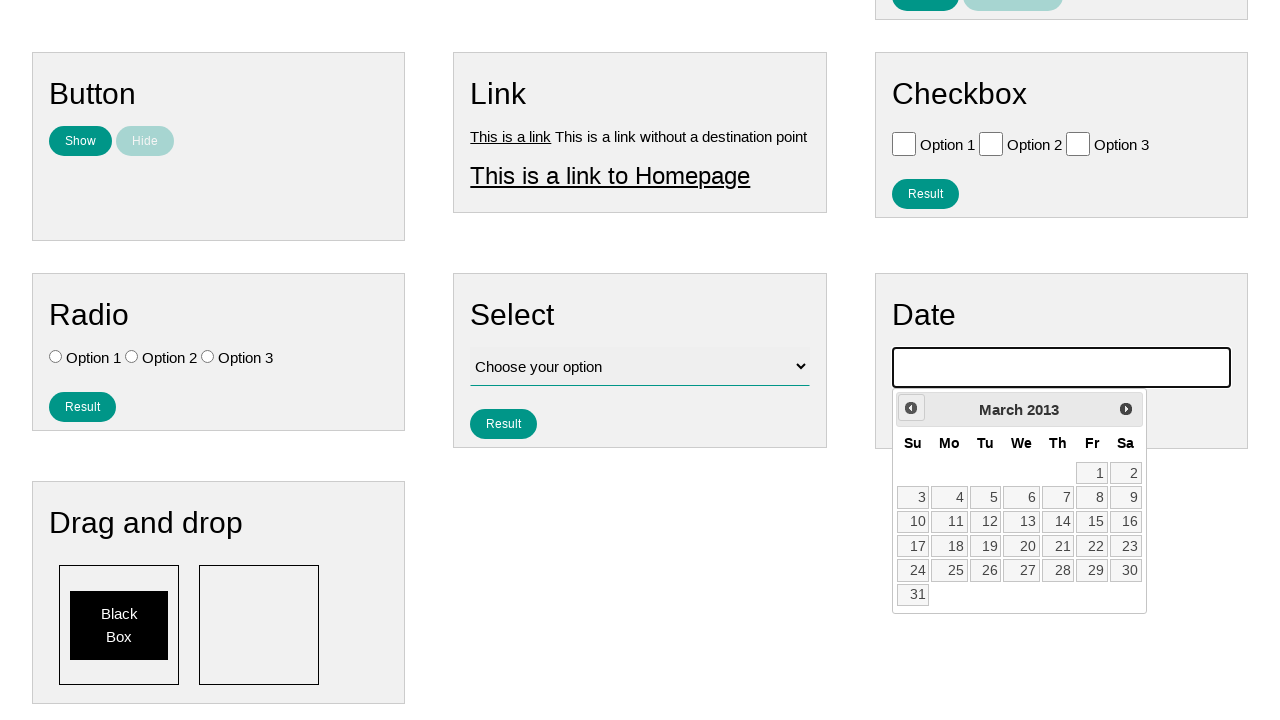

Clicked previous month button (currently at March 2013) at (911, 408) on .ui-datepicker-prev
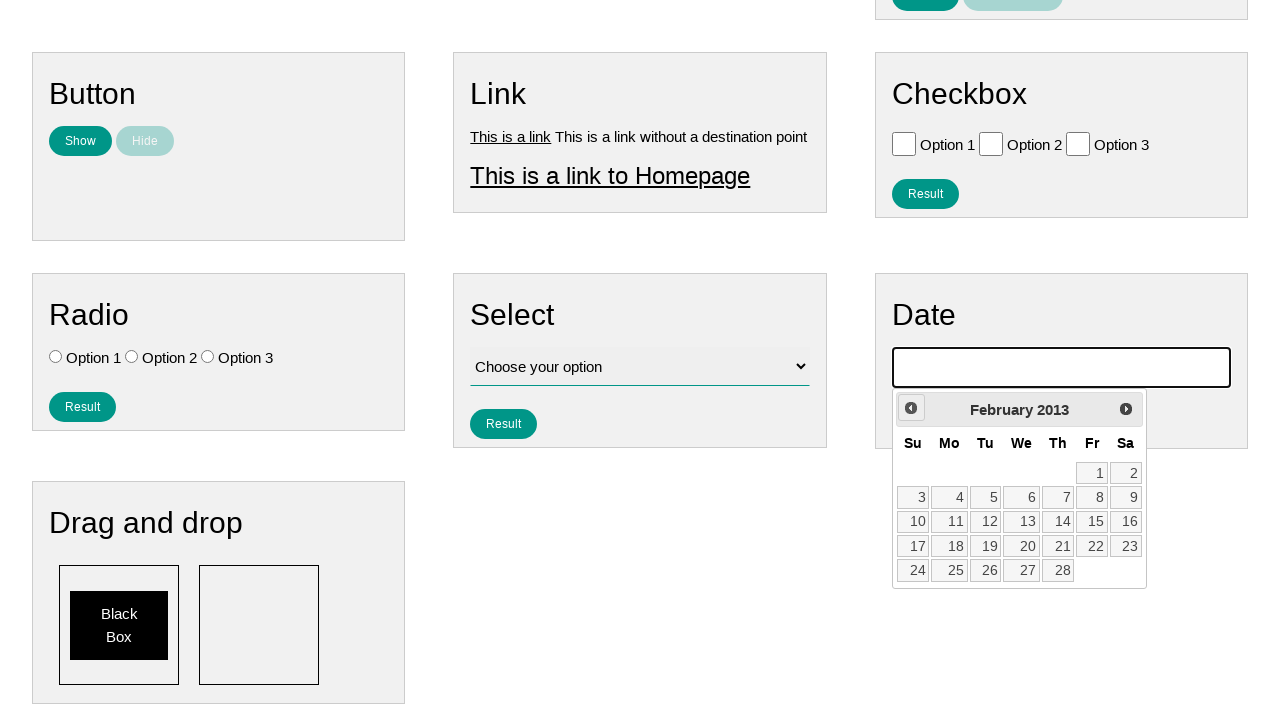

Waited for calendar to update
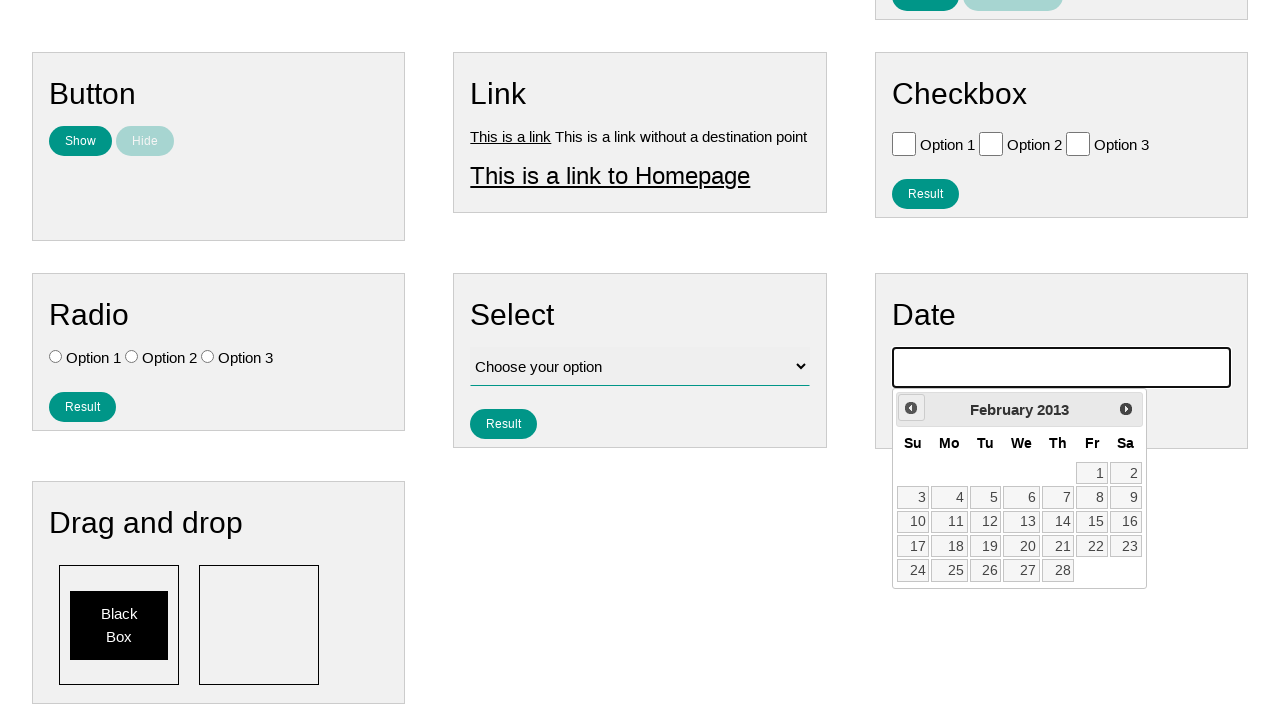

Clicked previous month button (currently at February 2013) at (911, 408) on .ui-datepicker-prev
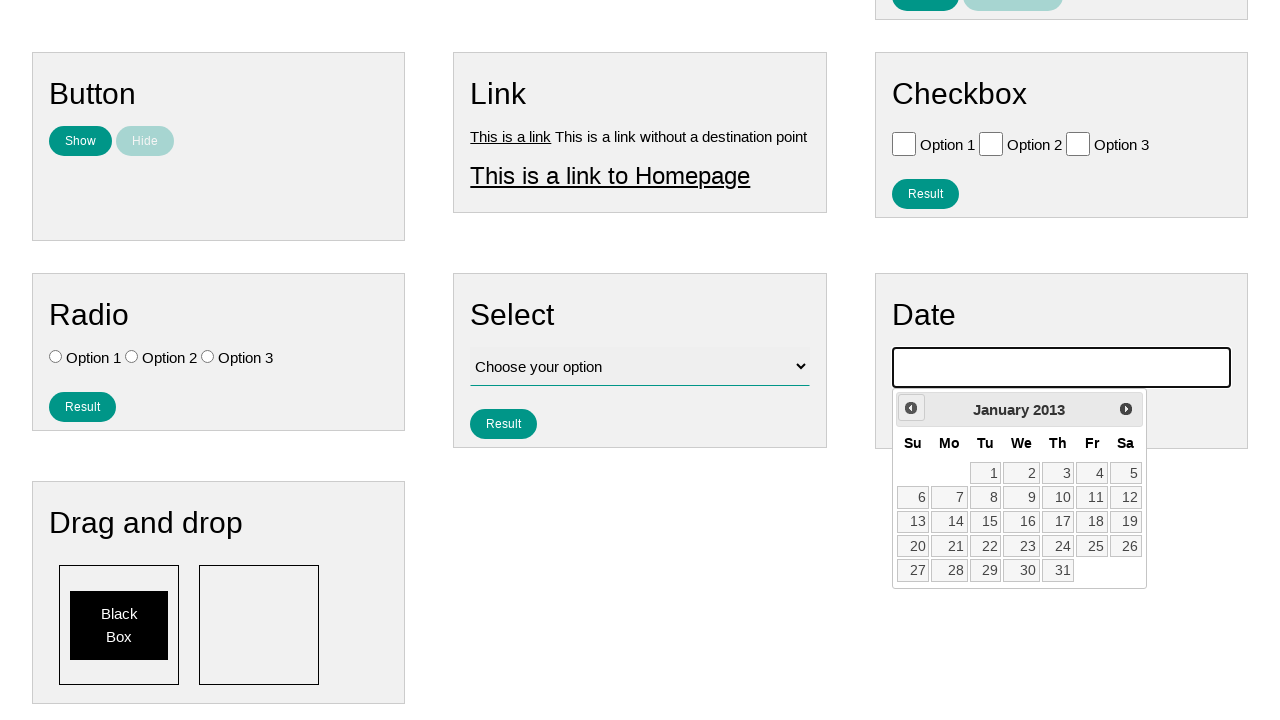

Waited for calendar to update
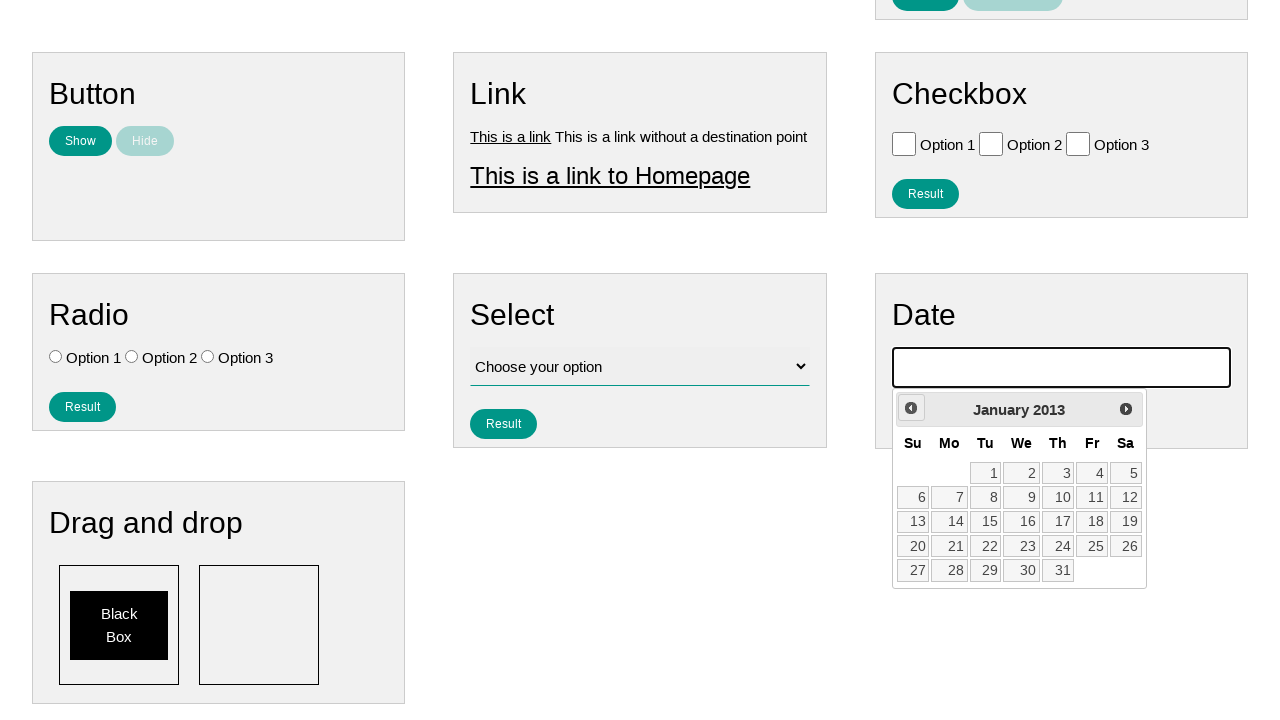

Clicked previous month button (currently at January 2013) at (911, 408) on .ui-datepicker-prev
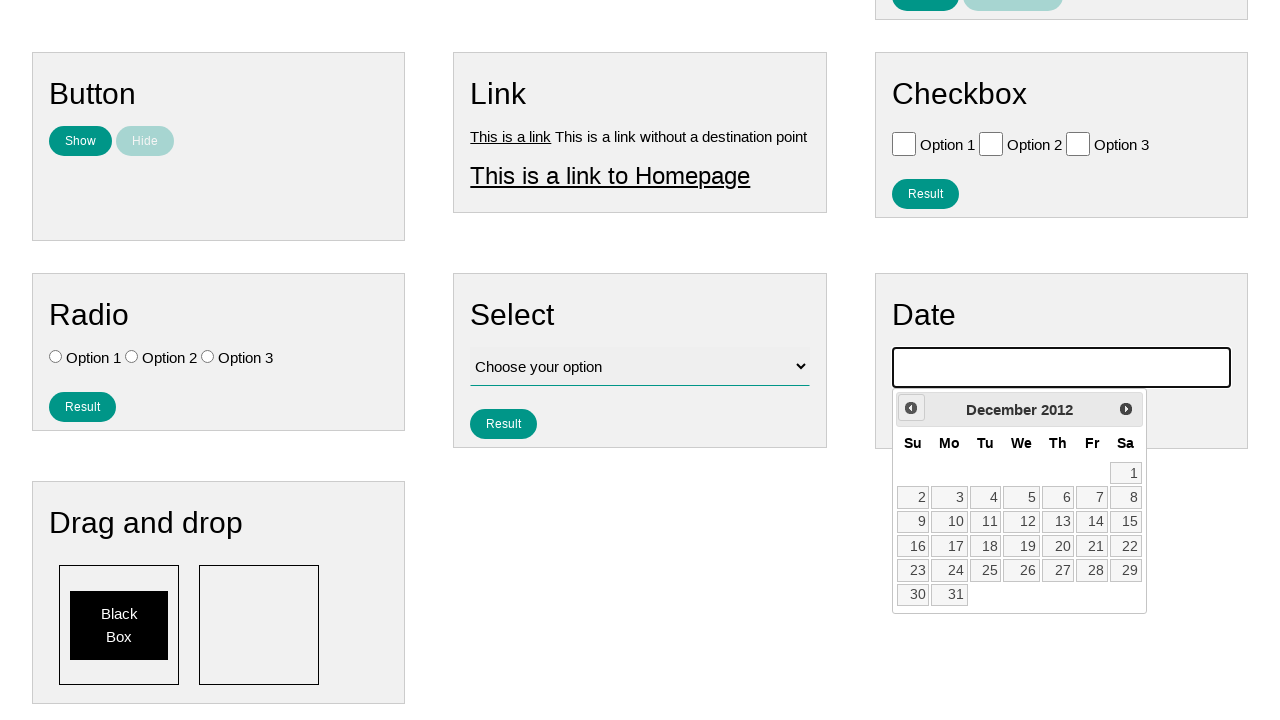

Waited for calendar to update
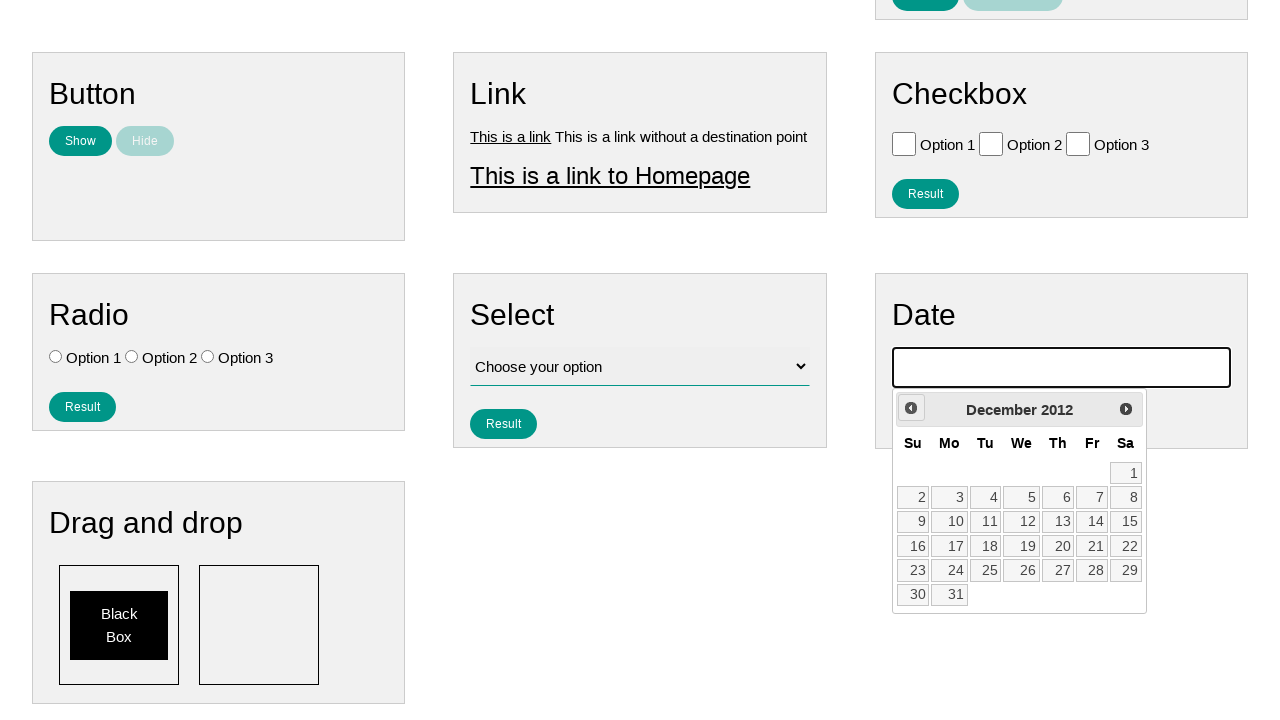

Clicked previous month button (currently at December 2012) at (911, 408) on .ui-datepicker-prev
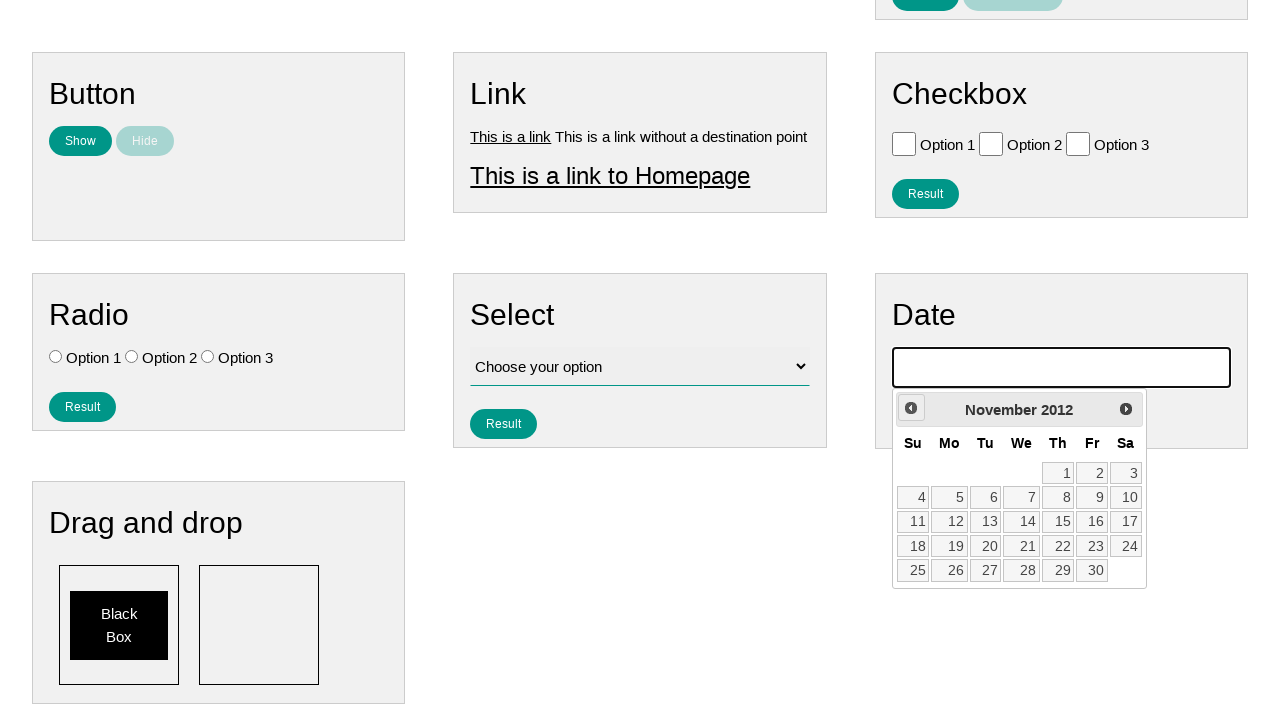

Waited for calendar to update
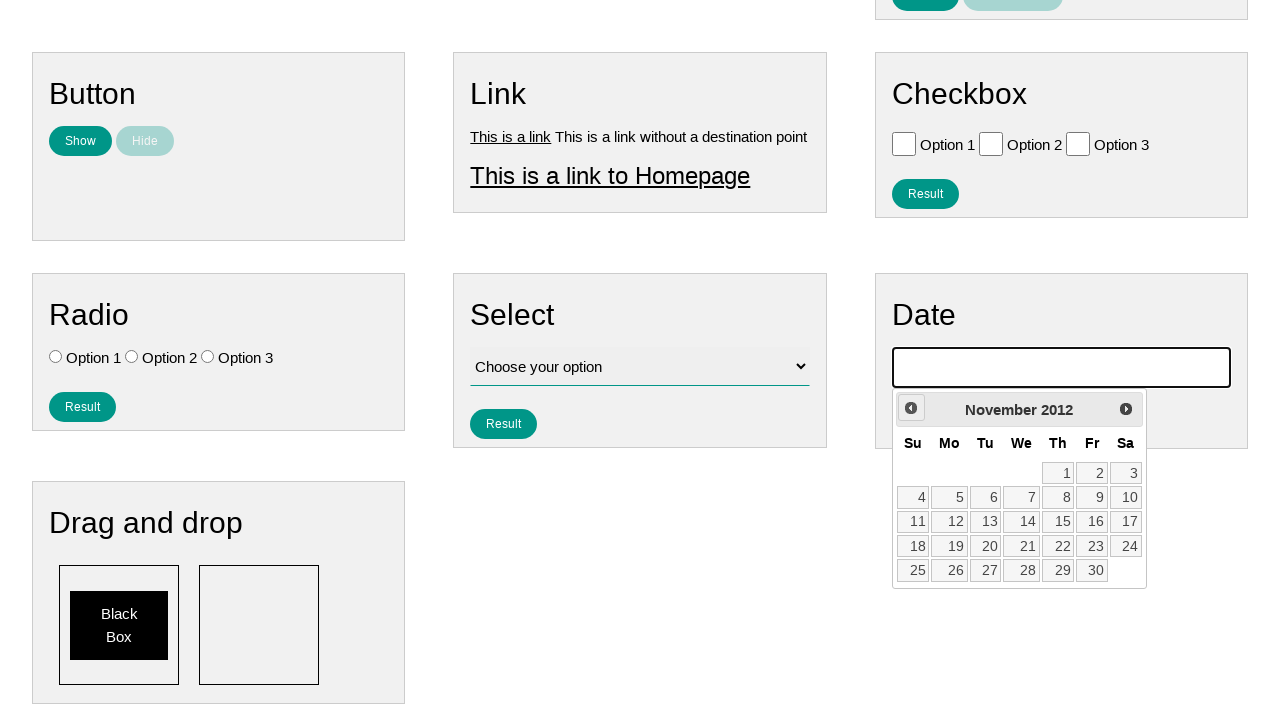

Clicked previous month button (currently at November 2012) at (911, 408) on .ui-datepicker-prev
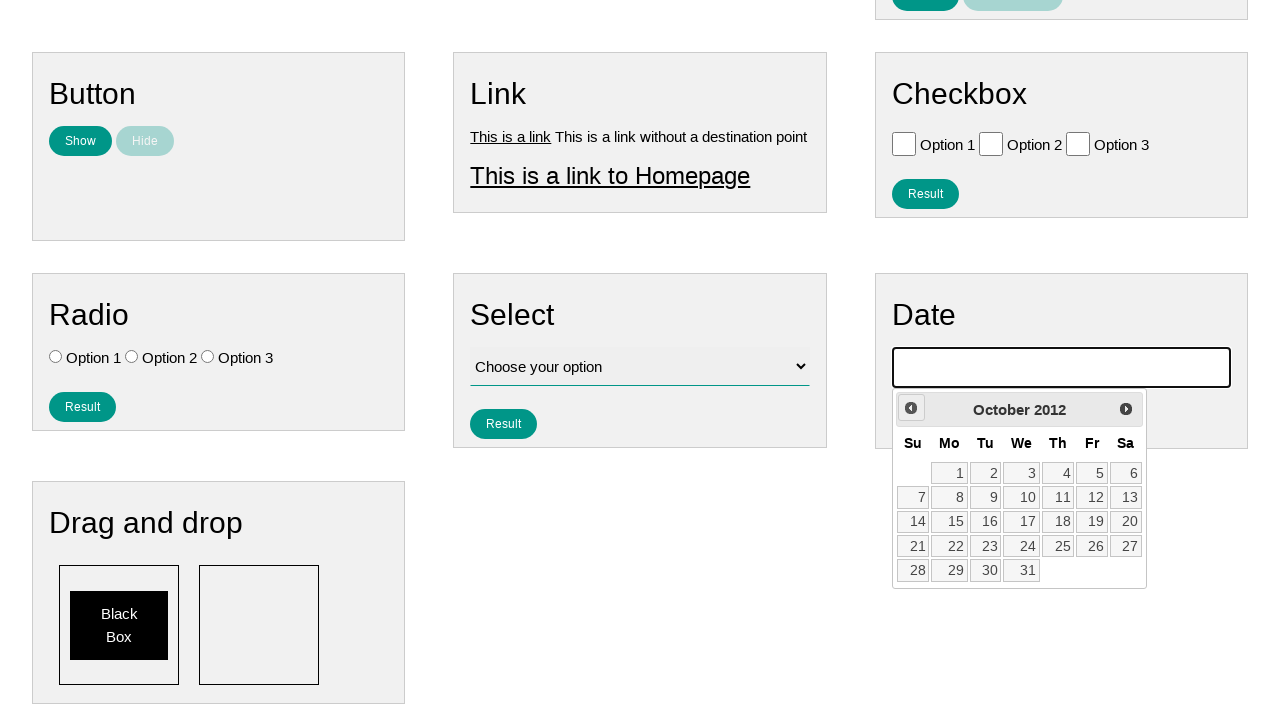

Waited for calendar to update
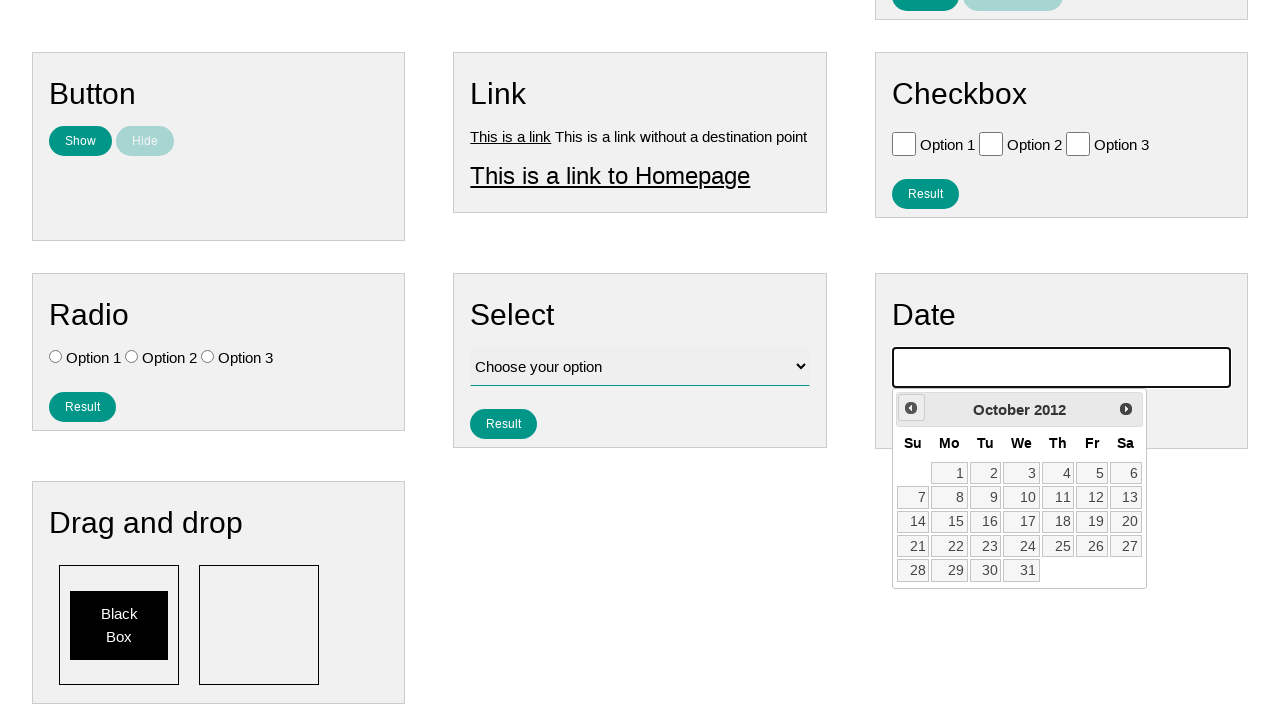

Clicked previous month button (currently at October 2012) at (911, 408) on .ui-datepicker-prev
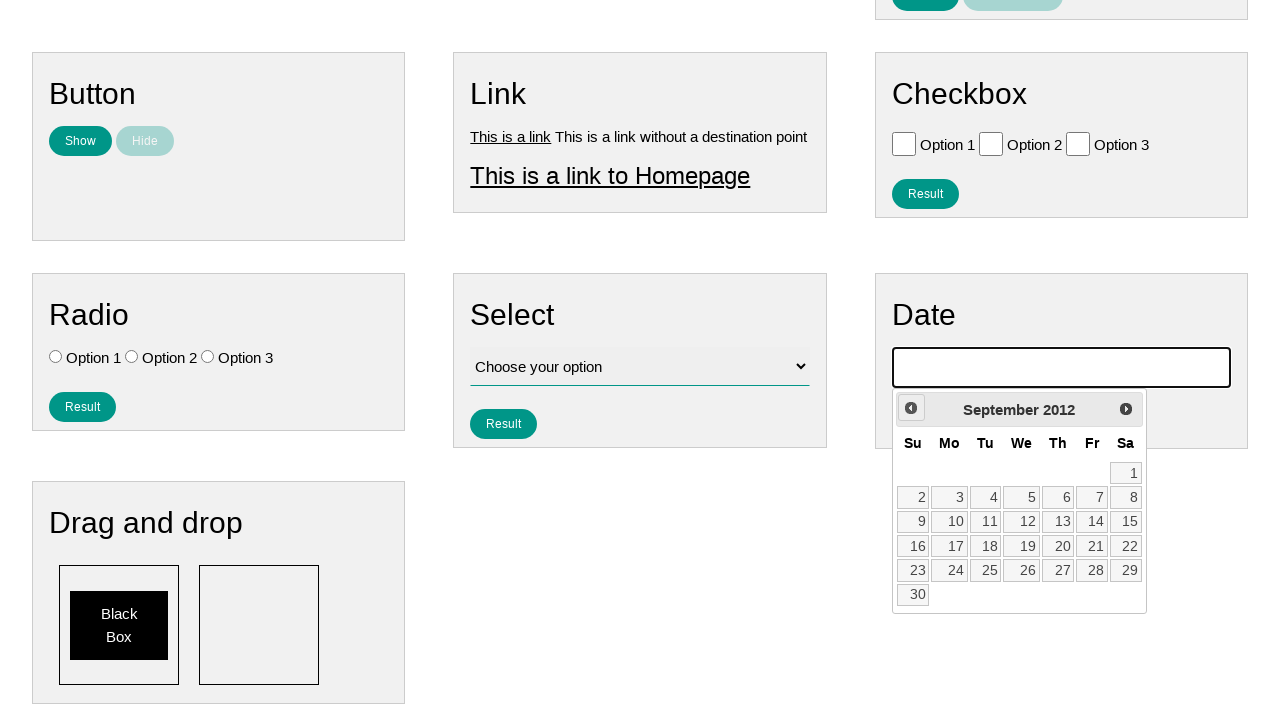

Waited for calendar to update
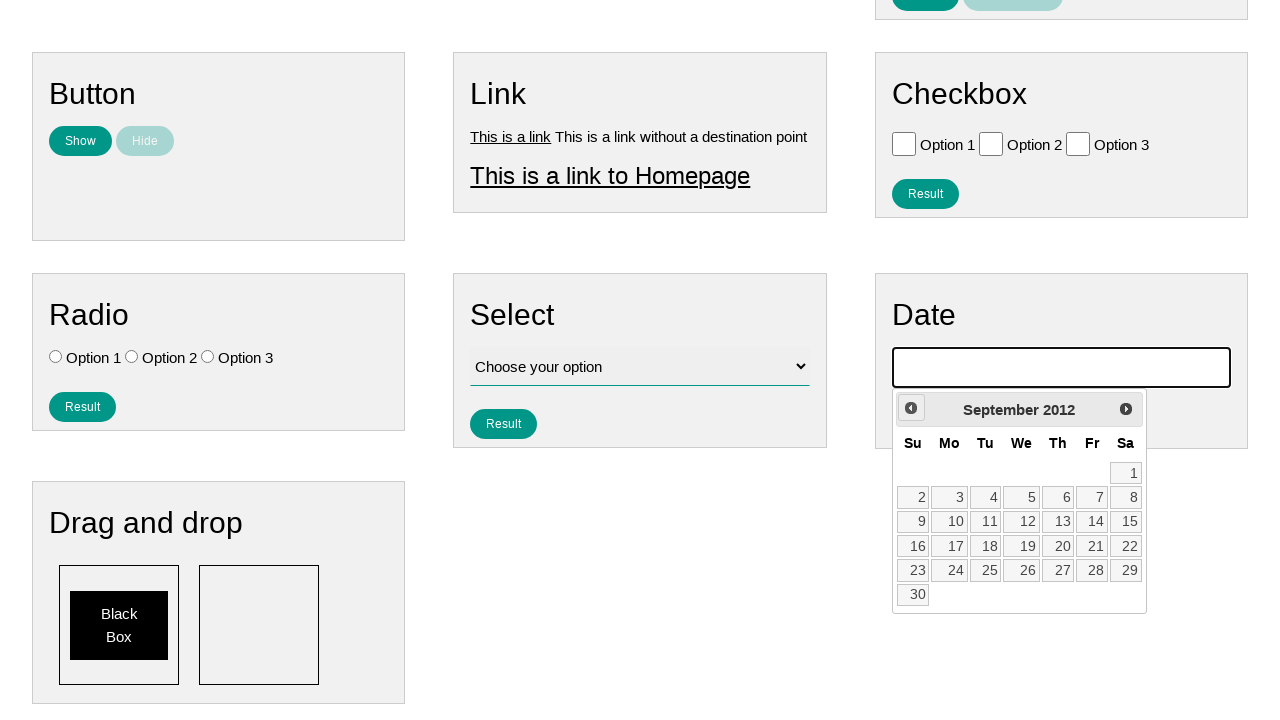

Clicked previous month button (currently at September 2012) at (911, 408) on .ui-datepicker-prev
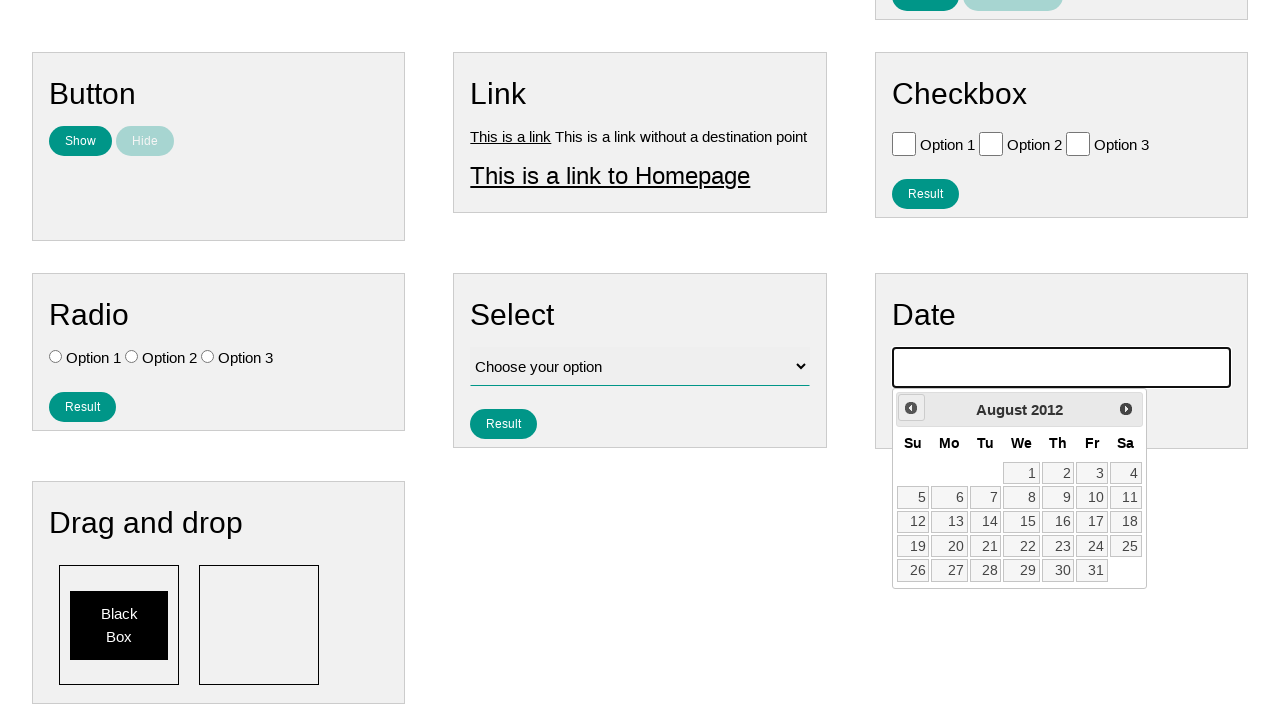

Waited for calendar to update
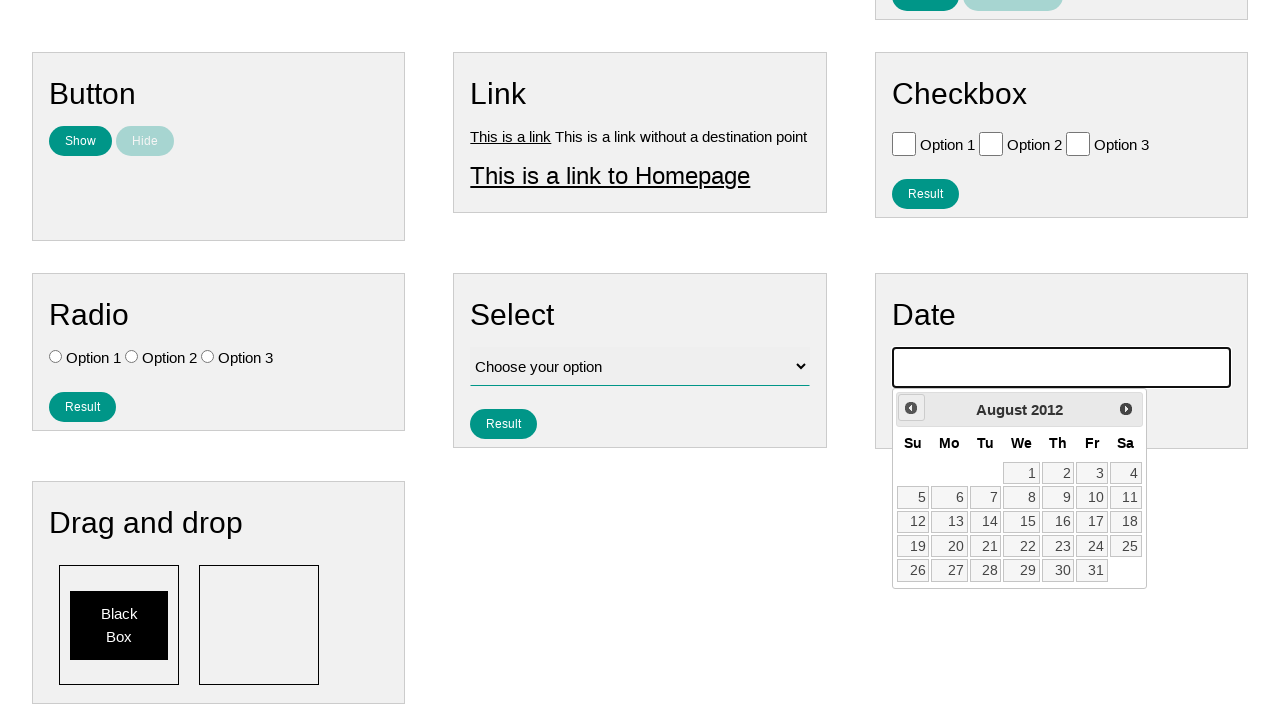

Clicked previous month button (currently at August 2012) at (911, 408) on .ui-datepicker-prev
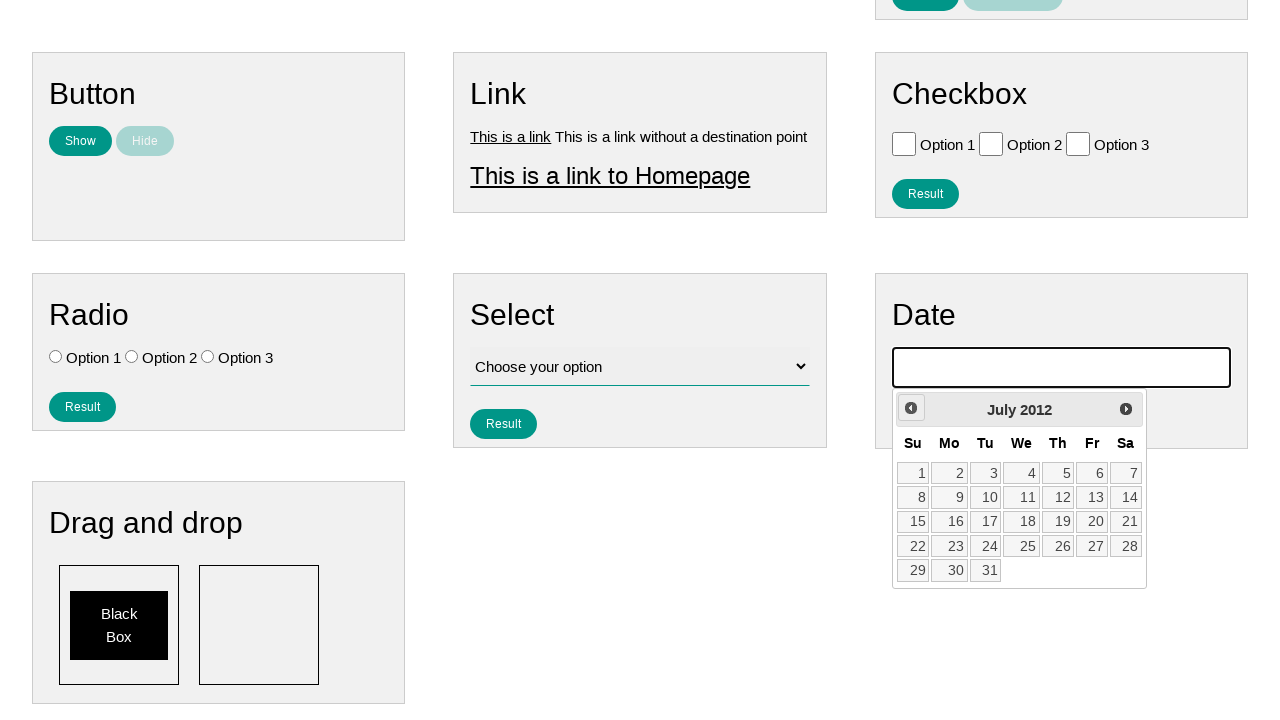

Waited for calendar to update
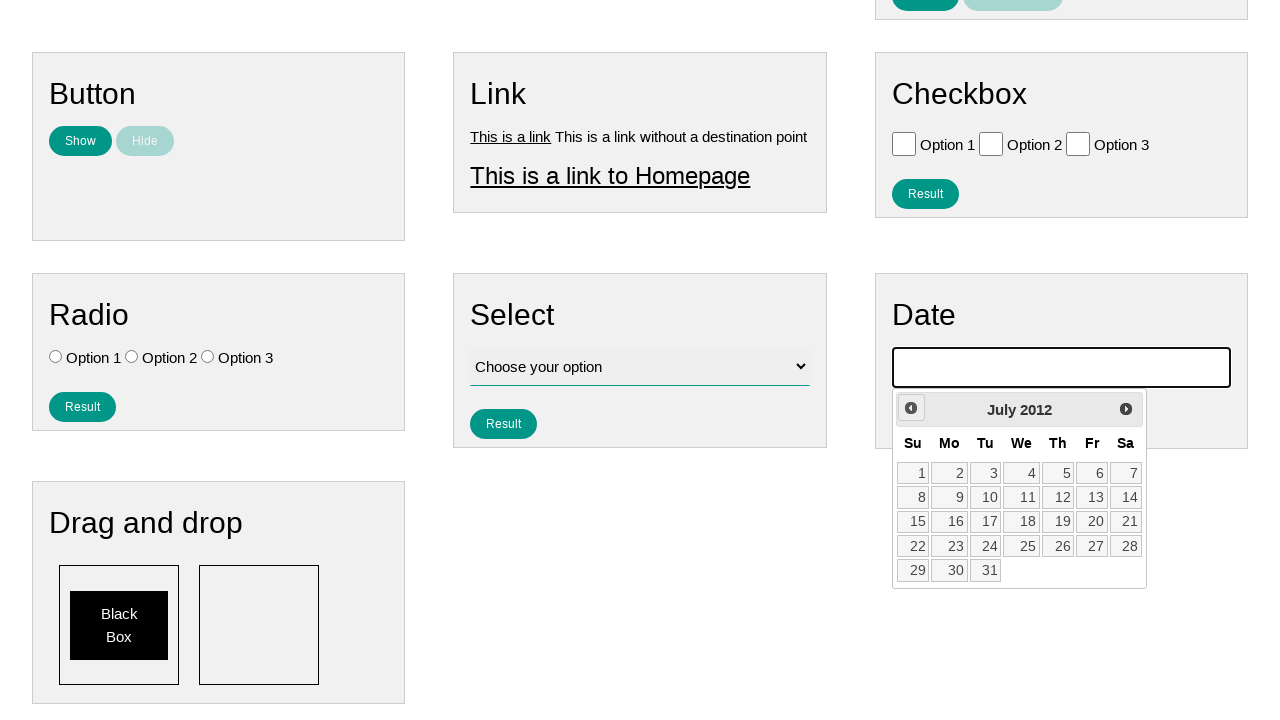

Clicked previous month button (currently at July 2012) at (911, 408) on .ui-datepicker-prev
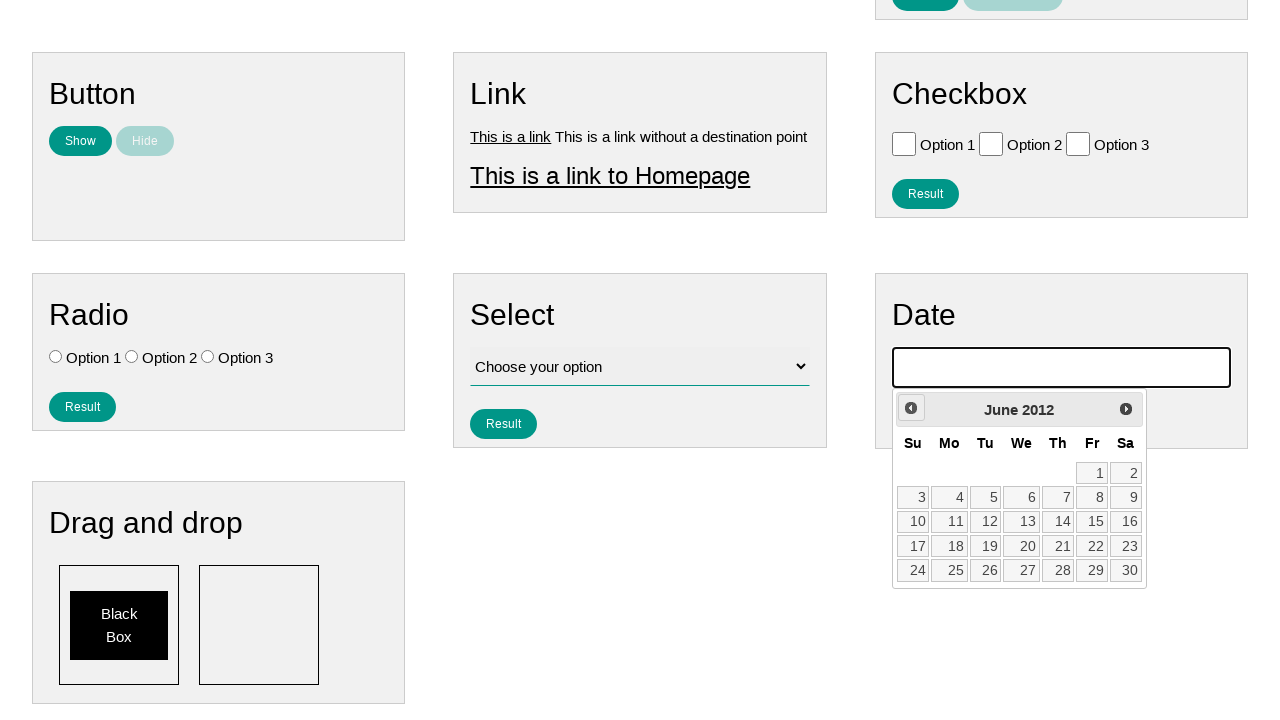

Waited for calendar to update
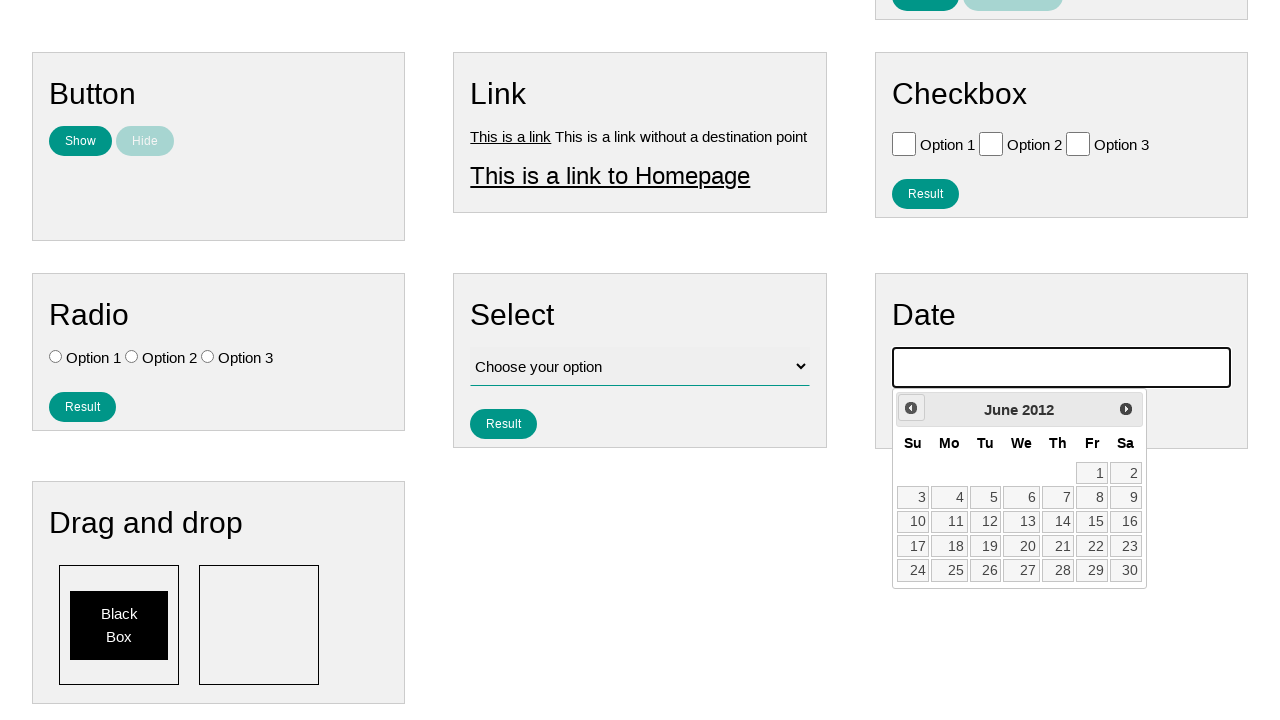

Clicked previous month button (currently at June 2012) at (911, 408) on .ui-datepicker-prev
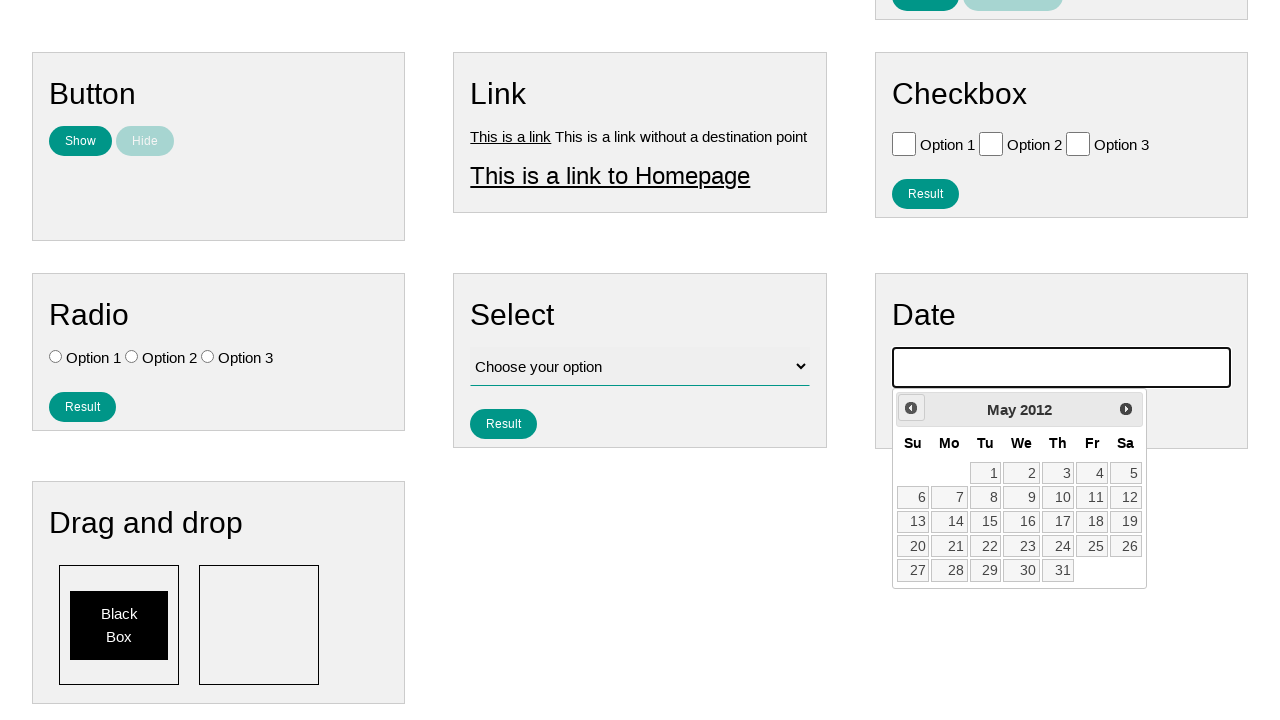

Waited for calendar to update
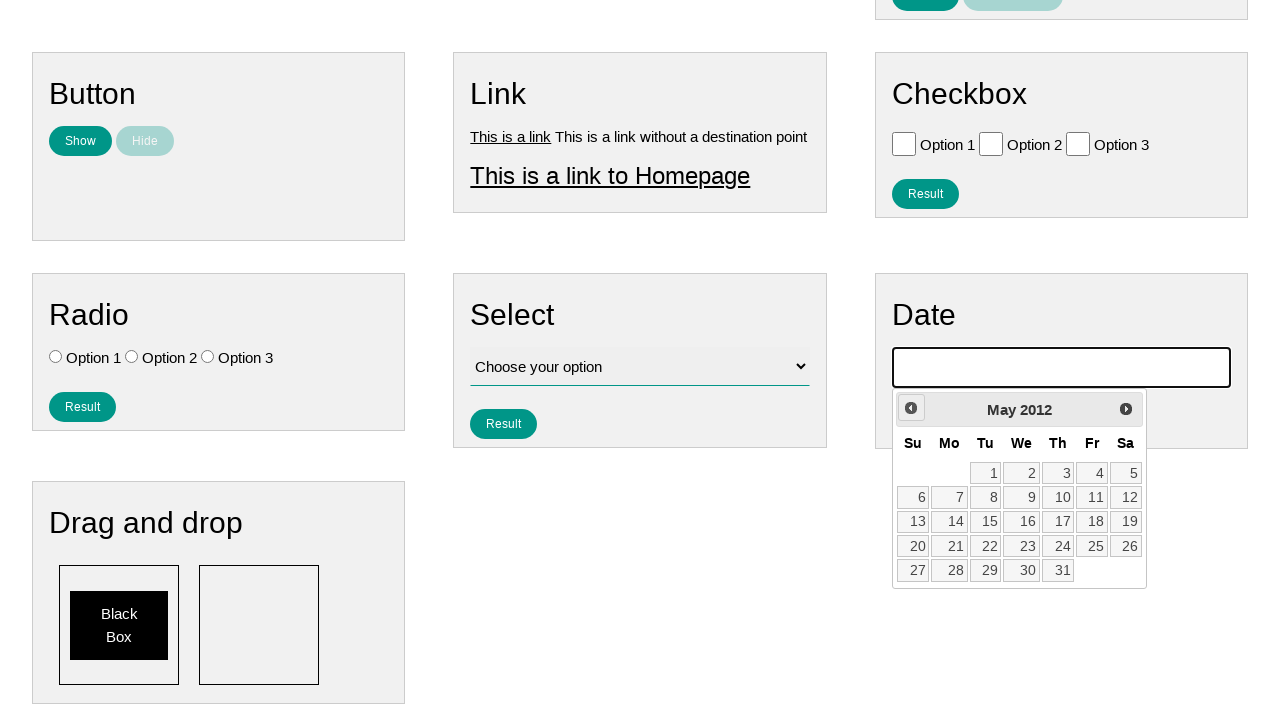

Clicked previous month button (currently at May 2012) at (911, 408) on .ui-datepicker-prev
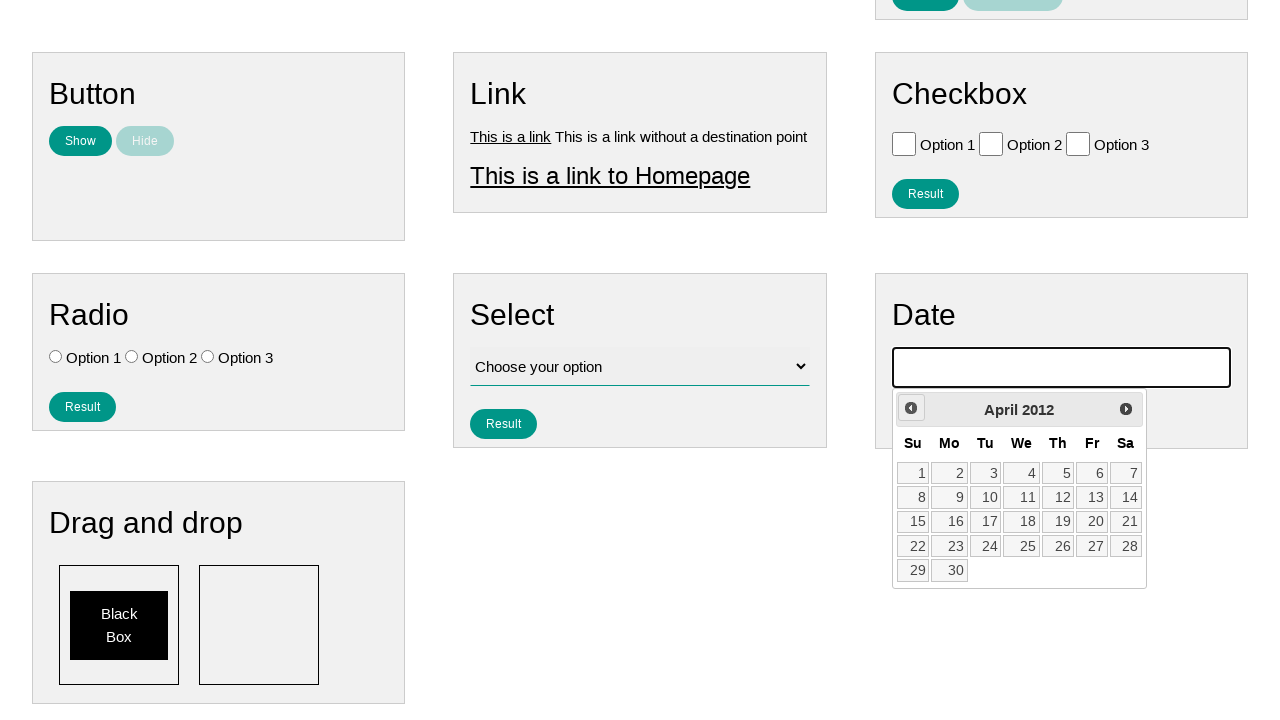

Waited for calendar to update
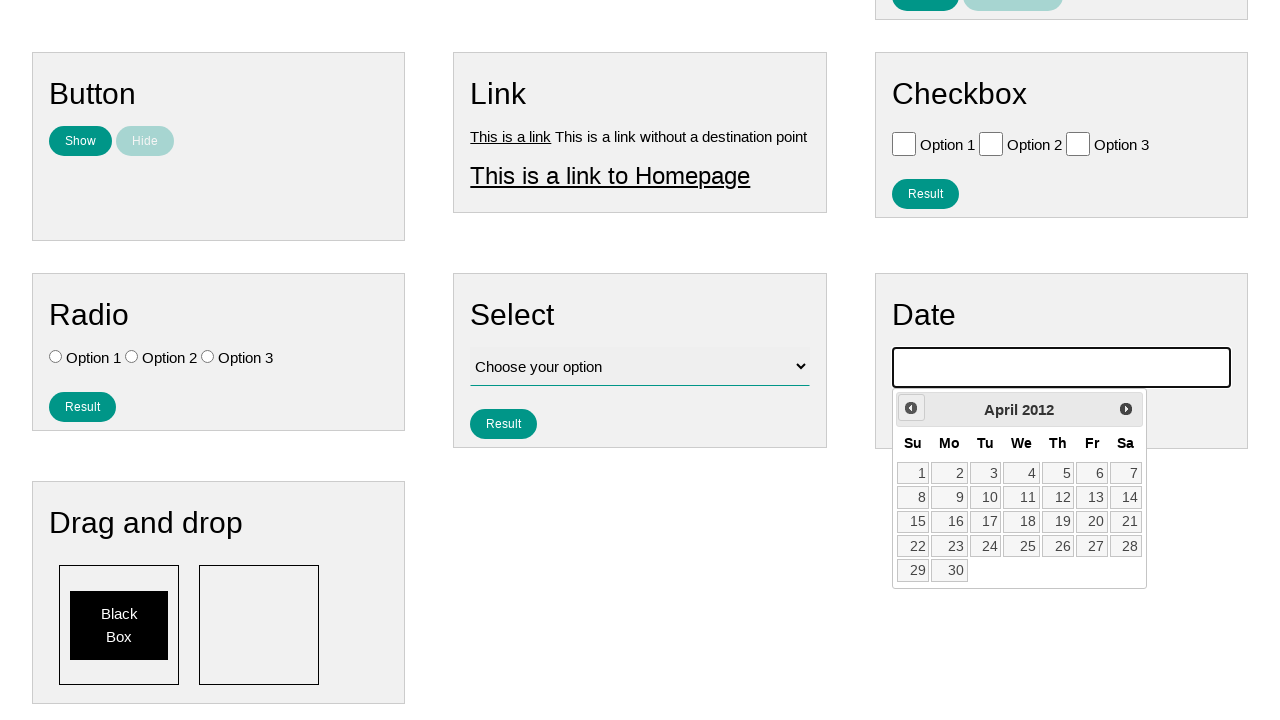

Clicked previous month button (currently at April 2012) at (911, 408) on .ui-datepicker-prev
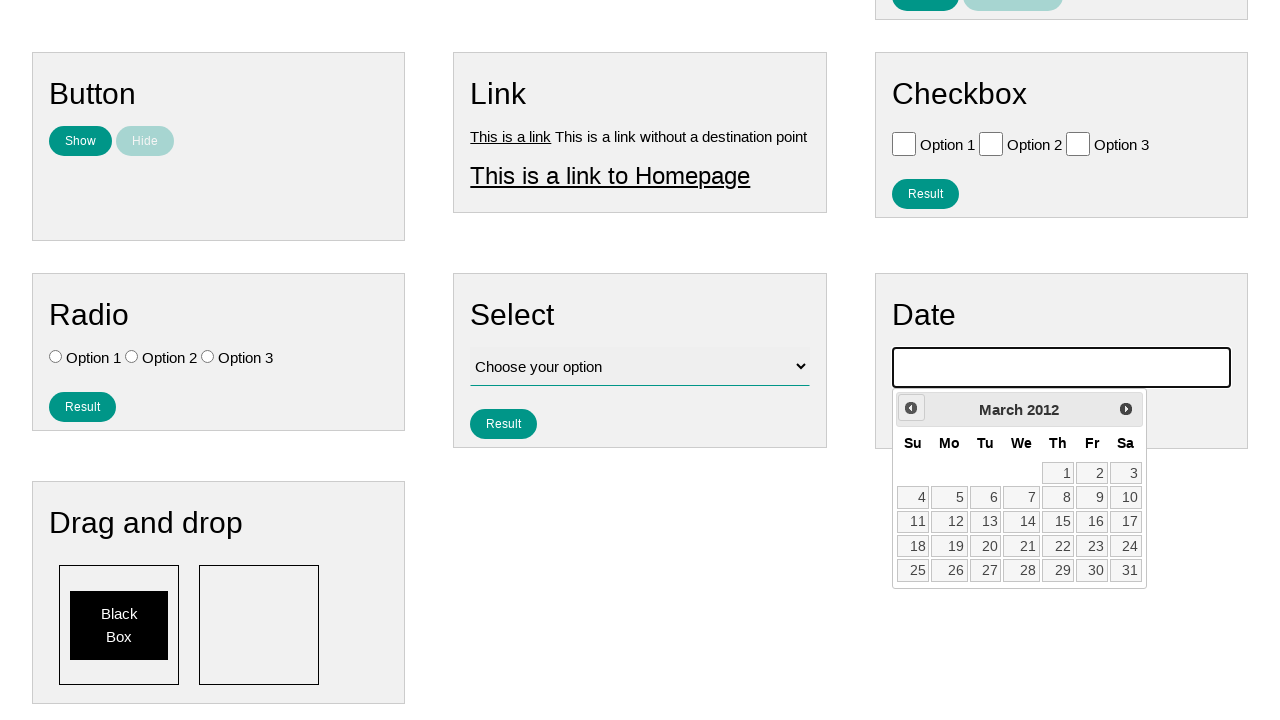

Waited for calendar to update
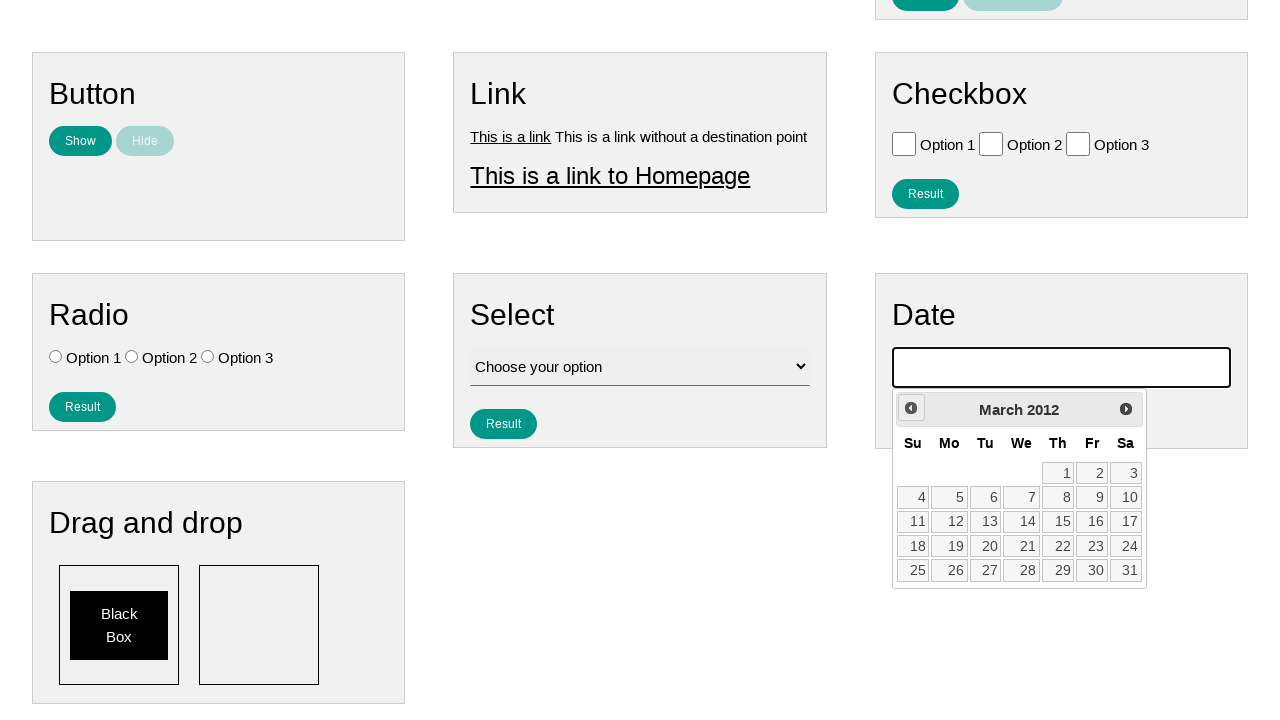

Clicked previous month button (currently at March 2012) at (911, 408) on .ui-datepicker-prev
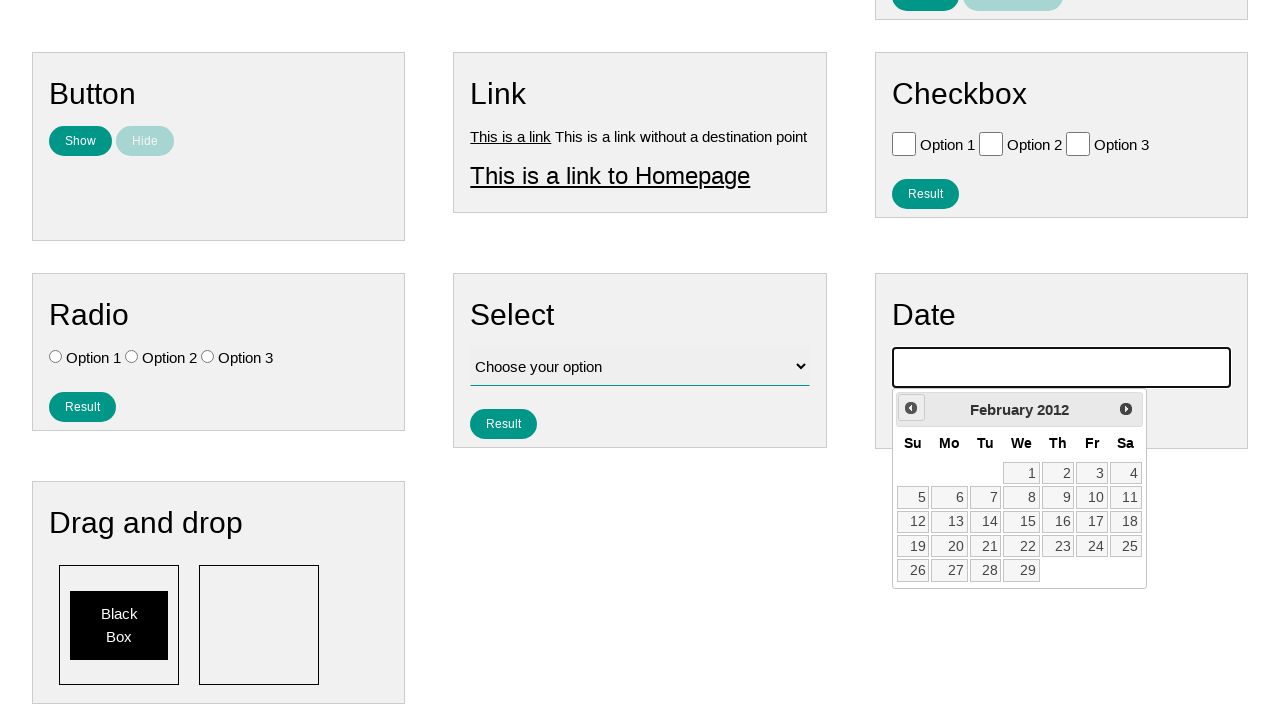

Waited for calendar to update
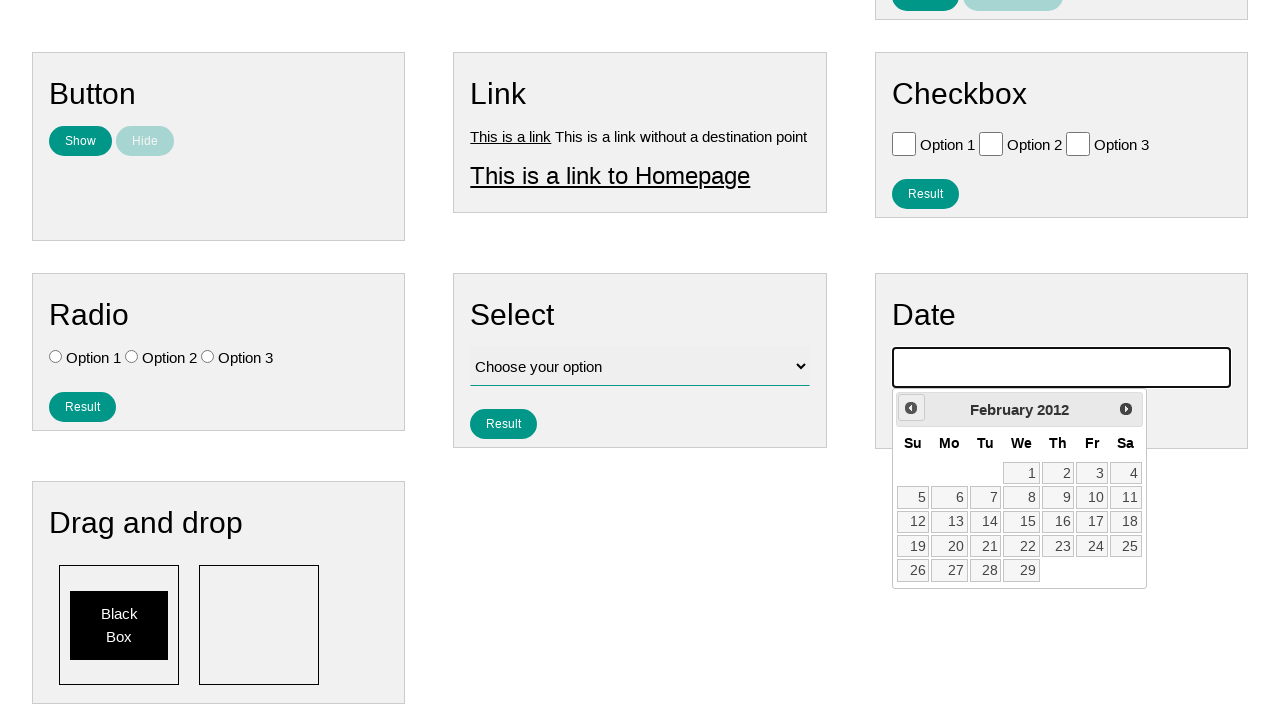

Clicked previous month button (currently at February 2012) at (911, 408) on .ui-datepicker-prev
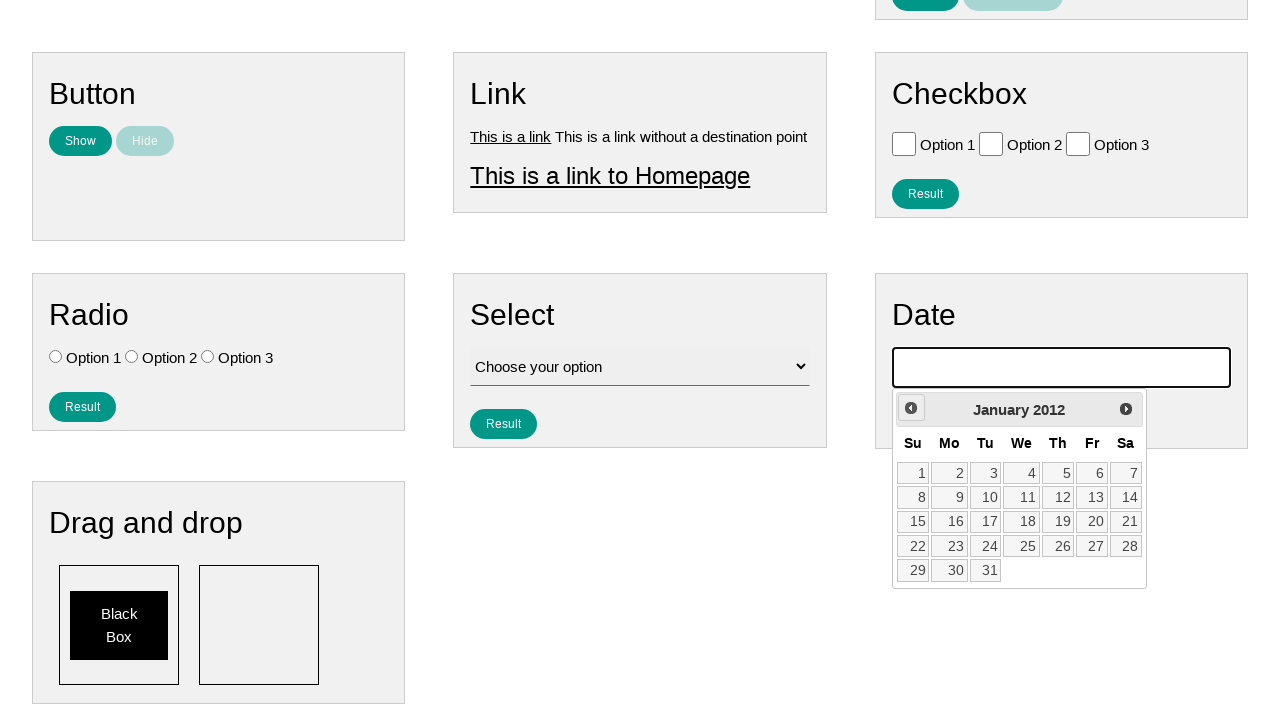

Waited for calendar to update
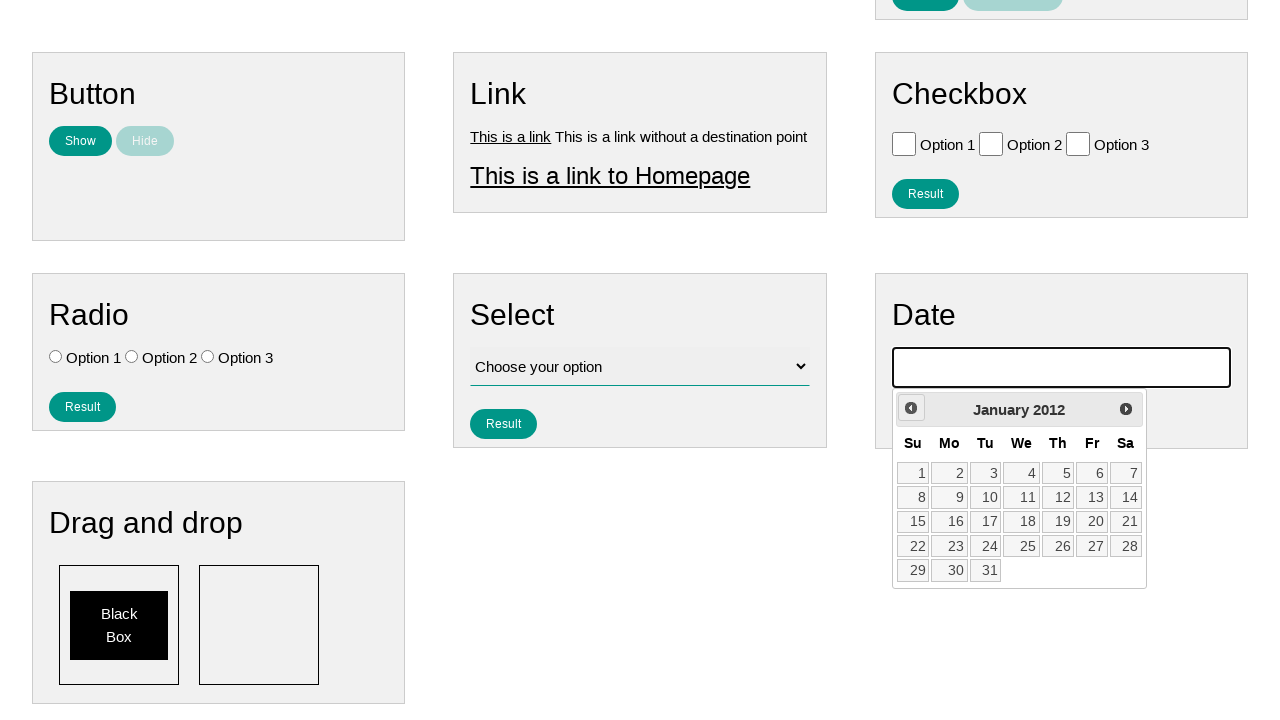

Clicked previous month button (currently at January 2012) at (911, 408) on .ui-datepicker-prev
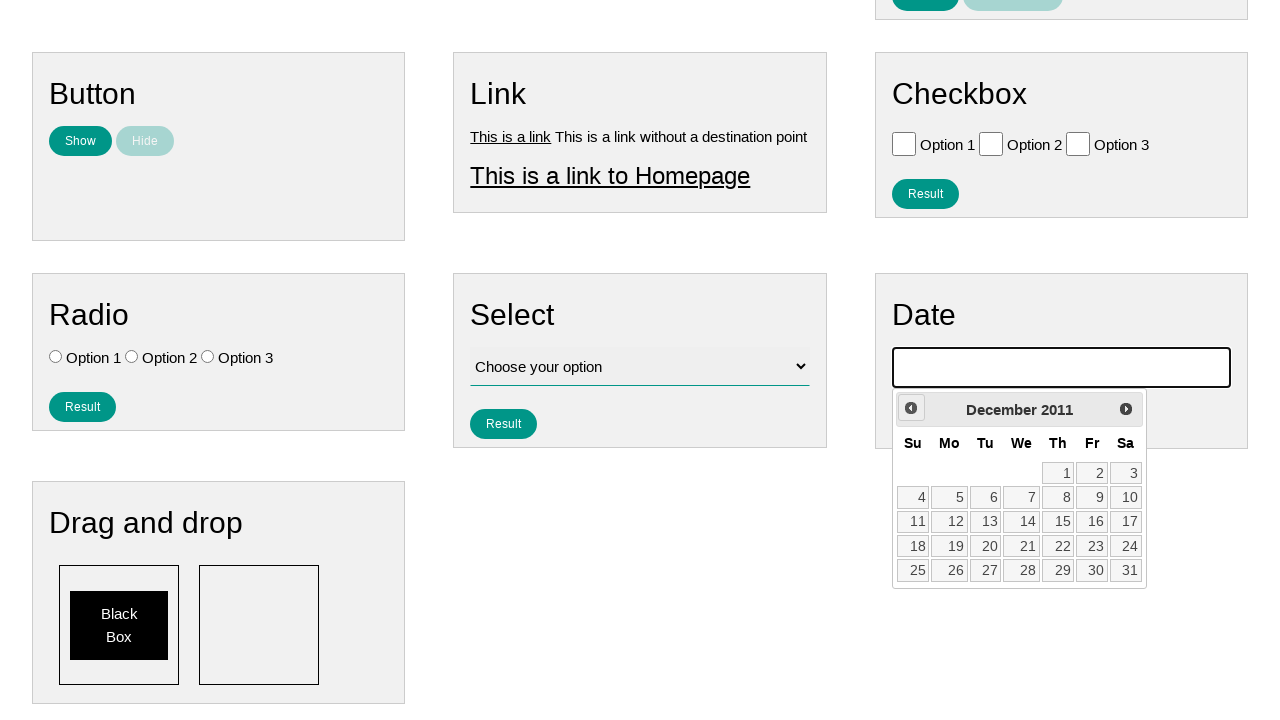

Waited for calendar to update
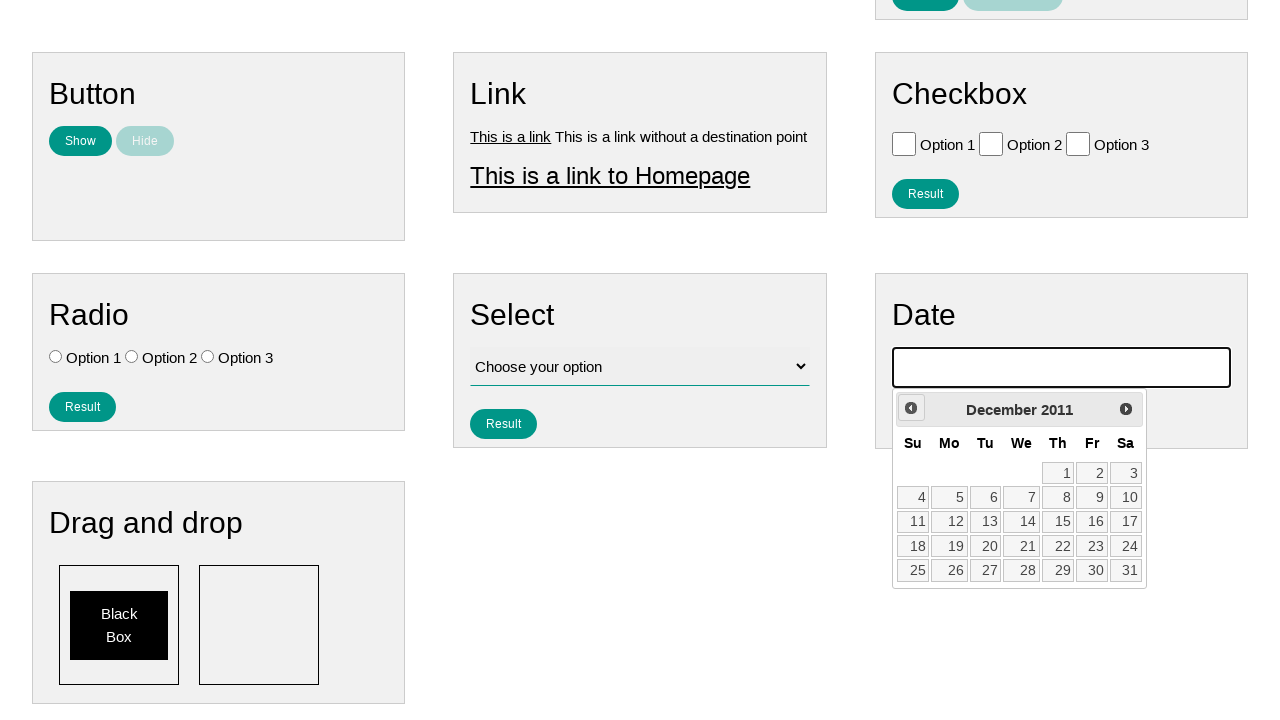

Clicked previous month button (currently at December 2011) at (911, 408) on .ui-datepicker-prev
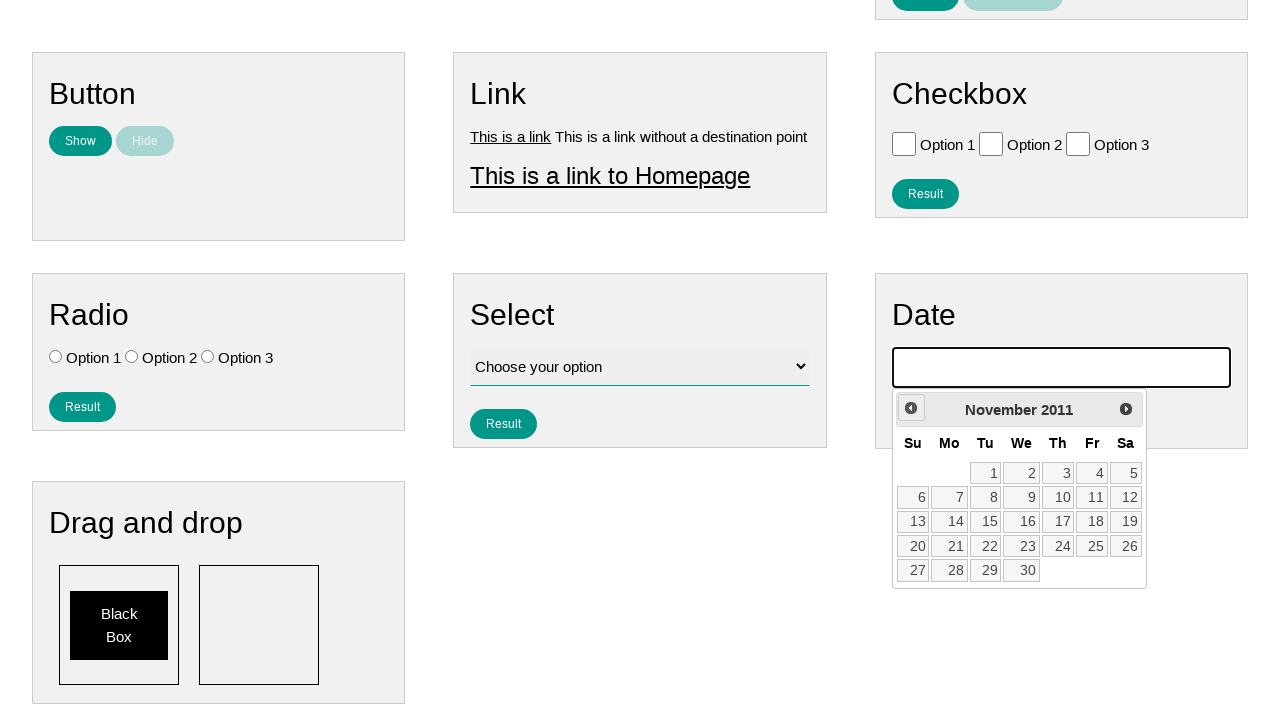

Waited for calendar to update
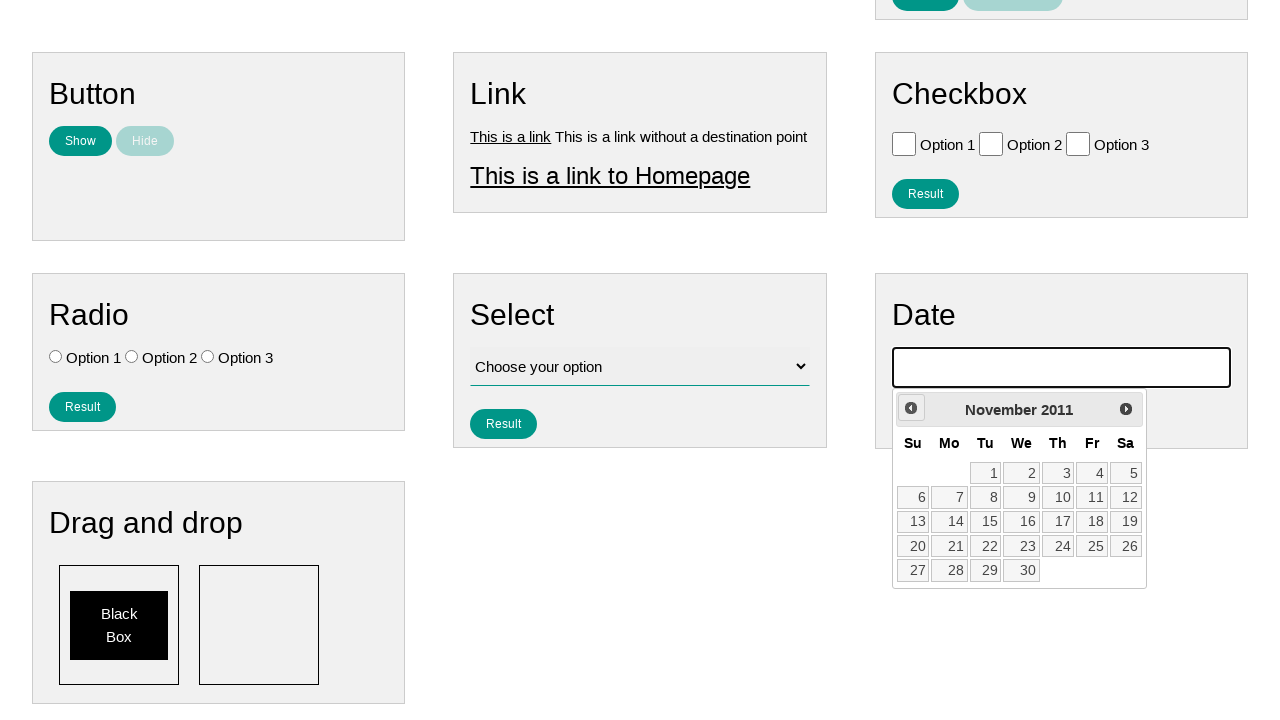

Clicked previous month button (currently at November 2011) at (911, 408) on .ui-datepicker-prev
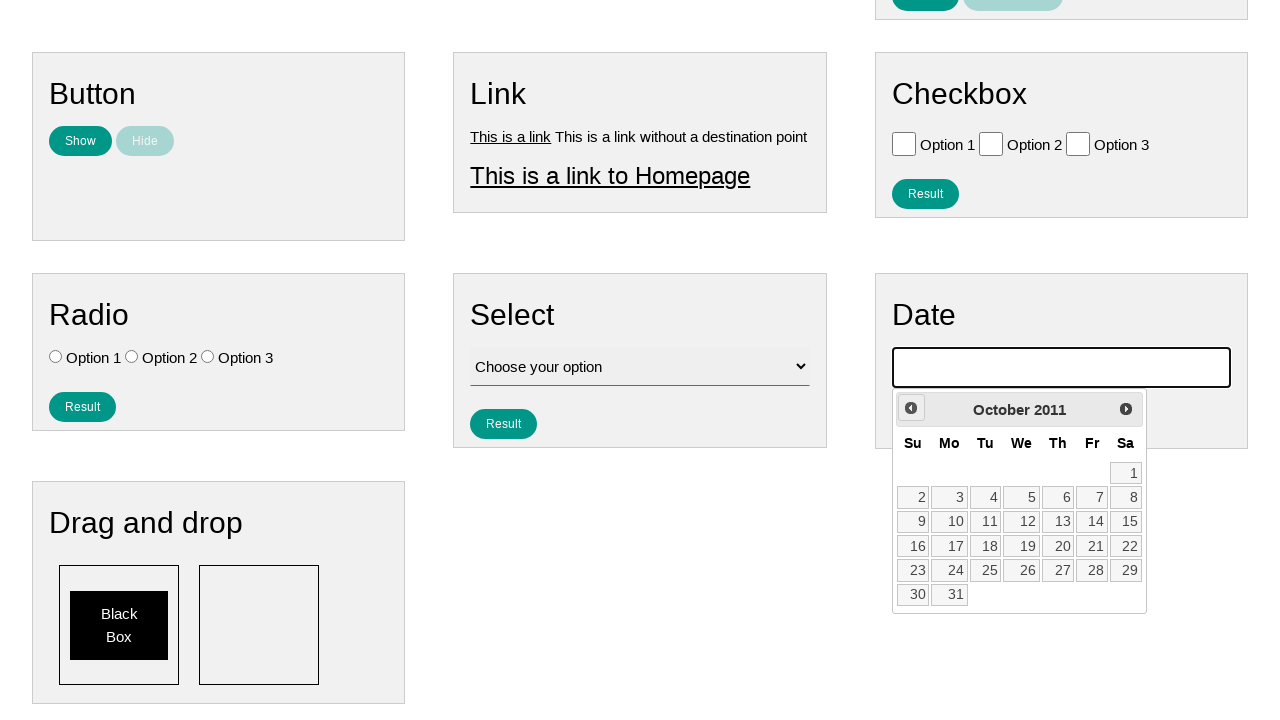

Waited for calendar to update
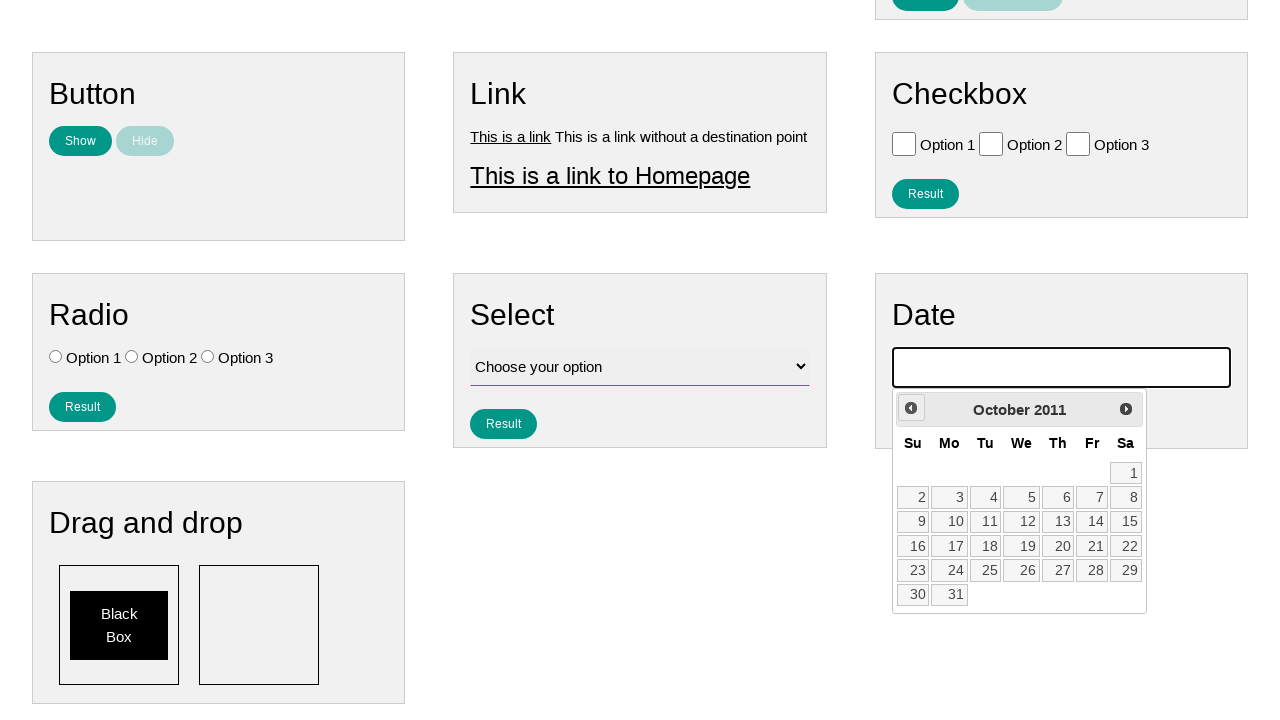

Clicked previous month button (currently at October 2011) at (911, 408) on .ui-datepicker-prev
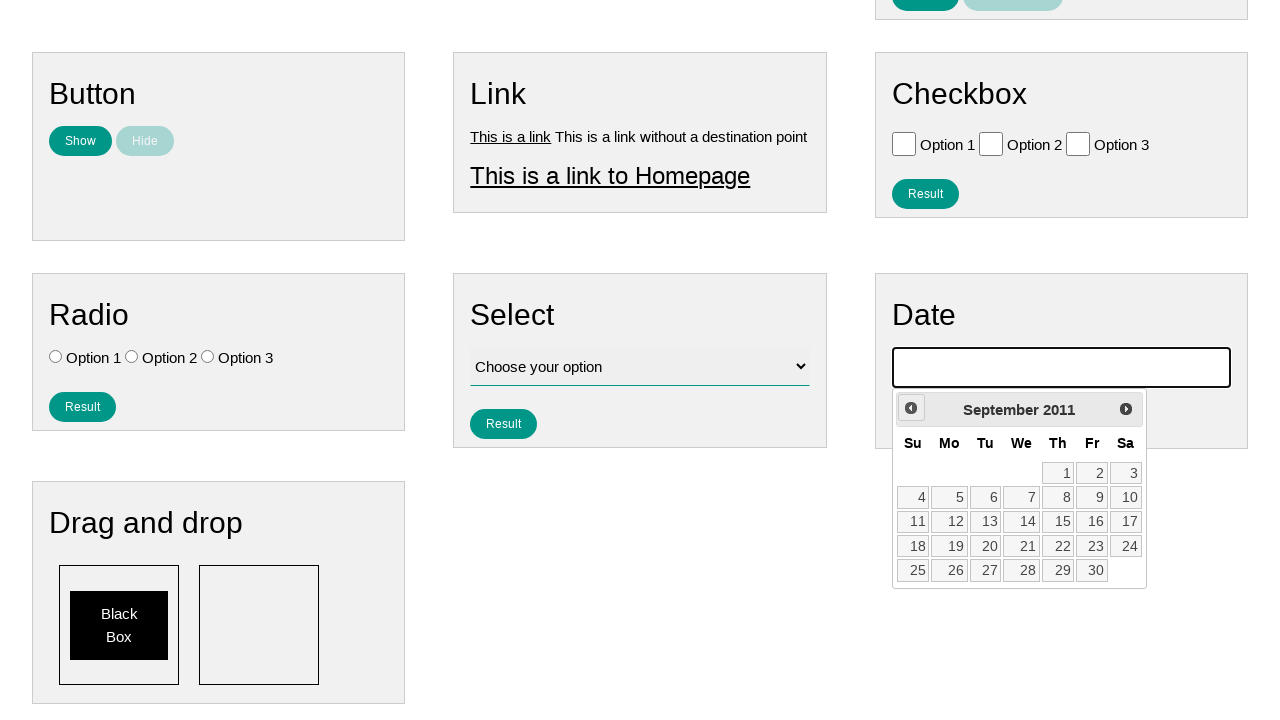

Waited for calendar to update
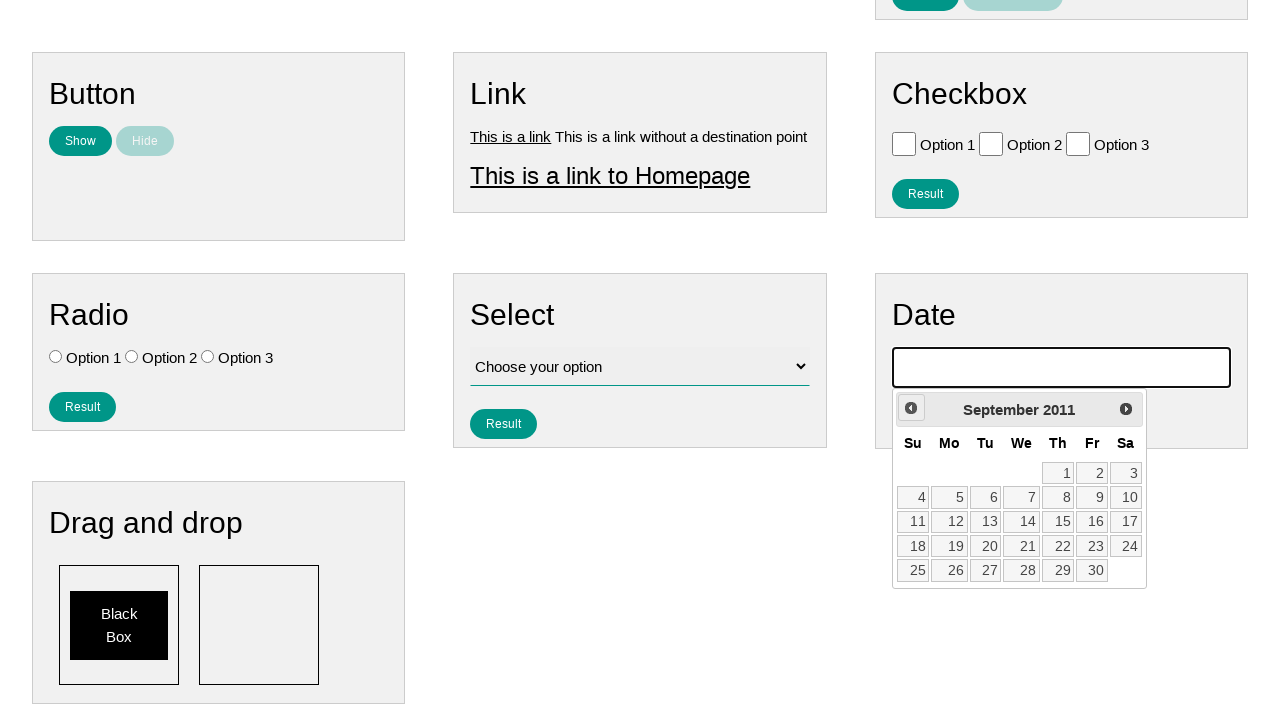

Clicked previous month button (currently at September 2011) at (911, 408) on .ui-datepicker-prev
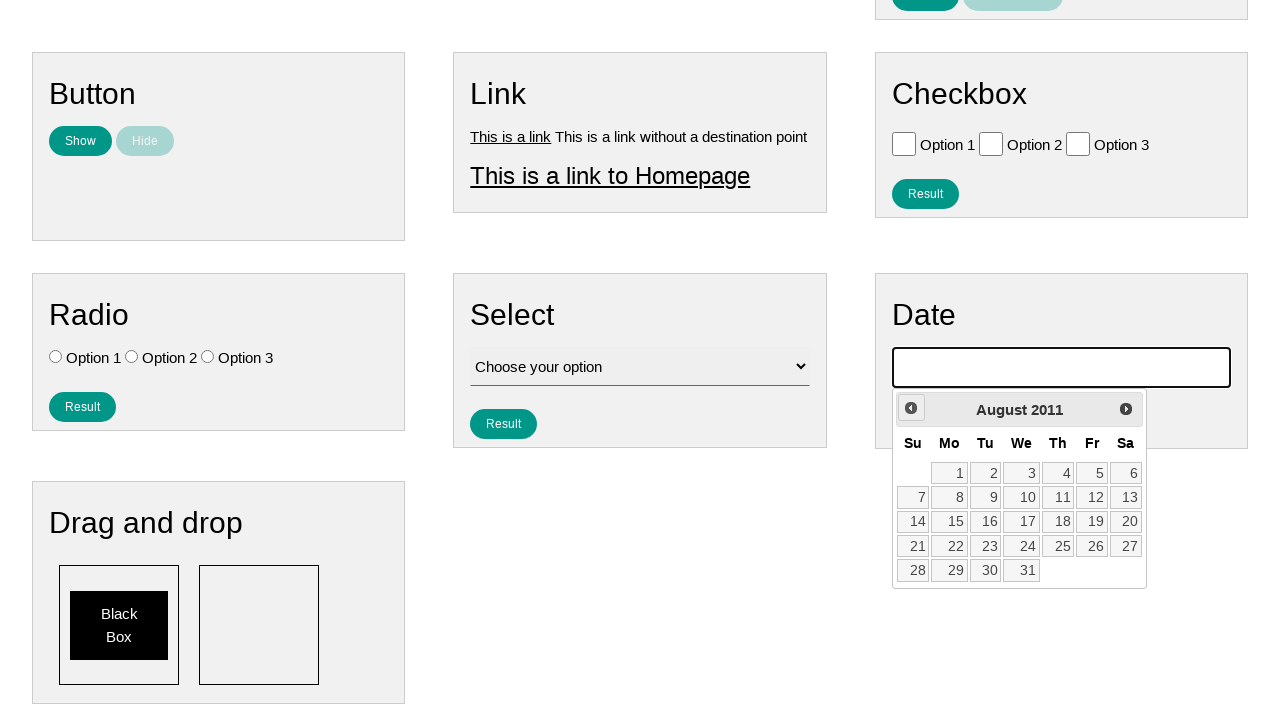

Waited for calendar to update
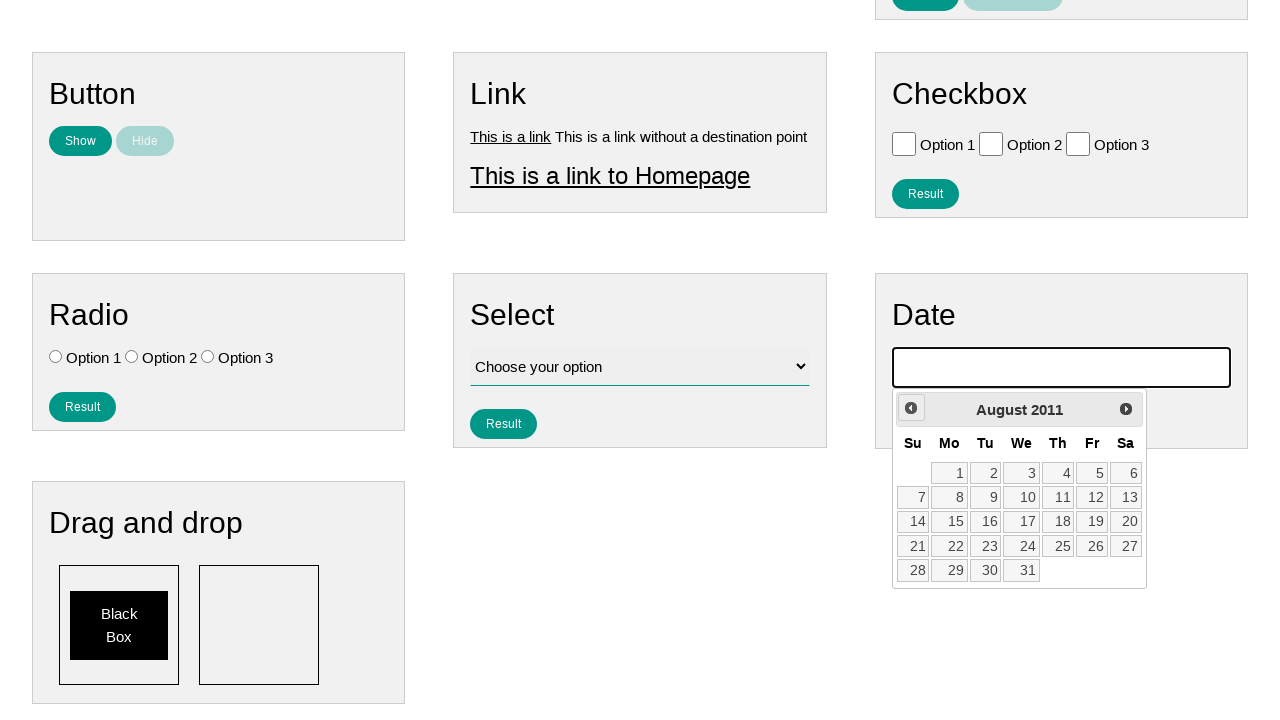

Clicked previous month button (currently at August 2011) at (911, 408) on .ui-datepicker-prev
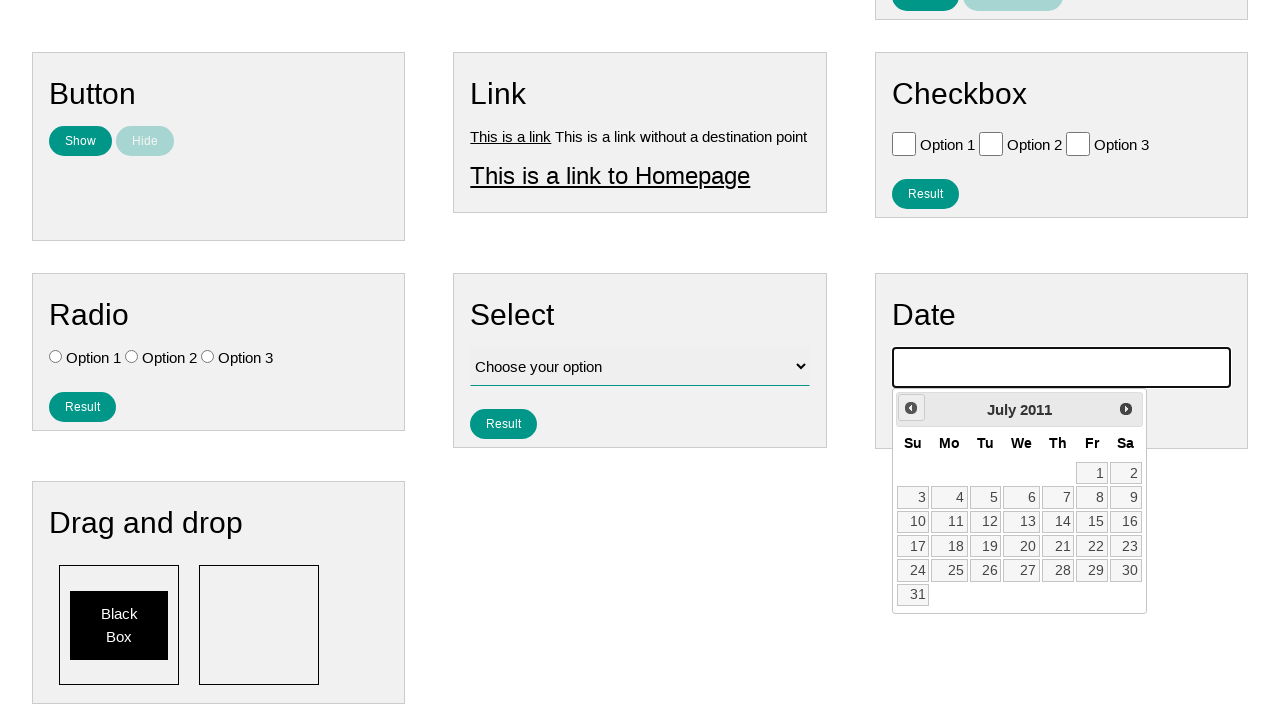

Waited for calendar to update
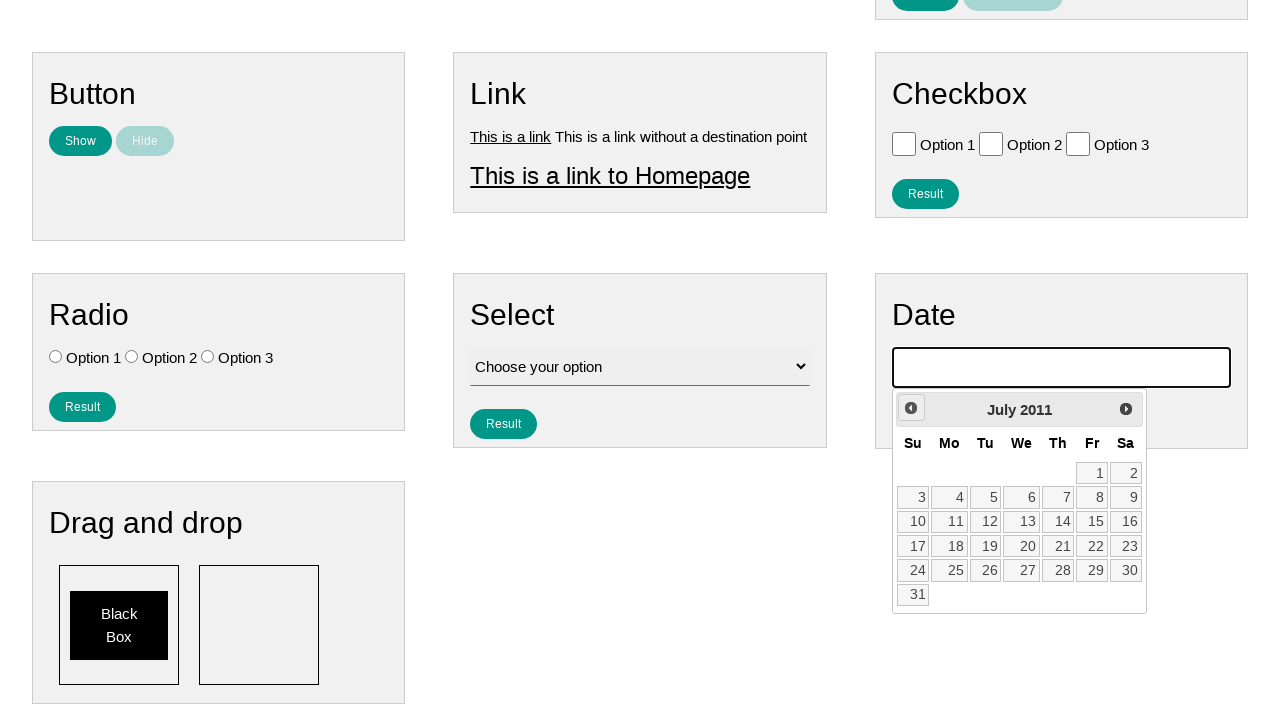

Clicked previous month button (currently at July 2011) at (911, 408) on .ui-datepicker-prev
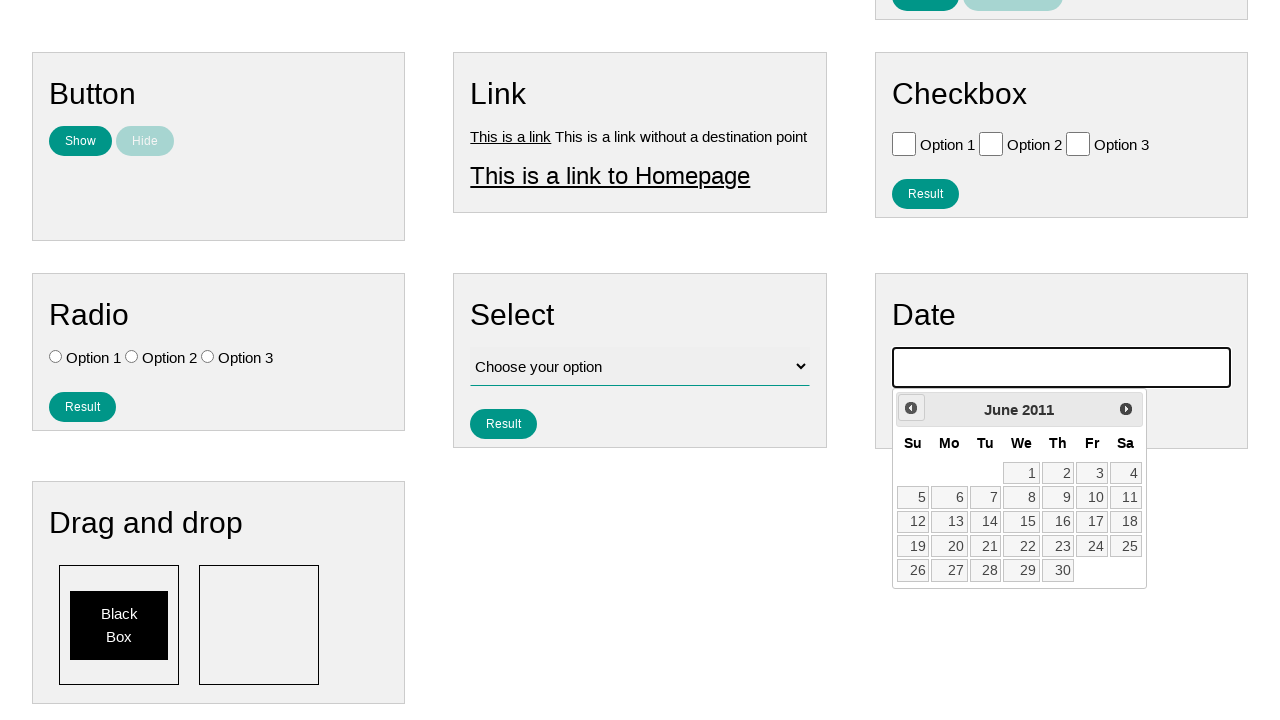

Waited for calendar to update
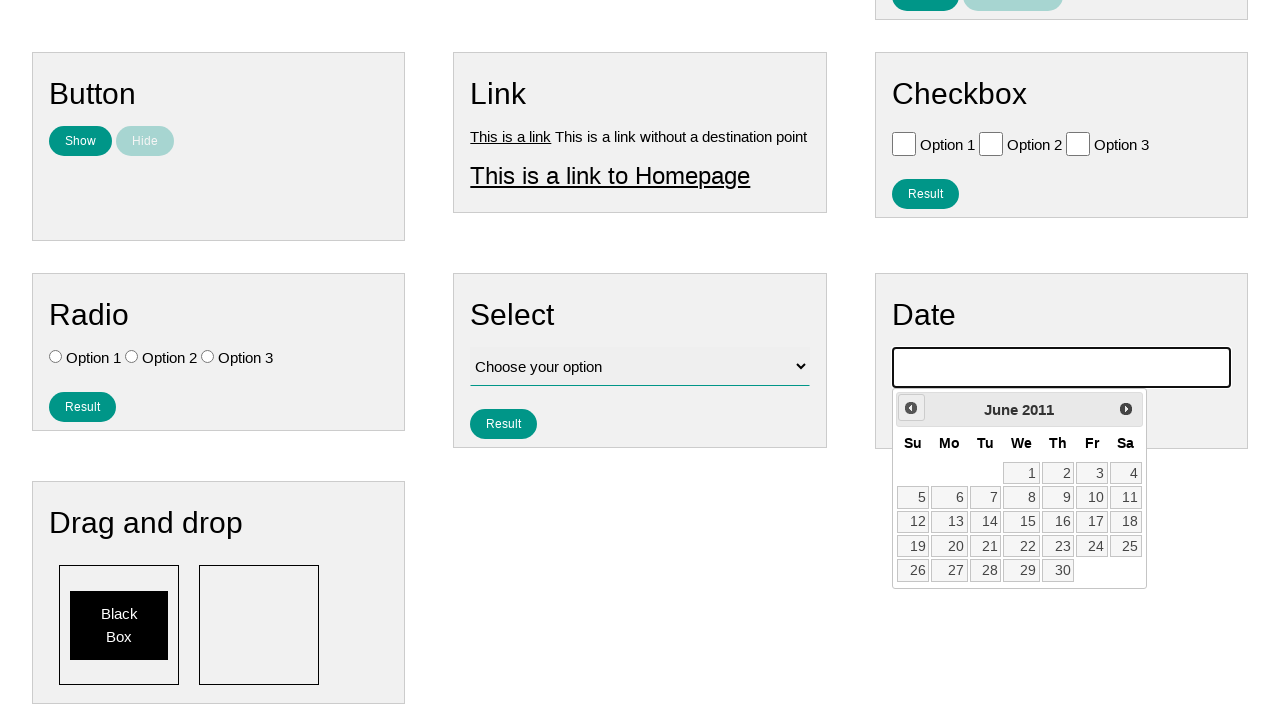

Clicked previous month button (currently at June 2011) at (911, 408) on .ui-datepicker-prev
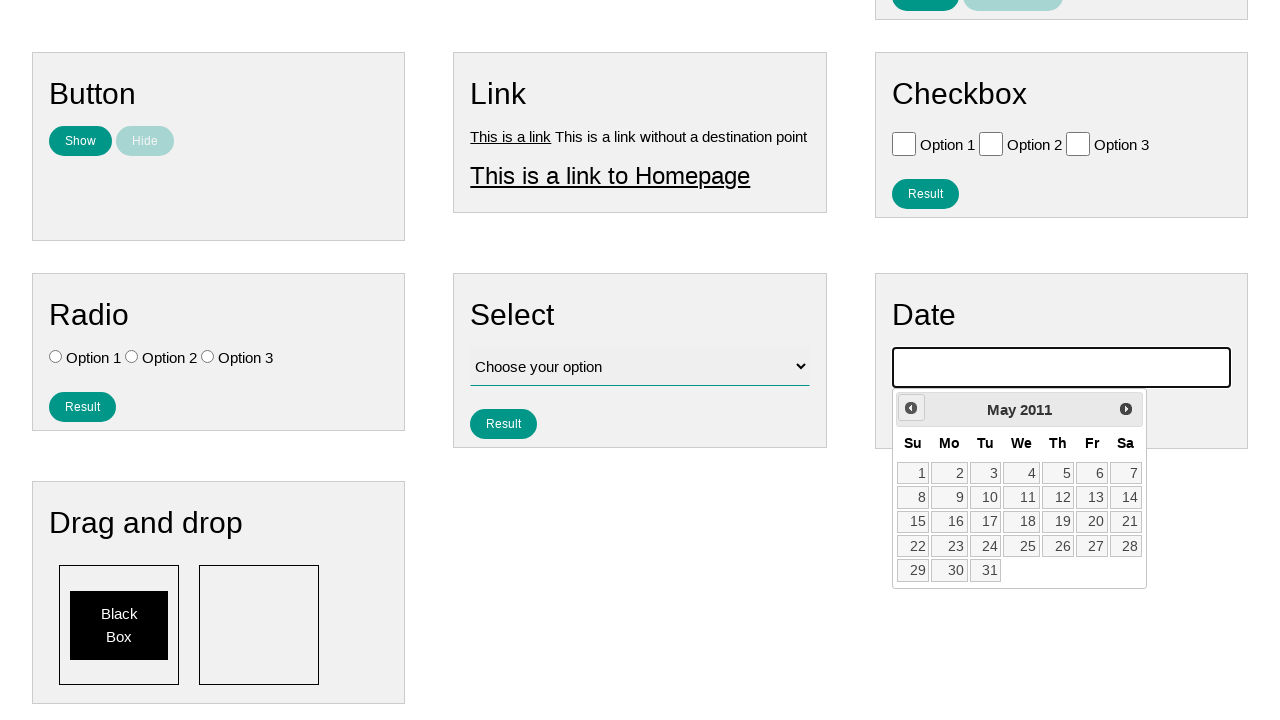

Waited for calendar to update
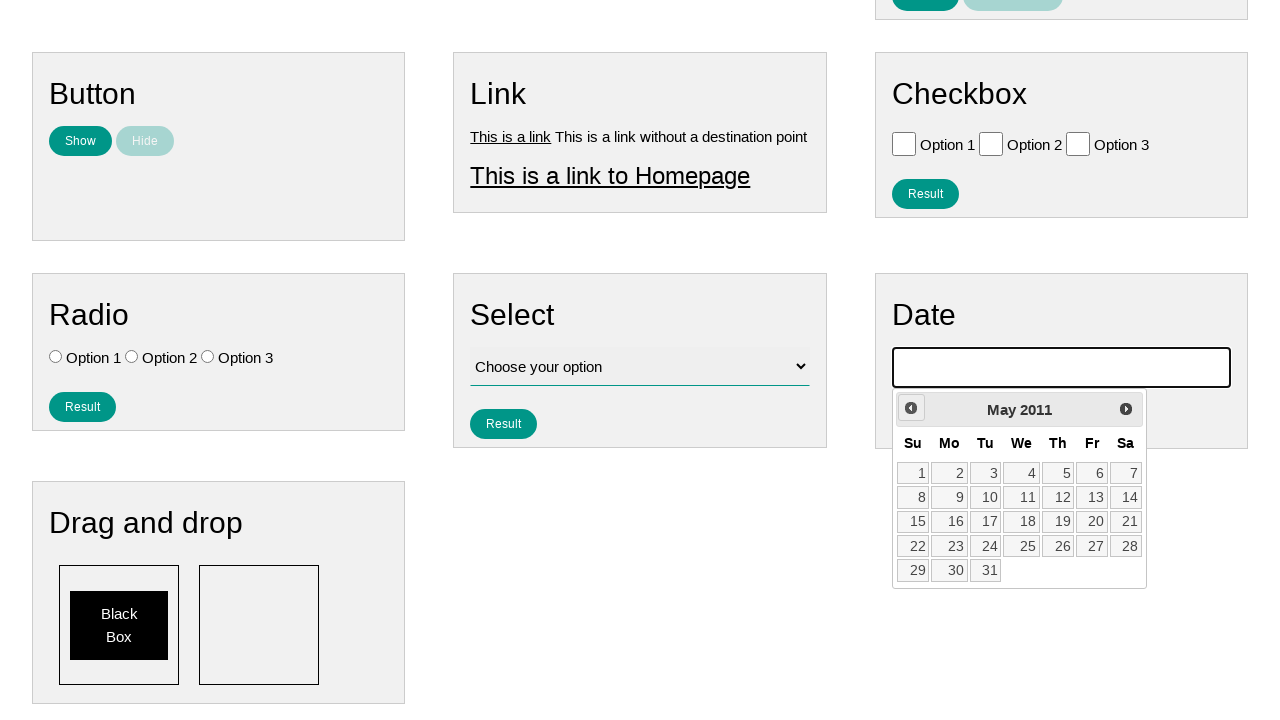

Clicked previous month button (currently at May 2011) at (911, 408) on .ui-datepicker-prev
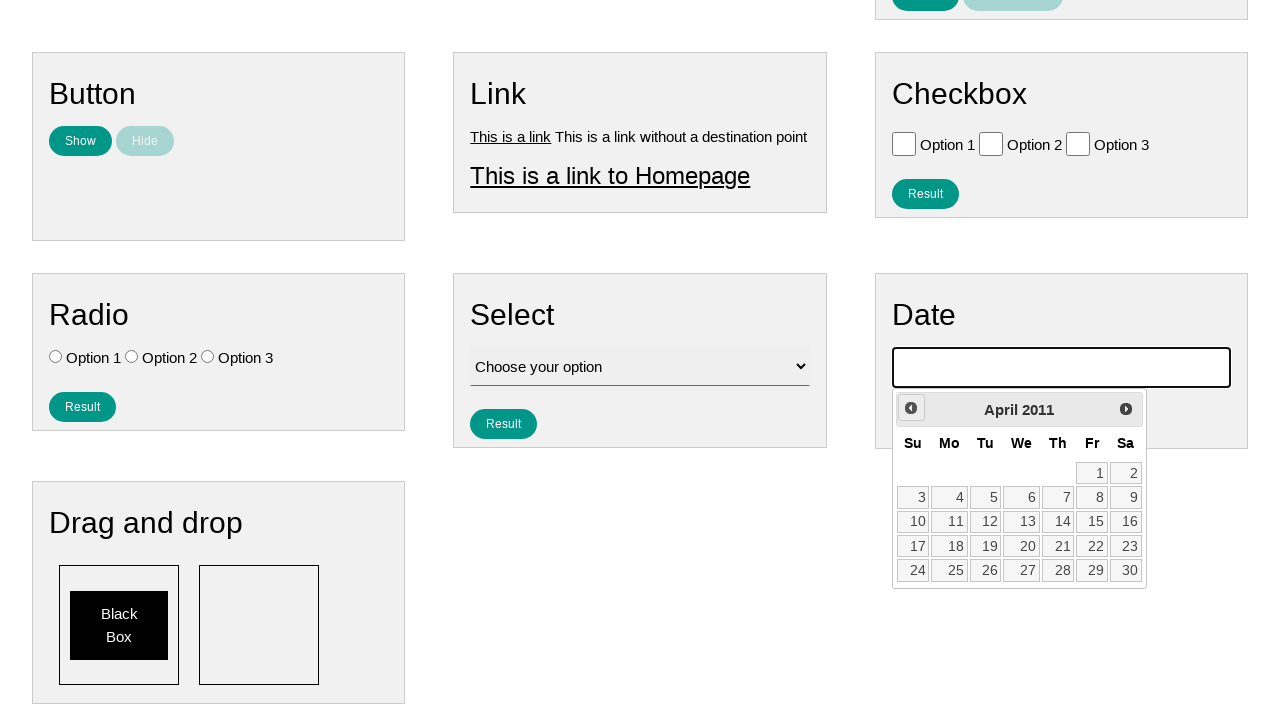

Waited for calendar to update
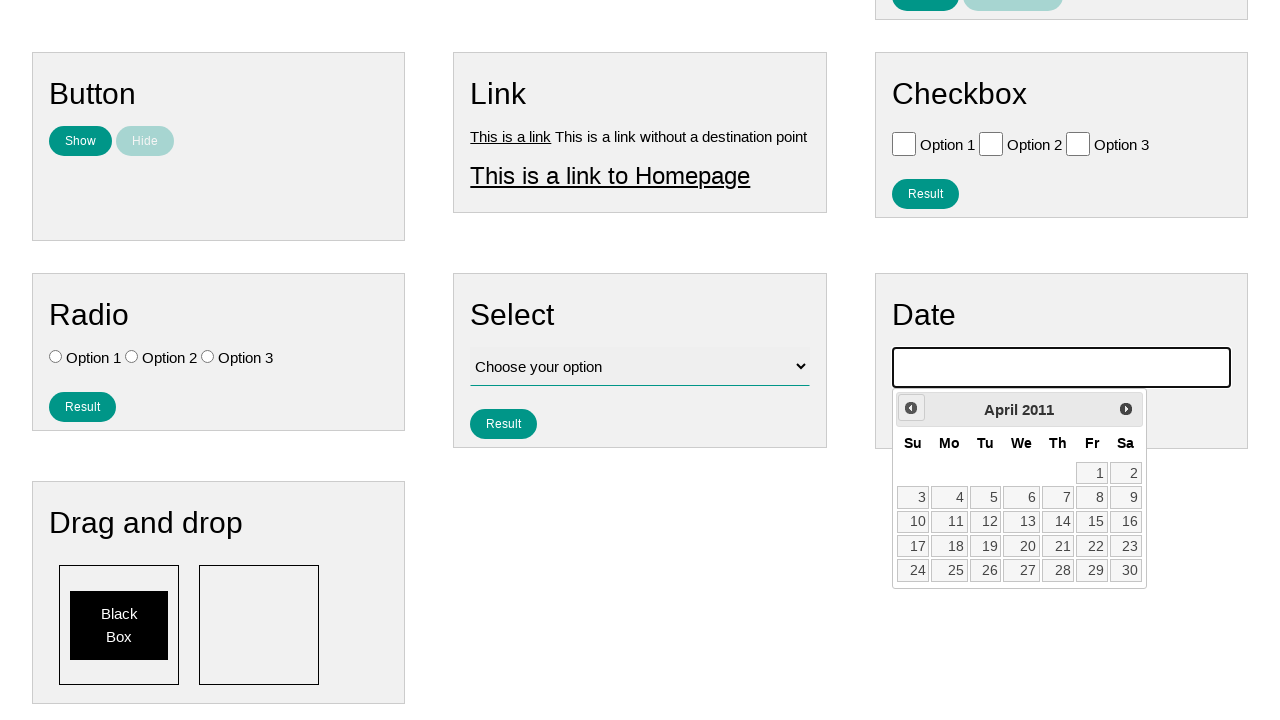

Clicked previous month button (currently at April 2011) at (911, 408) on .ui-datepicker-prev
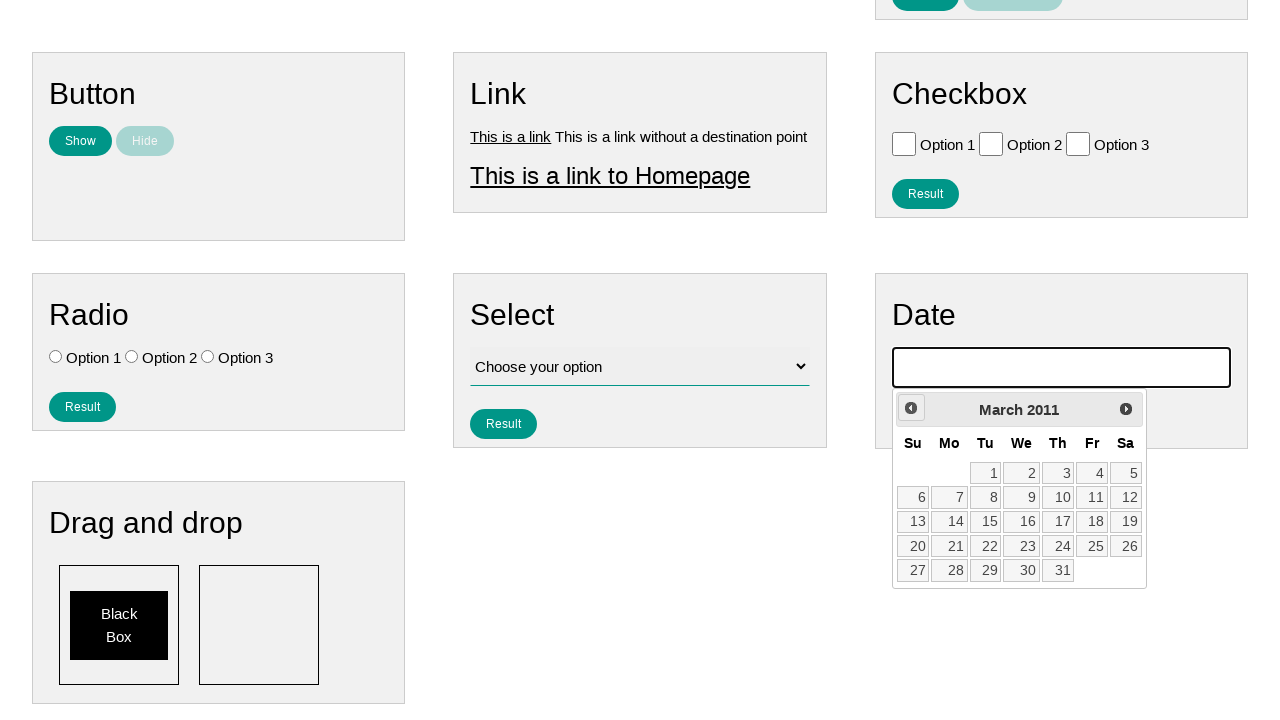

Waited for calendar to update
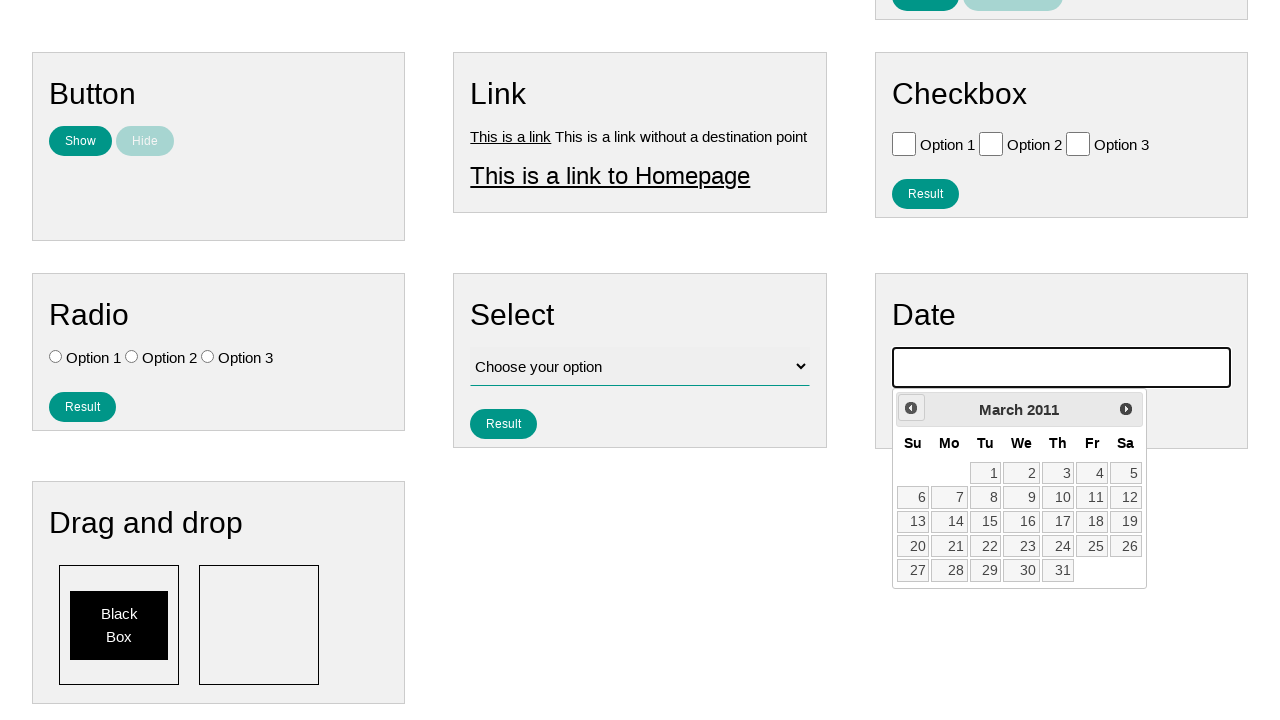

Clicked previous month button (currently at March 2011) at (911, 408) on .ui-datepicker-prev
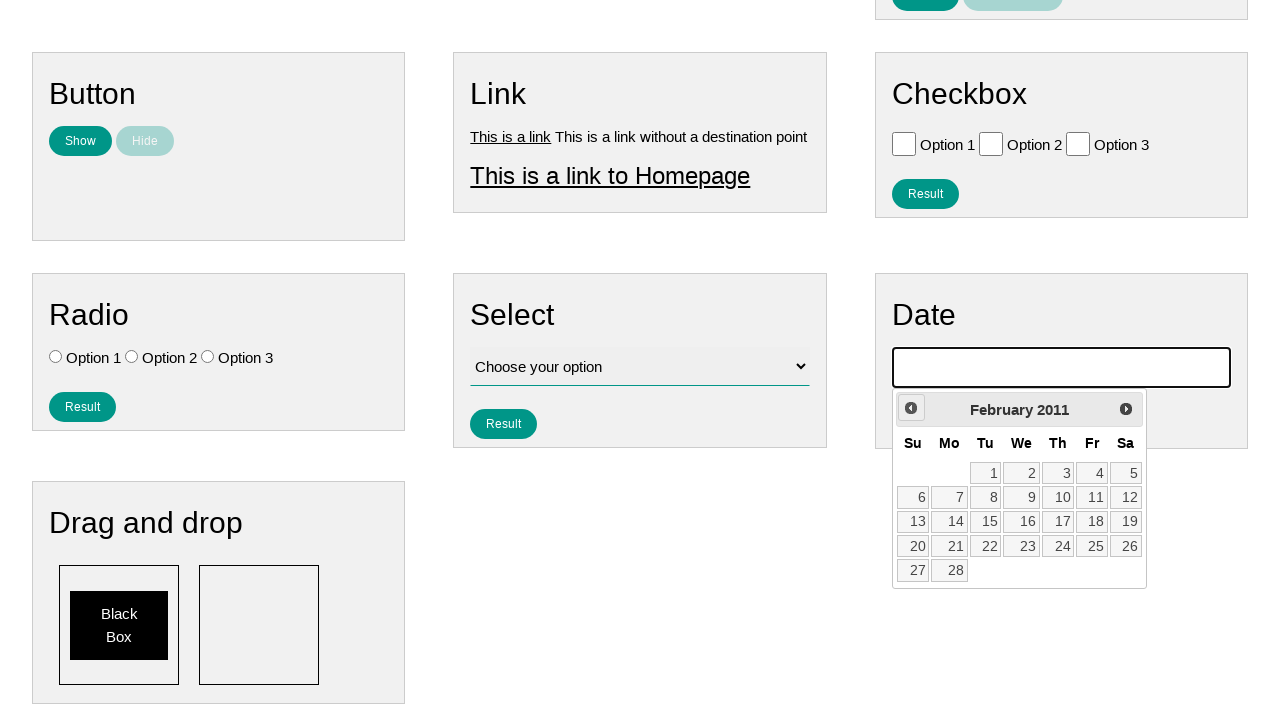

Waited for calendar to update
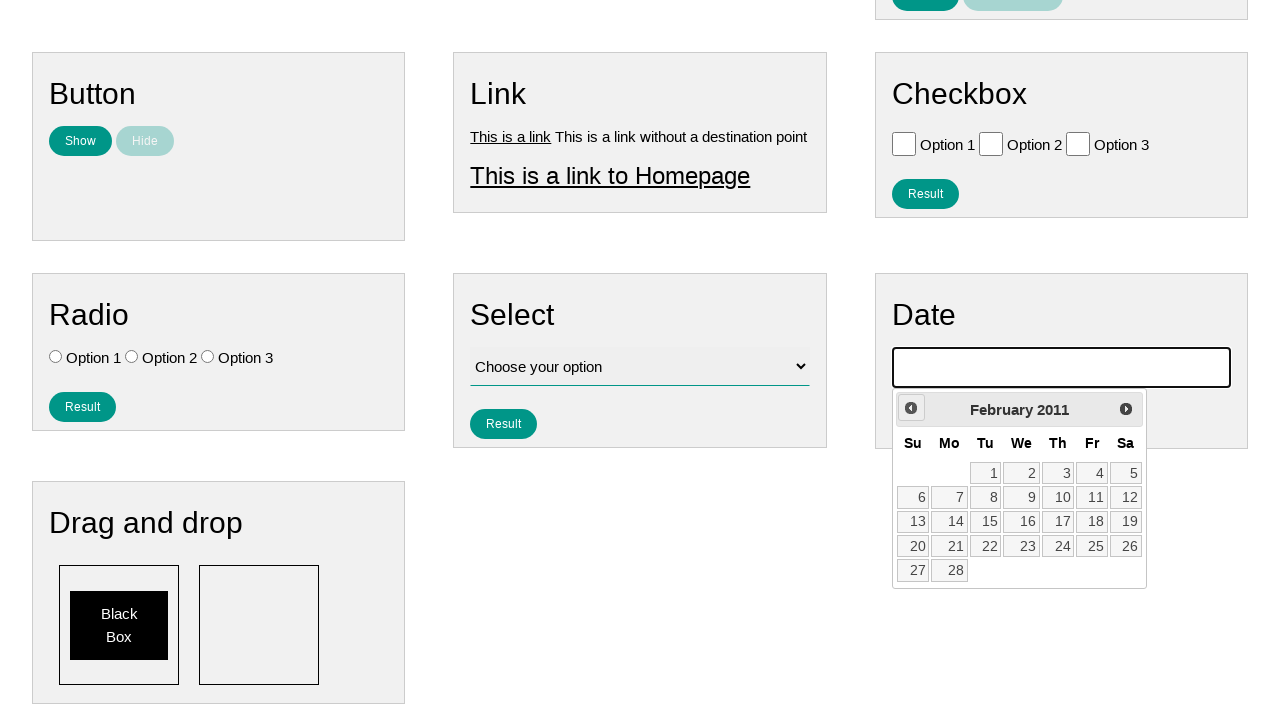

Clicked previous month button (currently at February 2011) at (911, 408) on .ui-datepicker-prev
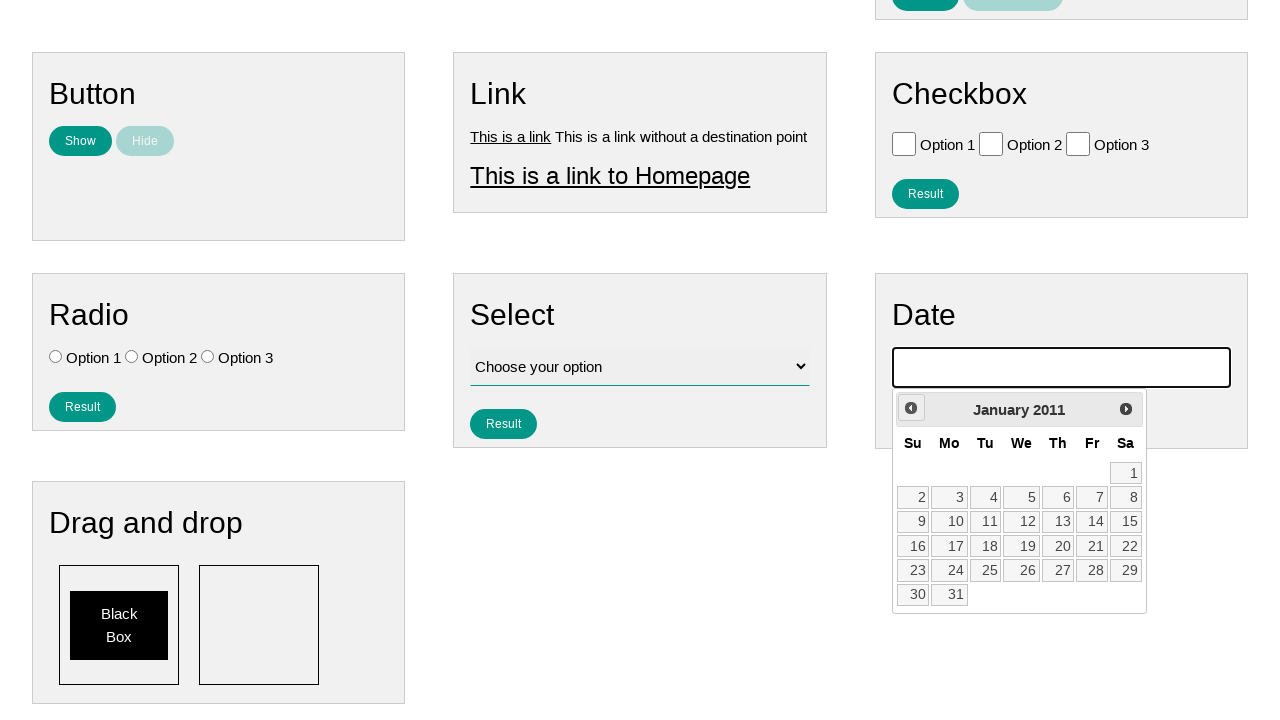

Waited for calendar to update
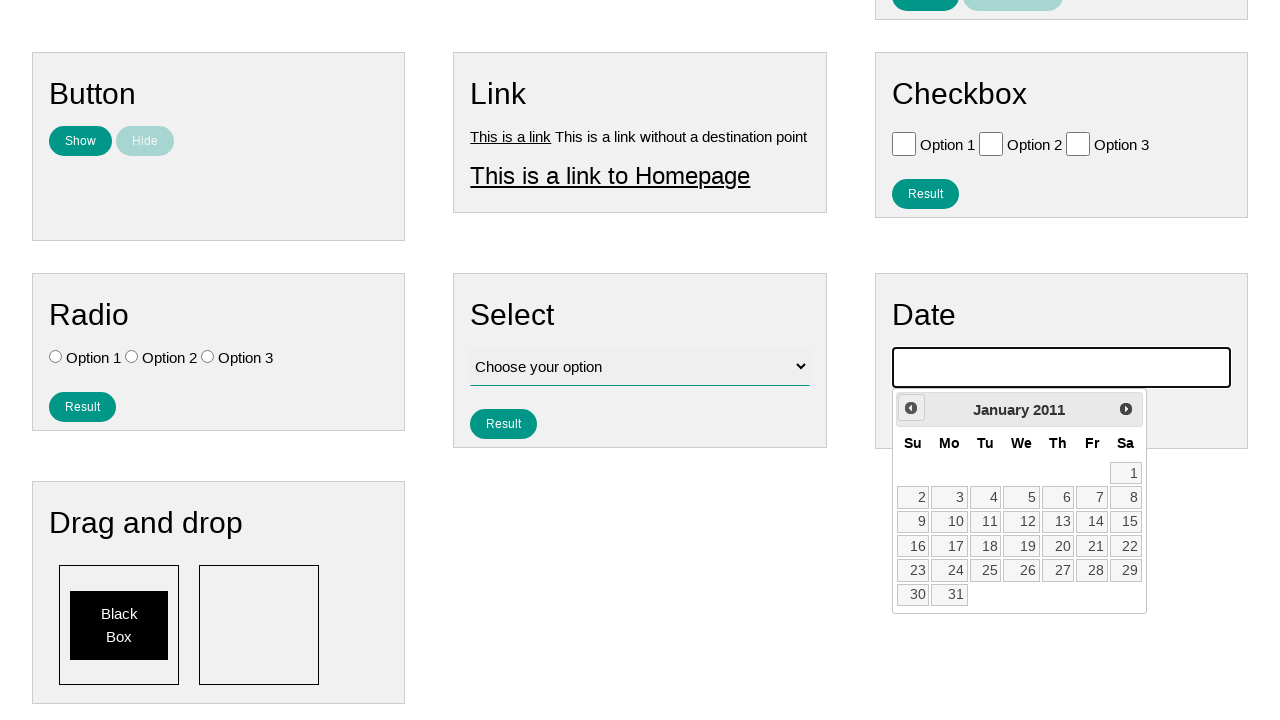

Clicked previous month button (currently at January 2011) at (911, 408) on .ui-datepicker-prev
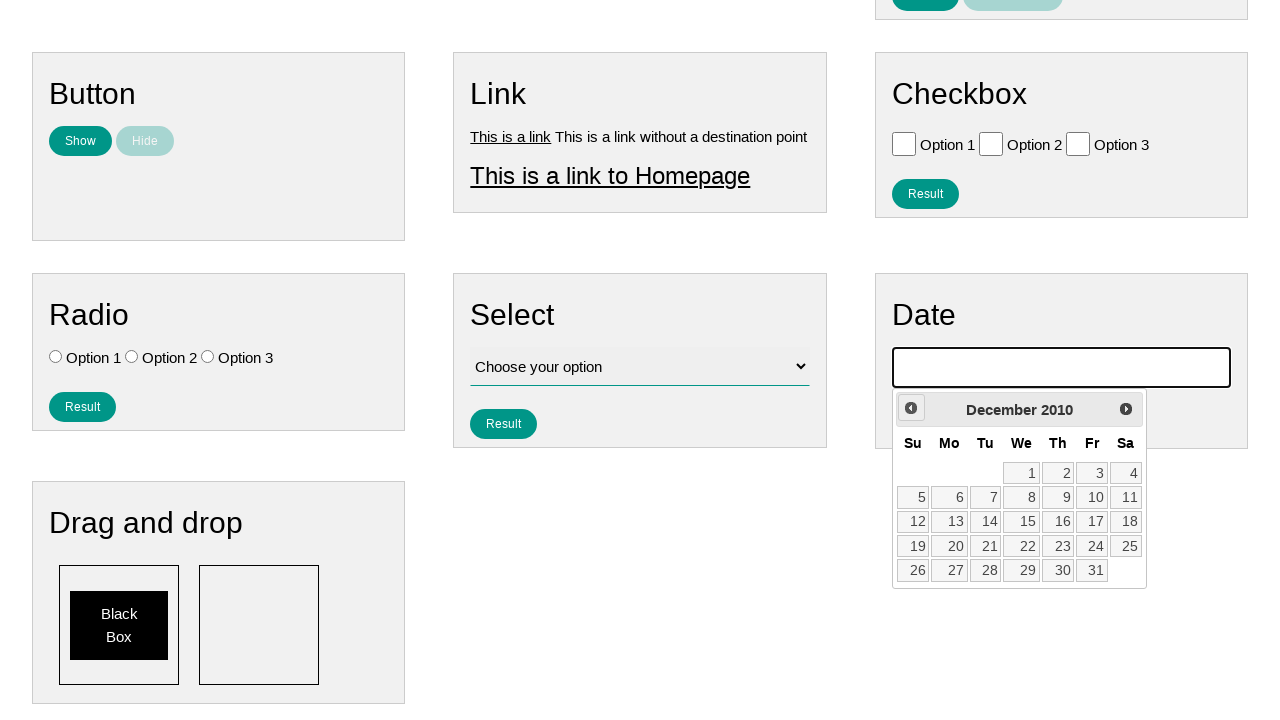

Waited for calendar to update
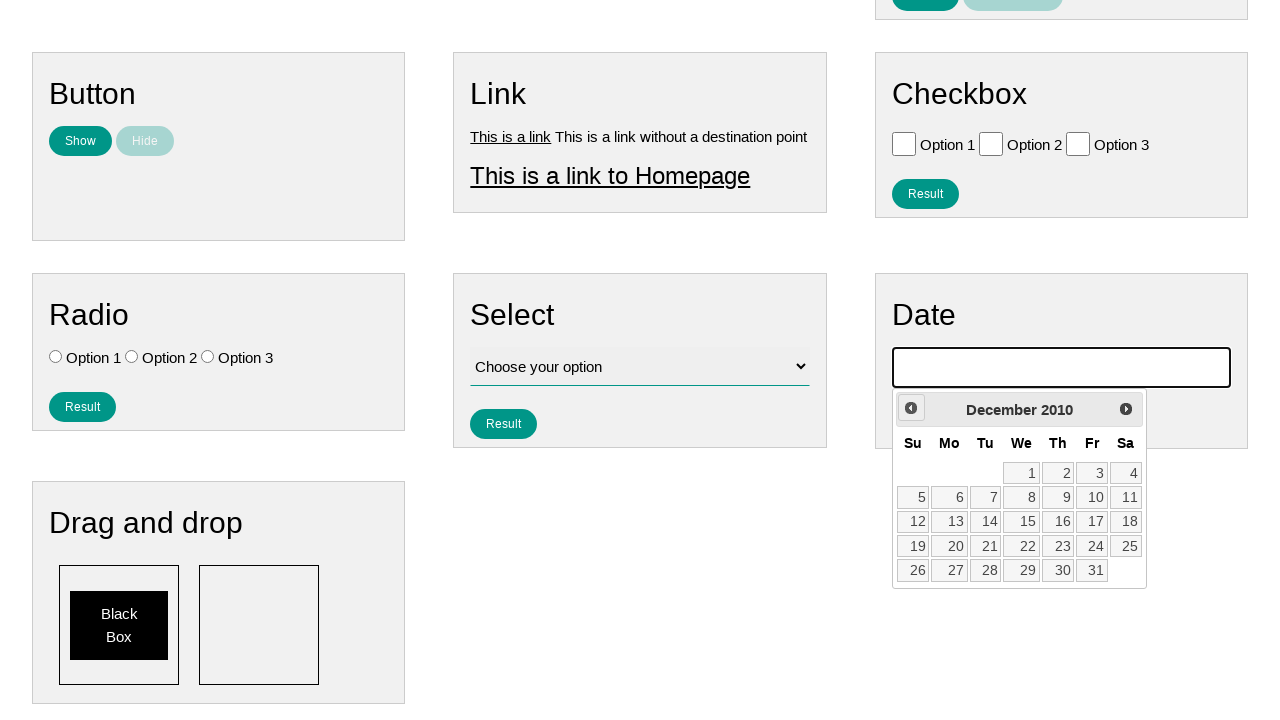

Clicked previous month button (currently at December 2010) at (911, 408) on .ui-datepicker-prev
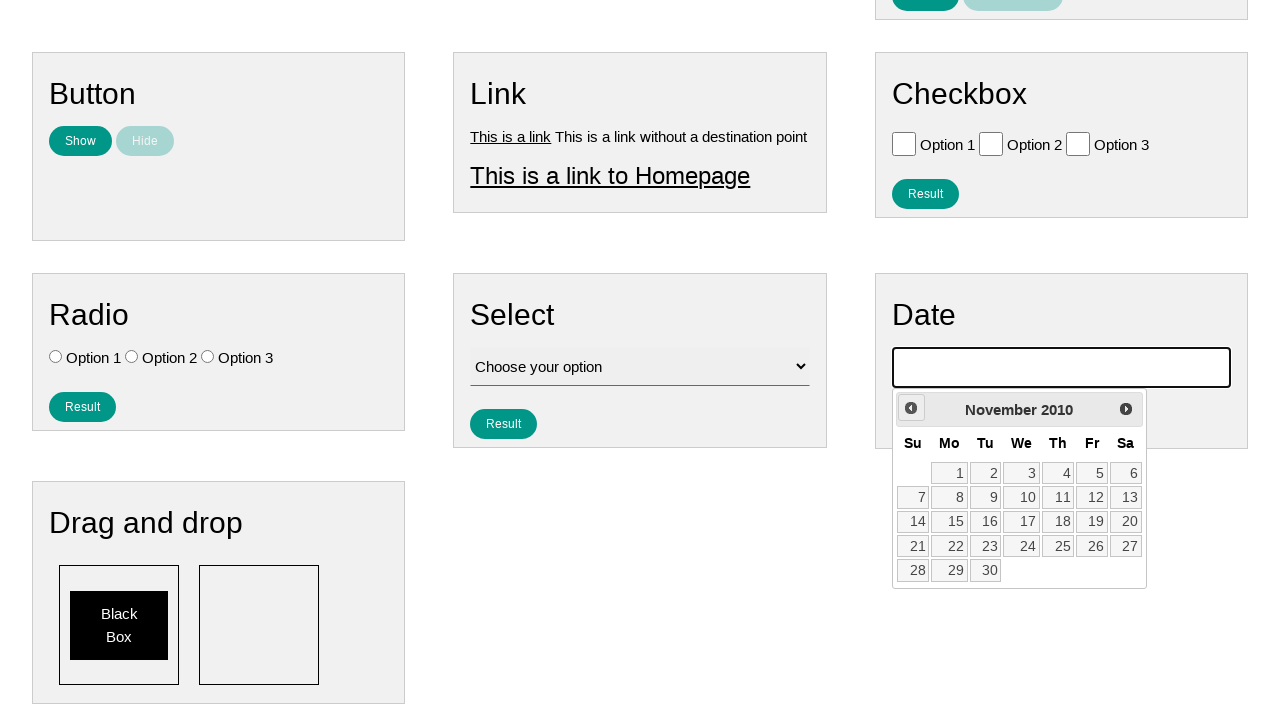

Waited for calendar to update
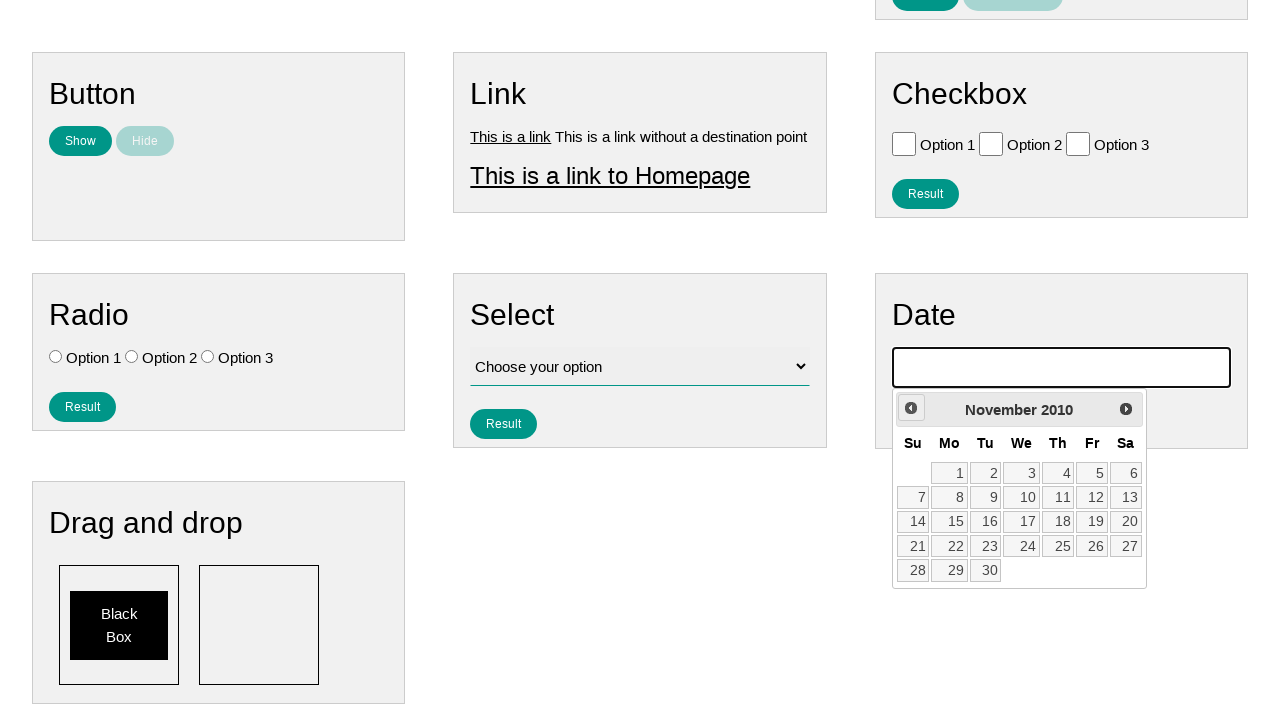

Clicked previous month button (currently at November 2010) at (911, 408) on .ui-datepicker-prev
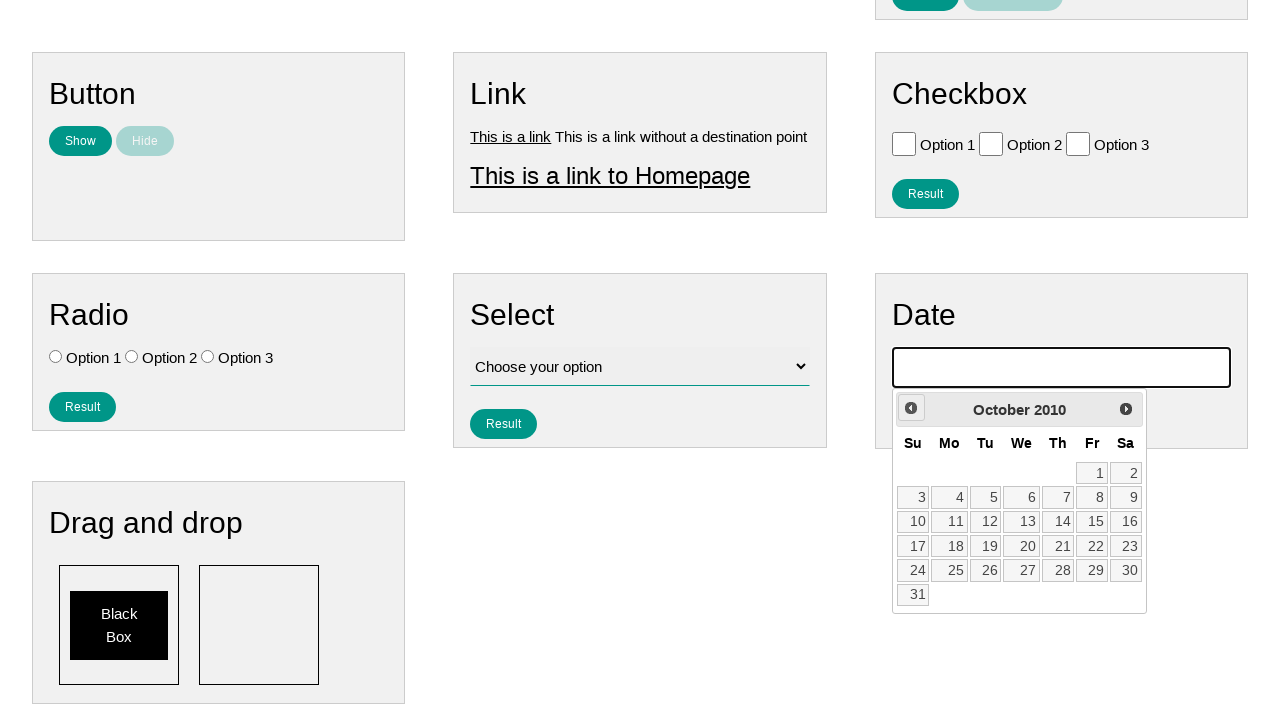

Waited for calendar to update
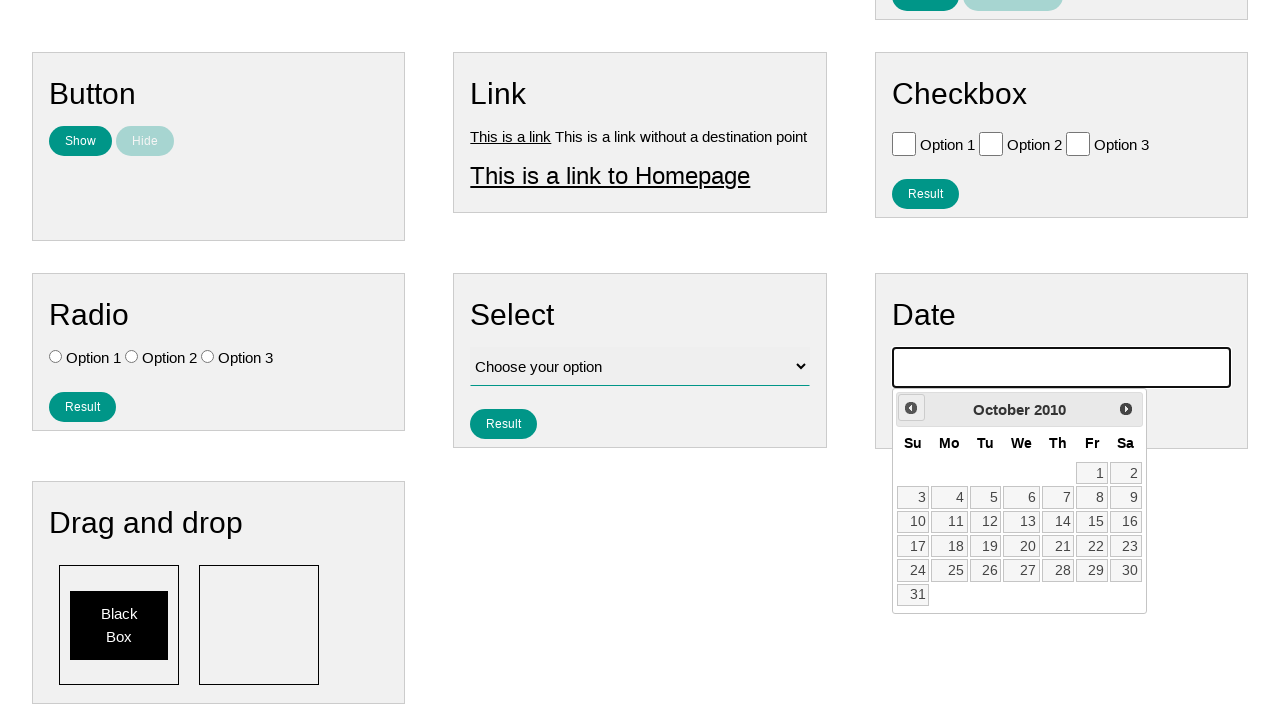

Clicked previous month button (currently at October 2010) at (911, 408) on .ui-datepicker-prev
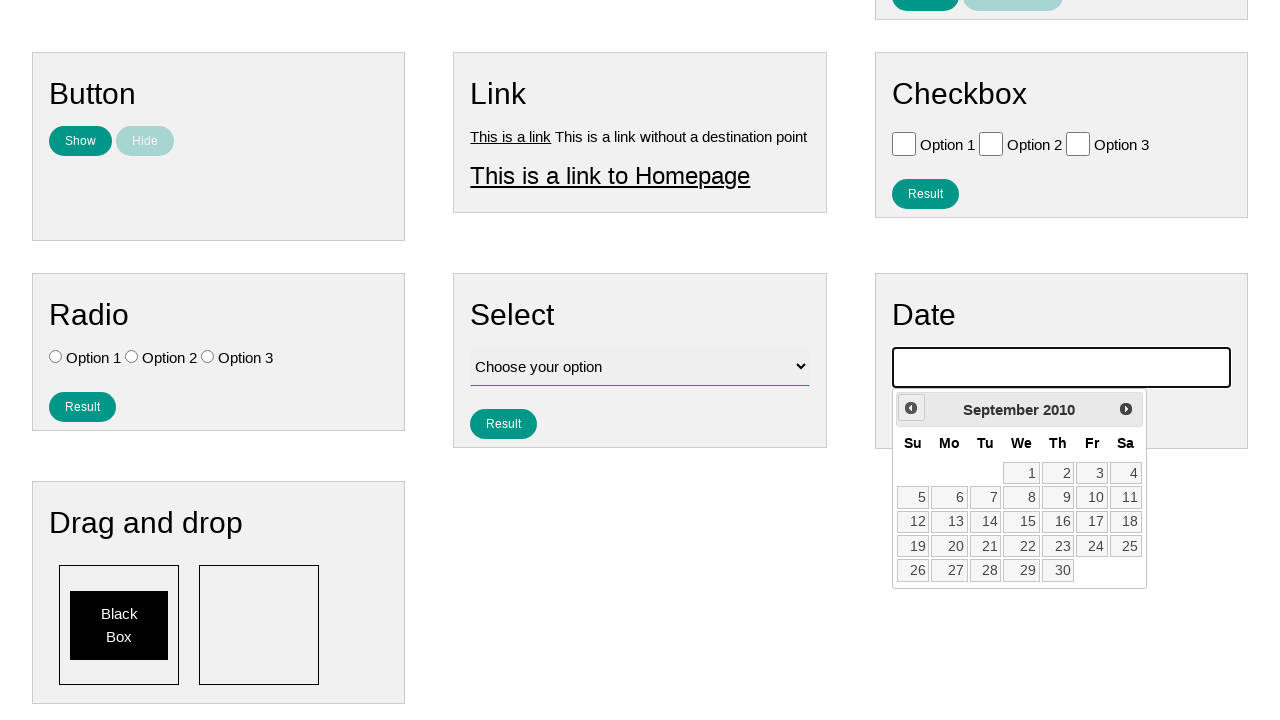

Waited for calendar to update
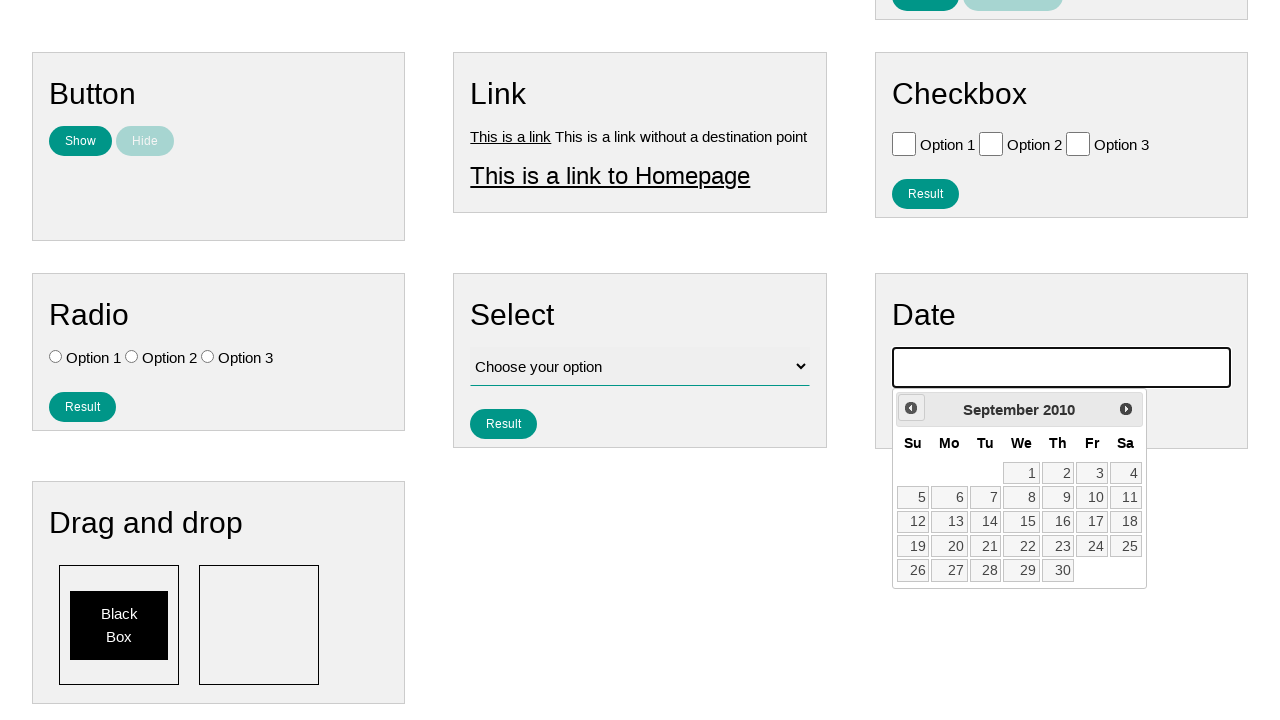

Clicked previous month button (currently at September 2010) at (911, 408) on .ui-datepicker-prev
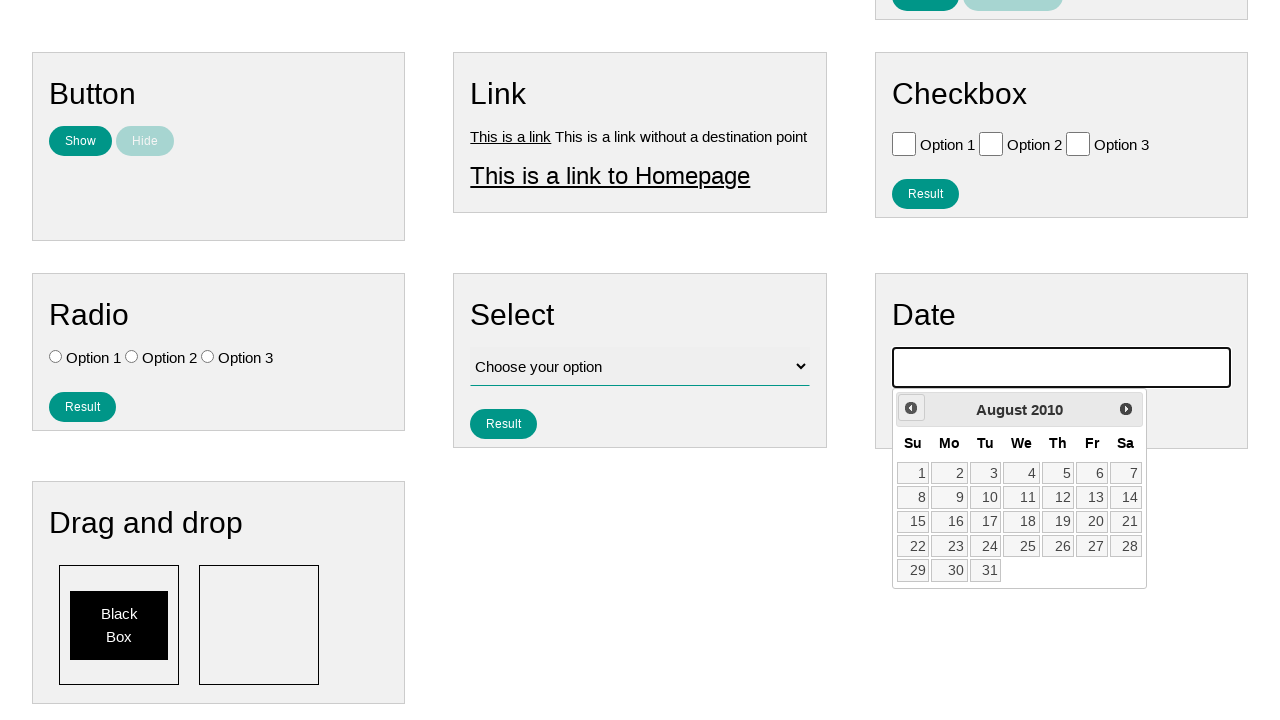

Waited for calendar to update
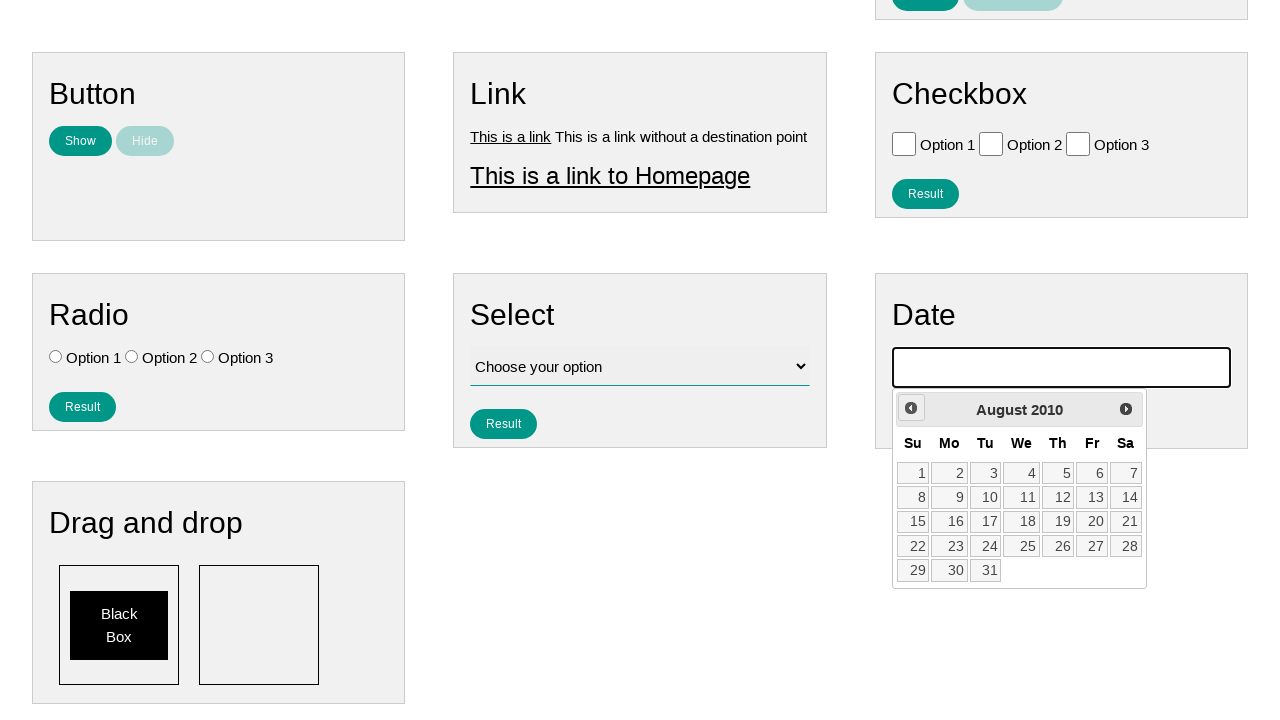

Clicked previous month button (currently at August 2010) at (911, 408) on .ui-datepicker-prev
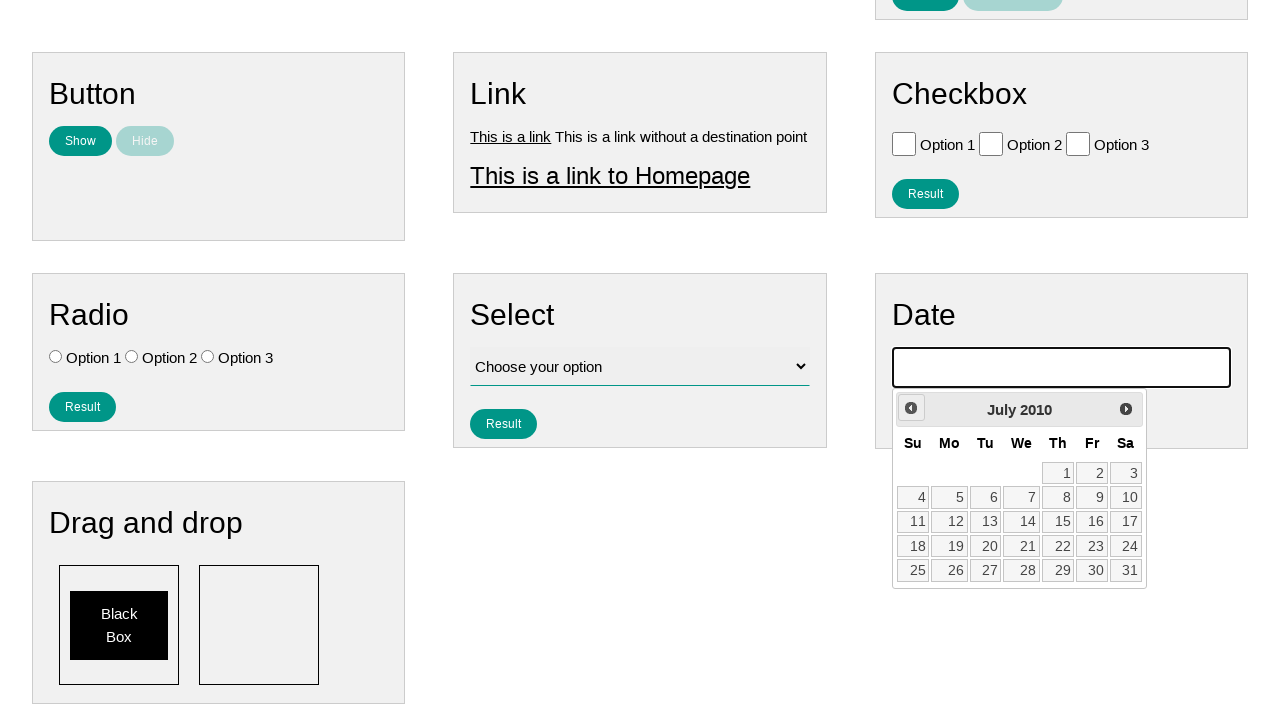

Waited for calendar to update
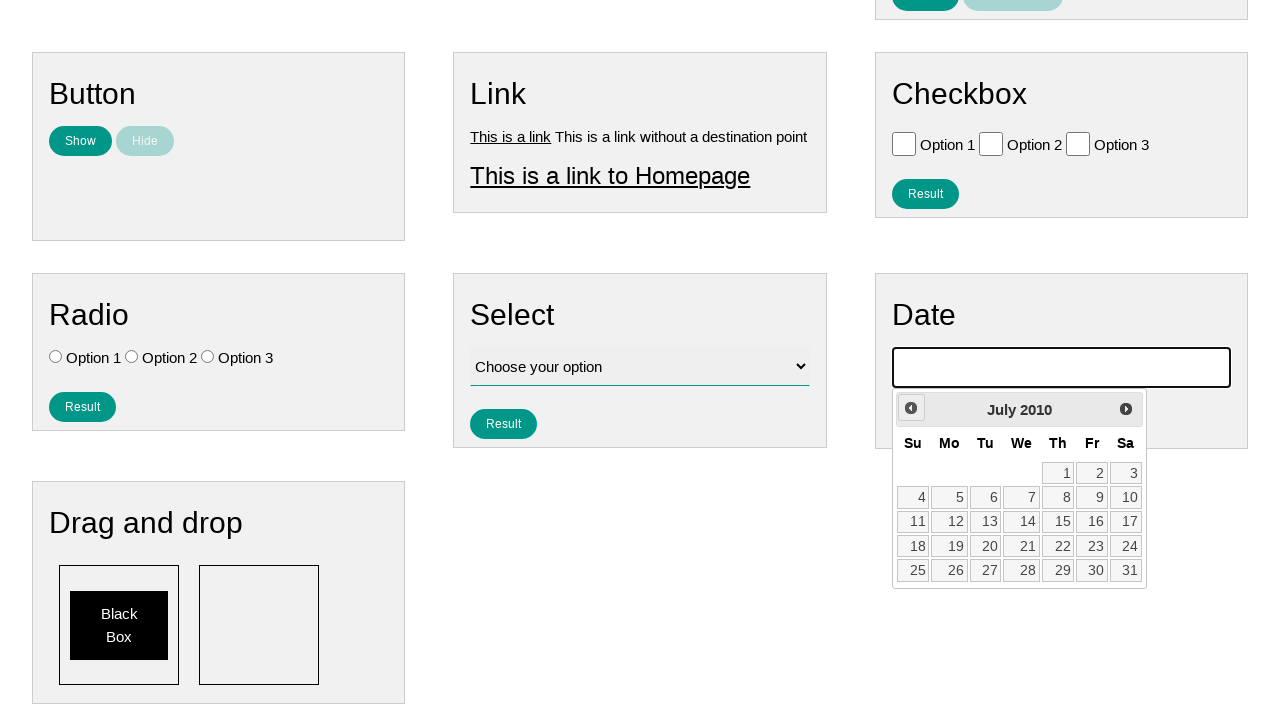

Clicked previous month button (currently at July 2010) at (911, 408) on .ui-datepicker-prev
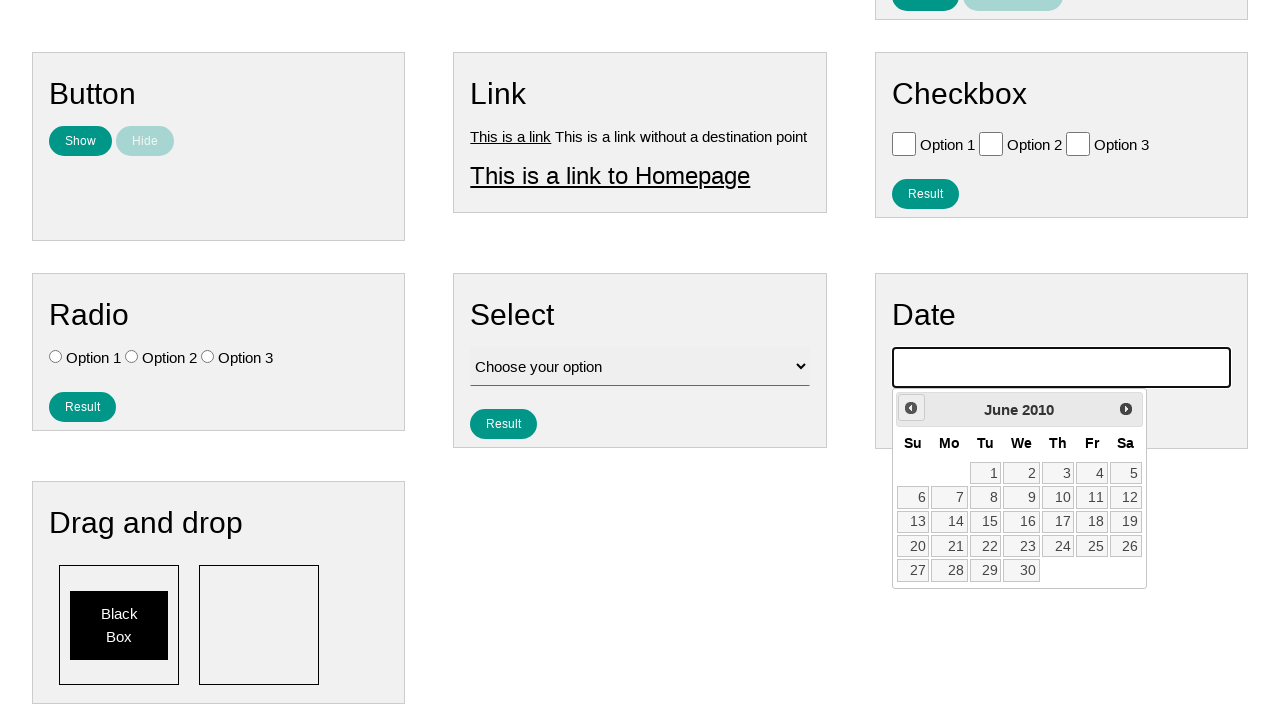

Waited for calendar to update
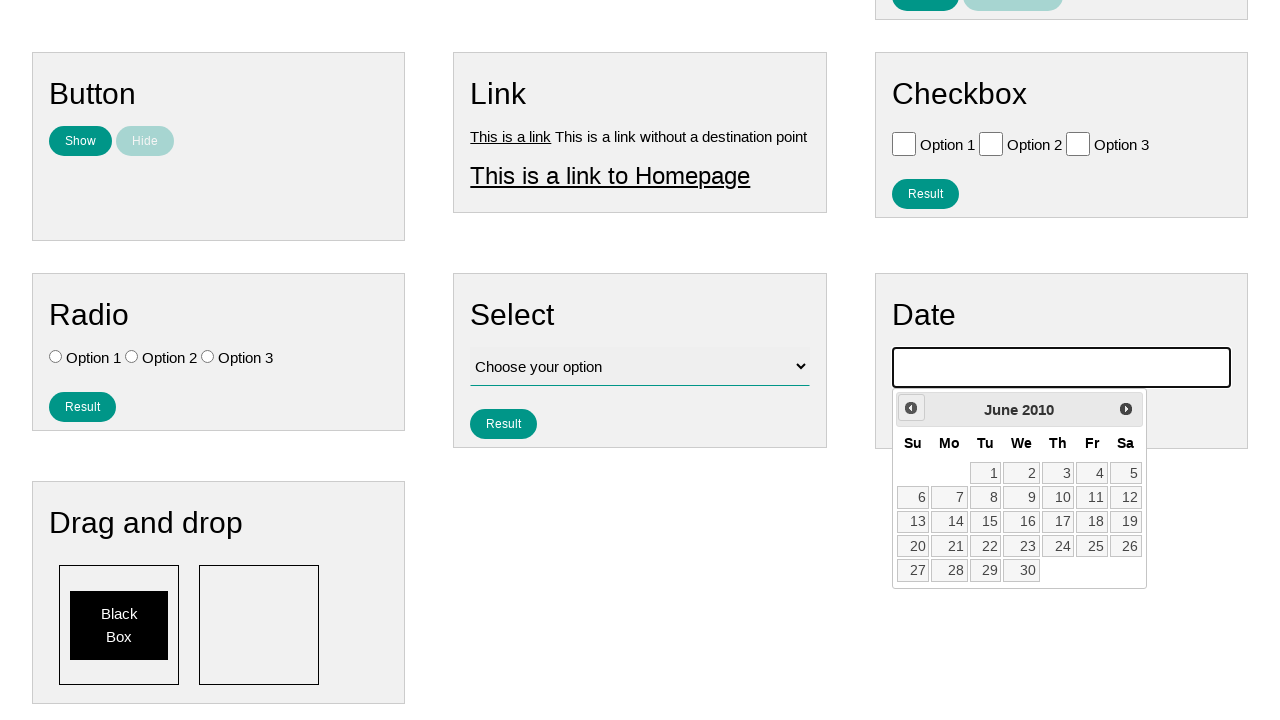

Clicked previous month button (currently at June 2010) at (911, 408) on .ui-datepicker-prev
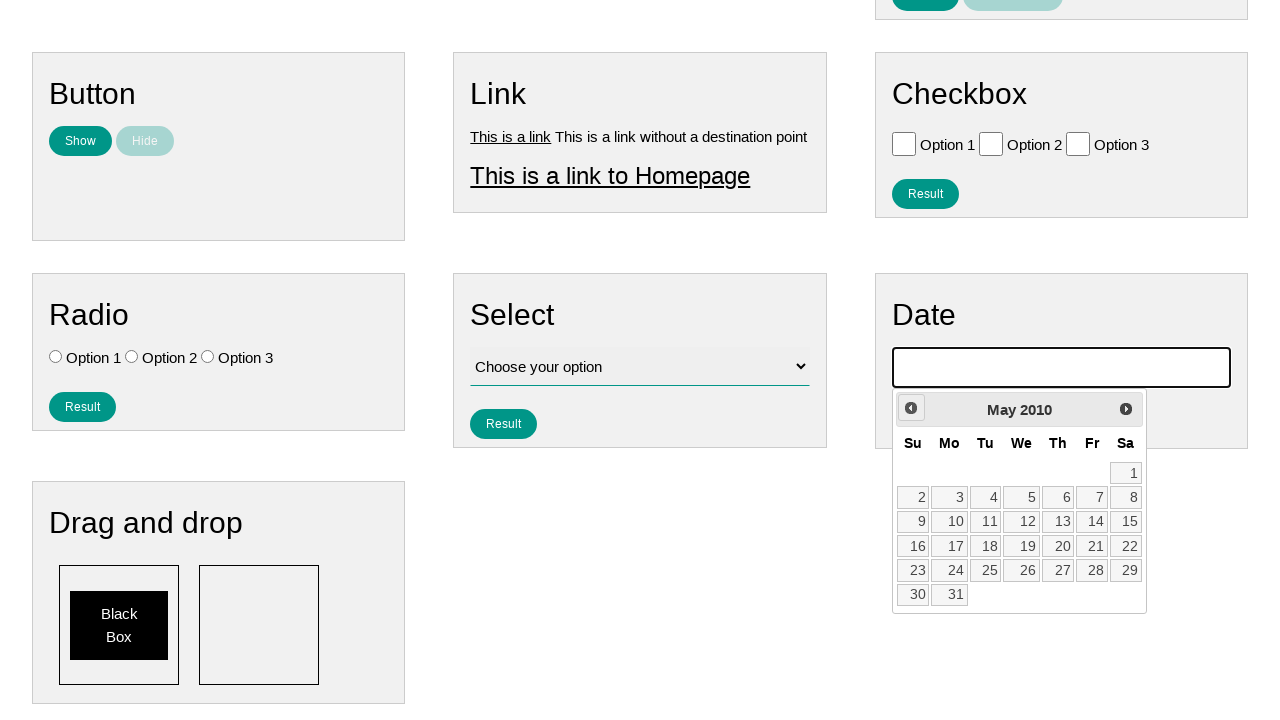

Waited for calendar to update
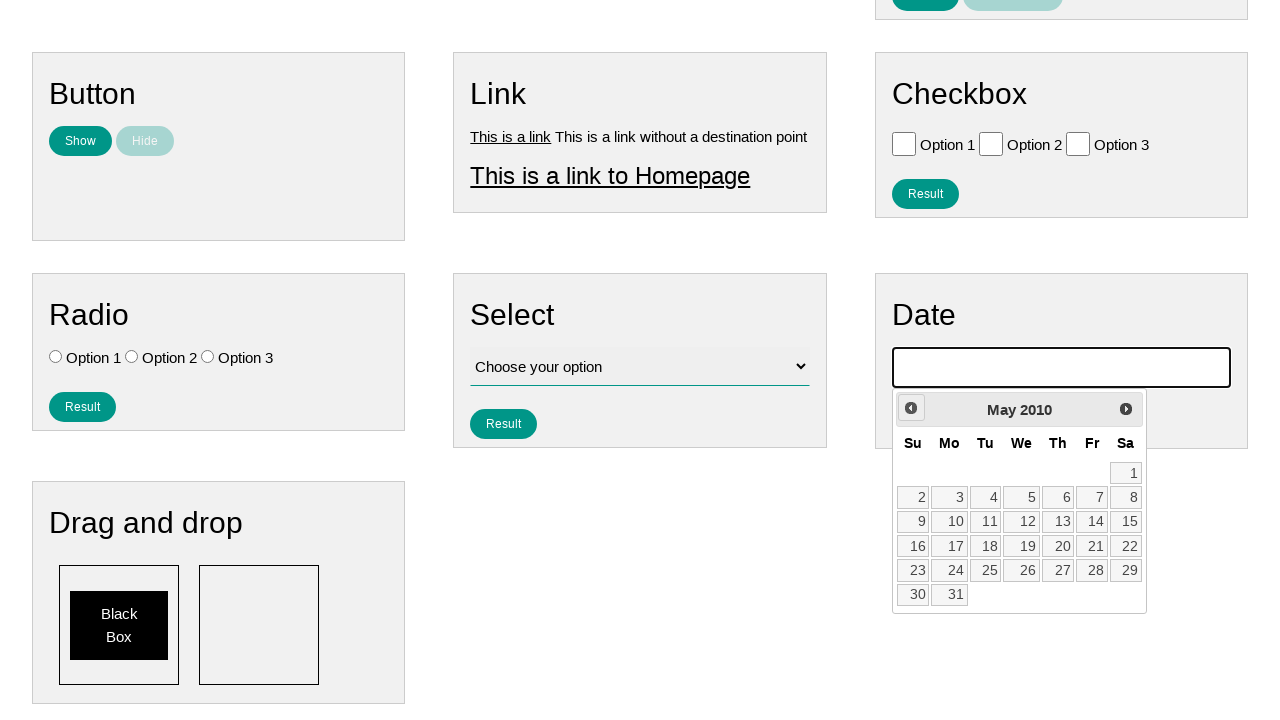

Clicked previous month button (currently at May 2010) at (911, 408) on .ui-datepicker-prev
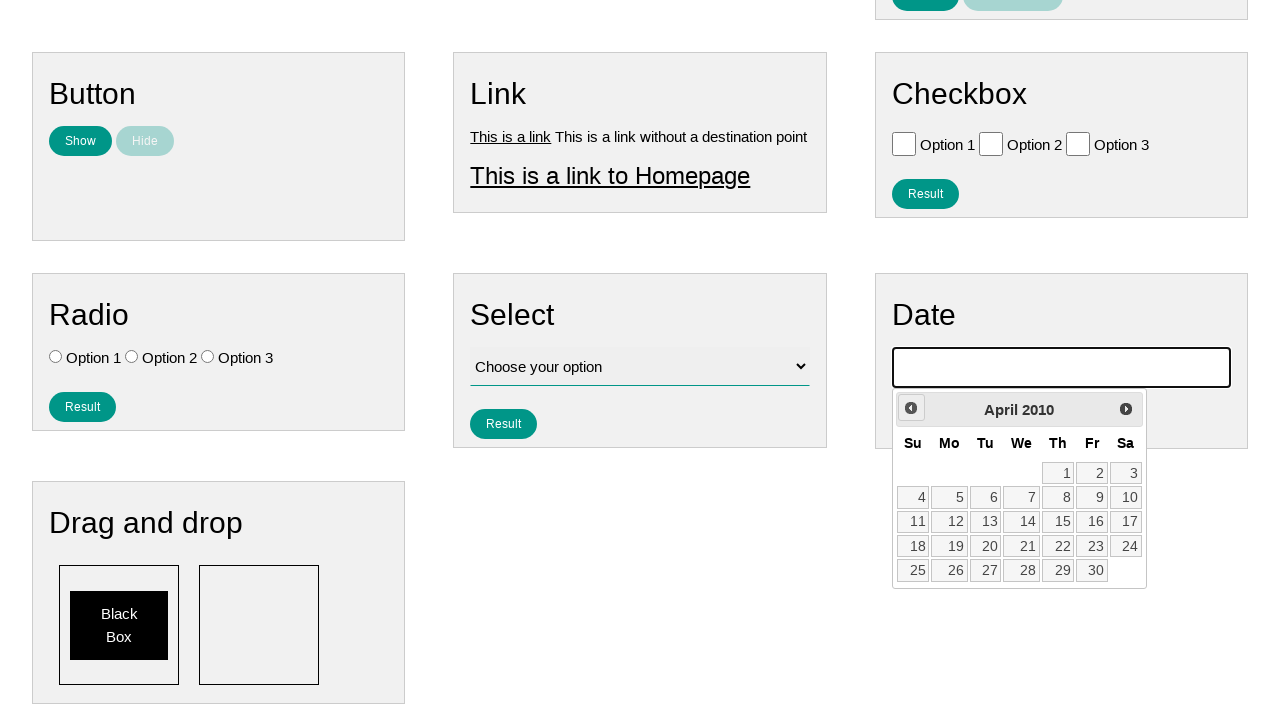

Waited for calendar to update
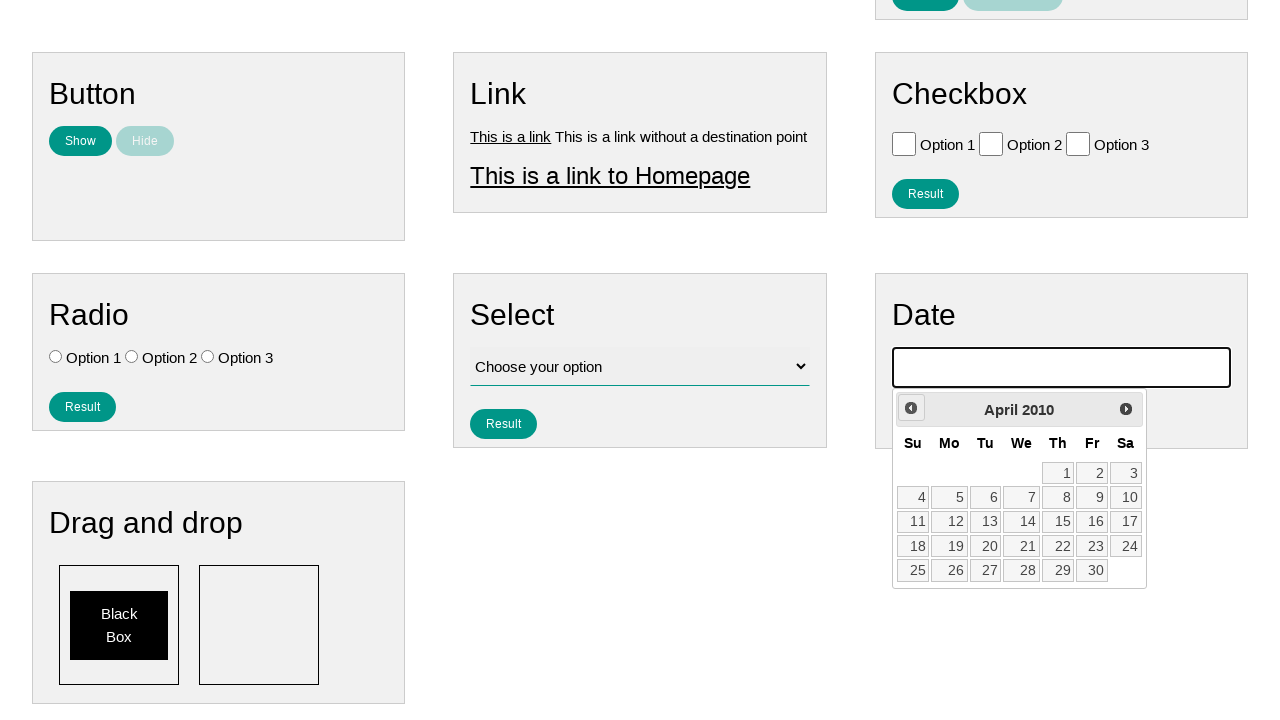

Clicked previous month button (currently at April 2010) at (911, 408) on .ui-datepicker-prev
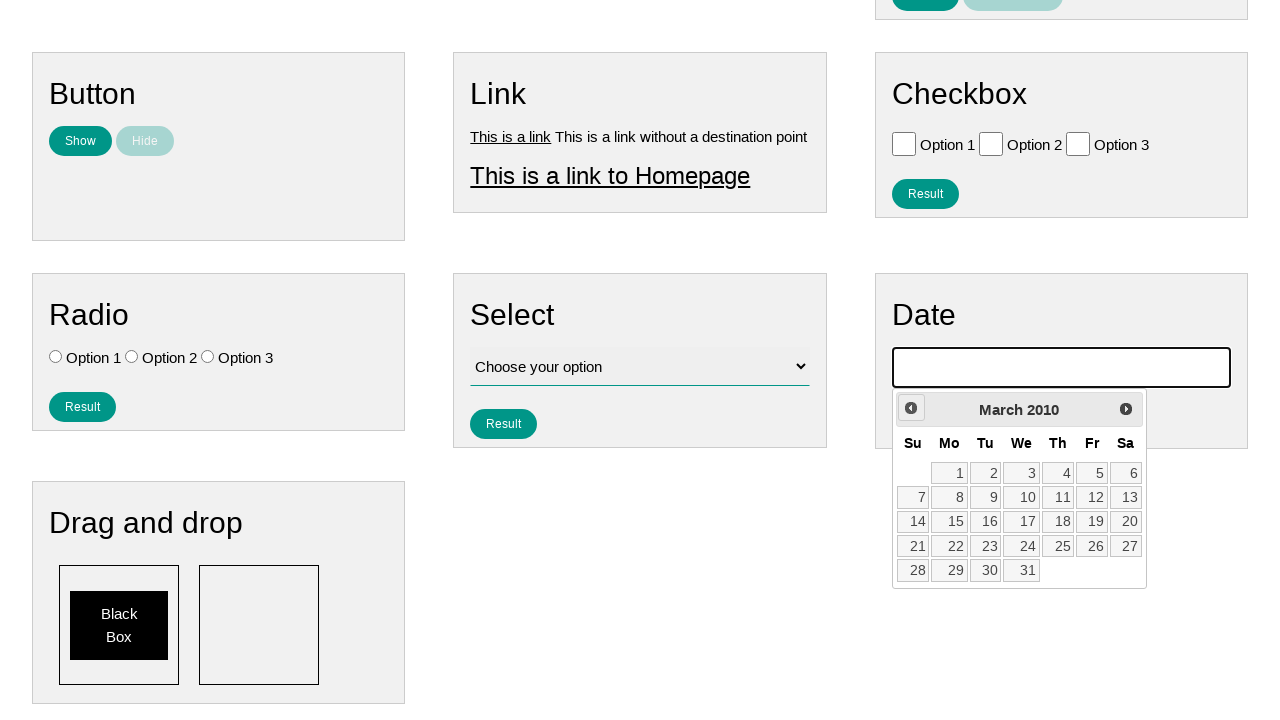

Waited for calendar to update
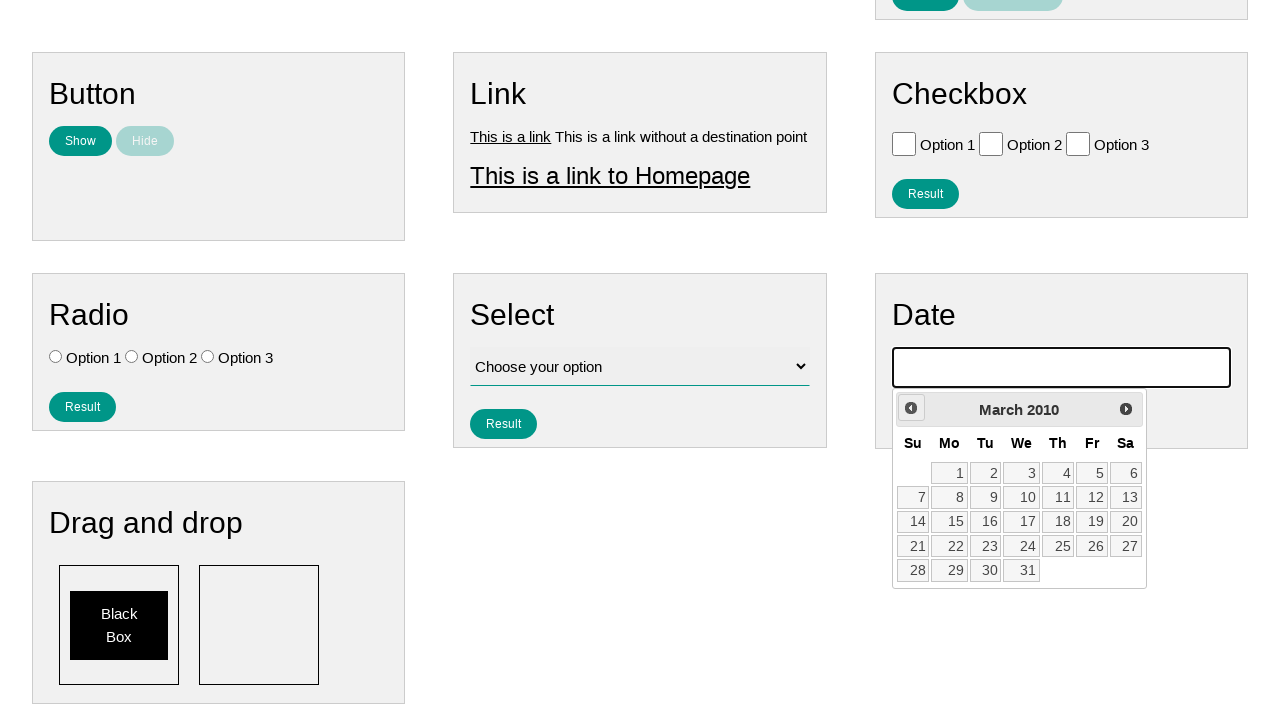

Clicked previous month button (currently at March 2010) at (911, 408) on .ui-datepicker-prev
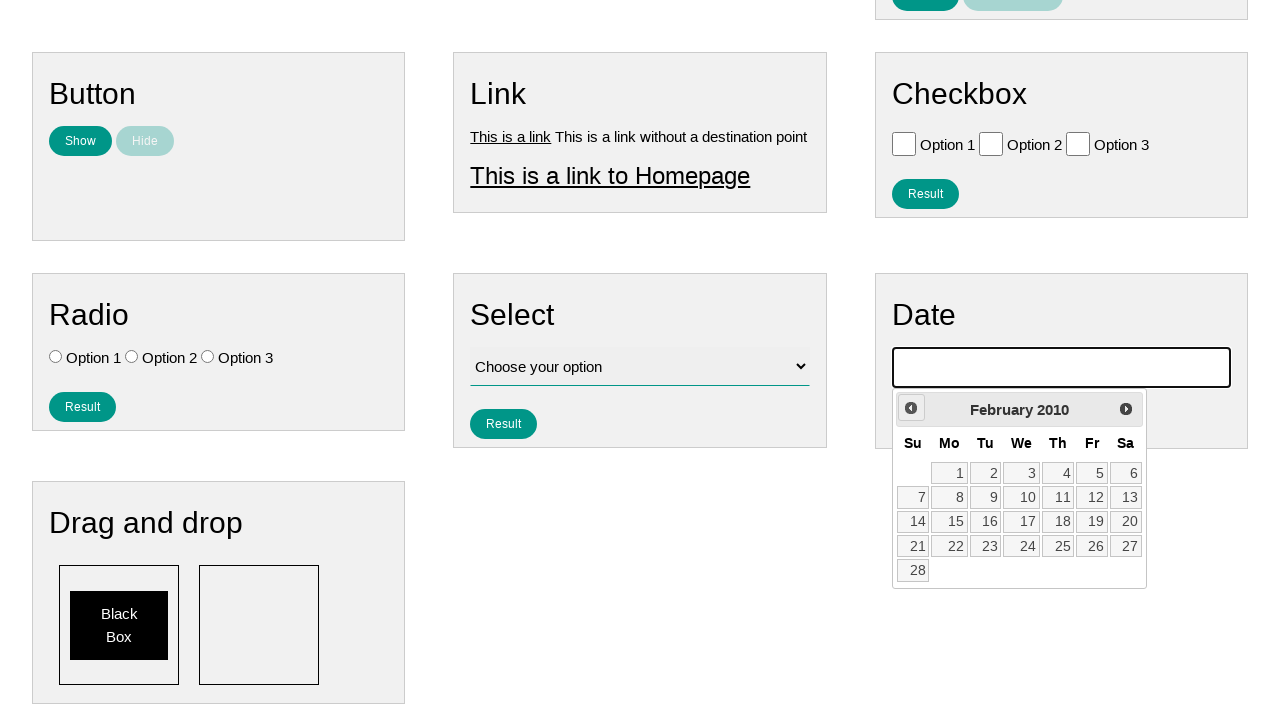

Waited for calendar to update
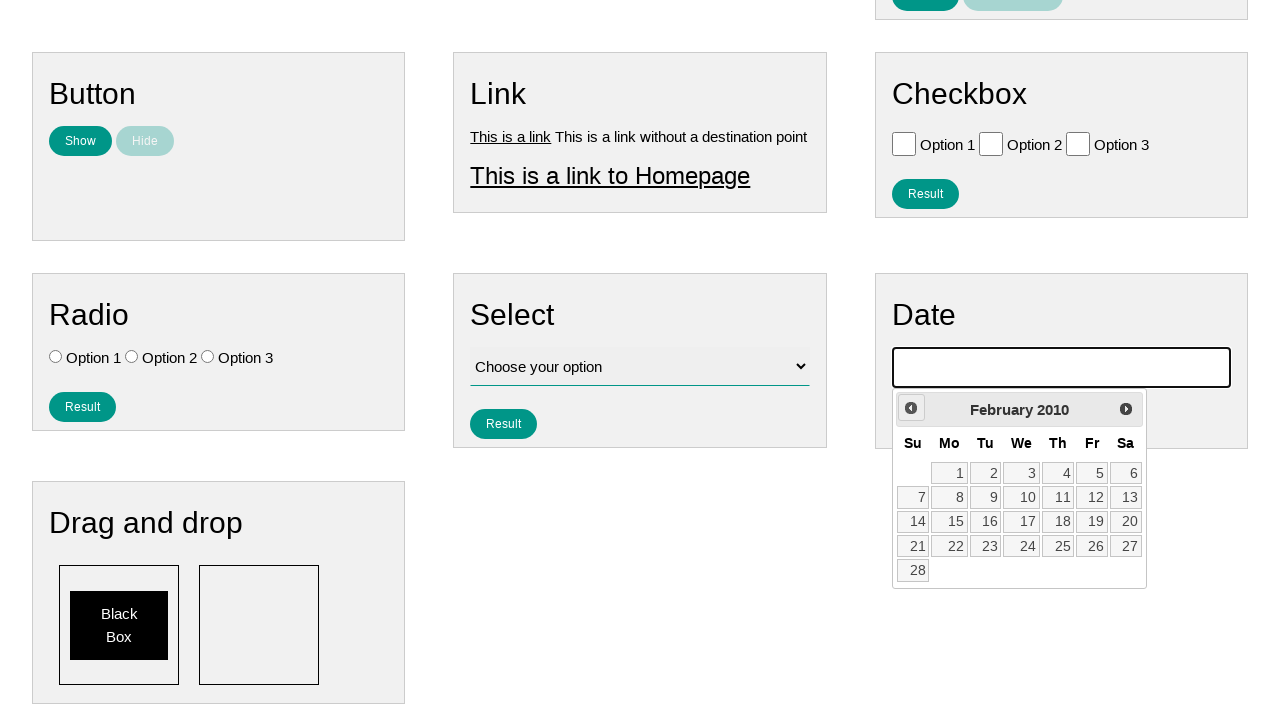

Clicked previous month button (currently at February 2010) at (911, 408) on .ui-datepicker-prev
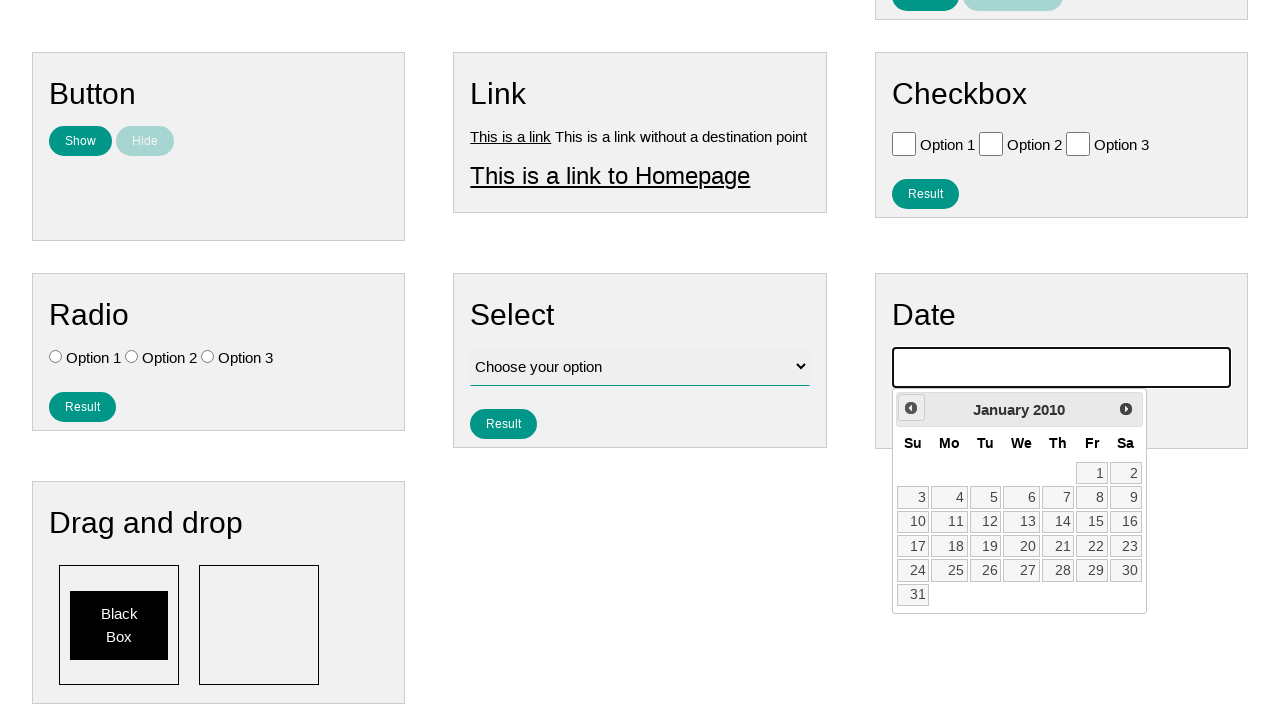

Waited for calendar to update
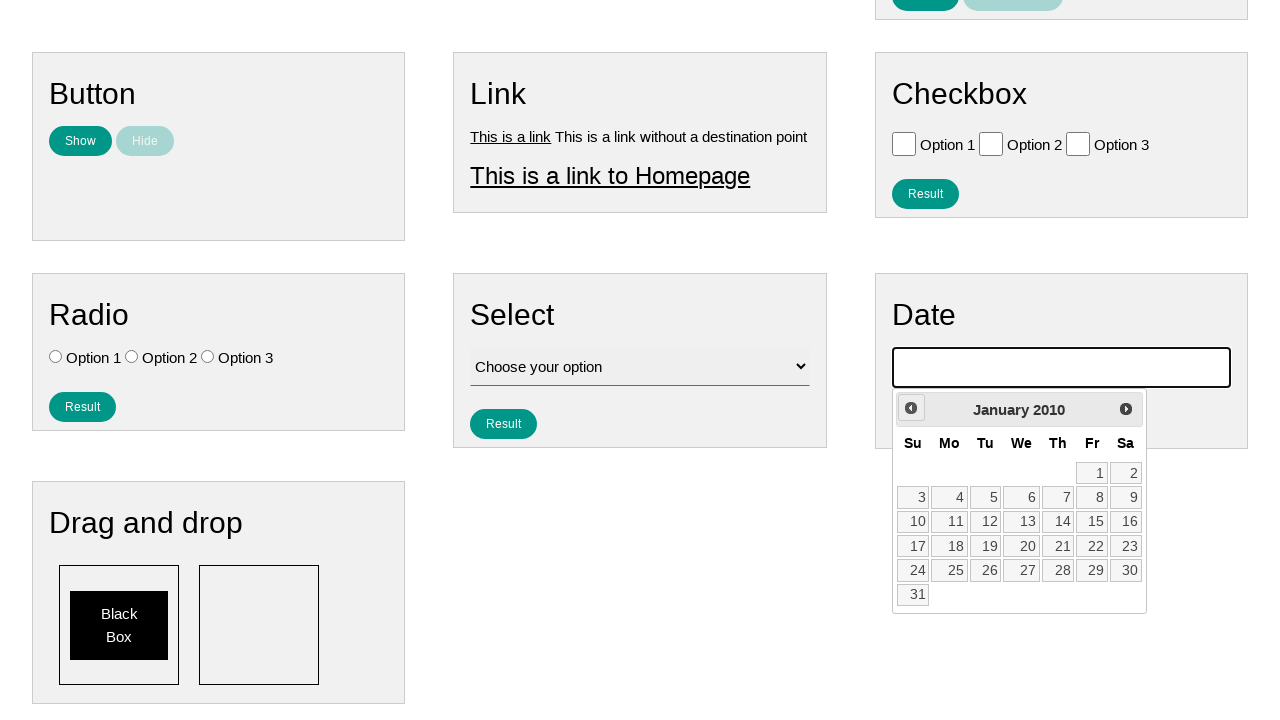

Clicked previous month button (currently at January 2010) at (911, 408) on .ui-datepicker-prev
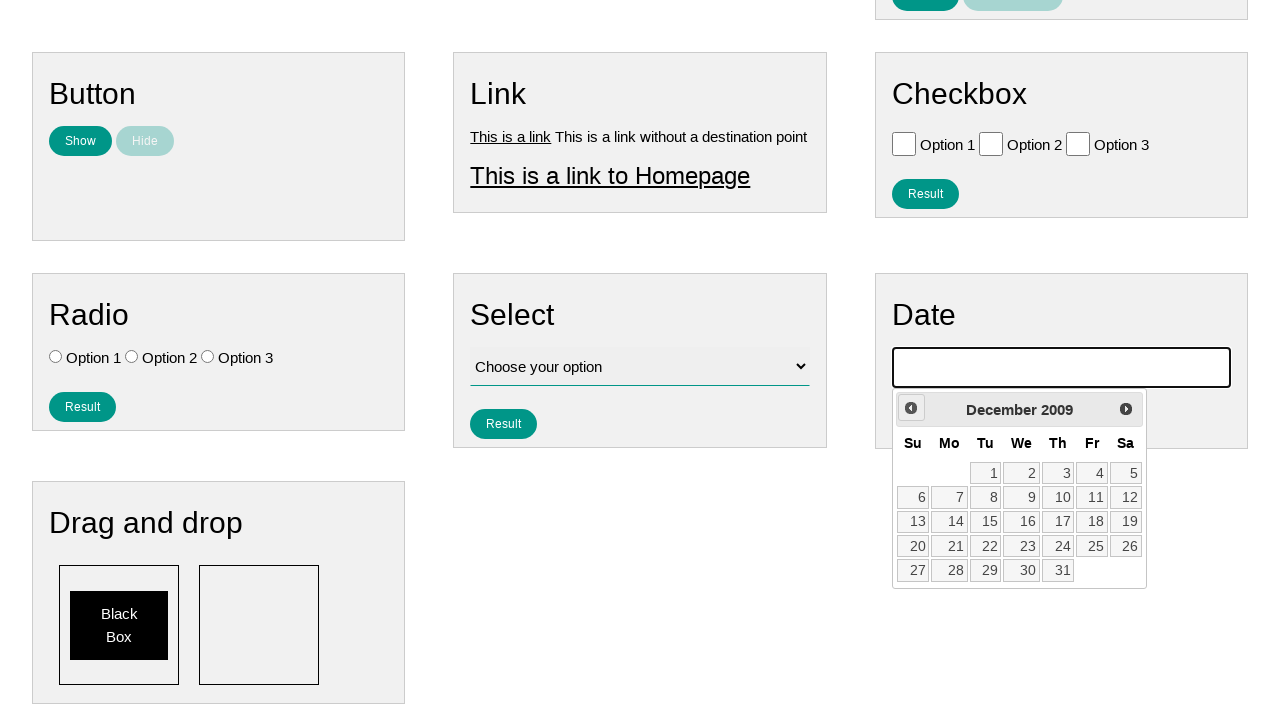

Waited for calendar to update
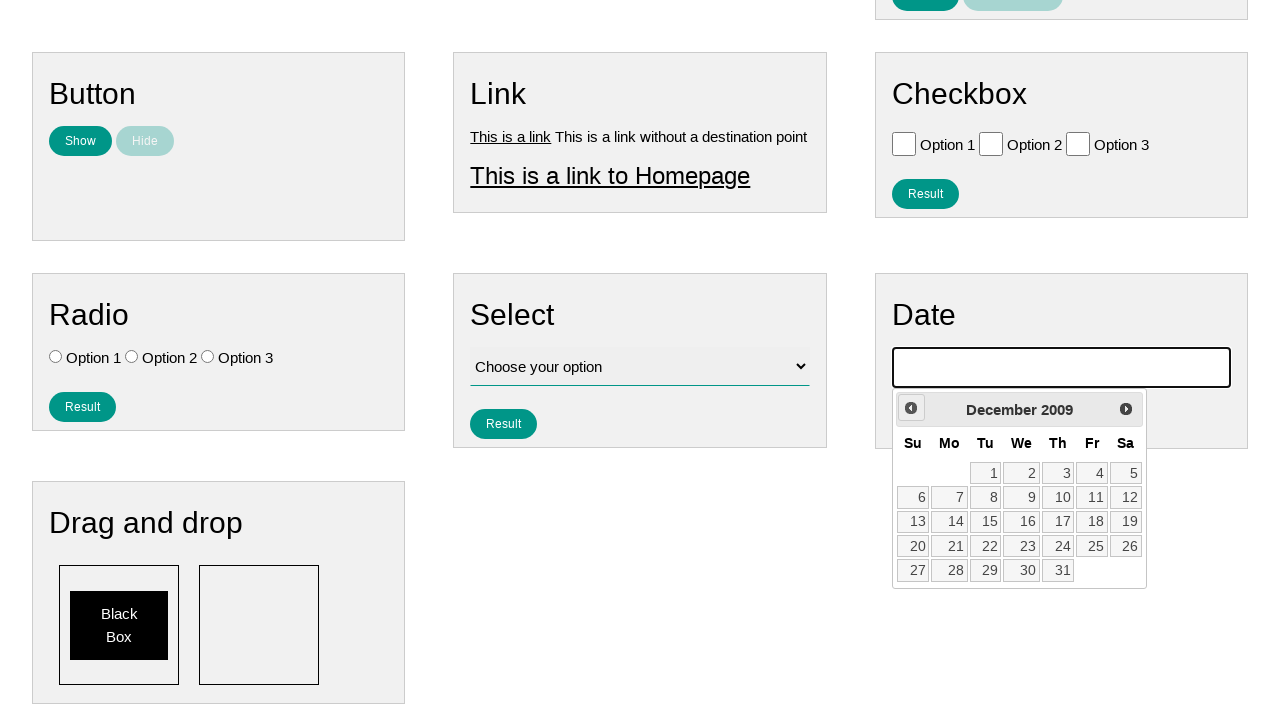

Clicked previous month button (currently at December 2009) at (911, 408) on .ui-datepicker-prev
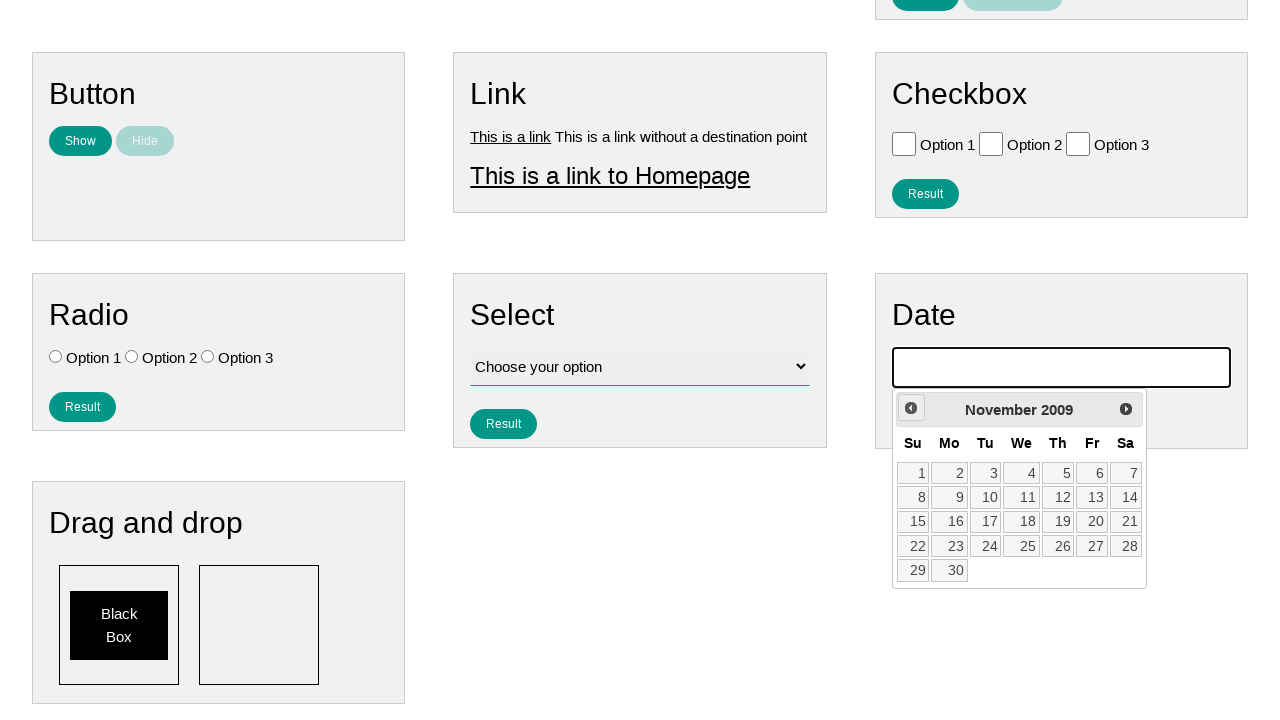

Waited for calendar to update
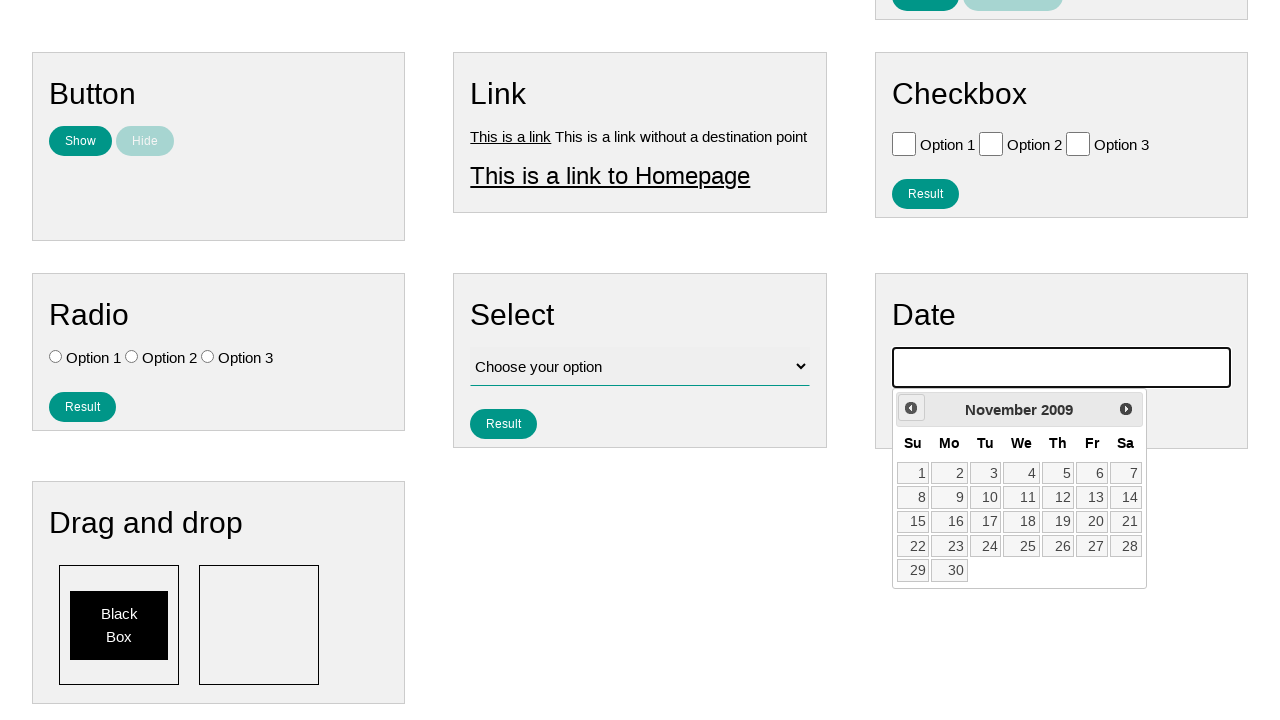

Clicked previous month button (currently at November 2009) at (911, 408) on .ui-datepicker-prev
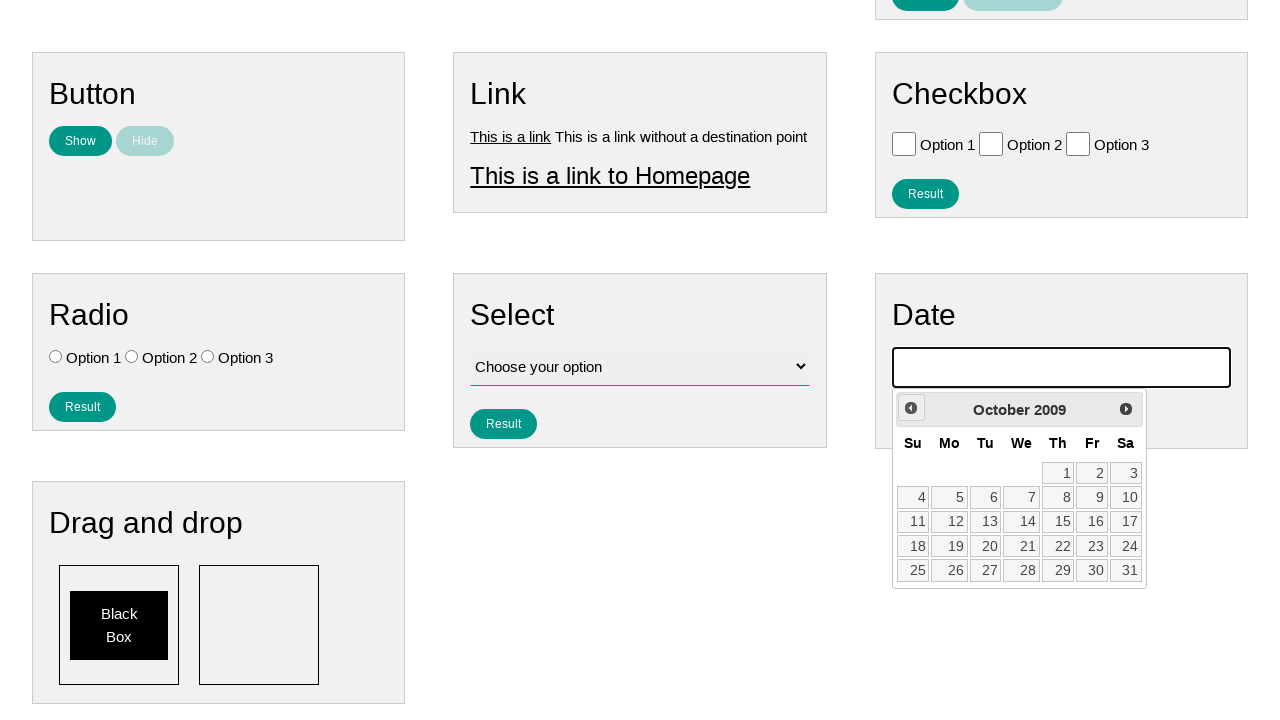

Waited for calendar to update
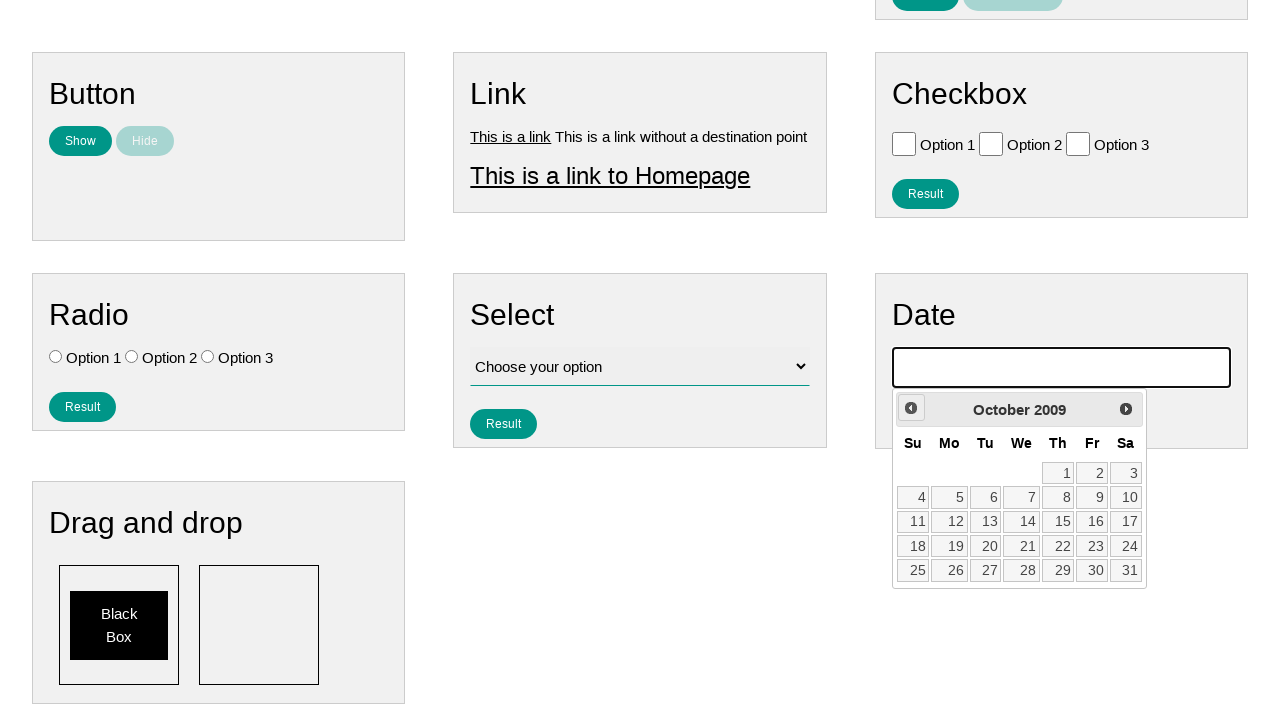

Clicked previous month button (currently at October 2009) at (911, 408) on .ui-datepicker-prev
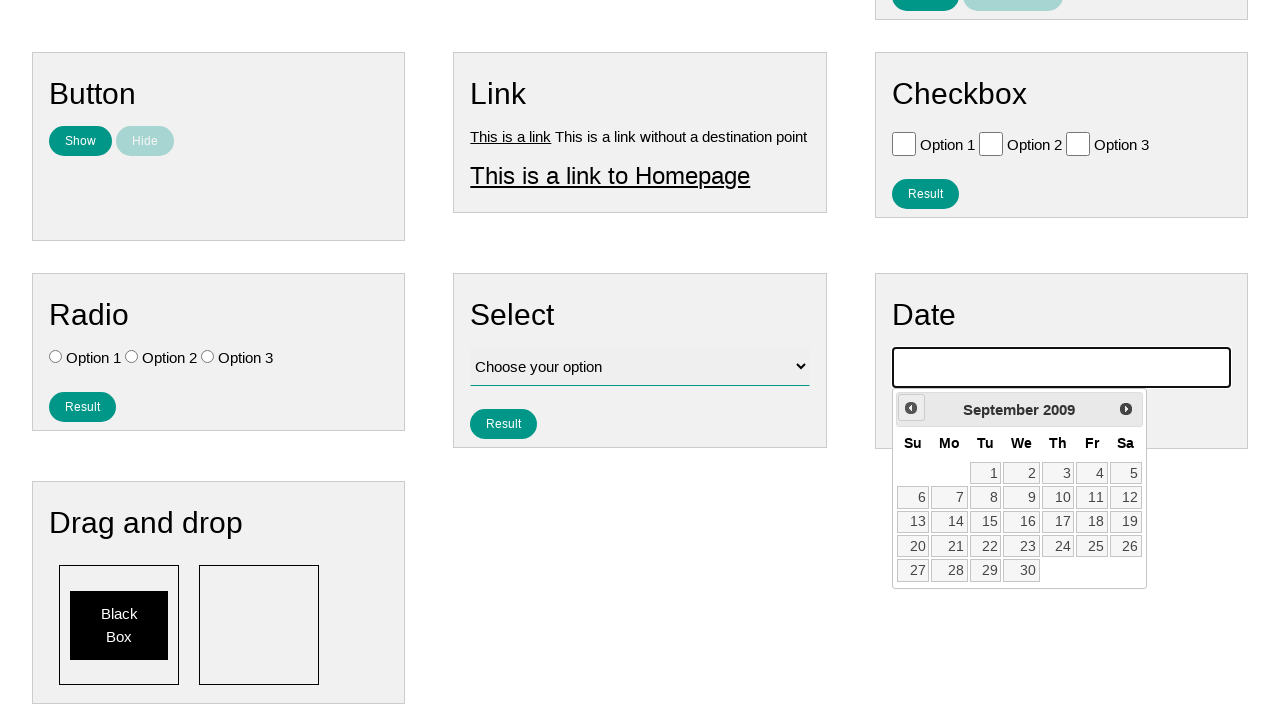

Waited for calendar to update
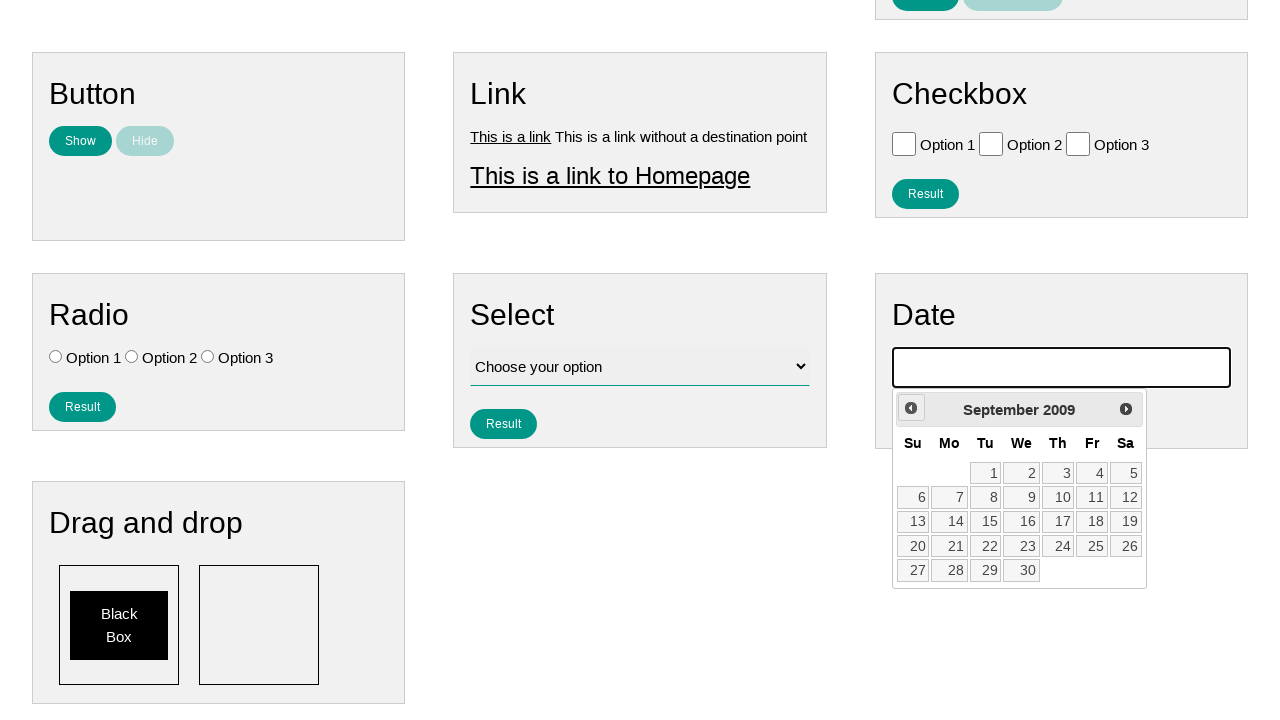

Clicked previous month button (currently at September 2009) at (911, 408) on .ui-datepicker-prev
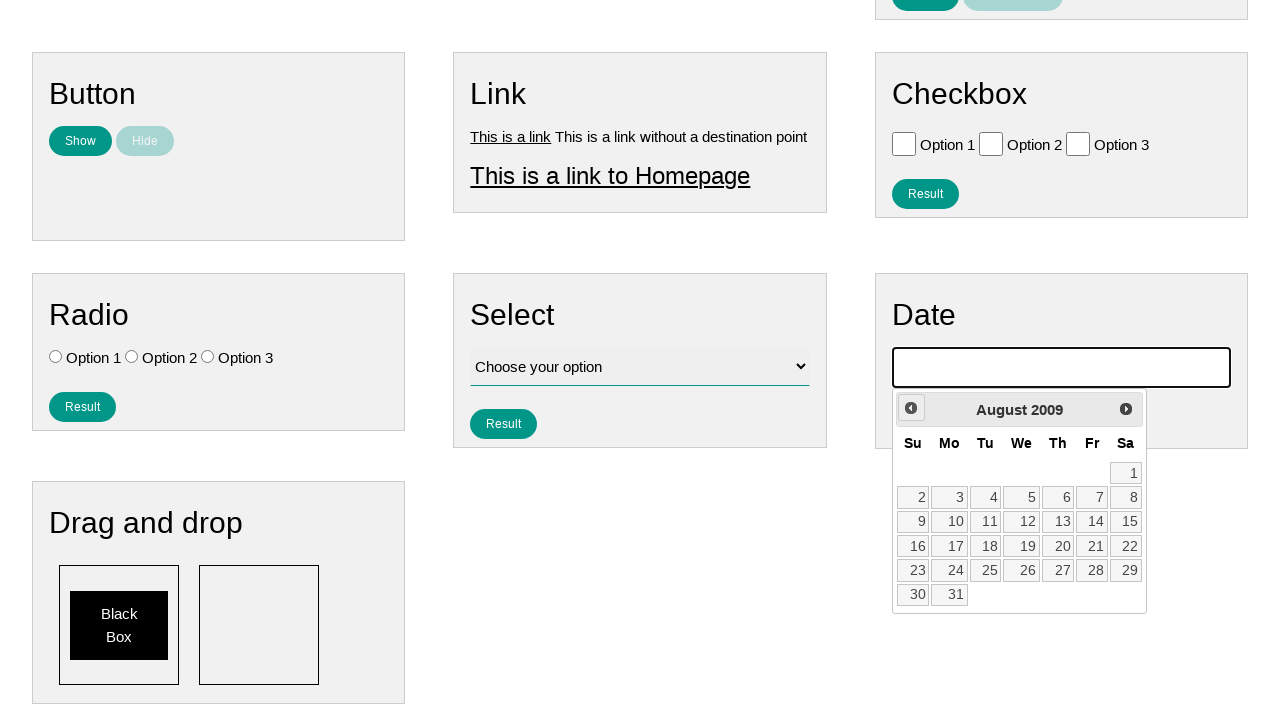

Waited for calendar to update
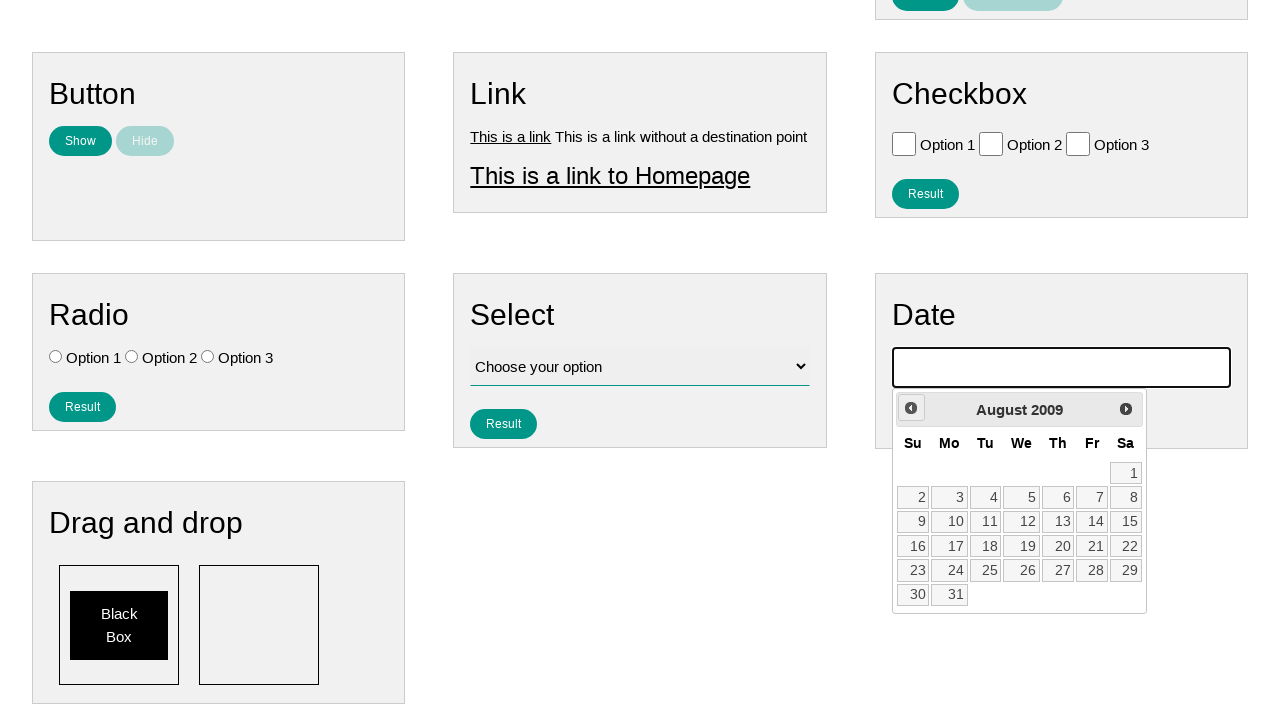

Clicked previous month button (currently at August 2009) at (911, 408) on .ui-datepicker-prev
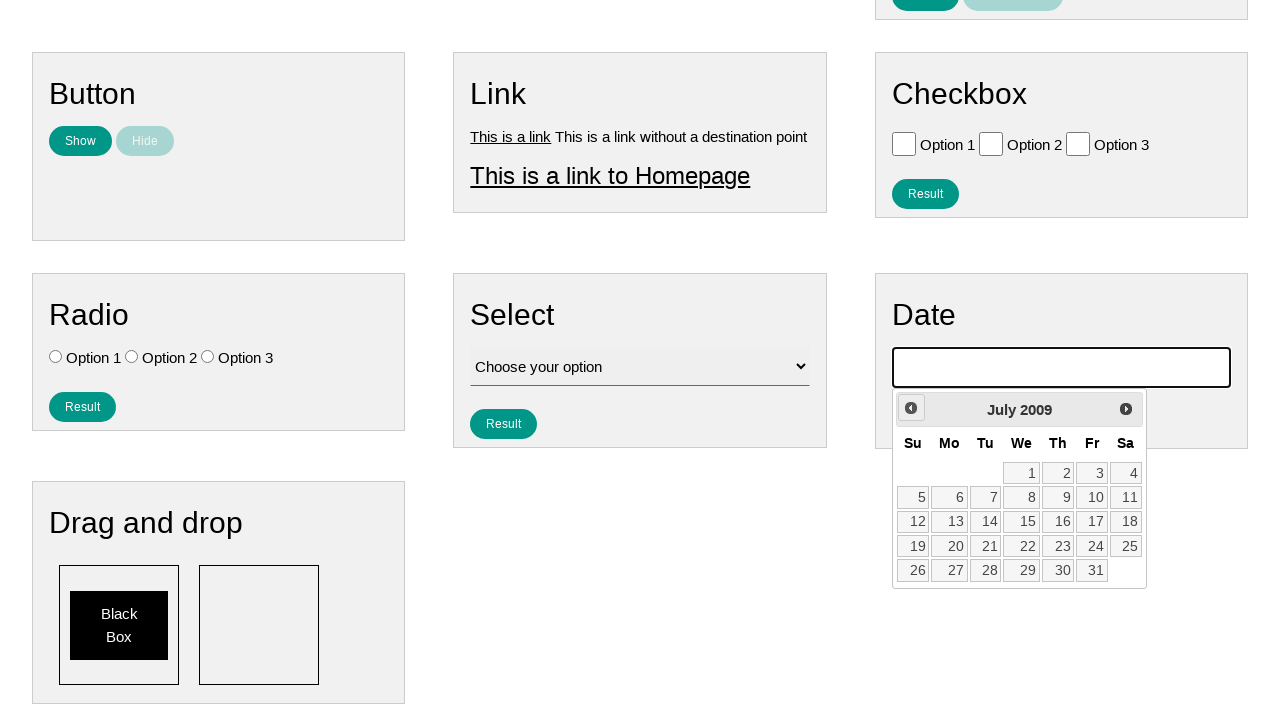

Waited for calendar to update
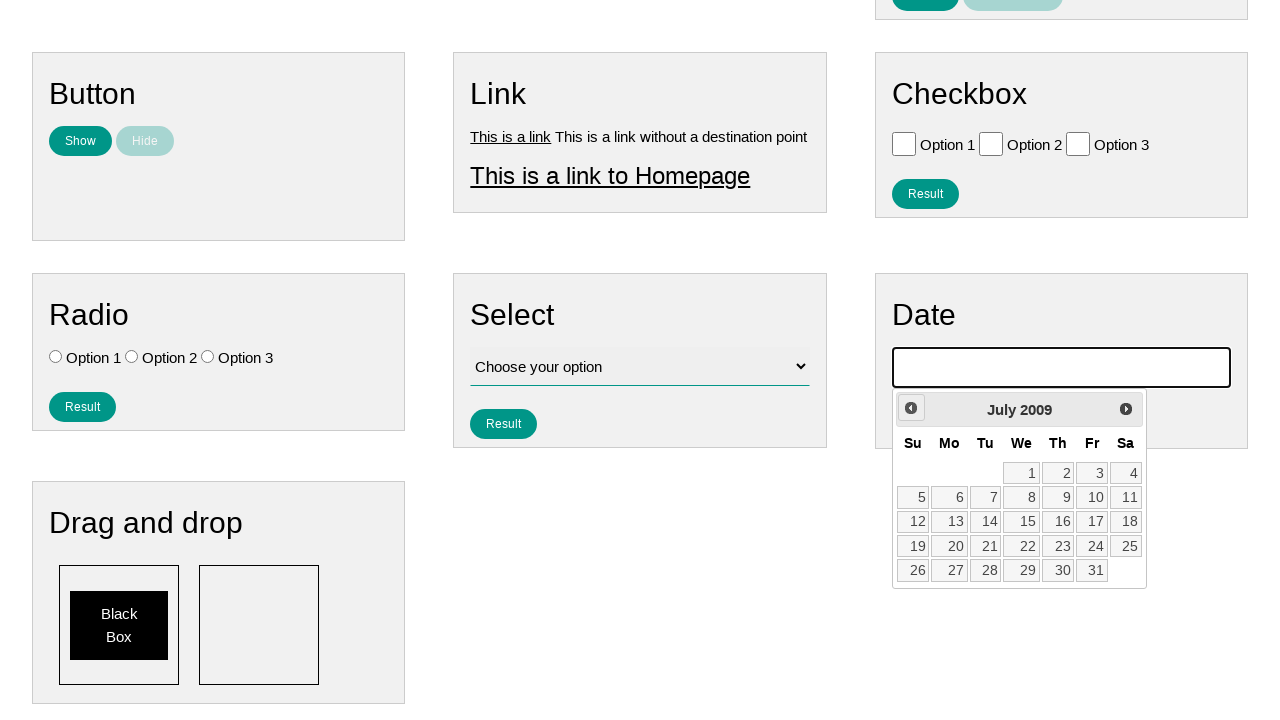

Clicked previous month button (currently at July 2009) at (911, 408) on .ui-datepicker-prev
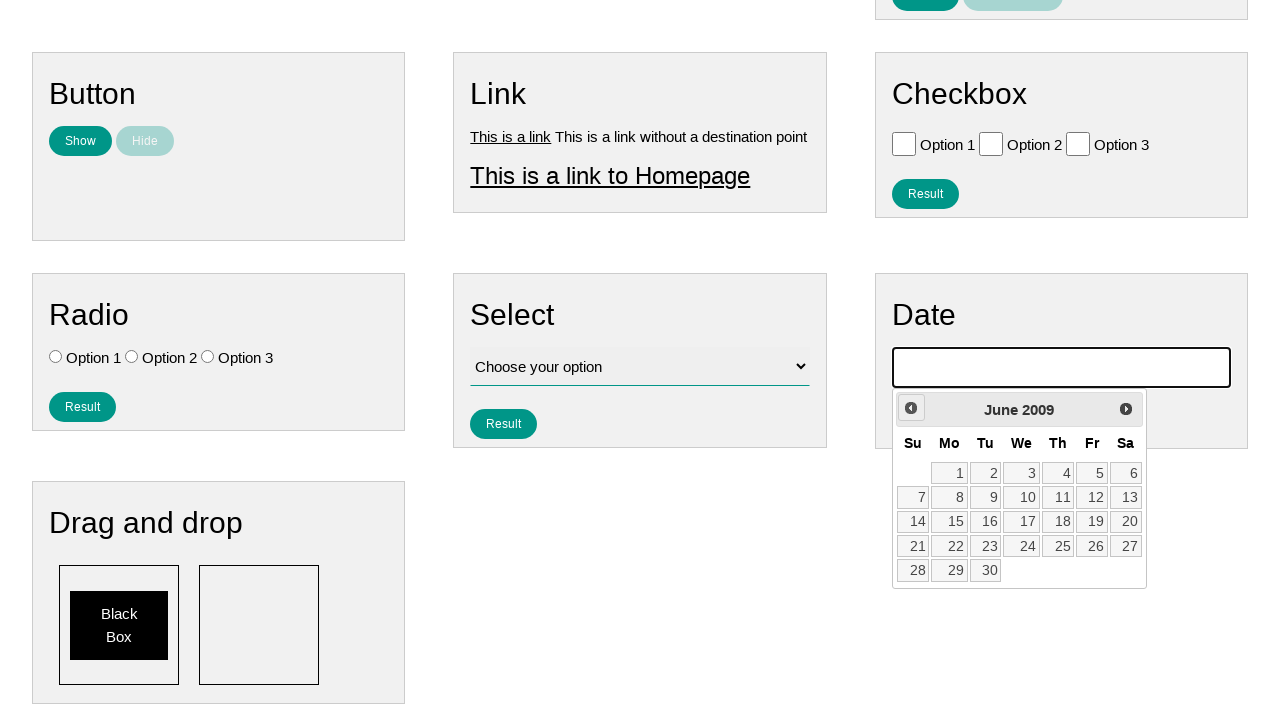

Waited for calendar to update
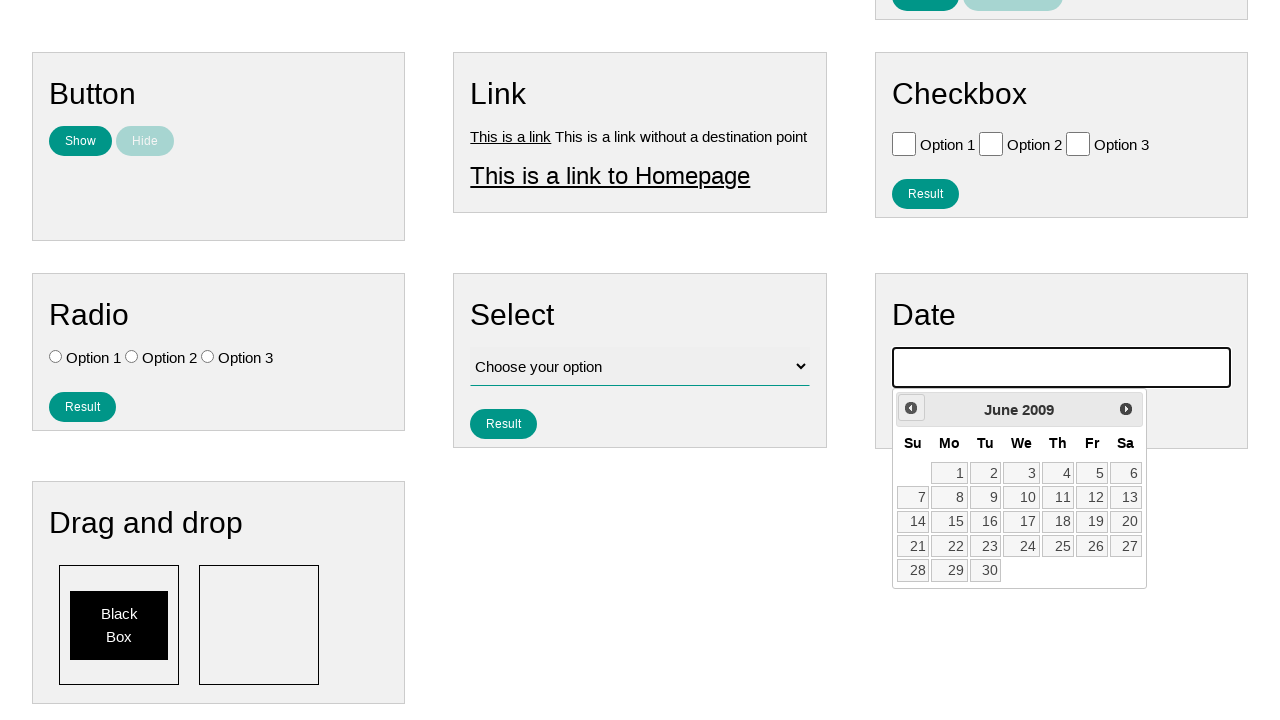

Clicked previous month button (currently at June 2009) at (911, 408) on .ui-datepicker-prev
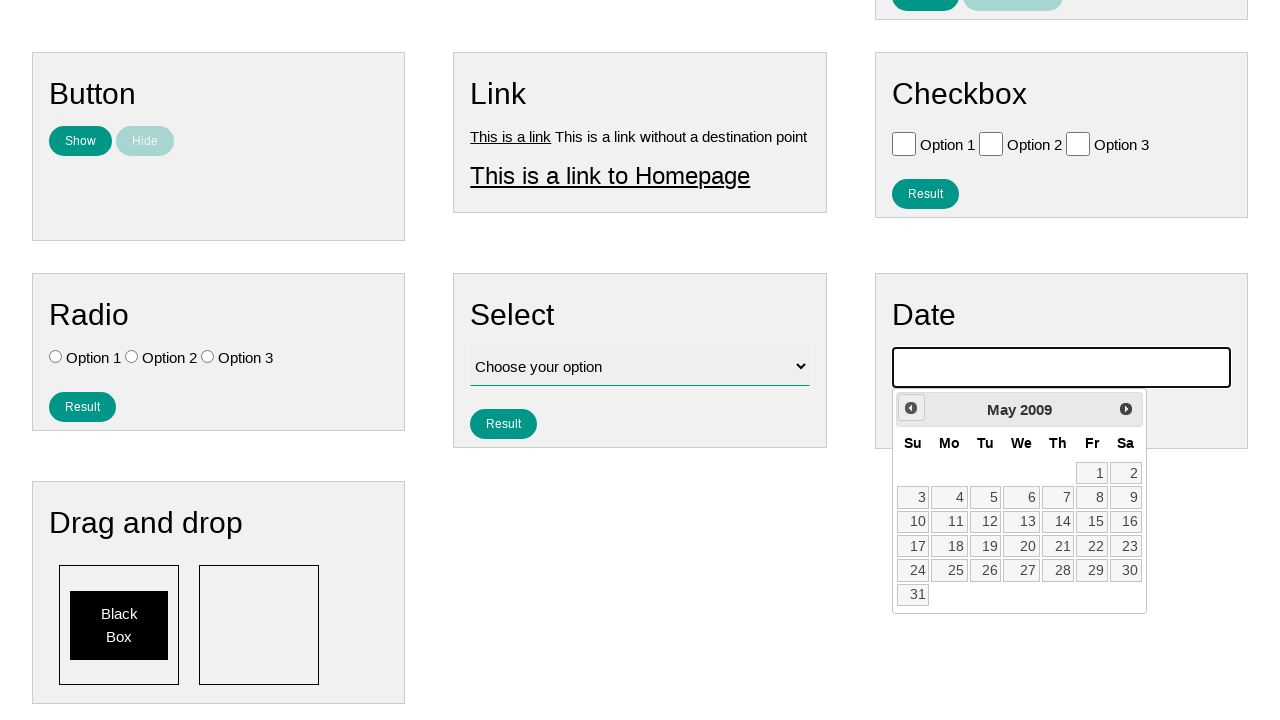

Waited for calendar to update
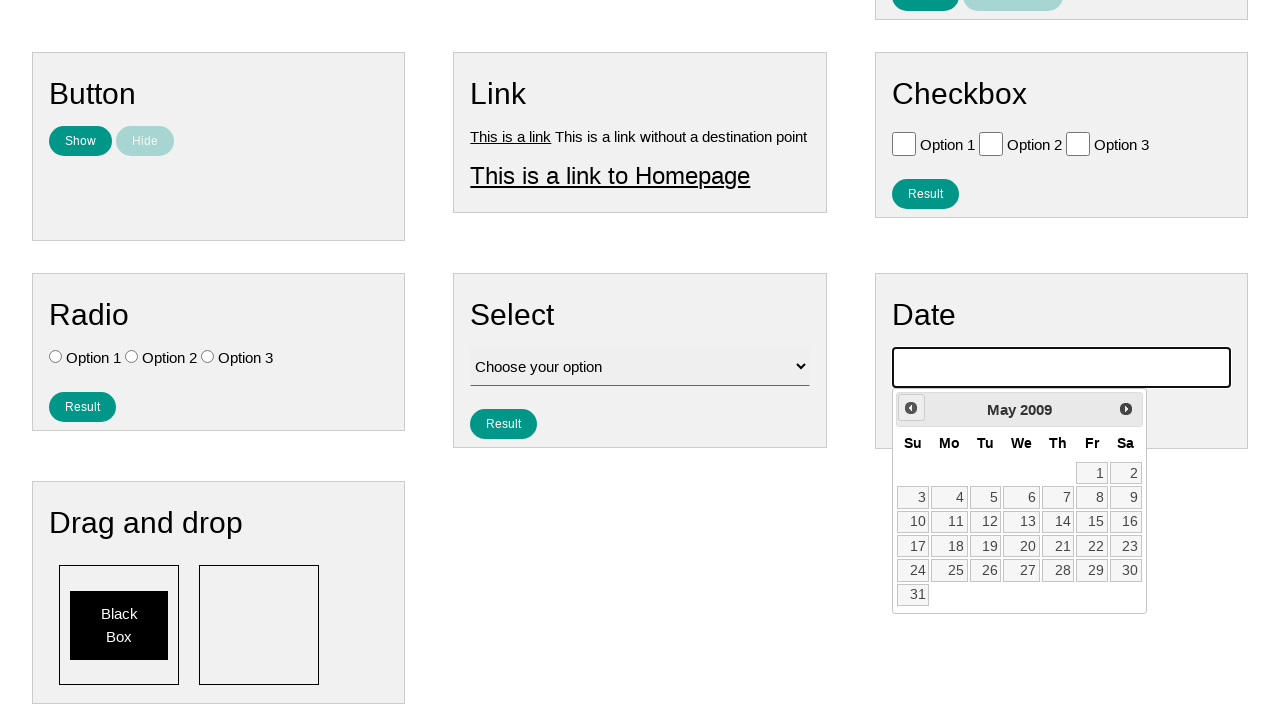

Clicked previous month button (currently at May 2009) at (911, 408) on .ui-datepicker-prev
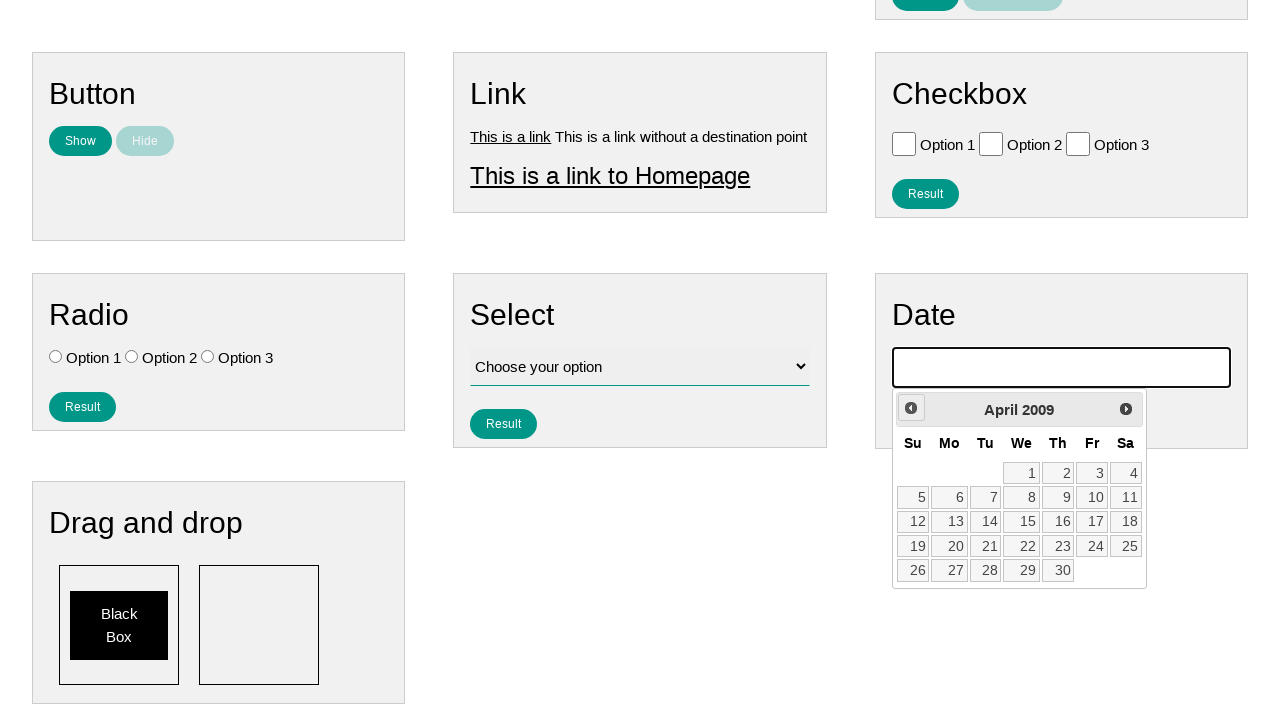

Waited for calendar to update
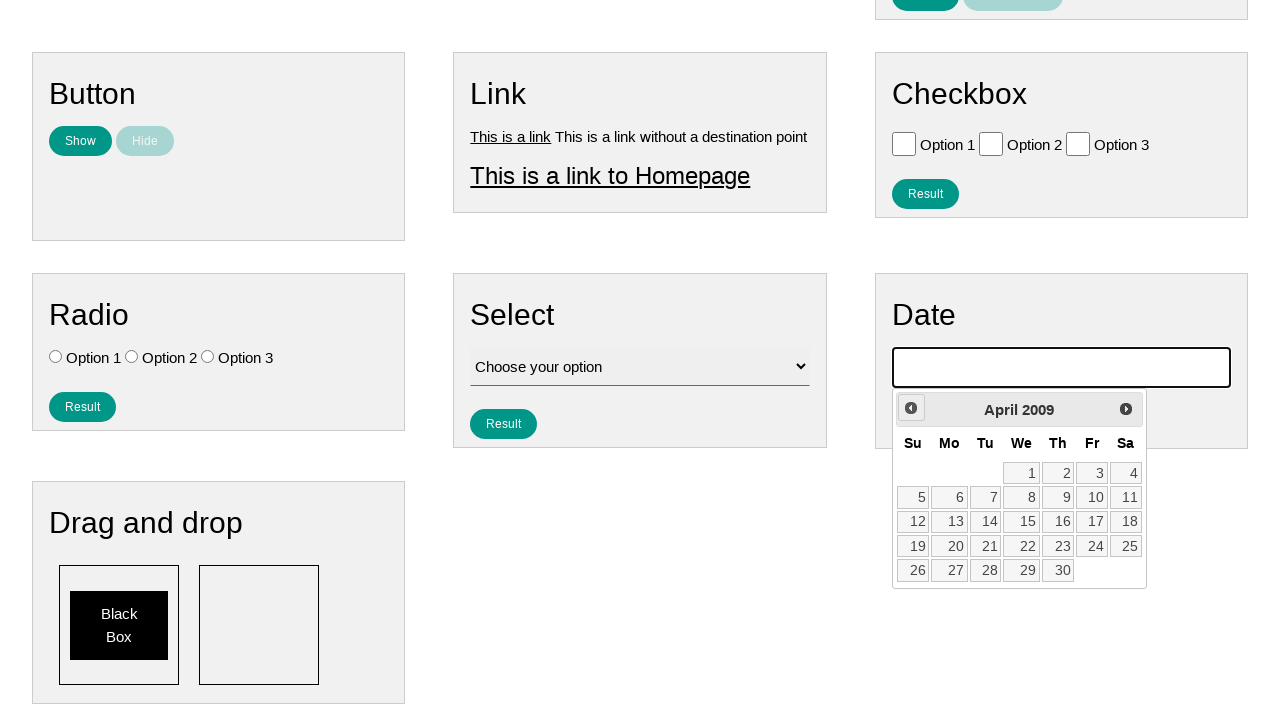

Clicked previous month button (currently at April 2009) at (911, 408) on .ui-datepicker-prev
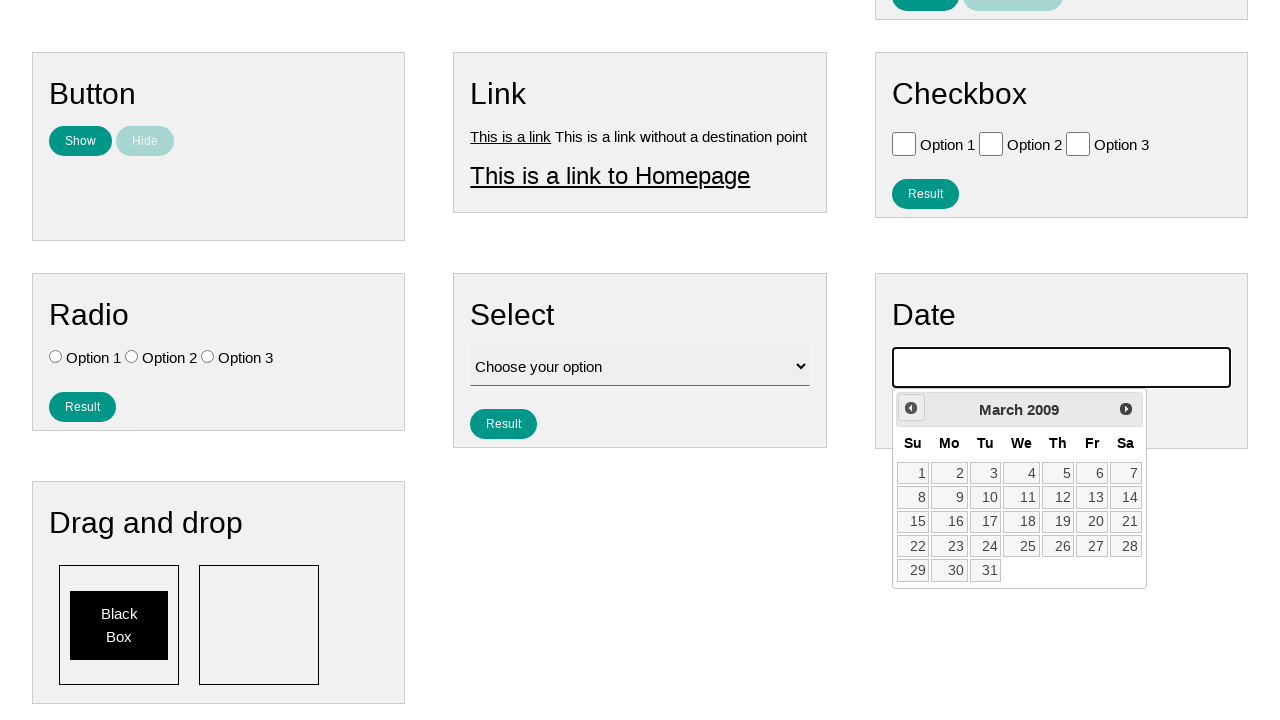

Waited for calendar to update
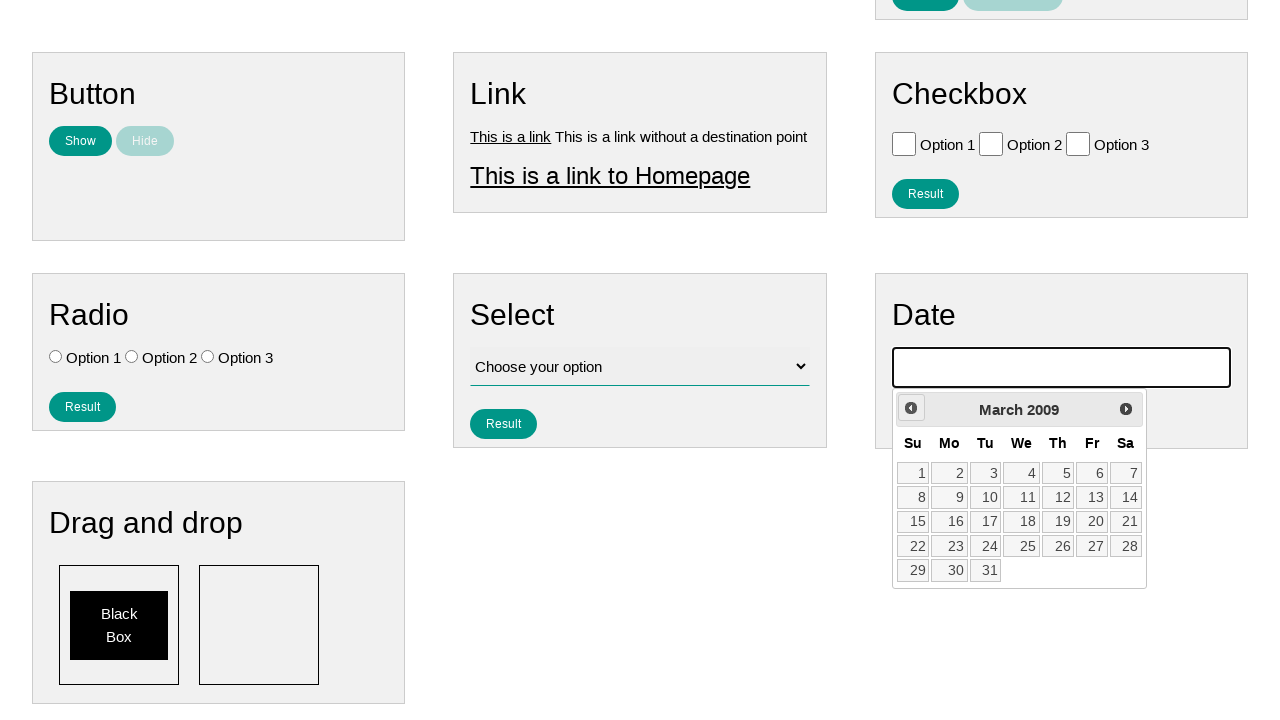

Clicked previous month button (currently at March 2009) at (911, 408) on .ui-datepicker-prev
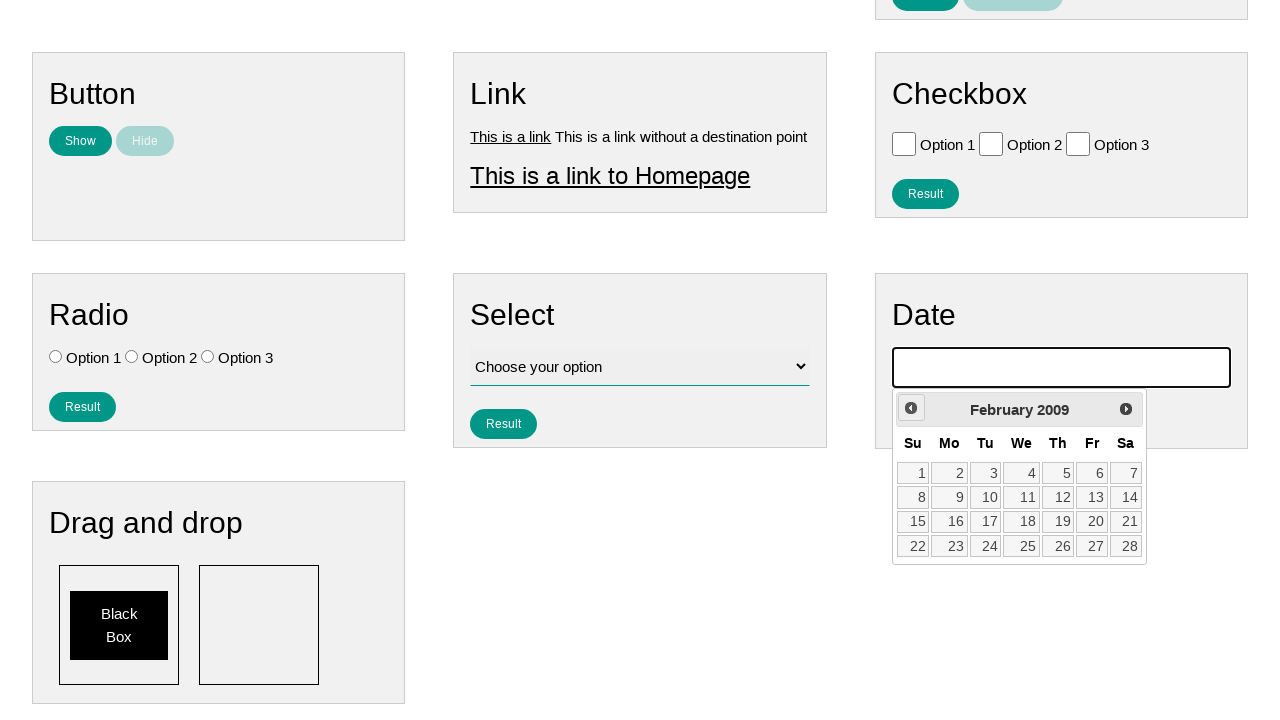

Waited for calendar to update
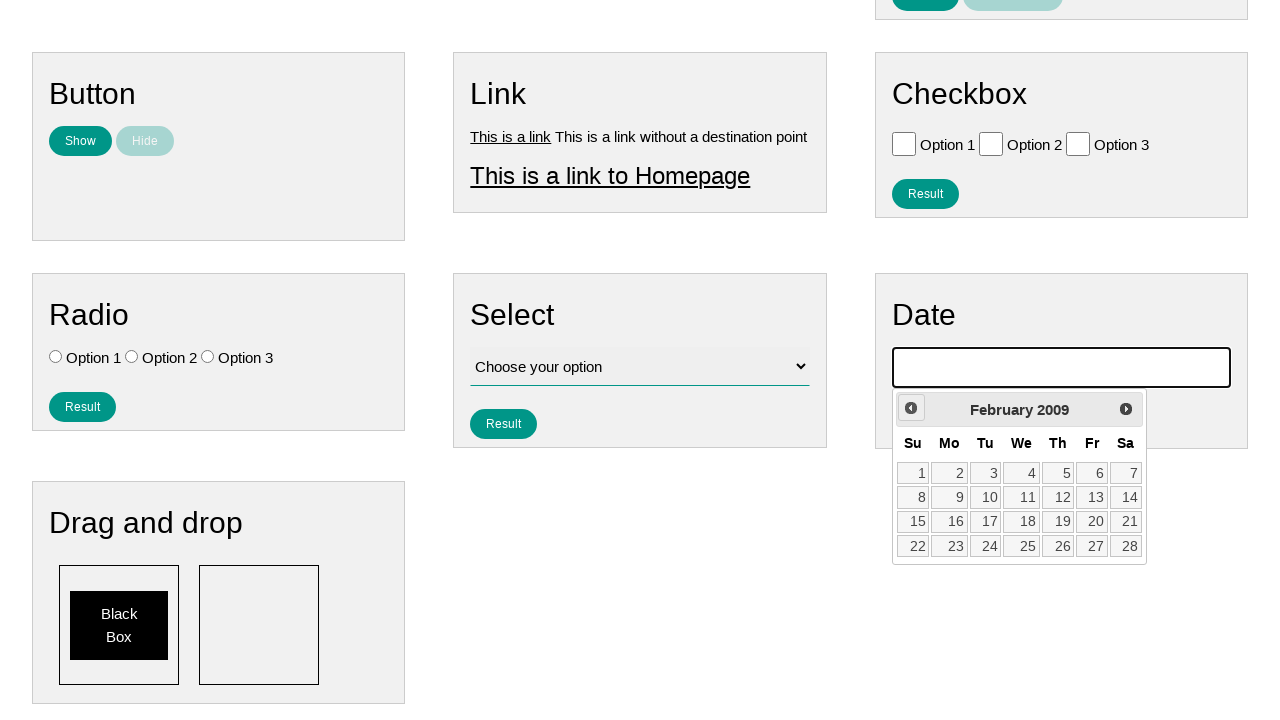

Clicked previous month button (currently at February 2009) at (911, 408) on .ui-datepicker-prev
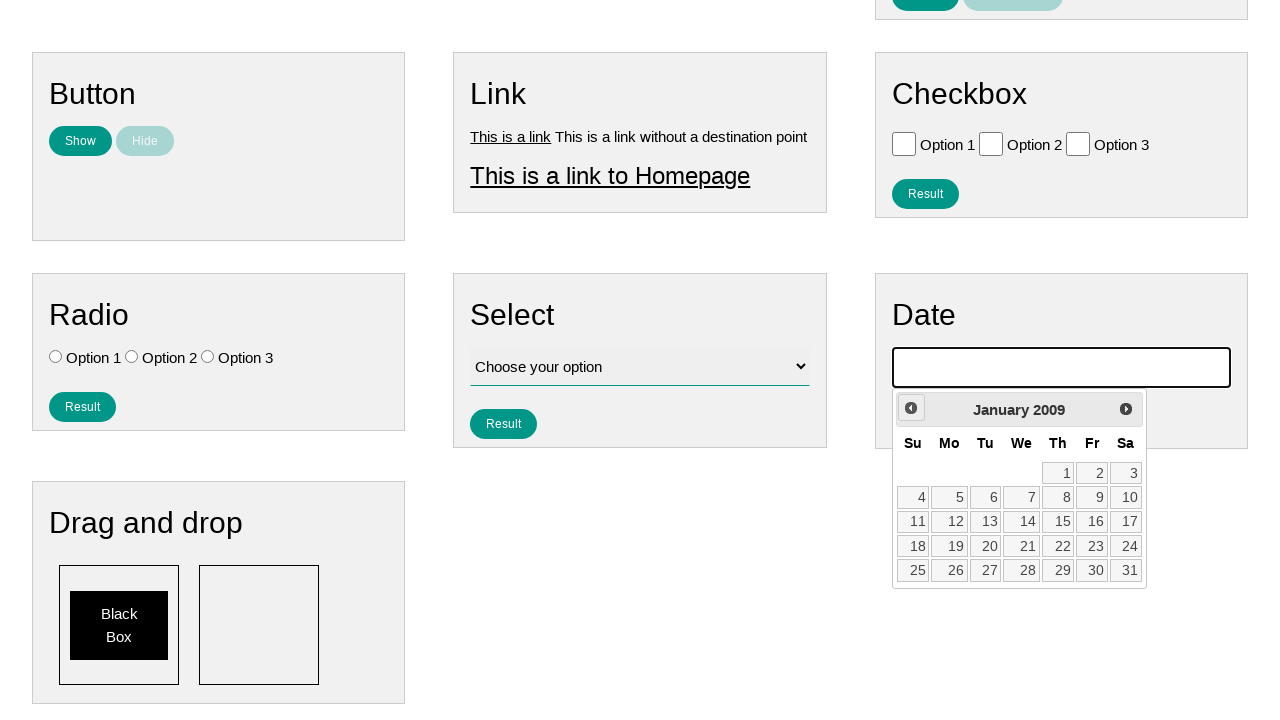

Waited for calendar to update
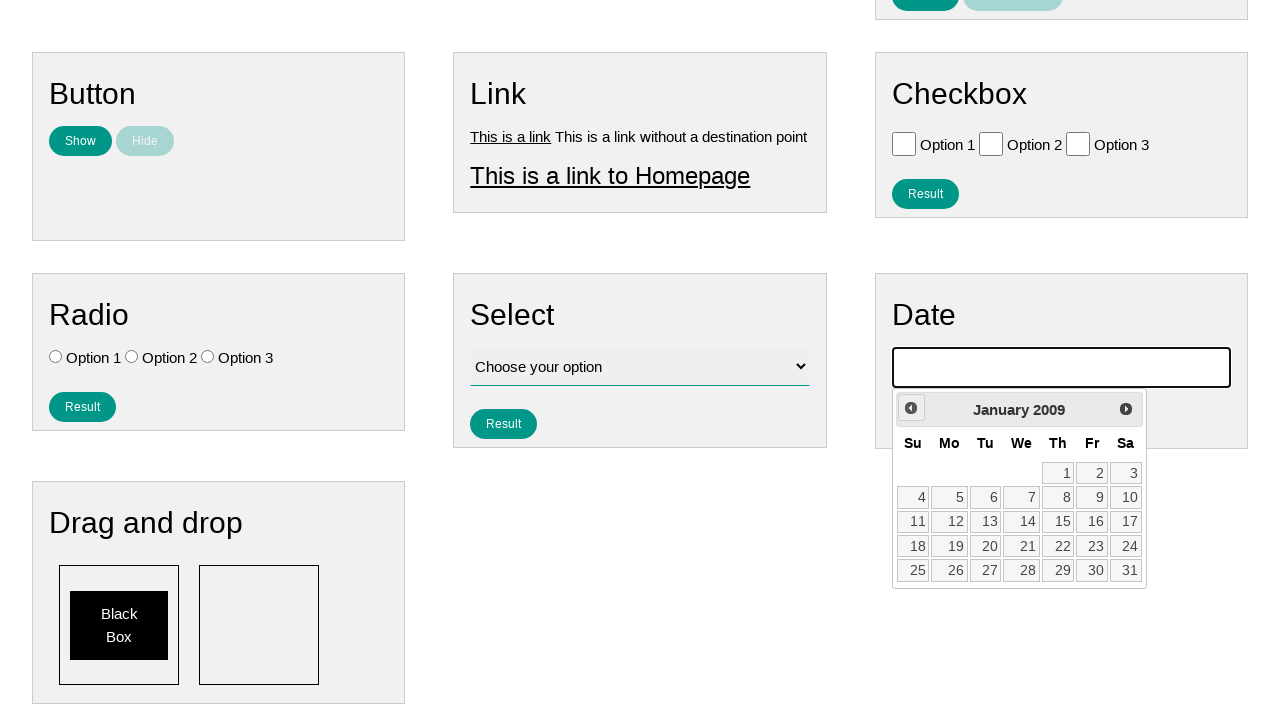

Clicked previous month button (currently at January 2009) at (911, 408) on .ui-datepicker-prev
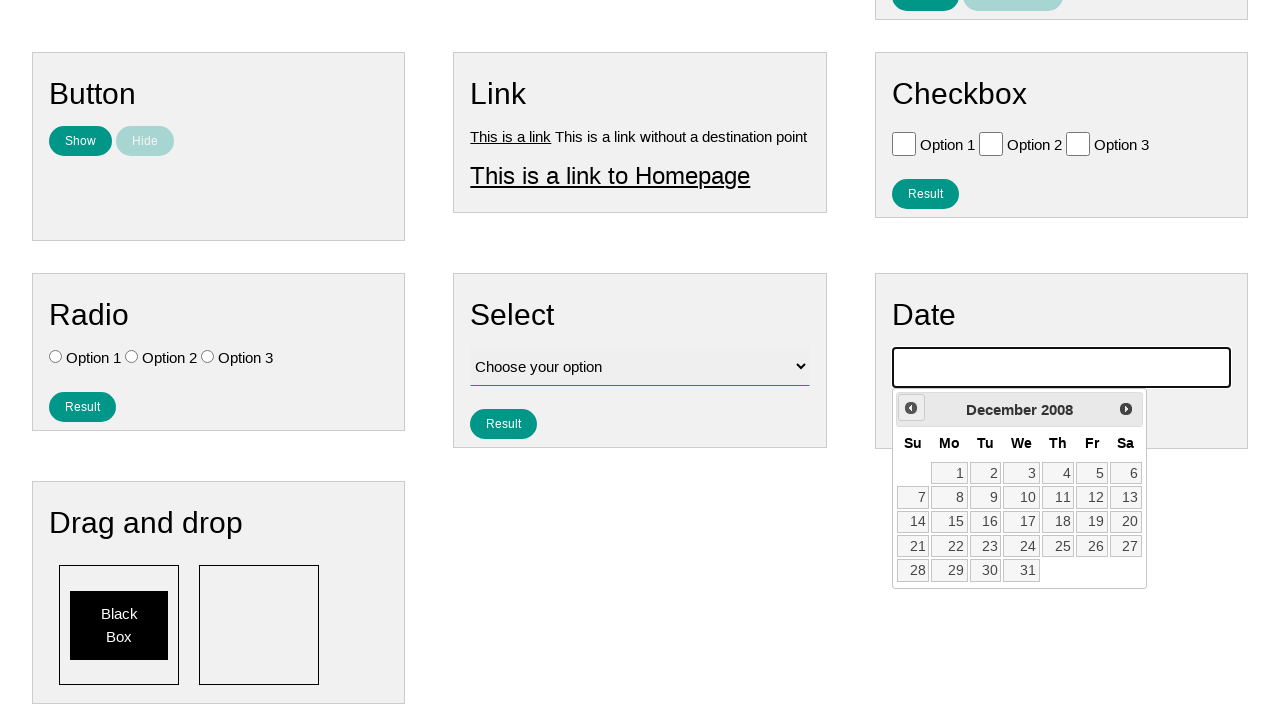

Waited for calendar to update
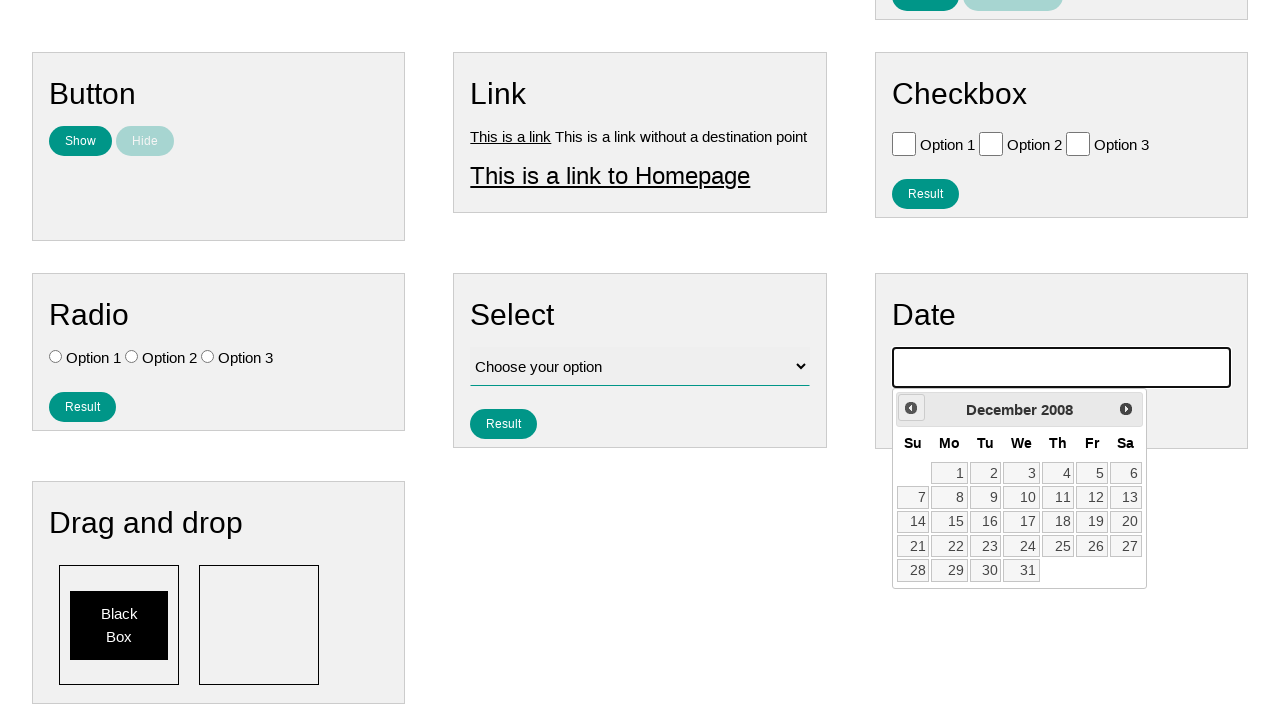

Clicked previous month button (currently at December 2008) at (911, 408) on .ui-datepicker-prev
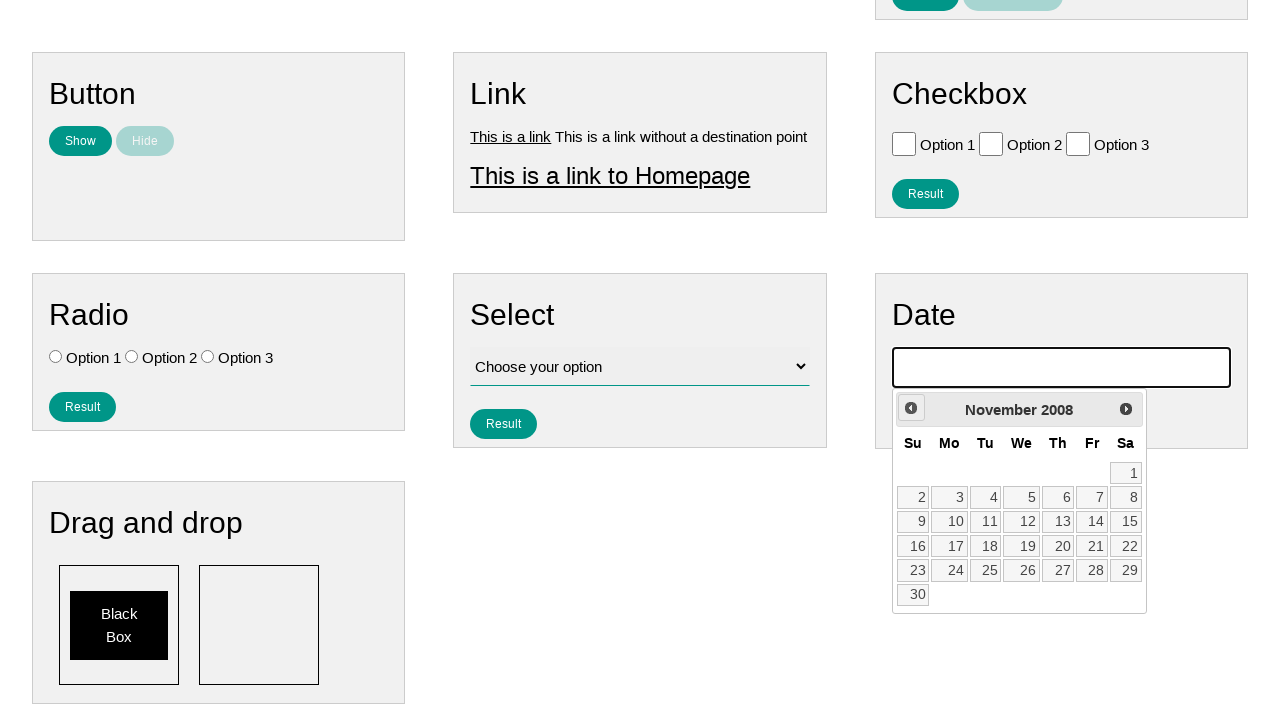

Waited for calendar to update
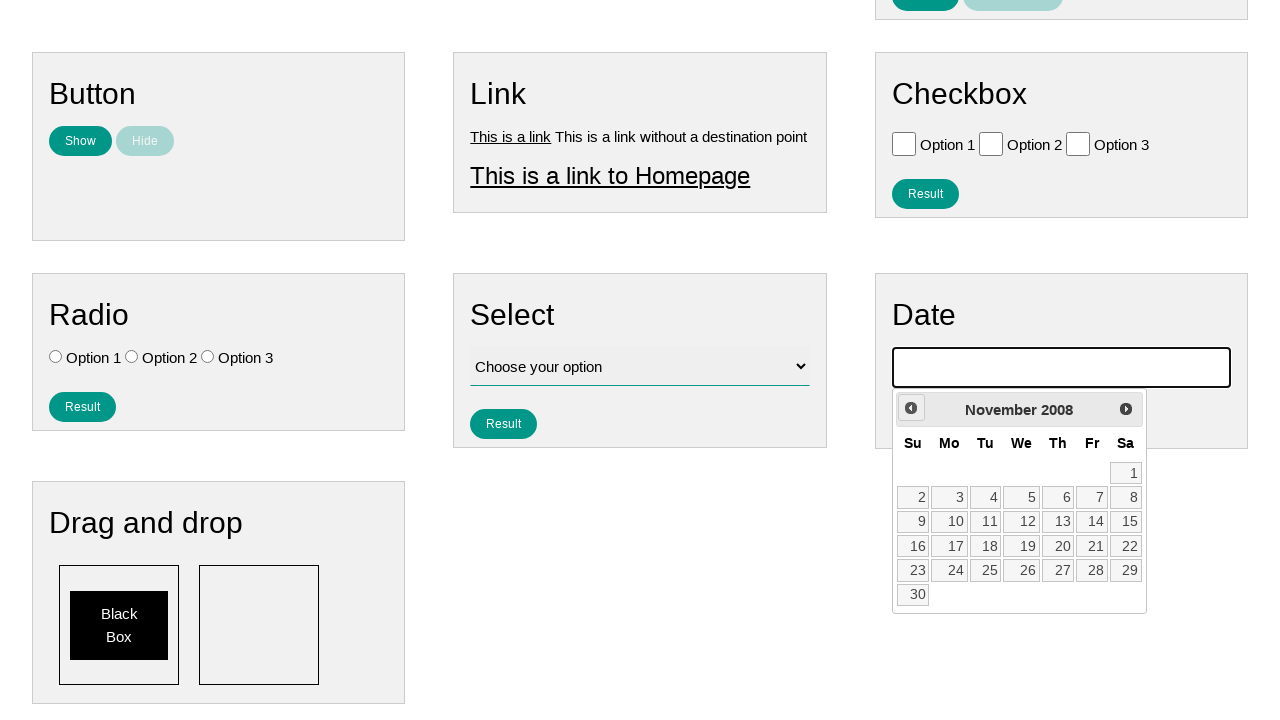

Clicked previous month button (currently at November 2008) at (911, 408) on .ui-datepicker-prev
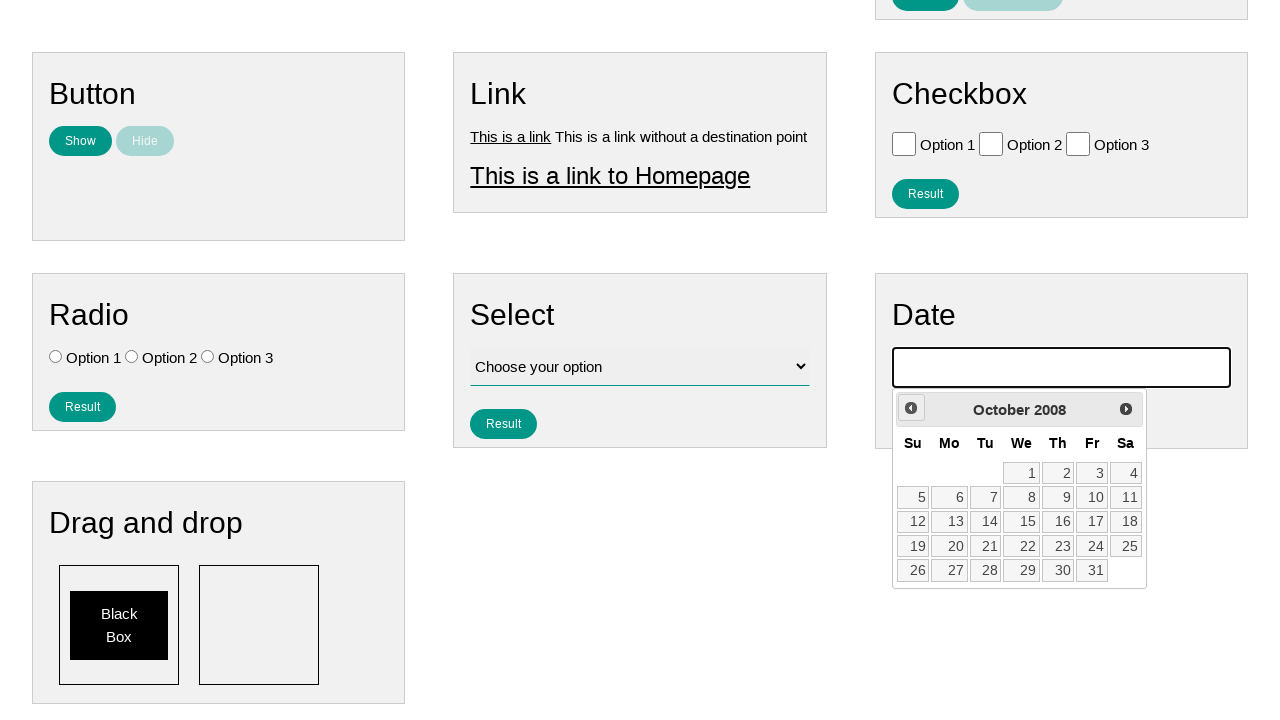

Waited for calendar to update
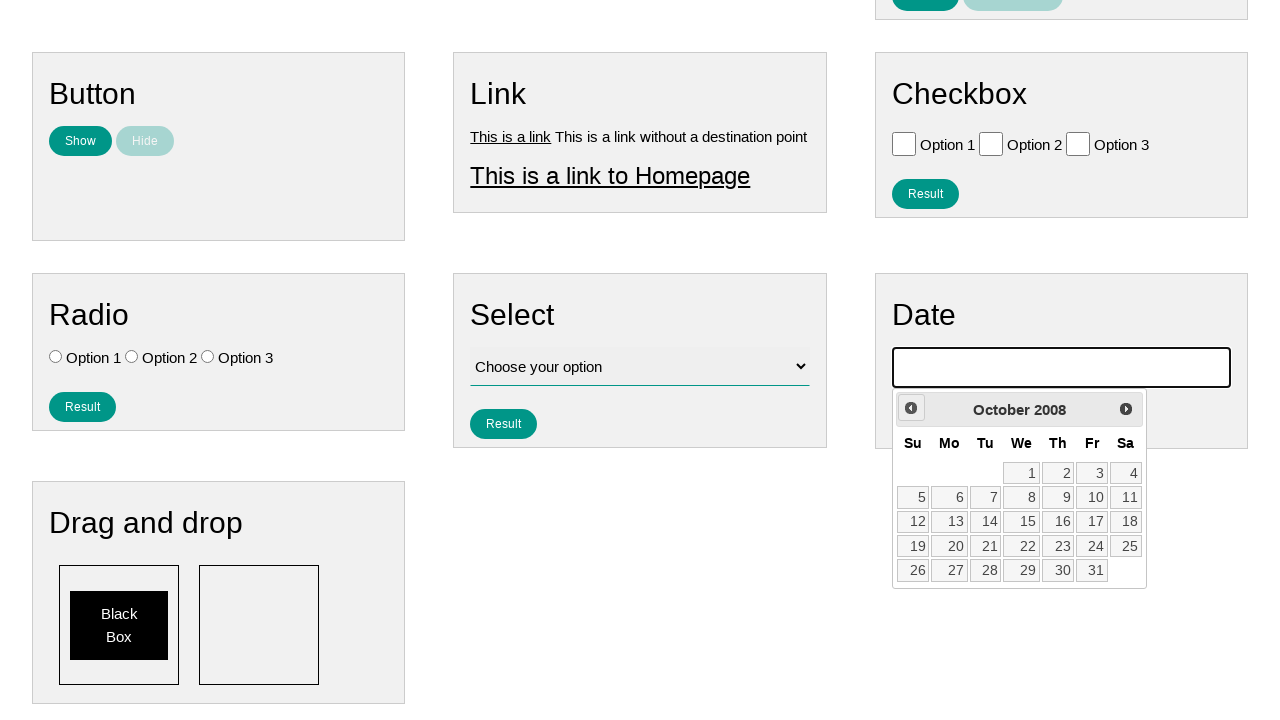

Clicked previous month button (currently at October 2008) at (911, 408) on .ui-datepicker-prev
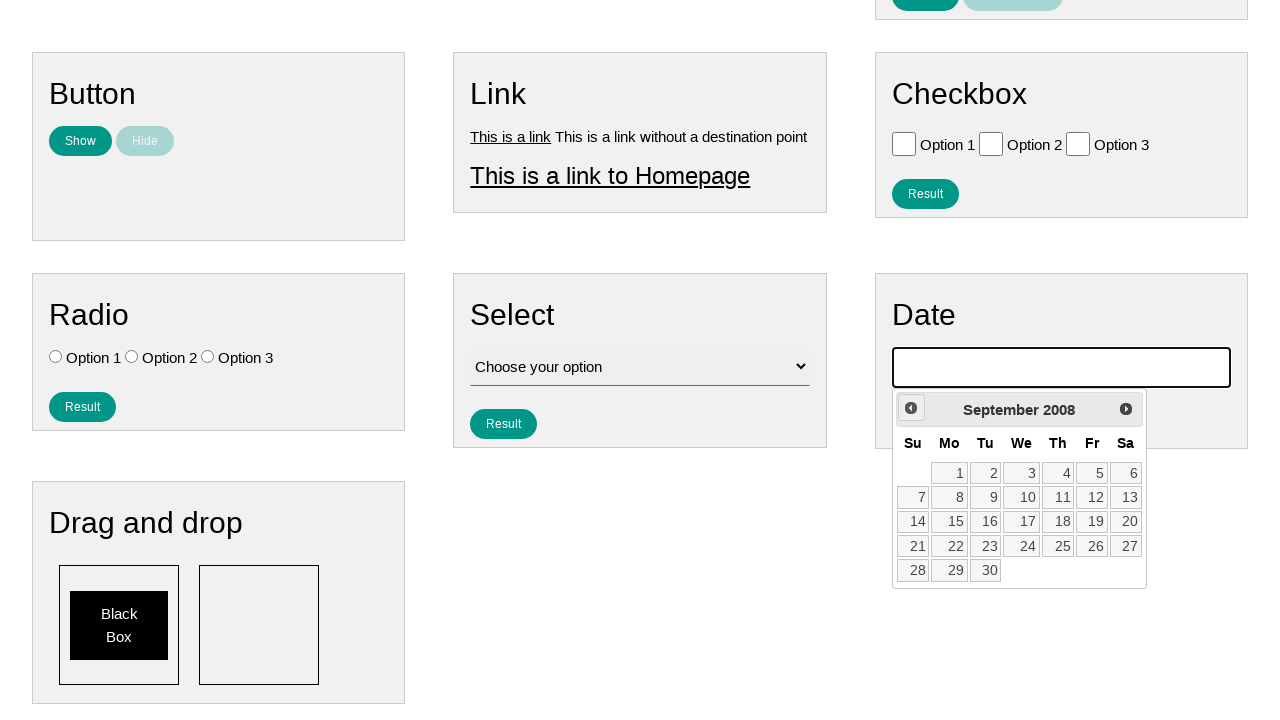

Waited for calendar to update
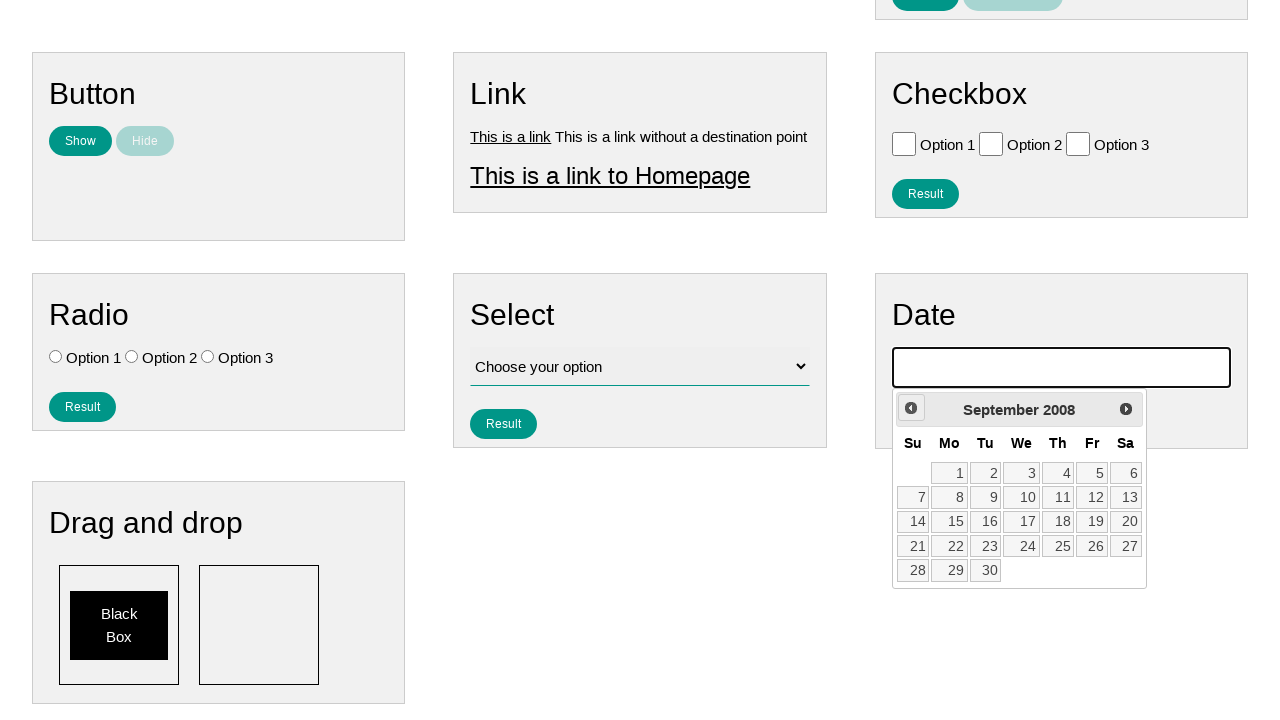

Clicked previous month button (currently at September 2008) at (911, 408) on .ui-datepicker-prev
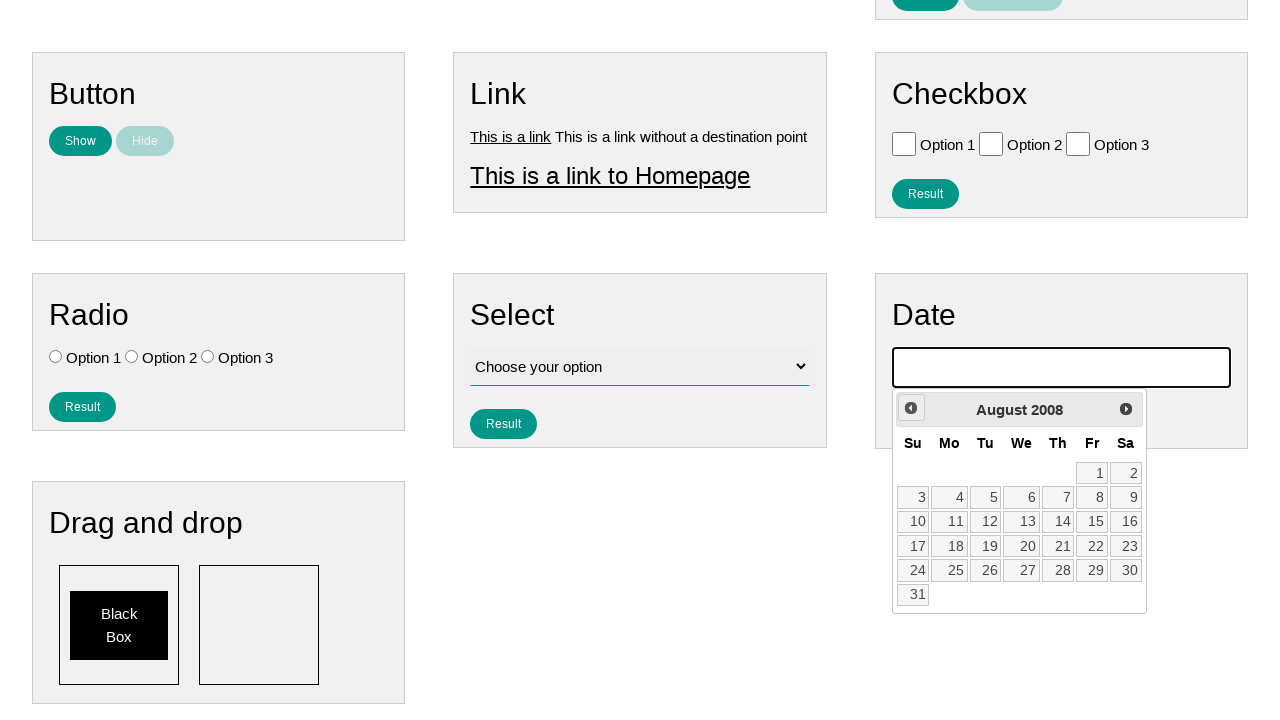

Waited for calendar to update
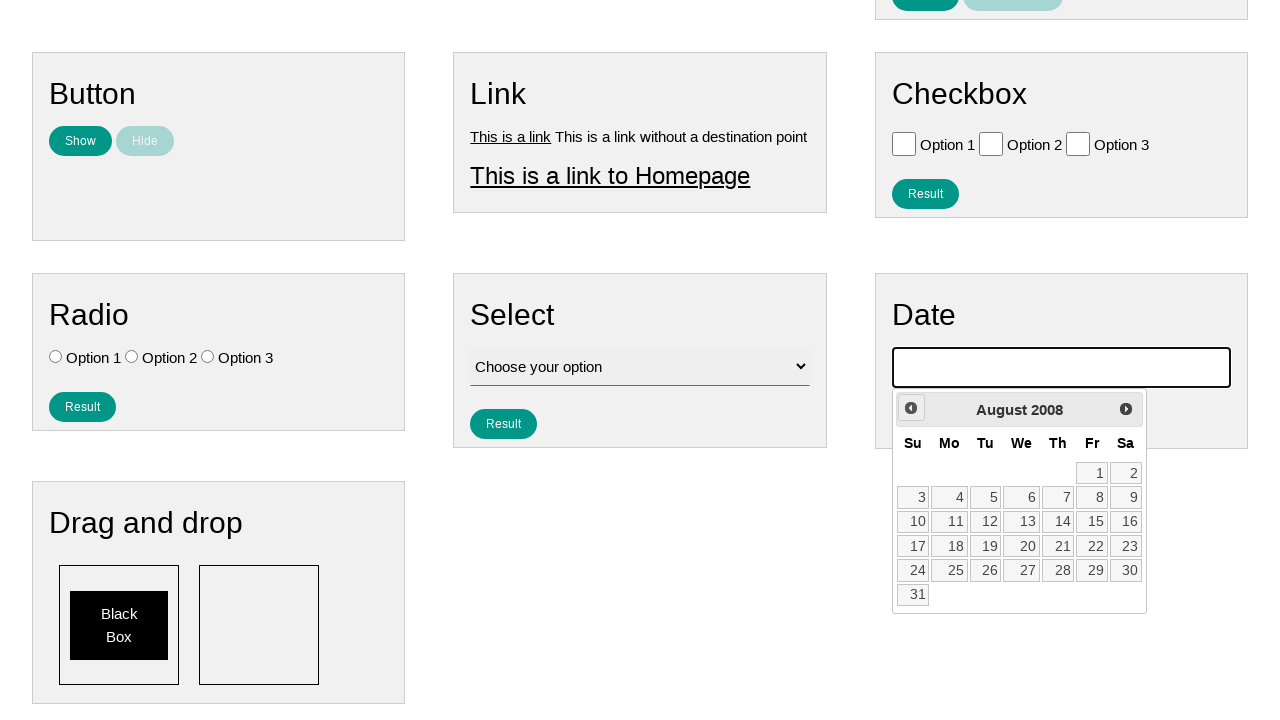

Clicked previous month button (currently at August 2008) at (911, 408) on .ui-datepicker-prev
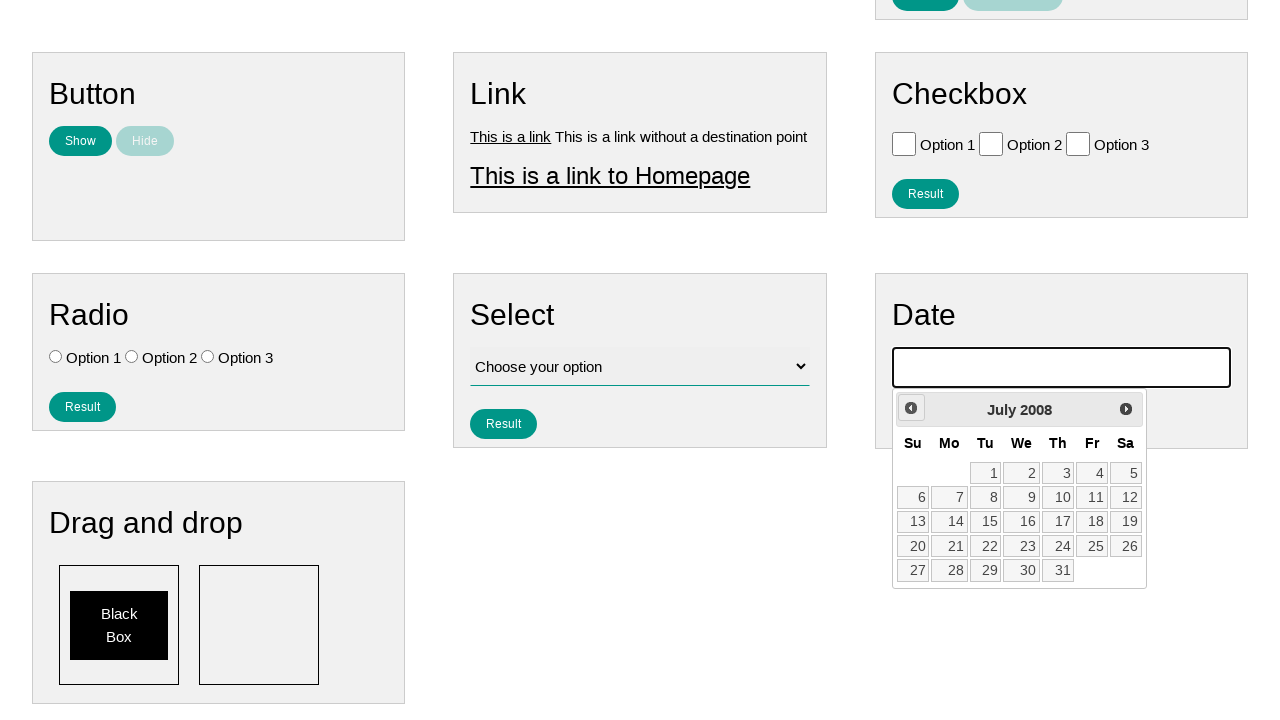

Waited for calendar to update
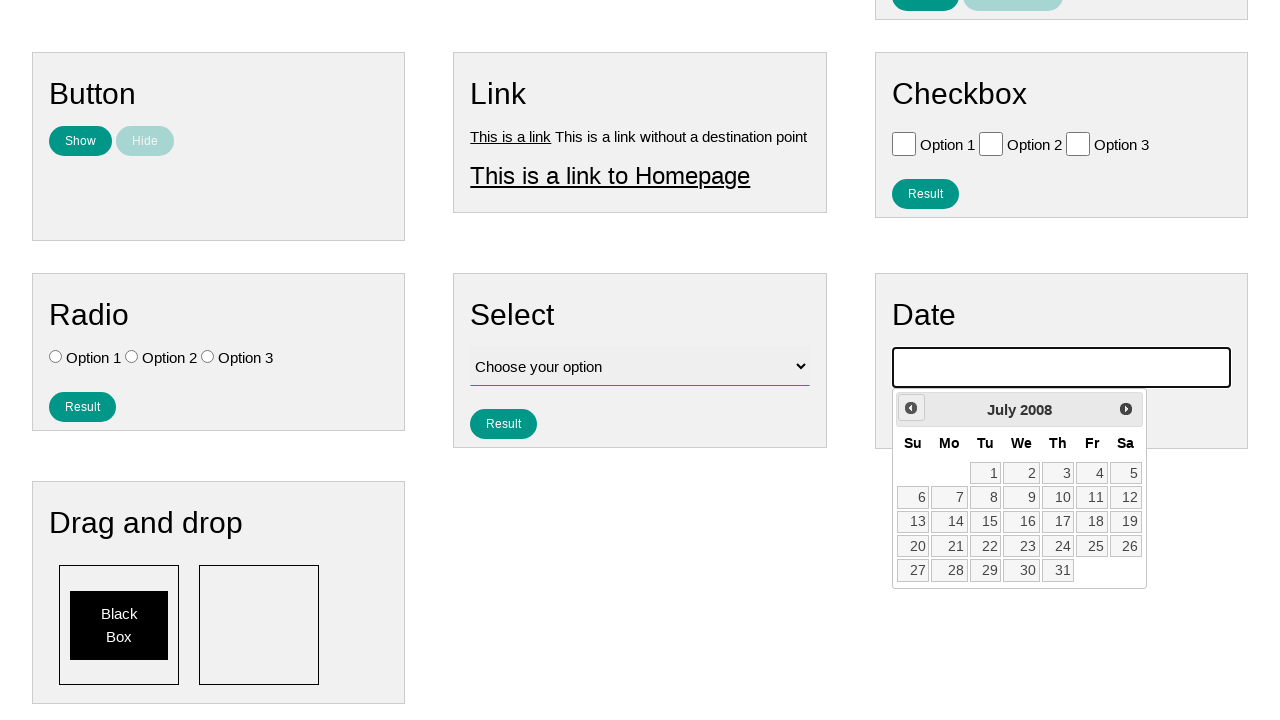

Clicked previous month button (currently at July 2008) at (911, 408) on .ui-datepicker-prev
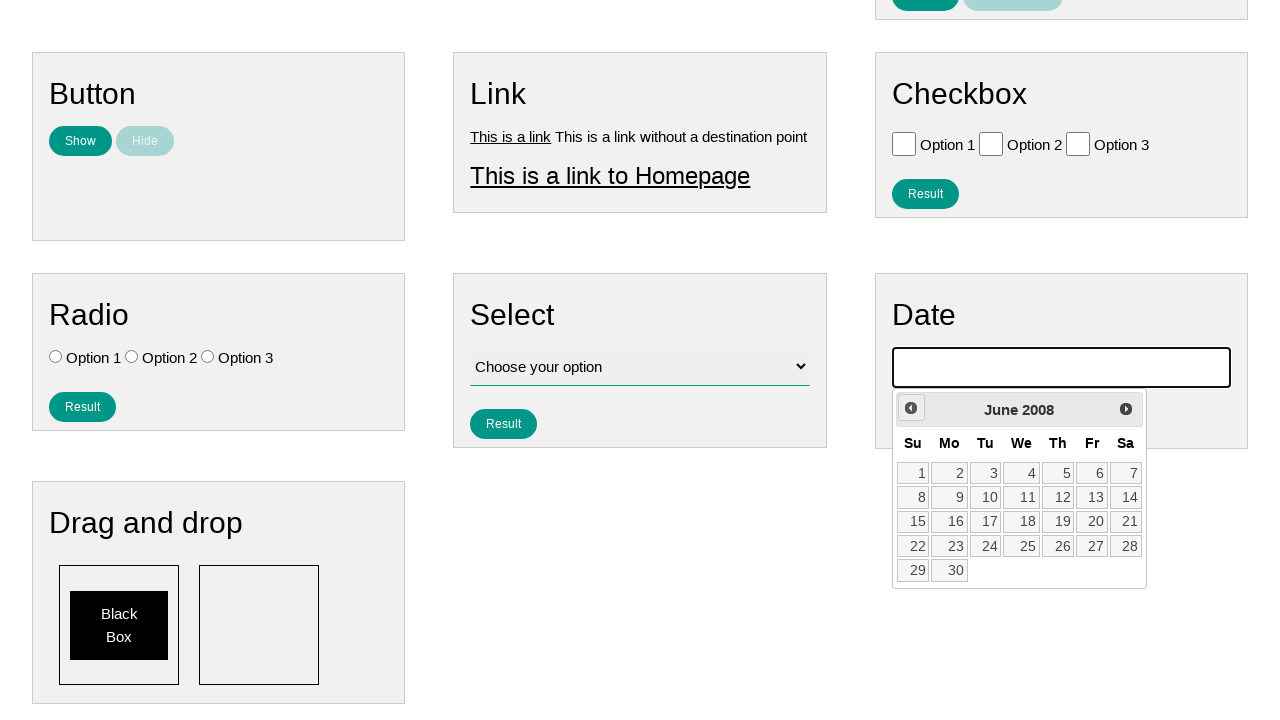

Waited for calendar to update
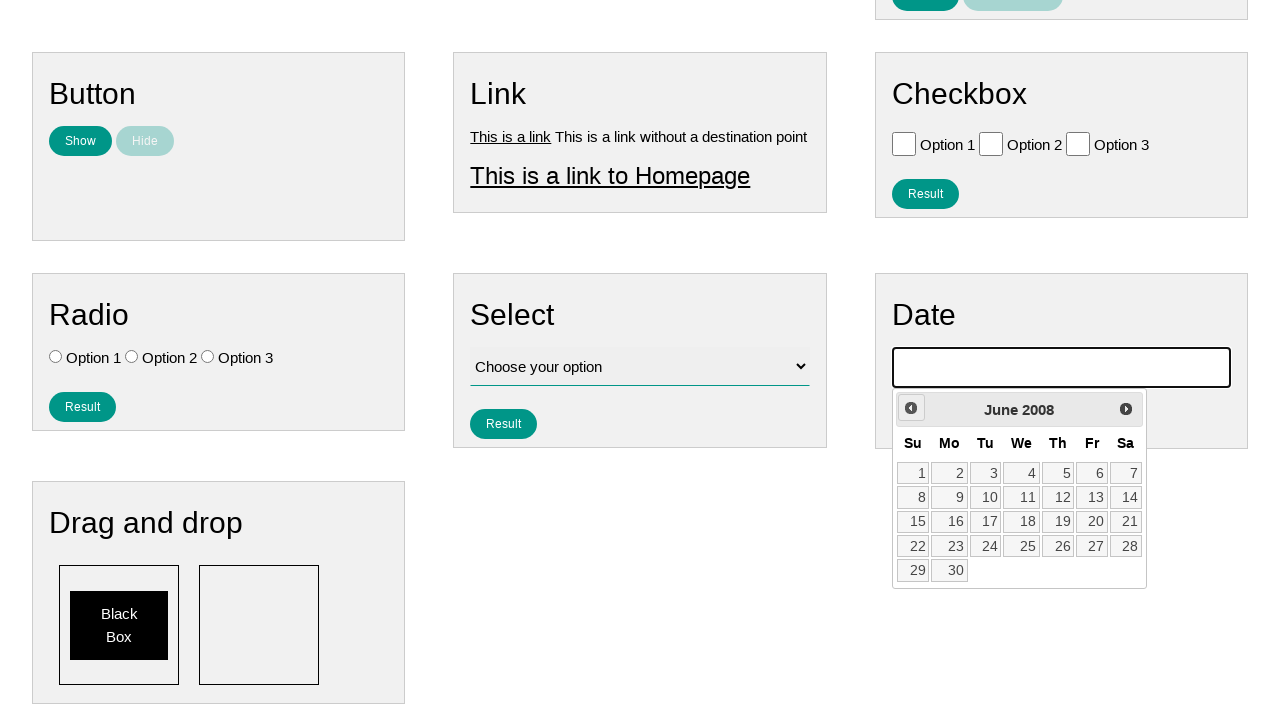

Clicked previous month button (currently at June 2008) at (911, 408) on .ui-datepicker-prev
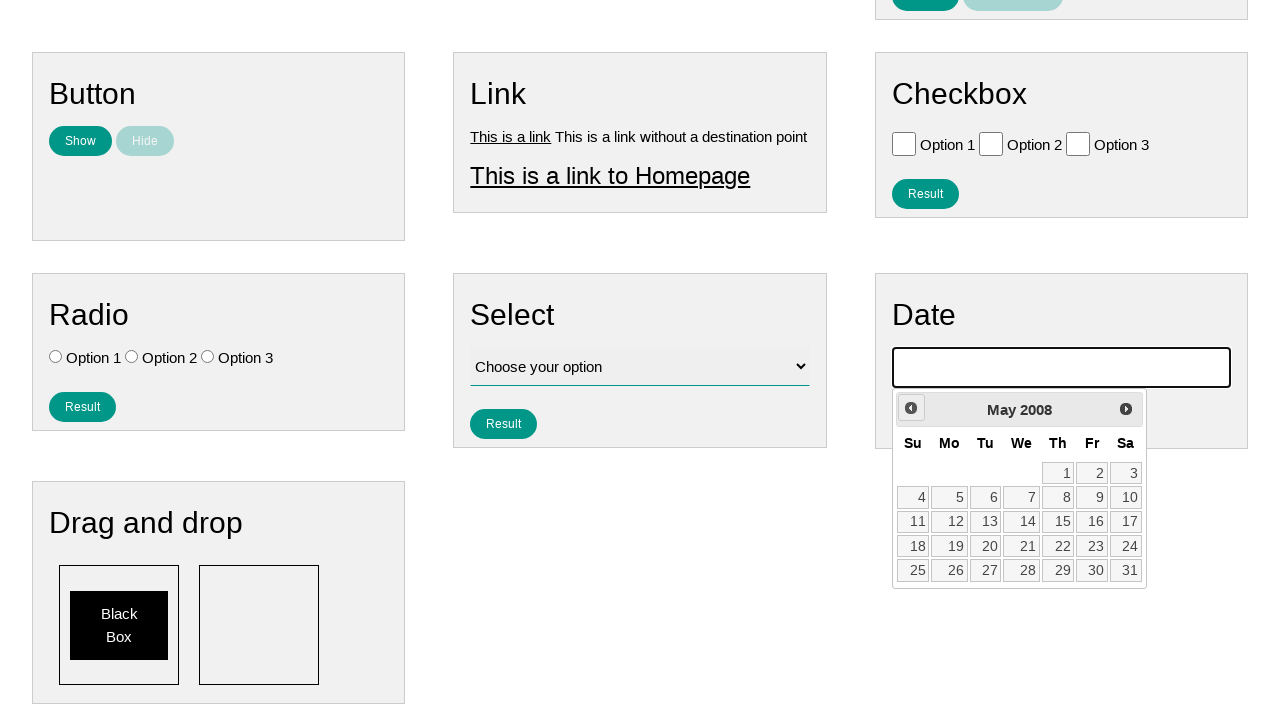

Waited for calendar to update
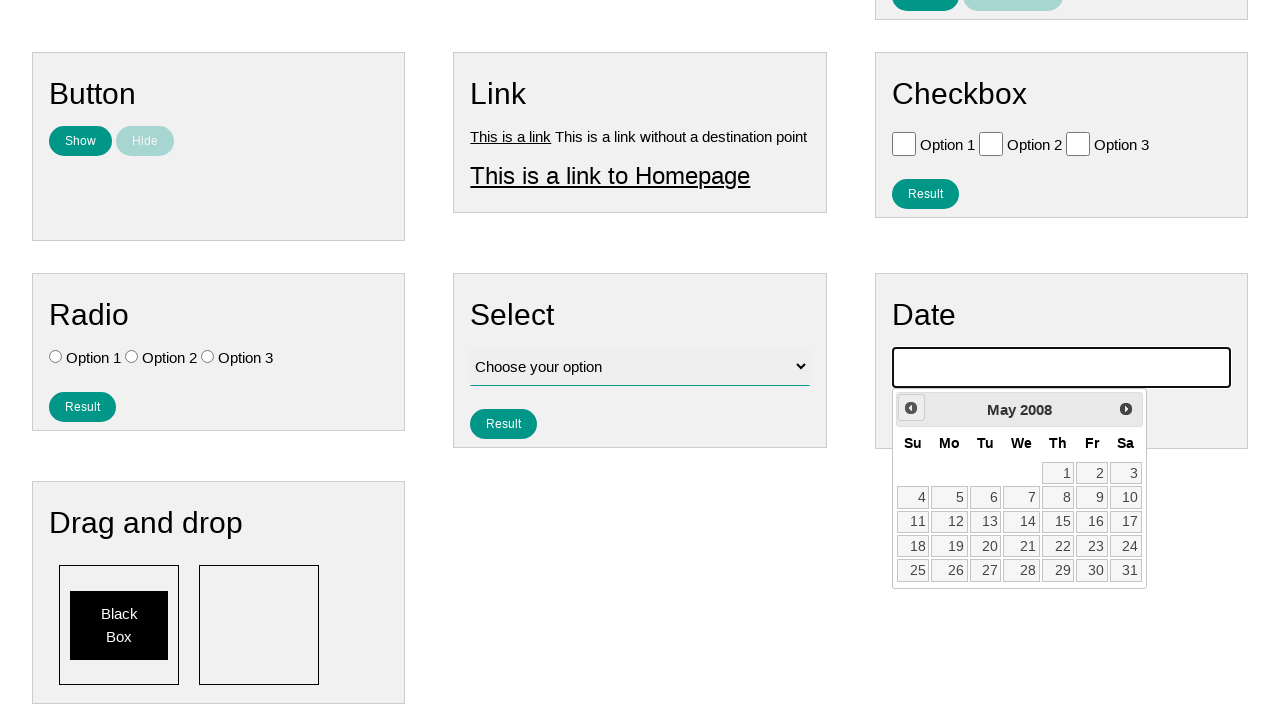

Clicked previous month button (currently at May 2008) at (911, 408) on .ui-datepicker-prev
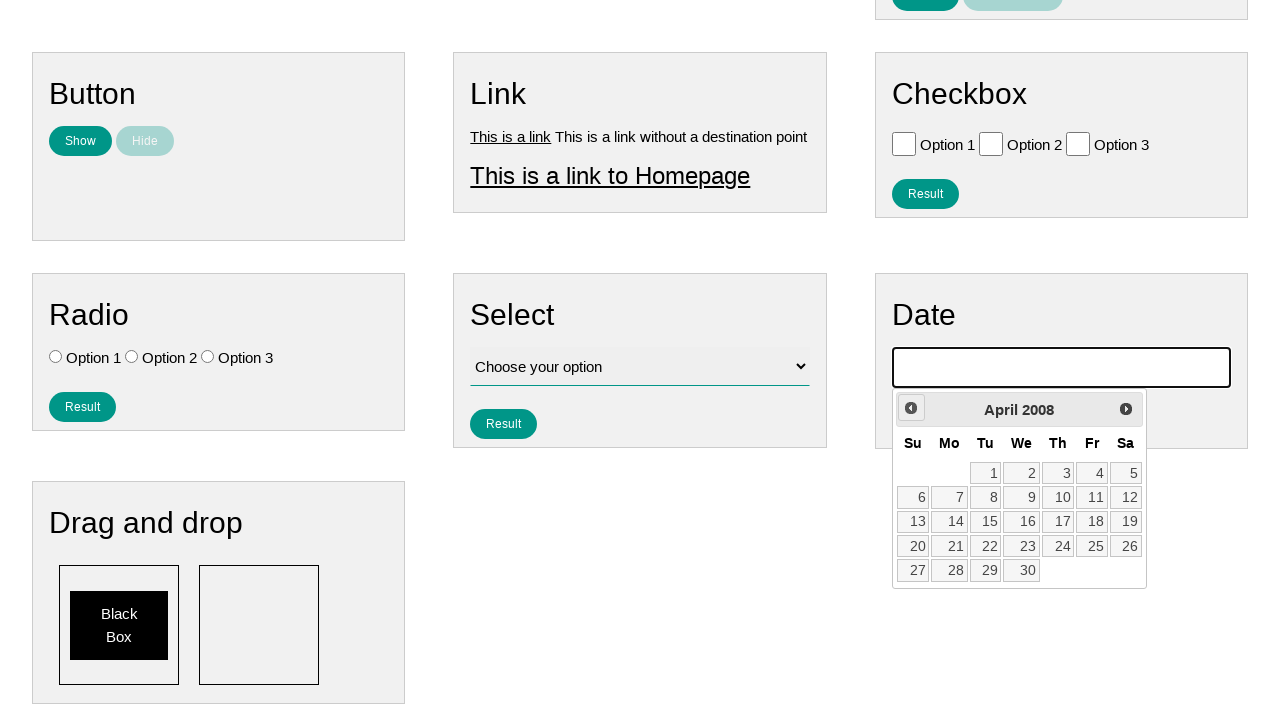

Waited for calendar to update
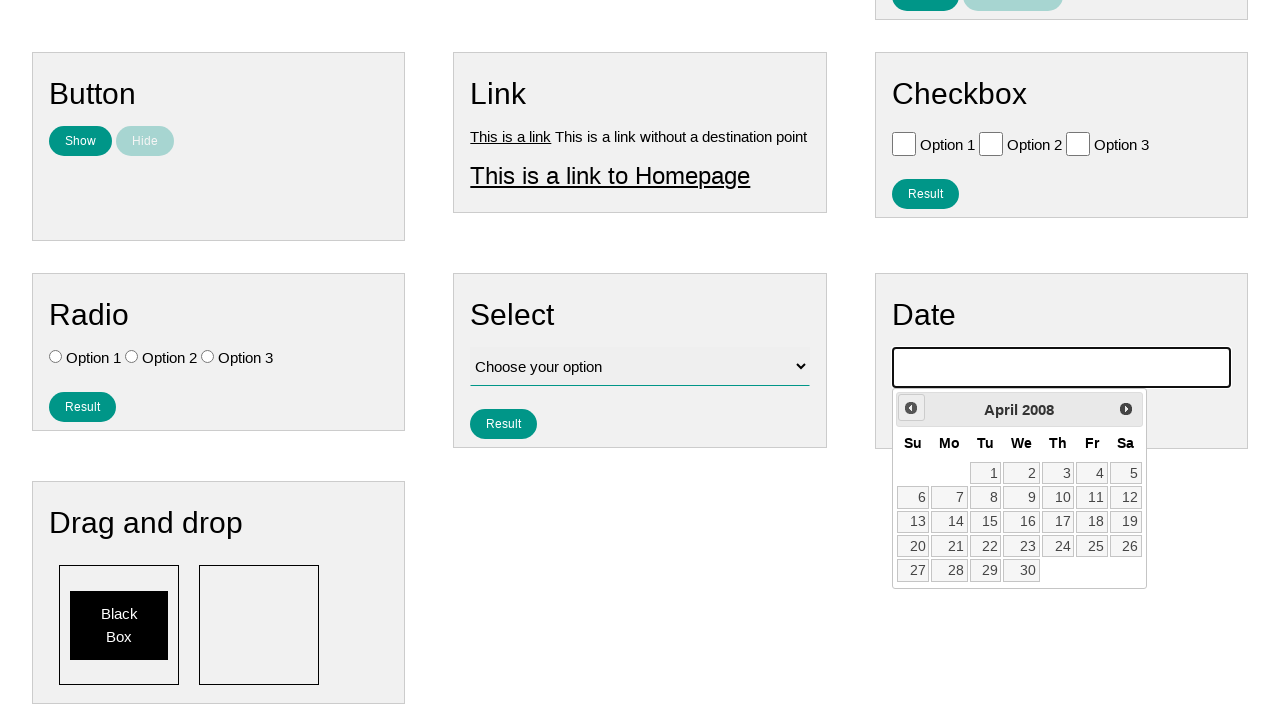

Clicked previous month button (currently at April 2008) at (911, 408) on .ui-datepicker-prev
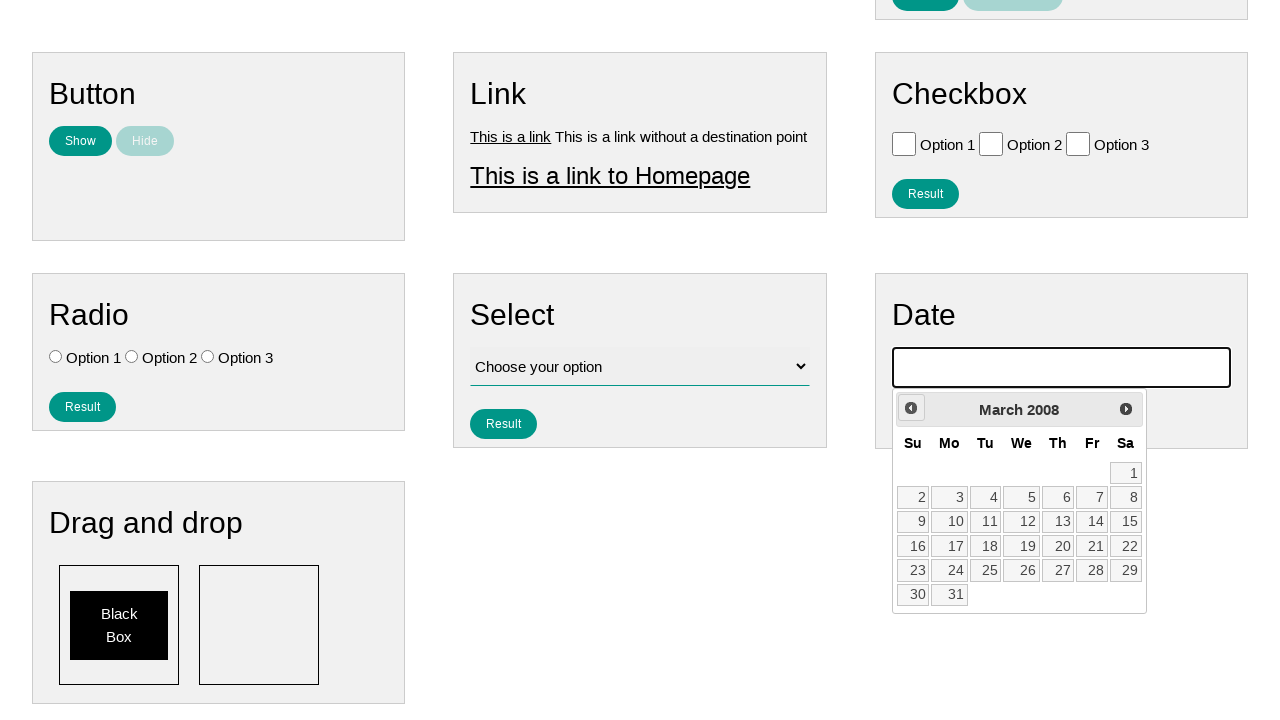

Waited for calendar to update
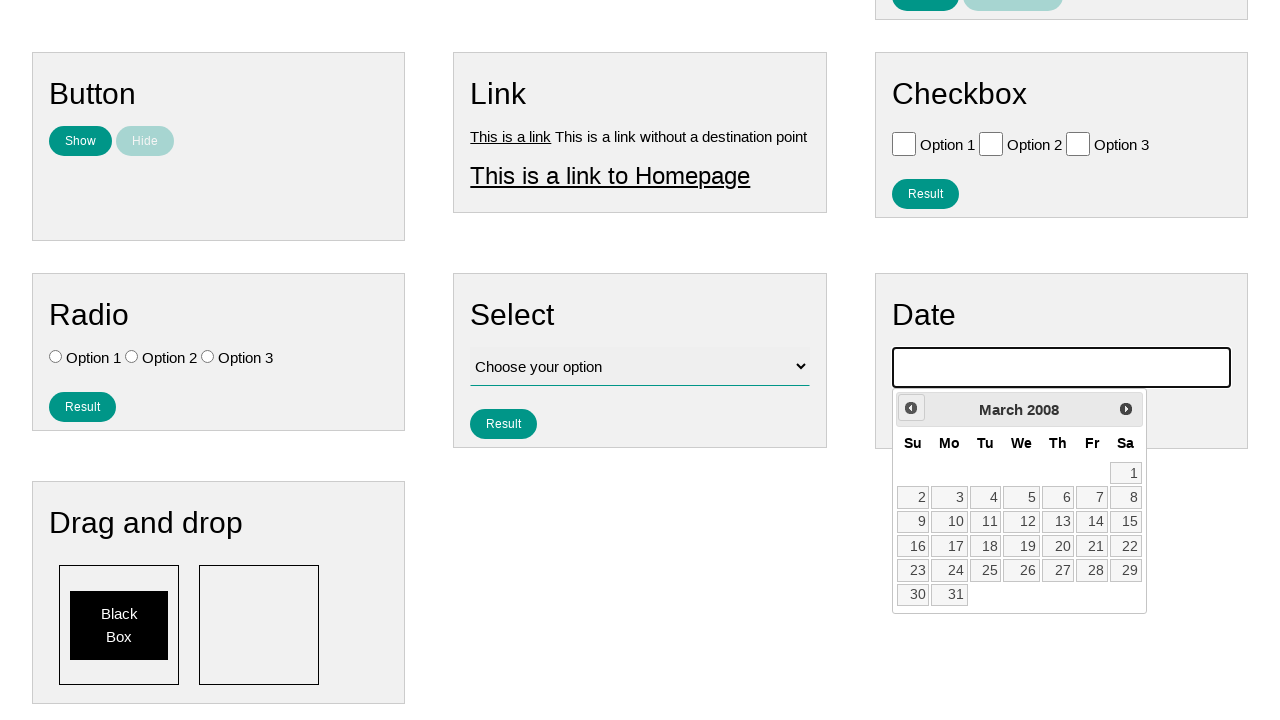

Clicked previous month button (currently at March 2008) at (911, 408) on .ui-datepicker-prev
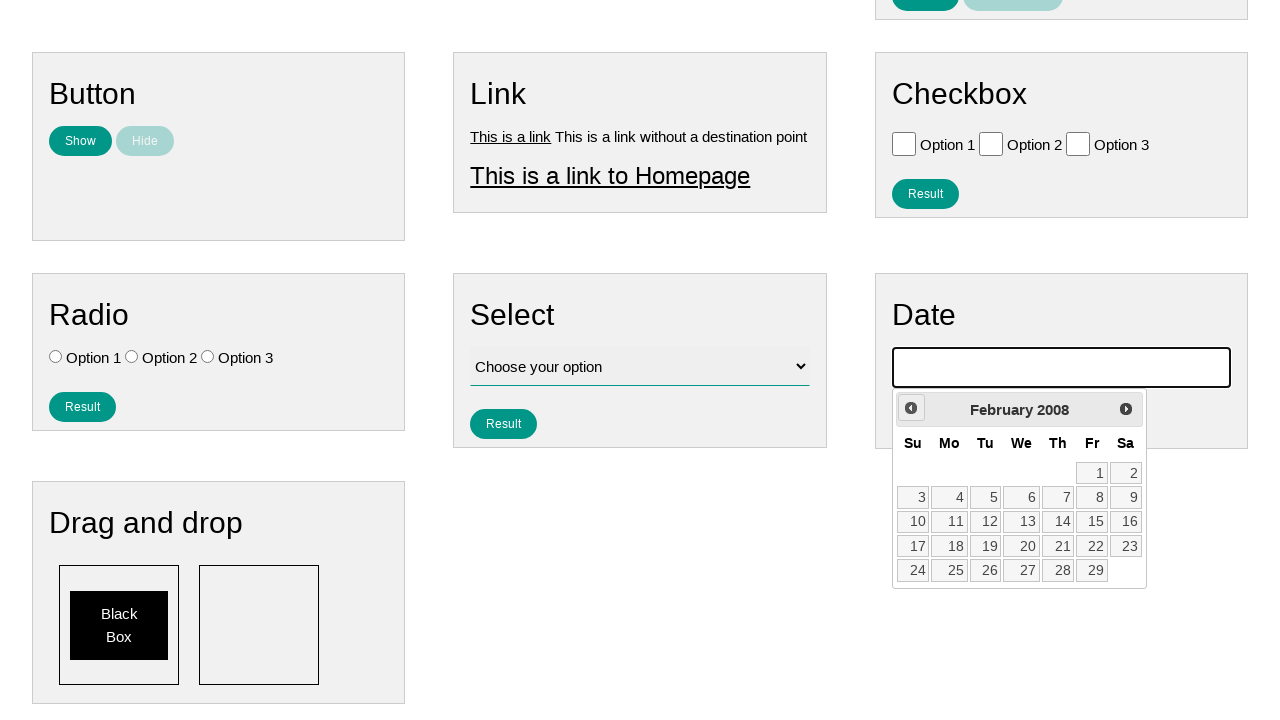

Waited for calendar to update
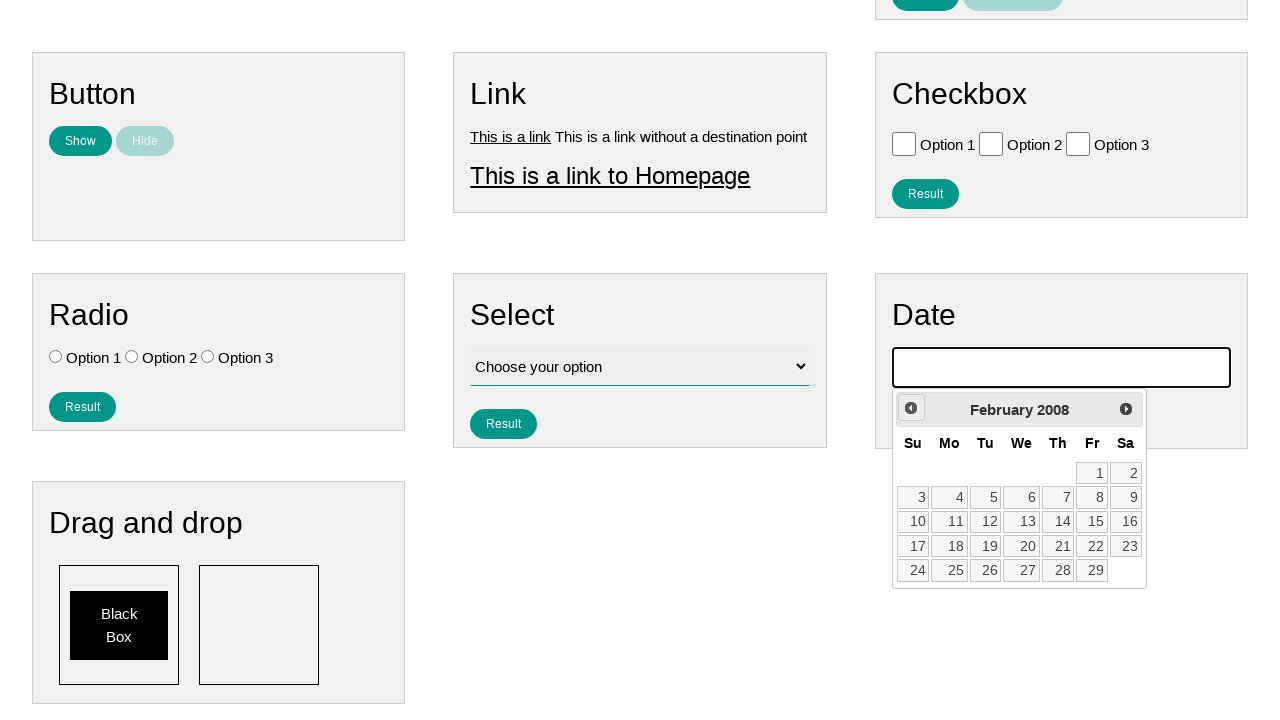

Clicked previous month button (currently at February 2008) at (911, 408) on .ui-datepicker-prev
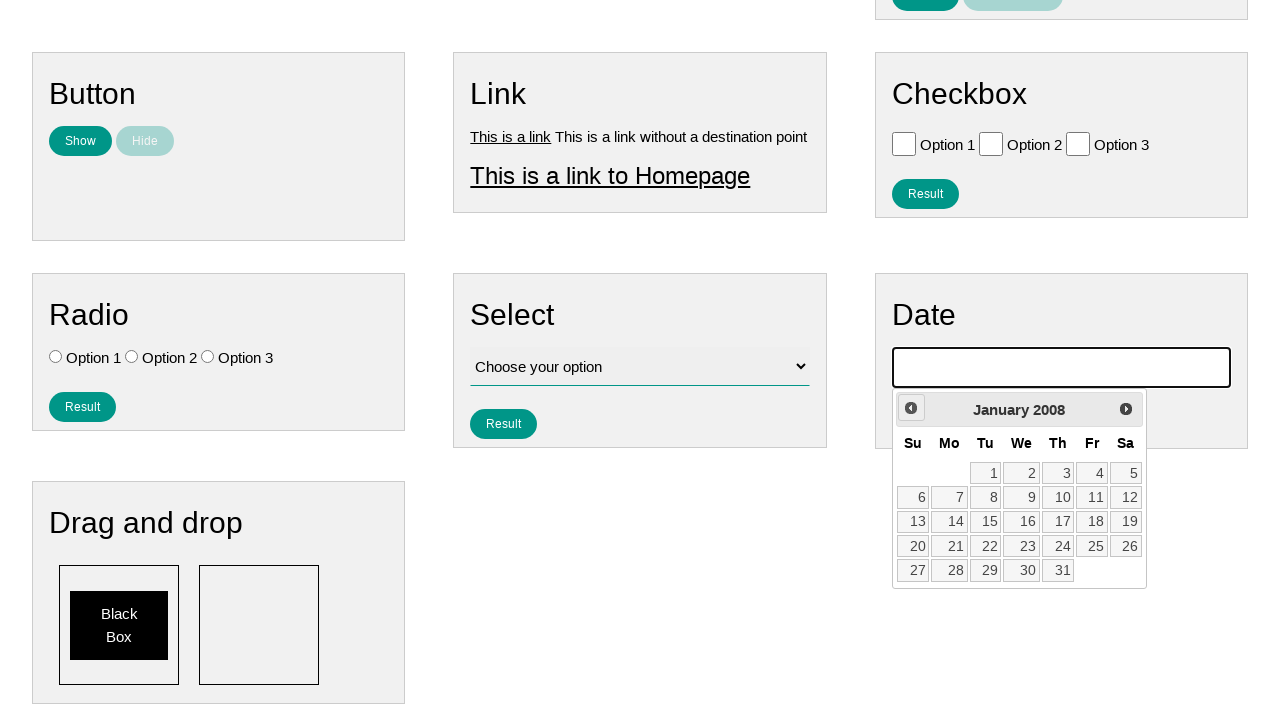

Waited for calendar to update
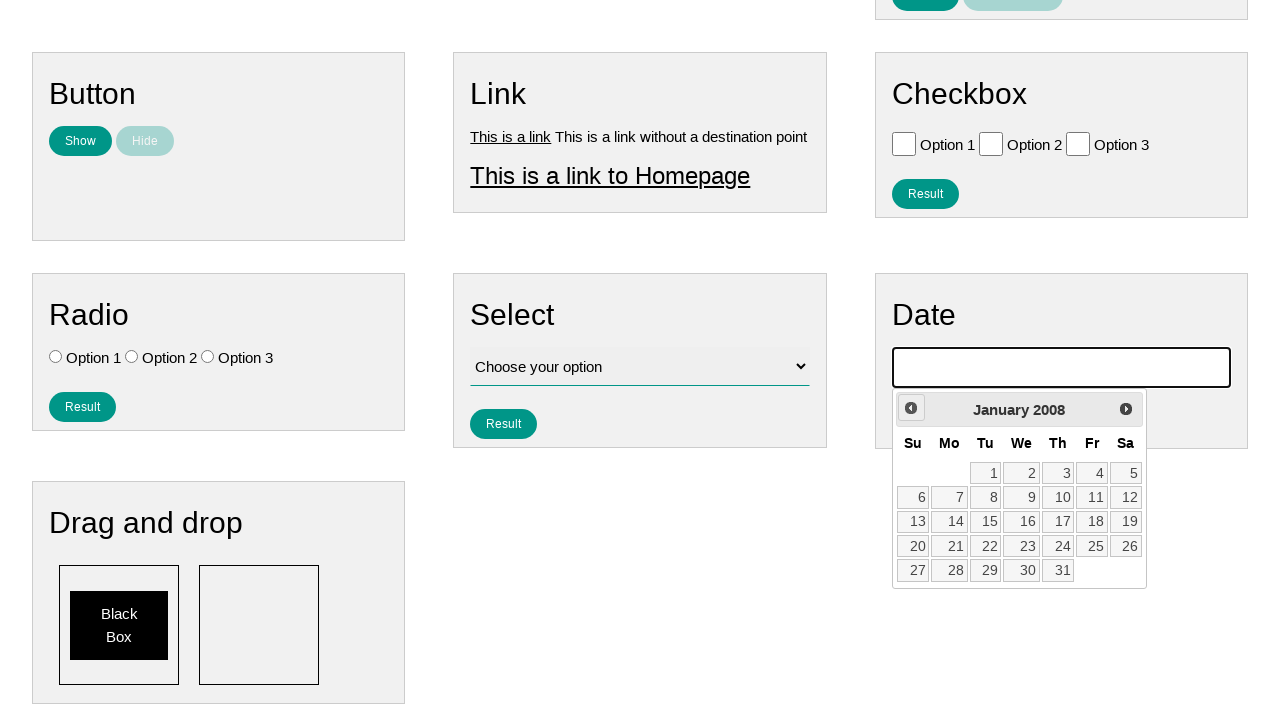

Clicked previous month button (currently at January 2008) at (911, 408) on .ui-datepicker-prev
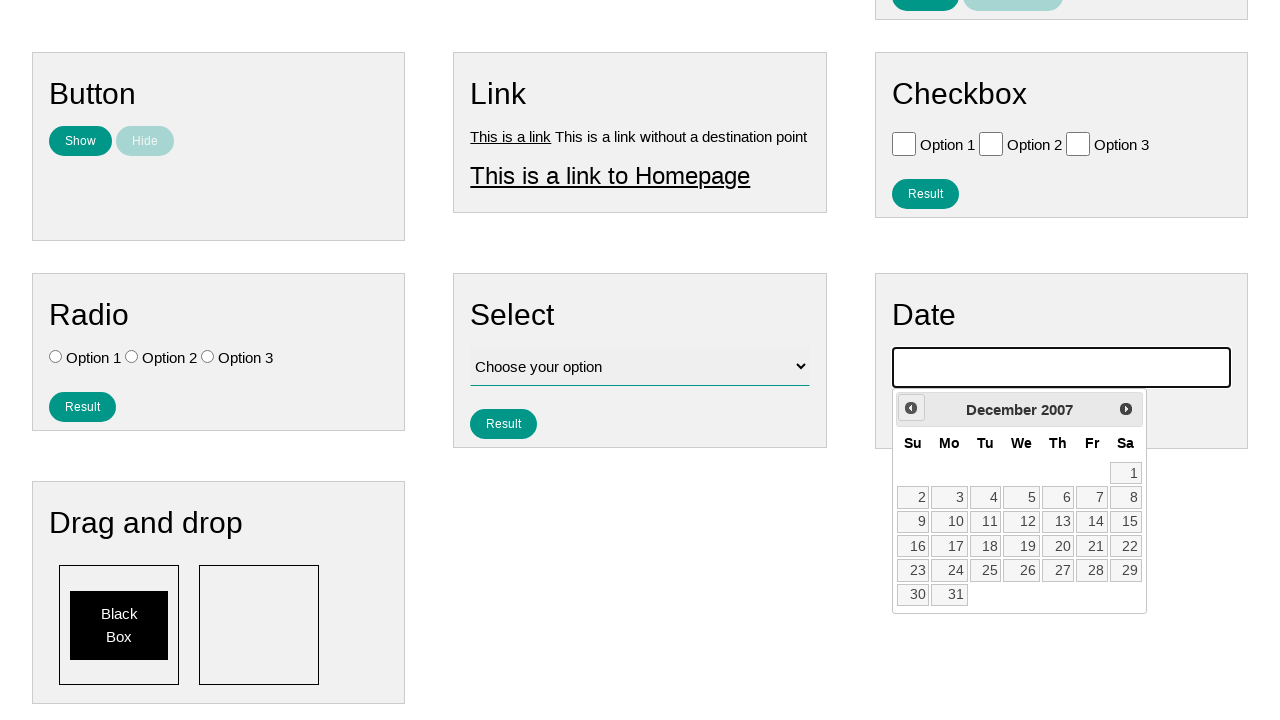

Waited for calendar to update
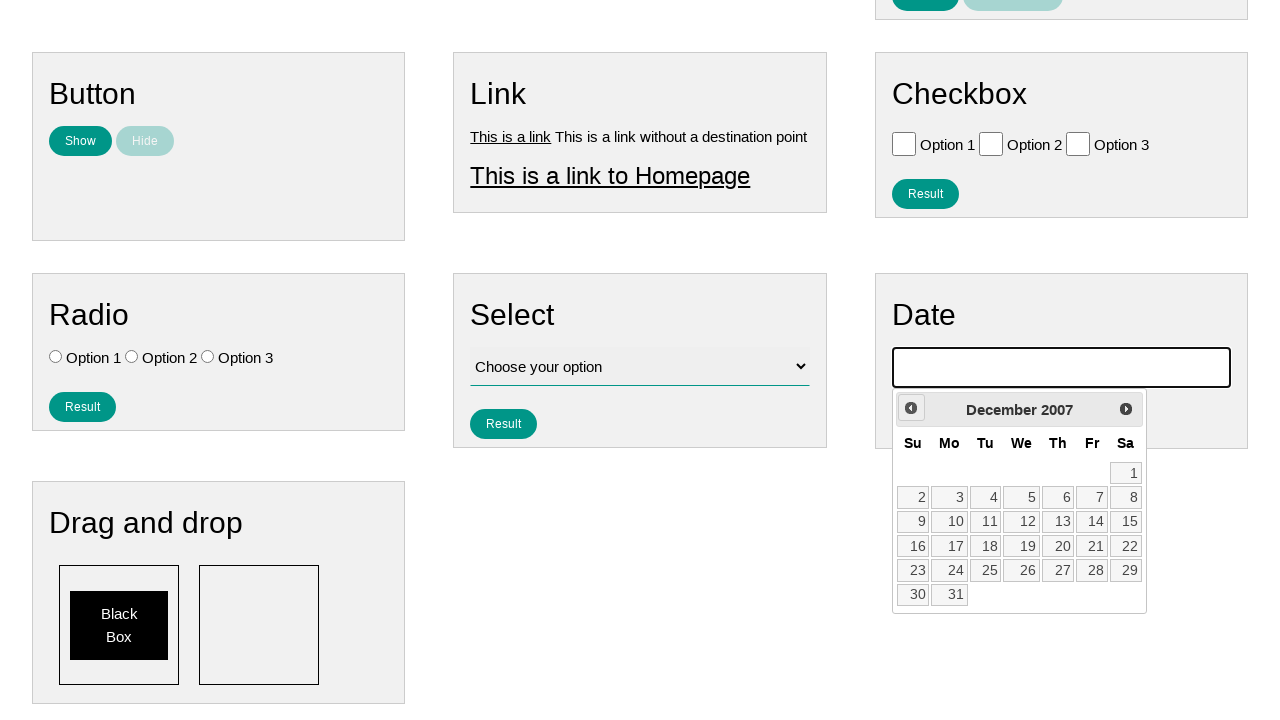

Clicked previous month button (currently at December 2007) at (911, 408) on .ui-datepicker-prev
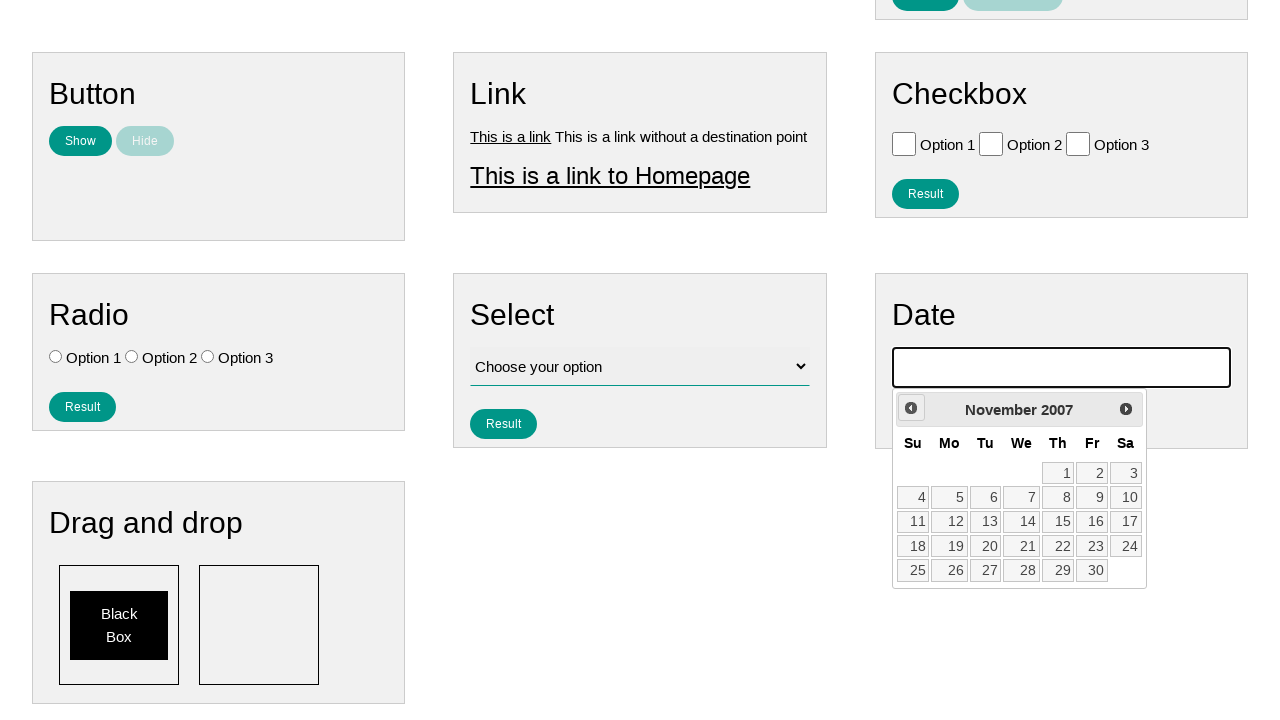

Waited for calendar to update
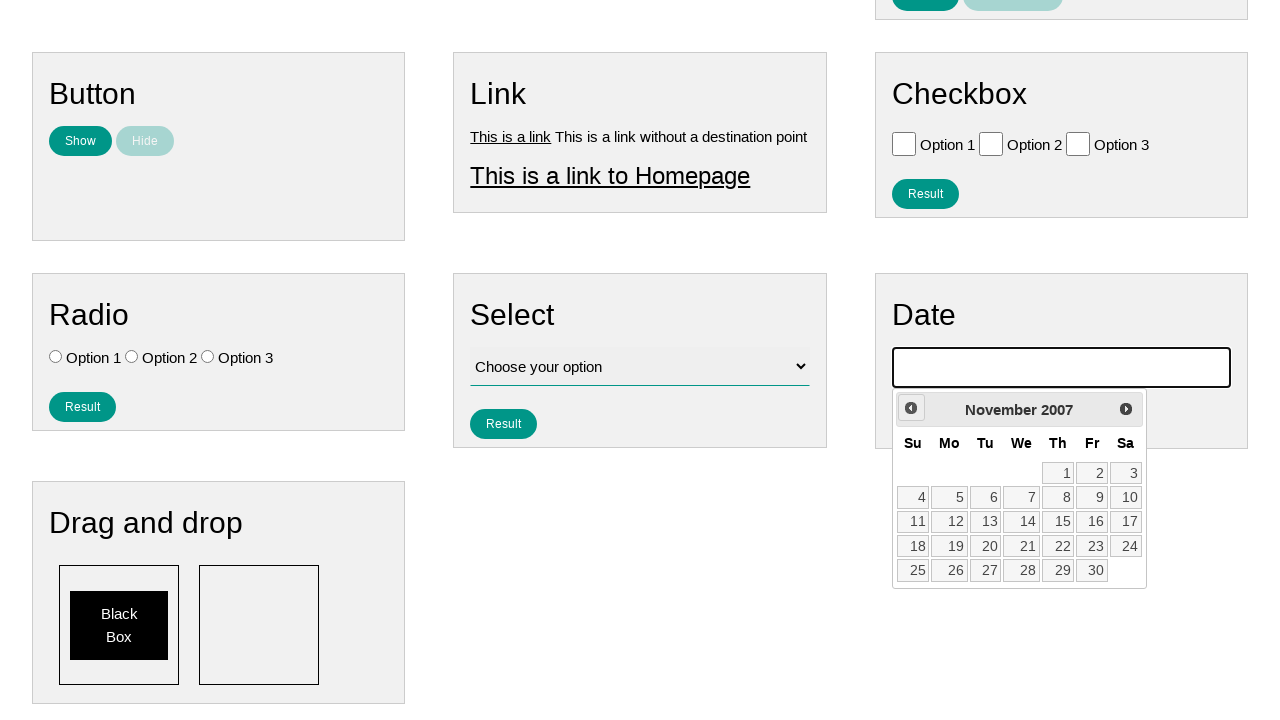

Clicked previous month button (currently at November 2007) at (911, 408) on .ui-datepicker-prev
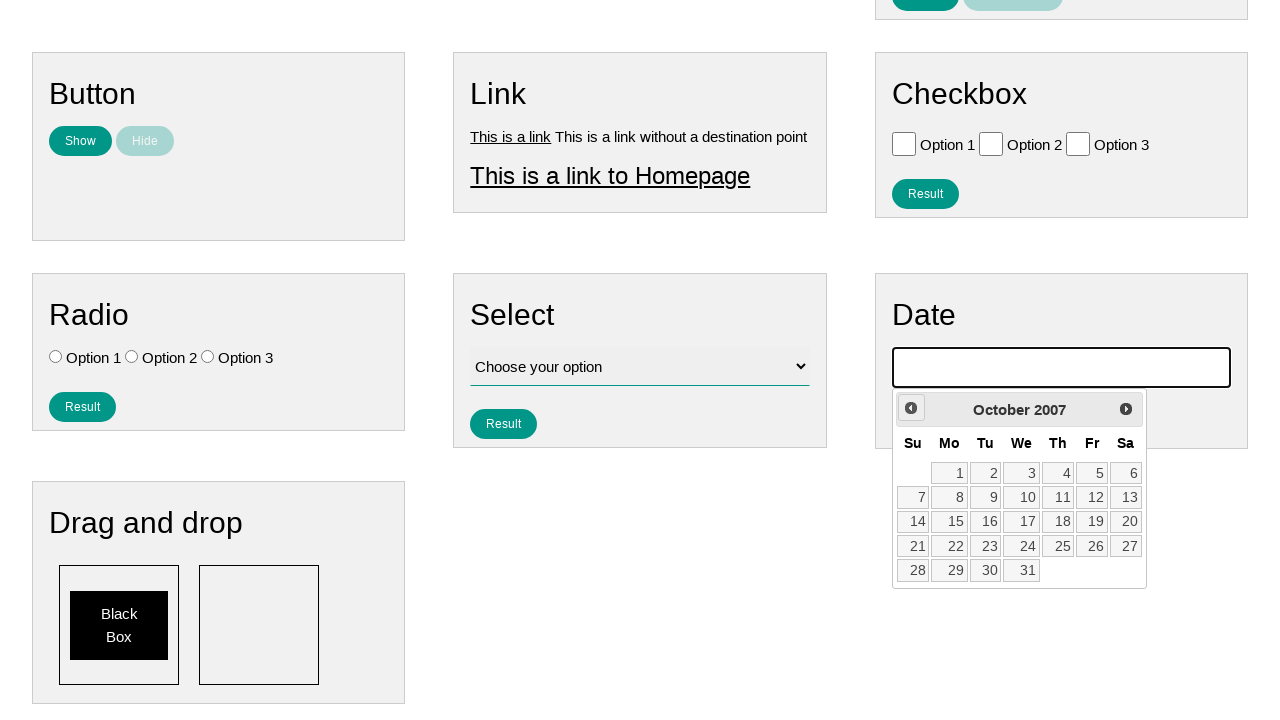

Waited for calendar to update
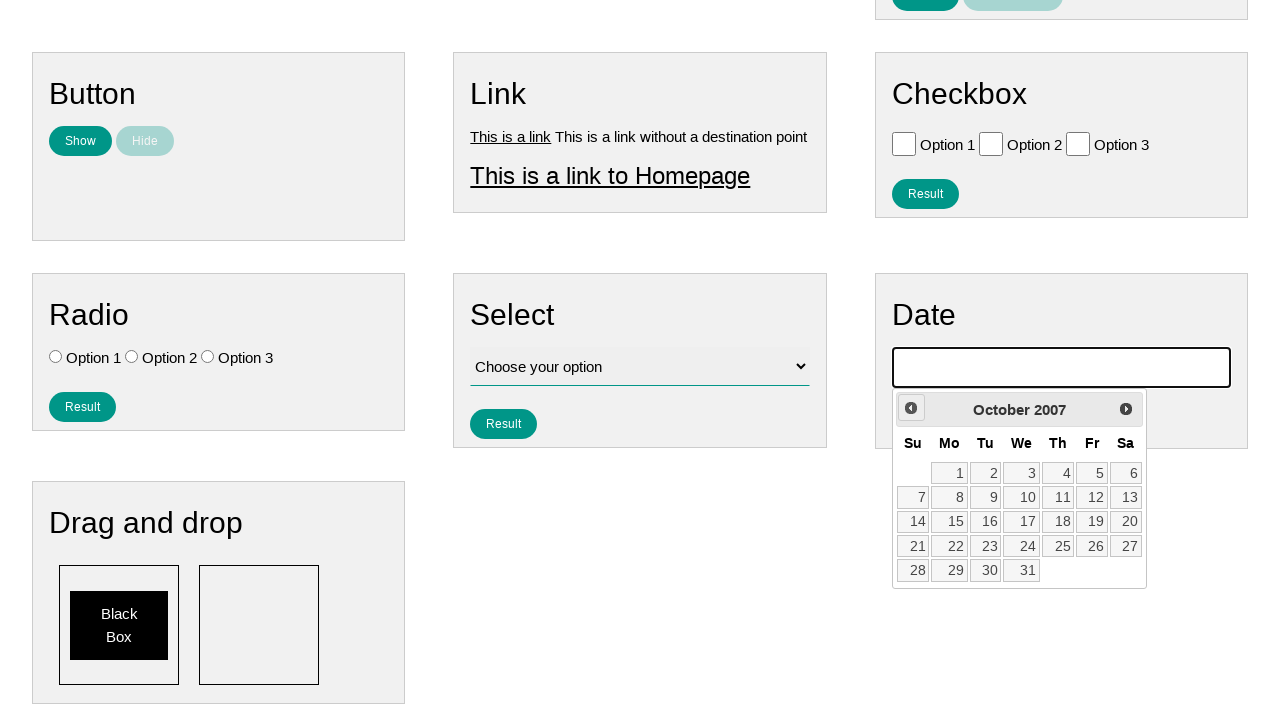

Clicked previous month button (currently at October 2007) at (911, 408) on .ui-datepicker-prev
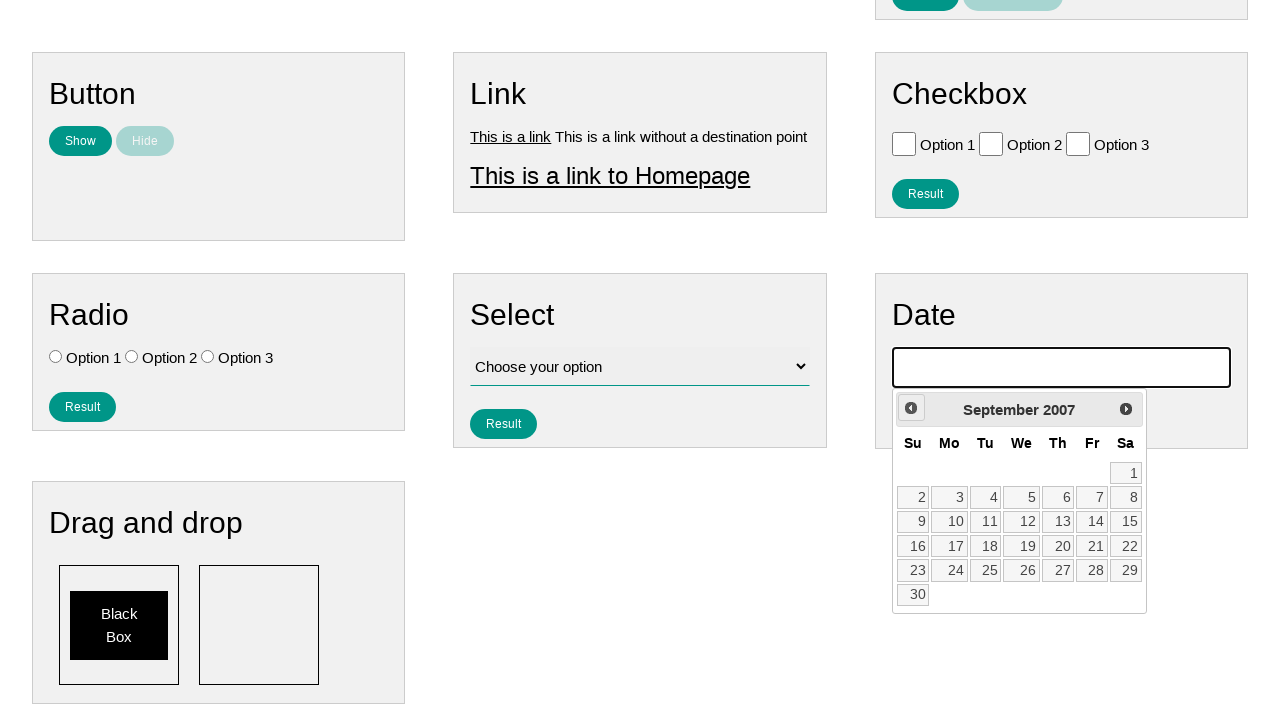

Waited for calendar to update
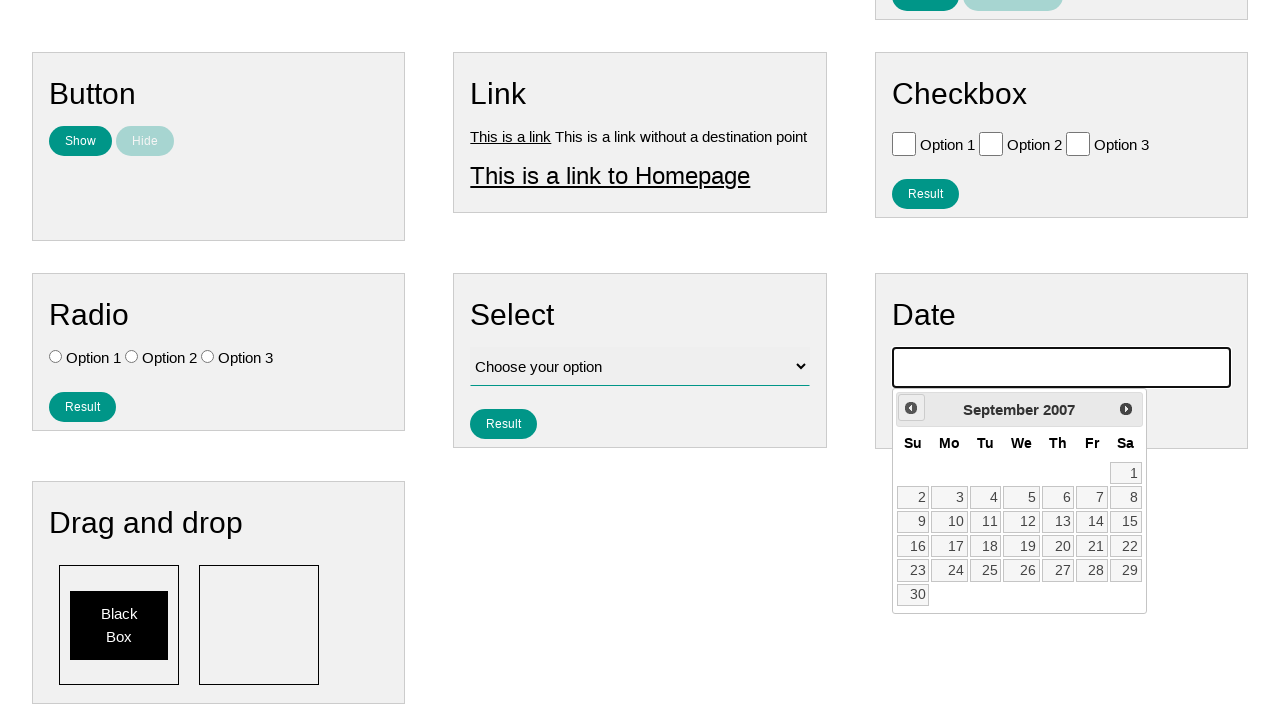

Clicked previous month button (currently at September 2007) at (911, 408) on .ui-datepicker-prev
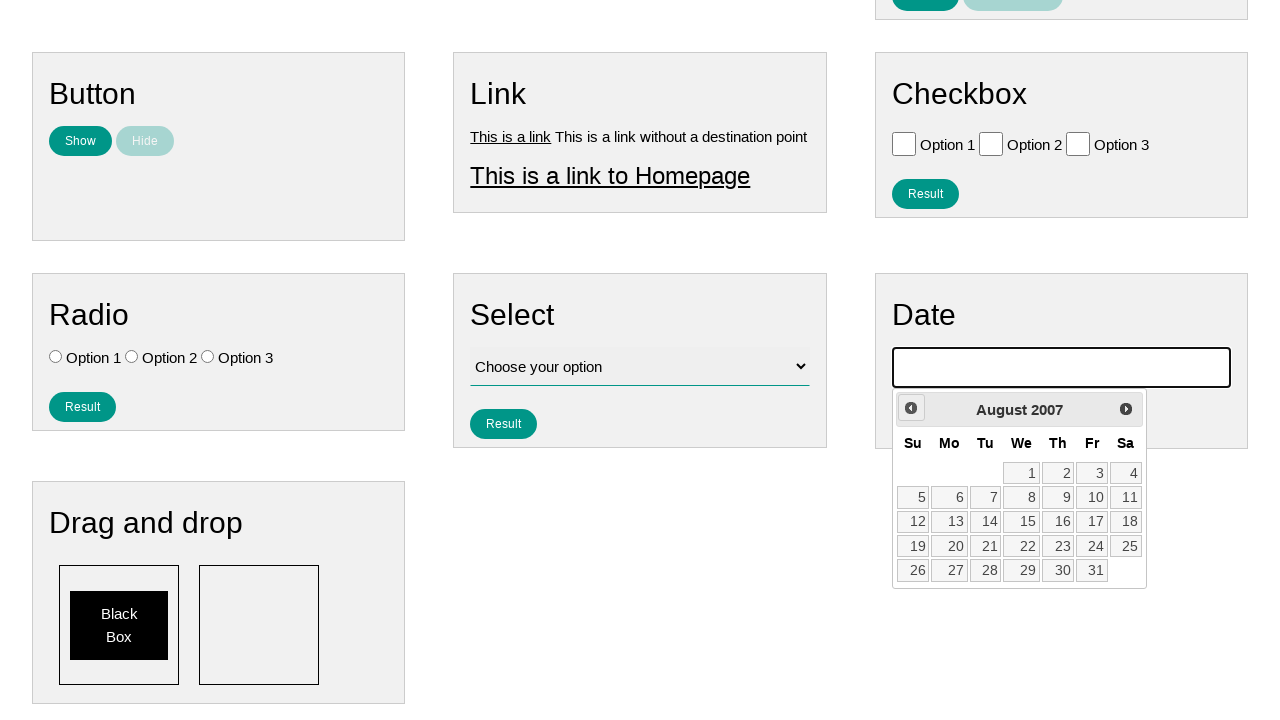

Waited for calendar to update
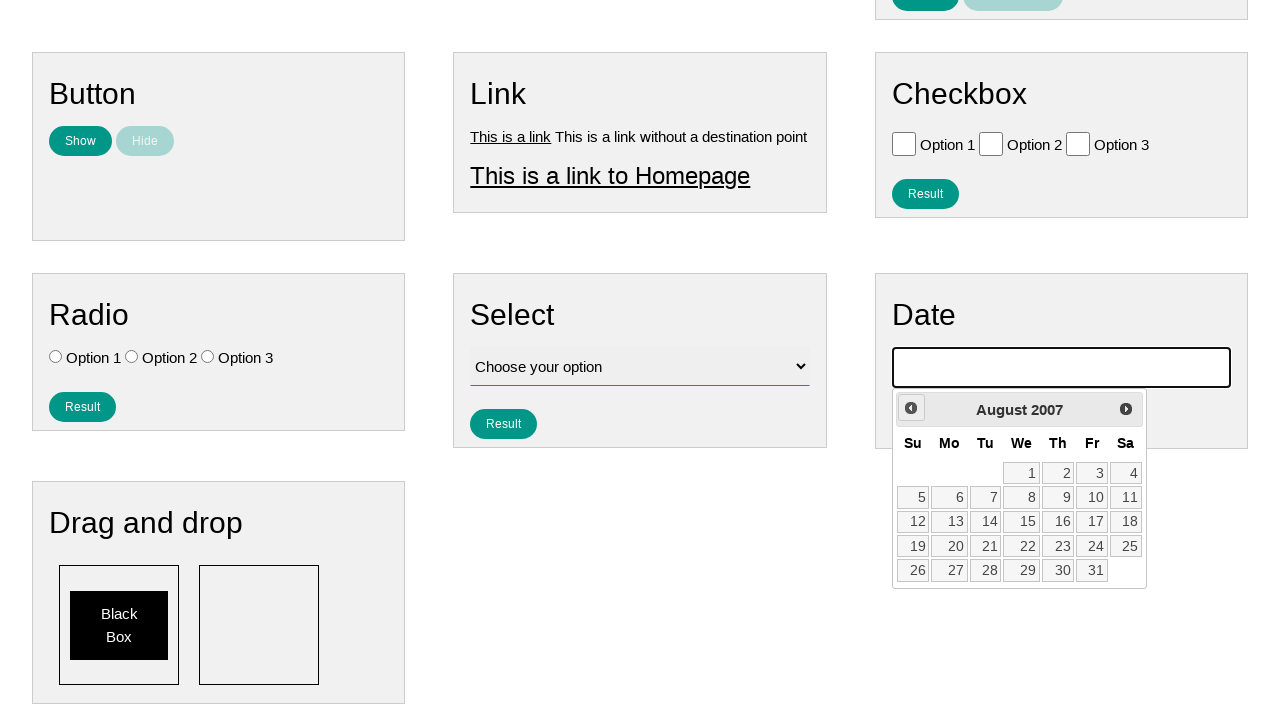

Clicked previous month button (currently at August 2007) at (911, 408) on .ui-datepicker-prev
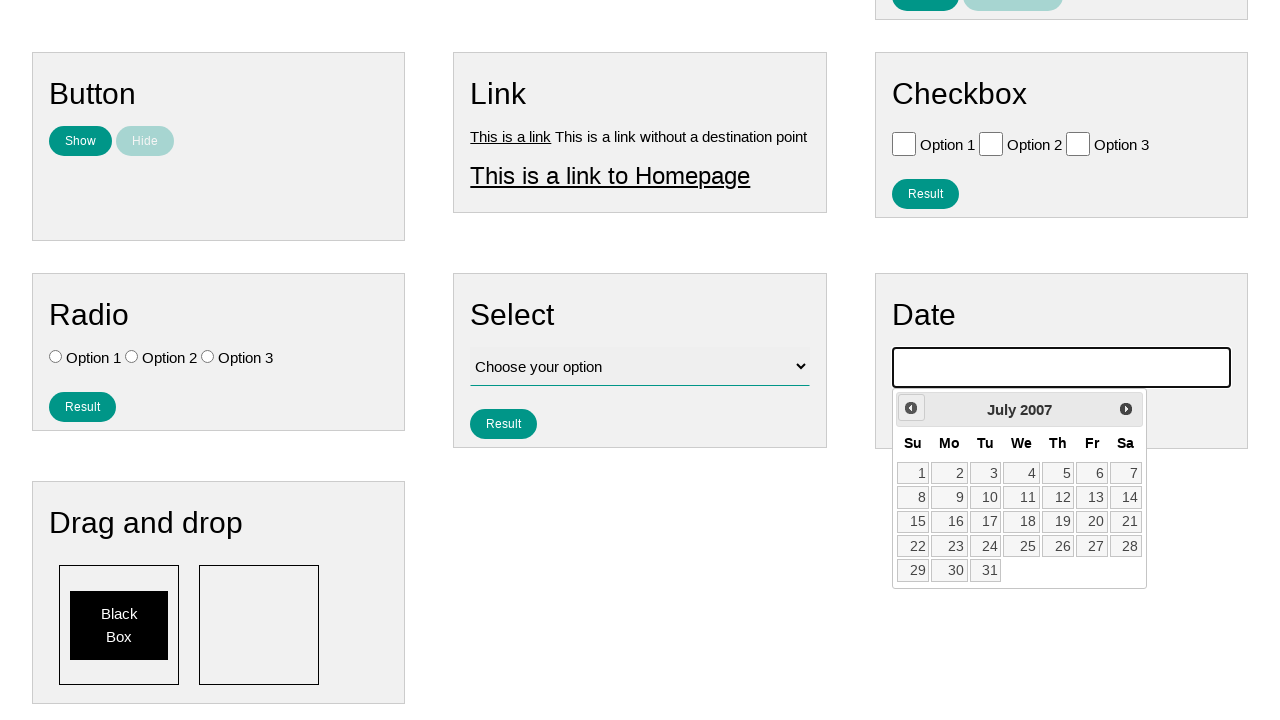

Waited for calendar to update
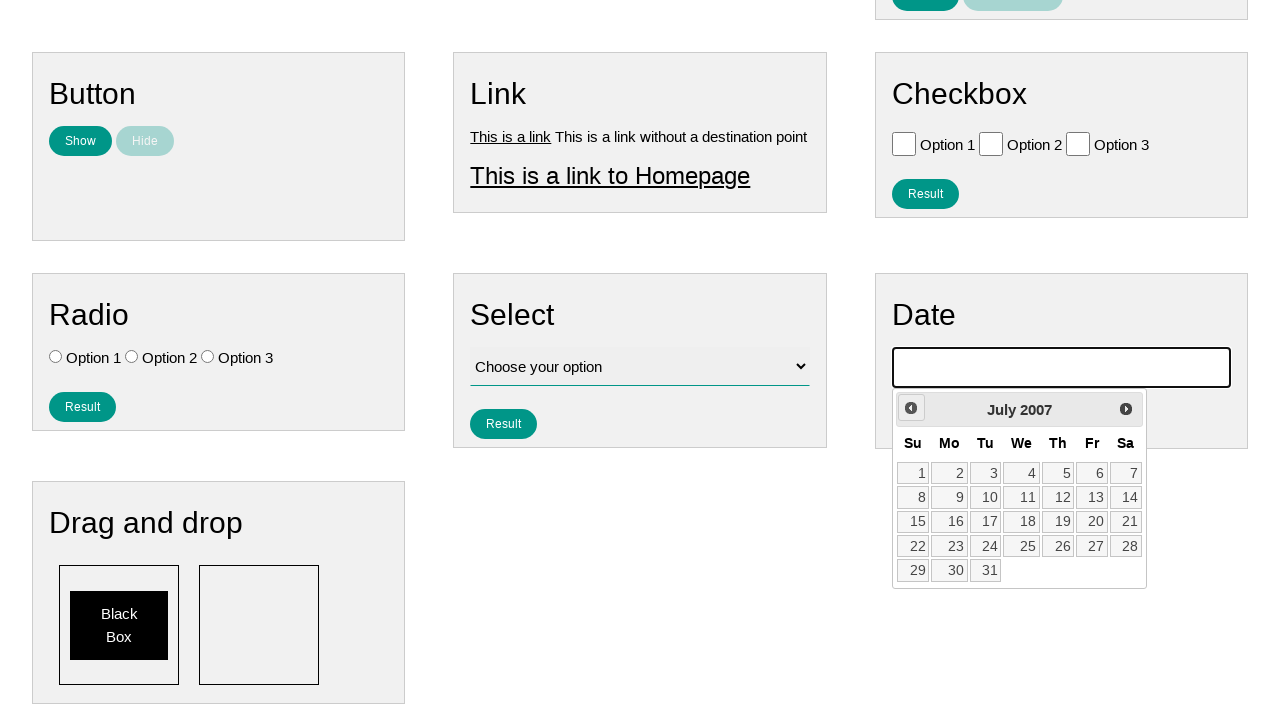

Reached July 2007 in calendar
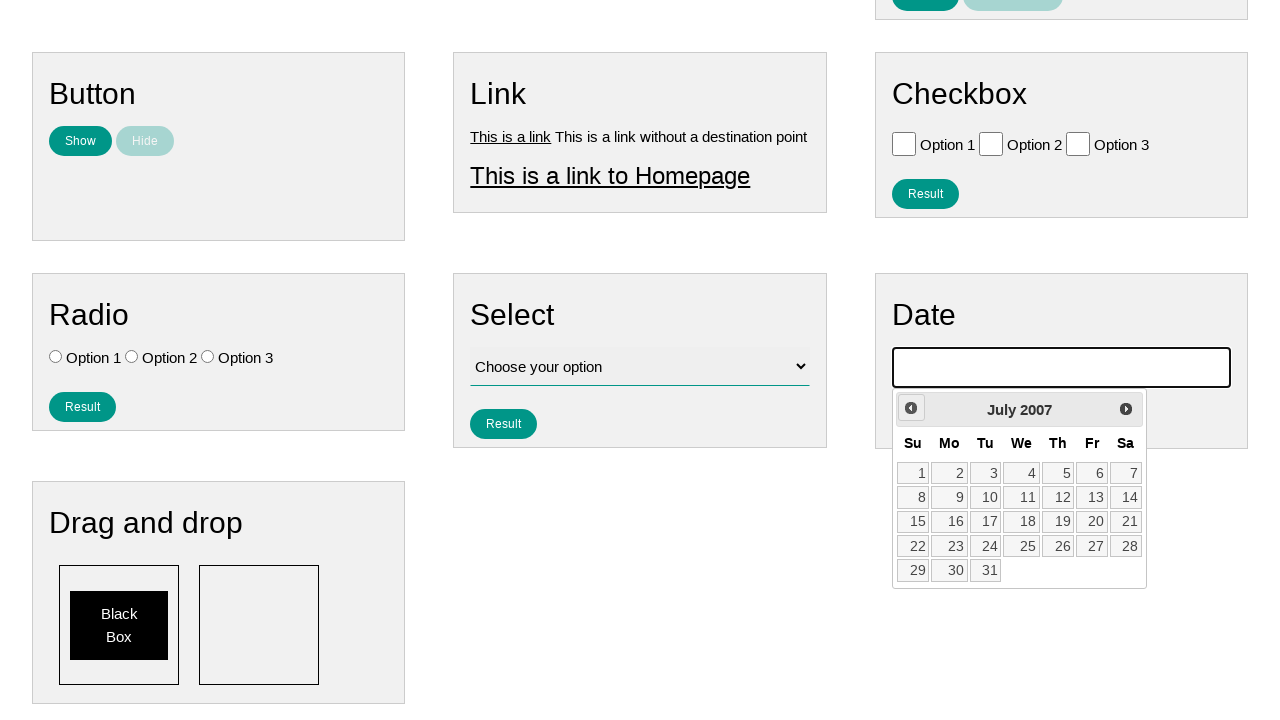

Selected day 4 from the calendar at (1022, 473) on xpath=//a[@class='ui-state-default' and text()='4']
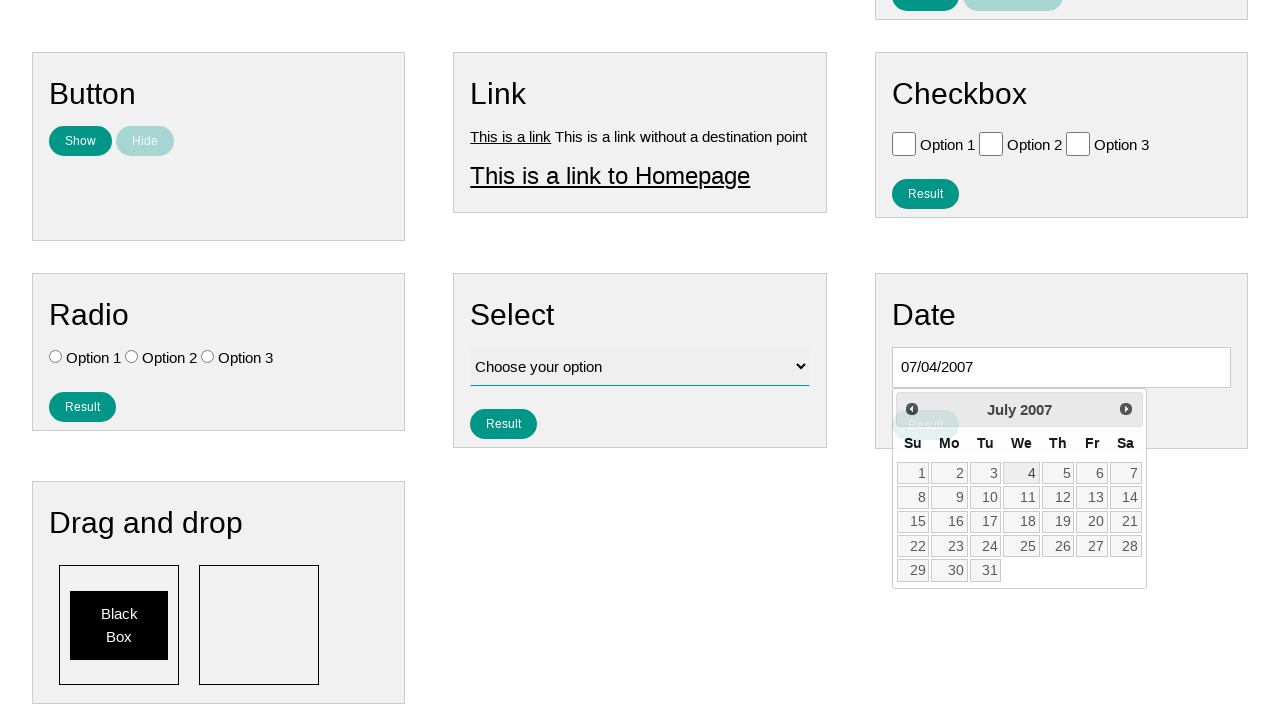

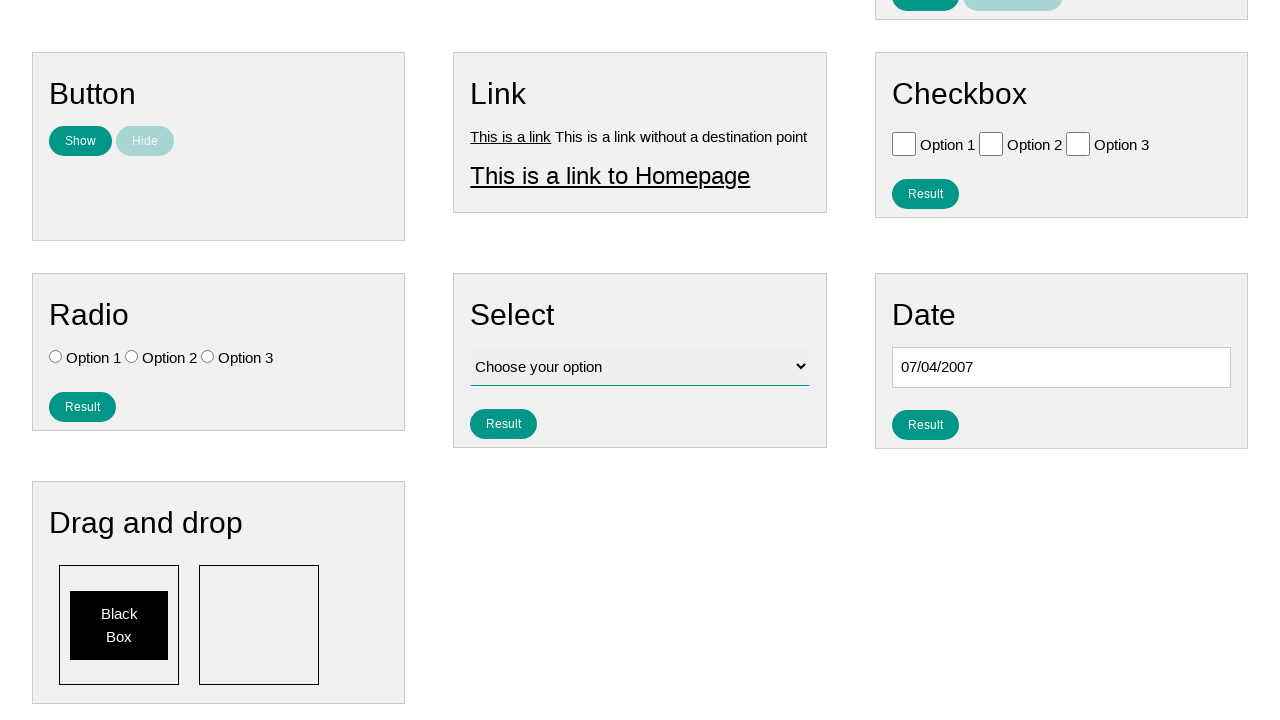